Tests multiple range sliders by moving each slider to its maximum value (99) using arrow keys

Starting URL: https://www.lambdatest.com/selenium-playground/drag-drop-range-sliders-demo

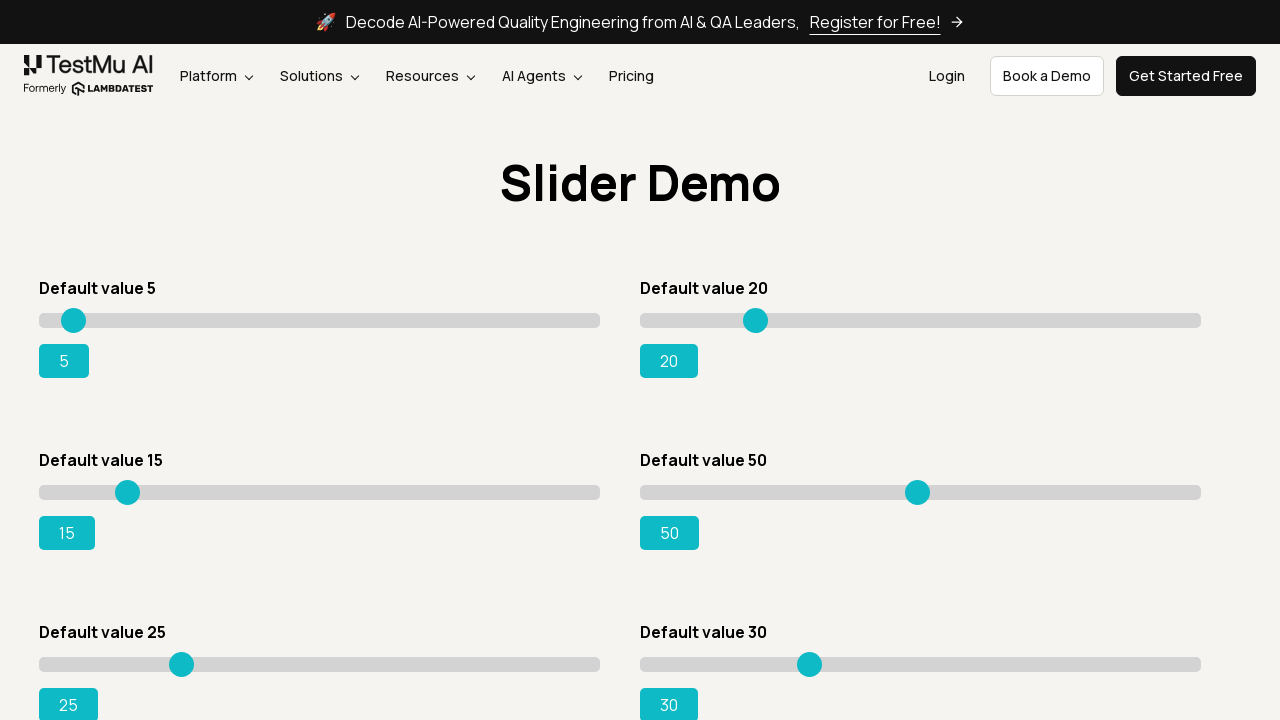

Navigated to drag-drop range sliders demo page
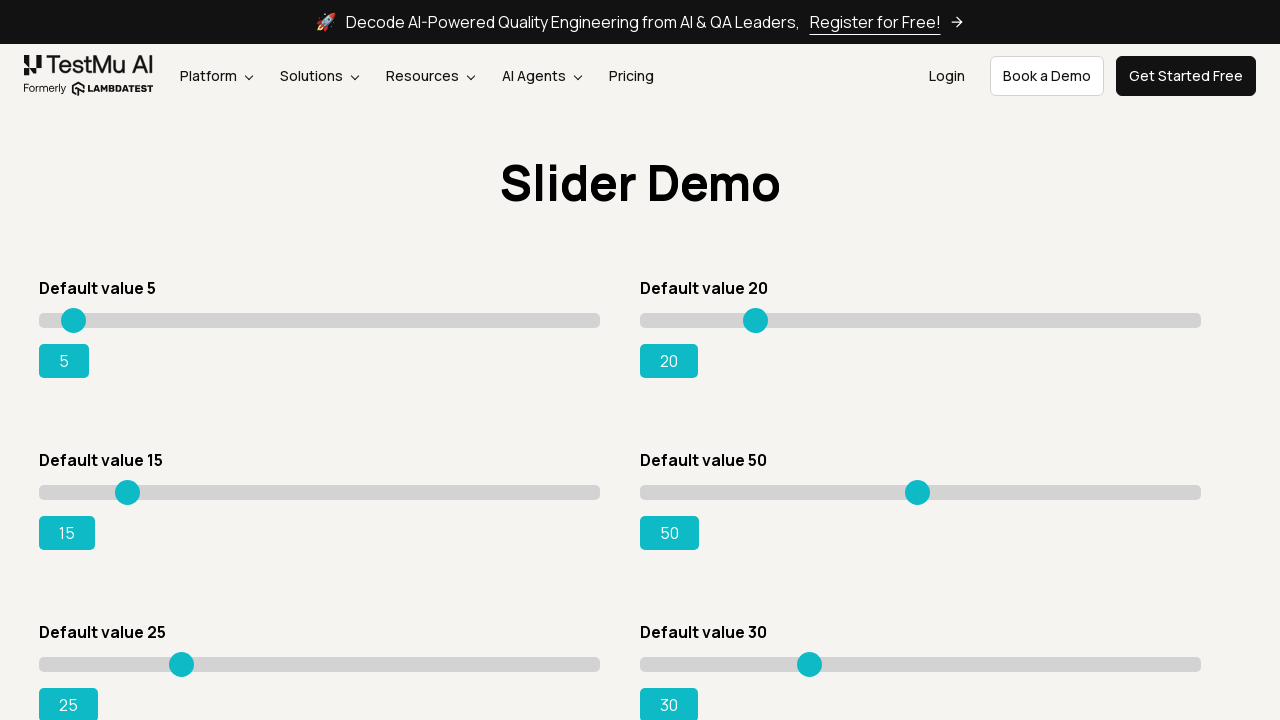

Located all range slider input elements
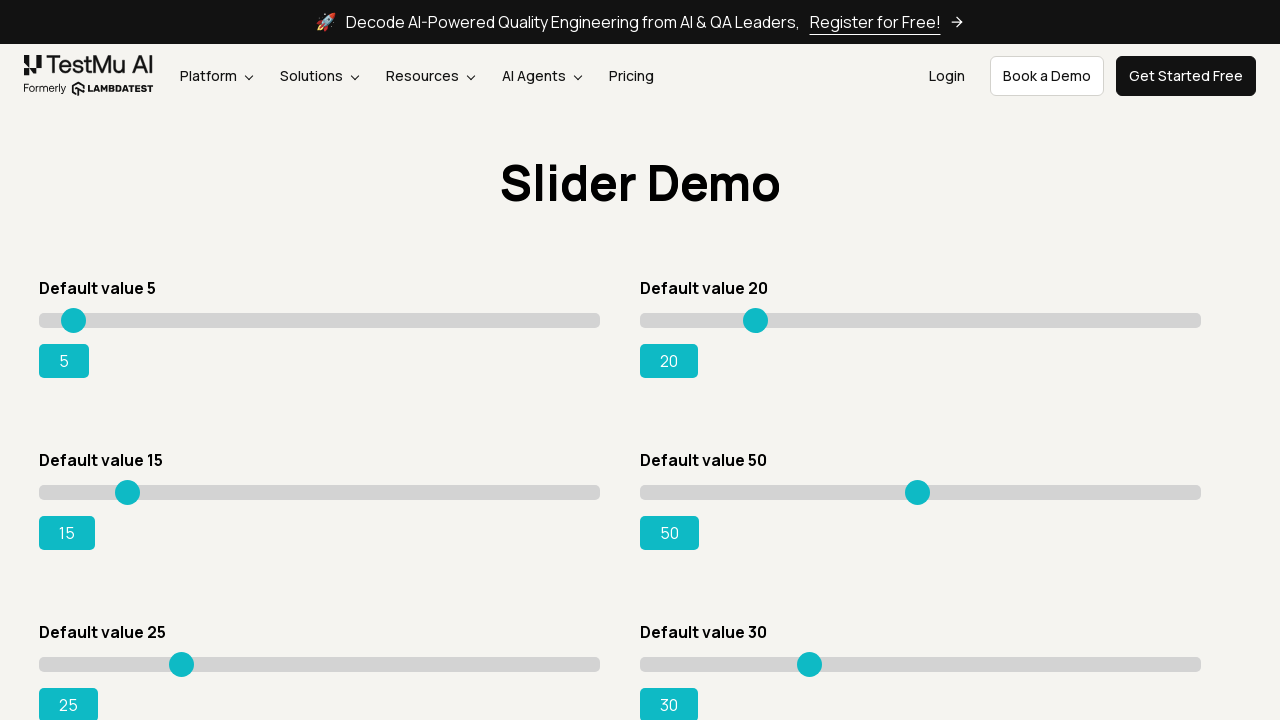

Located all slider output text elements
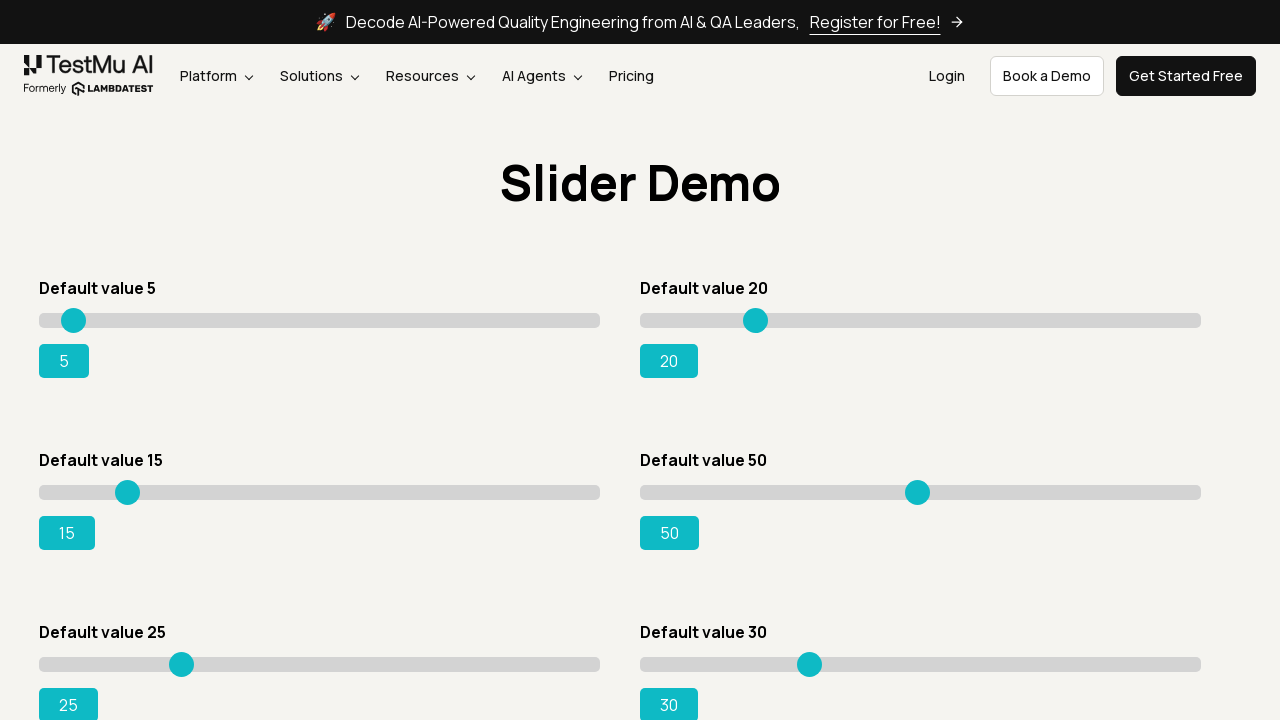

Pressed ArrowRight on slider 1, current value: 5 on xpath=//input[@class='sp__range'] >> nth=0
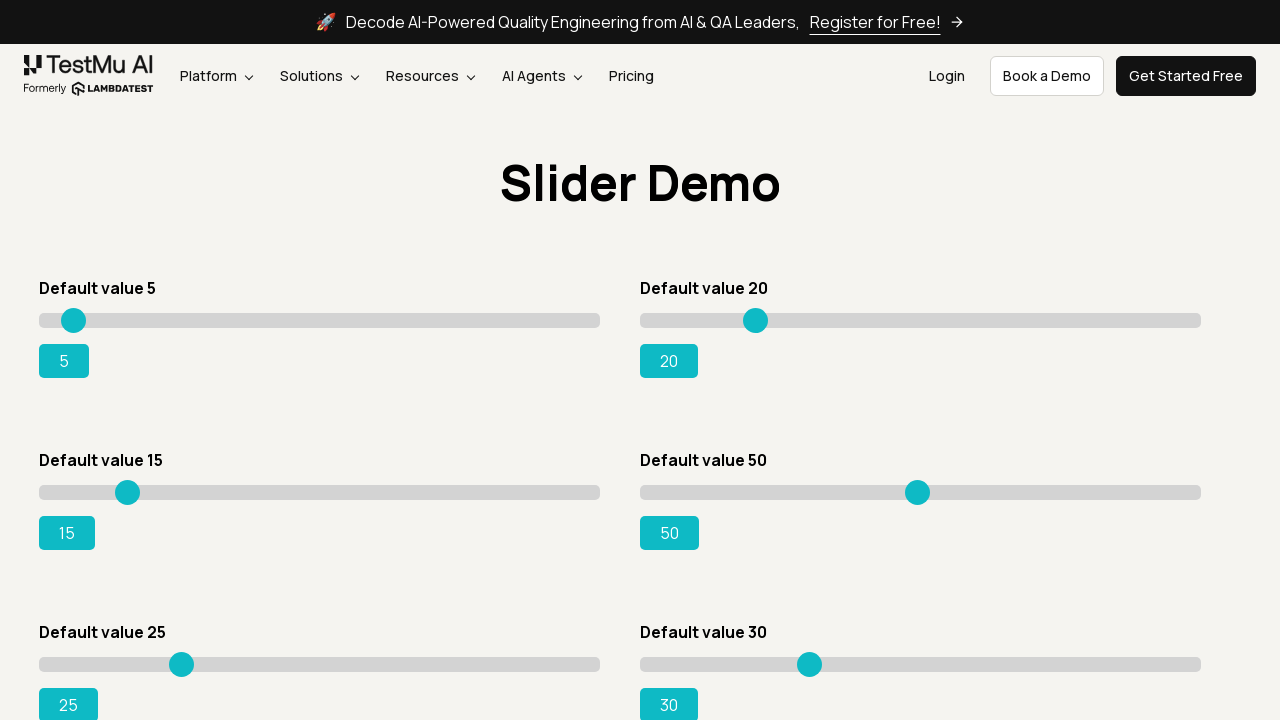

Pressed ArrowRight on slider 1, current value: 6 on xpath=//input[@class='sp__range'] >> nth=0
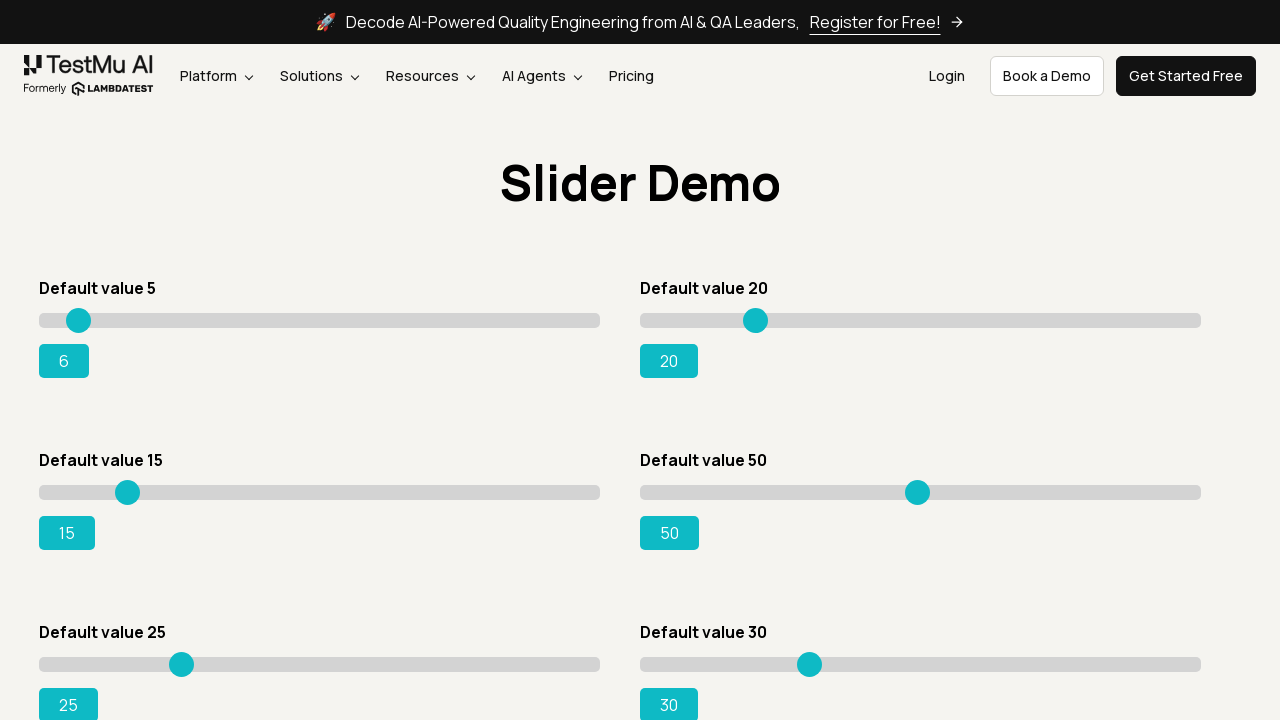

Pressed ArrowRight on slider 1, current value: 7 on xpath=//input[@class='sp__range'] >> nth=0
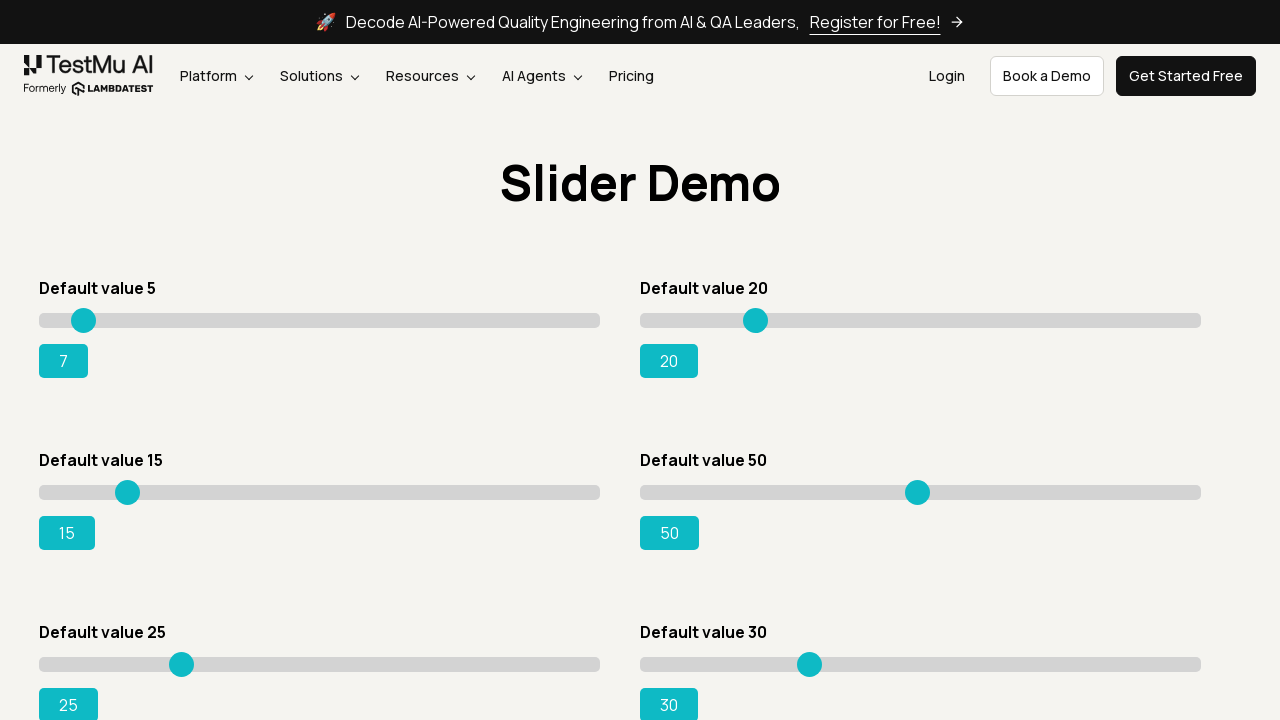

Pressed ArrowRight on slider 1, current value: 8 on xpath=//input[@class='sp__range'] >> nth=0
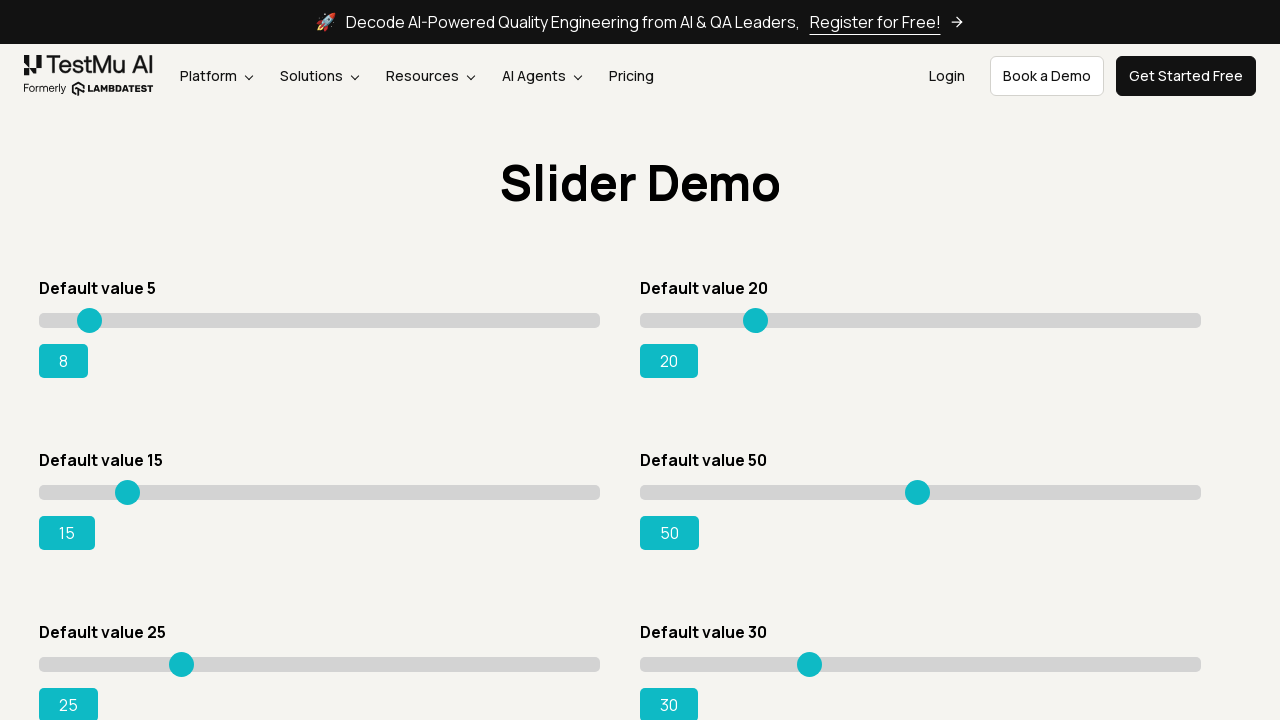

Pressed ArrowRight on slider 1, current value: 9 on xpath=//input[@class='sp__range'] >> nth=0
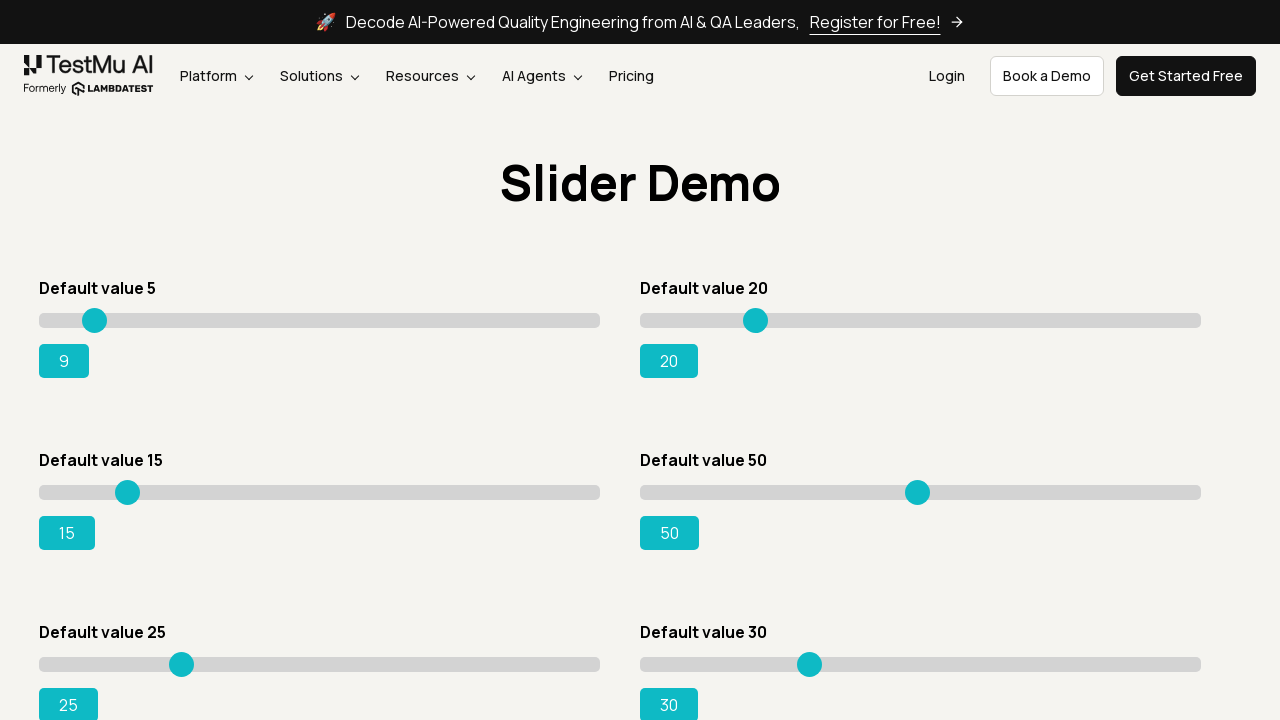

Pressed ArrowRight on slider 1, current value: 10 on xpath=//input[@class='sp__range'] >> nth=0
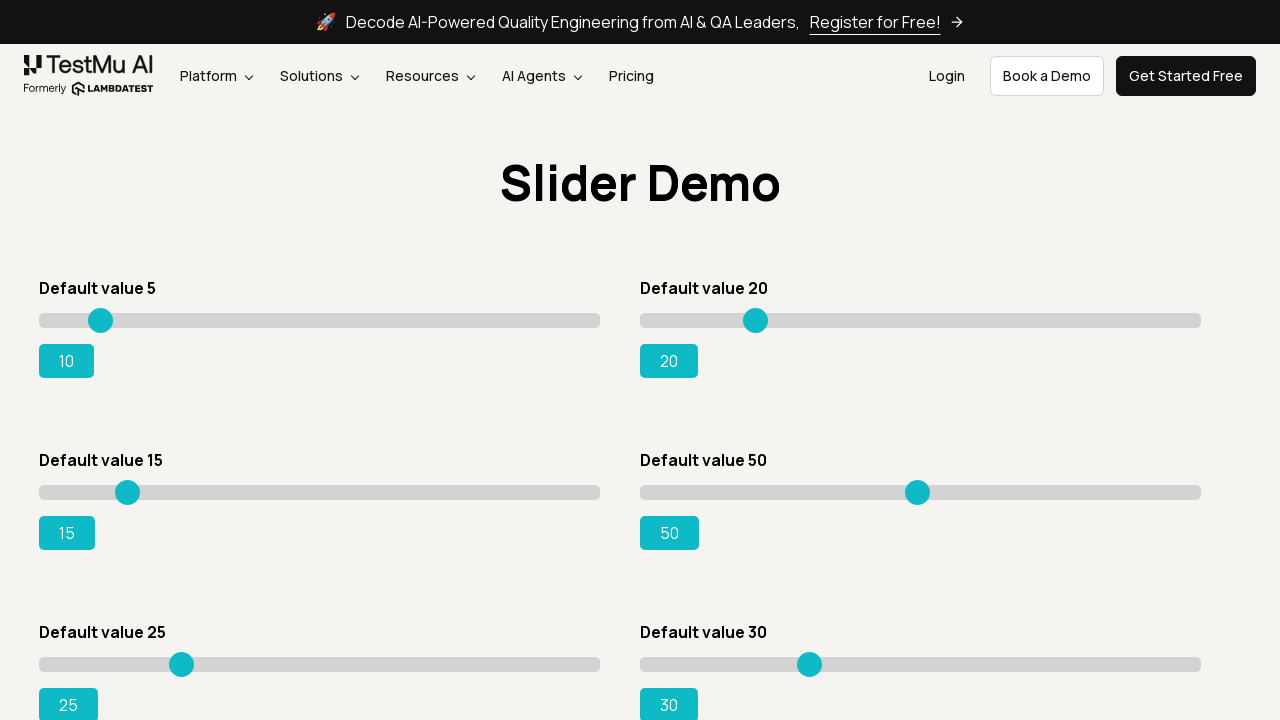

Pressed ArrowRight on slider 1, current value: 11 on xpath=//input[@class='sp__range'] >> nth=0
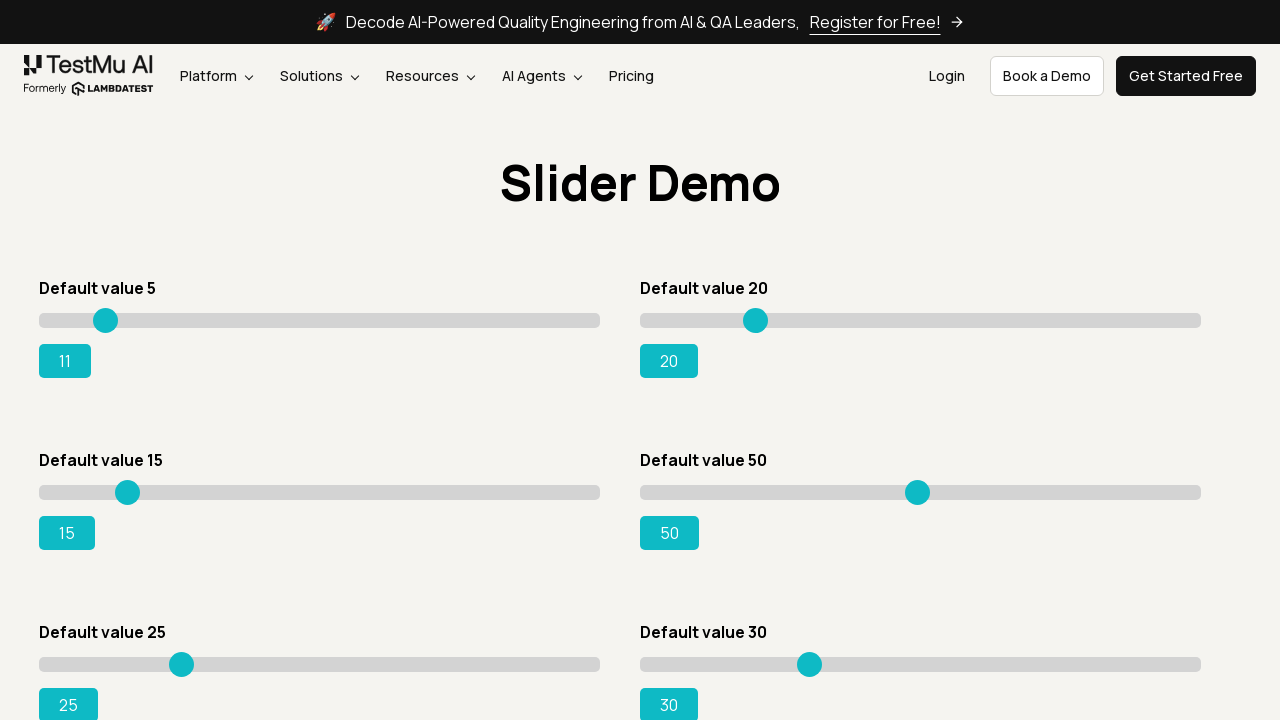

Pressed ArrowRight on slider 1, current value: 12 on xpath=//input[@class='sp__range'] >> nth=0
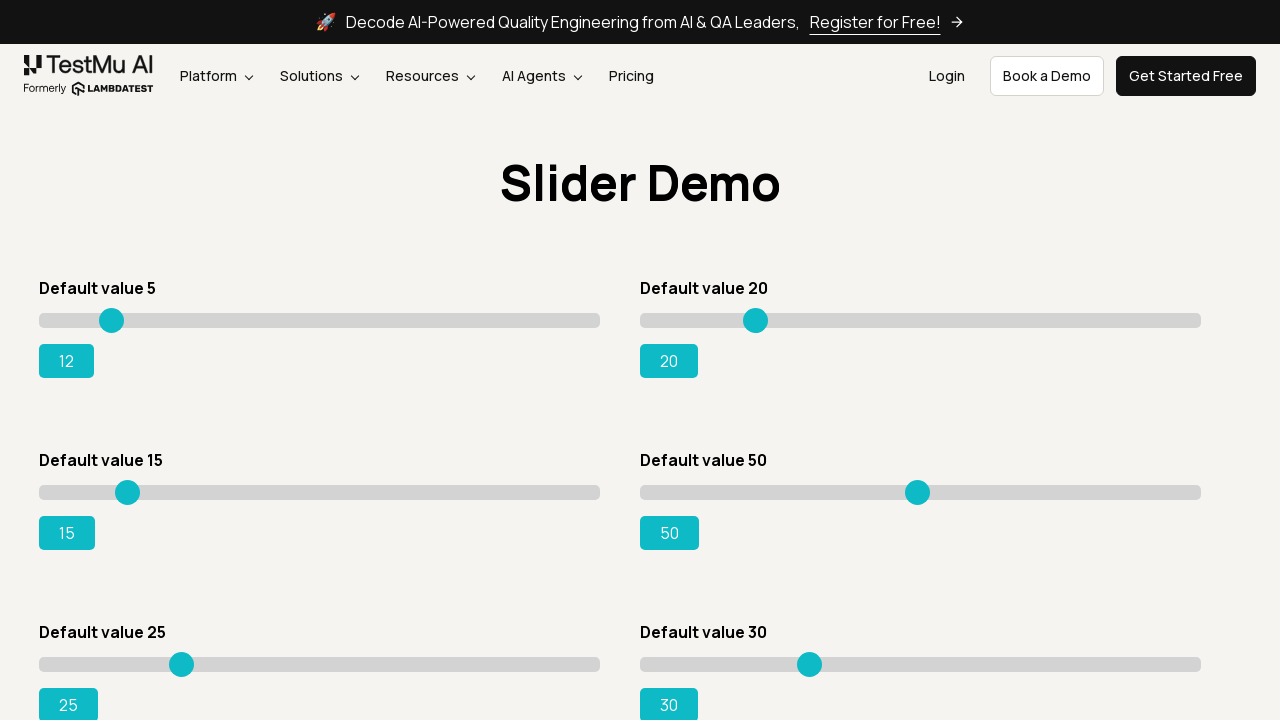

Pressed ArrowRight on slider 1, current value: 13 on xpath=//input[@class='sp__range'] >> nth=0
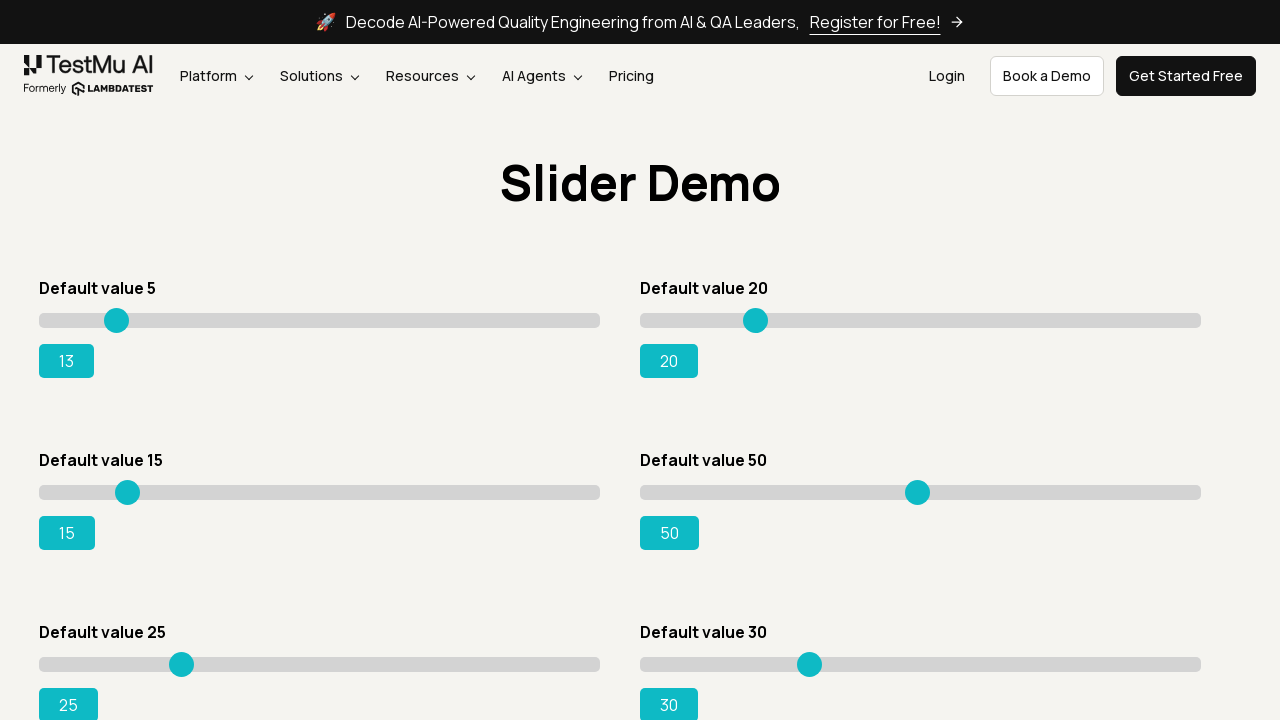

Pressed ArrowRight on slider 1, current value: 14 on xpath=//input[@class='sp__range'] >> nth=0
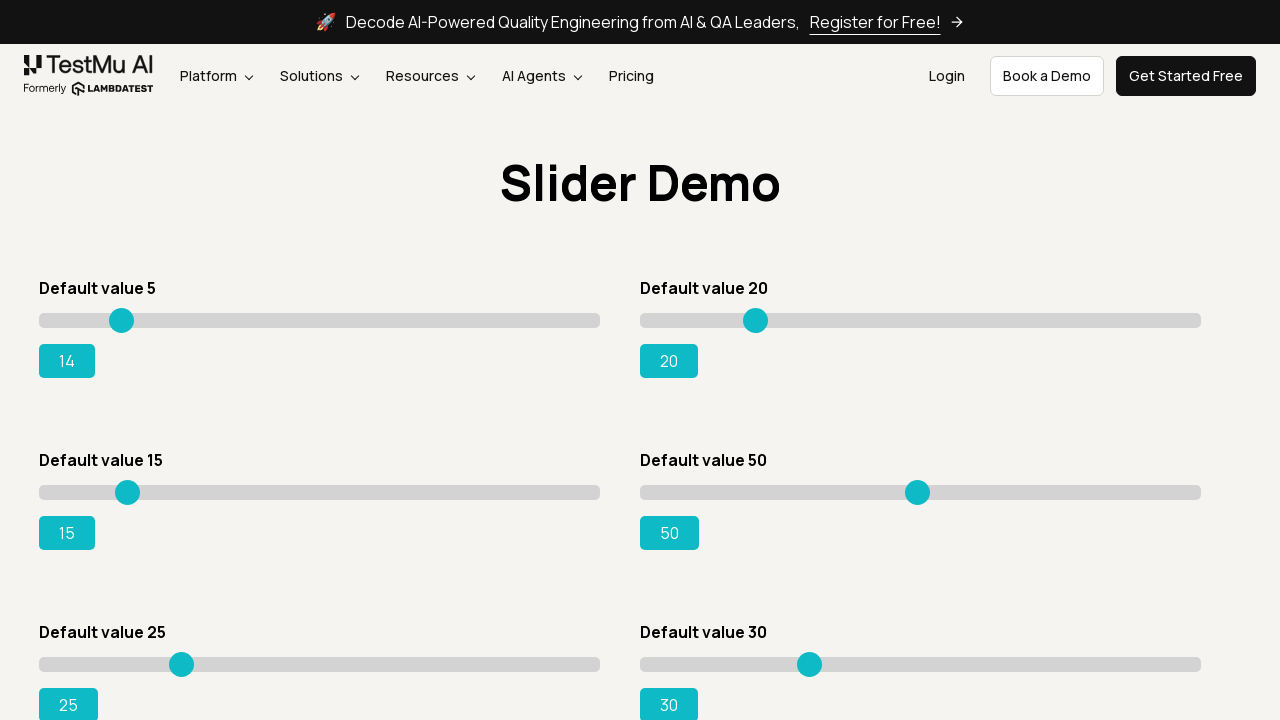

Pressed ArrowRight on slider 1, current value: 15 on xpath=//input[@class='sp__range'] >> nth=0
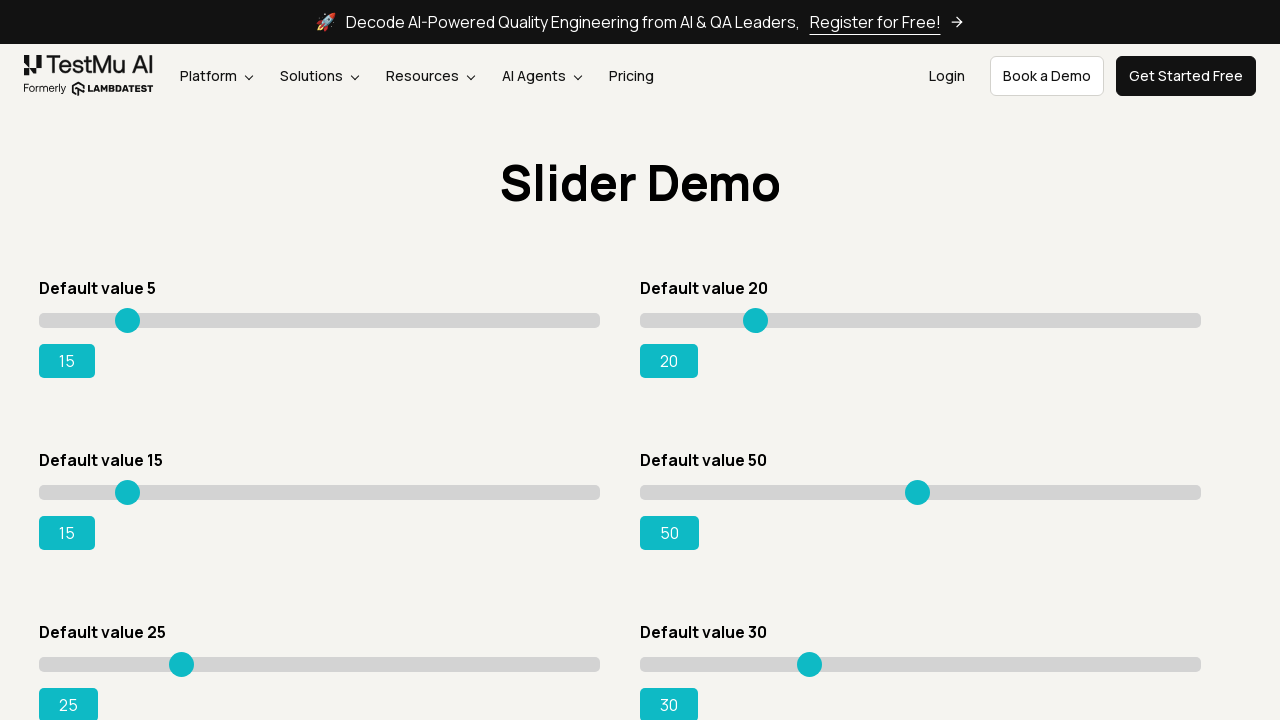

Pressed ArrowRight on slider 1, current value: 16 on xpath=//input[@class='sp__range'] >> nth=0
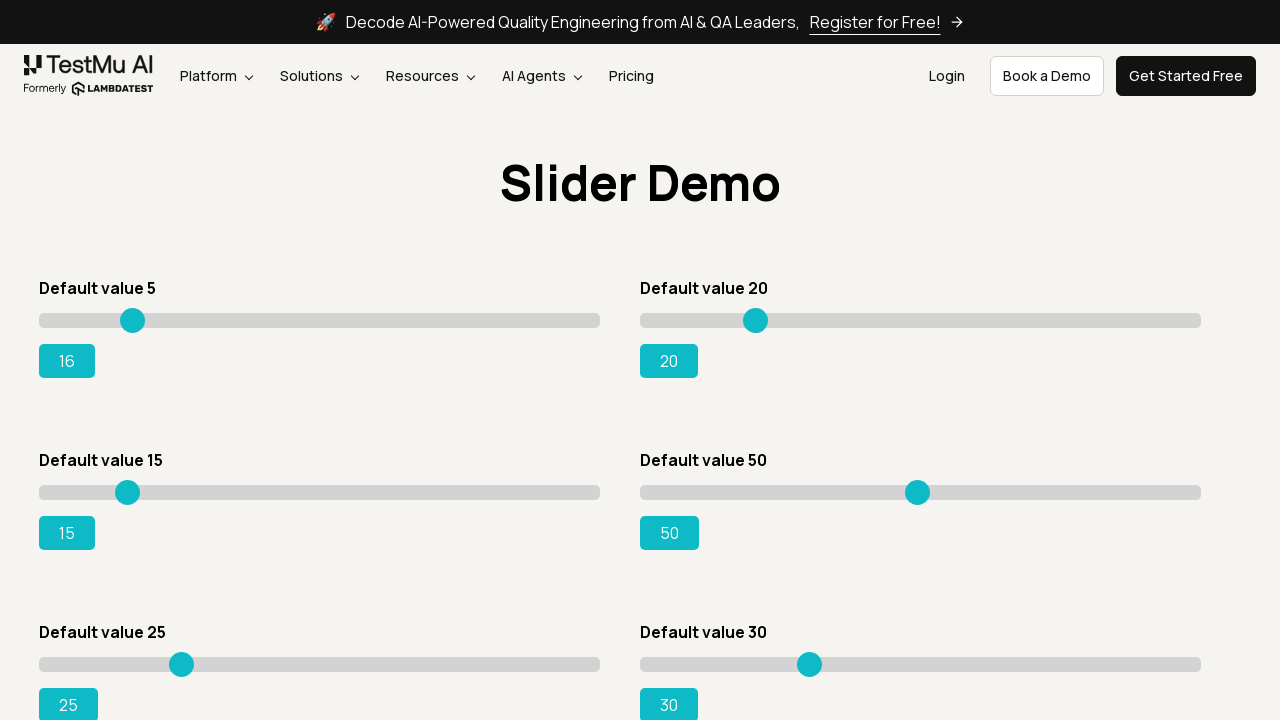

Pressed ArrowRight on slider 1, current value: 17 on xpath=//input[@class='sp__range'] >> nth=0
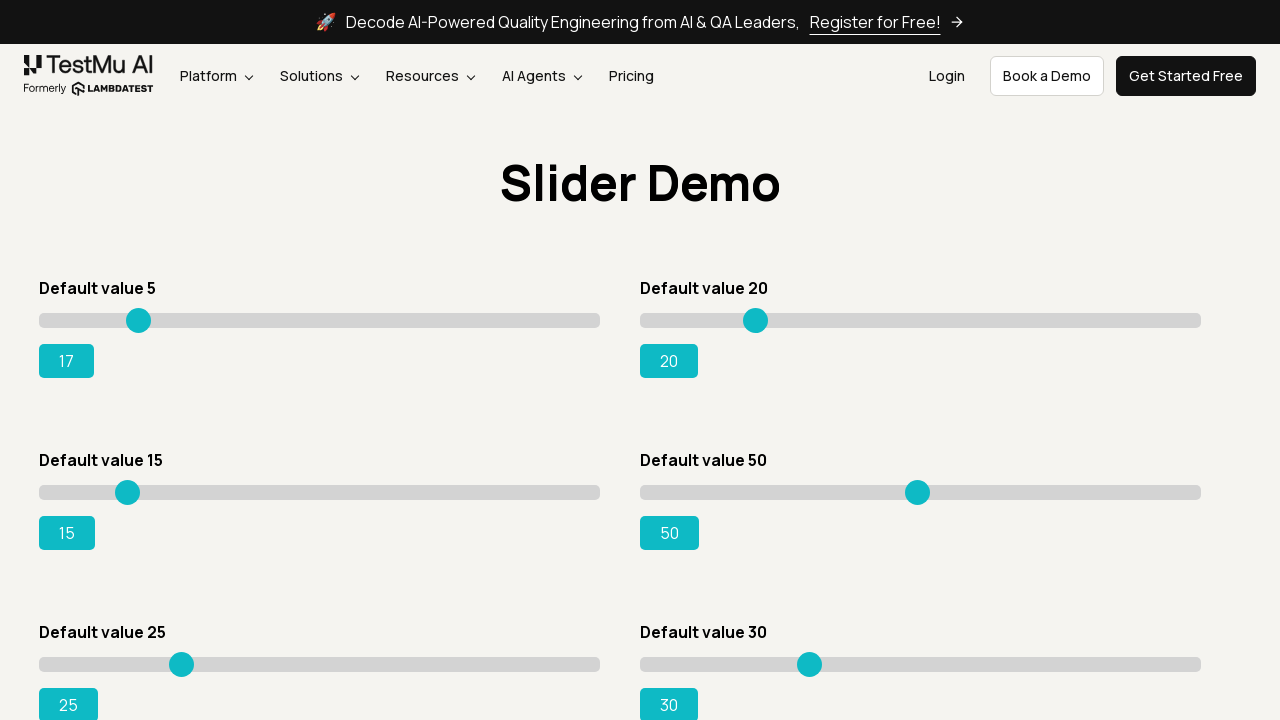

Pressed ArrowRight on slider 1, current value: 18 on xpath=//input[@class='sp__range'] >> nth=0
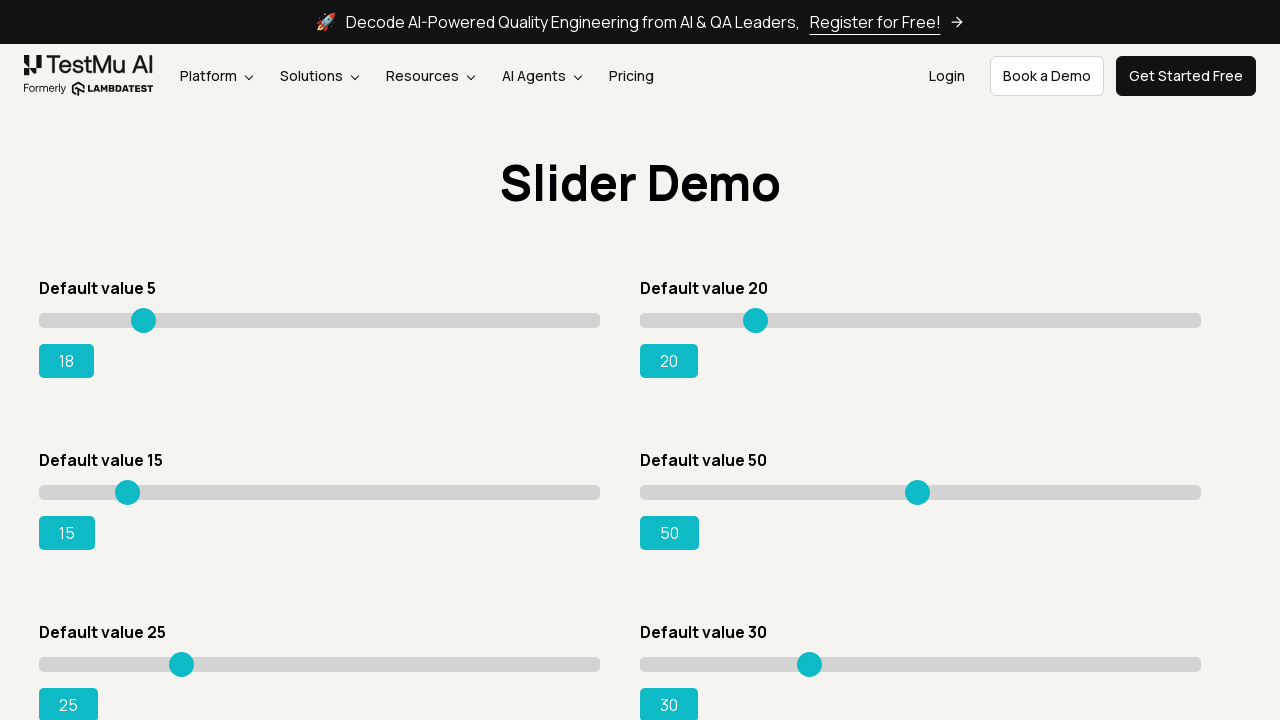

Pressed ArrowRight on slider 1, current value: 19 on xpath=//input[@class='sp__range'] >> nth=0
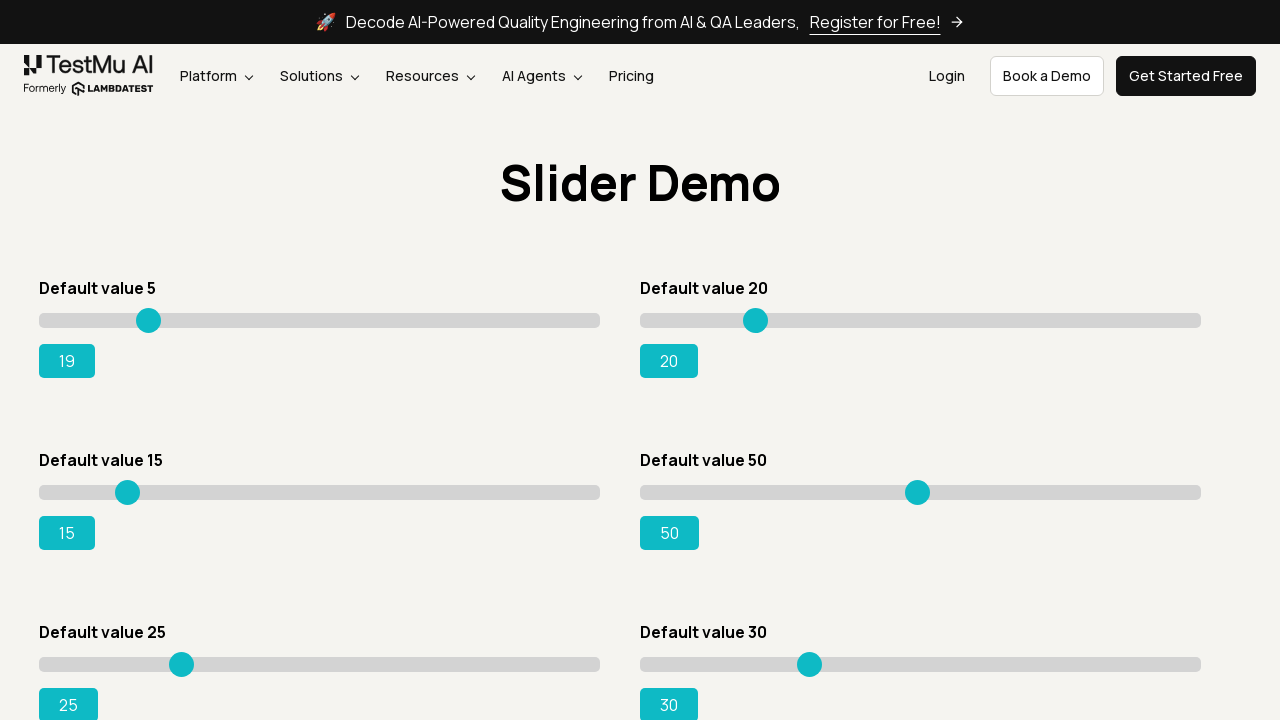

Pressed ArrowRight on slider 1, current value: 20 on xpath=//input[@class='sp__range'] >> nth=0
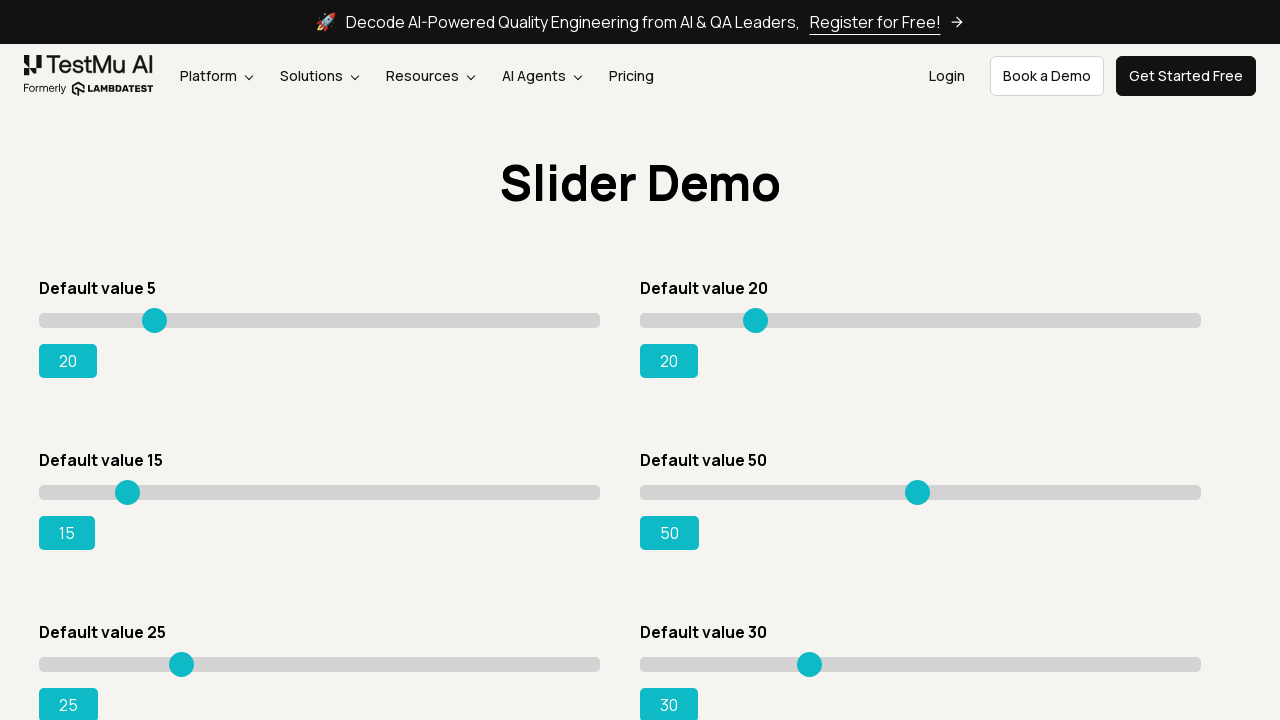

Pressed ArrowRight on slider 1, current value: 21 on xpath=//input[@class='sp__range'] >> nth=0
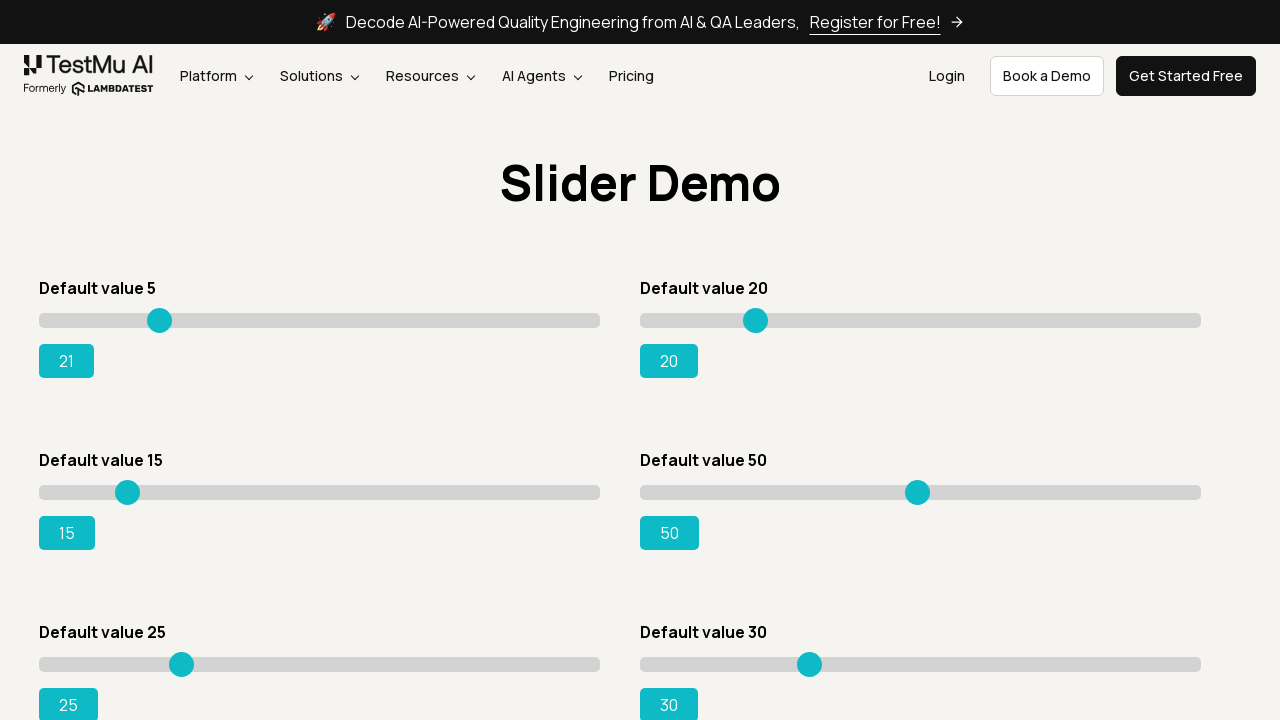

Pressed ArrowRight on slider 1, current value: 22 on xpath=//input[@class='sp__range'] >> nth=0
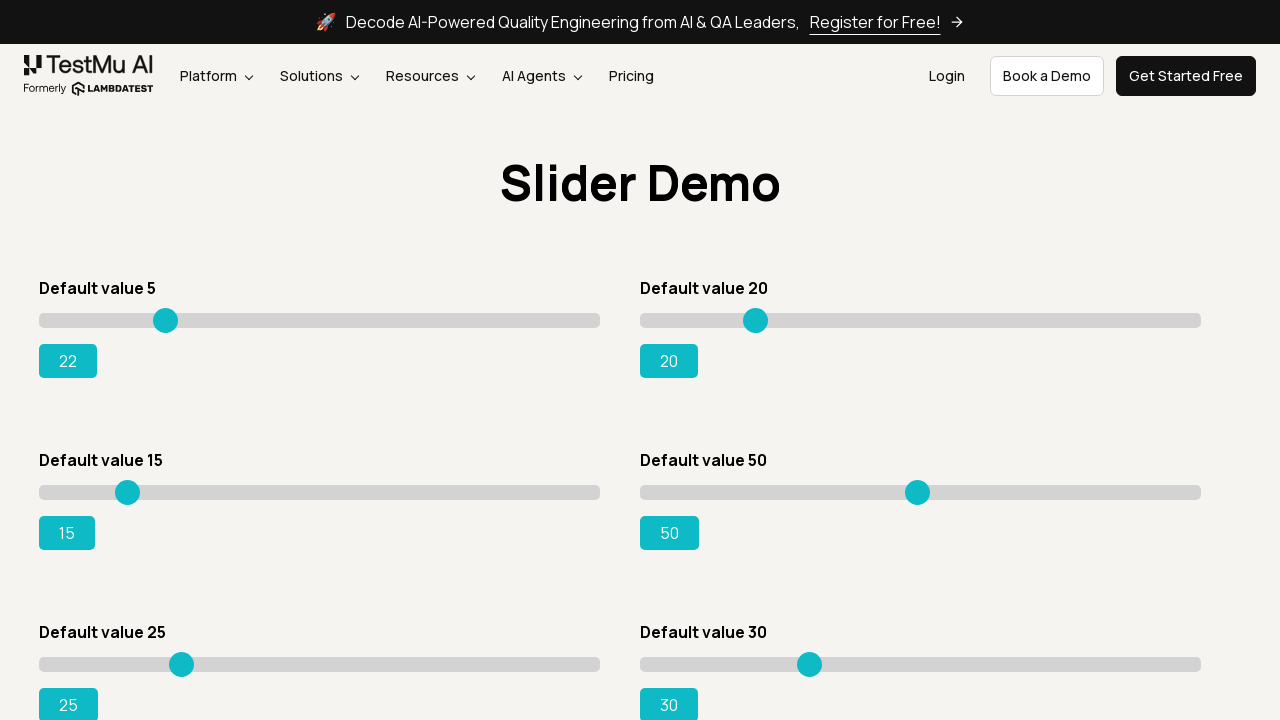

Pressed ArrowRight on slider 1, current value: 23 on xpath=//input[@class='sp__range'] >> nth=0
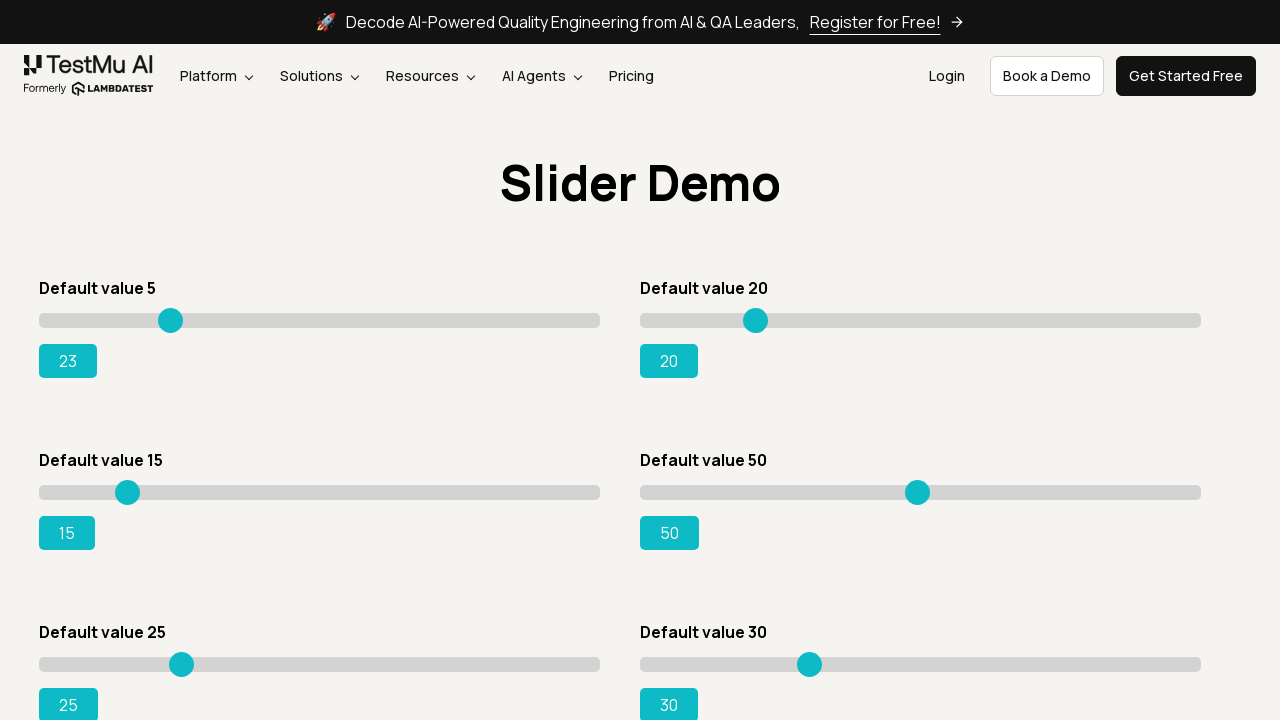

Pressed ArrowRight on slider 1, current value: 24 on xpath=//input[@class='sp__range'] >> nth=0
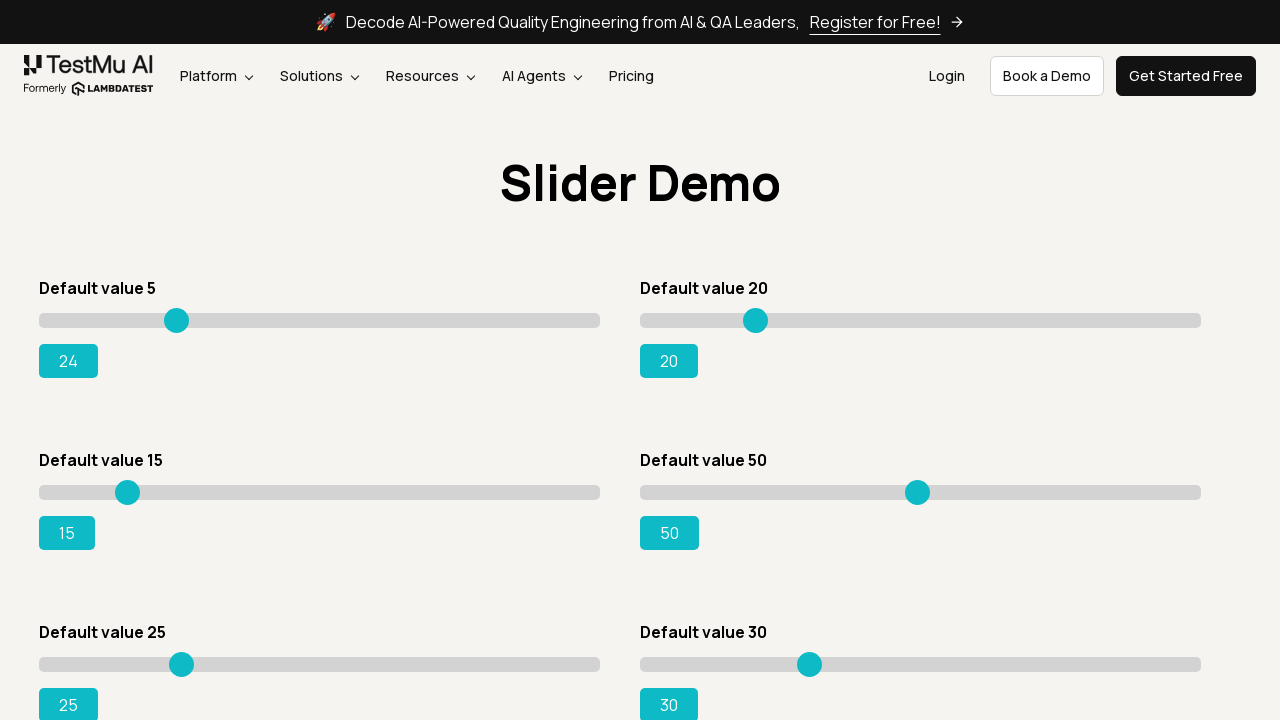

Pressed ArrowRight on slider 1, current value: 25 on xpath=//input[@class='sp__range'] >> nth=0
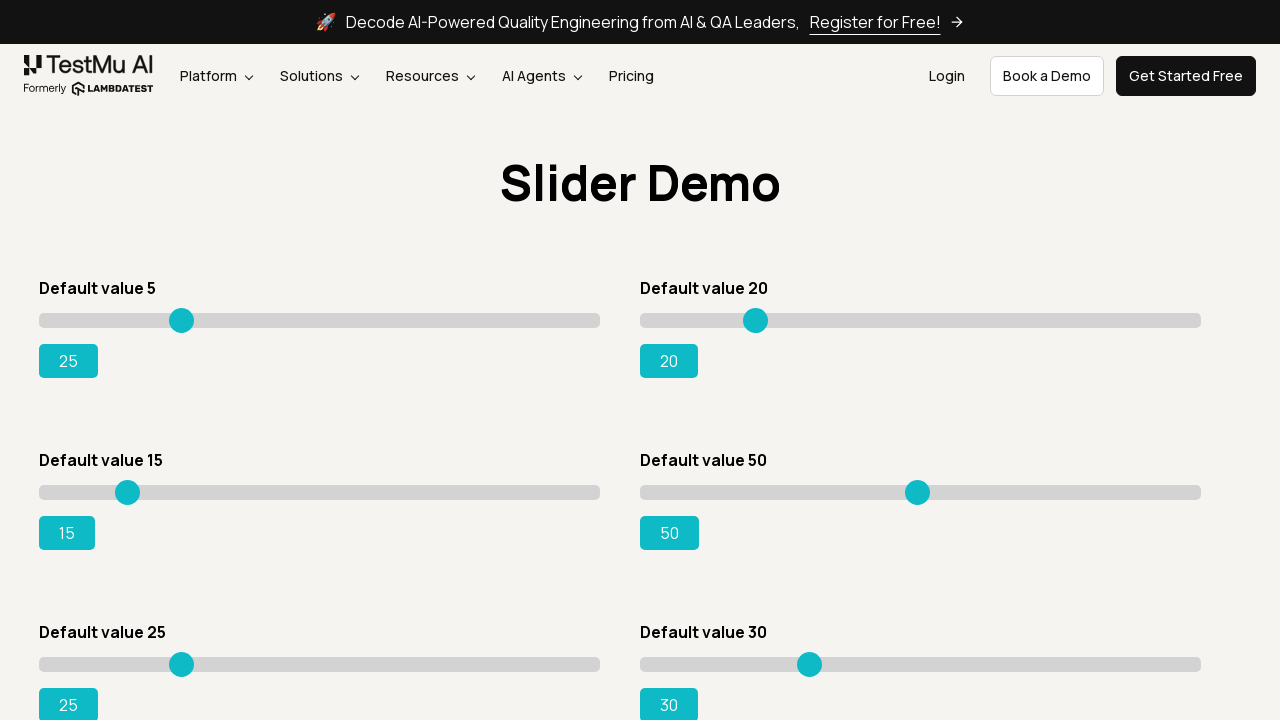

Pressed ArrowRight on slider 1, current value: 26 on xpath=//input[@class='sp__range'] >> nth=0
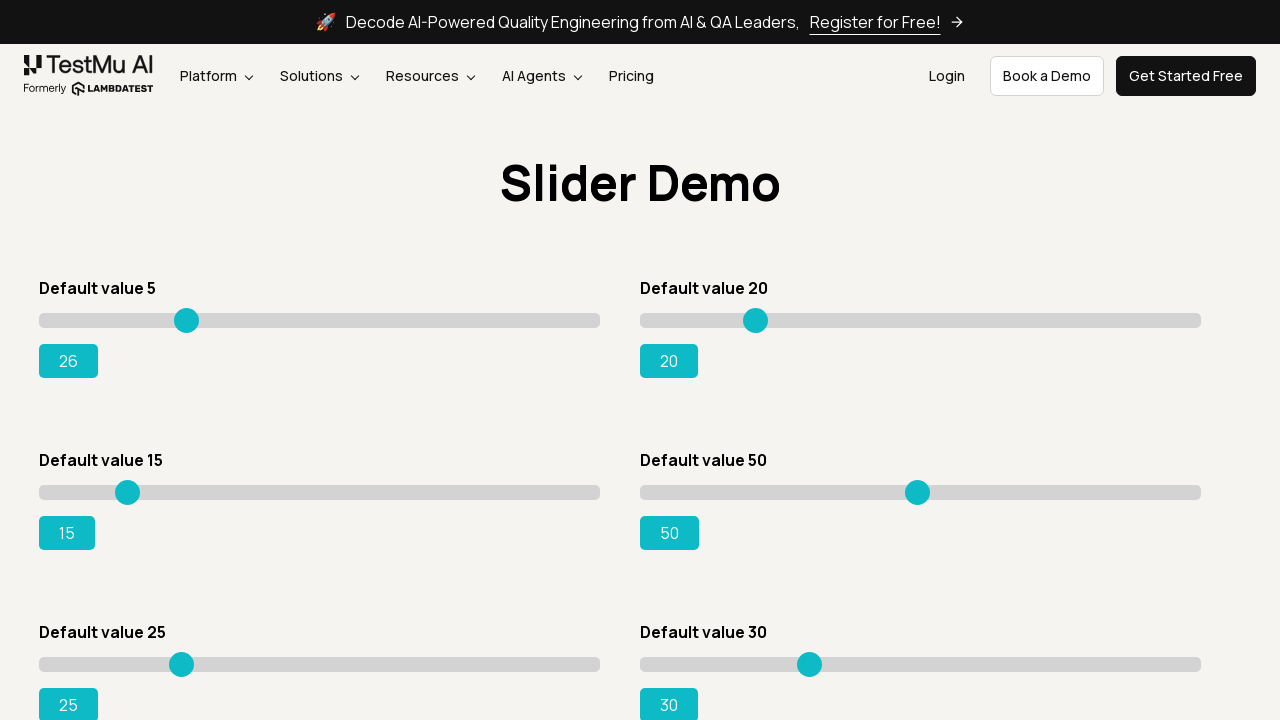

Pressed ArrowRight on slider 1, current value: 27 on xpath=//input[@class='sp__range'] >> nth=0
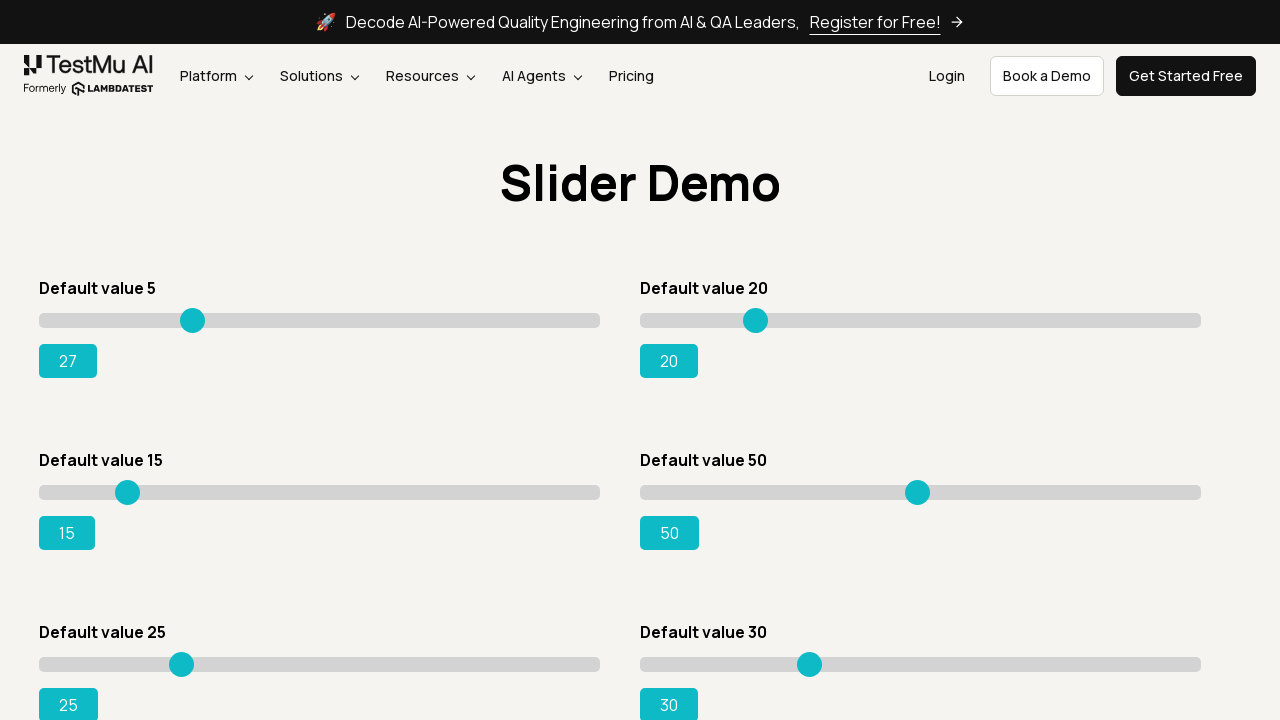

Pressed ArrowRight on slider 1, current value: 28 on xpath=//input[@class='sp__range'] >> nth=0
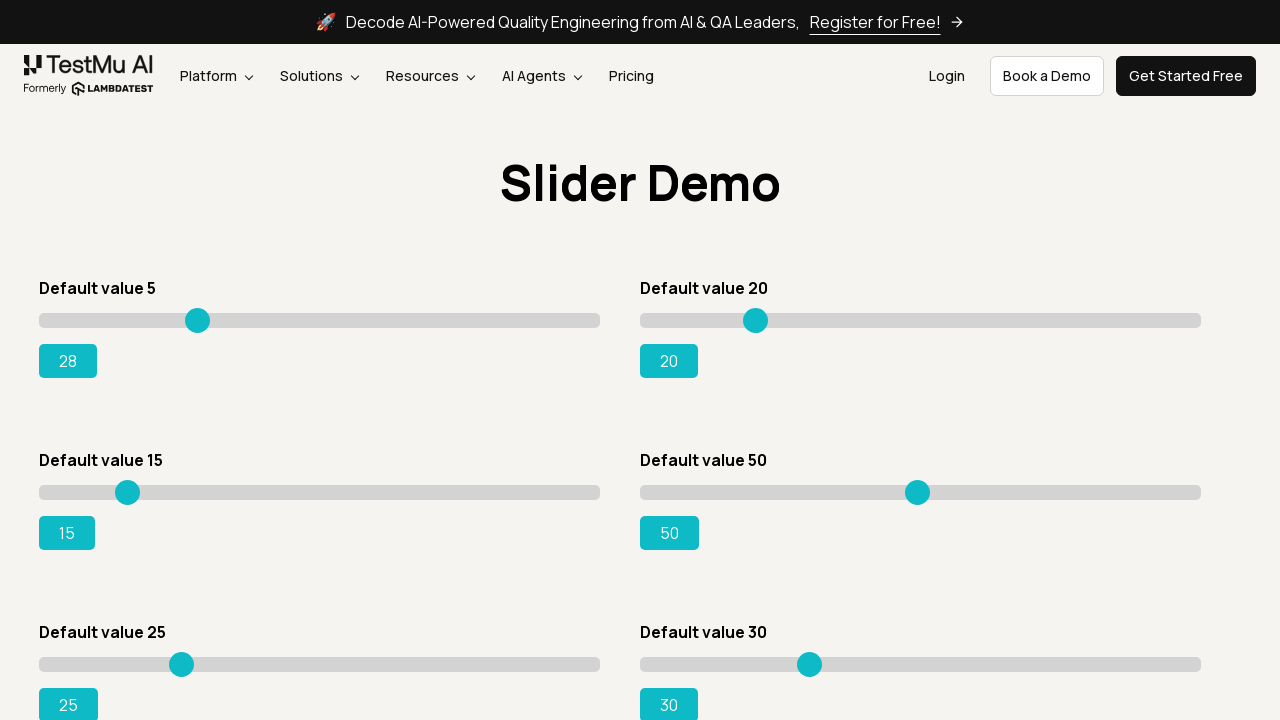

Pressed ArrowRight on slider 1, current value: 29 on xpath=//input[@class='sp__range'] >> nth=0
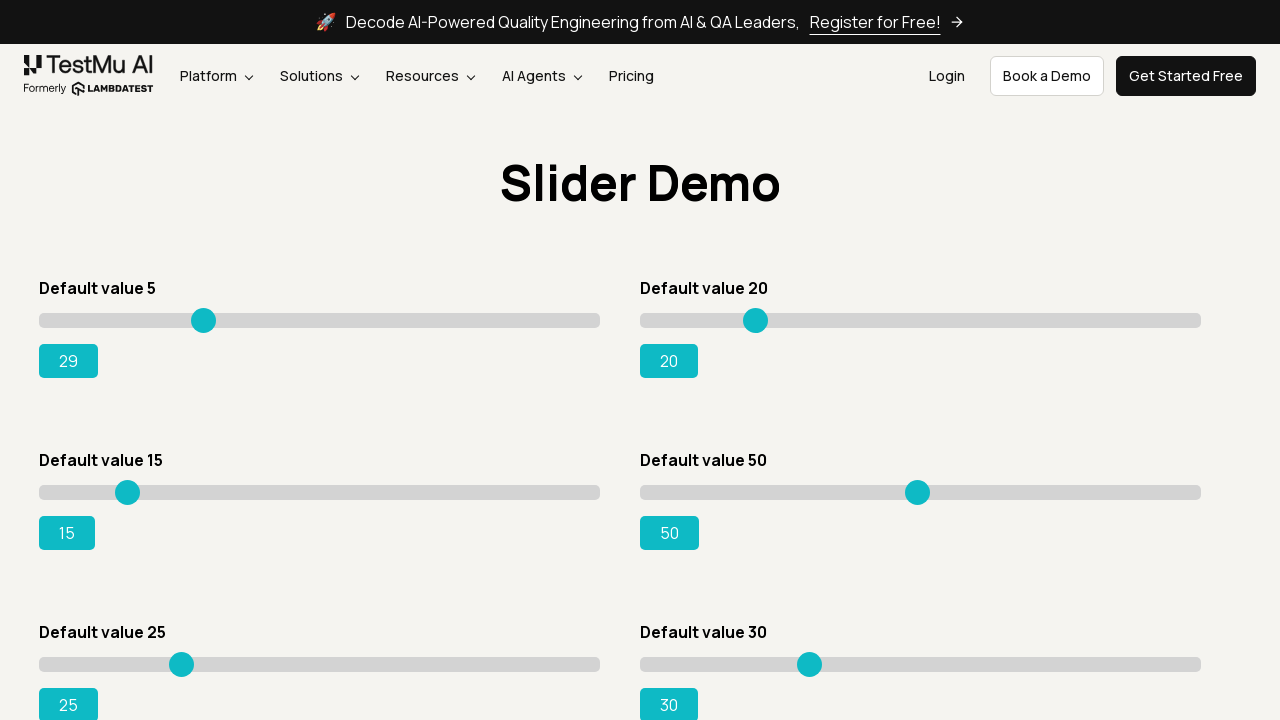

Pressed ArrowRight on slider 1, current value: 30 on xpath=//input[@class='sp__range'] >> nth=0
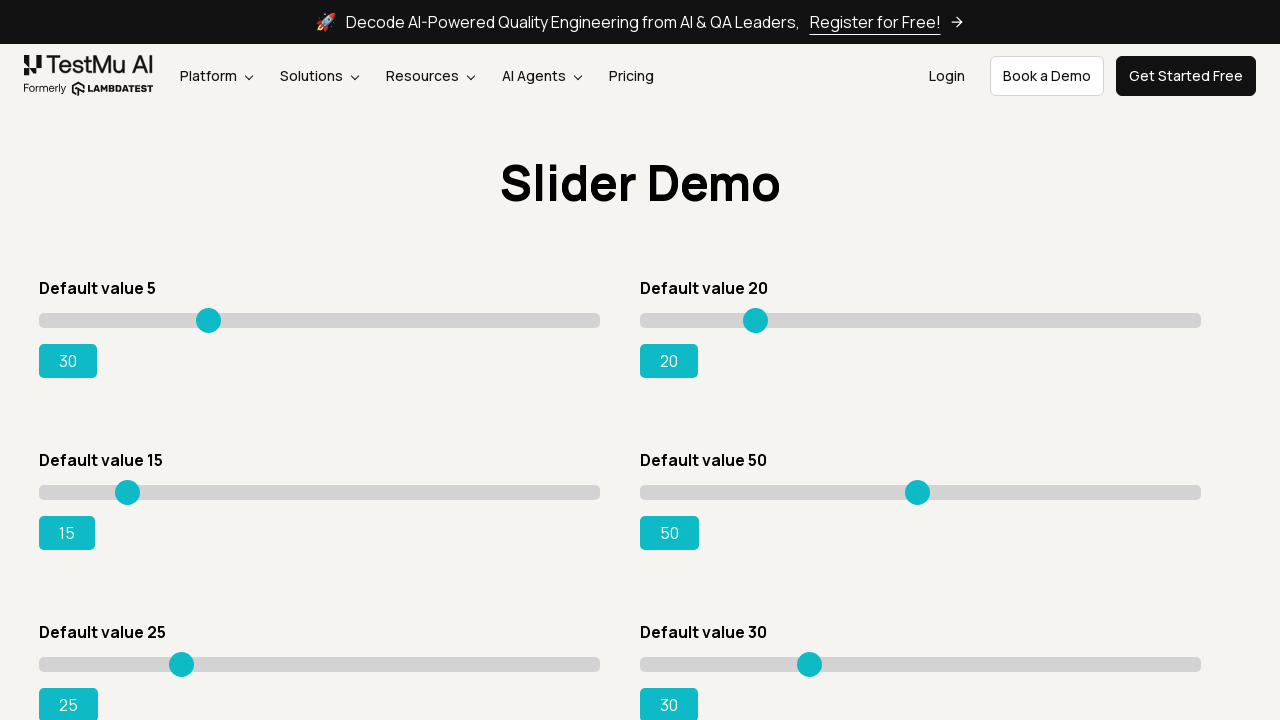

Pressed ArrowRight on slider 1, current value: 31 on xpath=//input[@class='sp__range'] >> nth=0
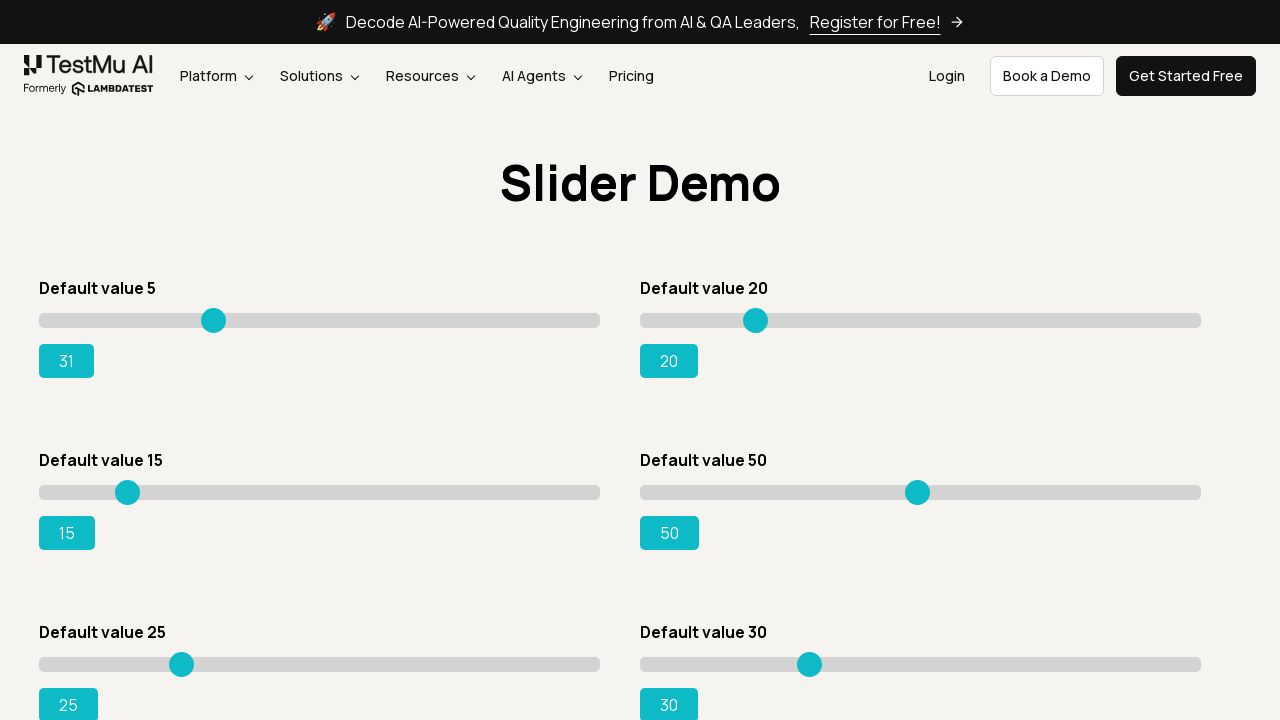

Pressed ArrowRight on slider 1, current value: 32 on xpath=//input[@class='sp__range'] >> nth=0
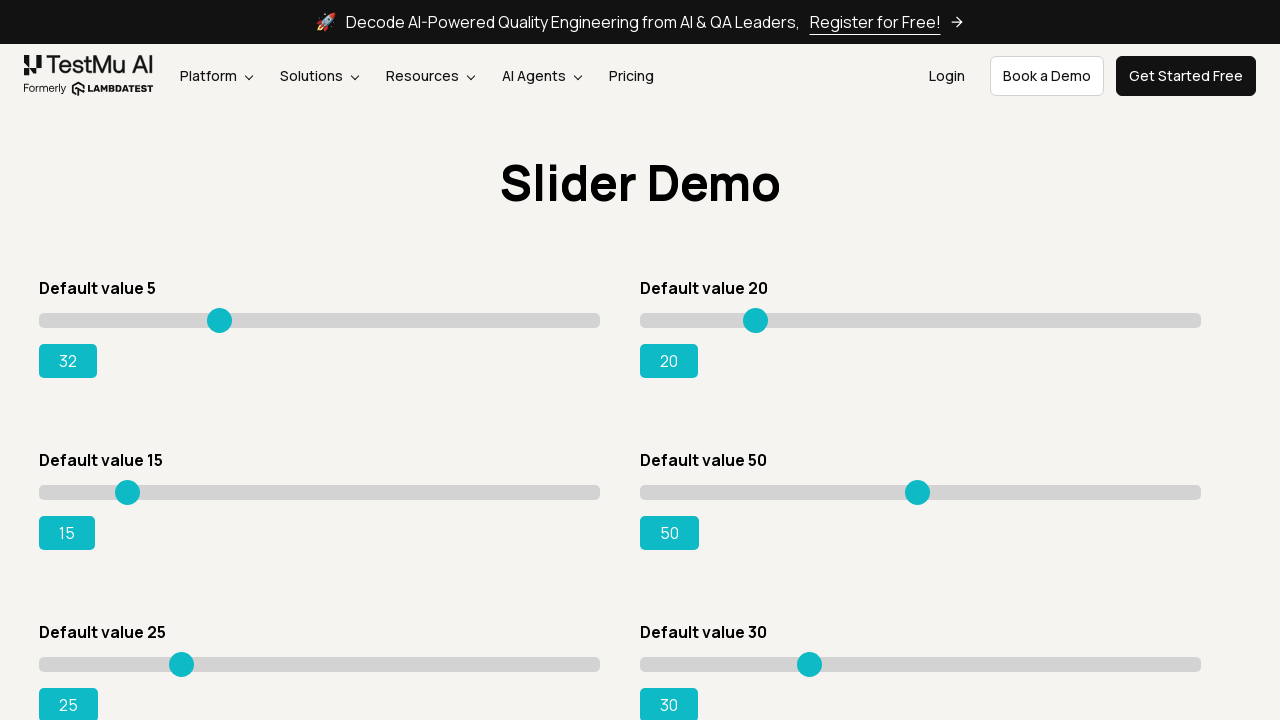

Pressed ArrowRight on slider 1, current value: 33 on xpath=//input[@class='sp__range'] >> nth=0
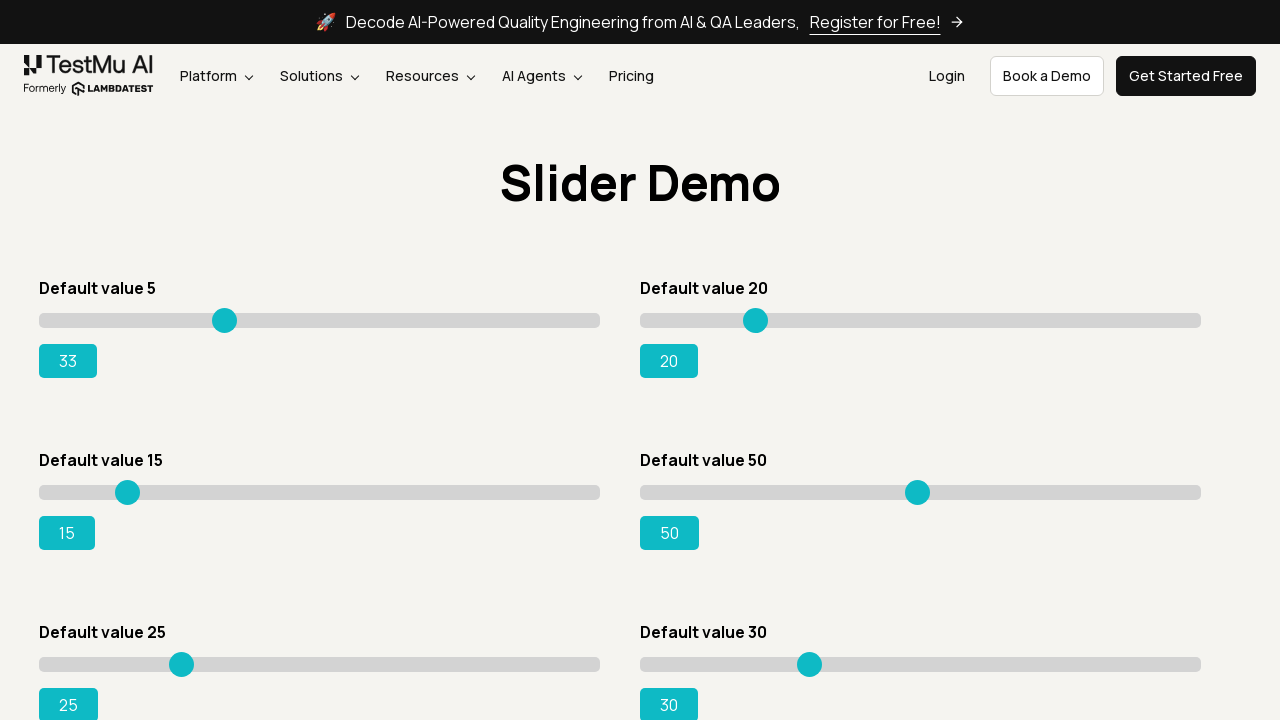

Pressed ArrowRight on slider 1, current value: 34 on xpath=//input[@class='sp__range'] >> nth=0
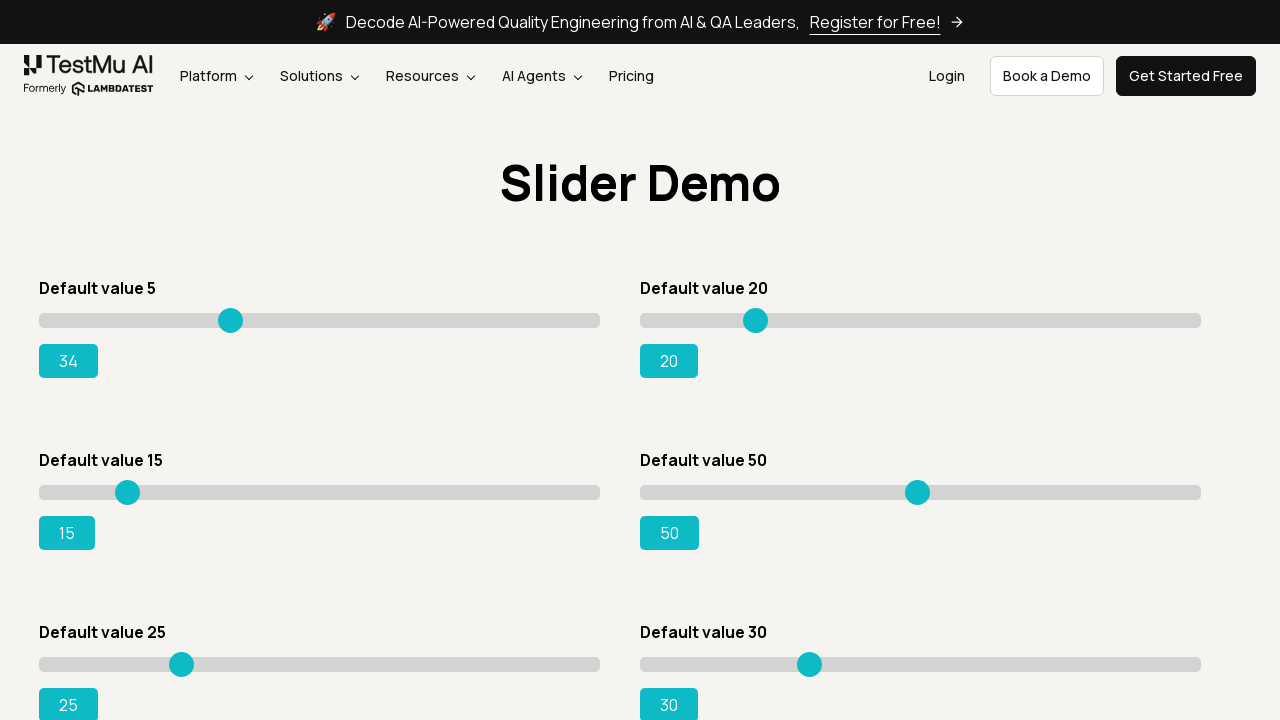

Pressed ArrowRight on slider 1, current value: 35 on xpath=//input[@class='sp__range'] >> nth=0
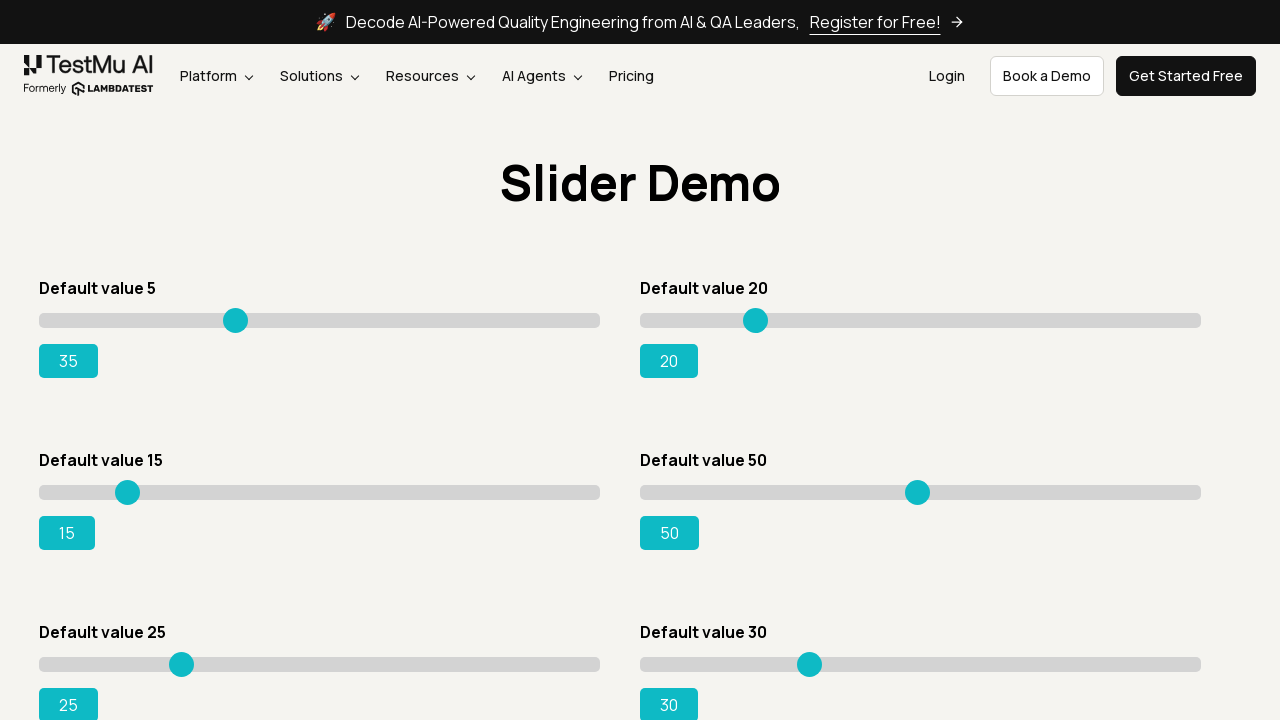

Pressed ArrowRight on slider 1, current value: 36 on xpath=//input[@class='sp__range'] >> nth=0
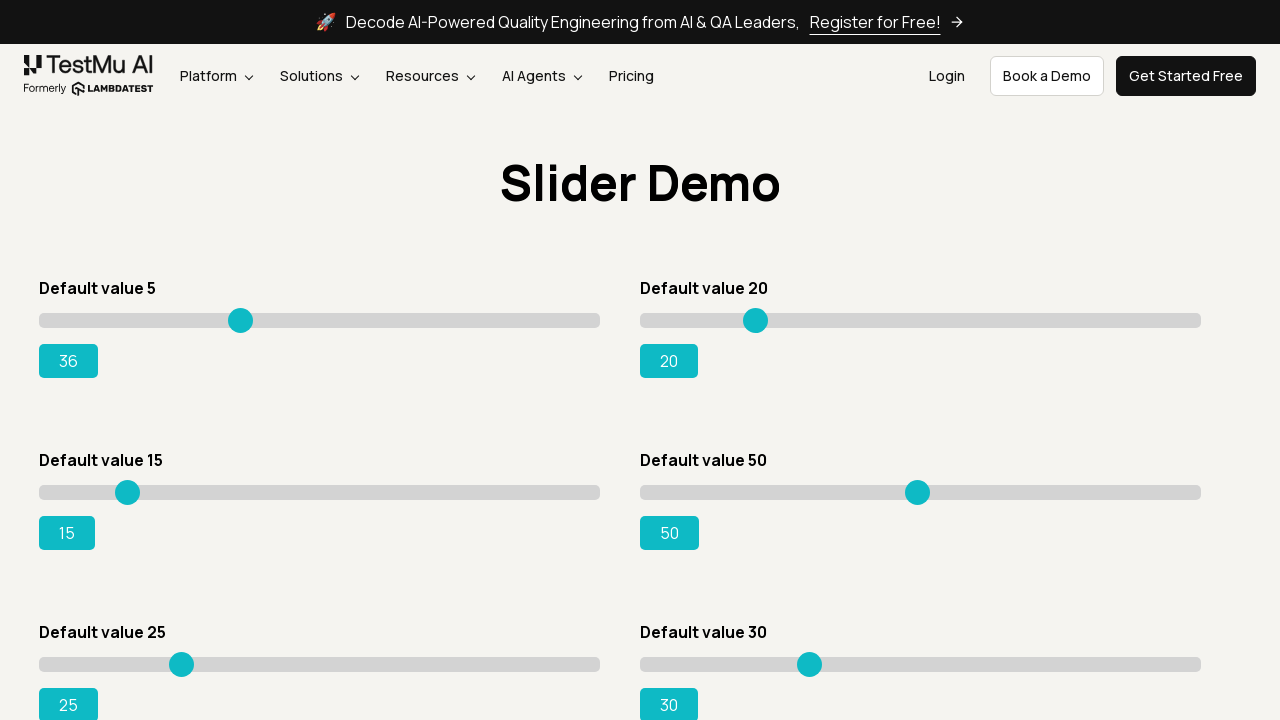

Pressed ArrowRight on slider 1, current value: 37 on xpath=//input[@class='sp__range'] >> nth=0
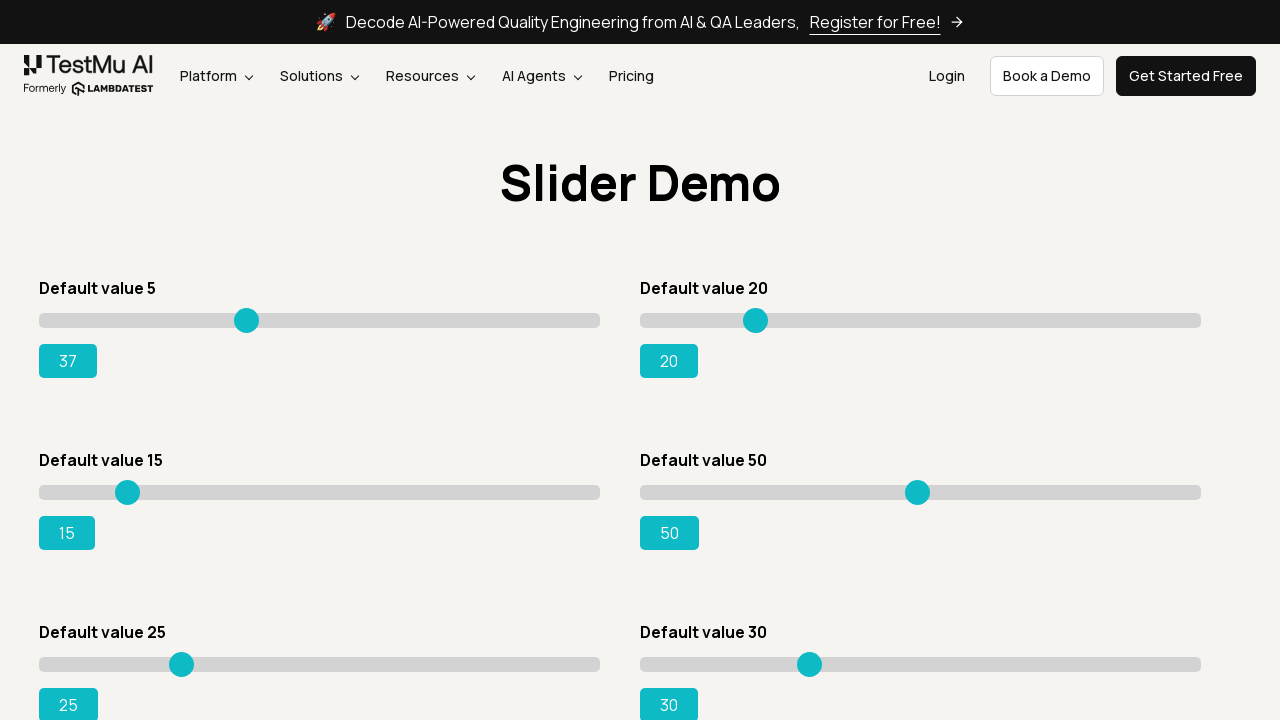

Pressed ArrowRight on slider 1, current value: 38 on xpath=//input[@class='sp__range'] >> nth=0
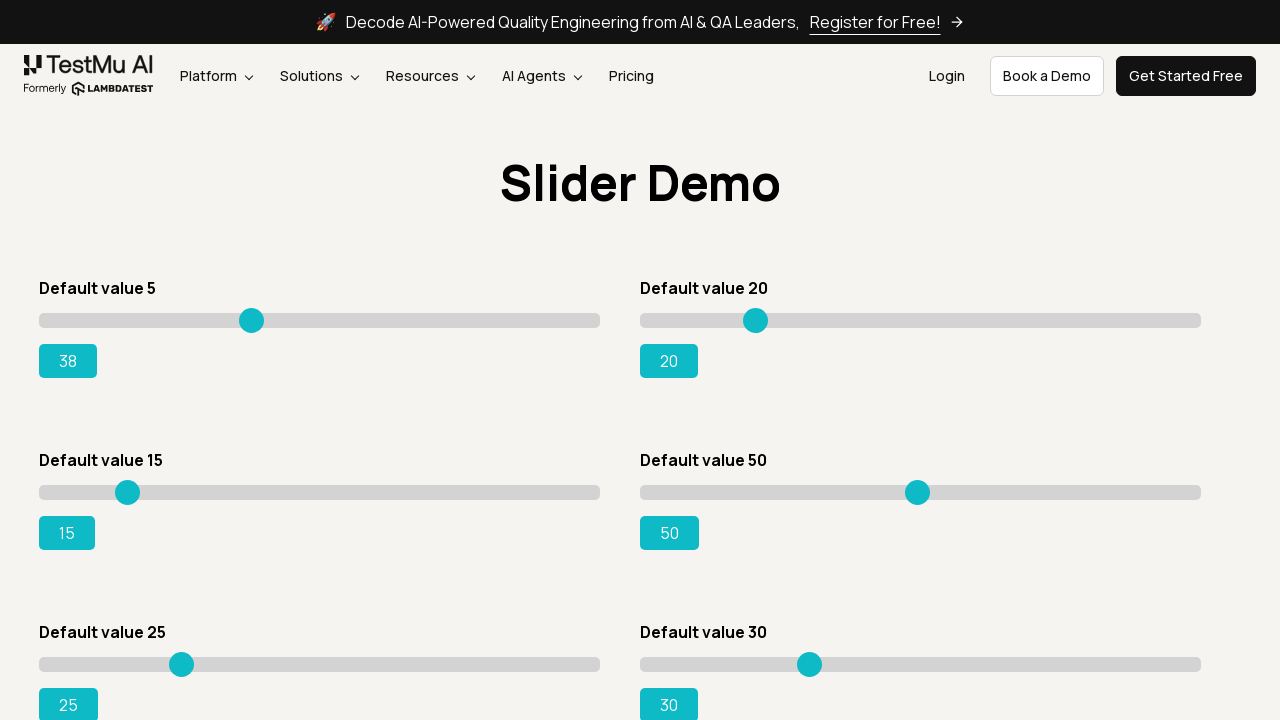

Pressed ArrowRight on slider 1, current value: 39 on xpath=//input[@class='sp__range'] >> nth=0
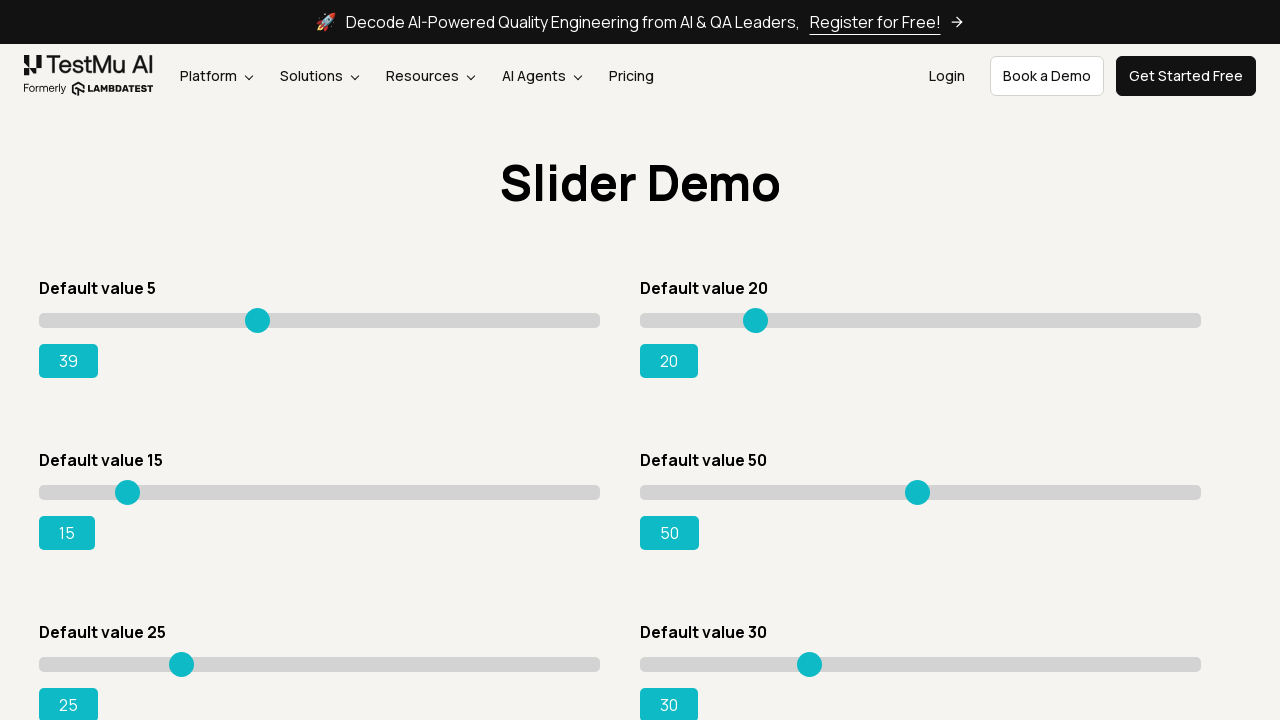

Pressed ArrowRight on slider 1, current value: 40 on xpath=//input[@class='sp__range'] >> nth=0
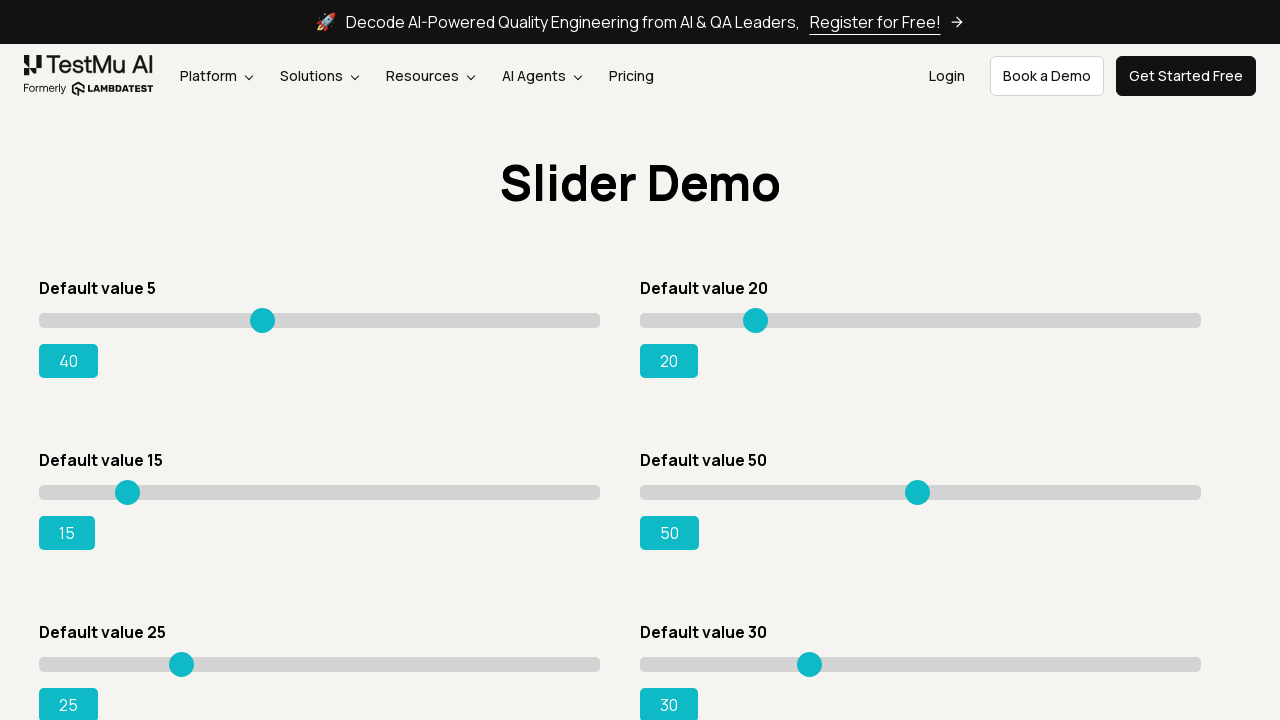

Pressed ArrowRight on slider 1, current value: 41 on xpath=//input[@class='sp__range'] >> nth=0
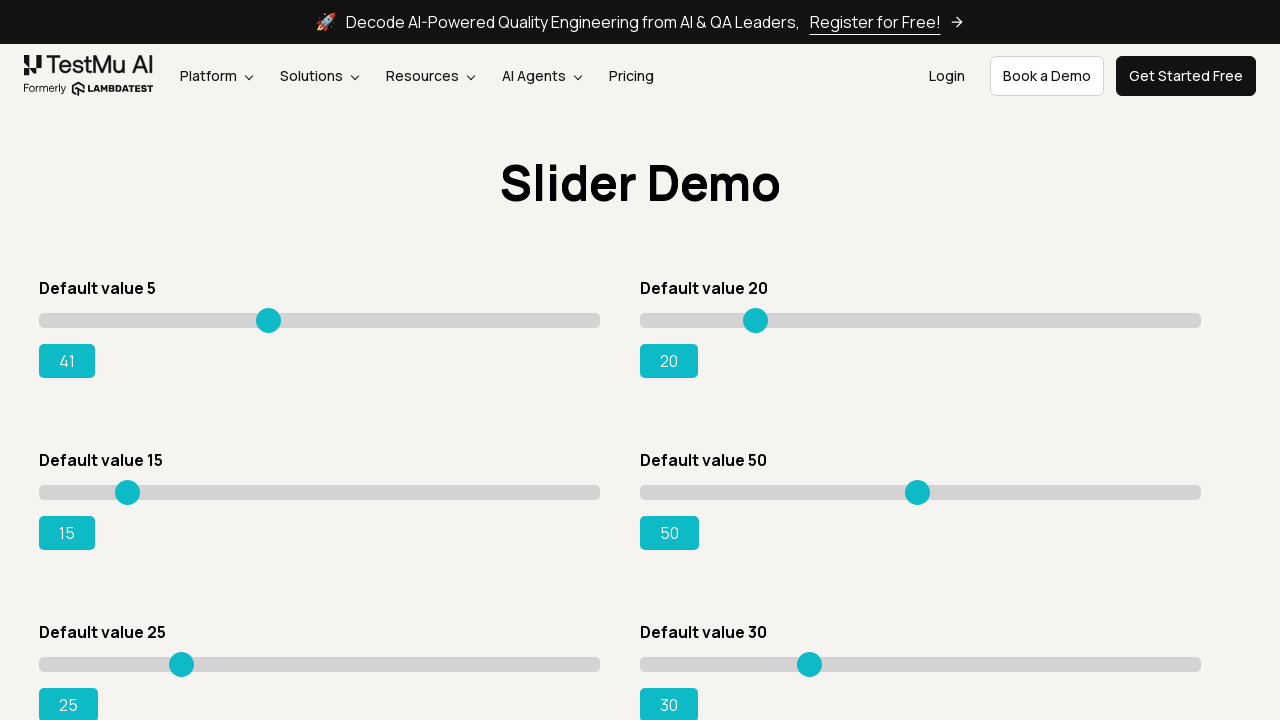

Pressed ArrowRight on slider 1, current value: 42 on xpath=//input[@class='sp__range'] >> nth=0
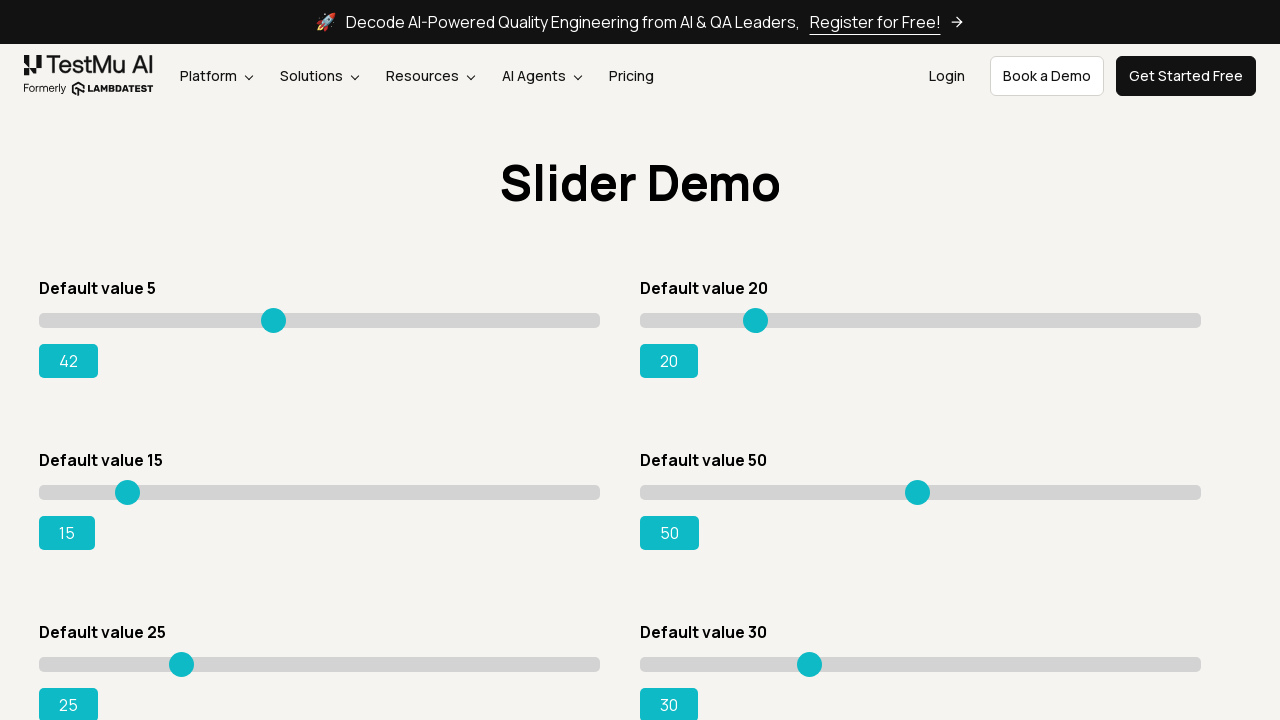

Pressed ArrowRight on slider 1, current value: 43 on xpath=//input[@class='sp__range'] >> nth=0
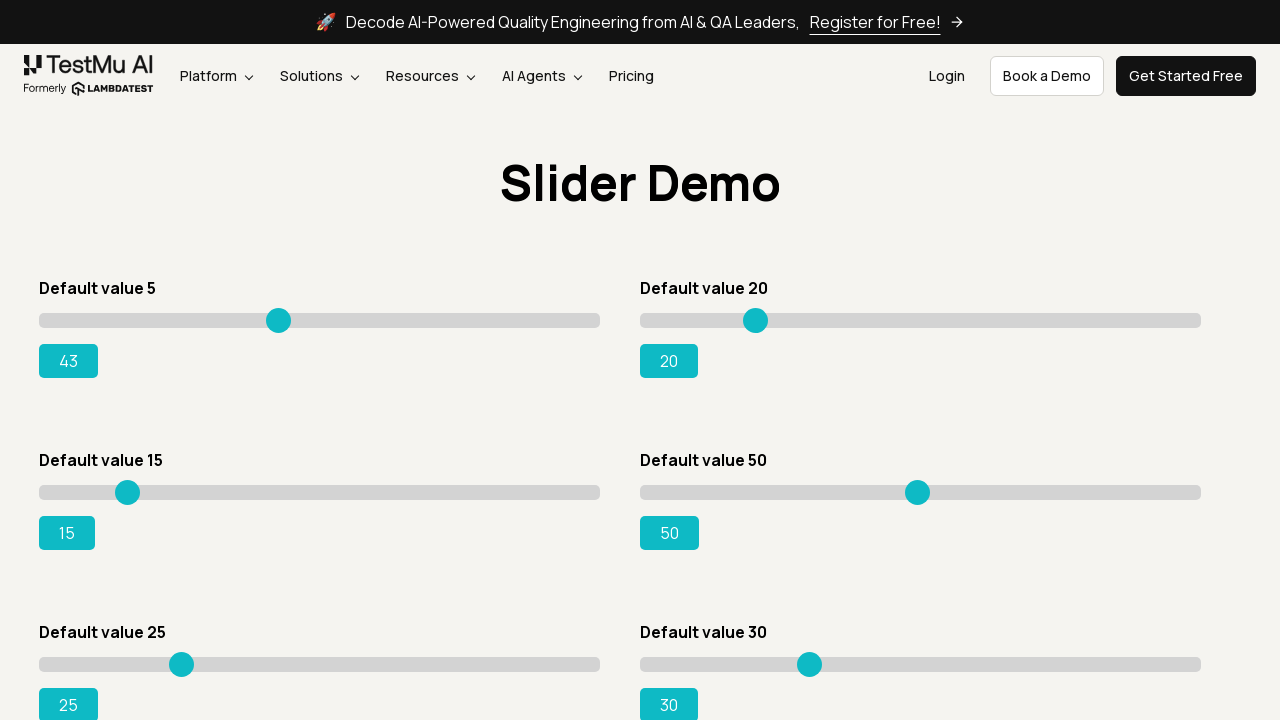

Pressed ArrowRight on slider 1, current value: 44 on xpath=//input[@class='sp__range'] >> nth=0
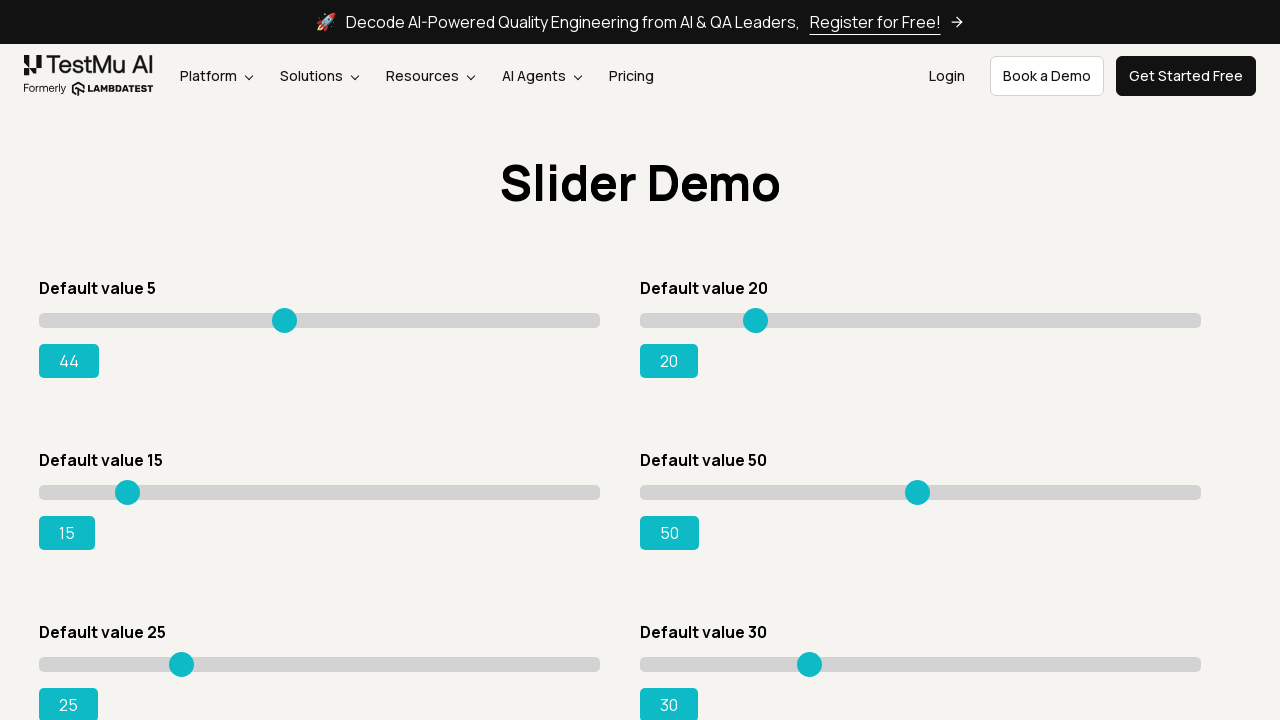

Pressed ArrowRight on slider 1, current value: 45 on xpath=//input[@class='sp__range'] >> nth=0
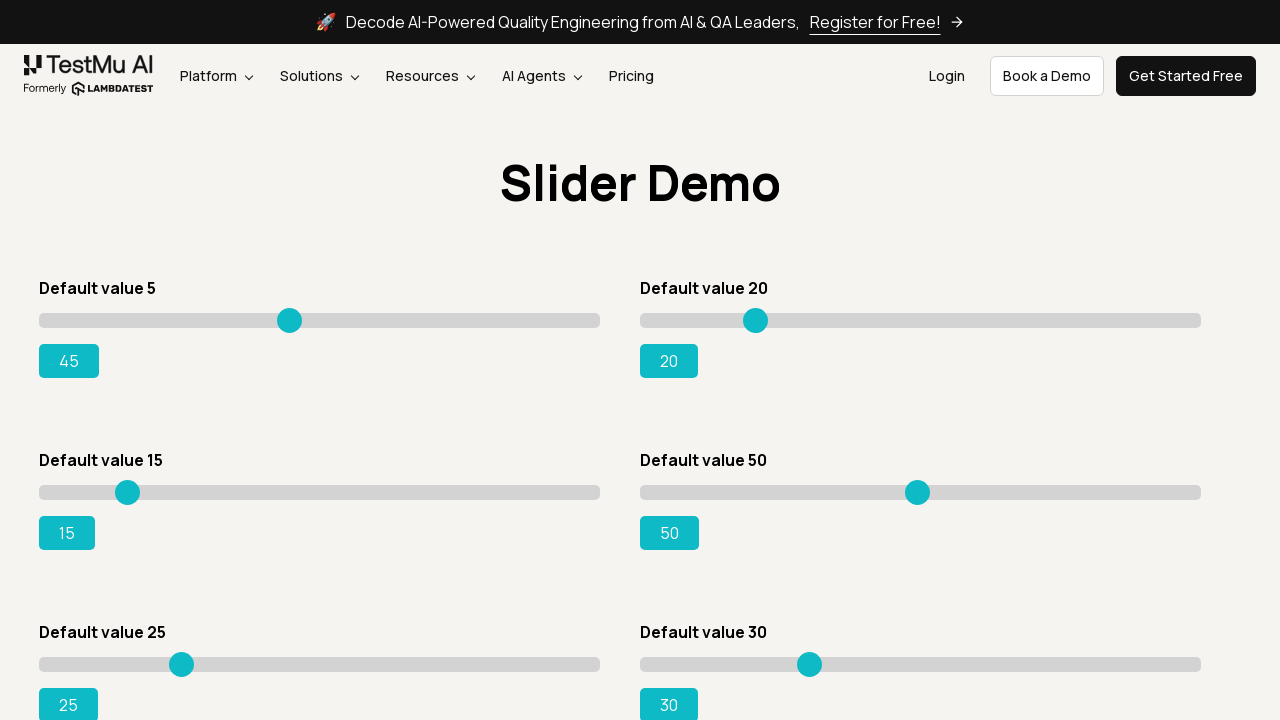

Pressed ArrowRight on slider 1, current value: 46 on xpath=//input[@class='sp__range'] >> nth=0
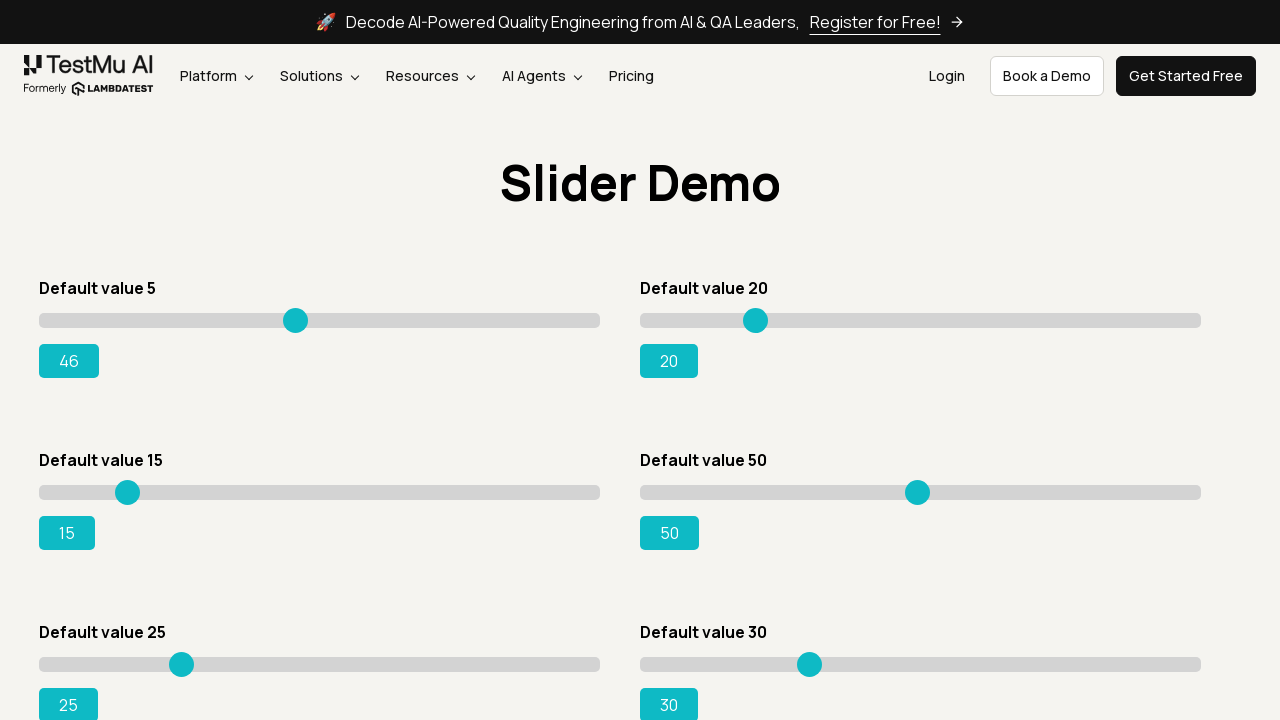

Pressed ArrowRight on slider 1, current value: 47 on xpath=//input[@class='sp__range'] >> nth=0
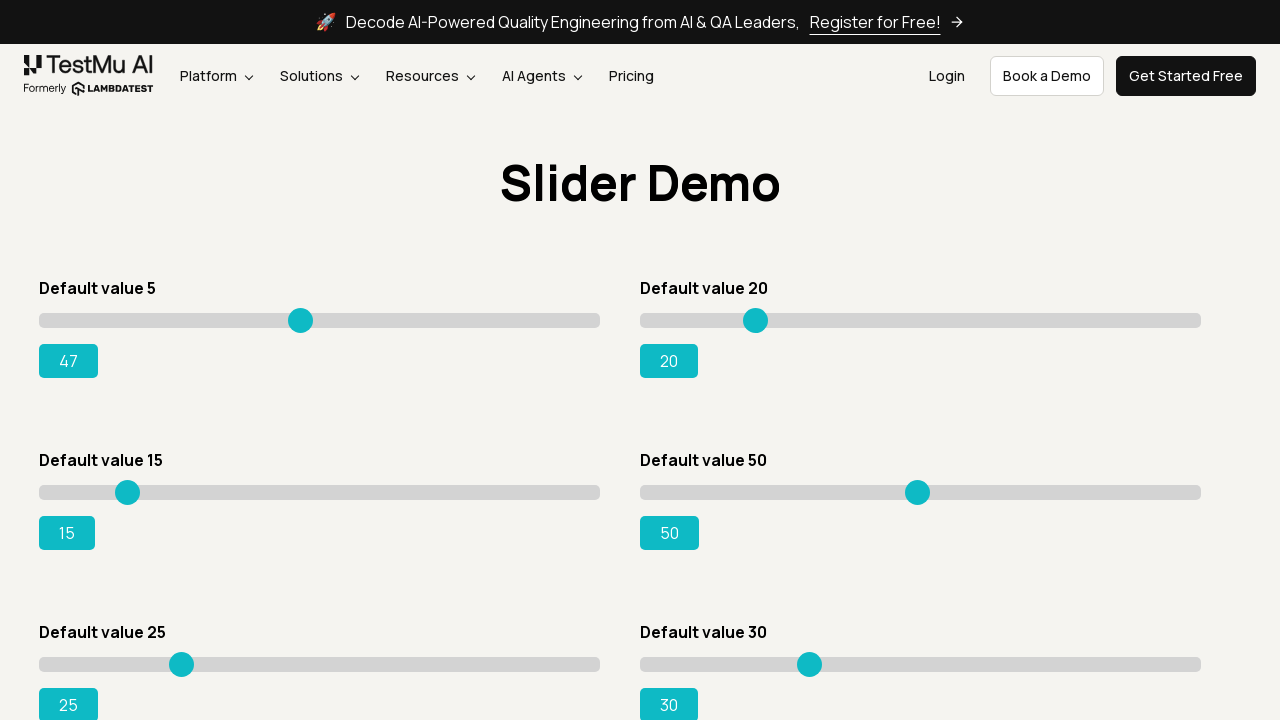

Pressed ArrowRight on slider 1, current value: 48 on xpath=//input[@class='sp__range'] >> nth=0
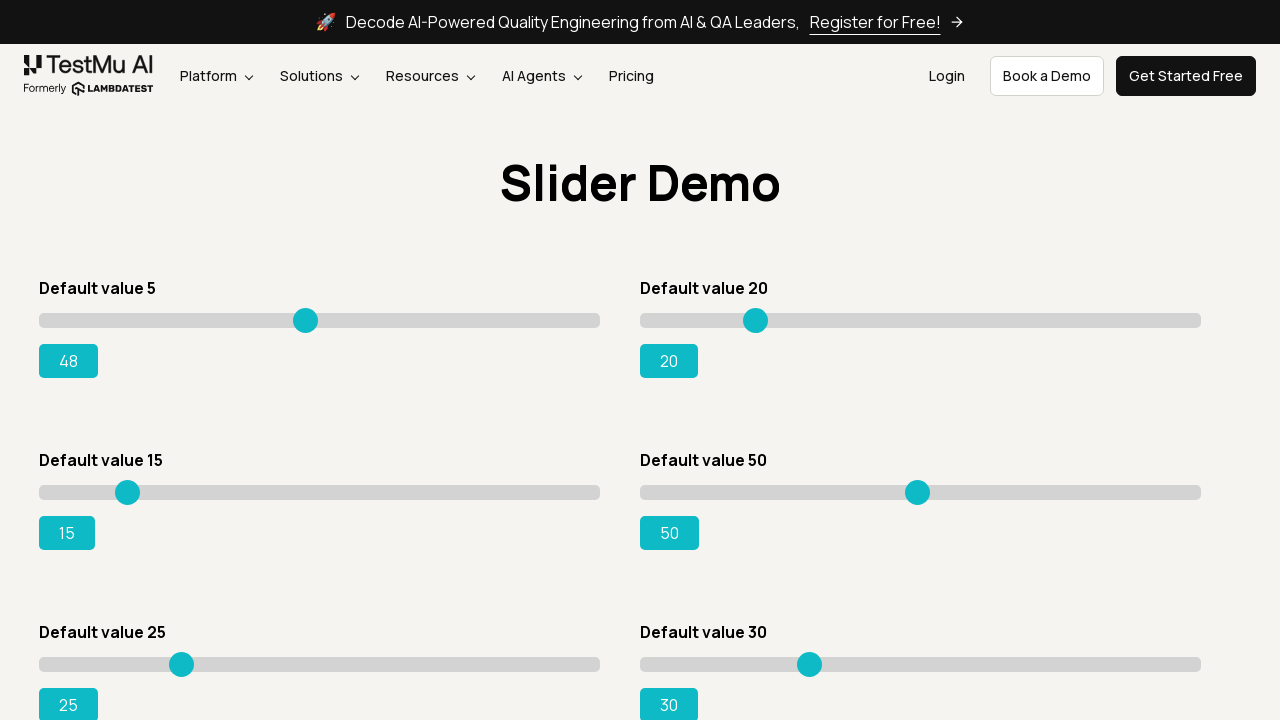

Pressed ArrowRight on slider 1, current value: 49 on xpath=//input[@class='sp__range'] >> nth=0
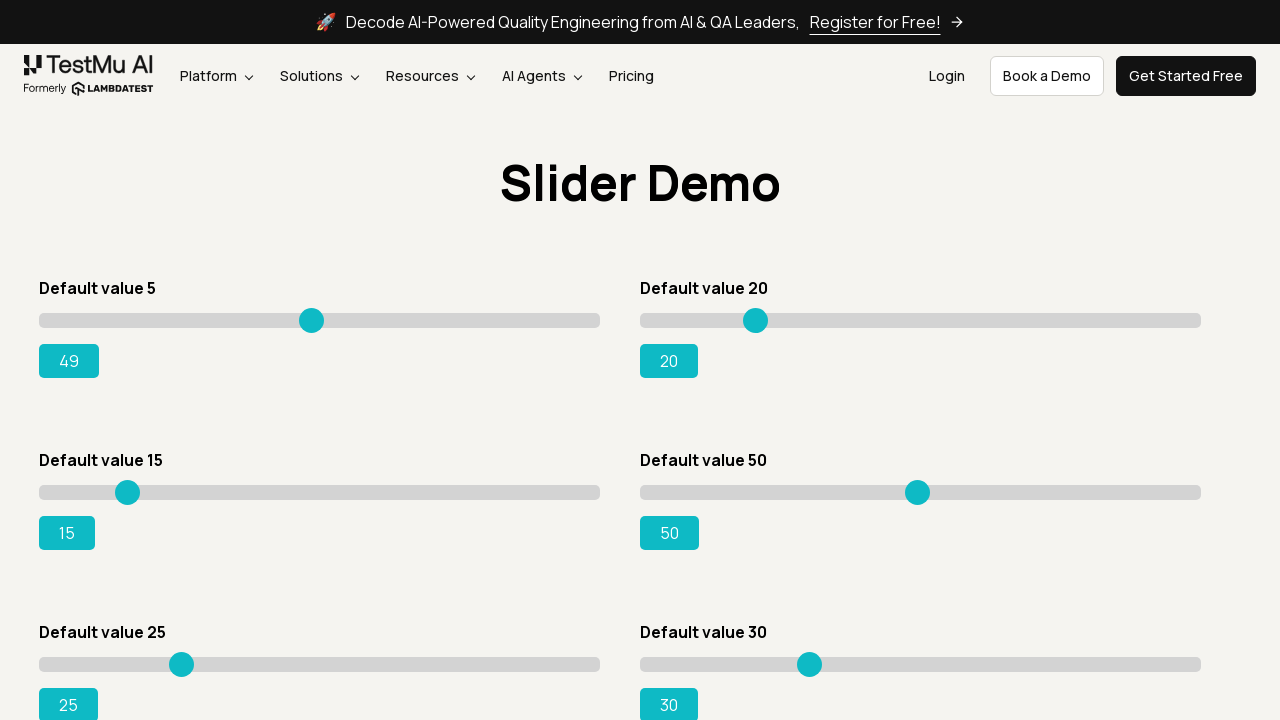

Pressed ArrowRight on slider 1, current value: 50 on xpath=//input[@class='sp__range'] >> nth=0
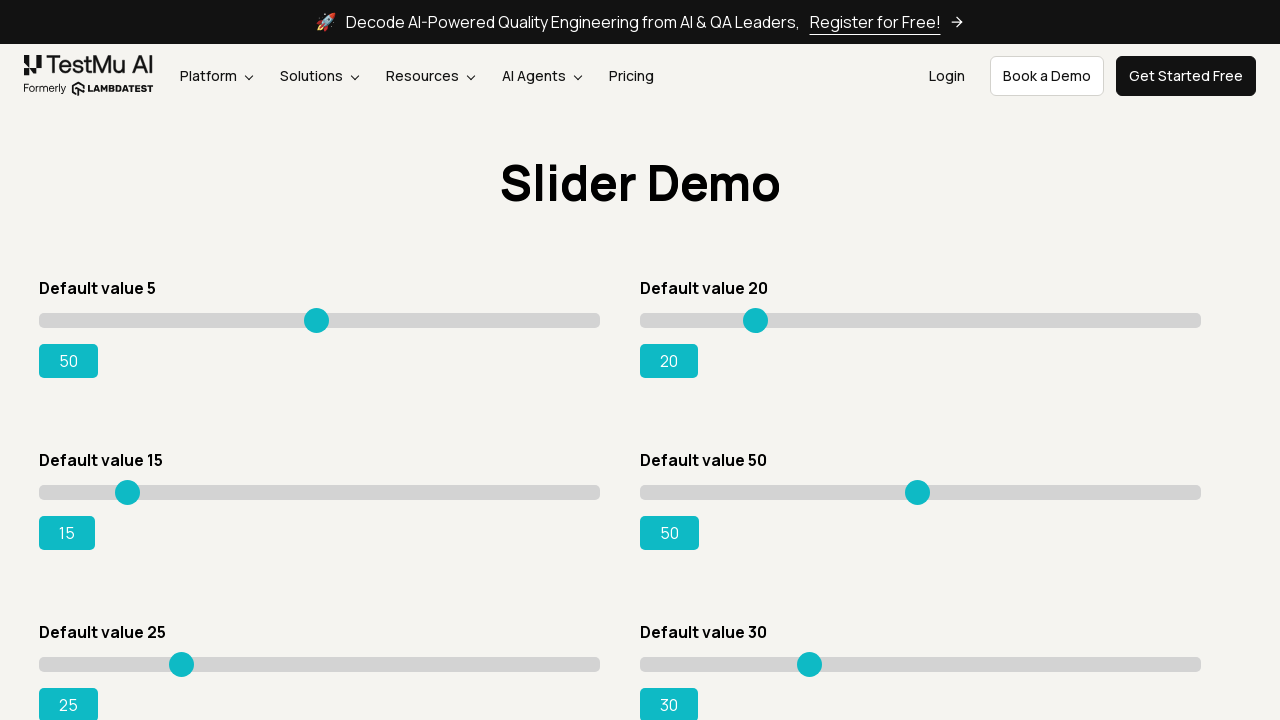

Pressed ArrowRight on slider 1, current value: 51 on xpath=//input[@class='sp__range'] >> nth=0
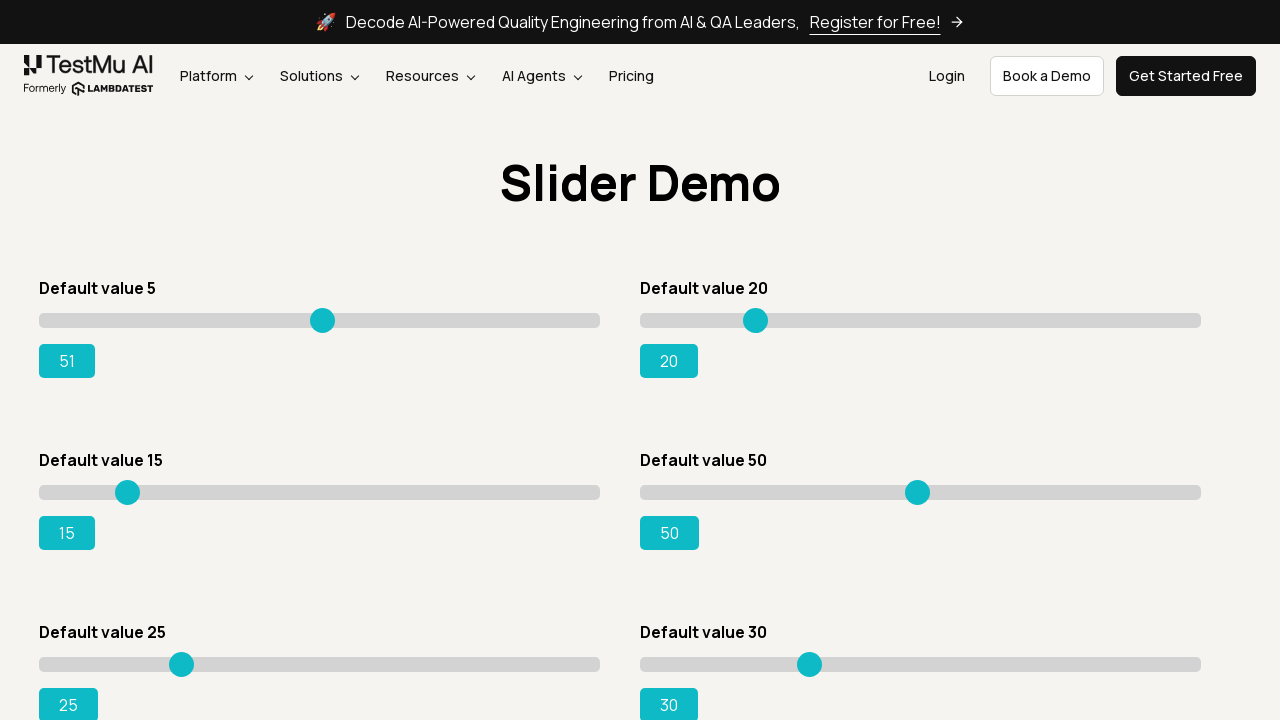

Pressed ArrowRight on slider 1, current value: 52 on xpath=//input[@class='sp__range'] >> nth=0
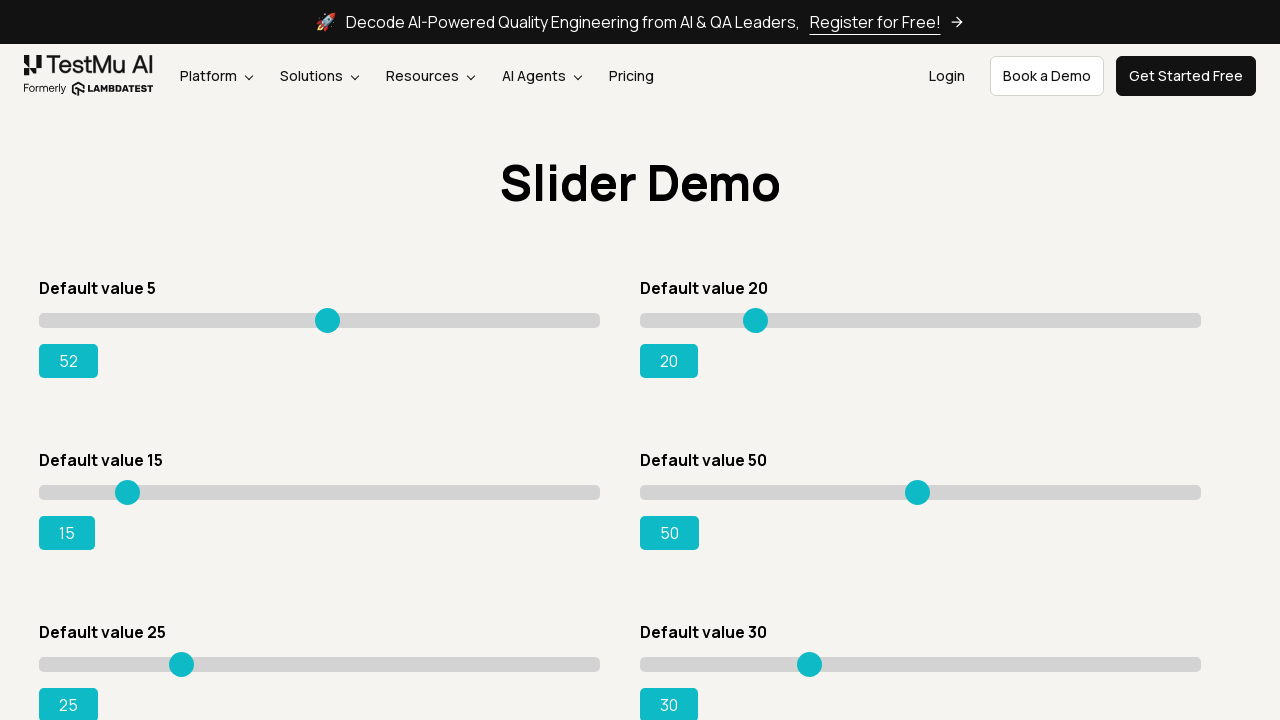

Pressed ArrowRight on slider 1, current value: 53 on xpath=//input[@class='sp__range'] >> nth=0
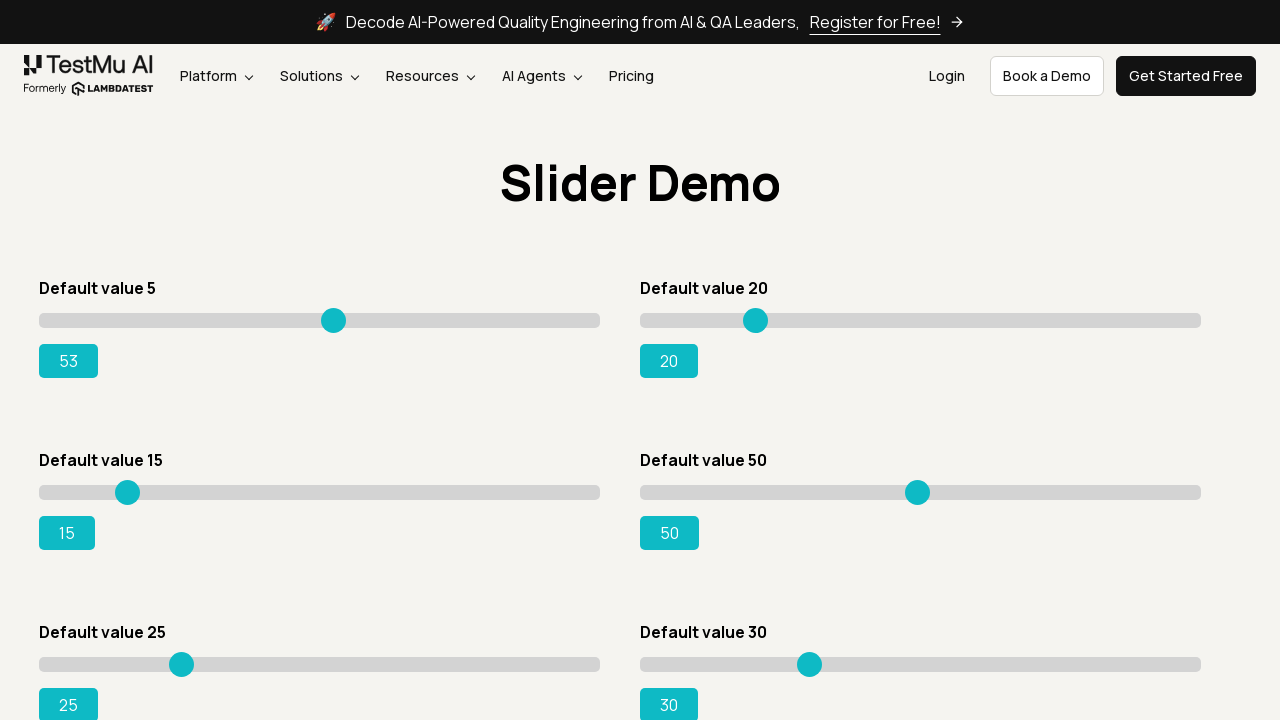

Pressed ArrowRight on slider 1, current value: 54 on xpath=//input[@class='sp__range'] >> nth=0
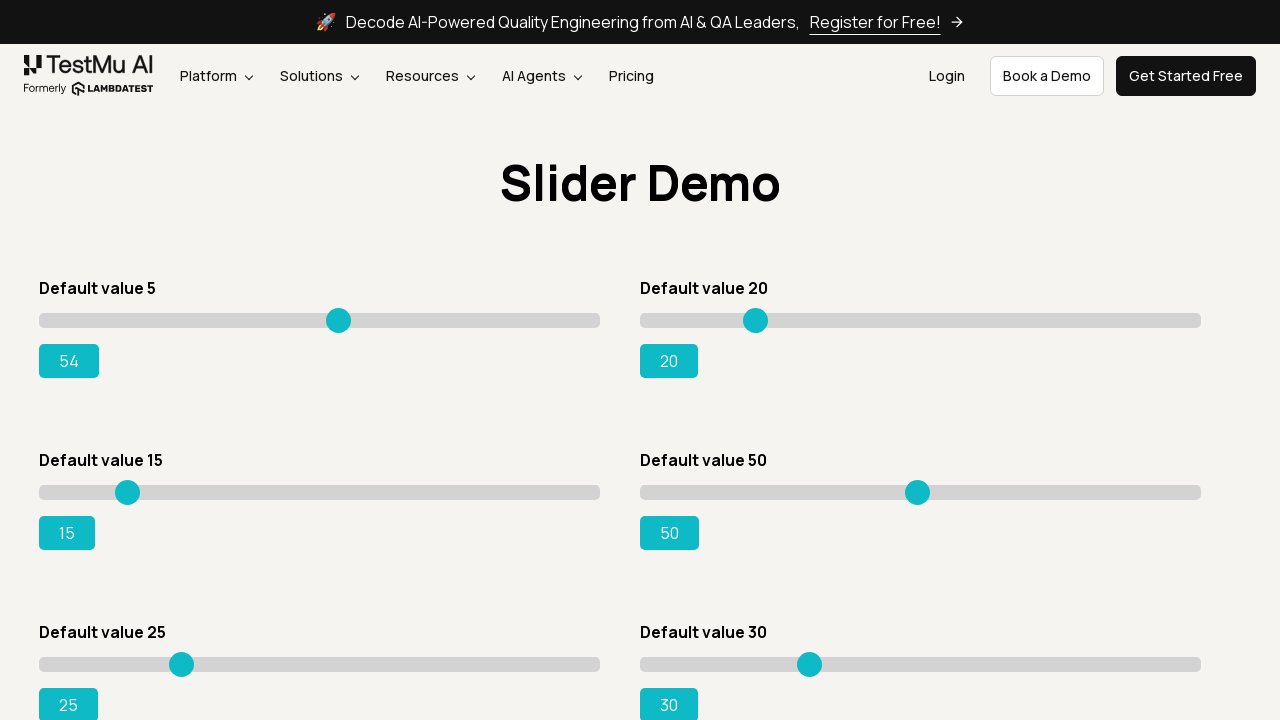

Pressed ArrowRight on slider 1, current value: 55 on xpath=//input[@class='sp__range'] >> nth=0
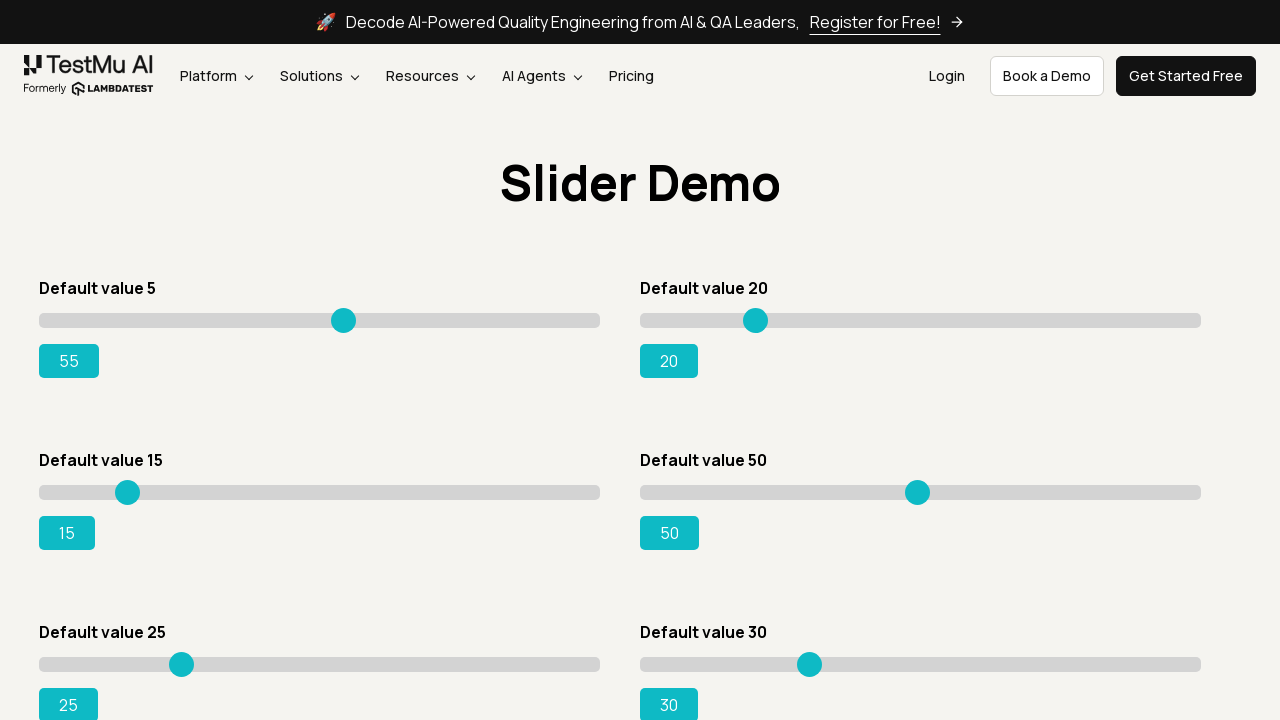

Pressed ArrowRight on slider 1, current value: 56 on xpath=//input[@class='sp__range'] >> nth=0
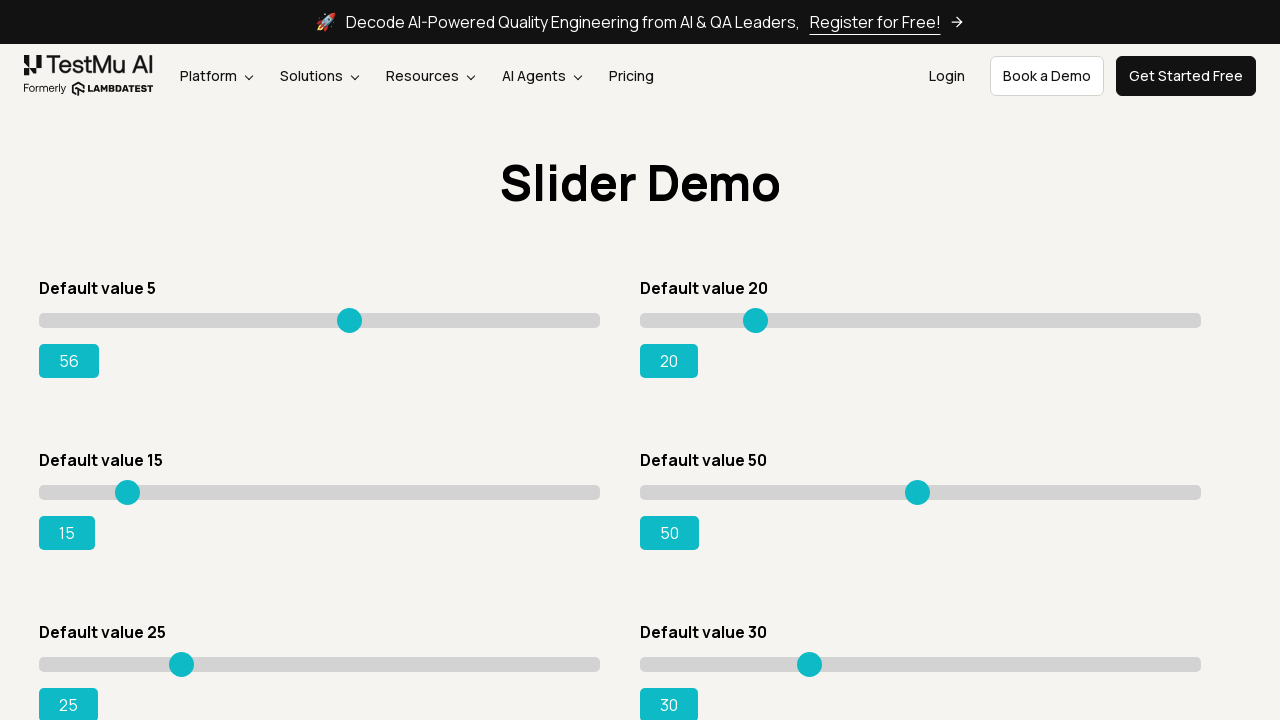

Pressed ArrowRight on slider 1, current value: 57 on xpath=//input[@class='sp__range'] >> nth=0
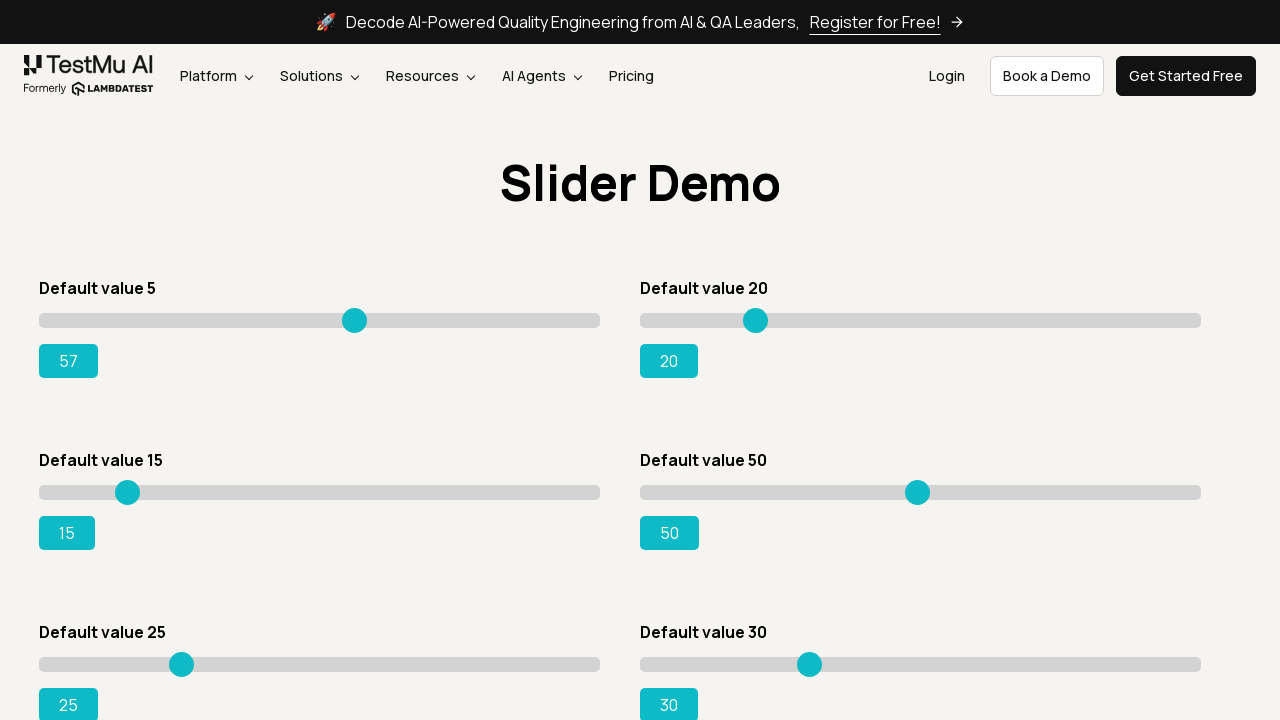

Pressed ArrowRight on slider 1, current value: 58 on xpath=//input[@class='sp__range'] >> nth=0
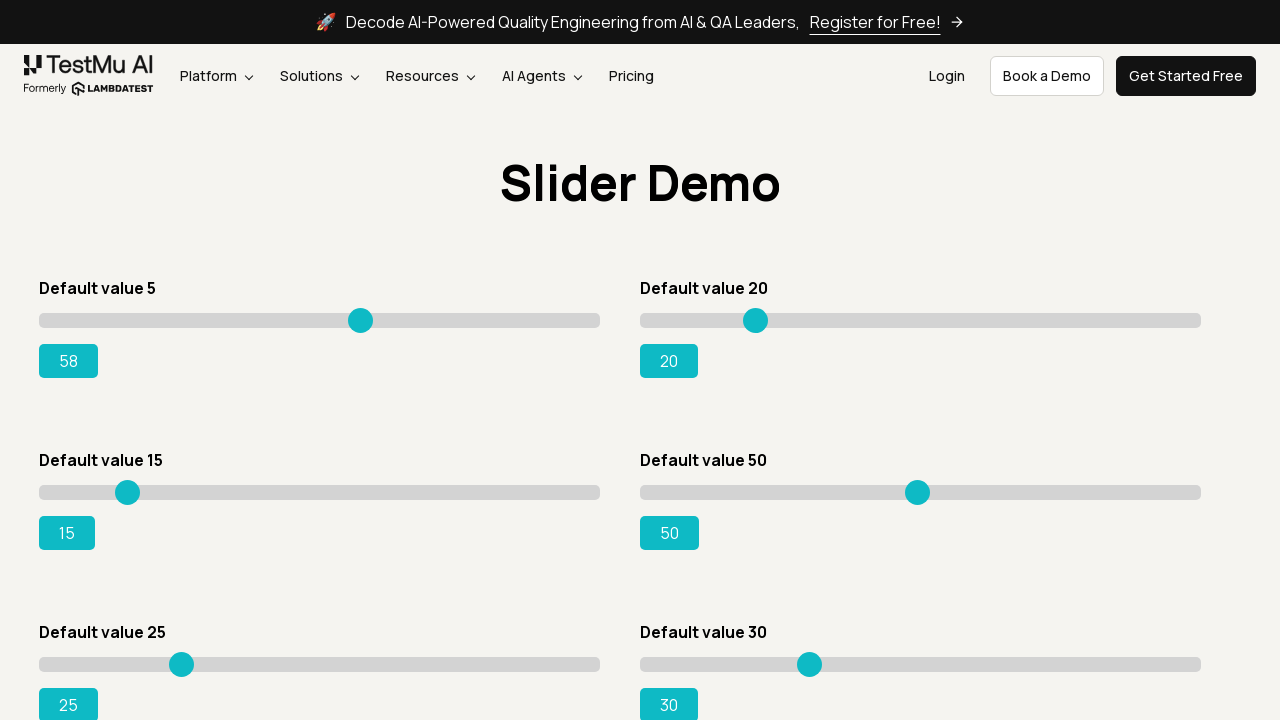

Pressed ArrowRight on slider 1, current value: 59 on xpath=//input[@class='sp__range'] >> nth=0
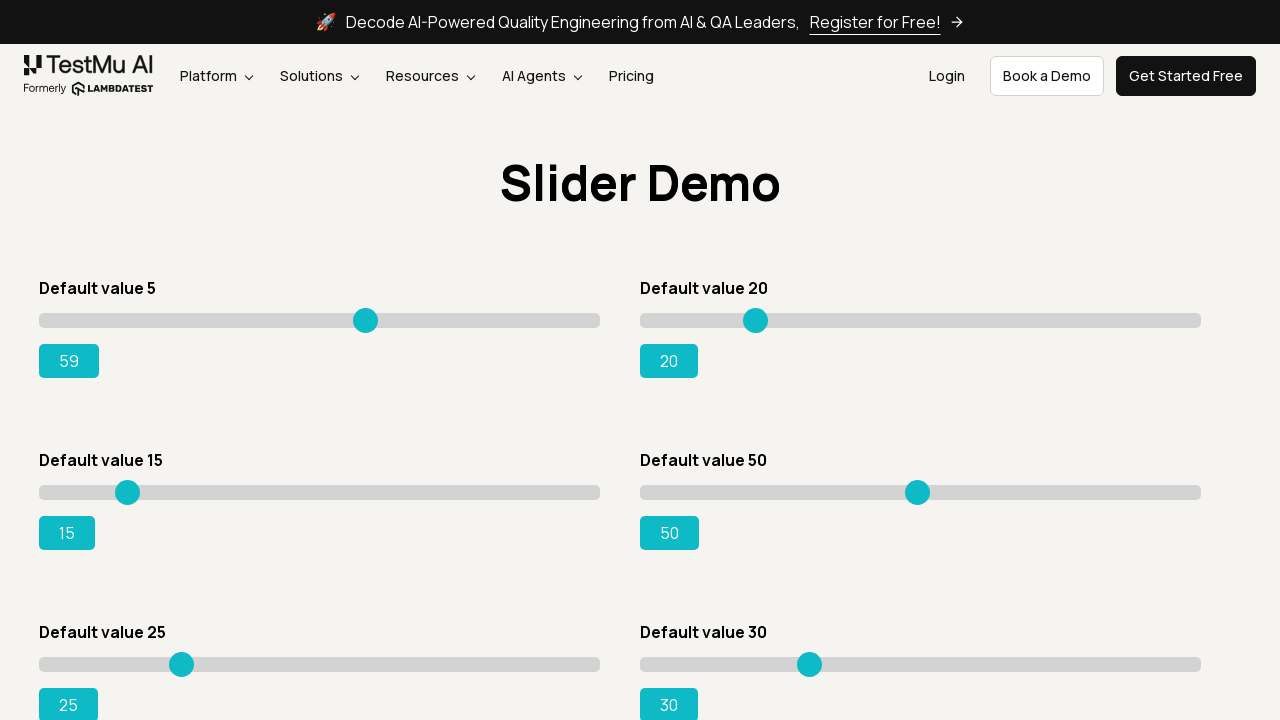

Pressed ArrowRight on slider 1, current value: 60 on xpath=//input[@class='sp__range'] >> nth=0
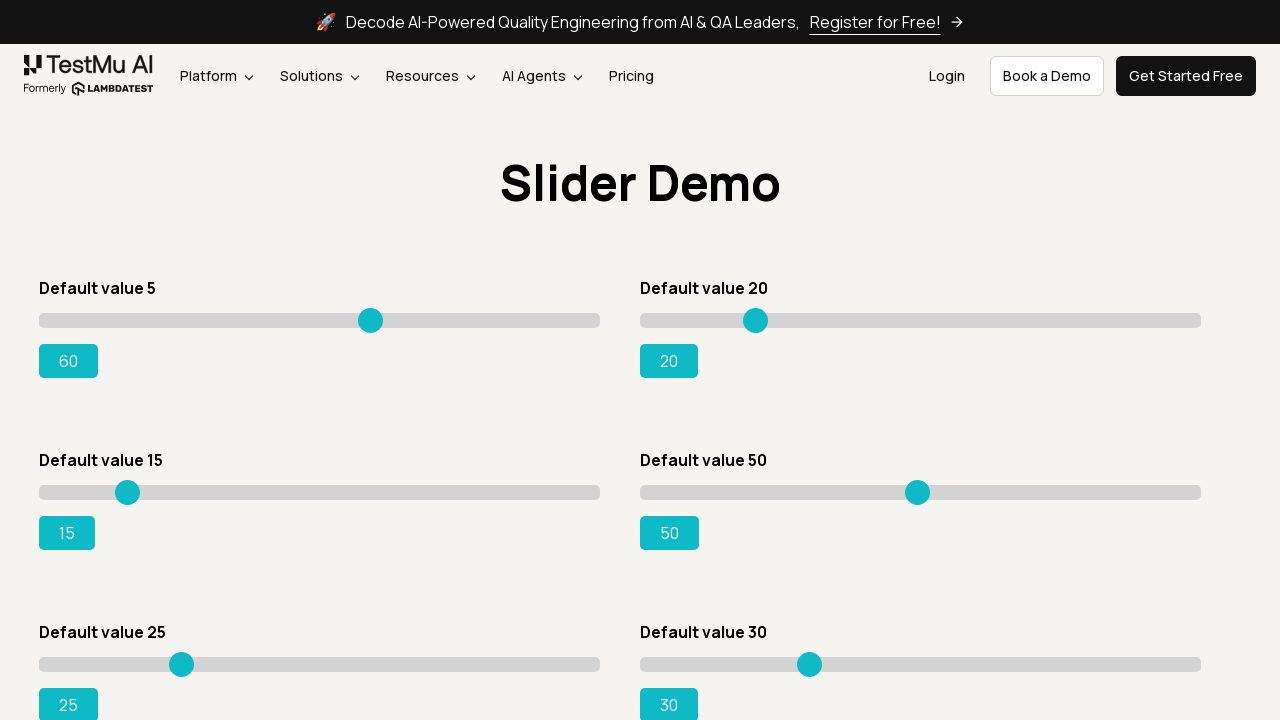

Pressed ArrowRight on slider 1, current value: 61 on xpath=//input[@class='sp__range'] >> nth=0
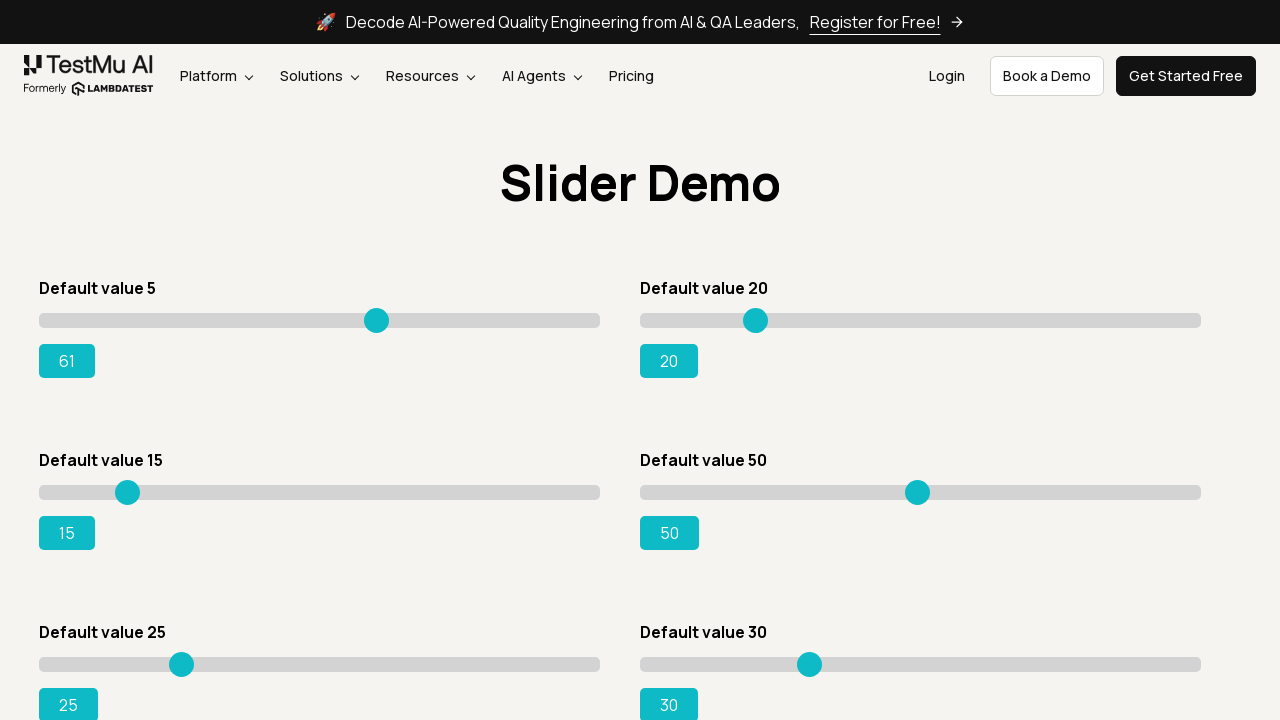

Pressed ArrowRight on slider 1, current value: 62 on xpath=//input[@class='sp__range'] >> nth=0
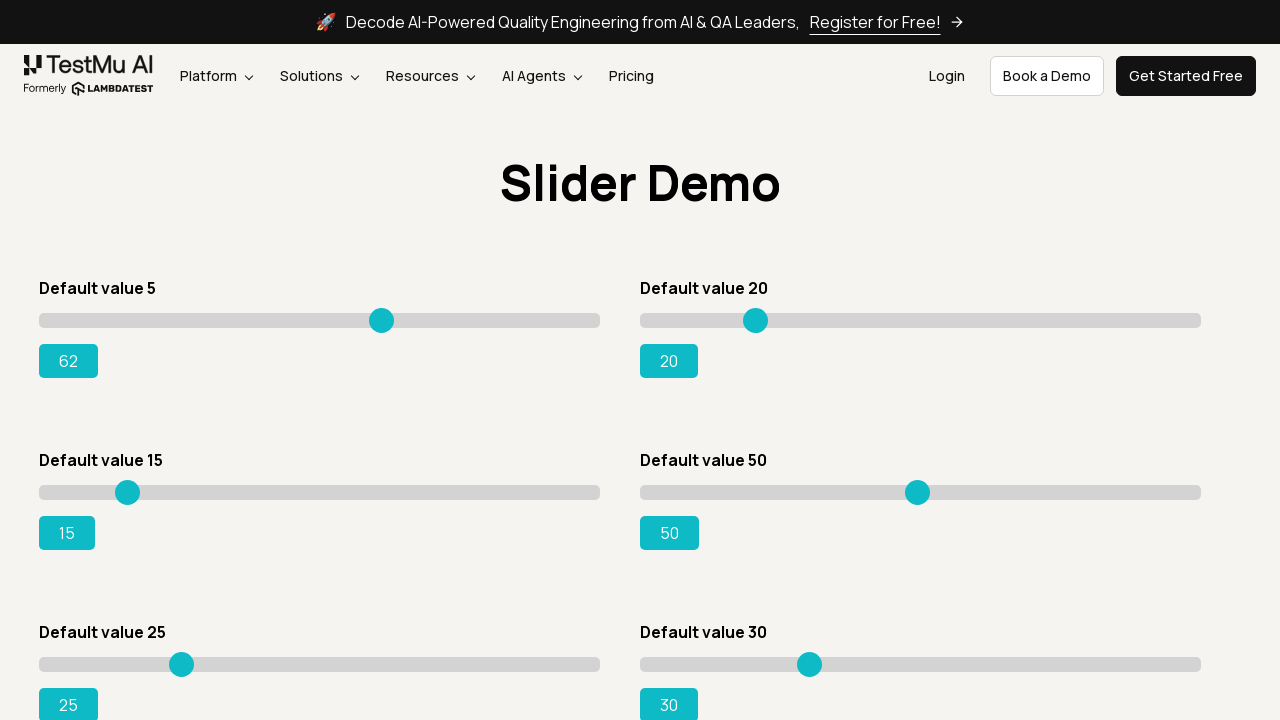

Pressed ArrowRight on slider 1, current value: 63 on xpath=//input[@class='sp__range'] >> nth=0
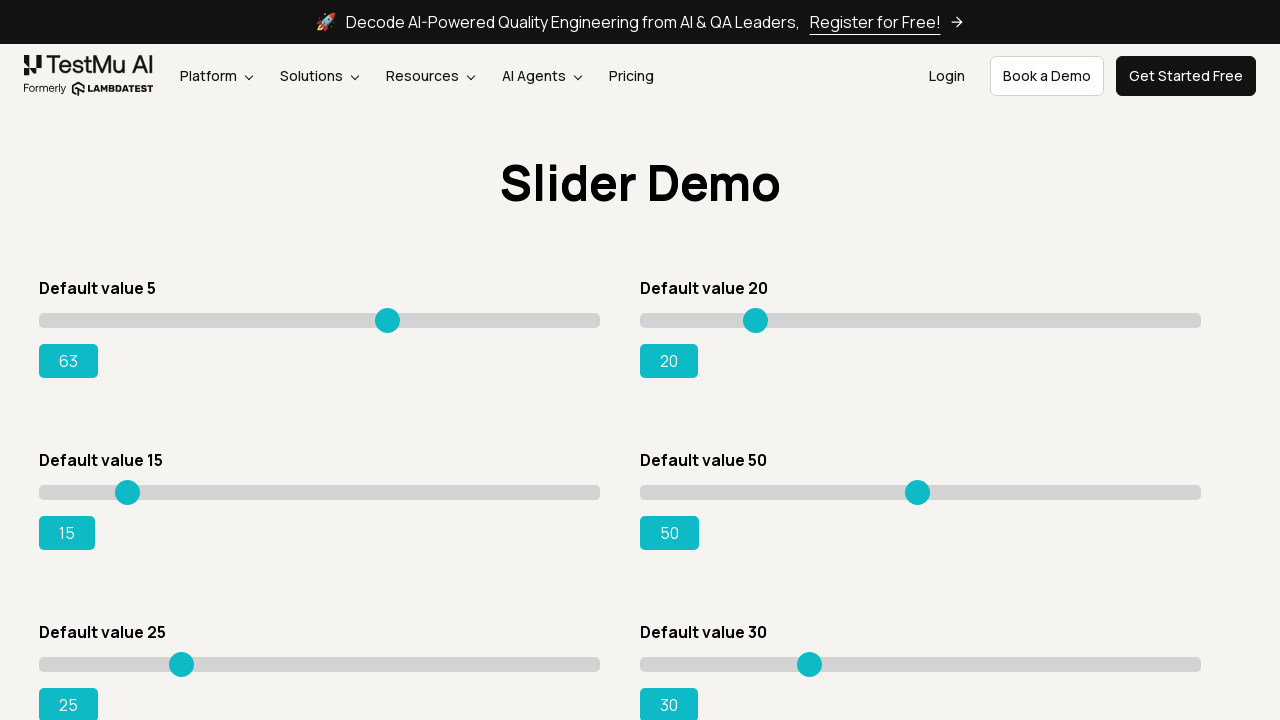

Pressed ArrowRight on slider 1, current value: 64 on xpath=//input[@class='sp__range'] >> nth=0
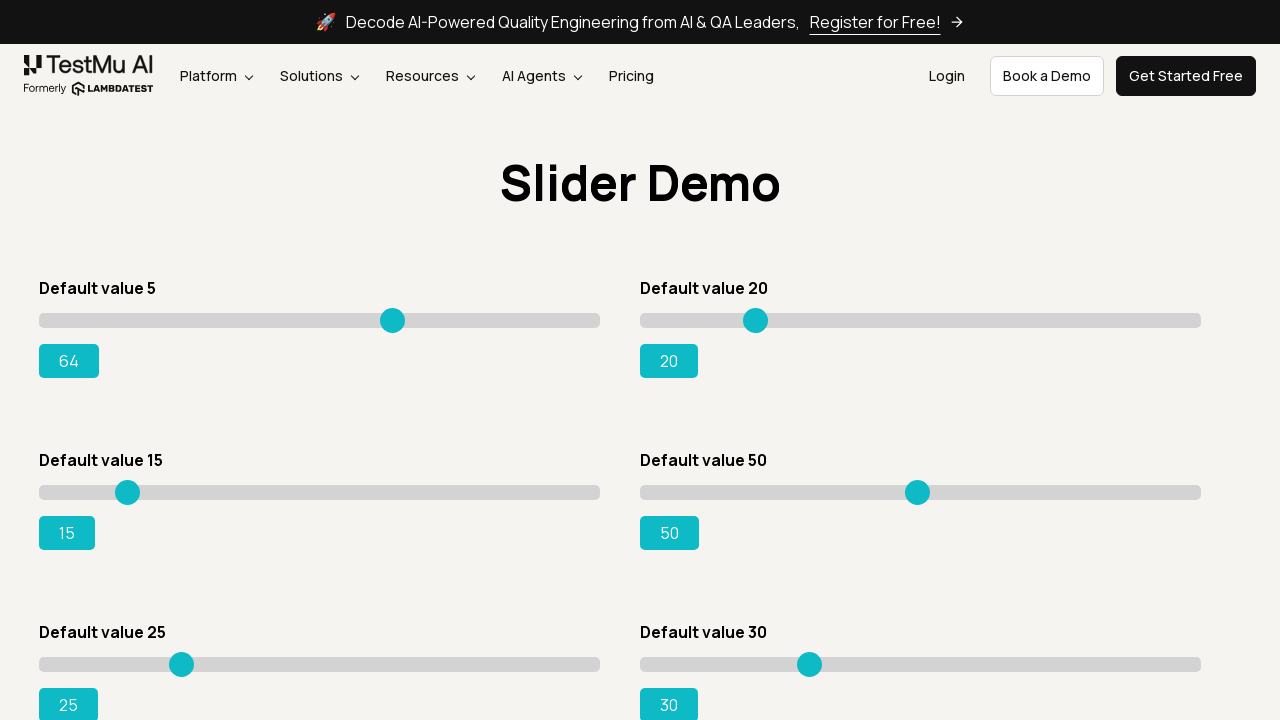

Pressed ArrowRight on slider 1, current value: 65 on xpath=//input[@class='sp__range'] >> nth=0
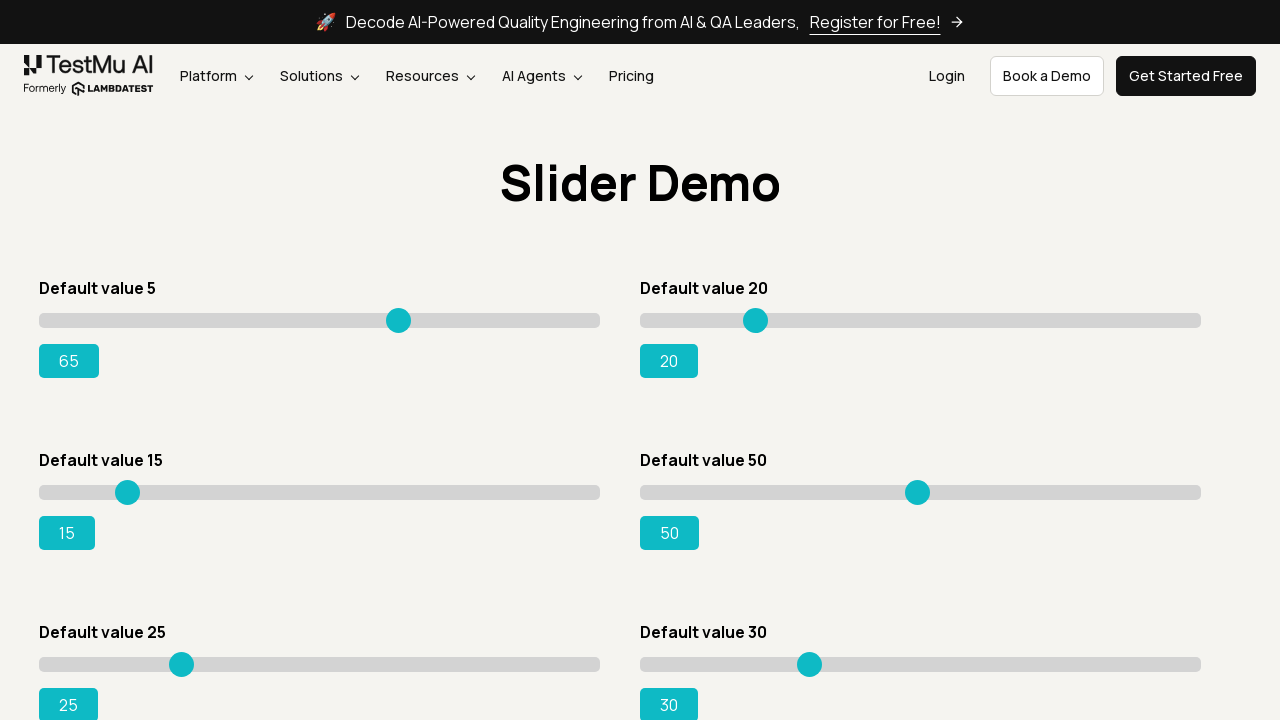

Pressed ArrowRight on slider 1, current value: 66 on xpath=//input[@class='sp__range'] >> nth=0
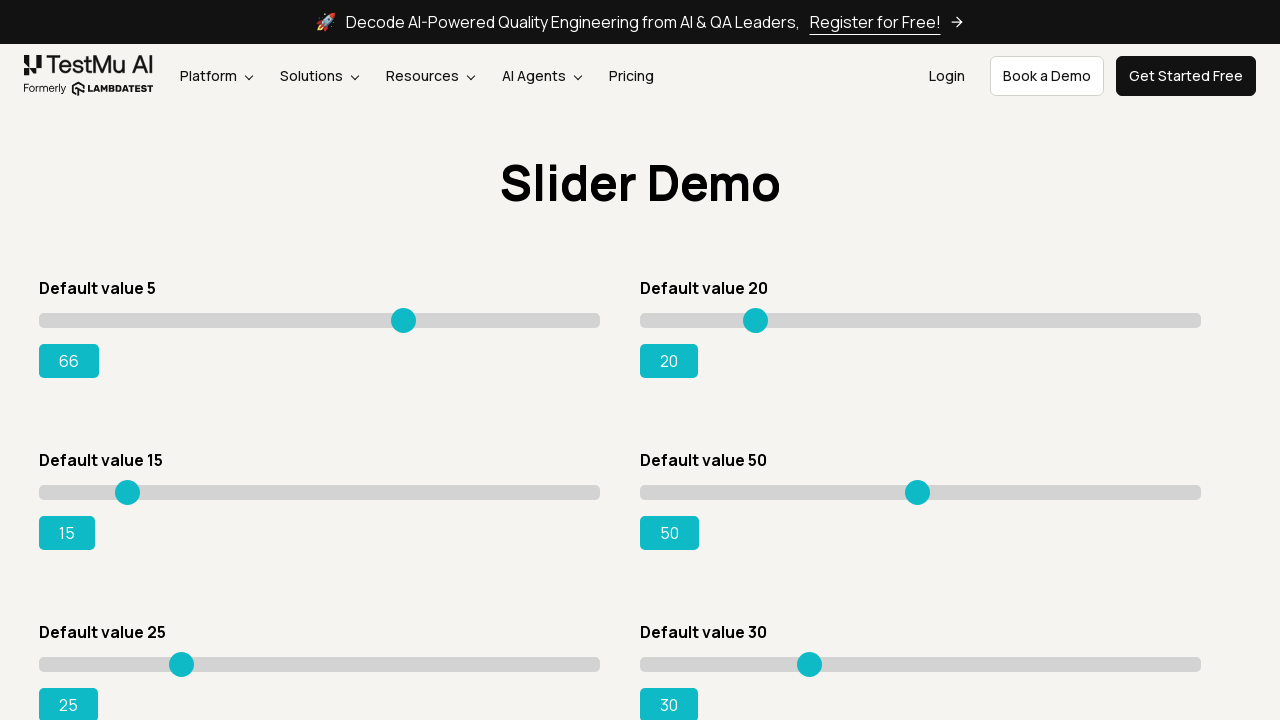

Pressed ArrowRight on slider 1, current value: 67 on xpath=//input[@class='sp__range'] >> nth=0
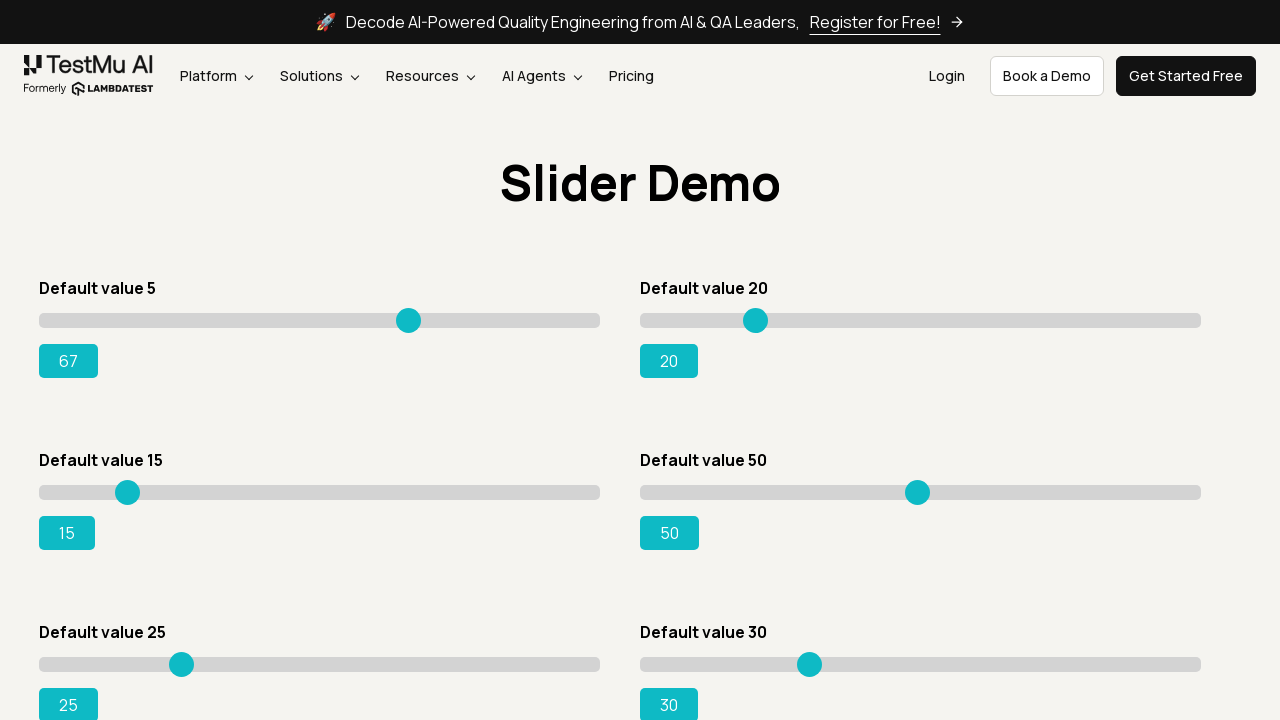

Pressed ArrowRight on slider 1, current value: 68 on xpath=//input[@class='sp__range'] >> nth=0
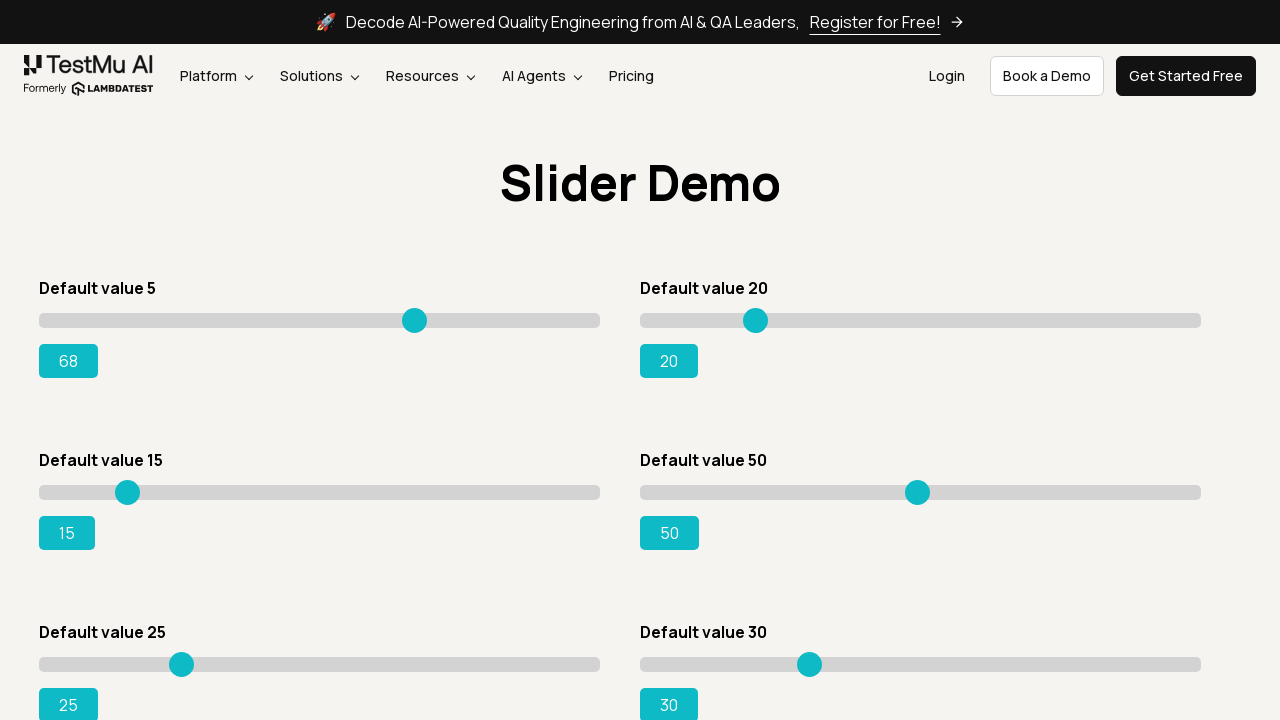

Pressed ArrowRight on slider 1, current value: 69 on xpath=//input[@class='sp__range'] >> nth=0
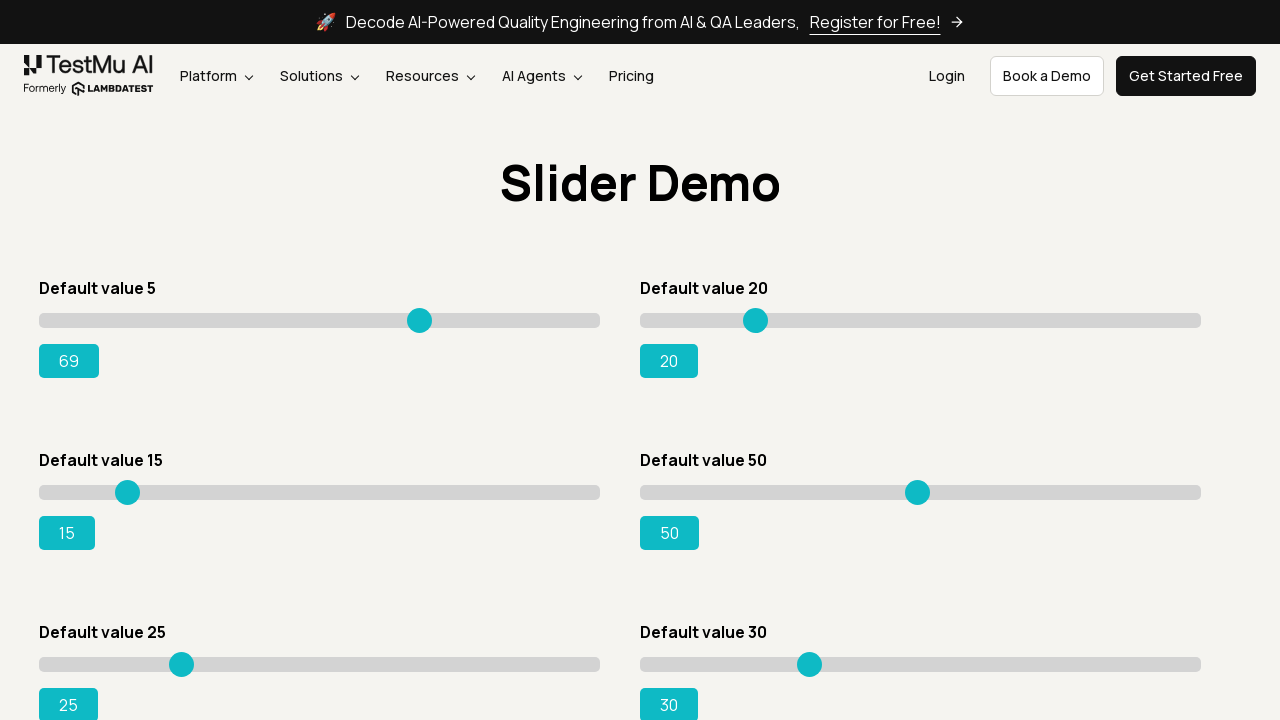

Pressed ArrowRight on slider 1, current value: 70 on xpath=//input[@class='sp__range'] >> nth=0
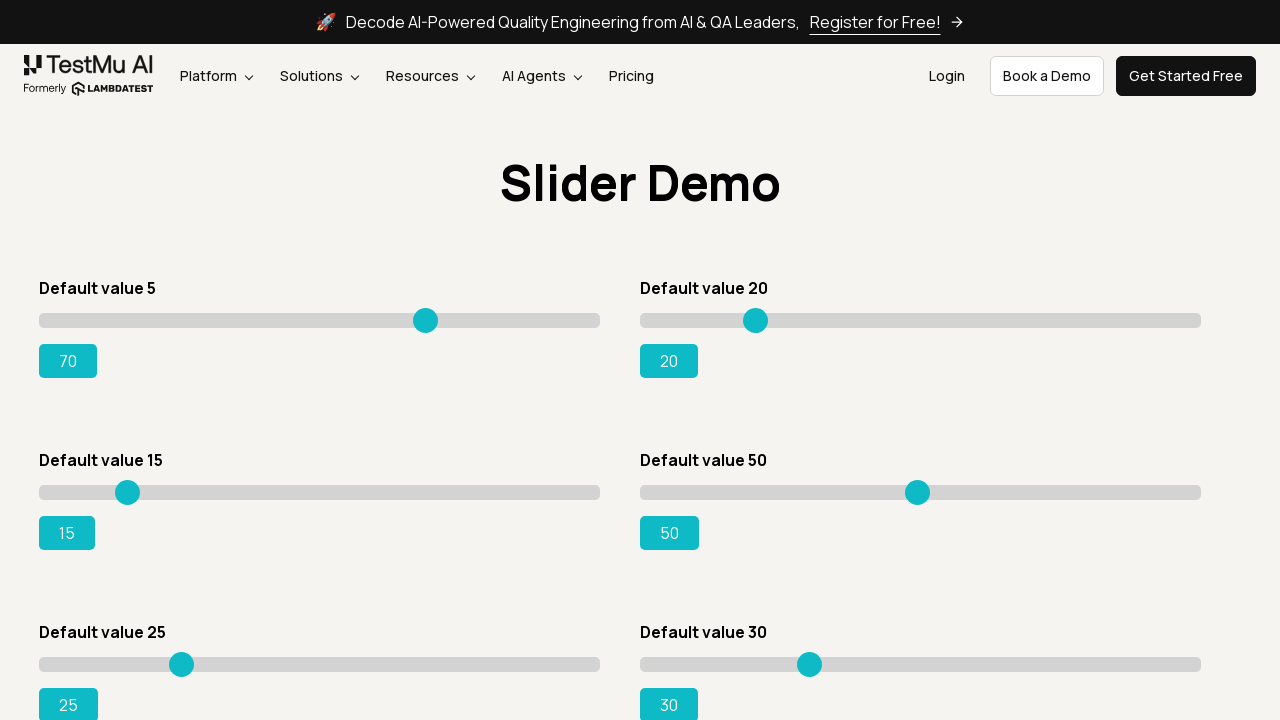

Pressed ArrowRight on slider 1, current value: 71 on xpath=//input[@class='sp__range'] >> nth=0
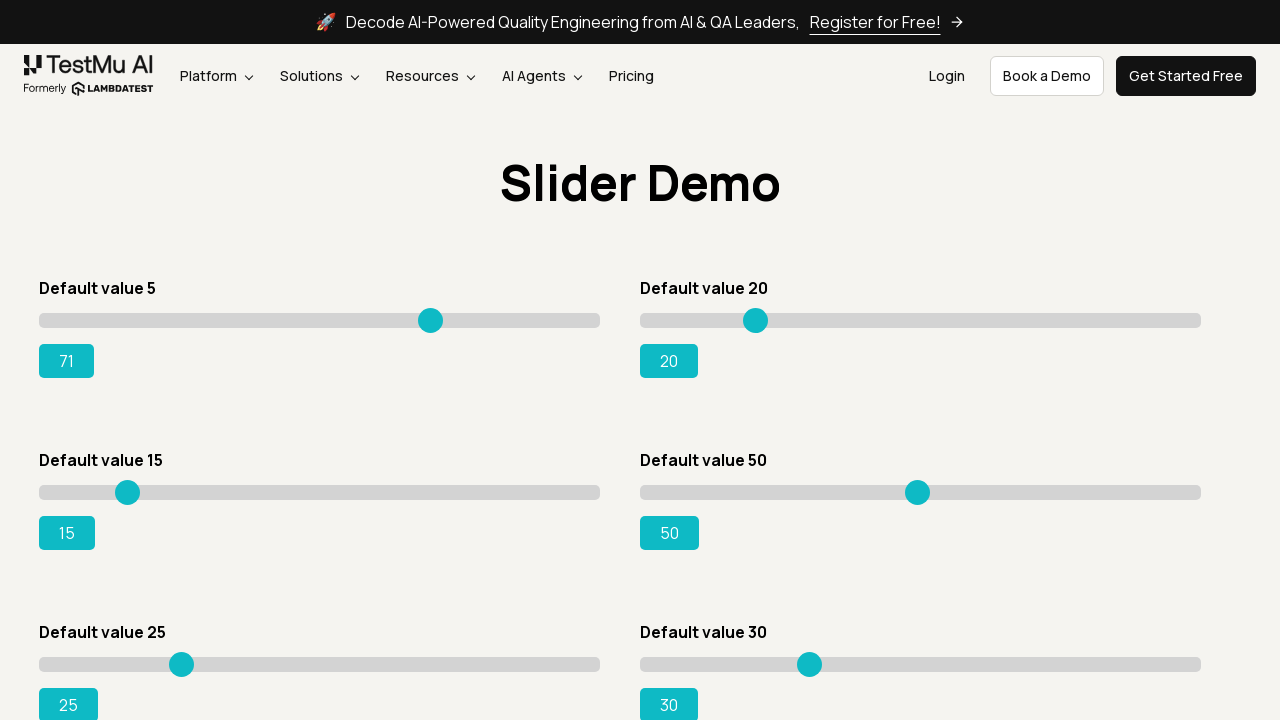

Pressed ArrowRight on slider 1, current value: 72 on xpath=//input[@class='sp__range'] >> nth=0
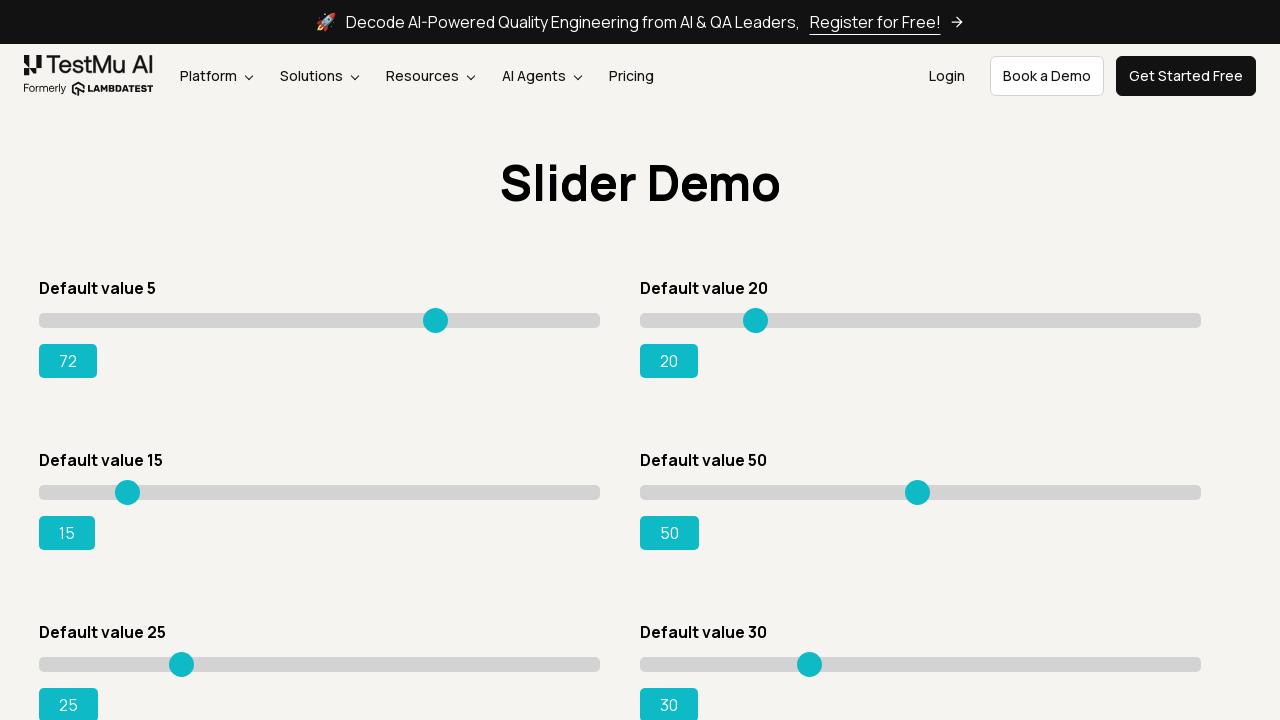

Pressed ArrowRight on slider 1, current value: 73 on xpath=//input[@class='sp__range'] >> nth=0
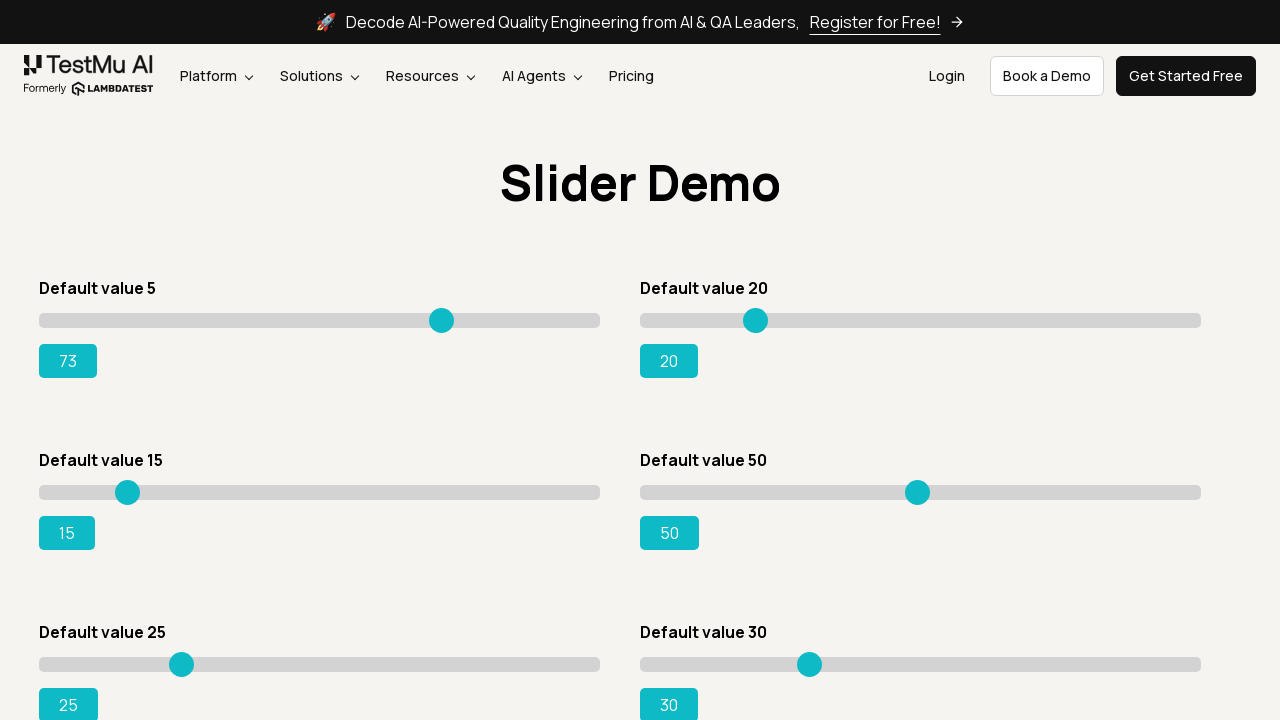

Pressed ArrowRight on slider 1, current value: 74 on xpath=//input[@class='sp__range'] >> nth=0
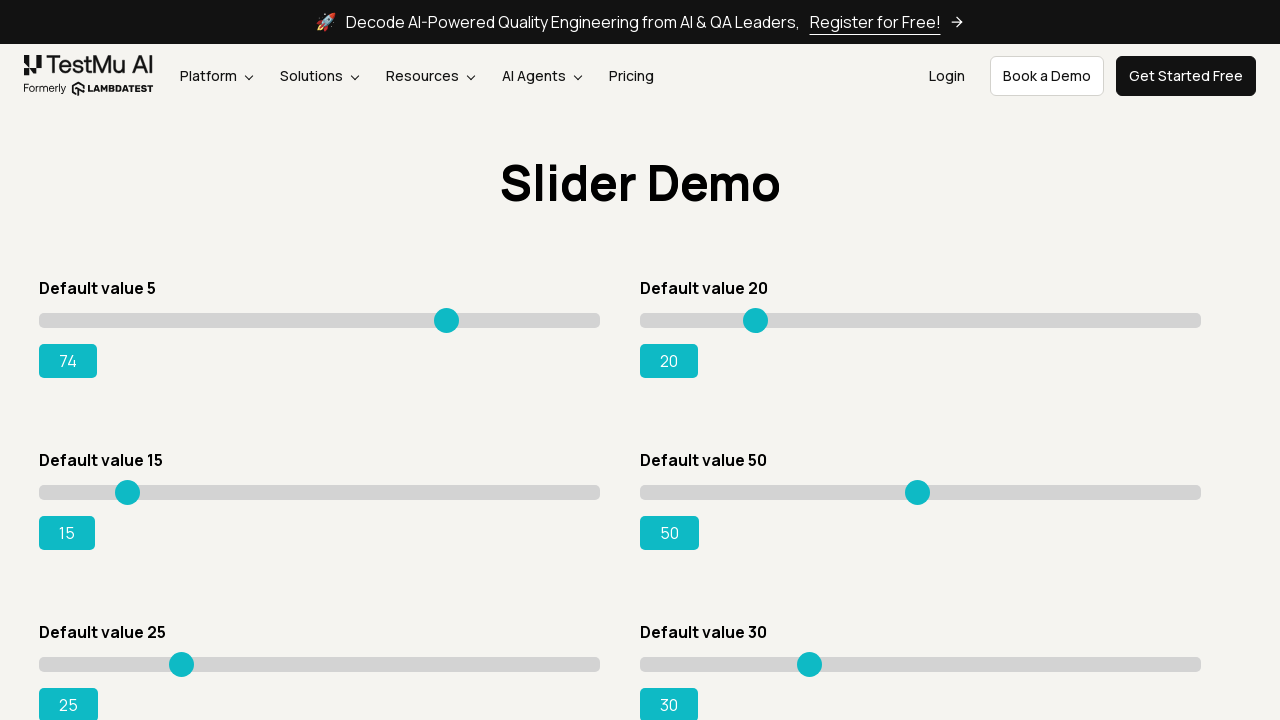

Pressed ArrowRight on slider 1, current value: 75 on xpath=//input[@class='sp__range'] >> nth=0
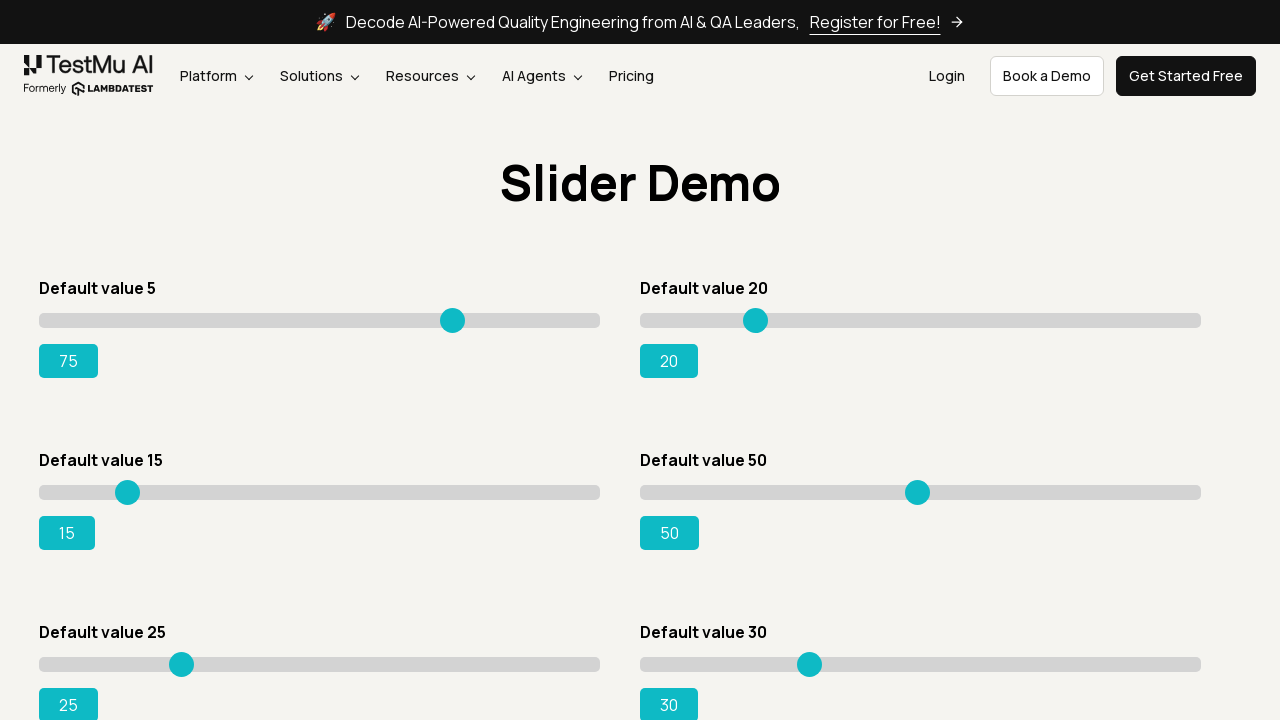

Pressed ArrowRight on slider 1, current value: 76 on xpath=//input[@class='sp__range'] >> nth=0
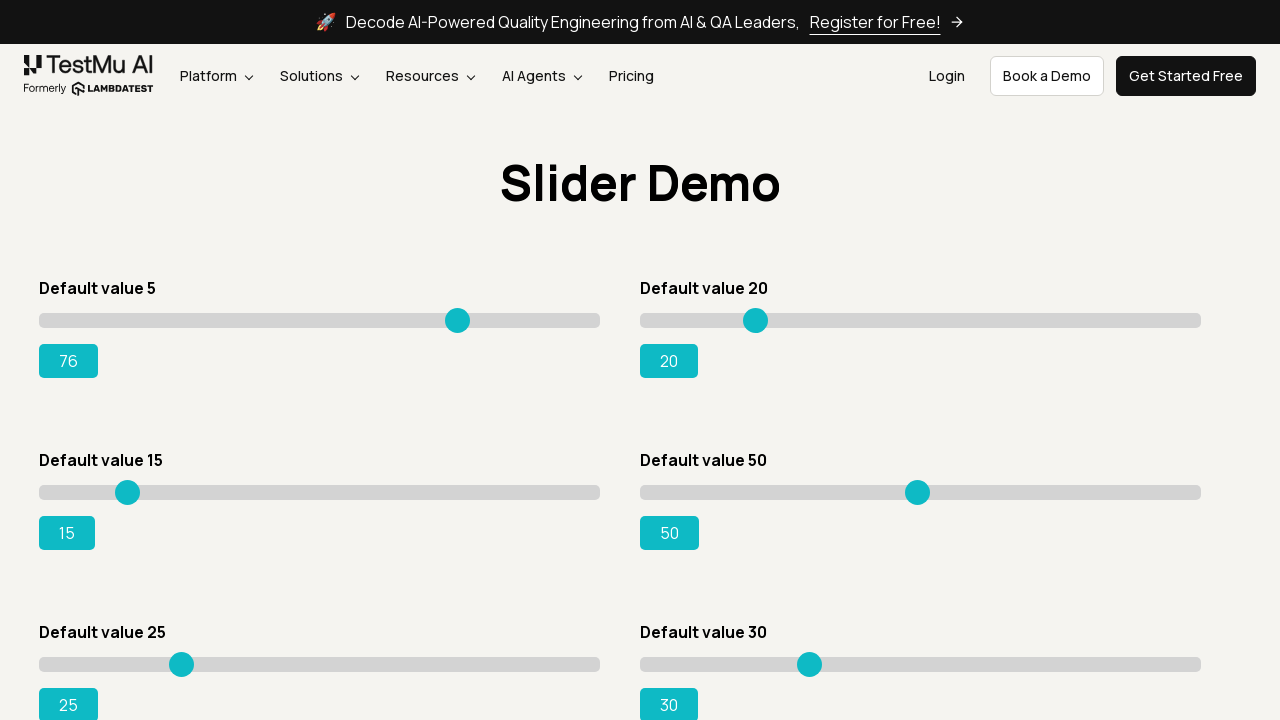

Pressed ArrowRight on slider 1, current value: 77 on xpath=//input[@class='sp__range'] >> nth=0
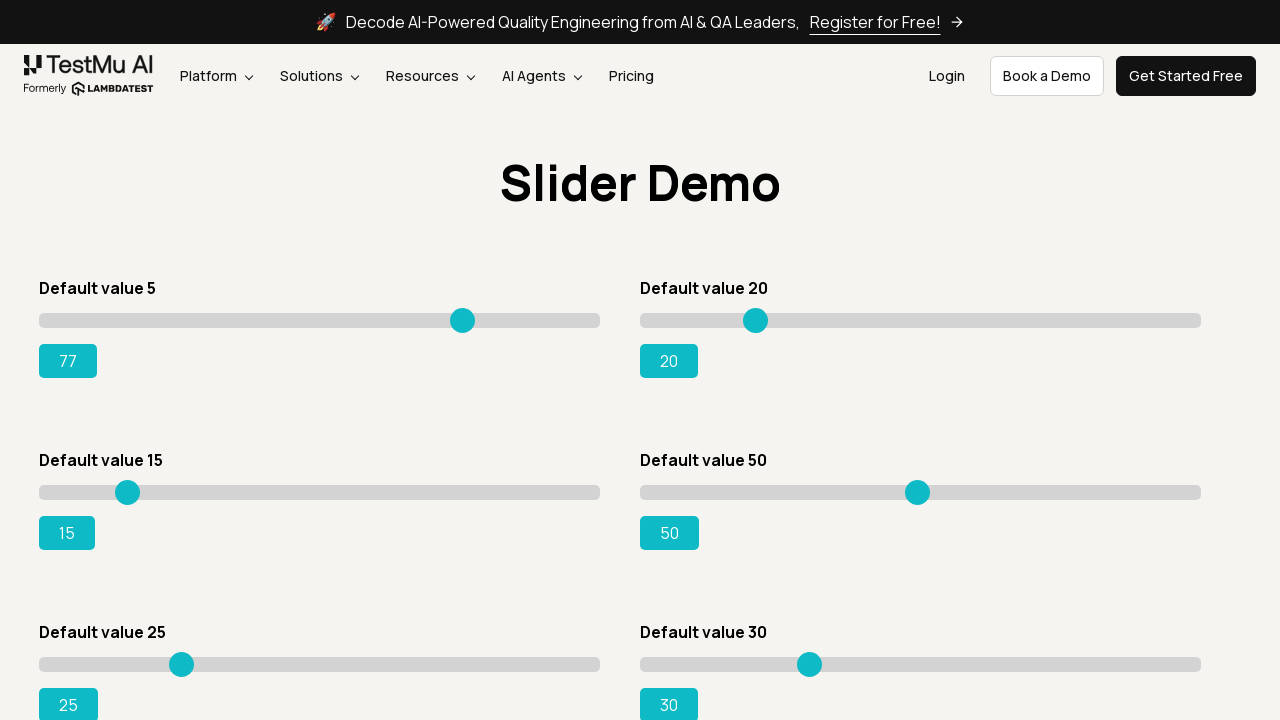

Pressed ArrowRight on slider 1, current value: 78 on xpath=//input[@class='sp__range'] >> nth=0
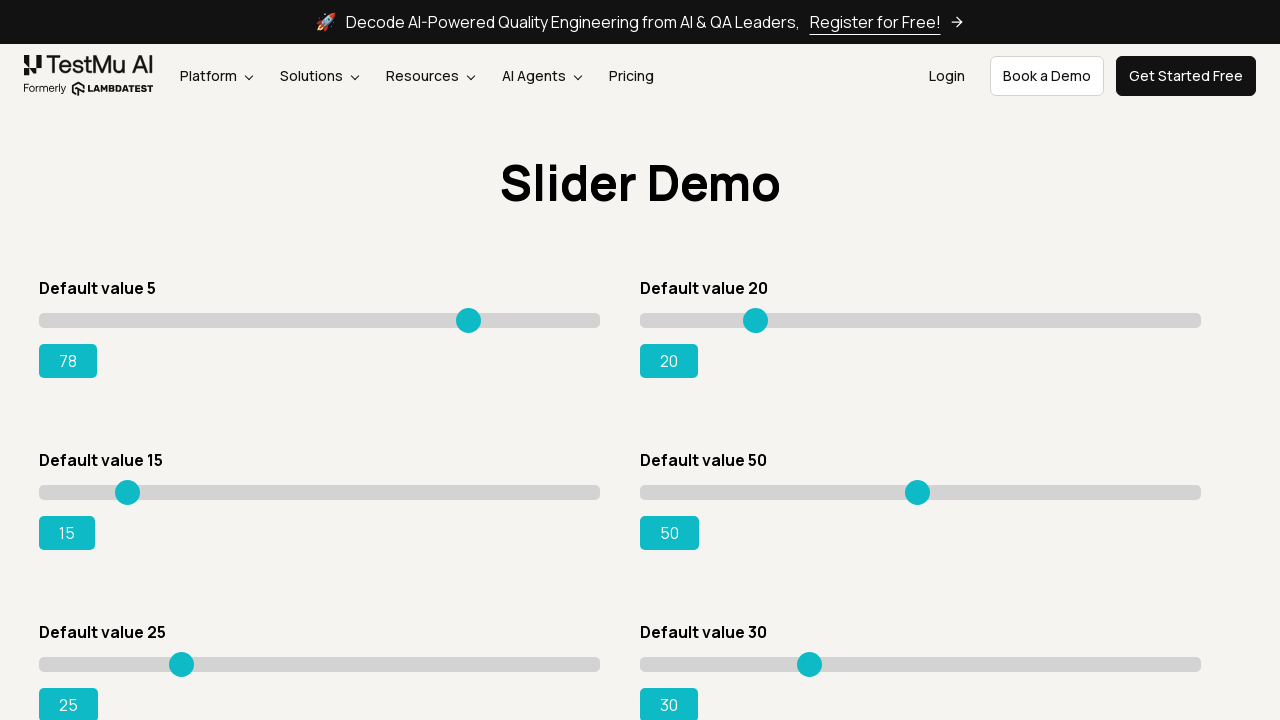

Pressed ArrowRight on slider 1, current value: 79 on xpath=//input[@class='sp__range'] >> nth=0
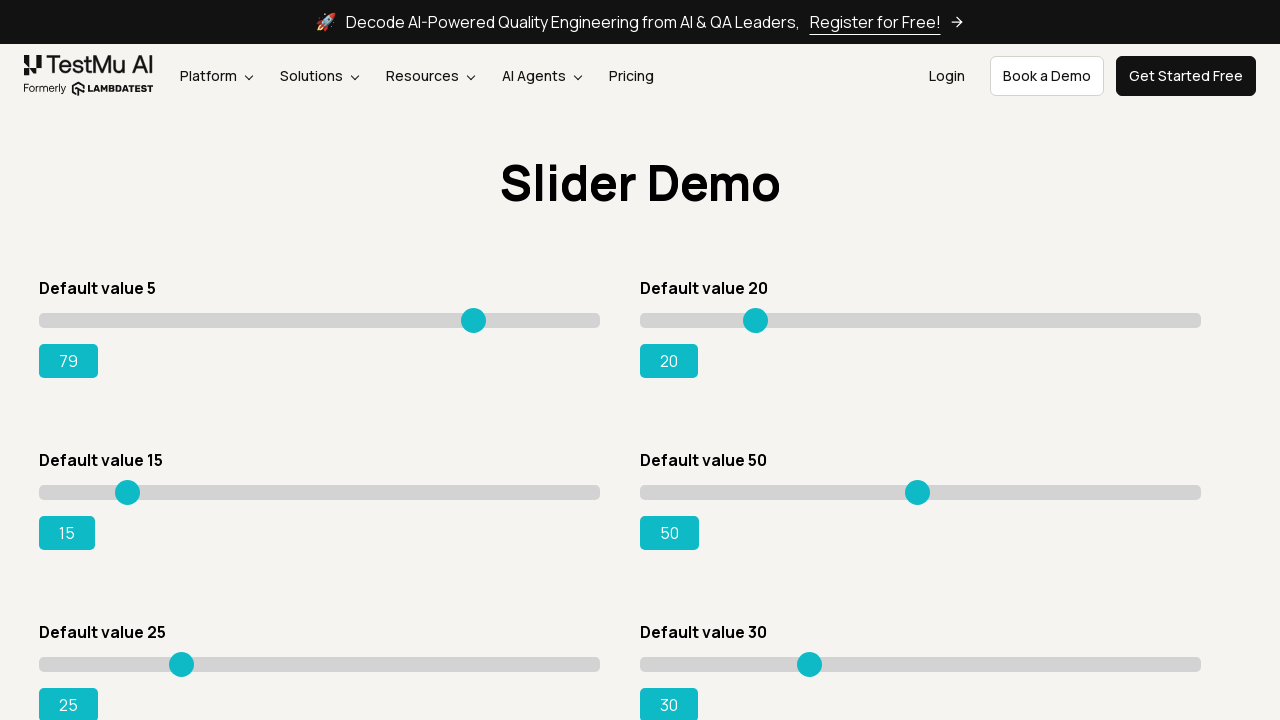

Pressed ArrowRight on slider 1, current value: 80 on xpath=//input[@class='sp__range'] >> nth=0
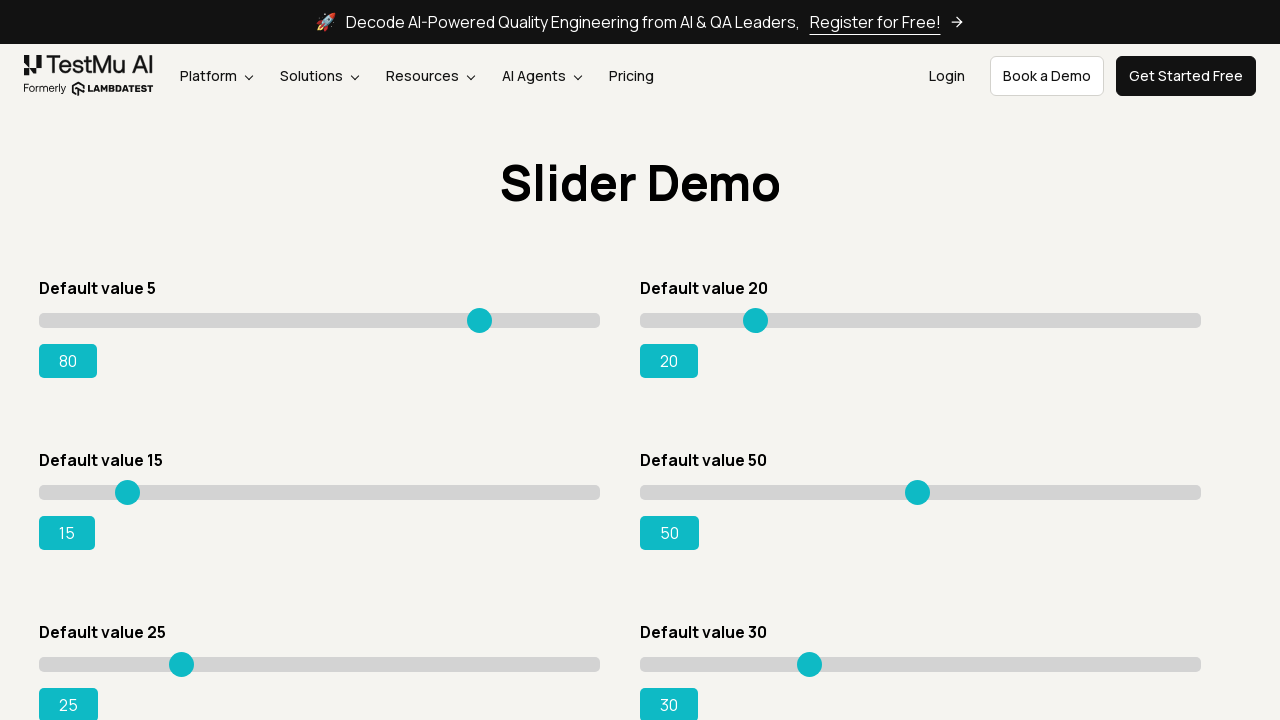

Pressed ArrowRight on slider 1, current value: 81 on xpath=//input[@class='sp__range'] >> nth=0
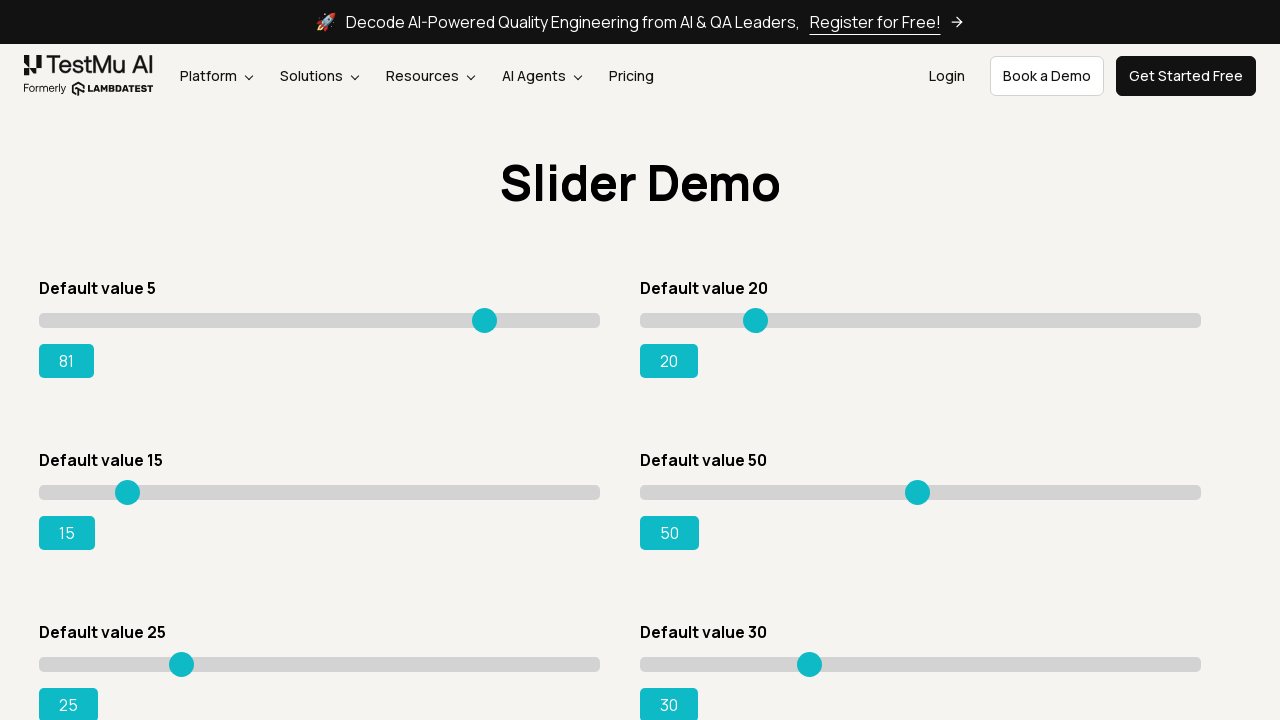

Pressed ArrowRight on slider 1, current value: 82 on xpath=//input[@class='sp__range'] >> nth=0
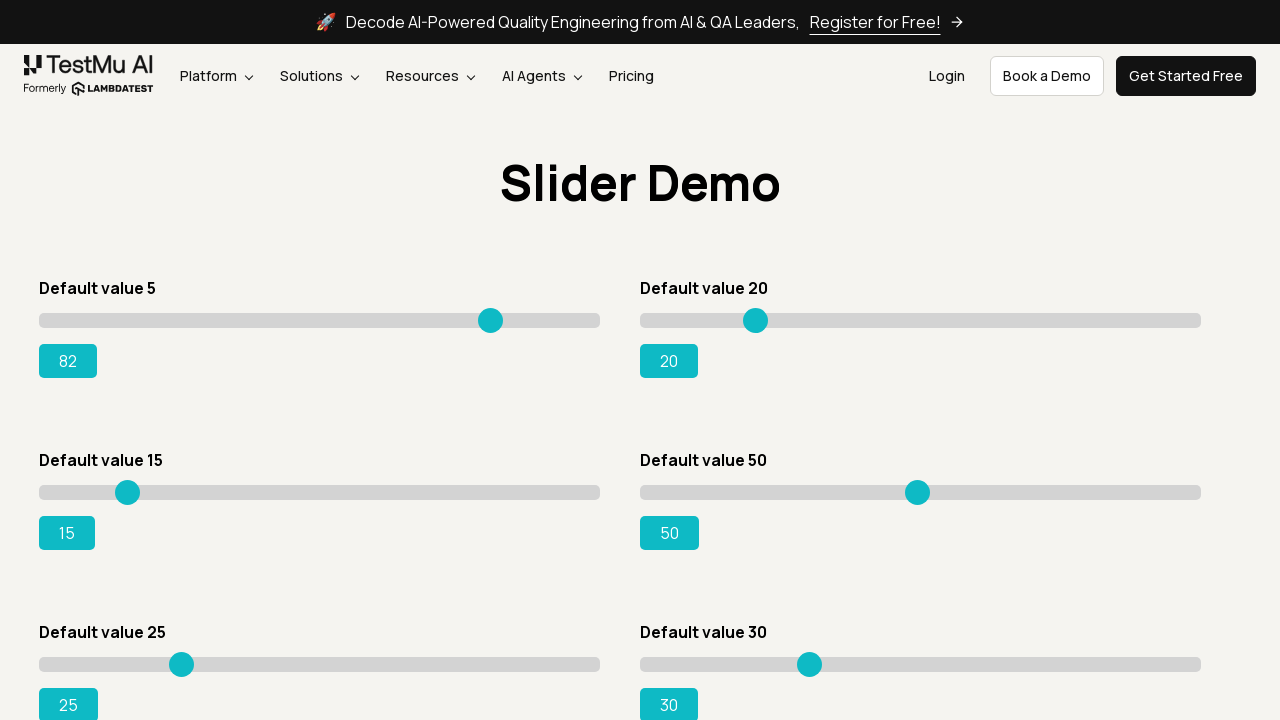

Pressed ArrowRight on slider 1, current value: 83 on xpath=//input[@class='sp__range'] >> nth=0
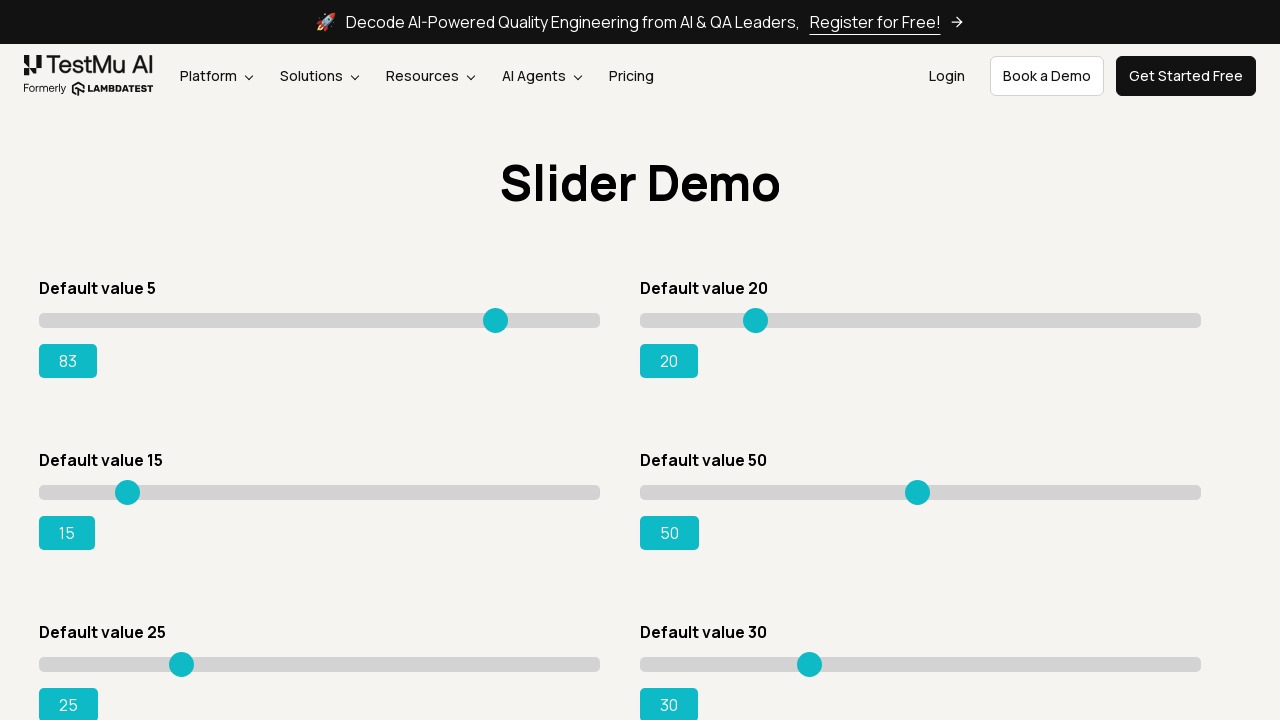

Pressed ArrowRight on slider 1, current value: 84 on xpath=//input[@class='sp__range'] >> nth=0
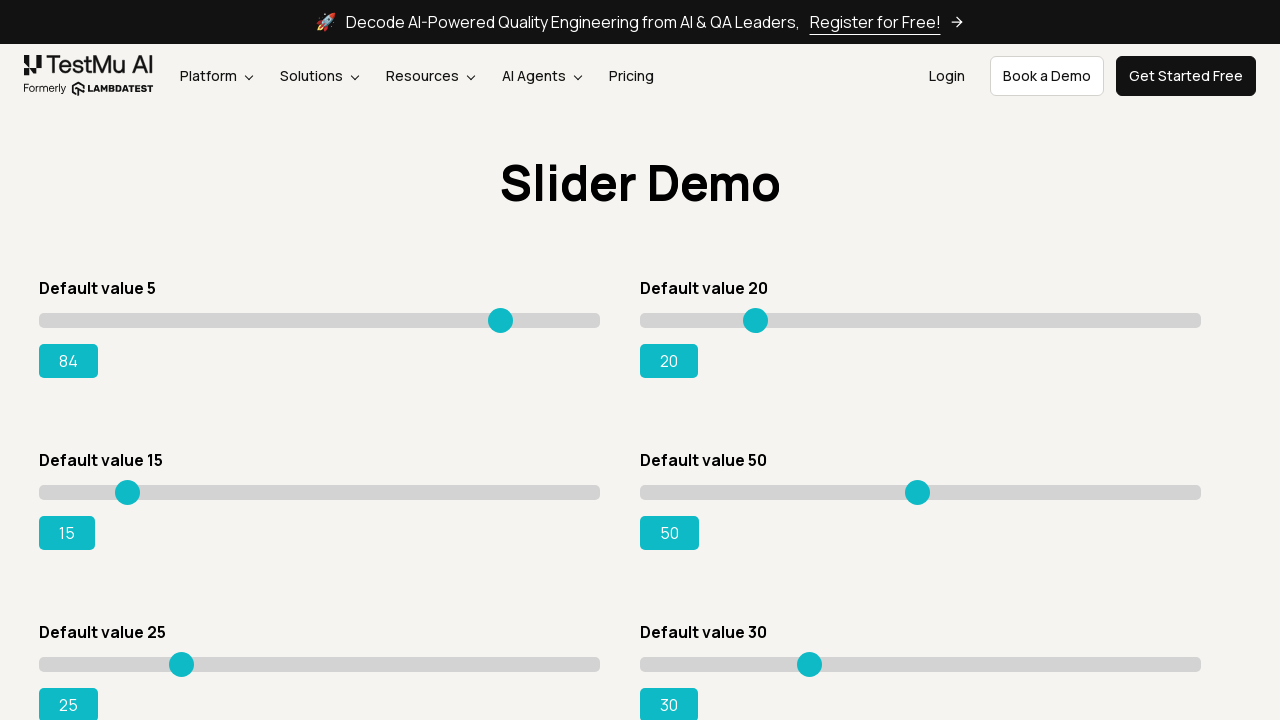

Pressed ArrowRight on slider 1, current value: 85 on xpath=//input[@class='sp__range'] >> nth=0
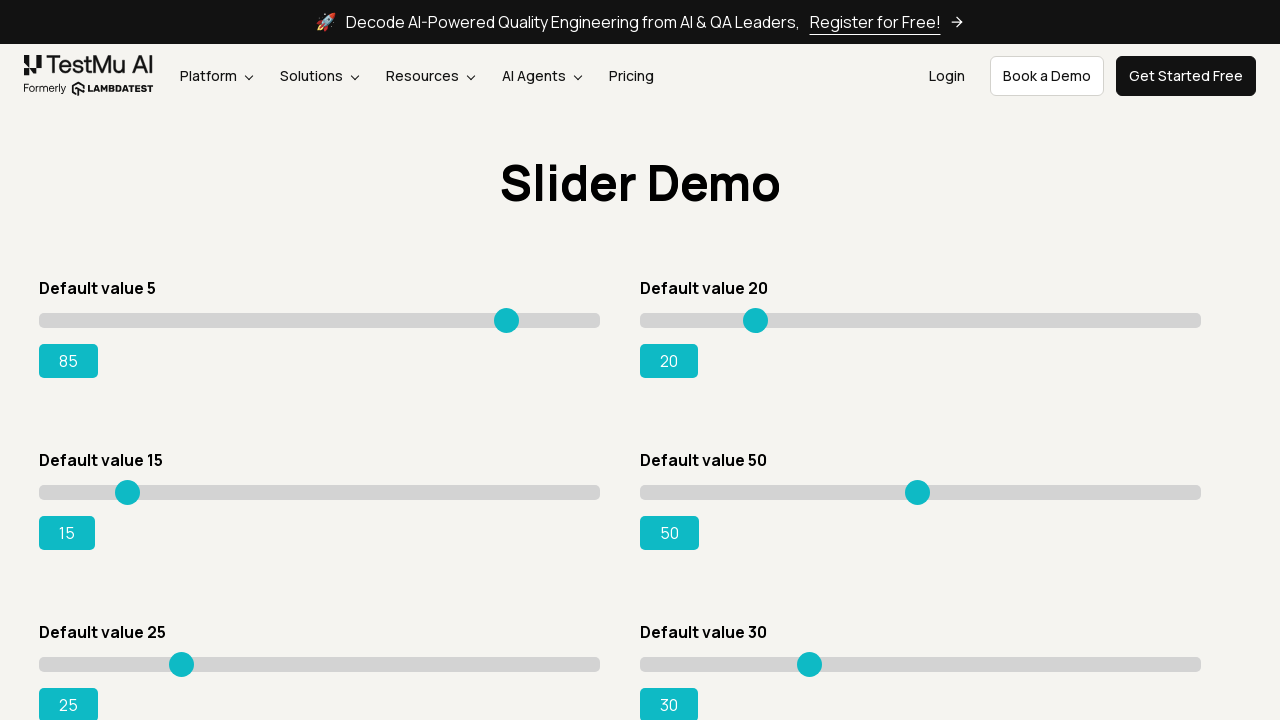

Pressed ArrowRight on slider 1, current value: 86 on xpath=//input[@class='sp__range'] >> nth=0
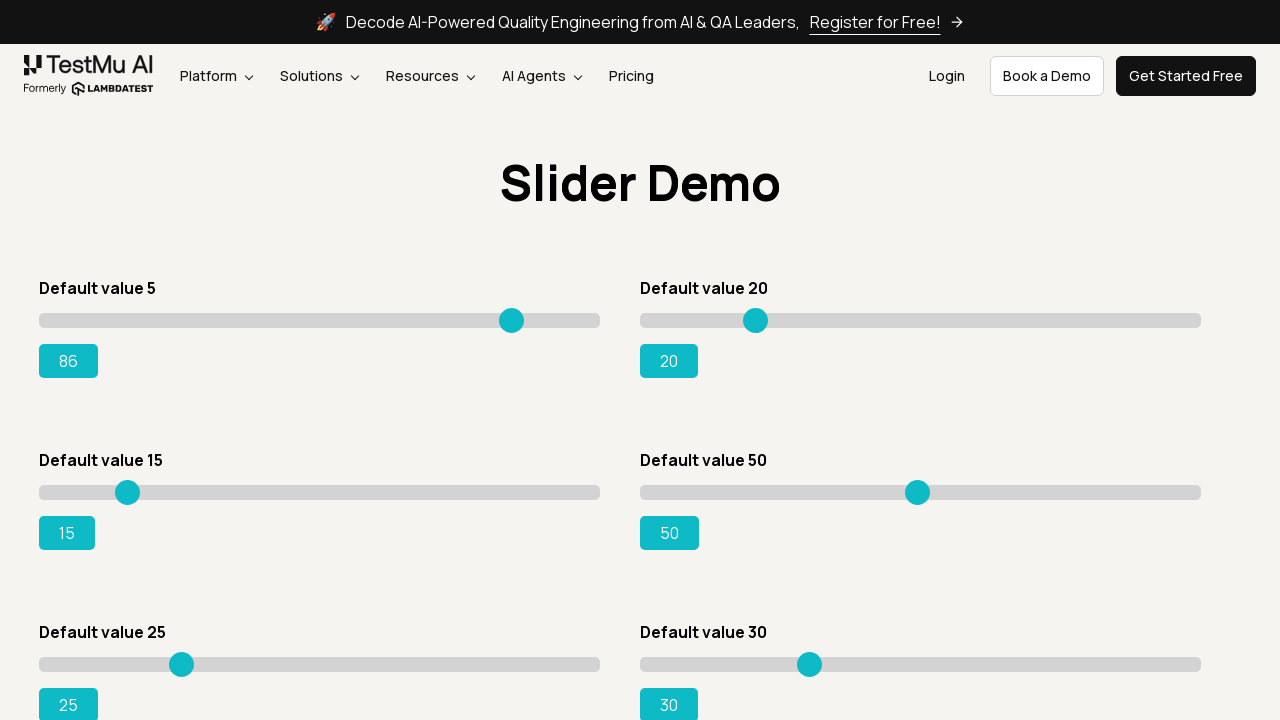

Pressed ArrowRight on slider 1, current value: 87 on xpath=//input[@class='sp__range'] >> nth=0
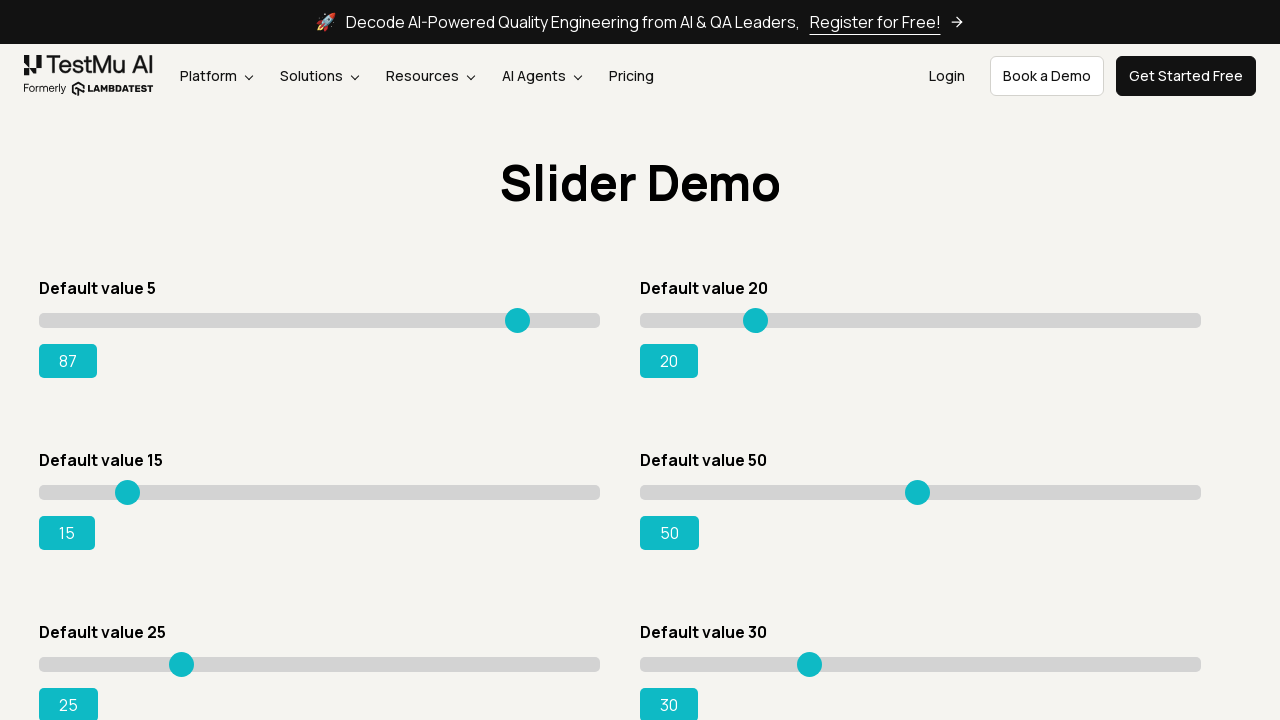

Pressed ArrowRight on slider 1, current value: 88 on xpath=//input[@class='sp__range'] >> nth=0
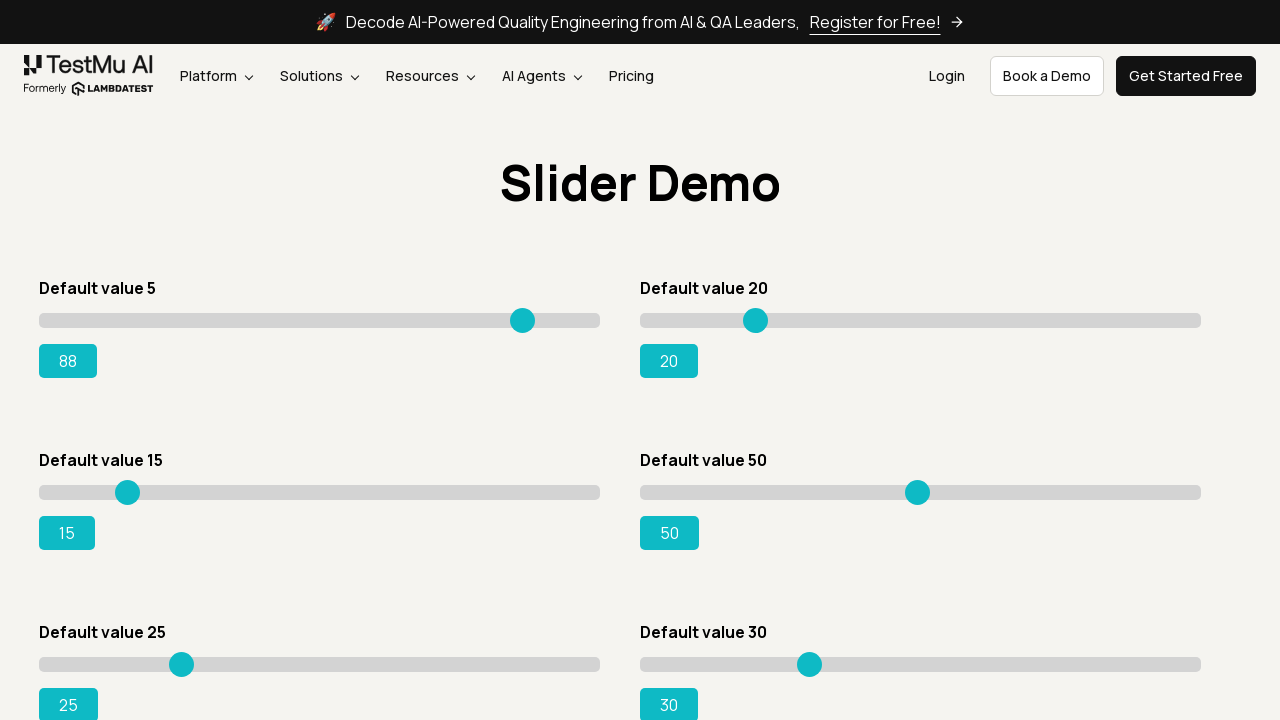

Pressed ArrowRight on slider 1, current value: 89 on xpath=//input[@class='sp__range'] >> nth=0
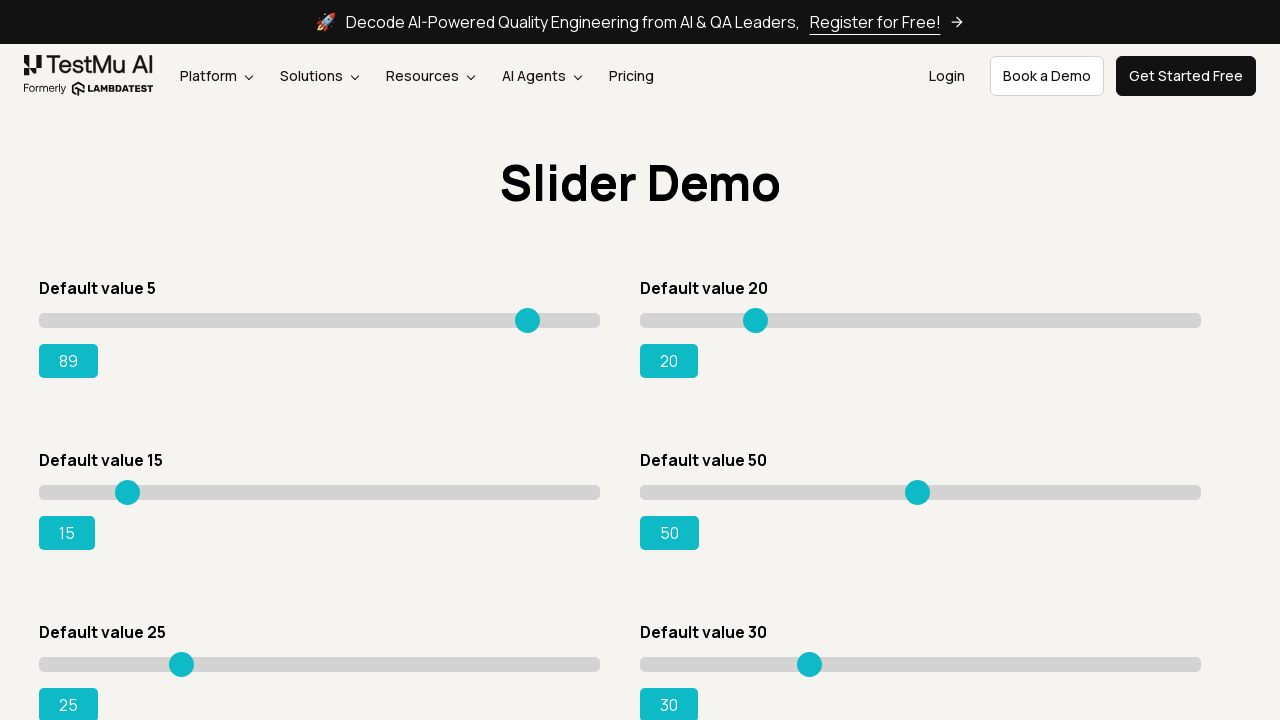

Pressed ArrowRight on slider 1, current value: 90 on xpath=//input[@class='sp__range'] >> nth=0
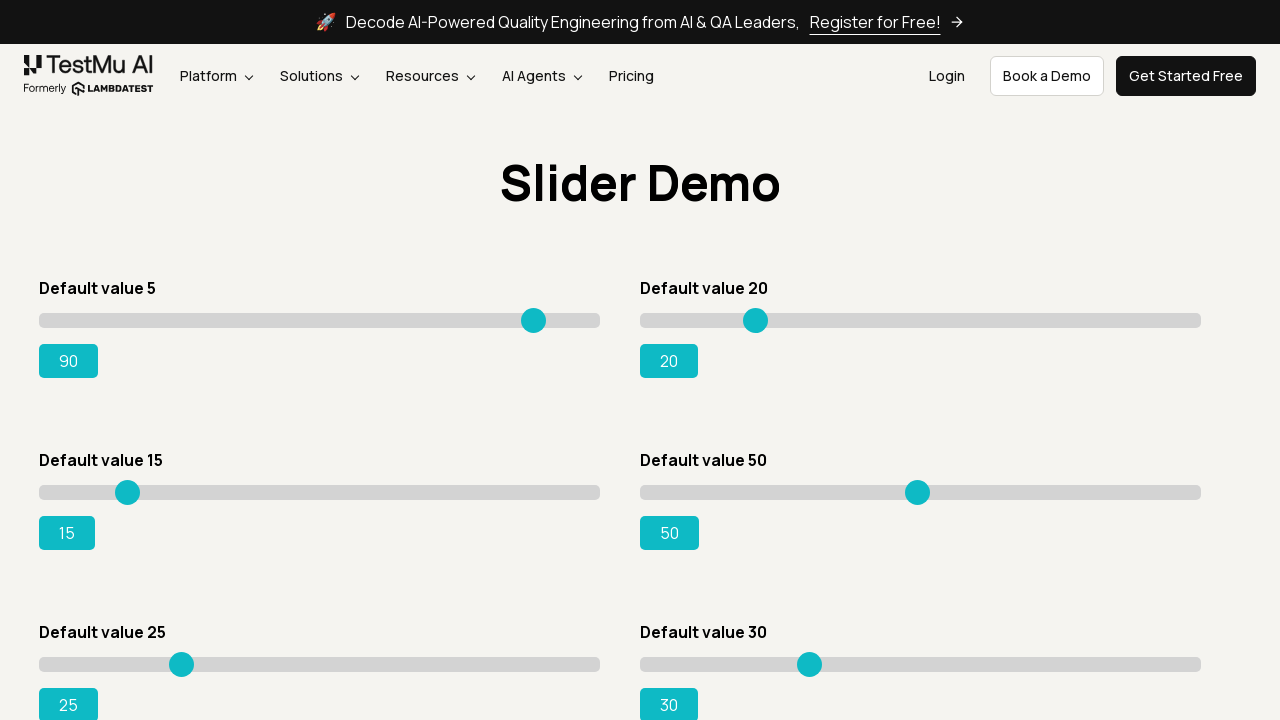

Pressed ArrowRight on slider 1, current value: 91 on xpath=//input[@class='sp__range'] >> nth=0
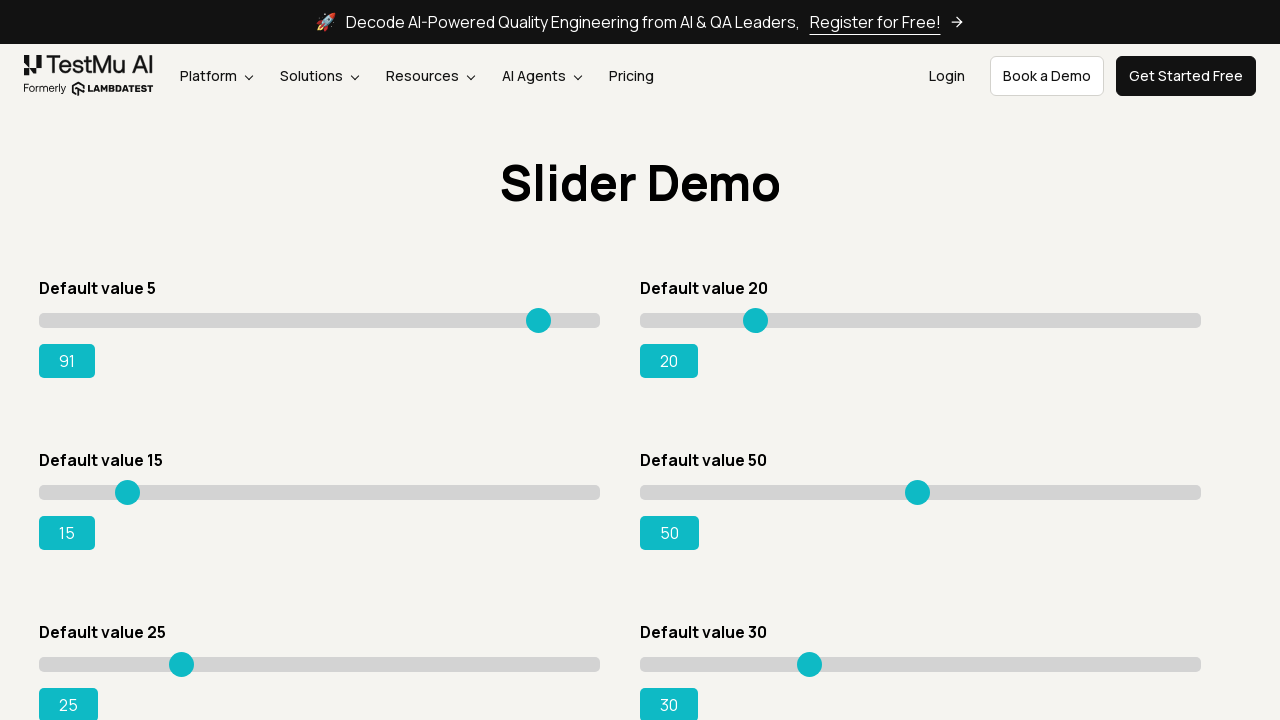

Pressed ArrowRight on slider 1, current value: 92 on xpath=//input[@class='sp__range'] >> nth=0
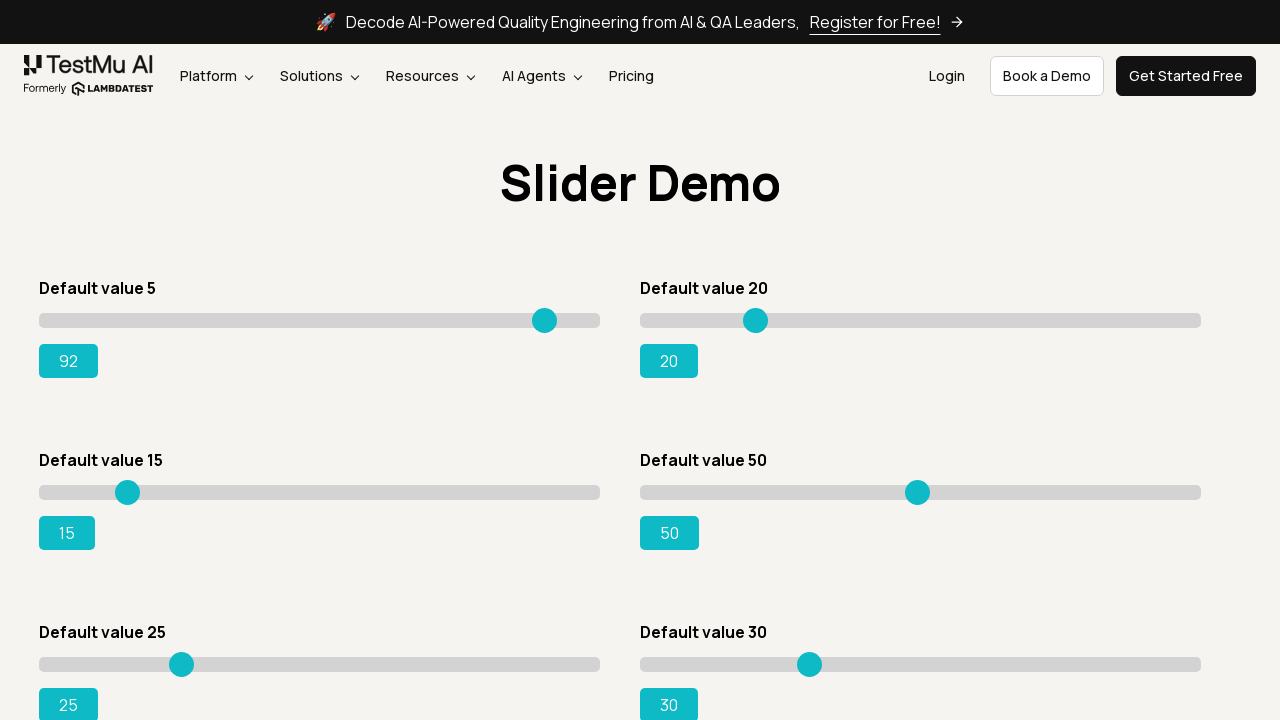

Pressed ArrowRight on slider 1, current value: 93 on xpath=//input[@class='sp__range'] >> nth=0
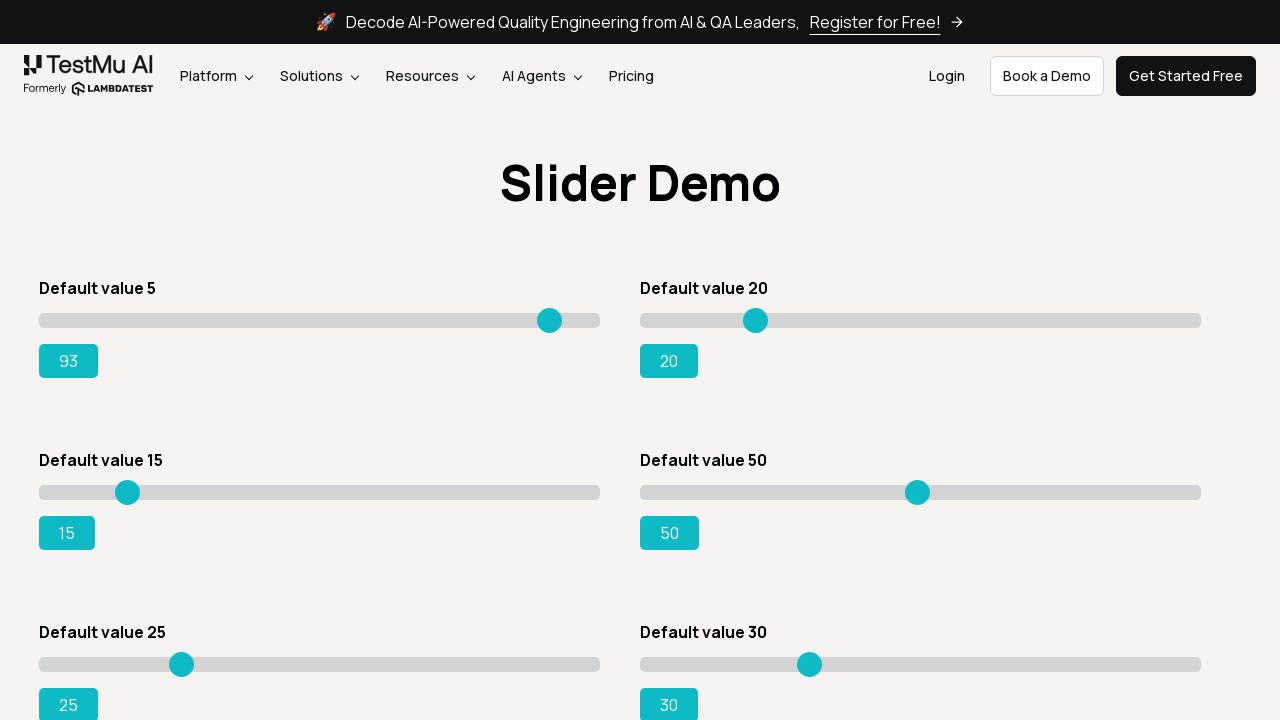

Pressed ArrowRight on slider 1, current value: 94 on xpath=//input[@class='sp__range'] >> nth=0
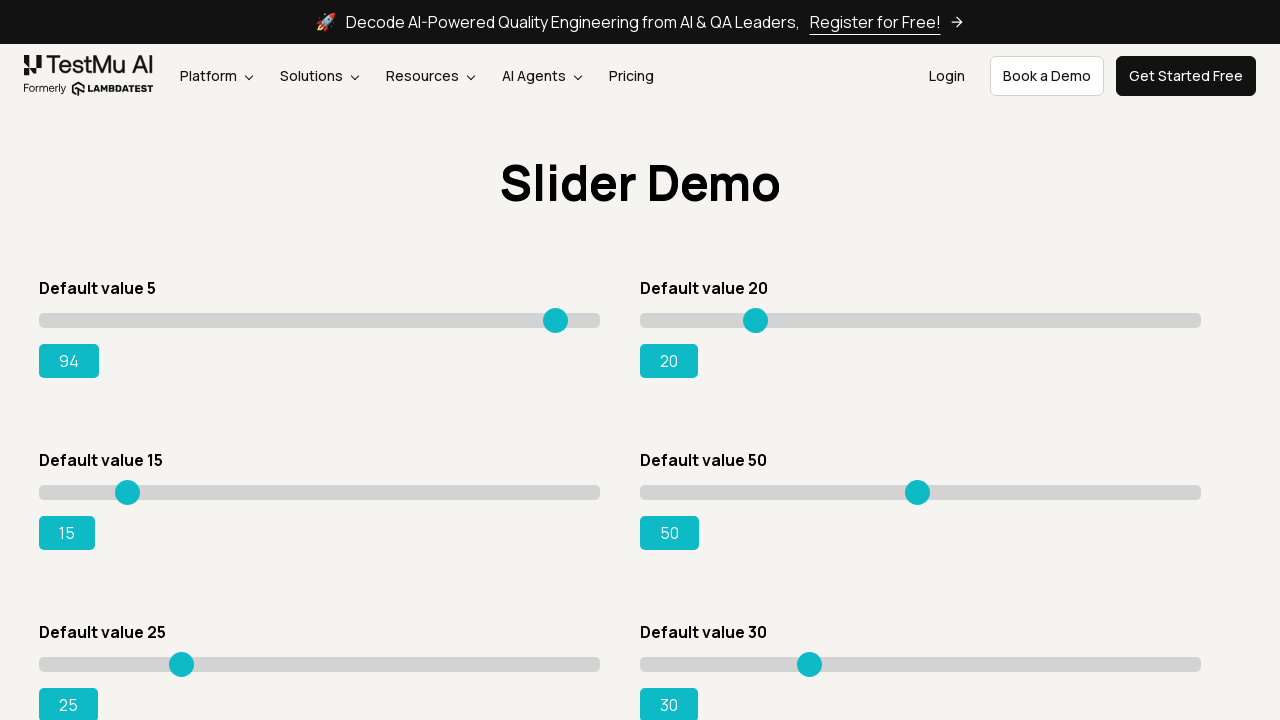

Pressed ArrowRight on slider 1, current value: 95 on xpath=//input[@class='sp__range'] >> nth=0
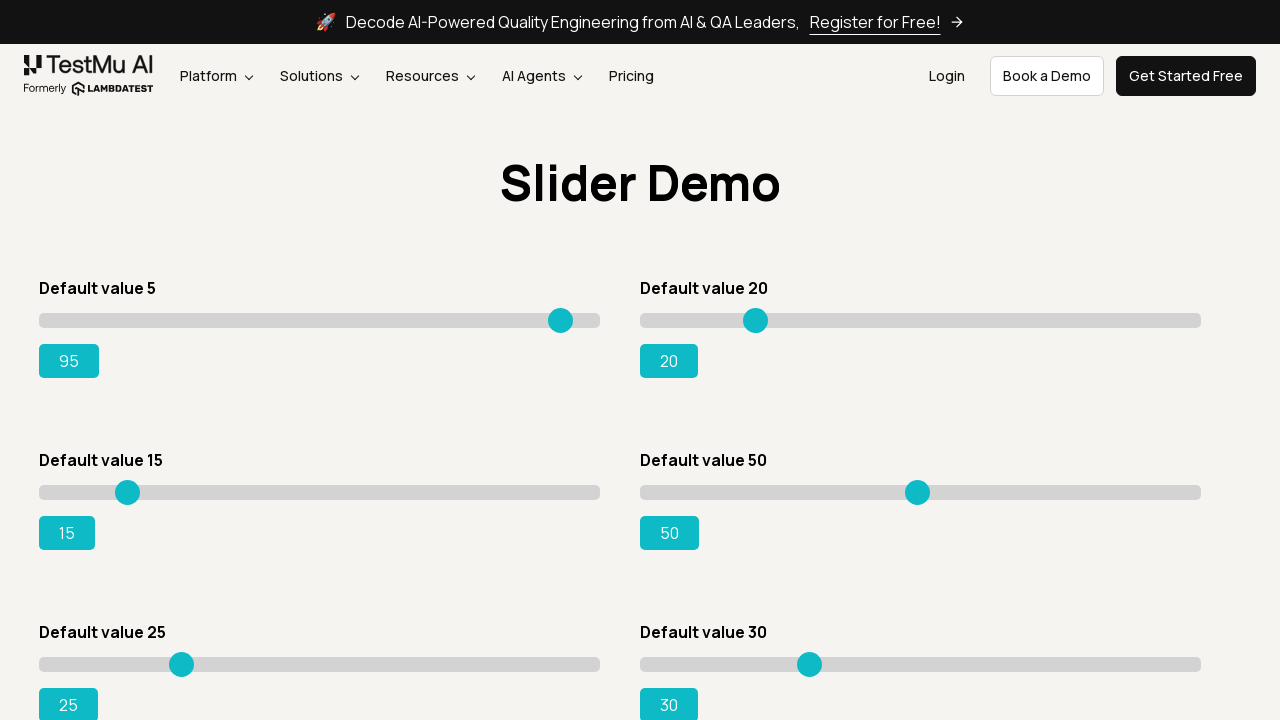

Pressed ArrowRight on slider 1, current value: 96 on xpath=//input[@class='sp__range'] >> nth=0
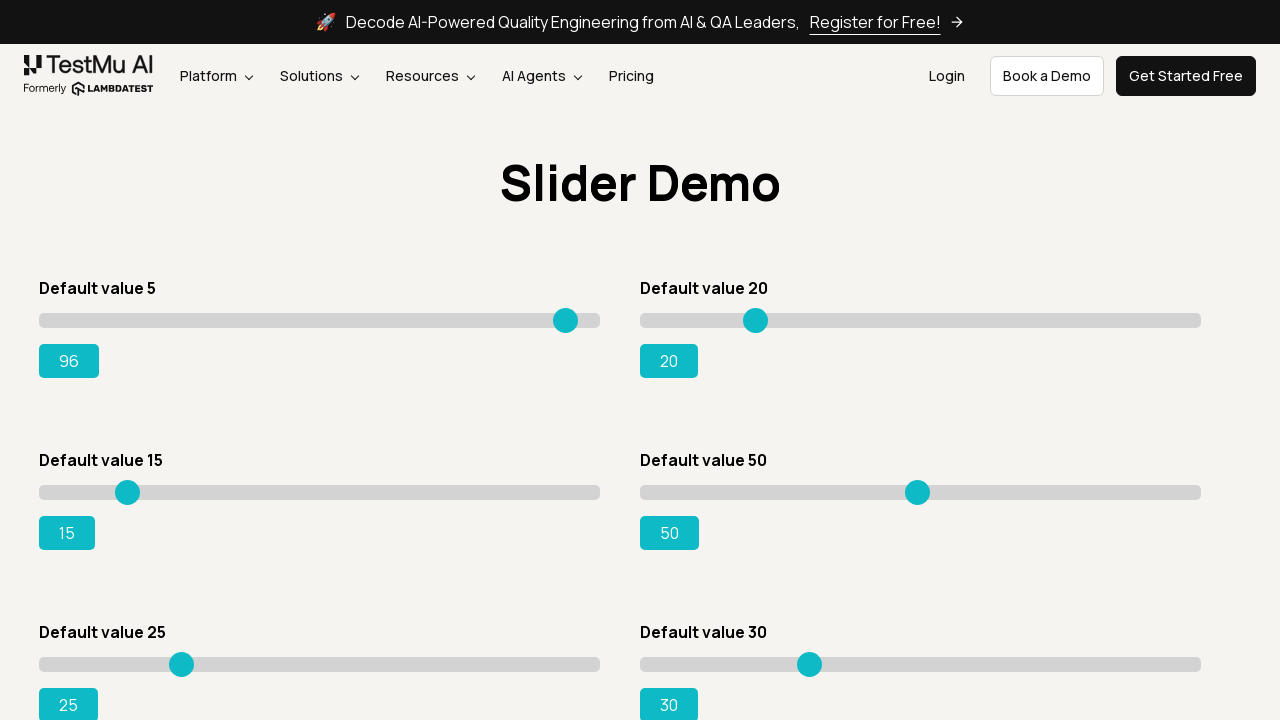

Pressed ArrowRight on slider 1, current value: 97 on xpath=//input[@class='sp__range'] >> nth=0
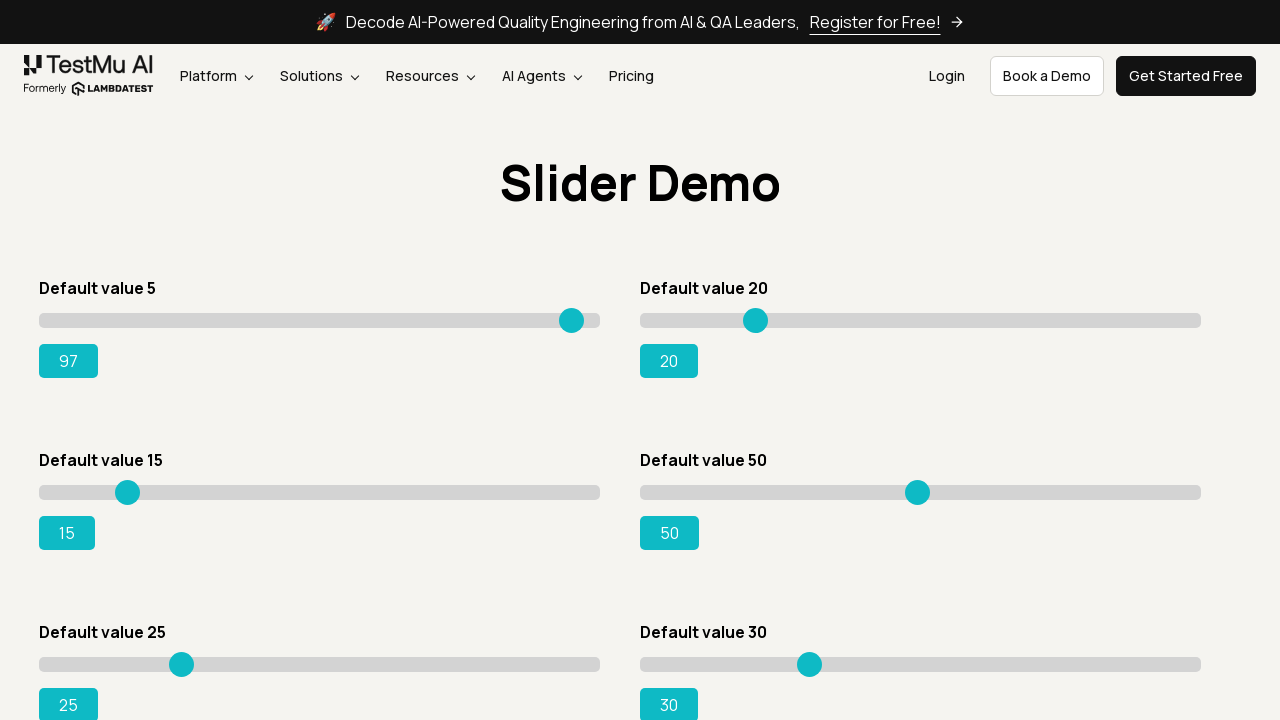

Pressed ArrowRight on slider 1, current value: 98 on xpath=//input[@class='sp__range'] >> nth=0
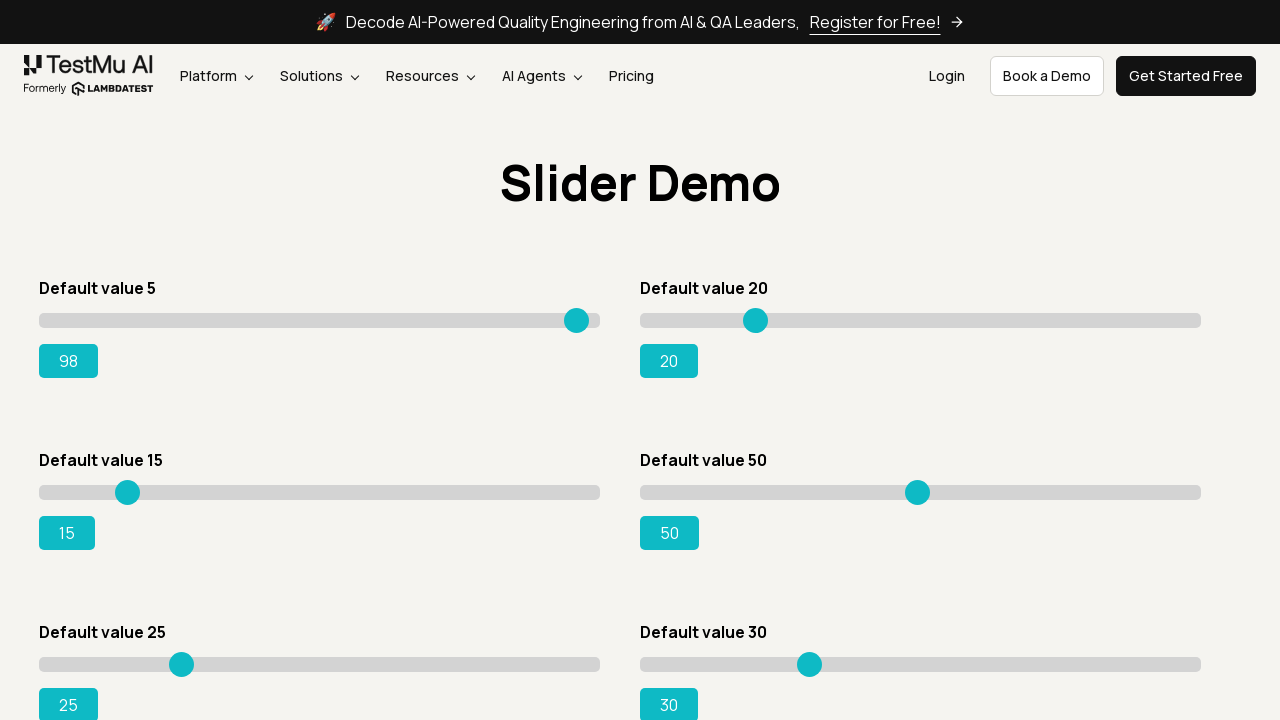

Pressed ArrowRight on slider 1, current value: 99 on xpath=//input[@class='sp__range'] >> nth=0
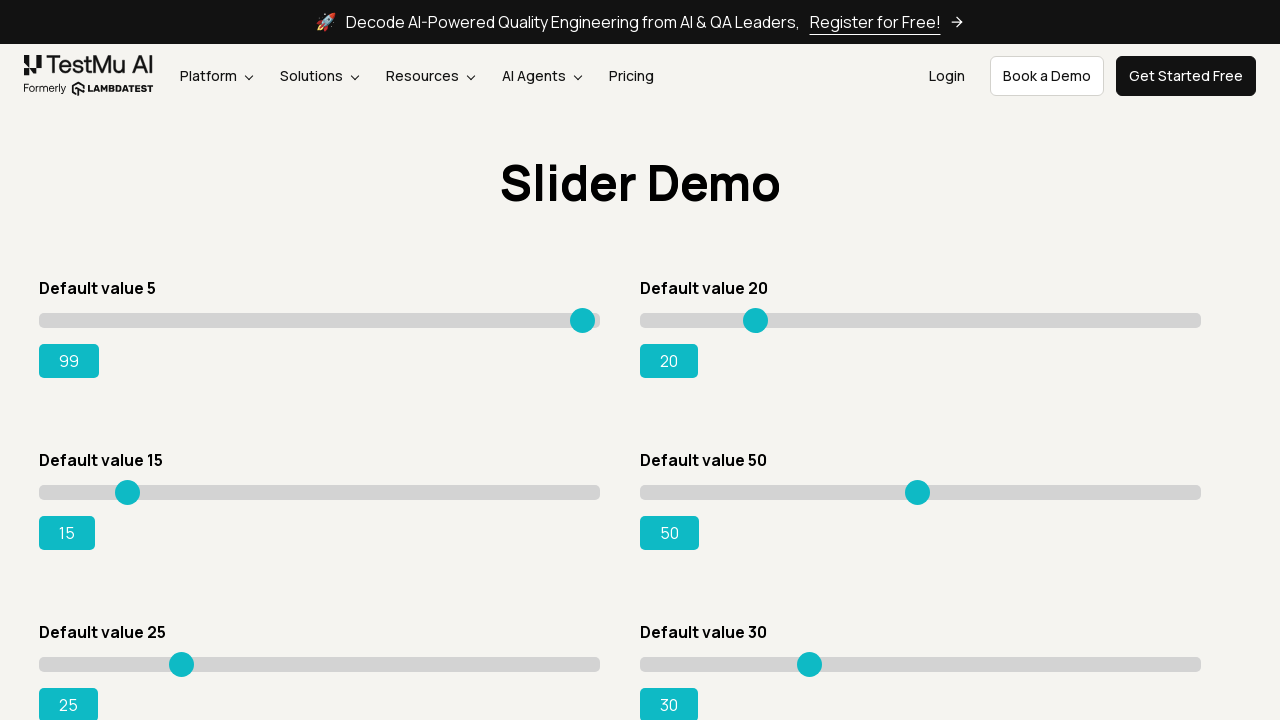

Slider 1 successfully moved to maximum value of 99
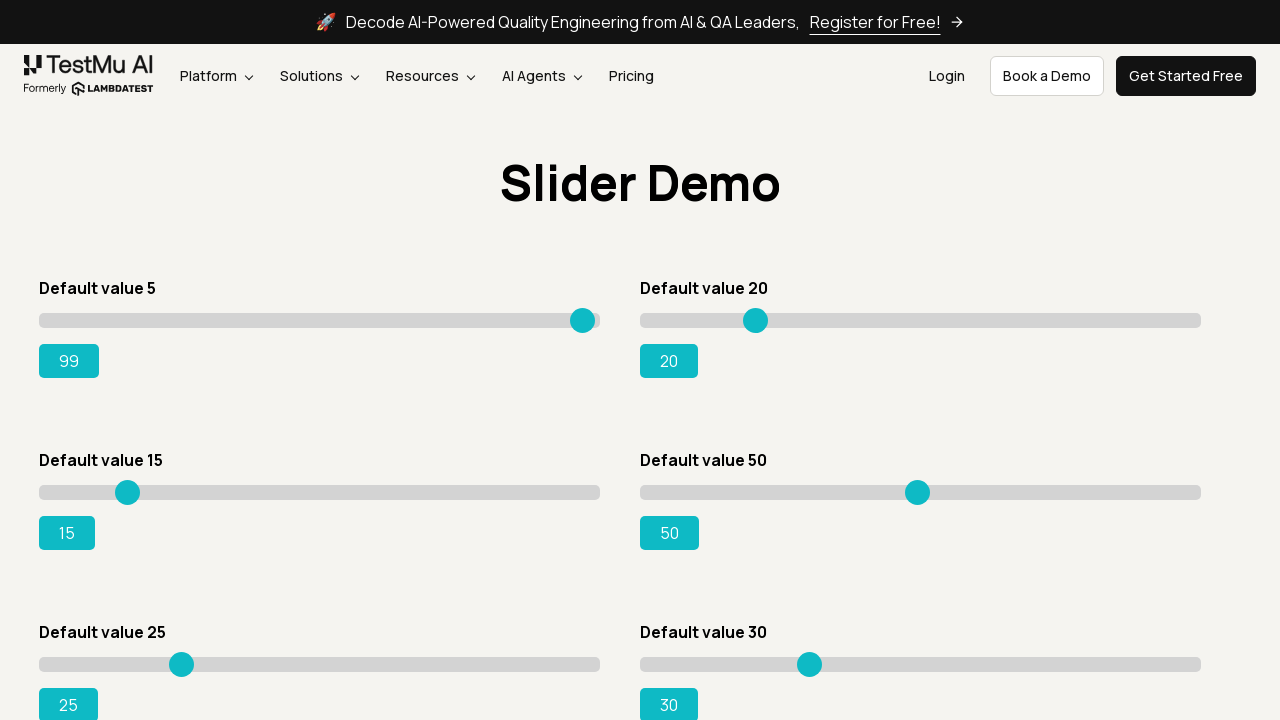

Pressed ArrowRight on slider 2, current value: 21 on xpath=//input[@class='sp__range'] >> nth=1
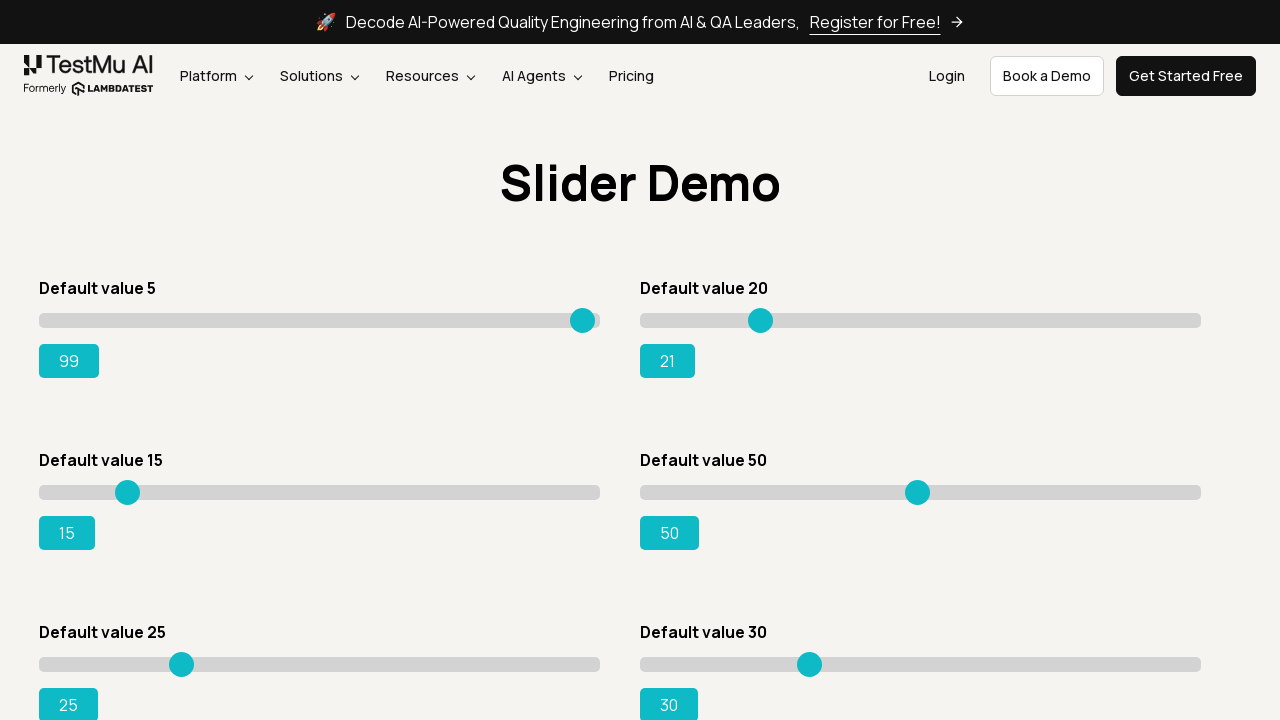

Pressed ArrowRight on slider 2, current value: 22 on xpath=//input[@class='sp__range'] >> nth=1
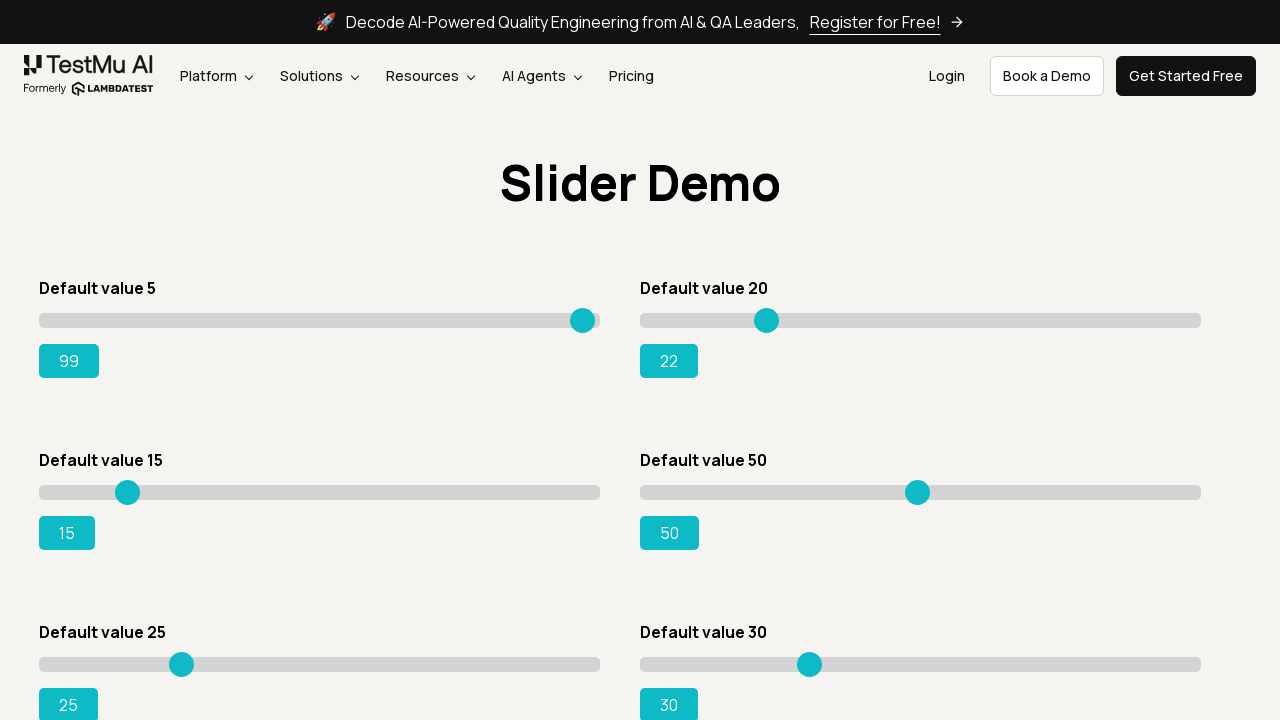

Pressed ArrowRight on slider 2, current value: 23 on xpath=//input[@class='sp__range'] >> nth=1
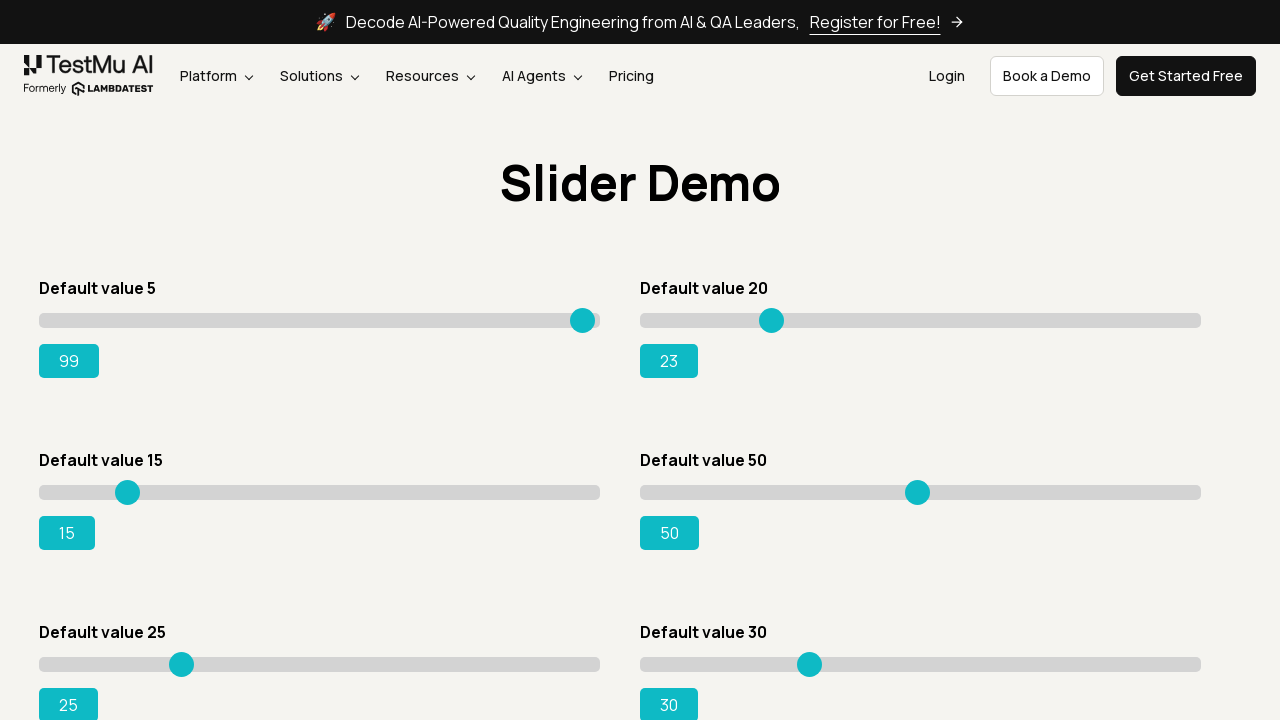

Pressed ArrowRight on slider 2, current value: 24 on xpath=//input[@class='sp__range'] >> nth=1
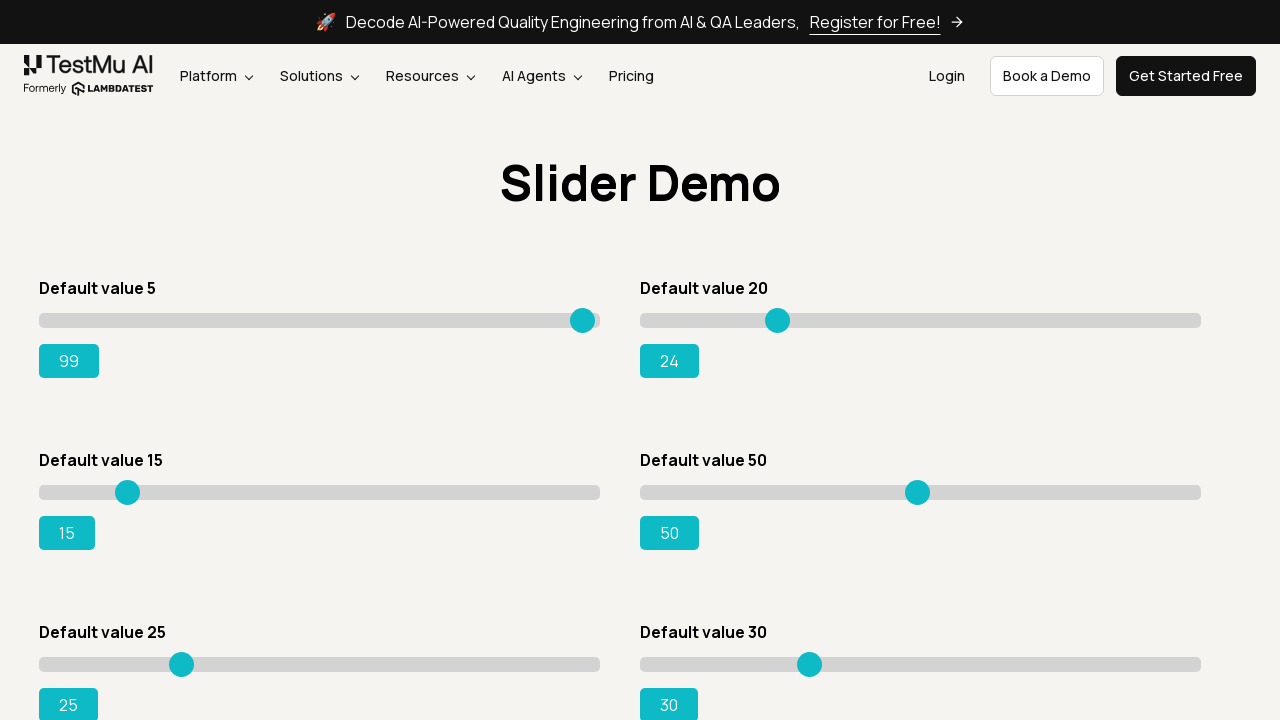

Pressed ArrowRight on slider 2, current value: 25 on xpath=//input[@class='sp__range'] >> nth=1
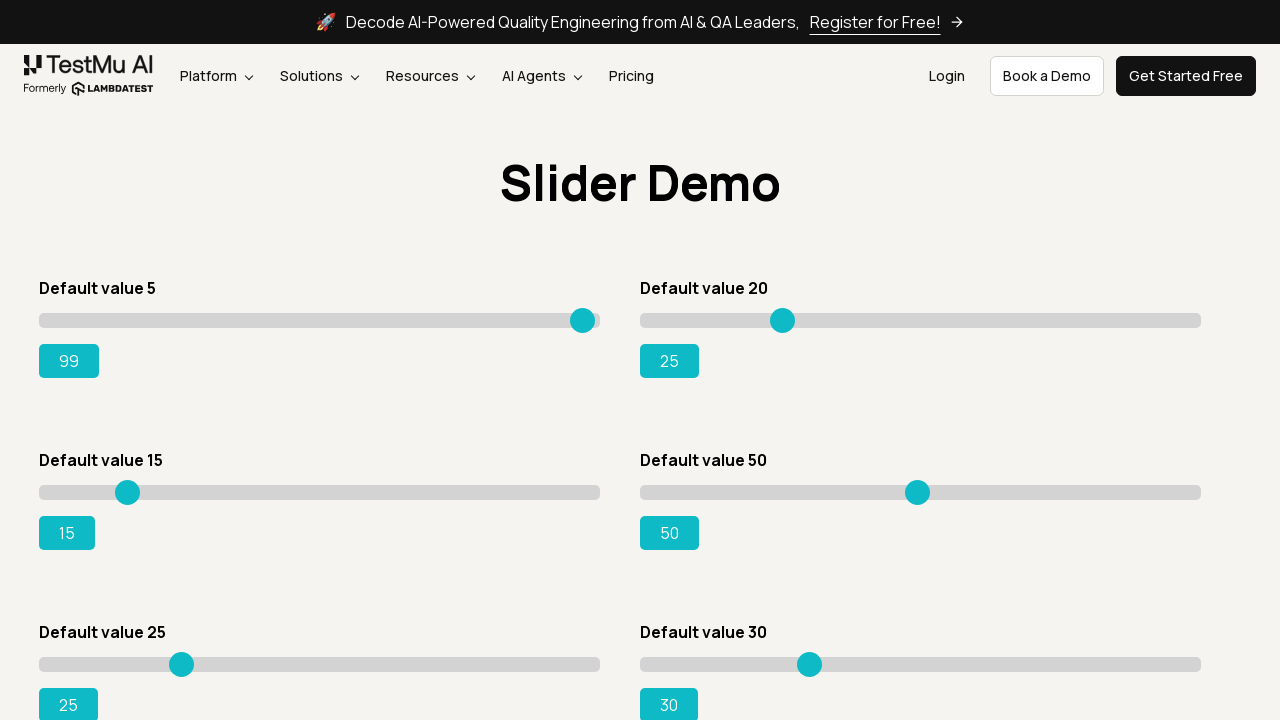

Pressed ArrowRight on slider 2, current value: 26 on xpath=//input[@class='sp__range'] >> nth=1
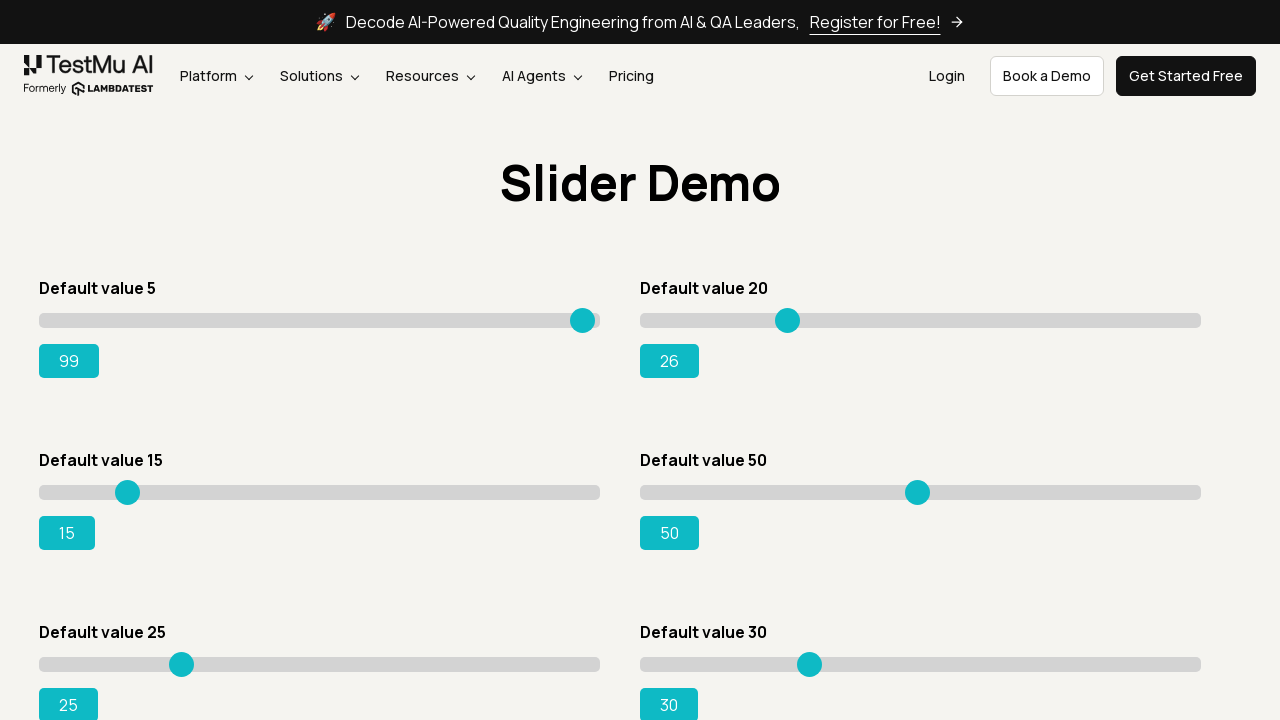

Pressed ArrowRight on slider 2, current value: 27 on xpath=//input[@class='sp__range'] >> nth=1
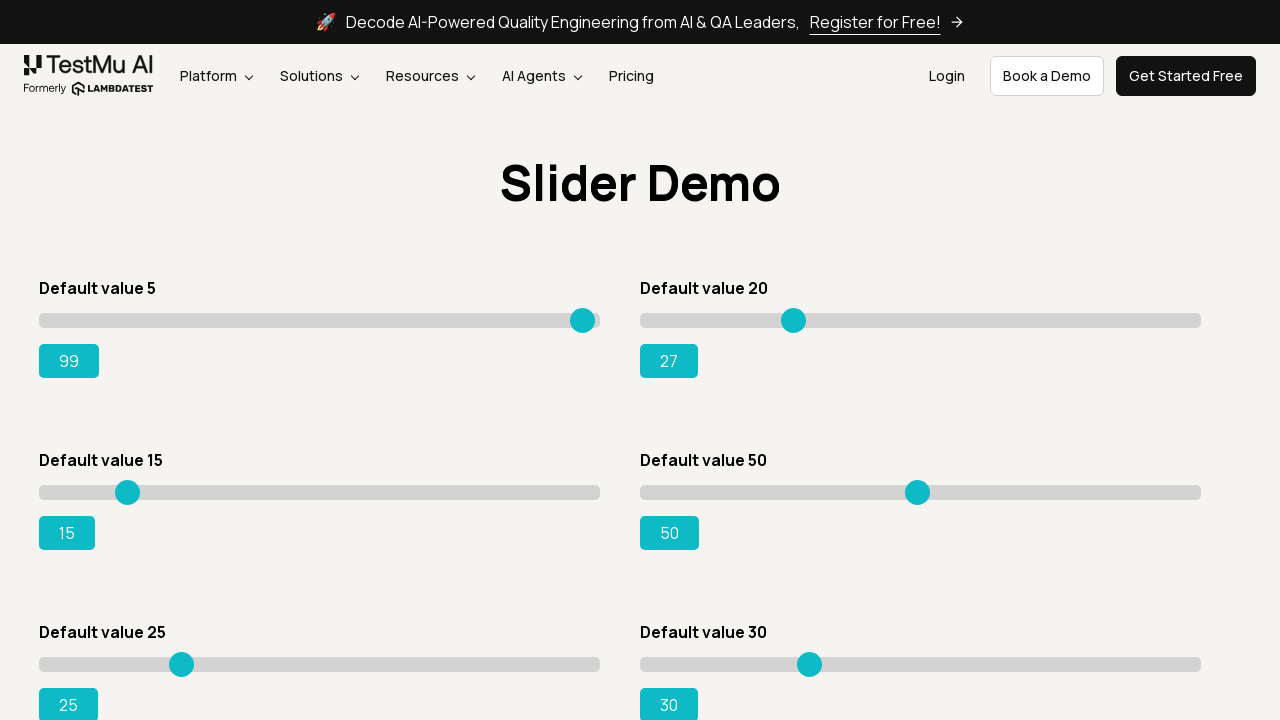

Pressed ArrowRight on slider 2, current value: 28 on xpath=//input[@class='sp__range'] >> nth=1
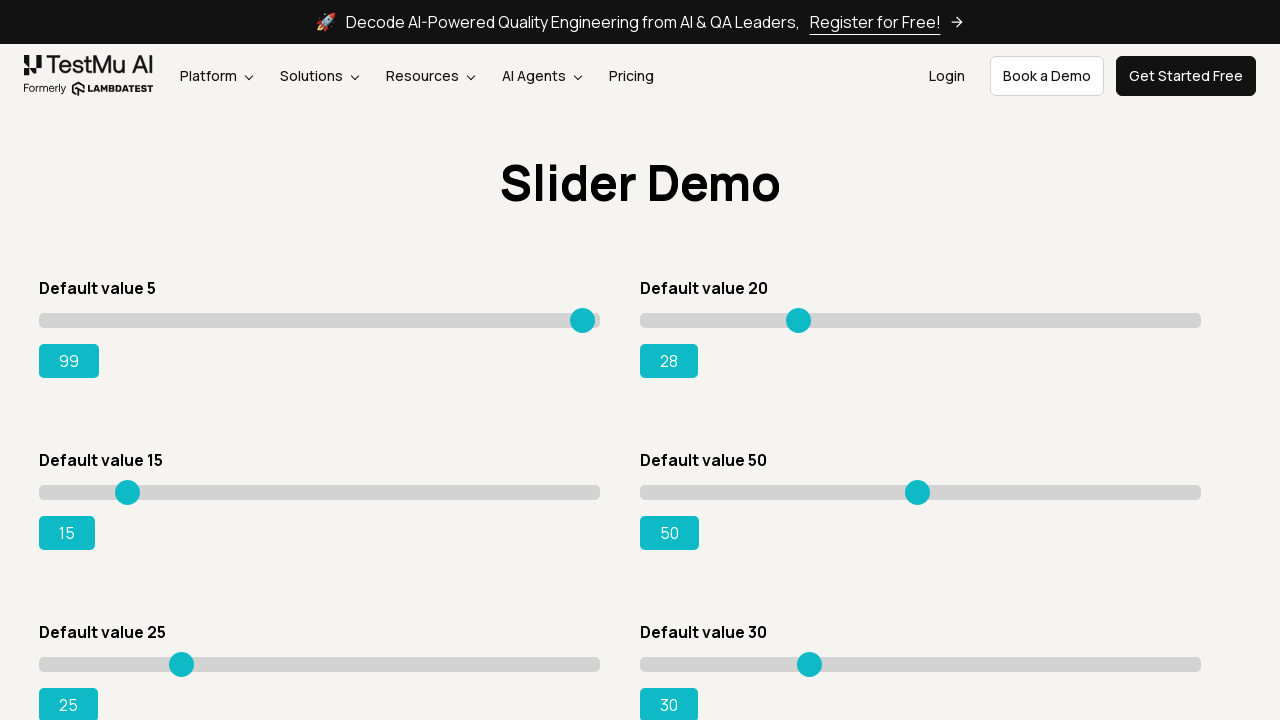

Pressed ArrowRight on slider 2, current value: 29 on xpath=//input[@class='sp__range'] >> nth=1
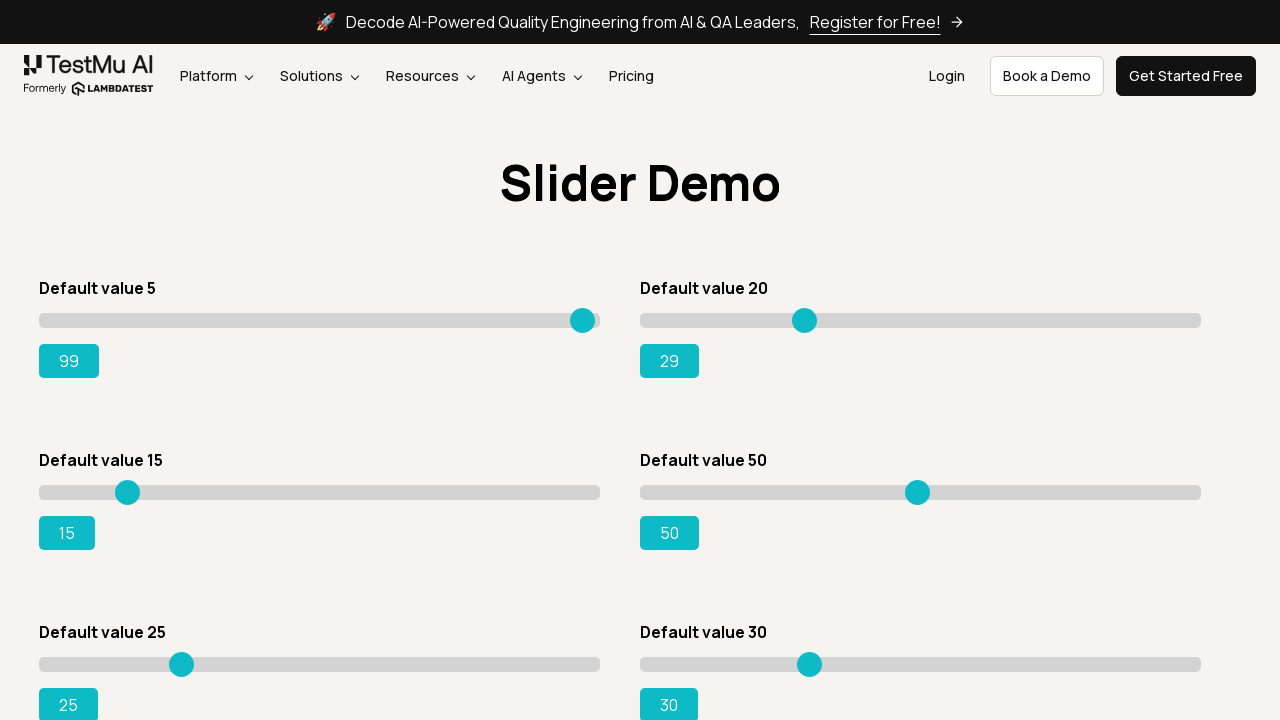

Pressed ArrowRight on slider 2, current value: 30 on xpath=//input[@class='sp__range'] >> nth=1
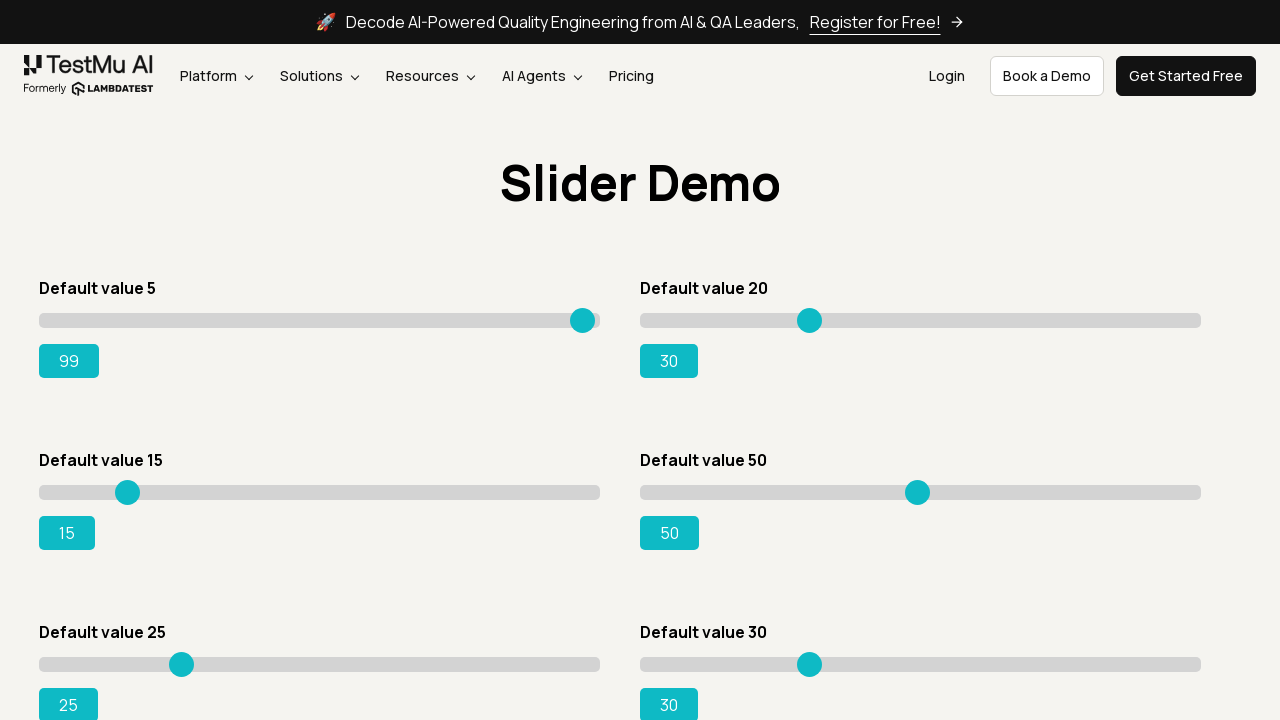

Pressed ArrowRight on slider 2, current value: 31 on xpath=//input[@class='sp__range'] >> nth=1
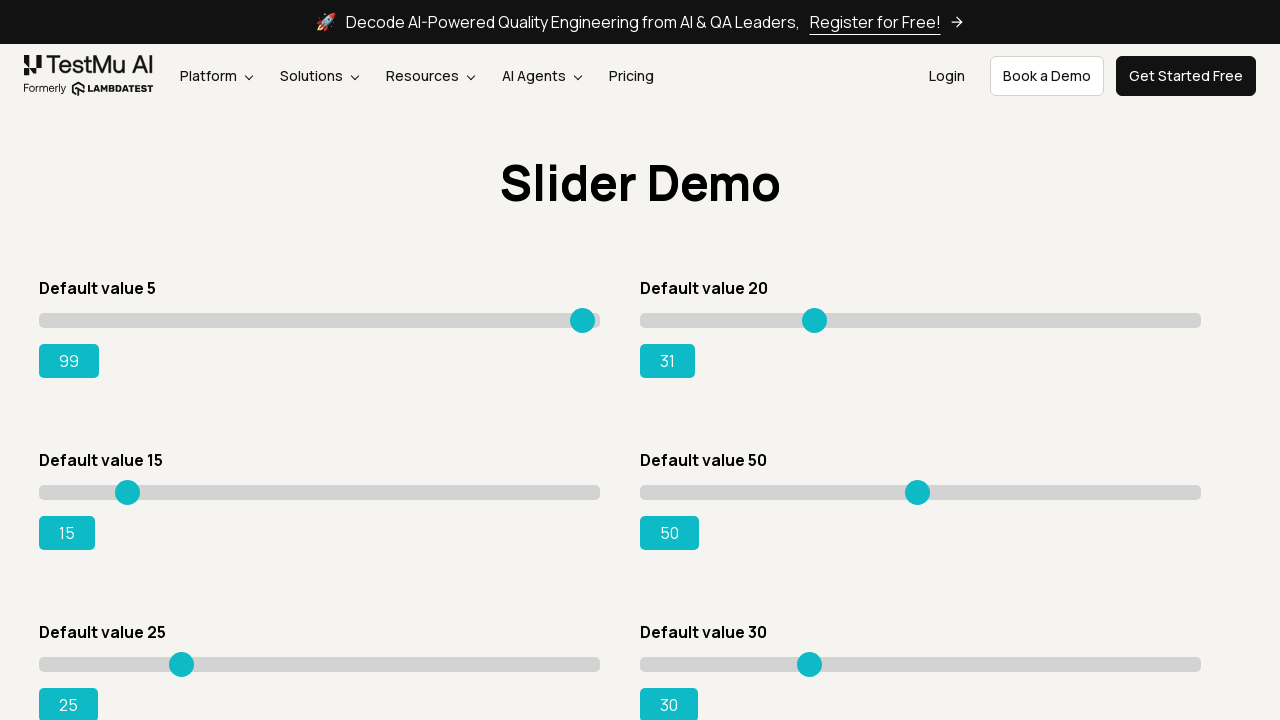

Pressed ArrowRight on slider 2, current value: 32 on xpath=//input[@class='sp__range'] >> nth=1
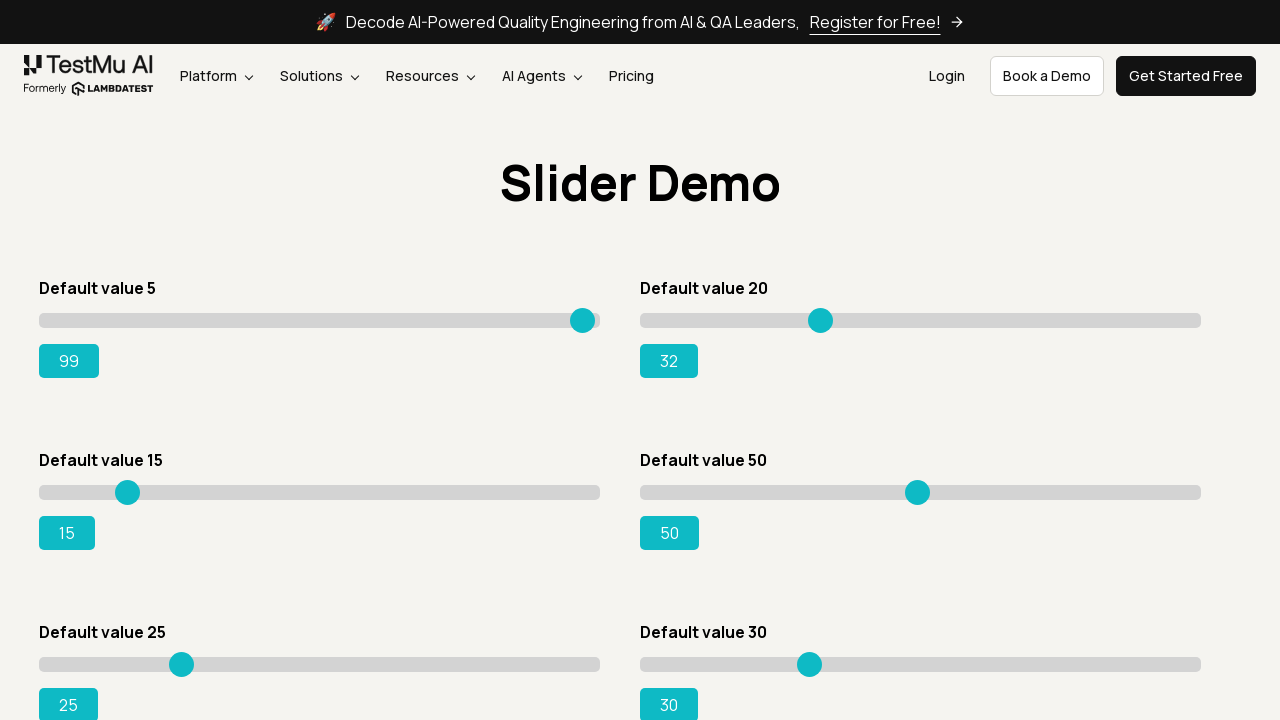

Pressed ArrowRight on slider 2, current value: 33 on xpath=//input[@class='sp__range'] >> nth=1
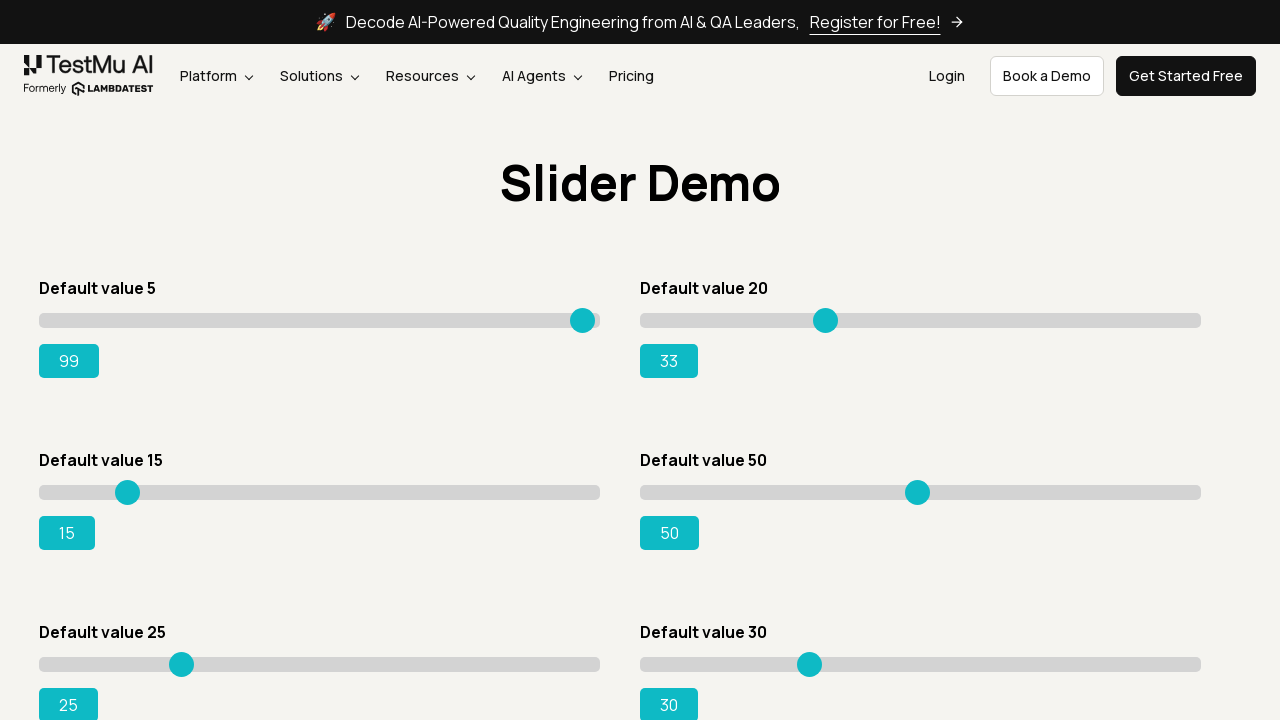

Pressed ArrowRight on slider 2, current value: 34 on xpath=//input[@class='sp__range'] >> nth=1
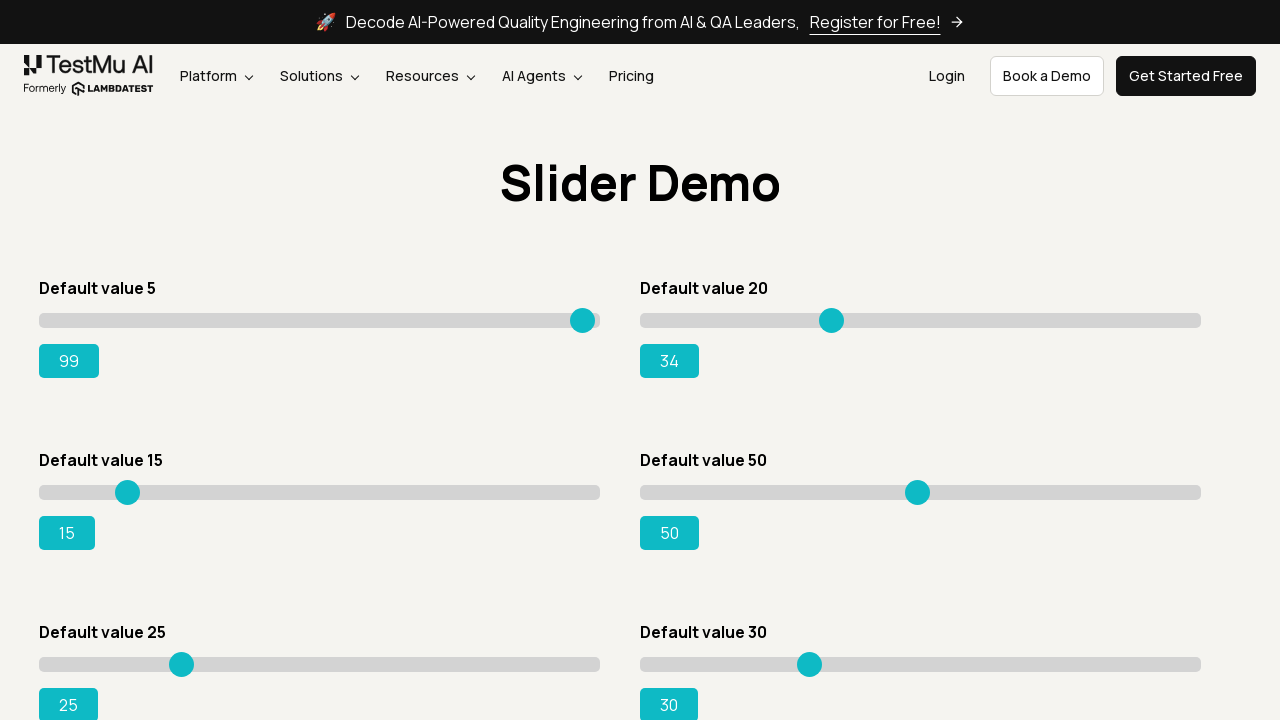

Pressed ArrowRight on slider 2, current value: 35 on xpath=//input[@class='sp__range'] >> nth=1
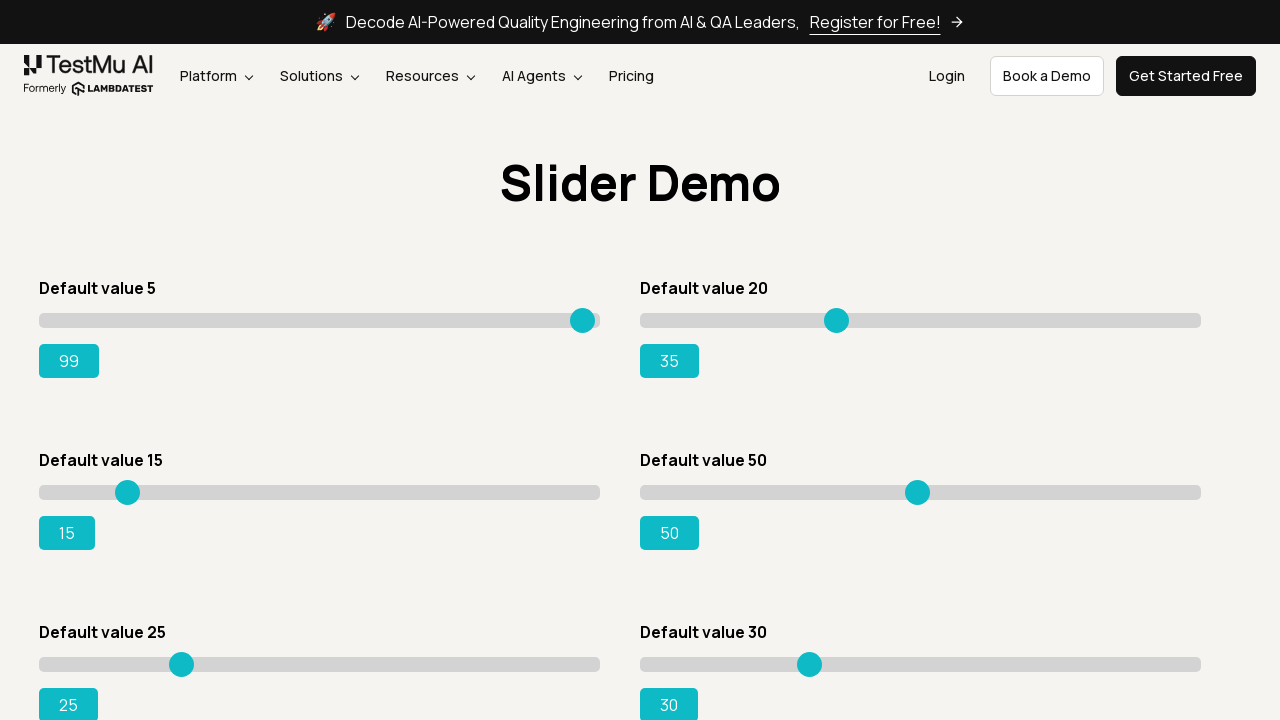

Pressed ArrowRight on slider 2, current value: 36 on xpath=//input[@class='sp__range'] >> nth=1
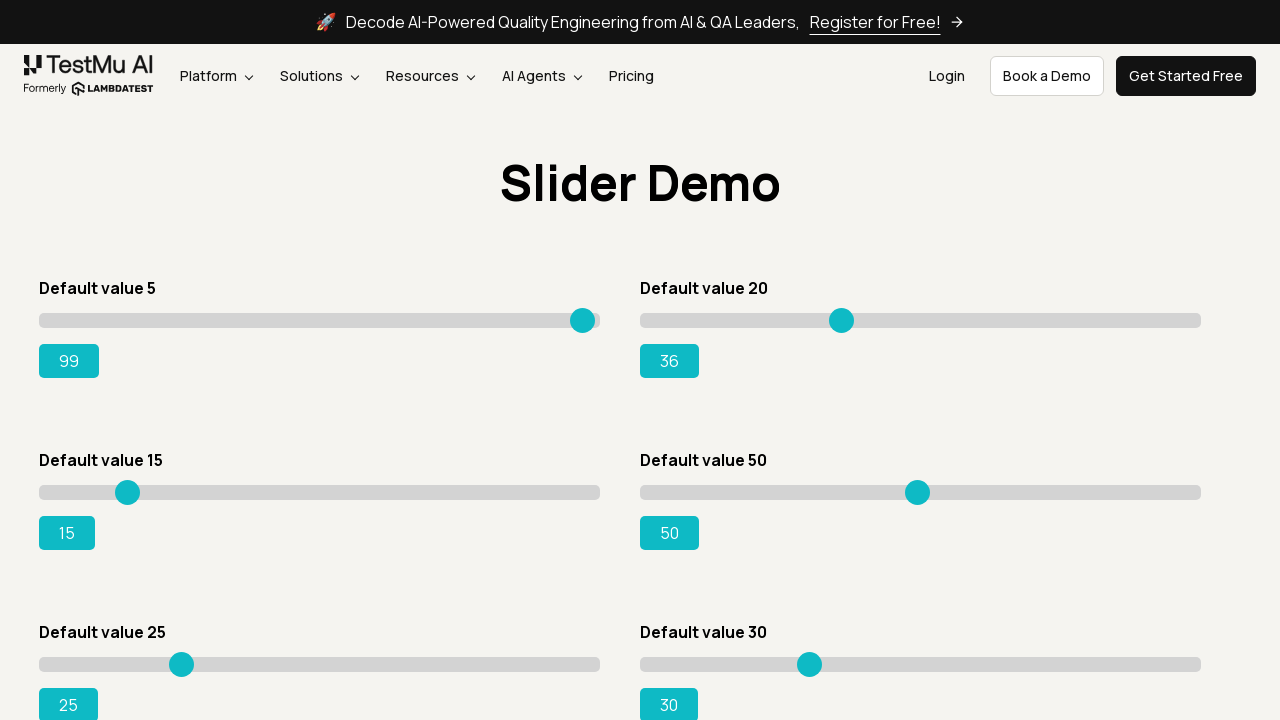

Pressed ArrowRight on slider 2, current value: 37 on xpath=//input[@class='sp__range'] >> nth=1
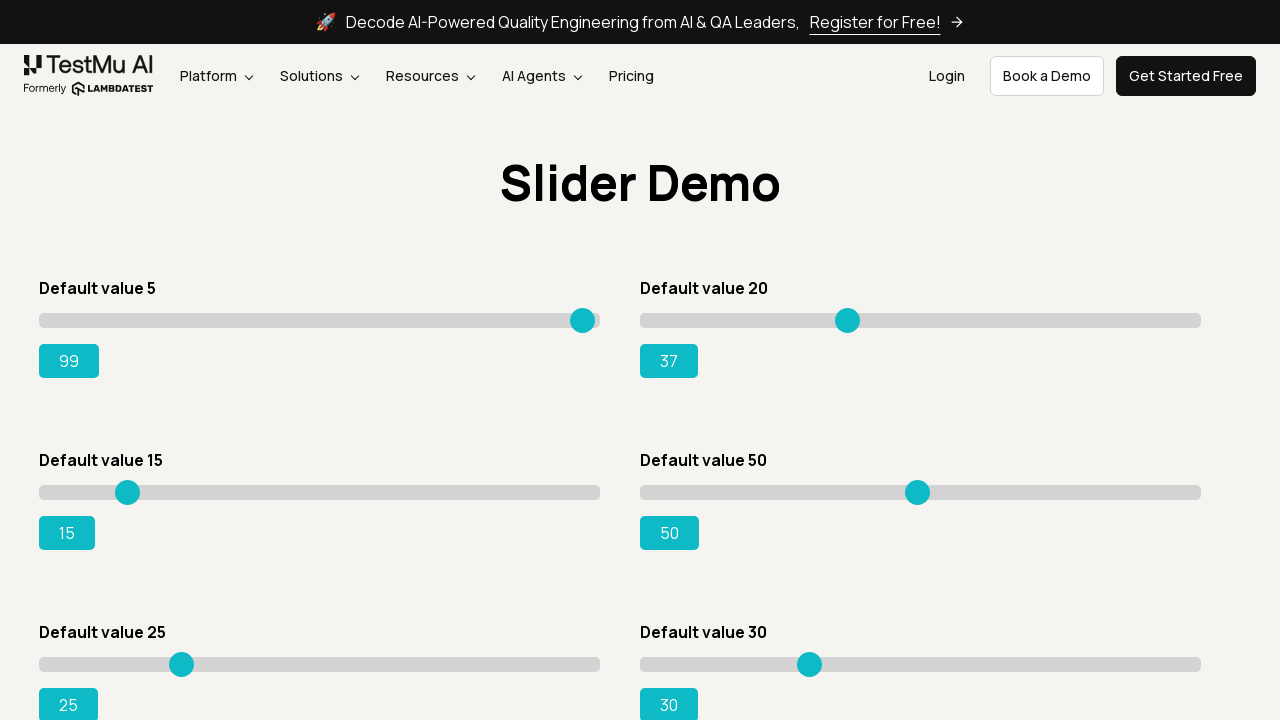

Pressed ArrowRight on slider 2, current value: 38 on xpath=//input[@class='sp__range'] >> nth=1
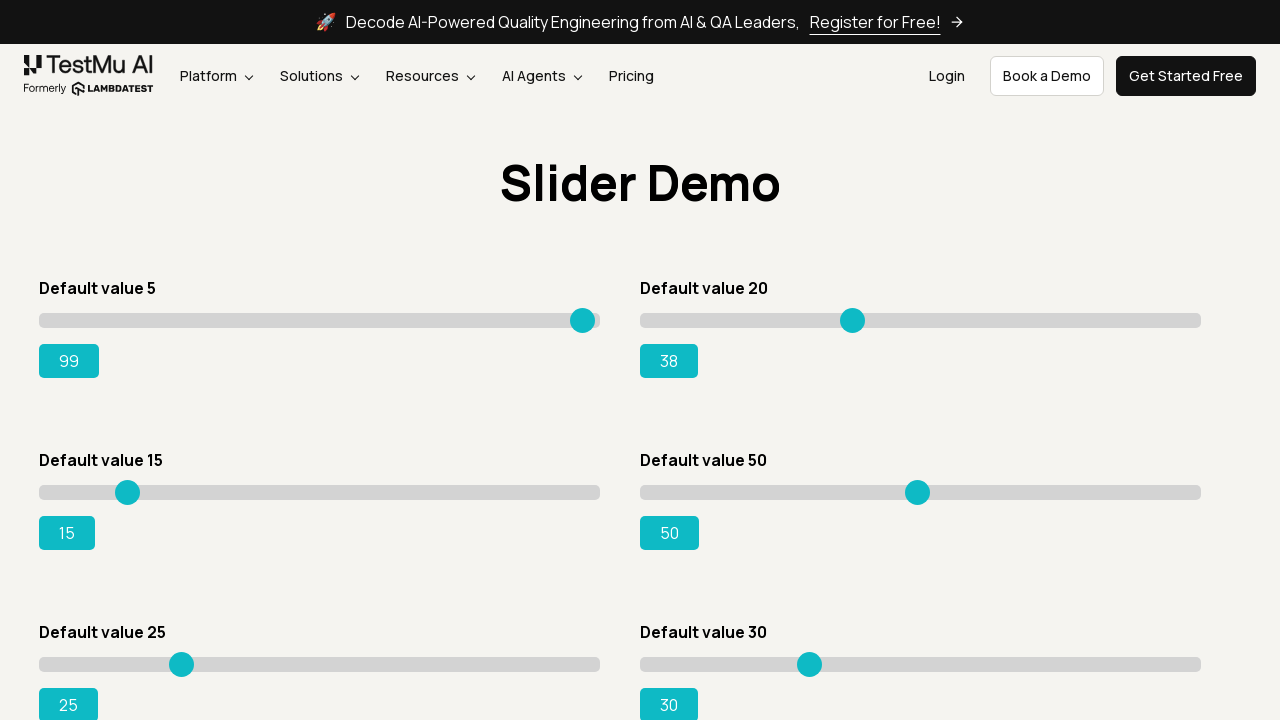

Pressed ArrowRight on slider 2, current value: 39 on xpath=//input[@class='sp__range'] >> nth=1
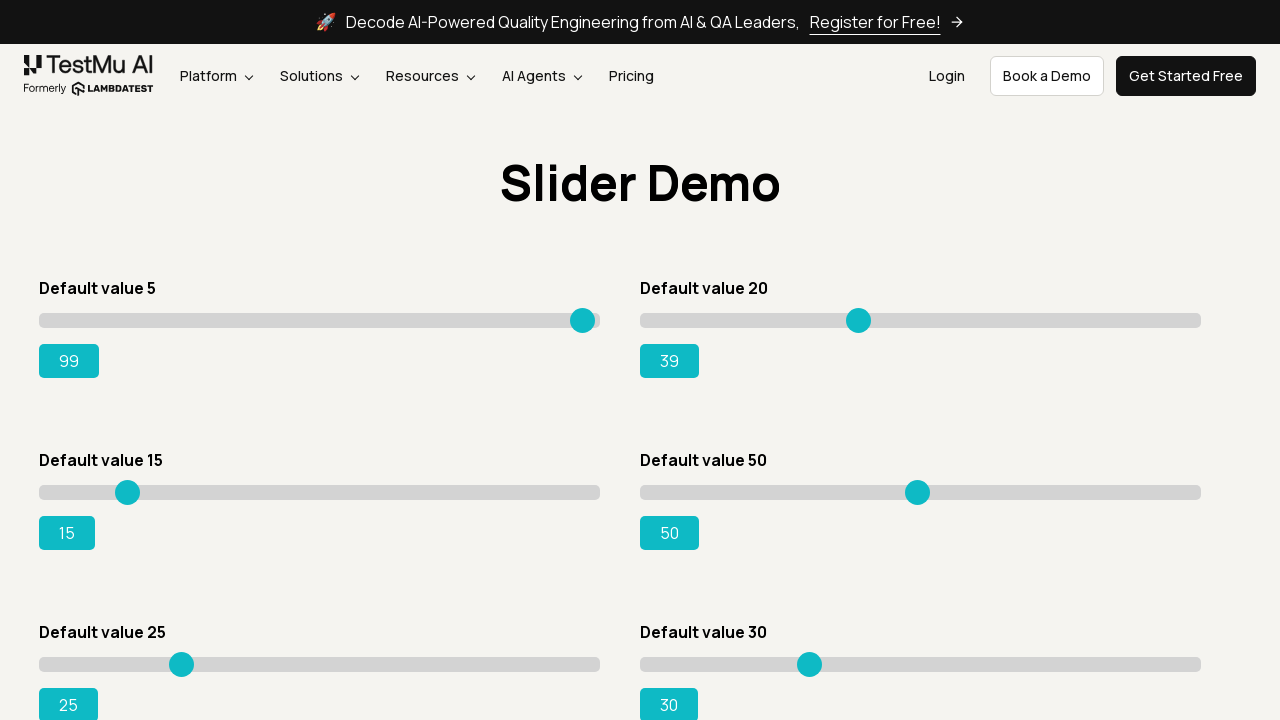

Pressed ArrowRight on slider 2, current value: 40 on xpath=//input[@class='sp__range'] >> nth=1
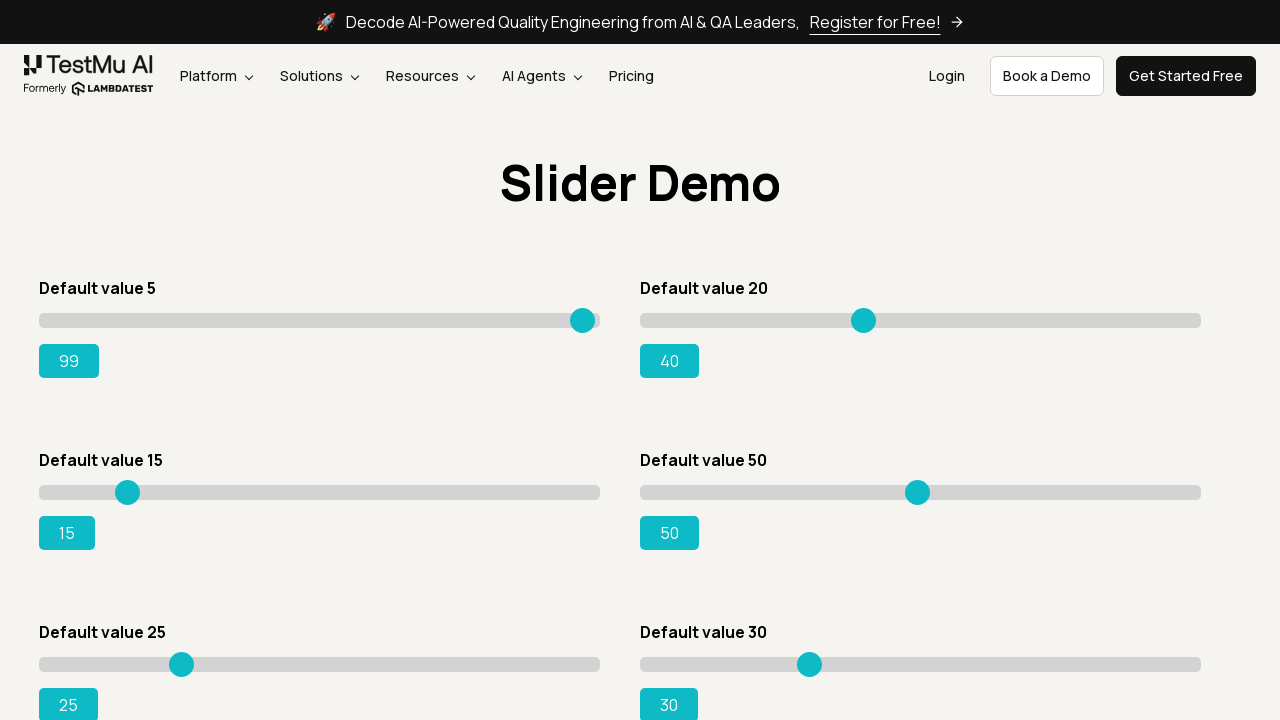

Pressed ArrowRight on slider 2, current value: 41 on xpath=//input[@class='sp__range'] >> nth=1
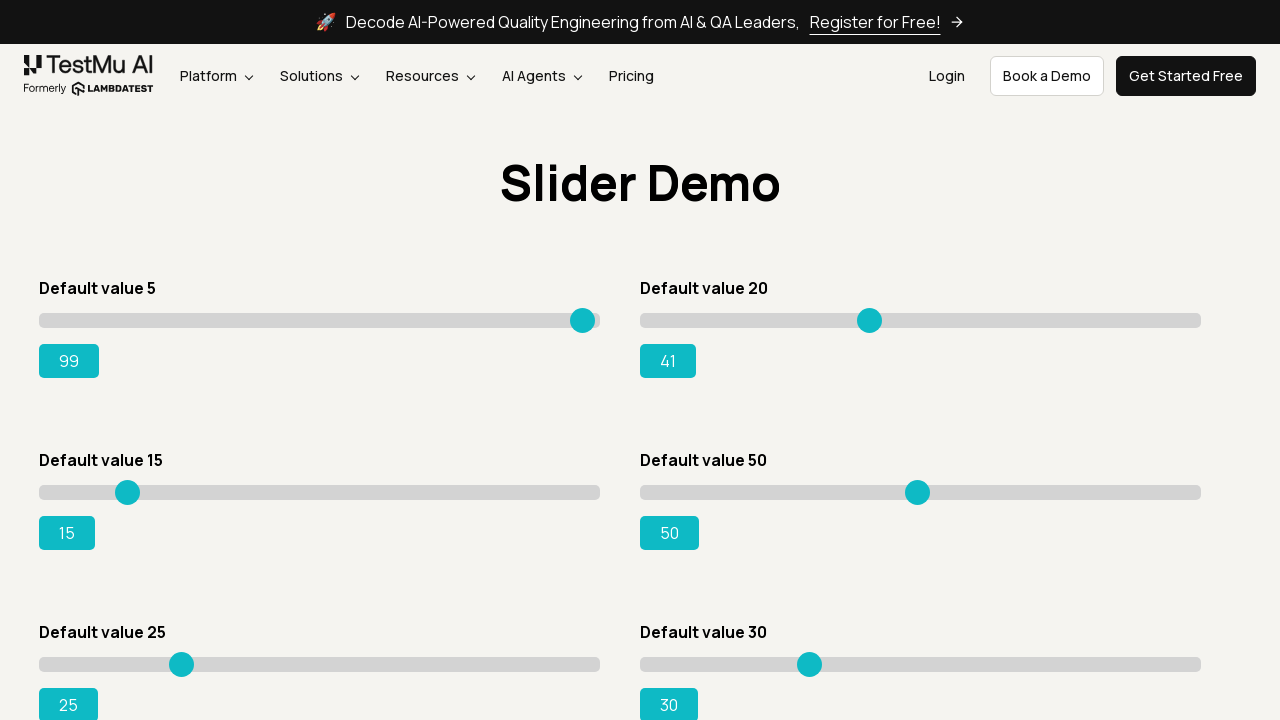

Pressed ArrowRight on slider 2, current value: 42 on xpath=//input[@class='sp__range'] >> nth=1
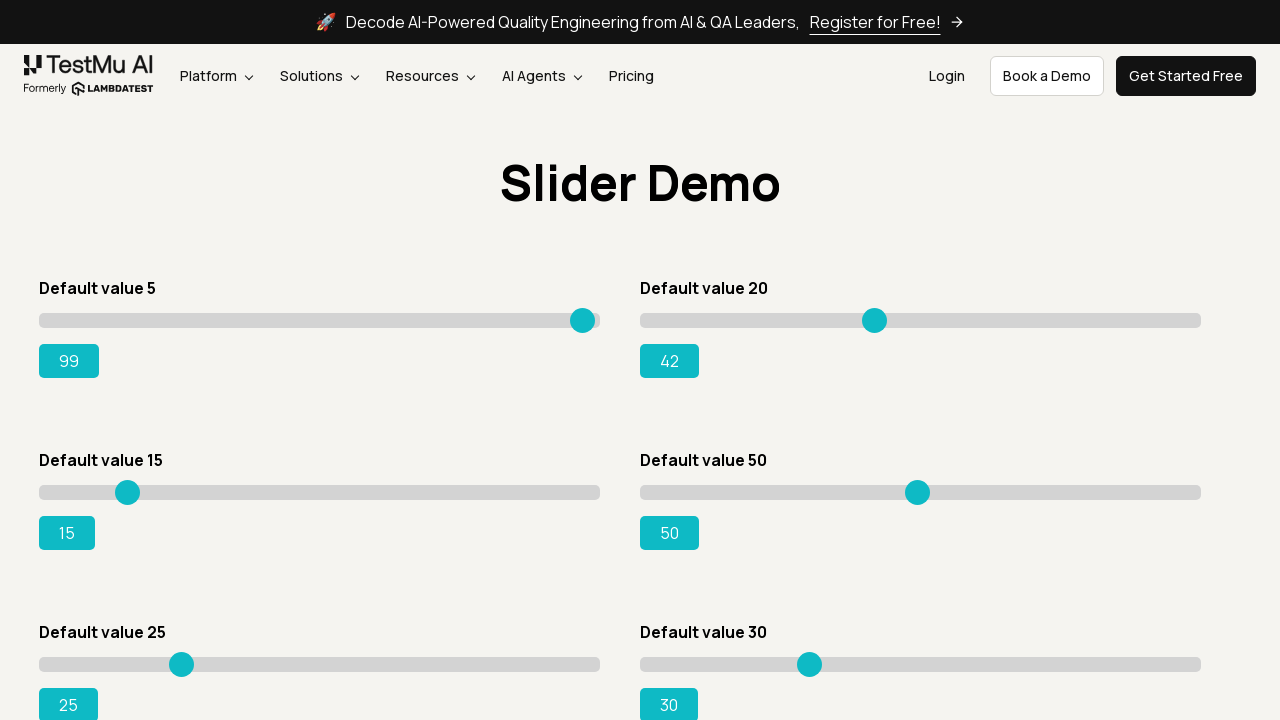

Pressed ArrowRight on slider 2, current value: 43 on xpath=//input[@class='sp__range'] >> nth=1
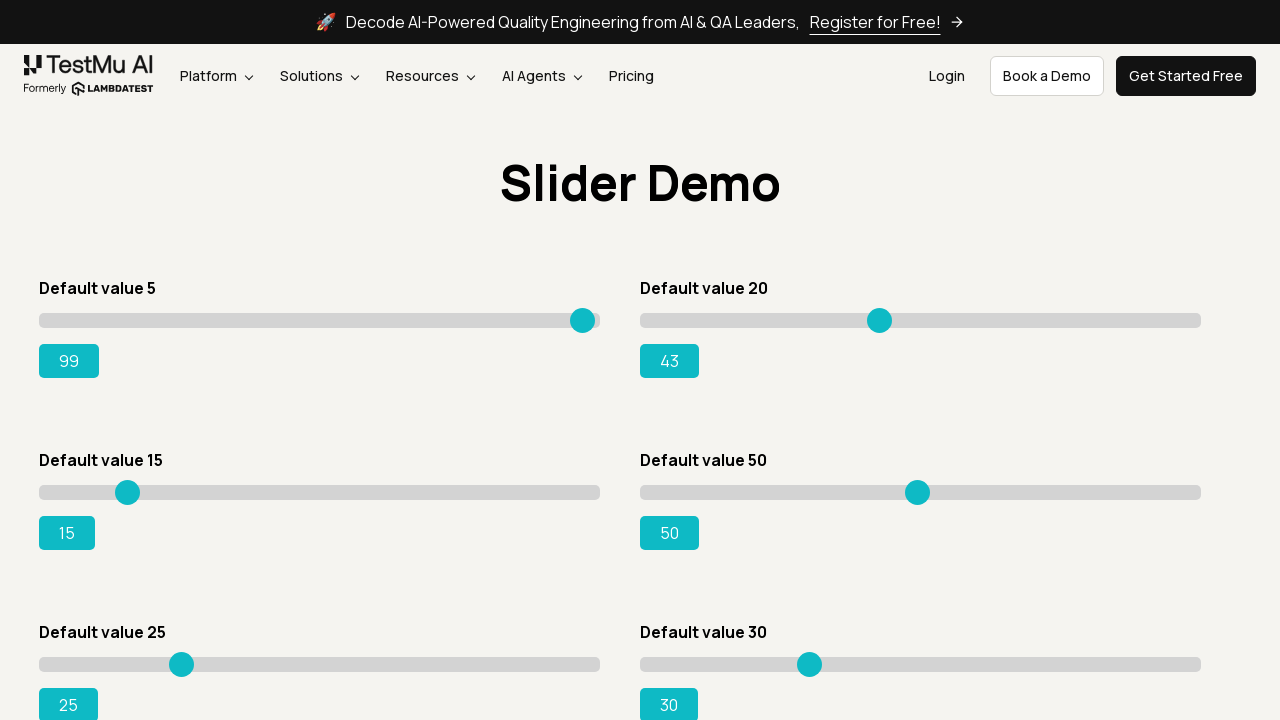

Pressed ArrowRight on slider 2, current value: 44 on xpath=//input[@class='sp__range'] >> nth=1
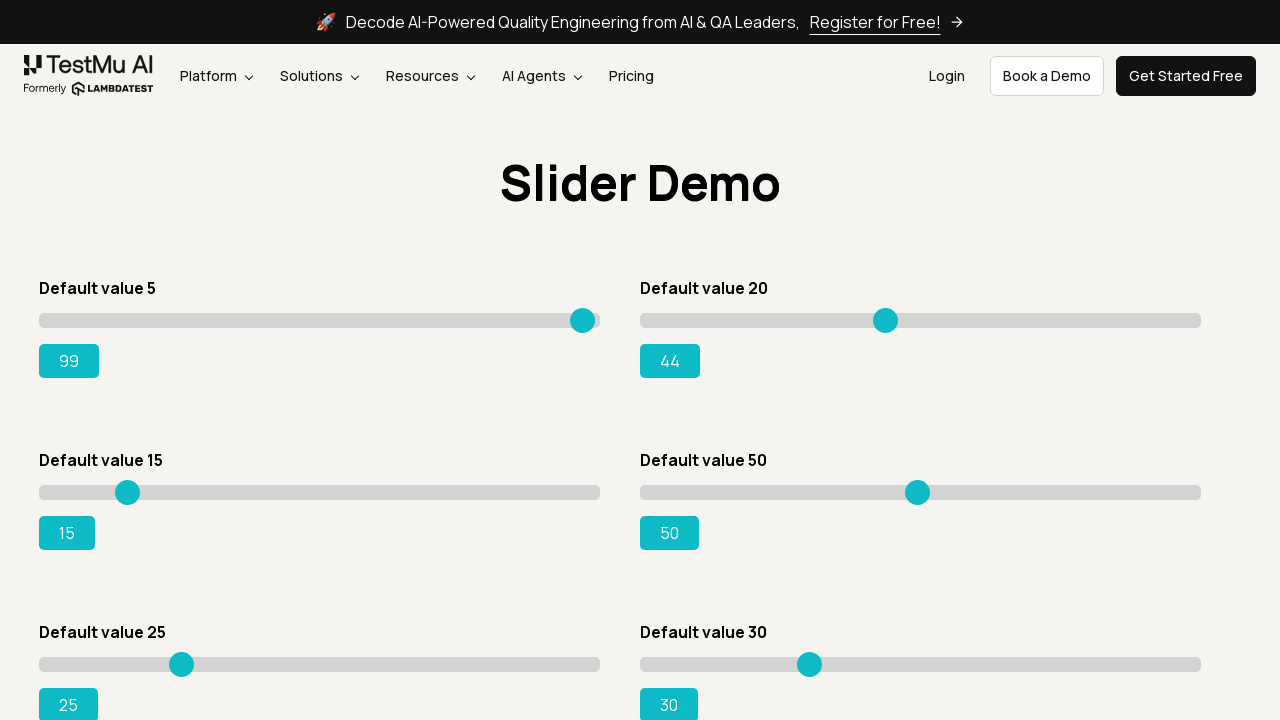

Pressed ArrowRight on slider 2, current value: 45 on xpath=//input[@class='sp__range'] >> nth=1
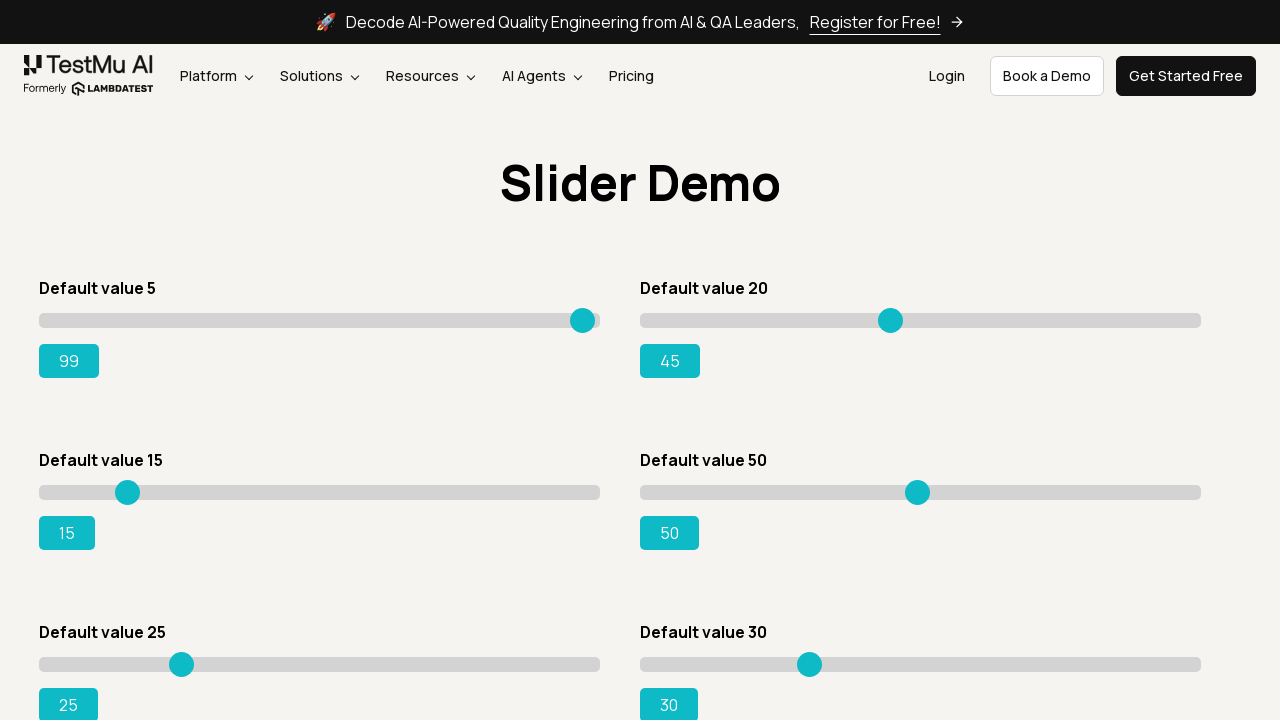

Pressed ArrowRight on slider 2, current value: 46 on xpath=//input[@class='sp__range'] >> nth=1
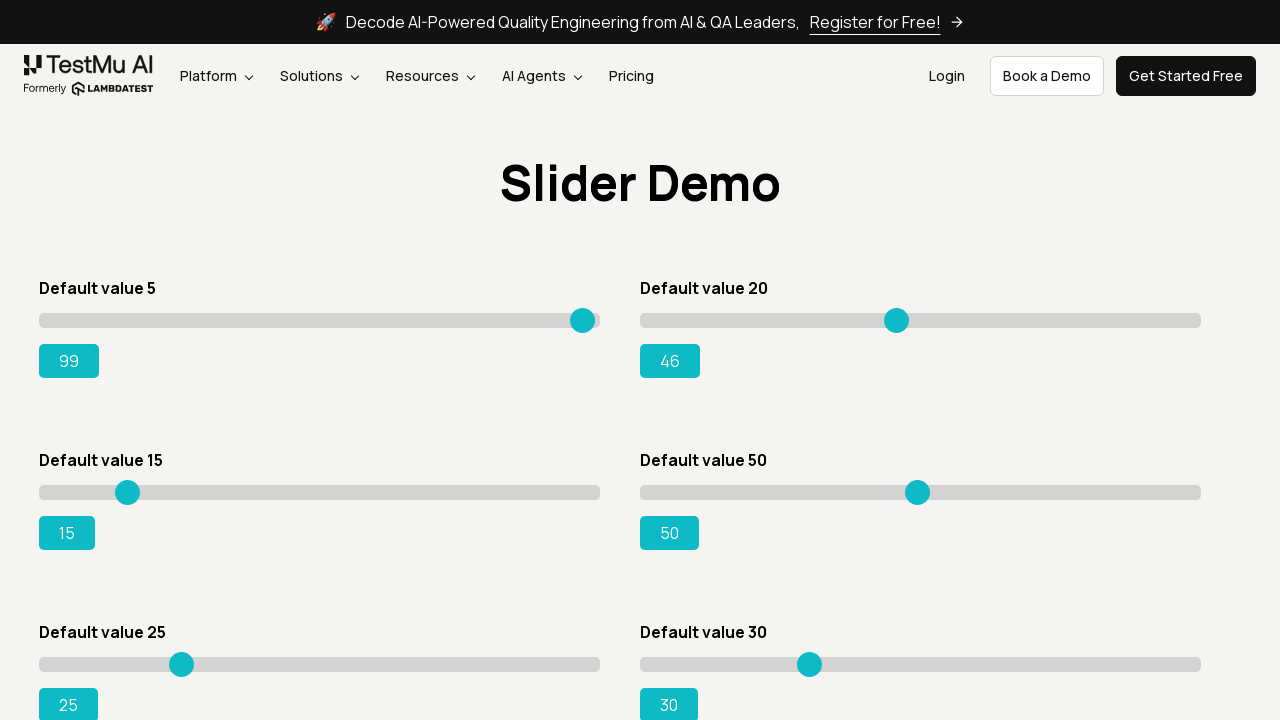

Pressed ArrowRight on slider 2, current value: 47 on xpath=//input[@class='sp__range'] >> nth=1
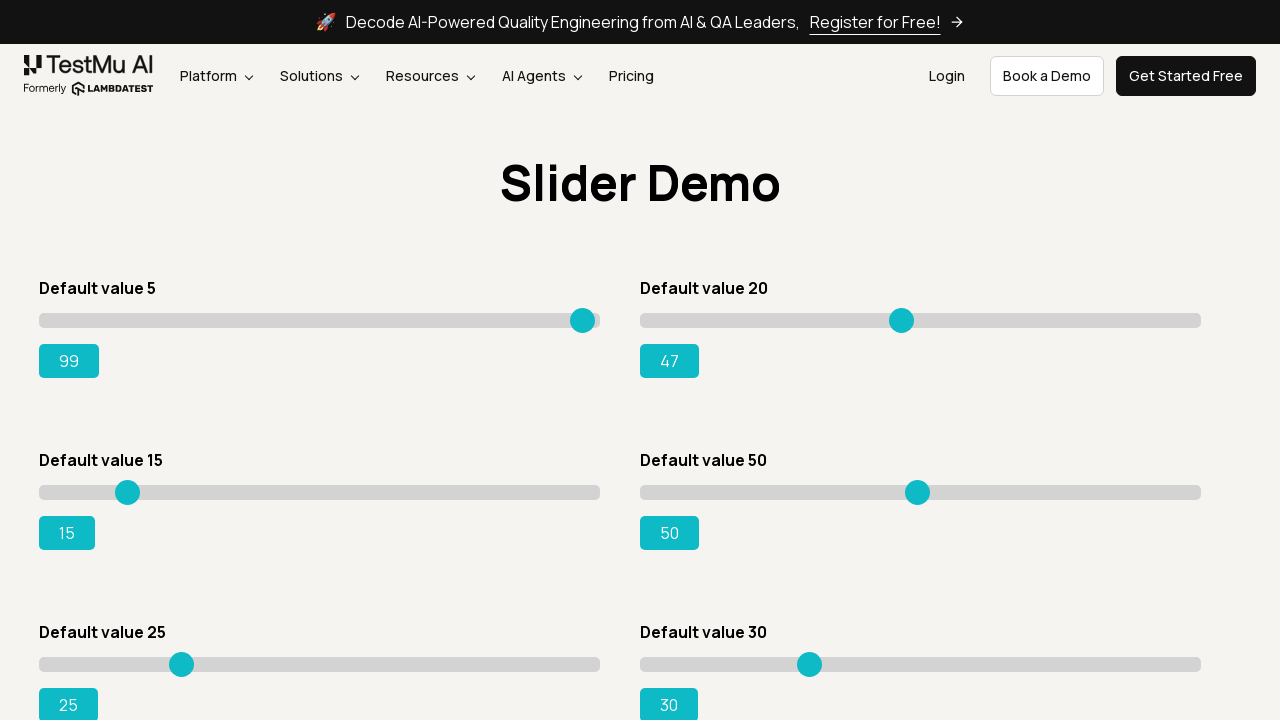

Pressed ArrowRight on slider 2, current value: 48 on xpath=//input[@class='sp__range'] >> nth=1
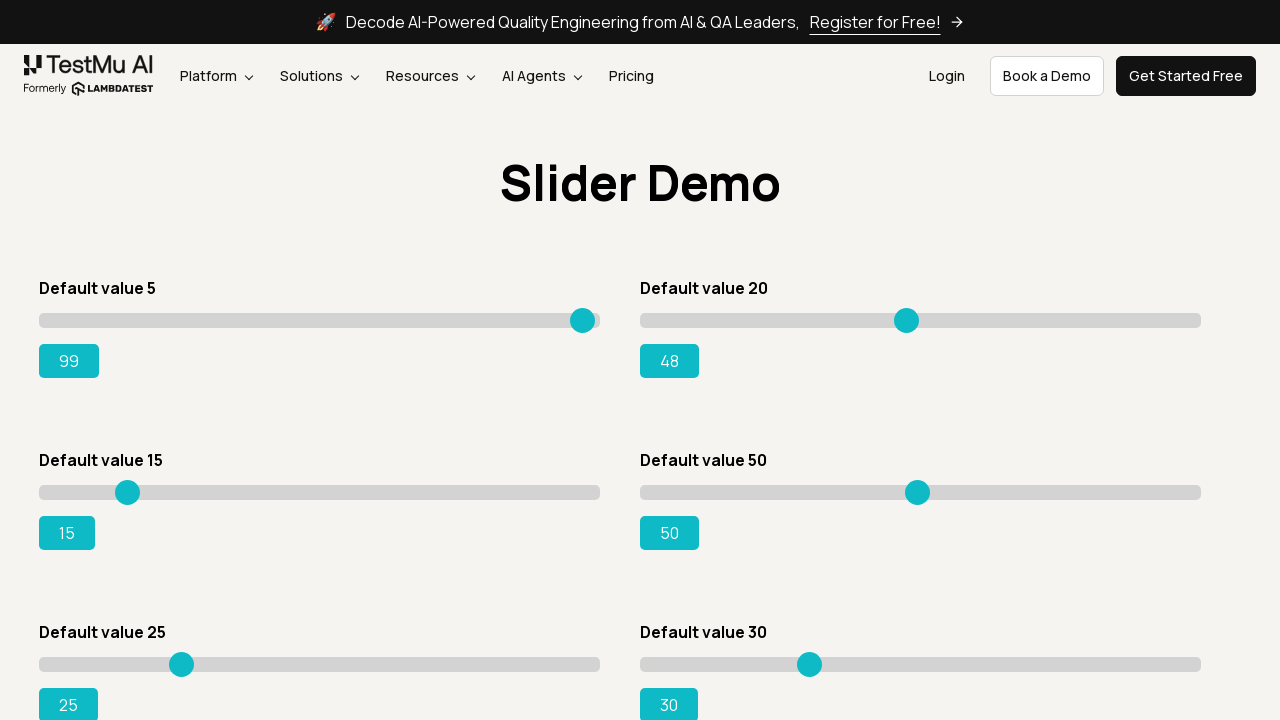

Pressed ArrowRight on slider 2, current value: 49 on xpath=//input[@class='sp__range'] >> nth=1
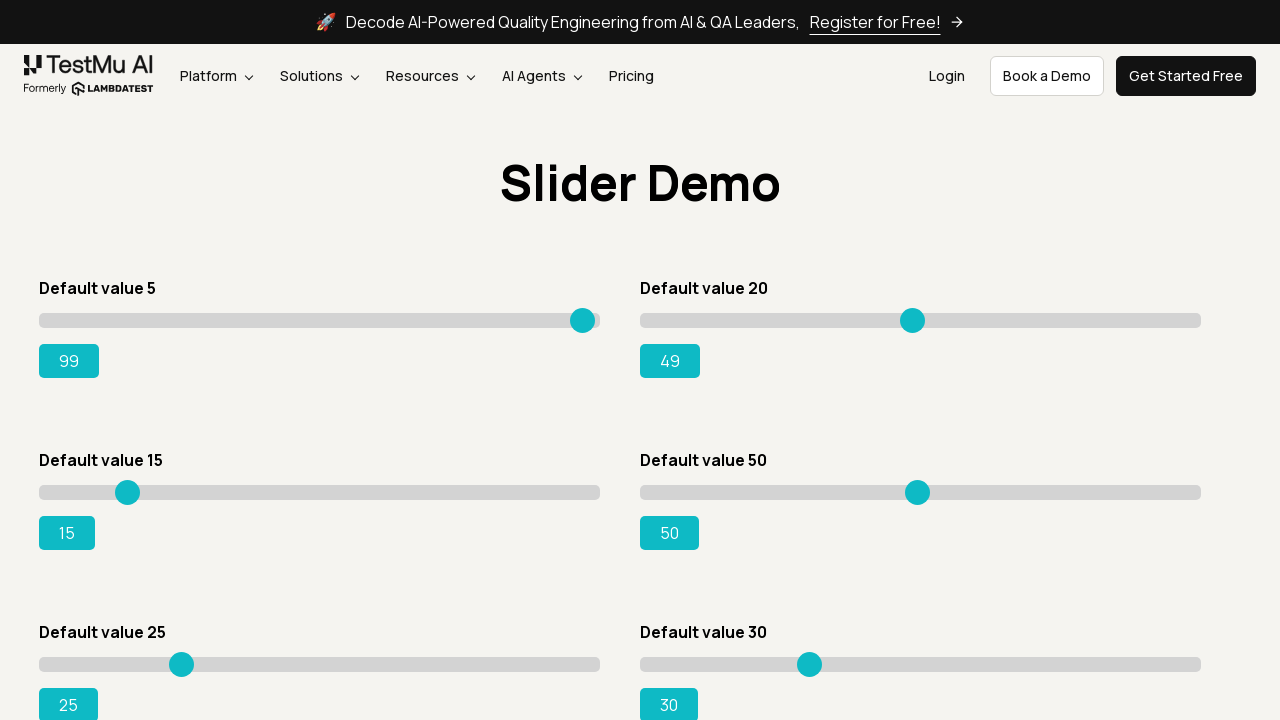

Pressed ArrowRight on slider 2, current value: 50 on xpath=//input[@class='sp__range'] >> nth=1
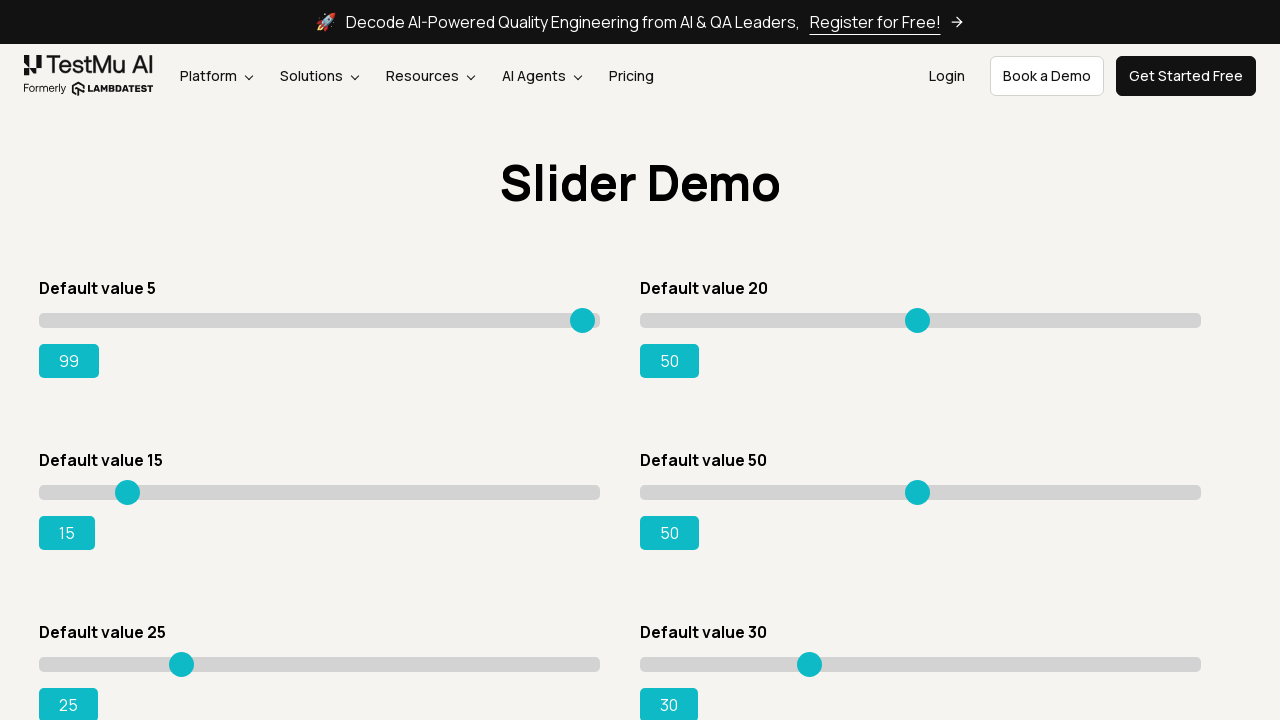

Pressed ArrowRight on slider 2, current value: 51 on xpath=//input[@class='sp__range'] >> nth=1
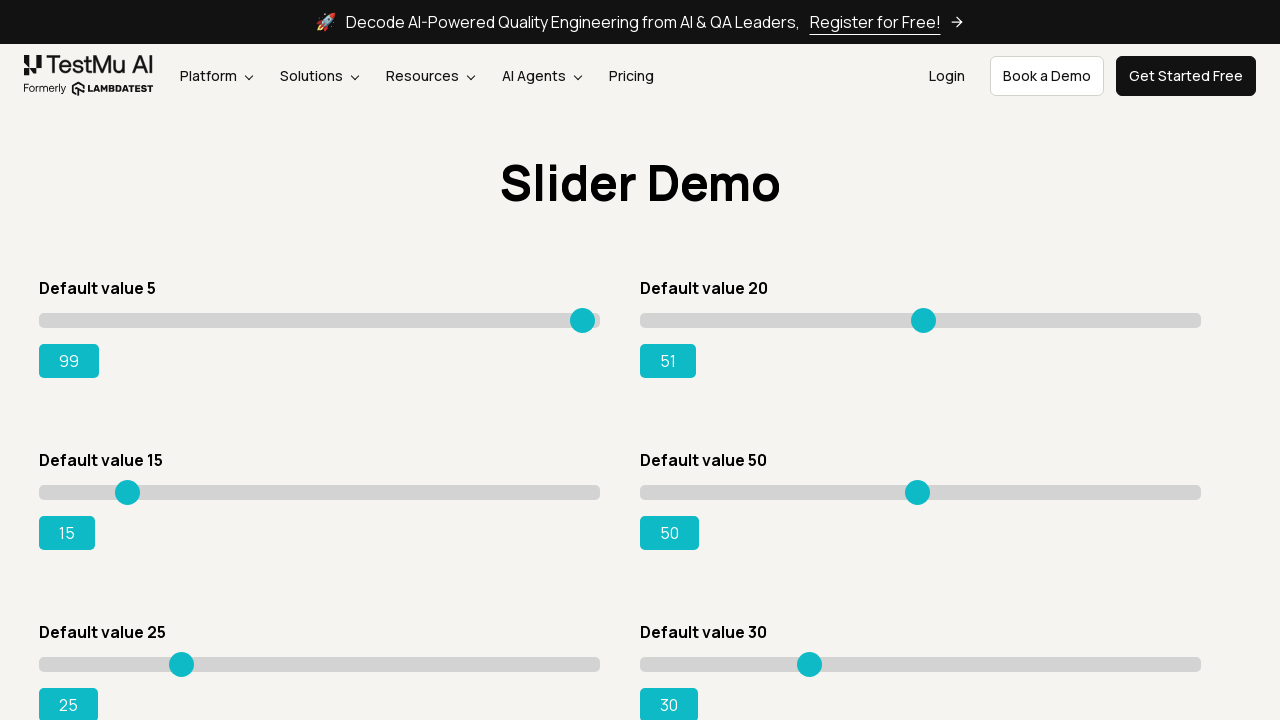

Pressed ArrowRight on slider 2, current value: 52 on xpath=//input[@class='sp__range'] >> nth=1
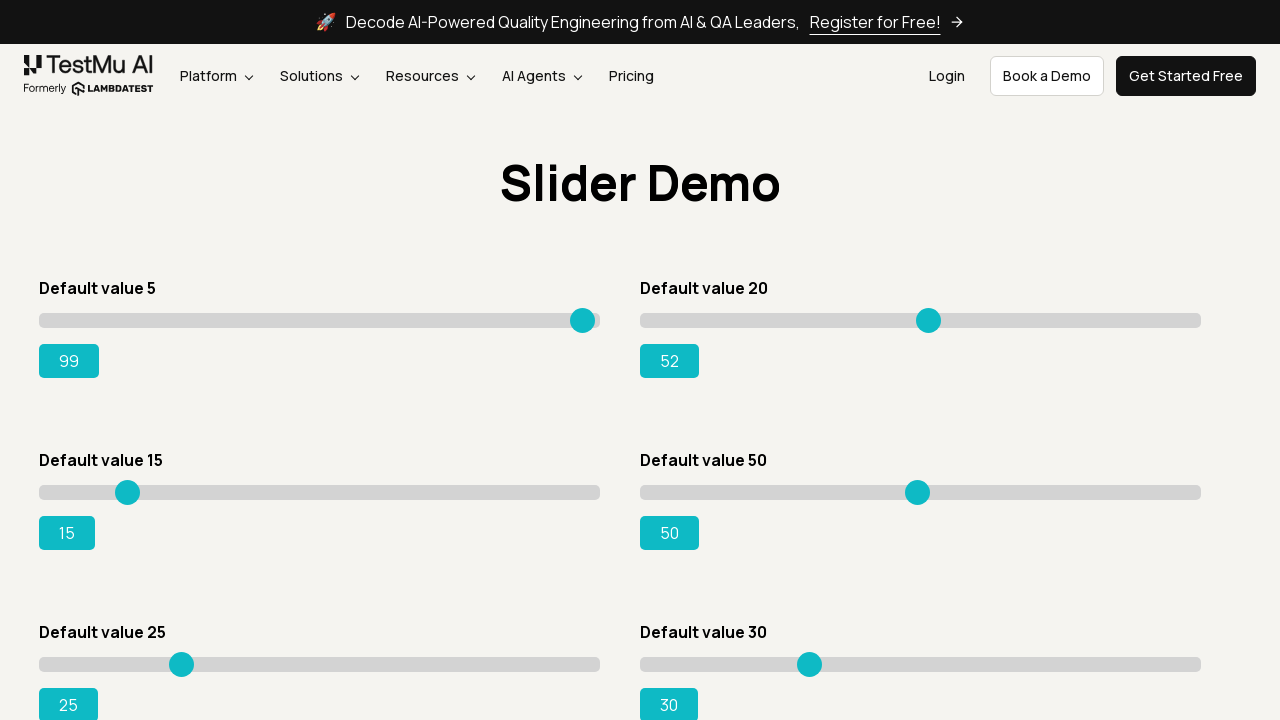

Pressed ArrowRight on slider 2, current value: 53 on xpath=//input[@class='sp__range'] >> nth=1
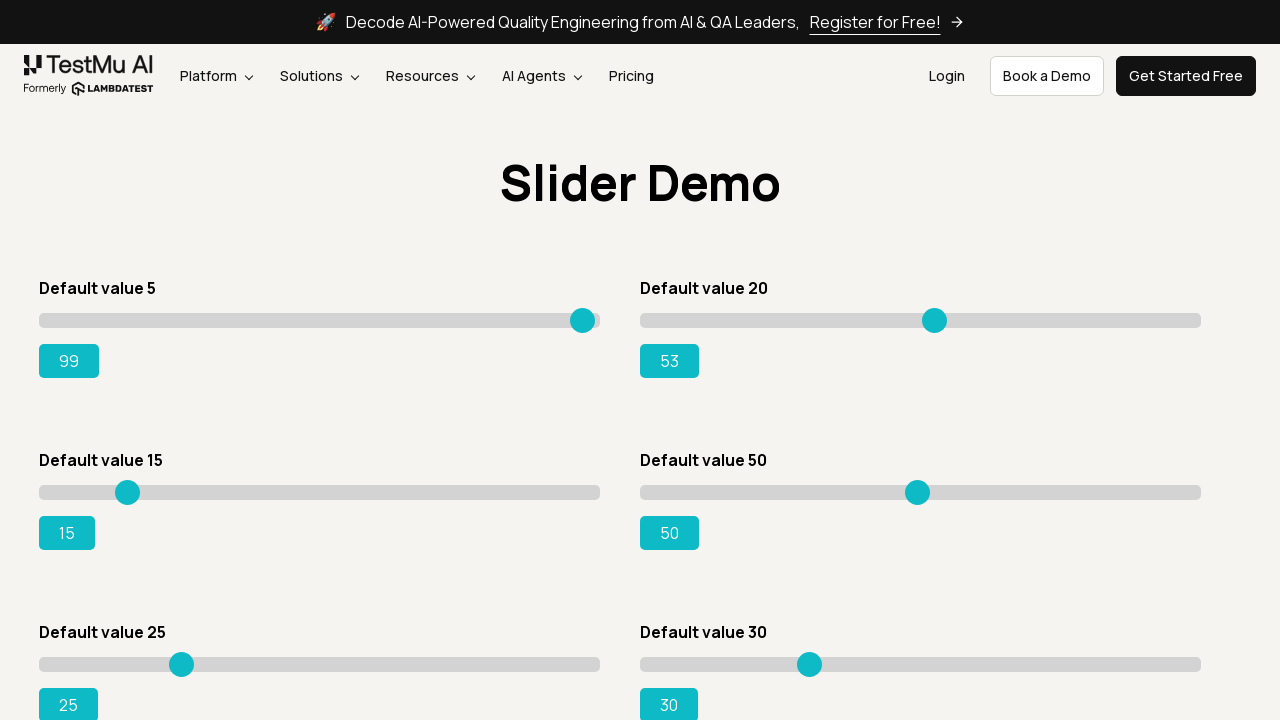

Pressed ArrowRight on slider 2, current value: 54 on xpath=//input[@class='sp__range'] >> nth=1
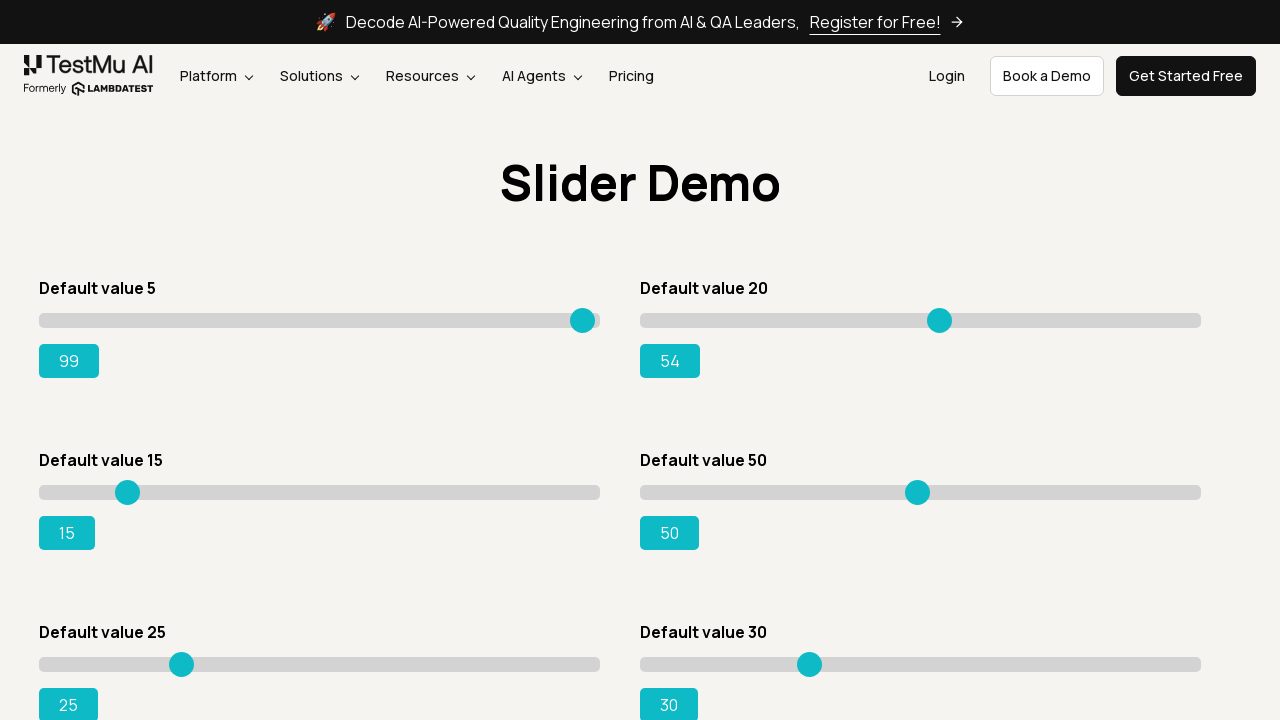

Pressed ArrowRight on slider 2, current value: 55 on xpath=//input[@class='sp__range'] >> nth=1
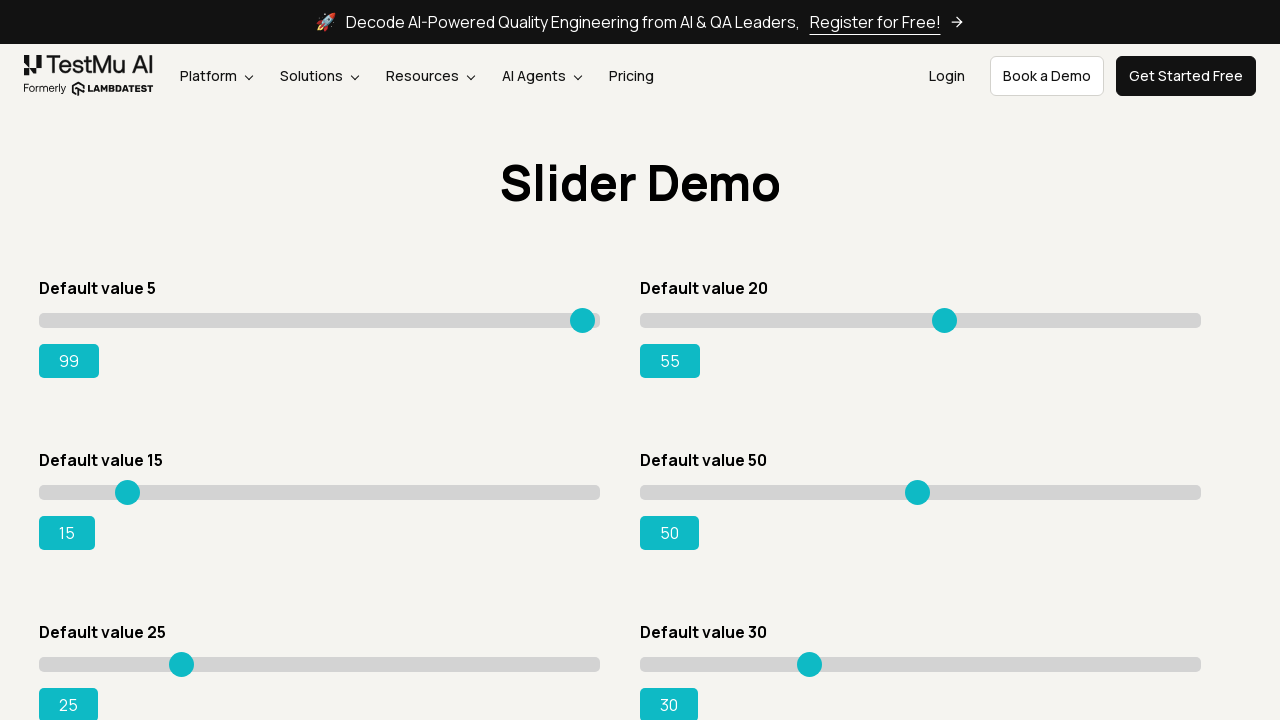

Pressed ArrowRight on slider 2, current value: 56 on xpath=//input[@class='sp__range'] >> nth=1
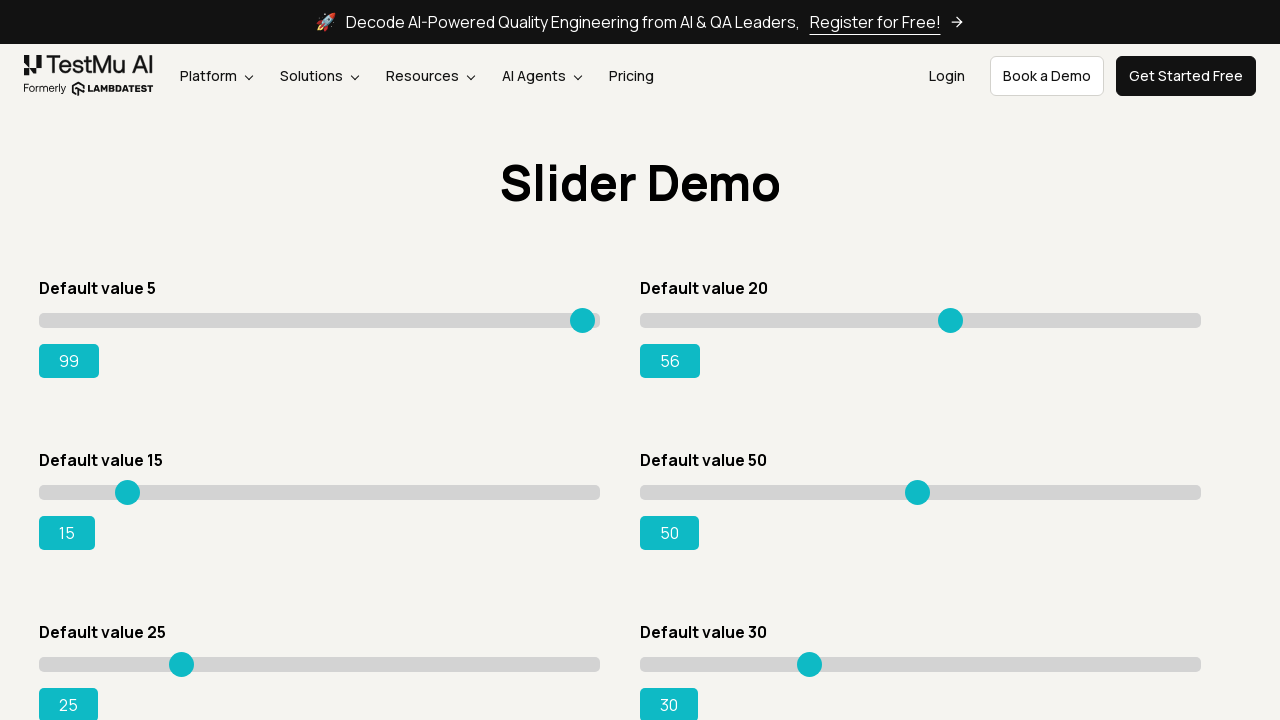

Pressed ArrowRight on slider 2, current value: 57 on xpath=//input[@class='sp__range'] >> nth=1
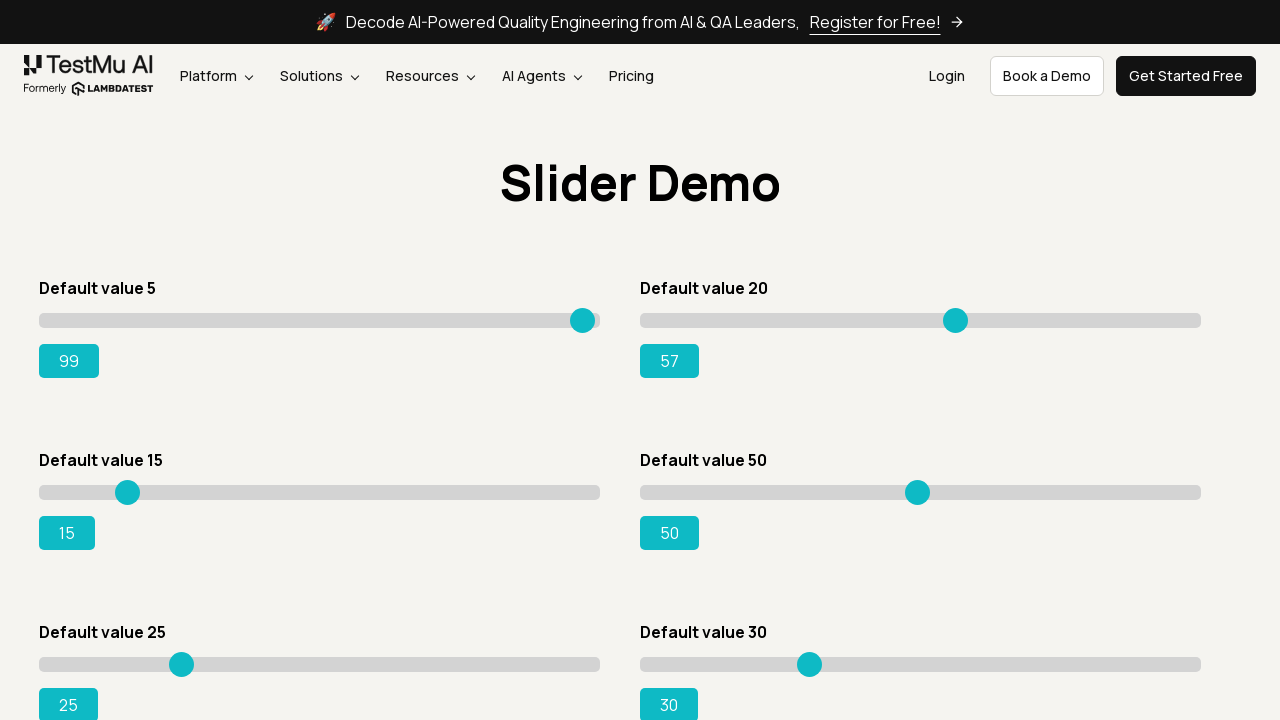

Pressed ArrowRight on slider 2, current value: 58 on xpath=//input[@class='sp__range'] >> nth=1
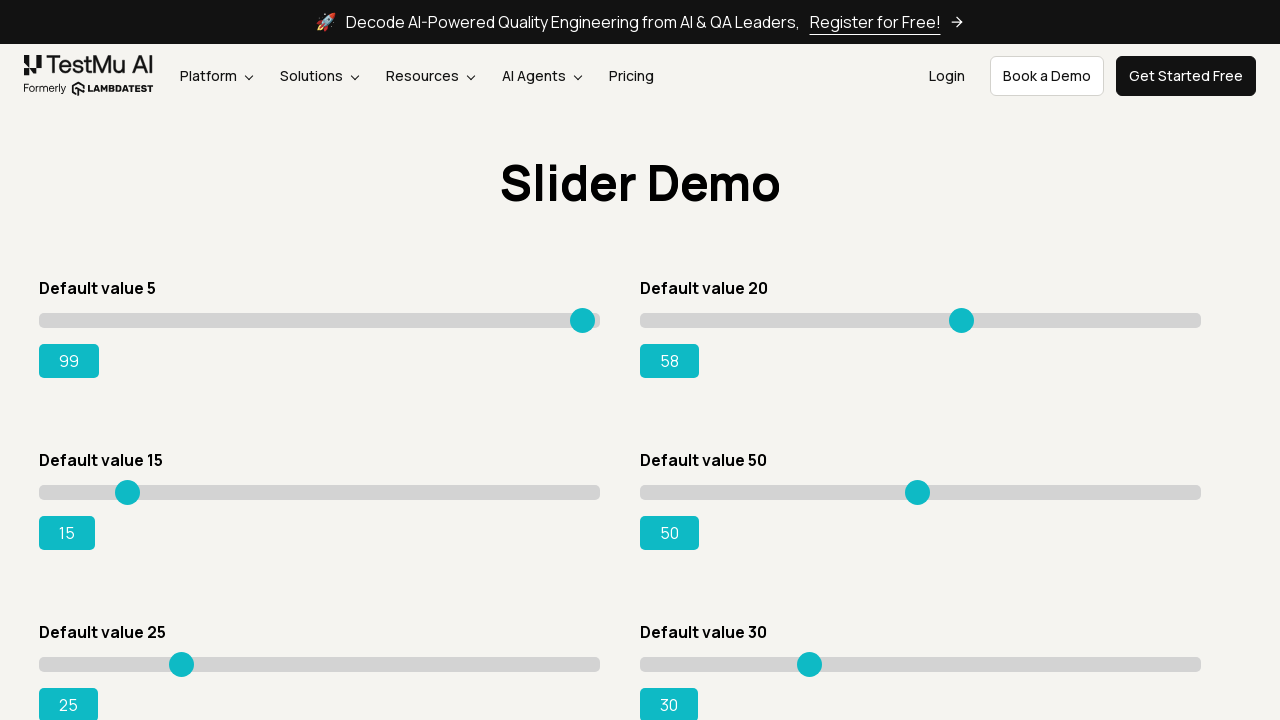

Pressed ArrowRight on slider 2, current value: 59 on xpath=//input[@class='sp__range'] >> nth=1
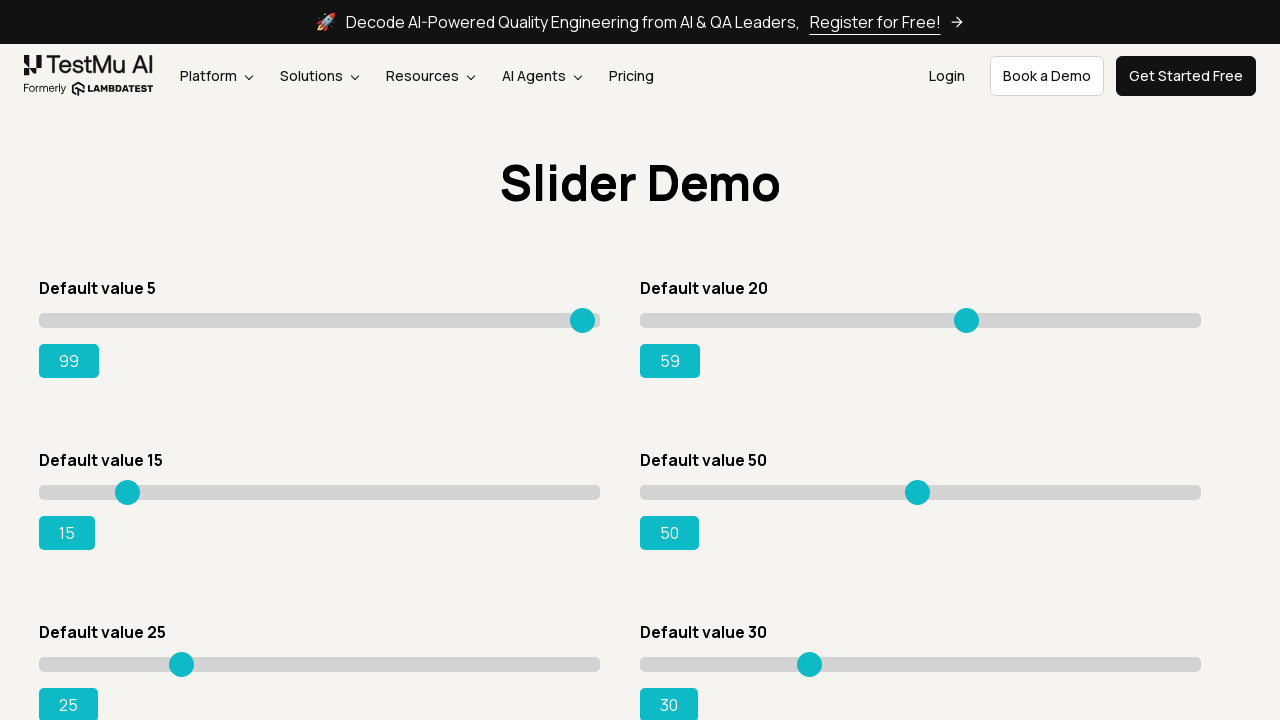

Pressed ArrowRight on slider 2, current value: 60 on xpath=//input[@class='sp__range'] >> nth=1
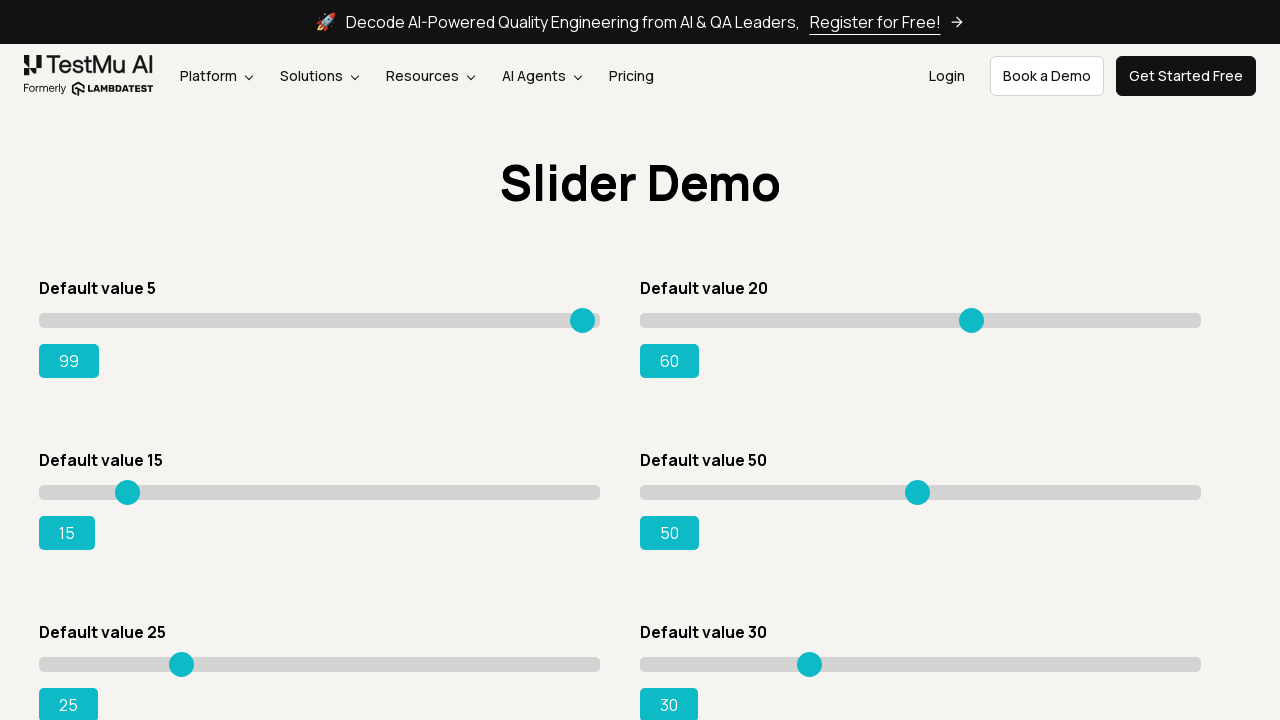

Pressed ArrowRight on slider 2, current value: 61 on xpath=//input[@class='sp__range'] >> nth=1
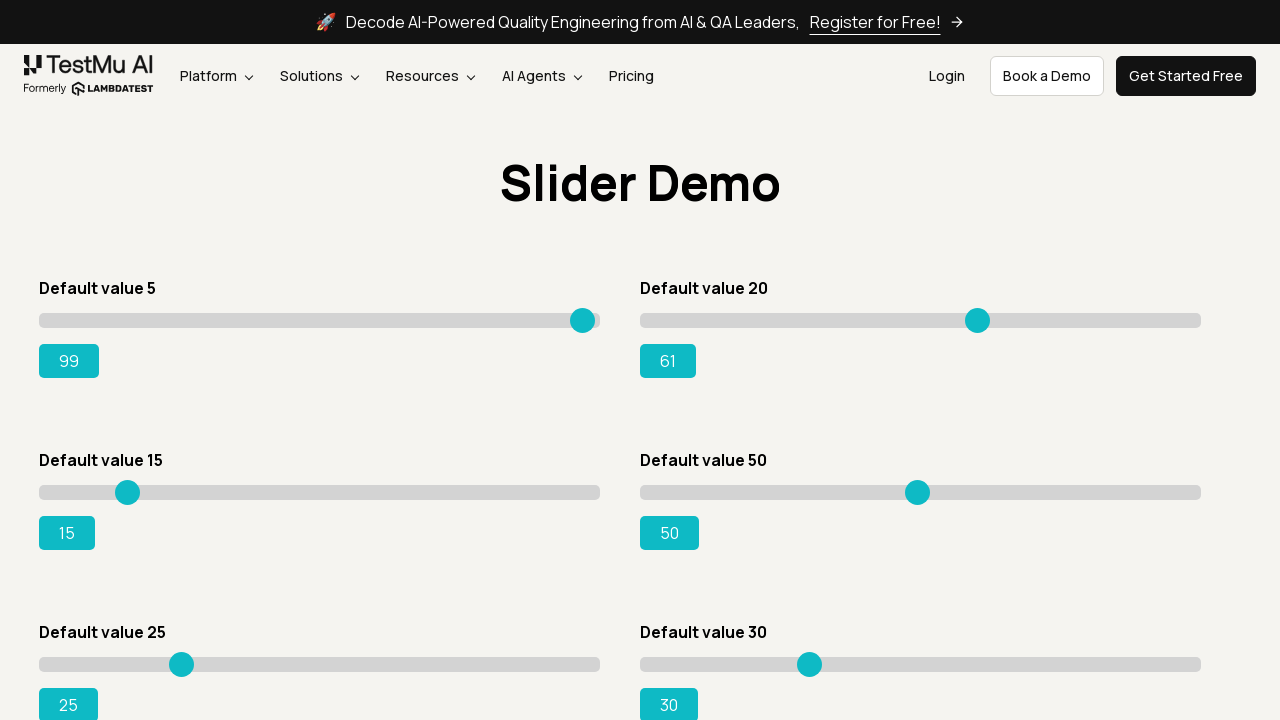

Pressed ArrowRight on slider 2, current value: 62 on xpath=//input[@class='sp__range'] >> nth=1
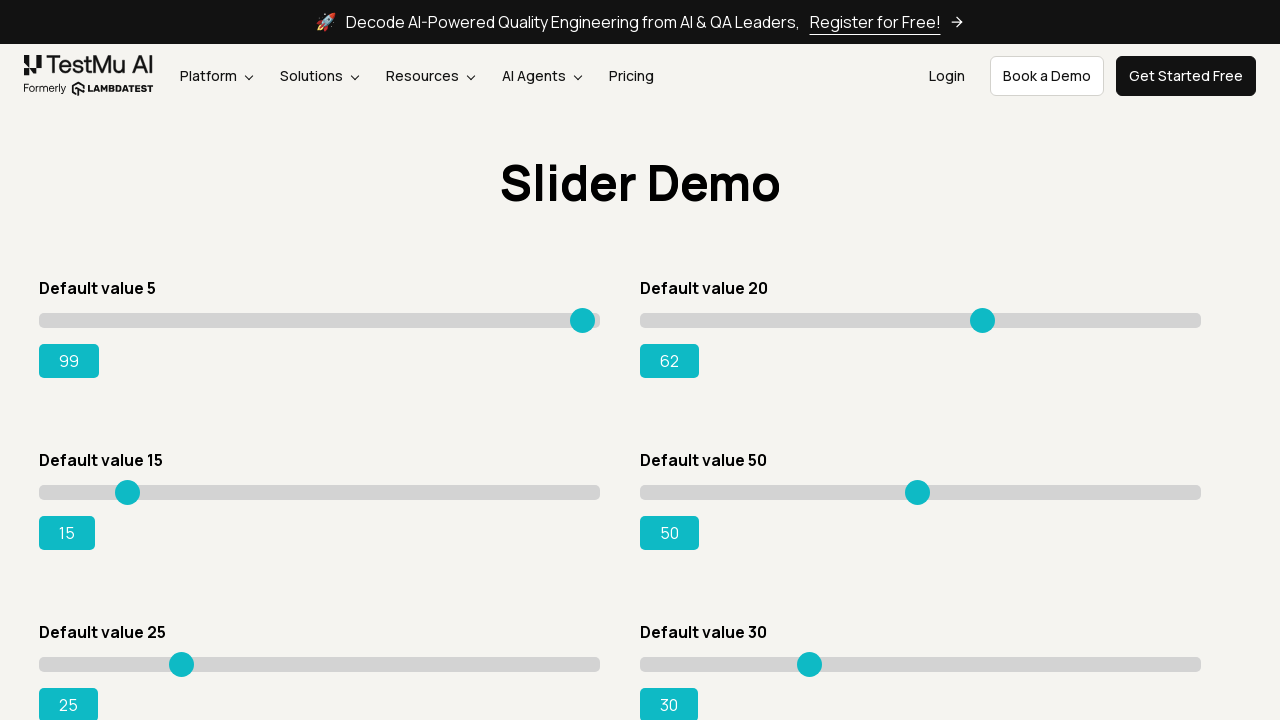

Pressed ArrowRight on slider 2, current value: 63 on xpath=//input[@class='sp__range'] >> nth=1
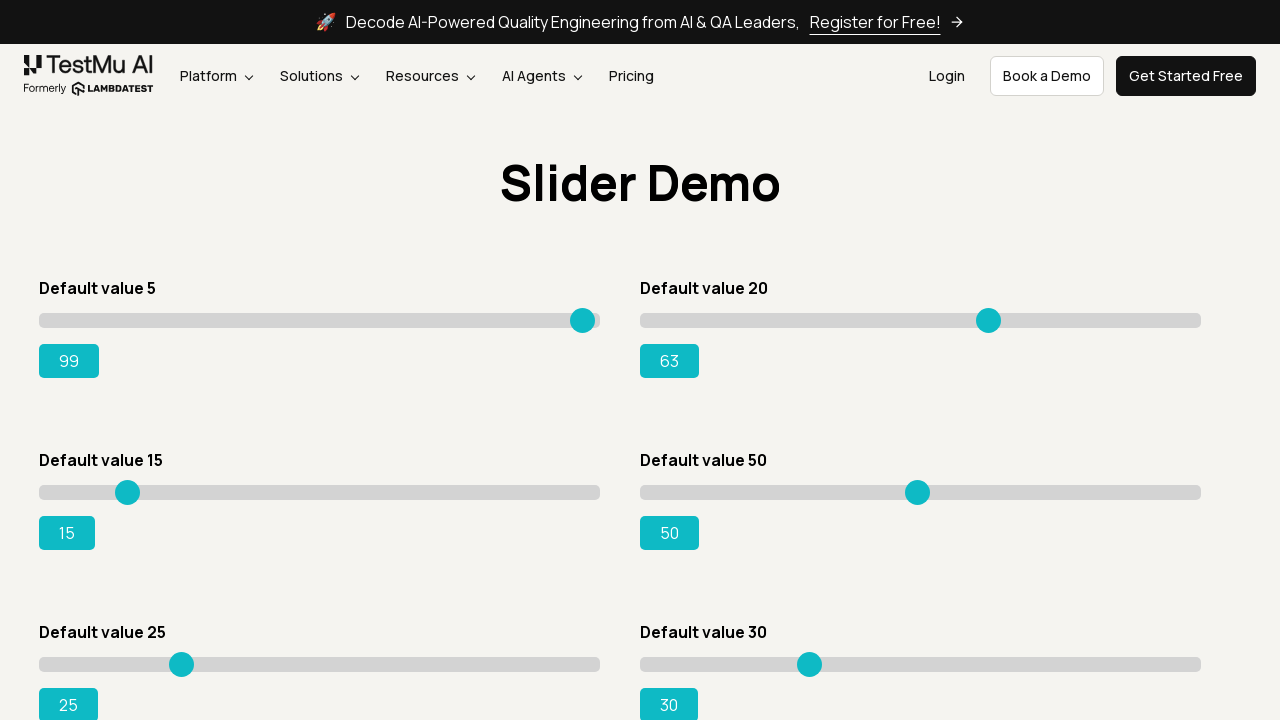

Pressed ArrowRight on slider 2, current value: 64 on xpath=//input[@class='sp__range'] >> nth=1
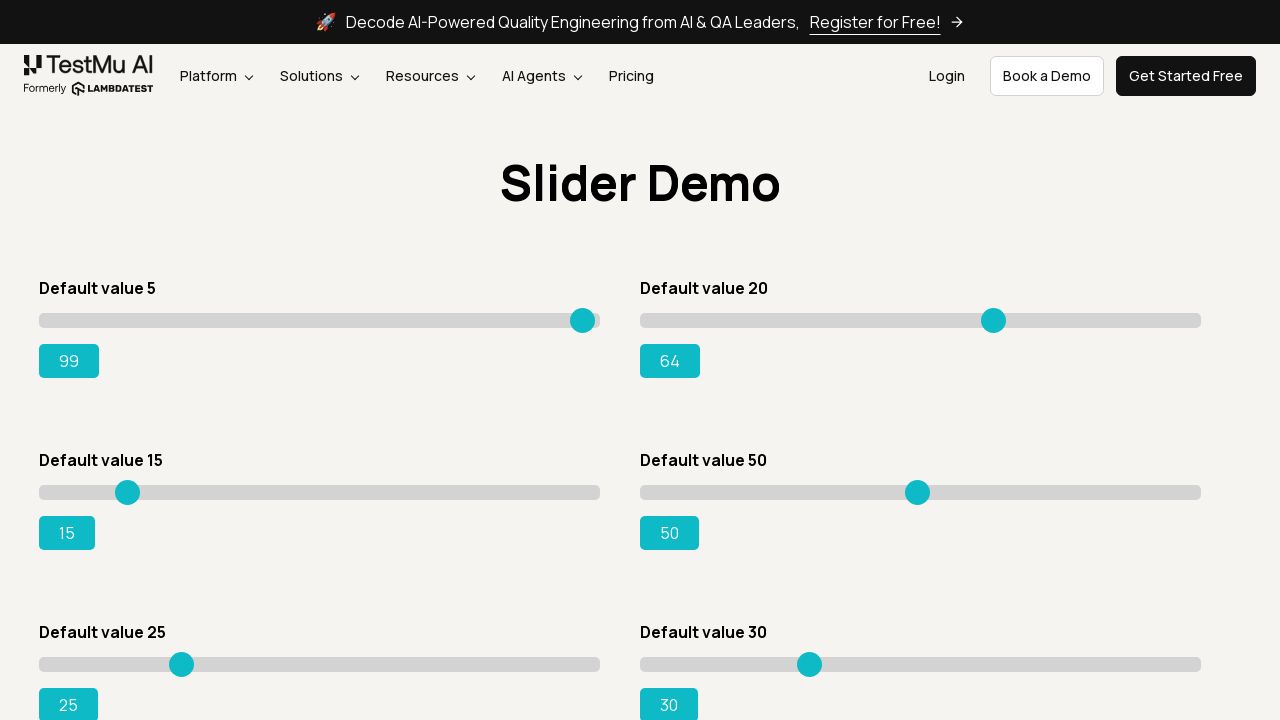

Pressed ArrowRight on slider 2, current value: 65 on xpath=//input[@class='sp__range'] >> nth=1
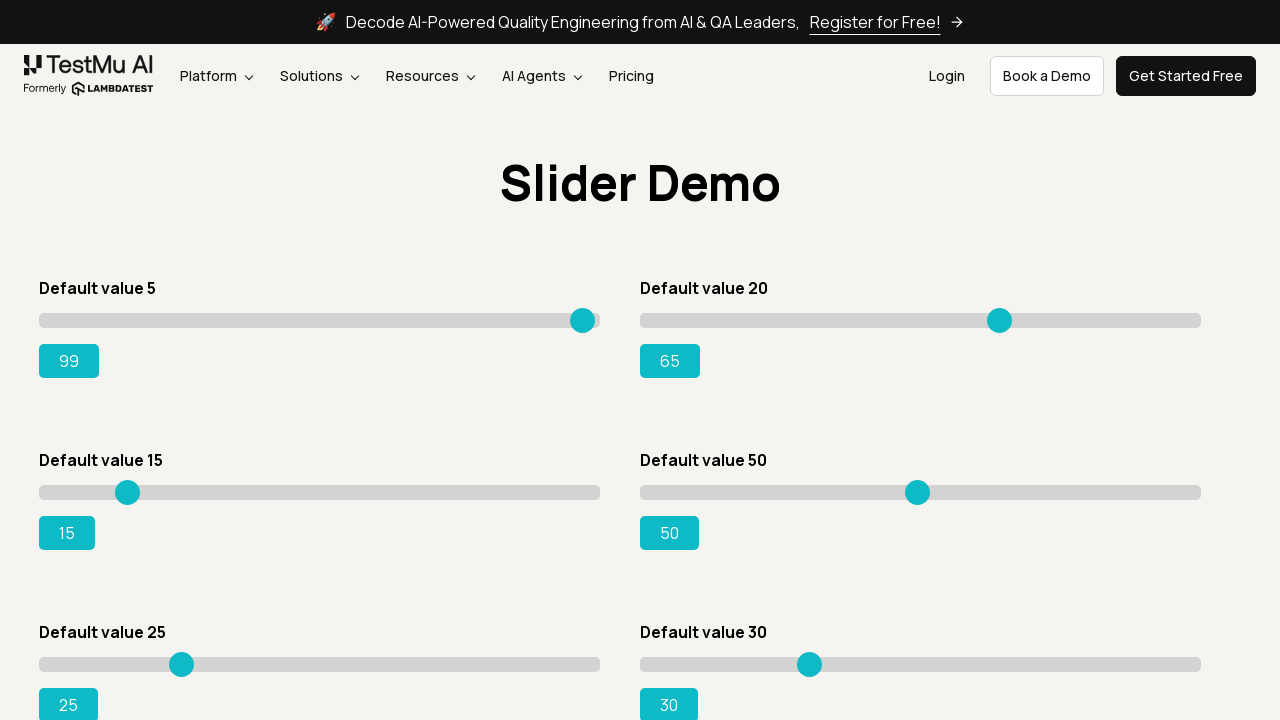

Pressed ArrowRight on slider 2, current value: 66 on xpath=//input[@class='sp__range'] >> nth=1
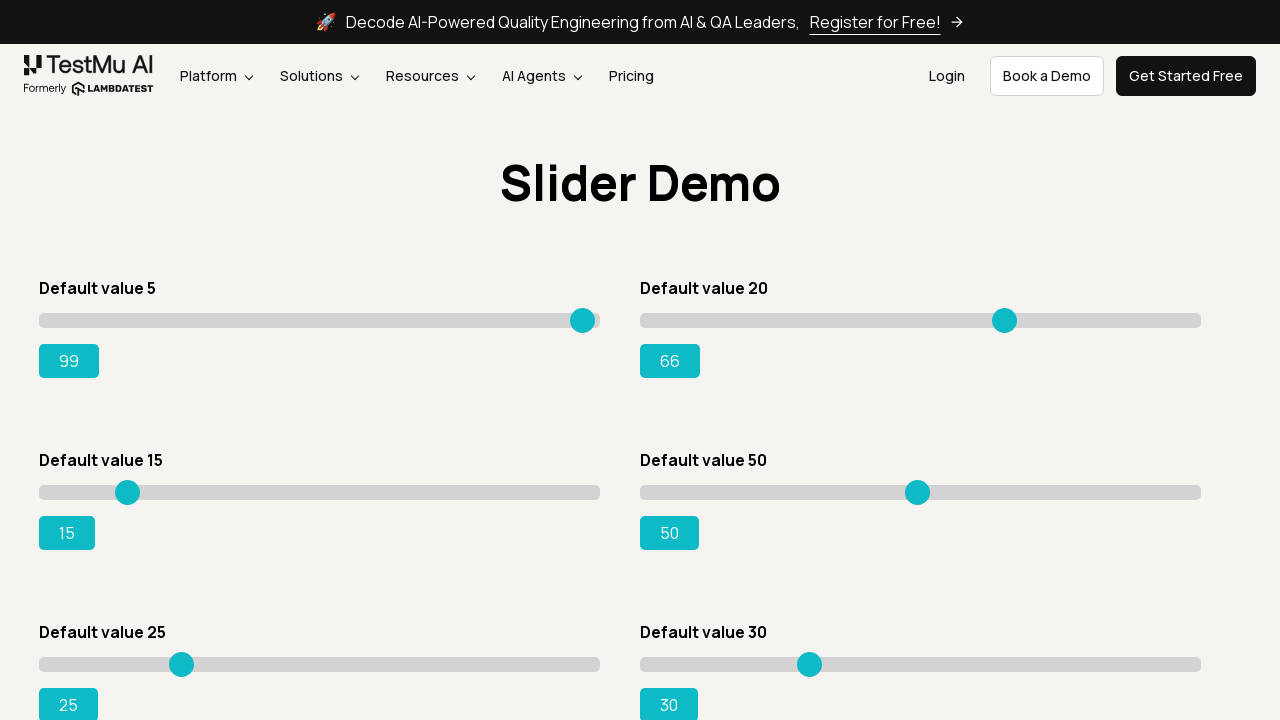

Pressed ArrowRight on slider 2, current value: 67 on xpath=//input[@class='sp__range'] >> nth=1
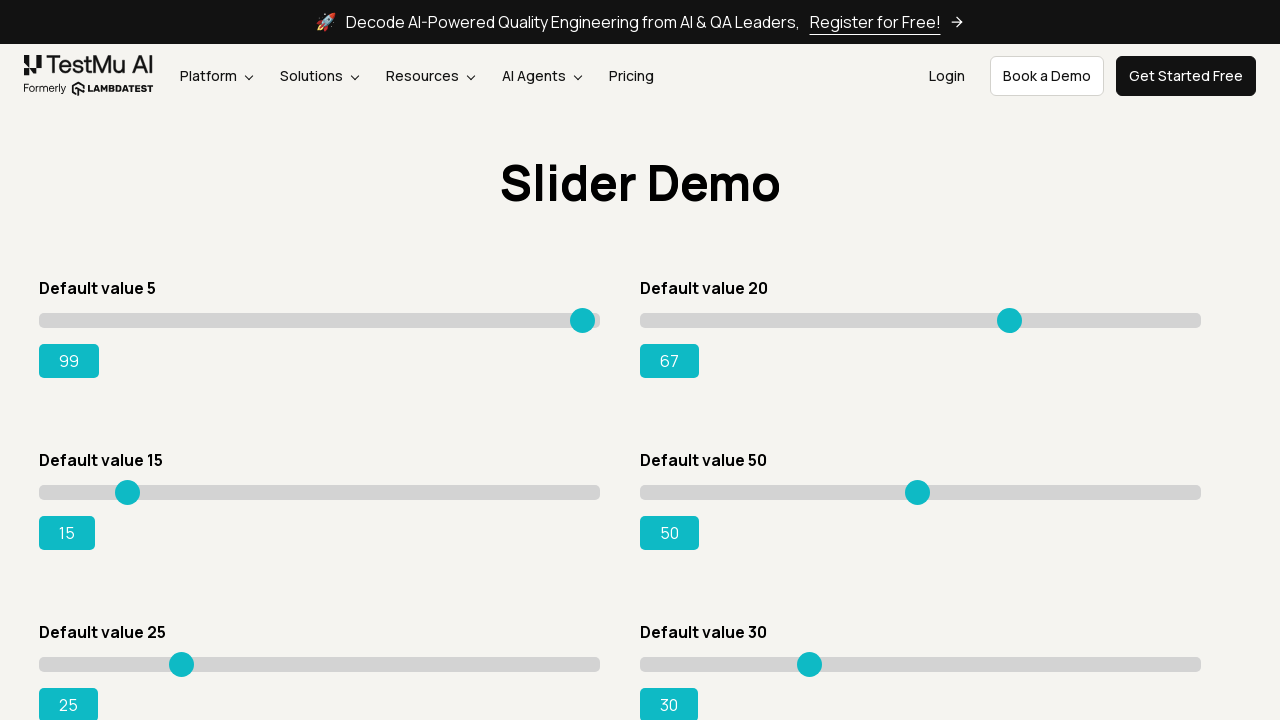

Pressed ArrowRight on slider 2, current value: 68 on xpath=//input[@class='sp__range'] >> nth=1
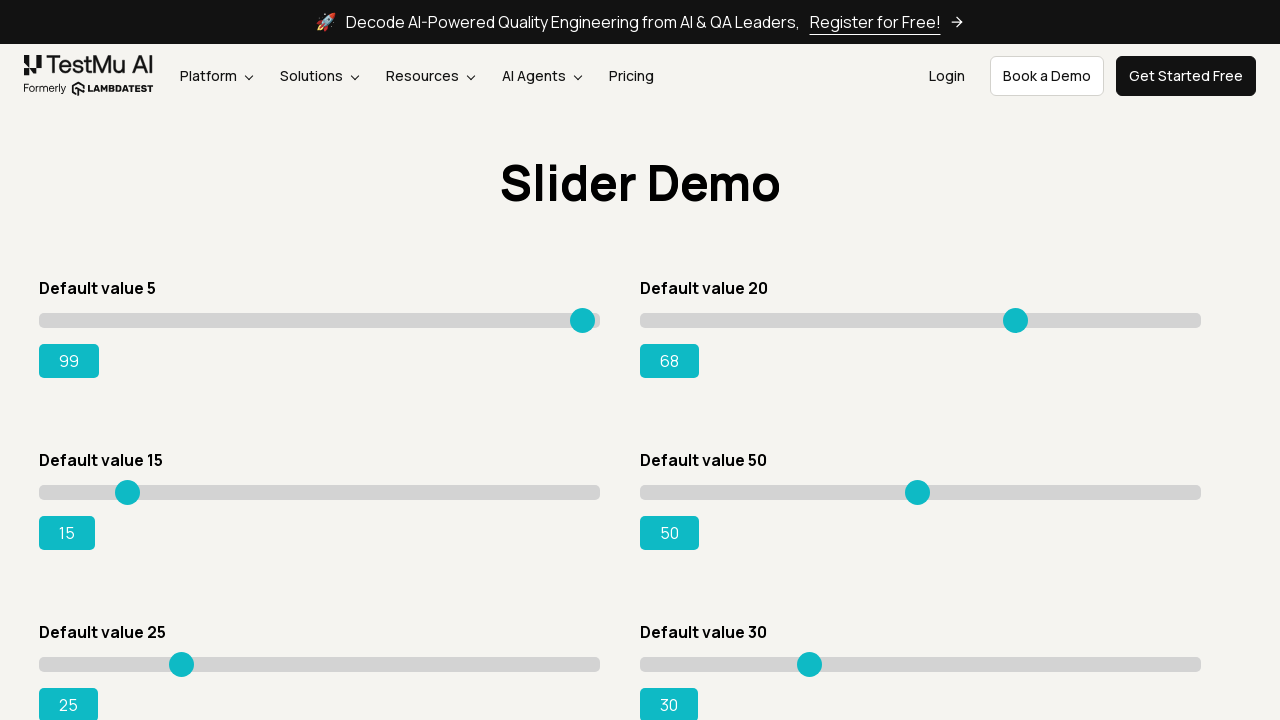

Pressed ArrowRight on slider 2, current value: 69 on xpath=//input[@class='sp__range'] >> nth=1
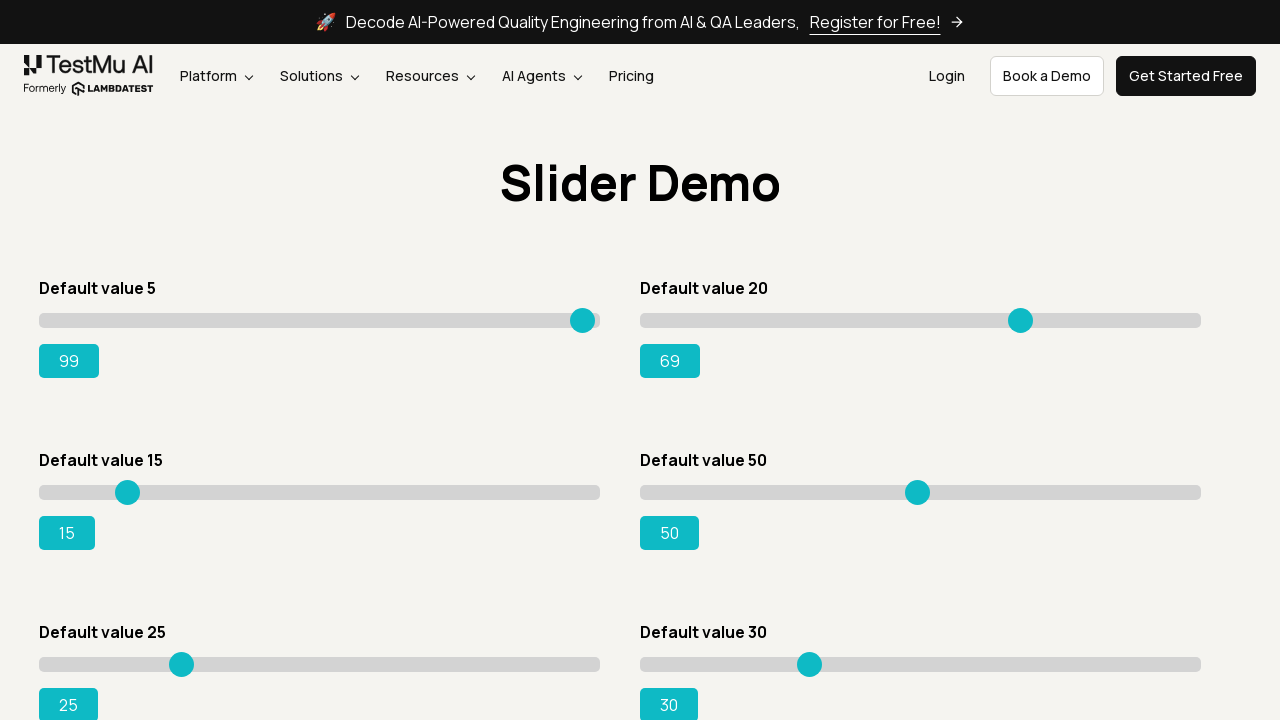

Pressed ArrowRight on slider 2, current value: 70 on xpath=//input[@class='sp__range'] >> nth=1
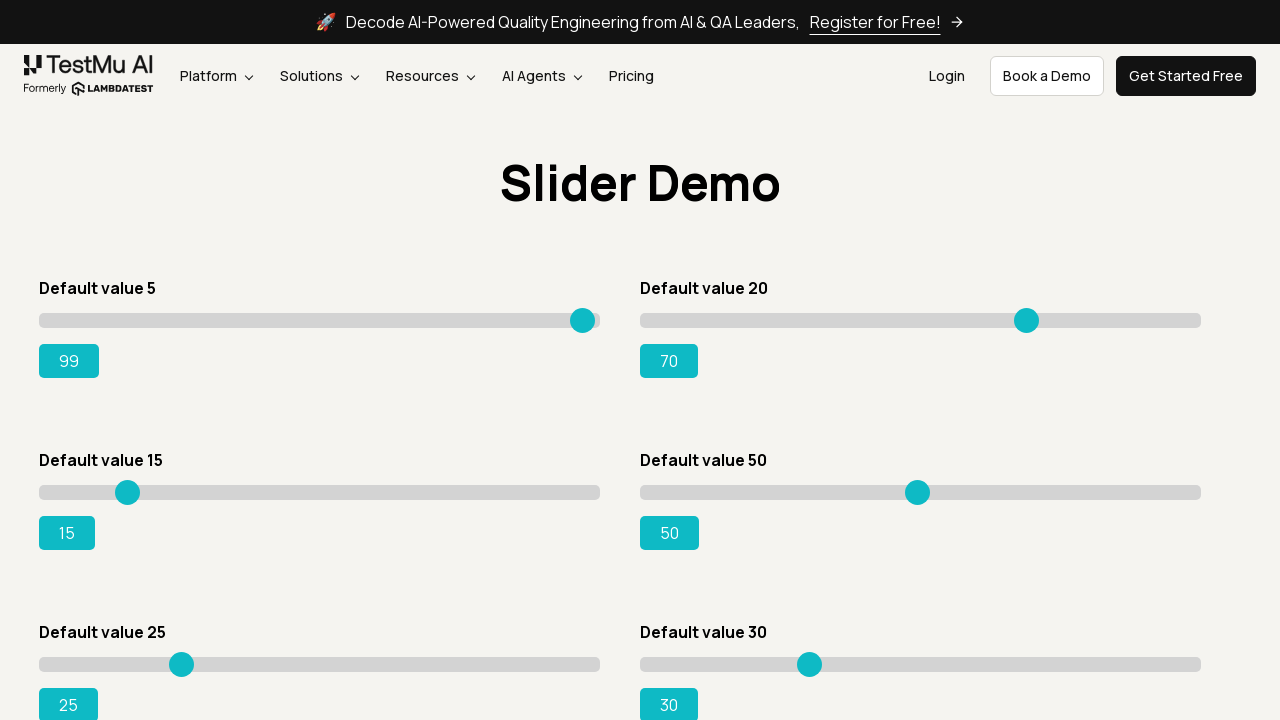

Pressed ArrowRight on slider 2, current value: 71 on xpath=//input[@class='sp__range'] >> nth=1
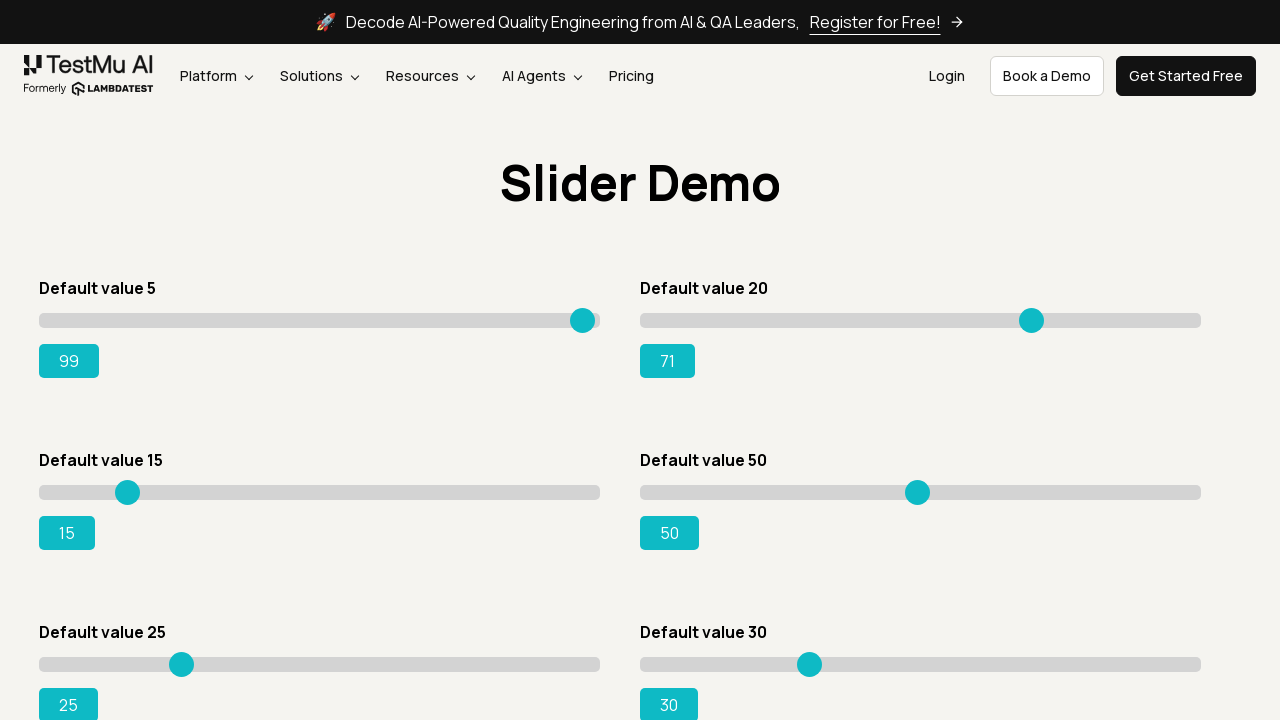

Pressed ArrowRight on slider 2, current value: 72 on xpath=//input[@class='sp__range'] >> nth=1
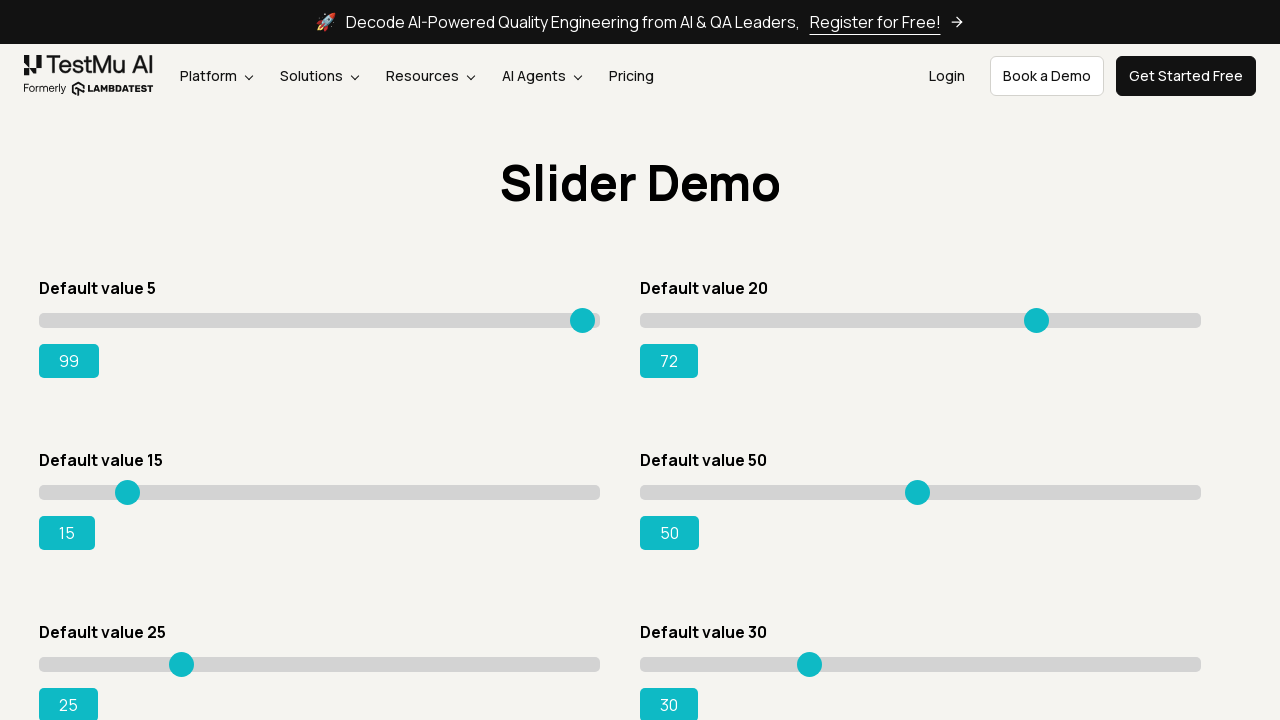

Pressed ArrowRight on slider 2, current value: 73 on xpath=//input[@class='sp__range'] >> nth=1
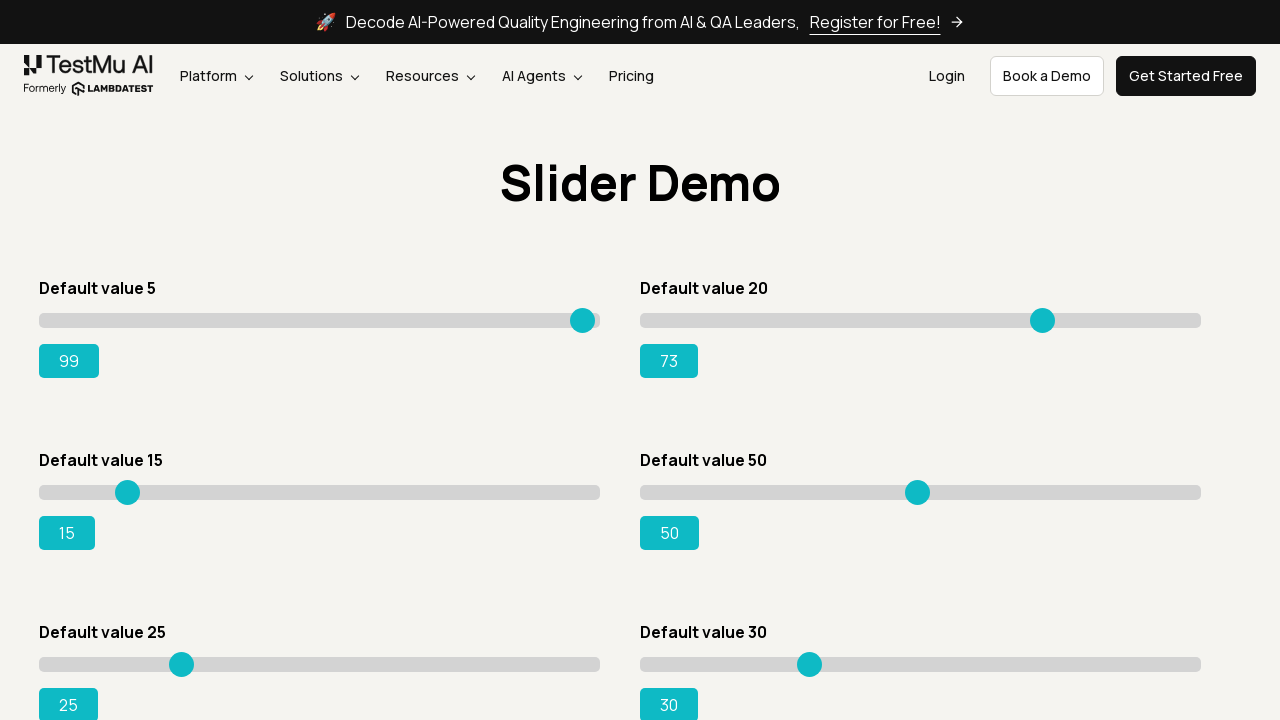

Pressed ArrowRight on slider 2, current value: 74 on xpath=//input[@class='sp__range'] >> nth=1
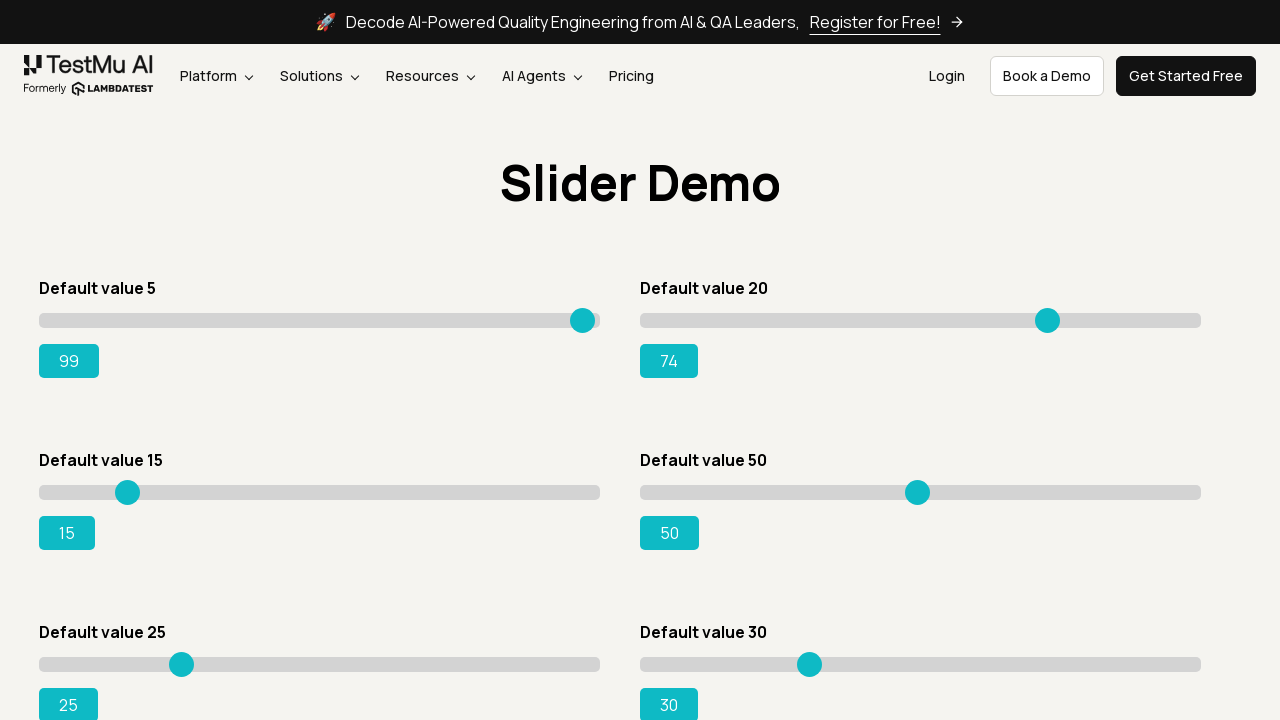

Pressed ArrowRight on slider 2, current value: 75 on xpath=//input[@class='sp__range'] >> nth=1
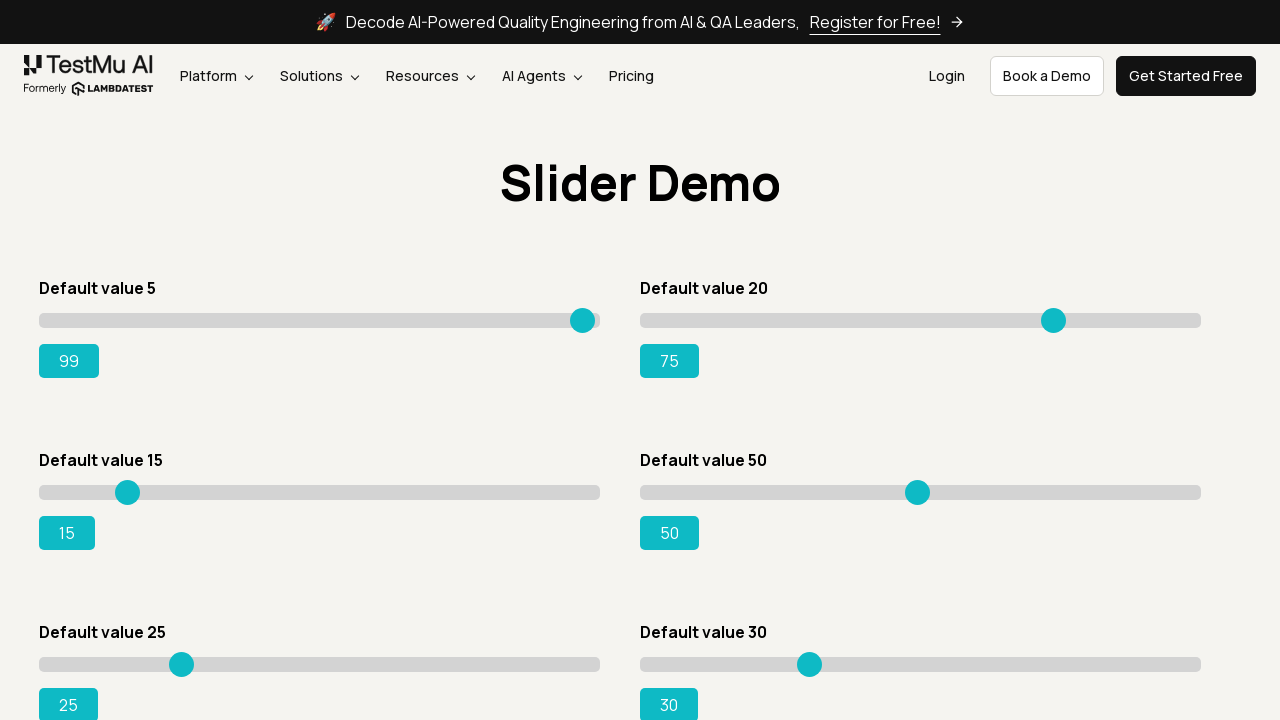

Pressed ArrowRight on slider 2, current value: 76 on xpath=//input[@class='sp__range'] >> nth=1
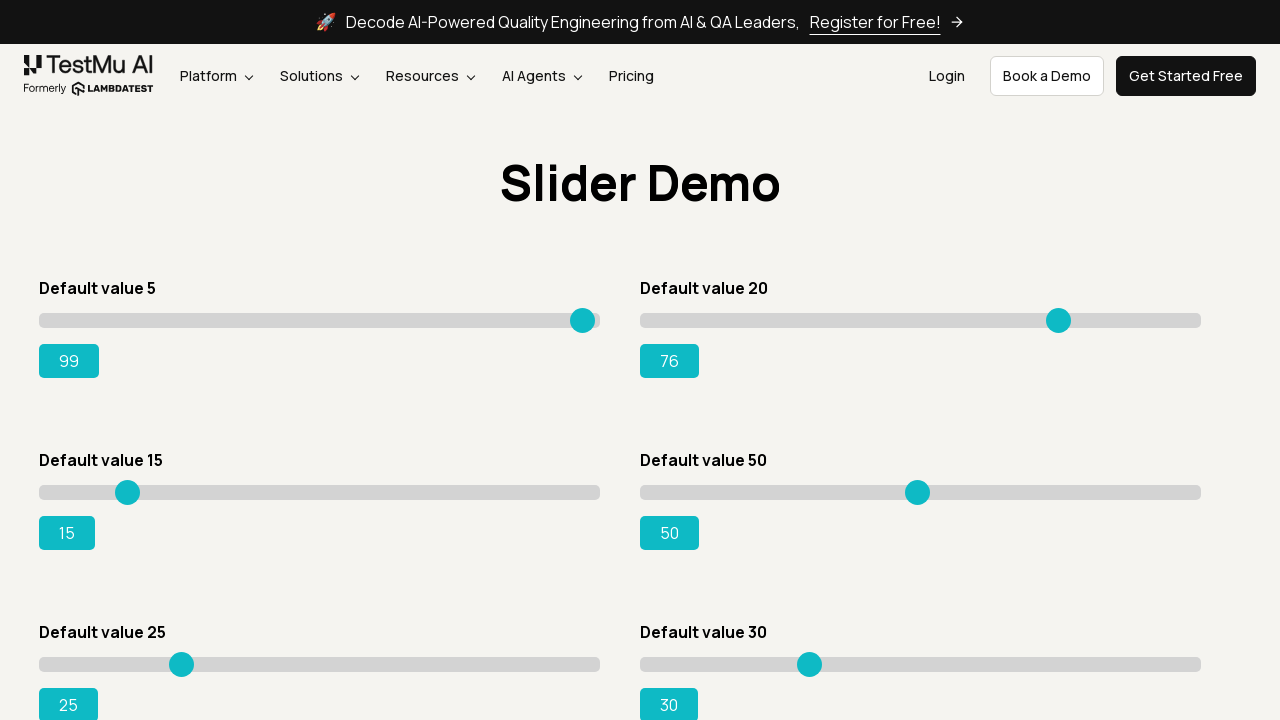

Pressed ArrowRight on slider 2, current value: 77 on xpath=//input[@class='sp__range'] >> nth=1
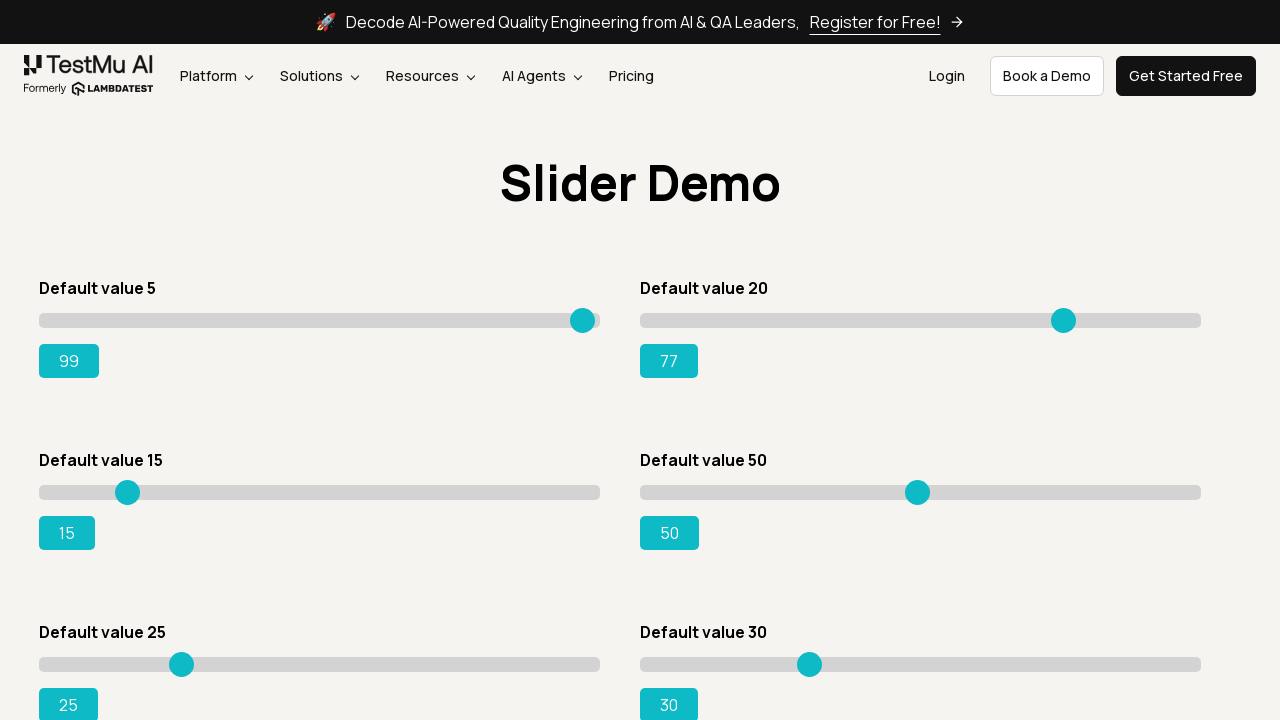

Pressed ArrowRight on slider 2, current value: 78 on xpath=//input[@class='sp__range'] >> nth=1
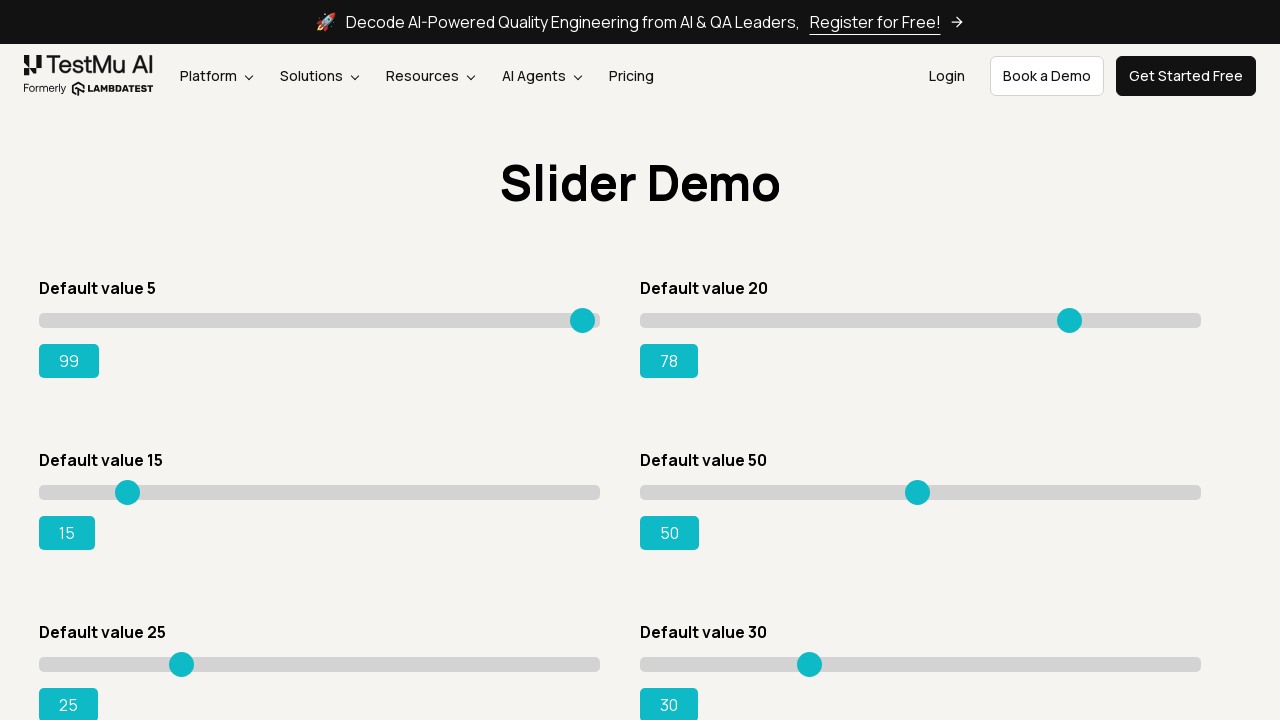

Pressed ArrowRight on slider 2, current value: 79 on xpath=//input[@class='sp__range'] >> nth=1
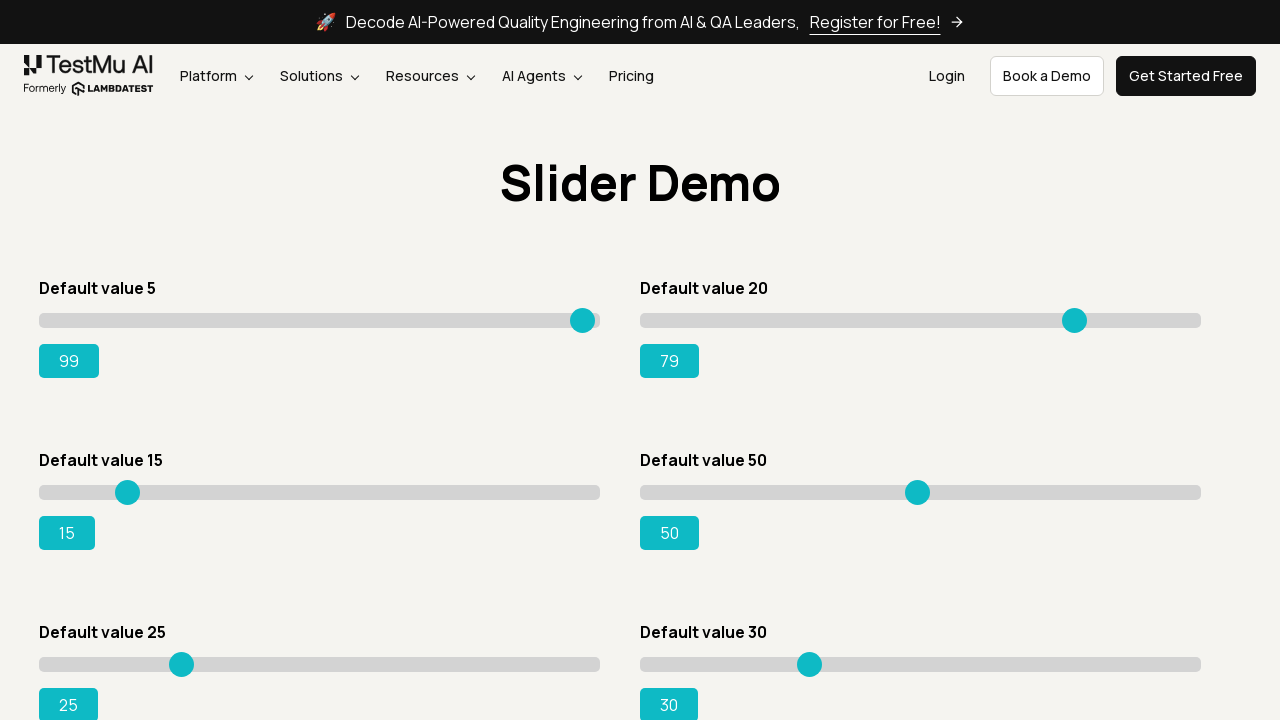

Pressed ArrowRight on slider 2, current value: 80 on xpath=//input[@class='sp__range'] >> nth=1
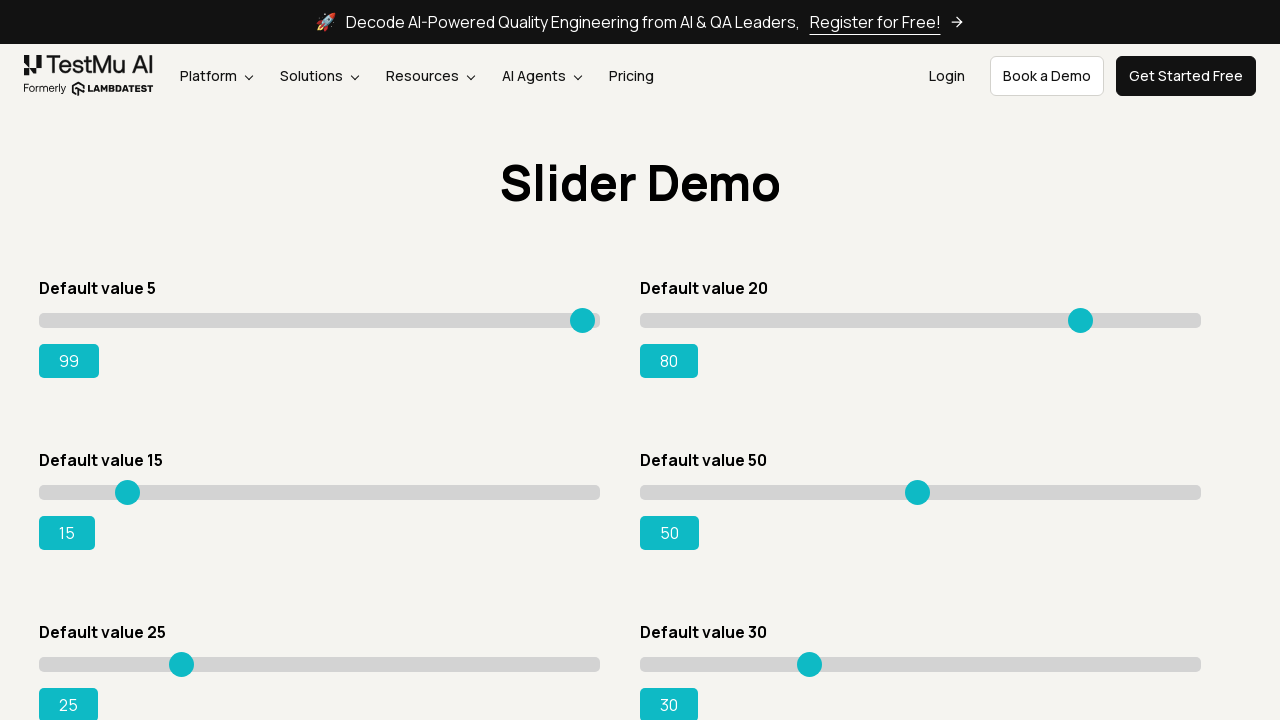

Pressed ArrowRight on slider 2, current value: 81 on xpath=//input[@class='sp__range'] >> nth=1
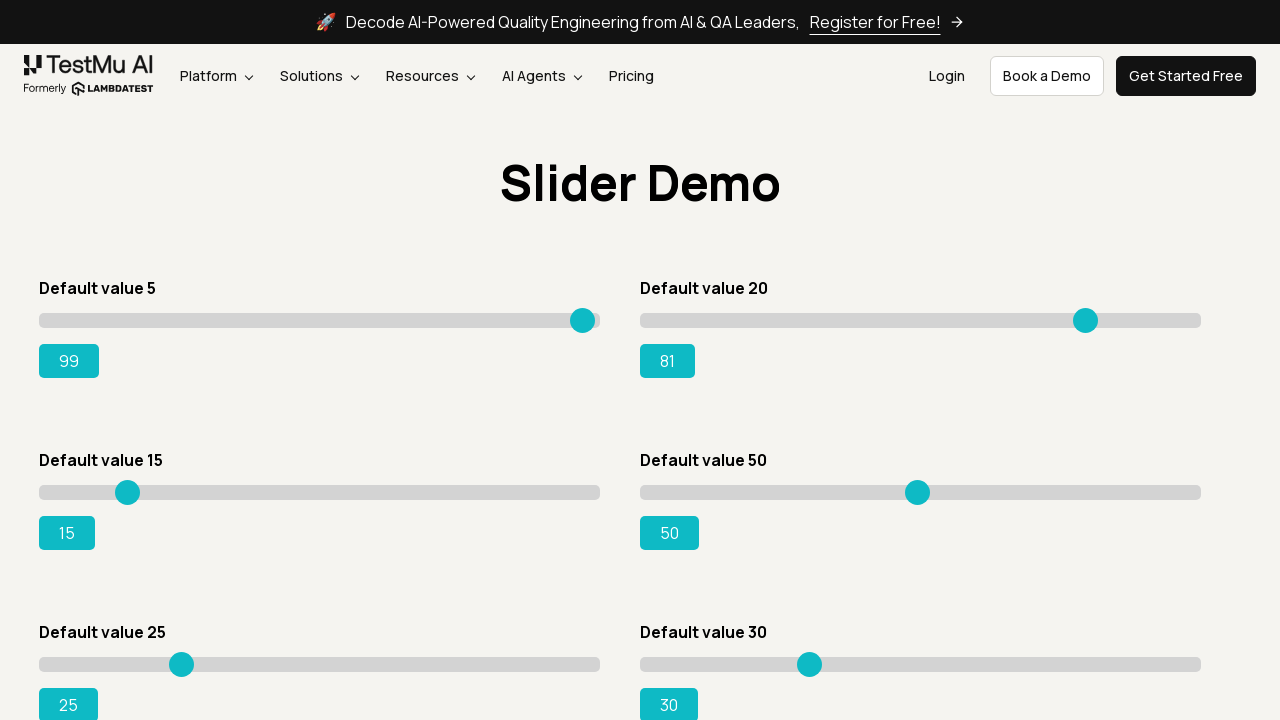

Pressed ArrowRight on slider 2, current value: 82 on xpath=//input[@class='sp__range'] >> nth=1
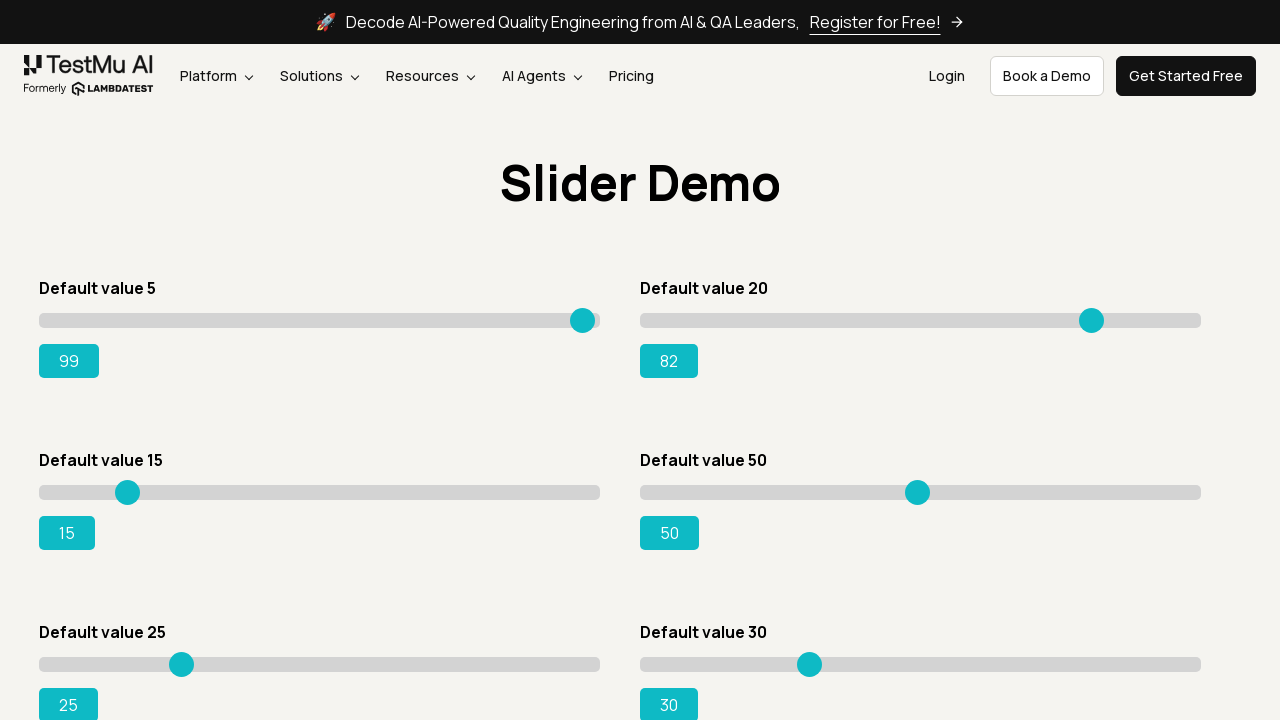

Pressed ArrowRight on slider 2, current value: 83 on xpath=//input[@class='sp__range'] >> nth=1
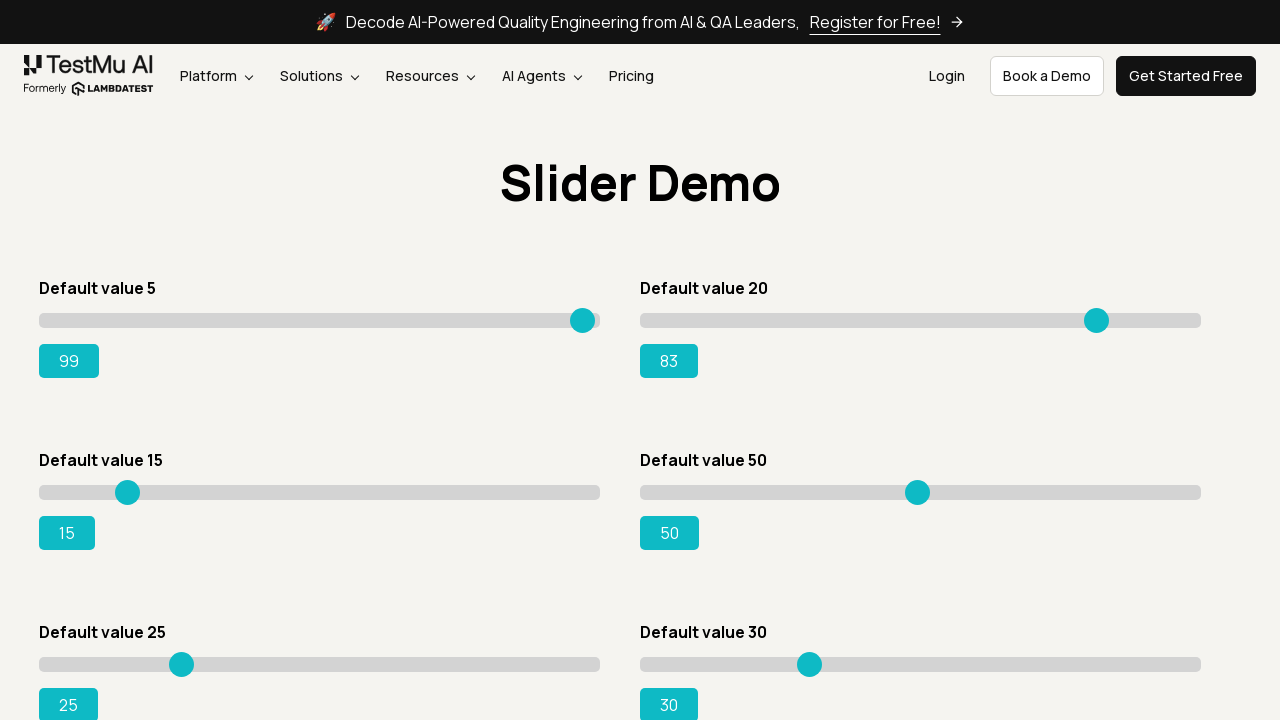

Pressed ArrowRight on slider 2, current value: 84 on xpath=//input[@class='sp__range'] >> nth=1
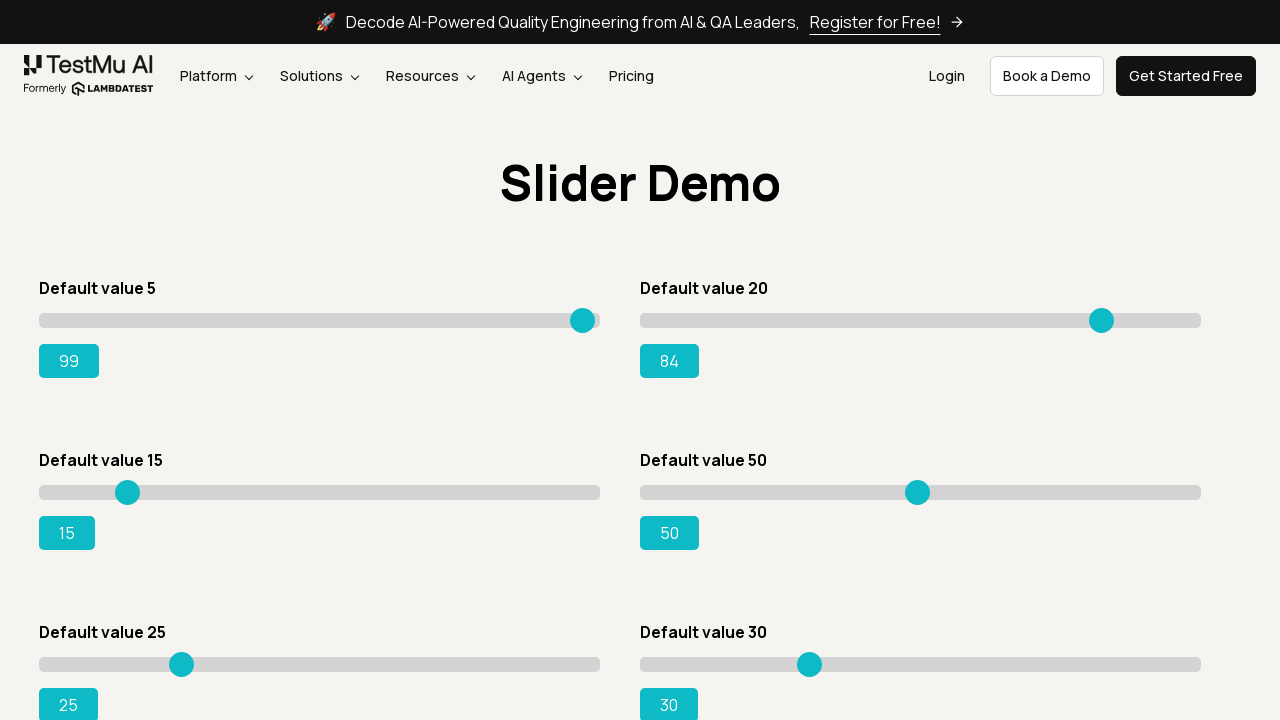

Pressed ArrowRight on slider 2, current value: 85 on xpath=//input[@class='sp__range'] >> nth=1
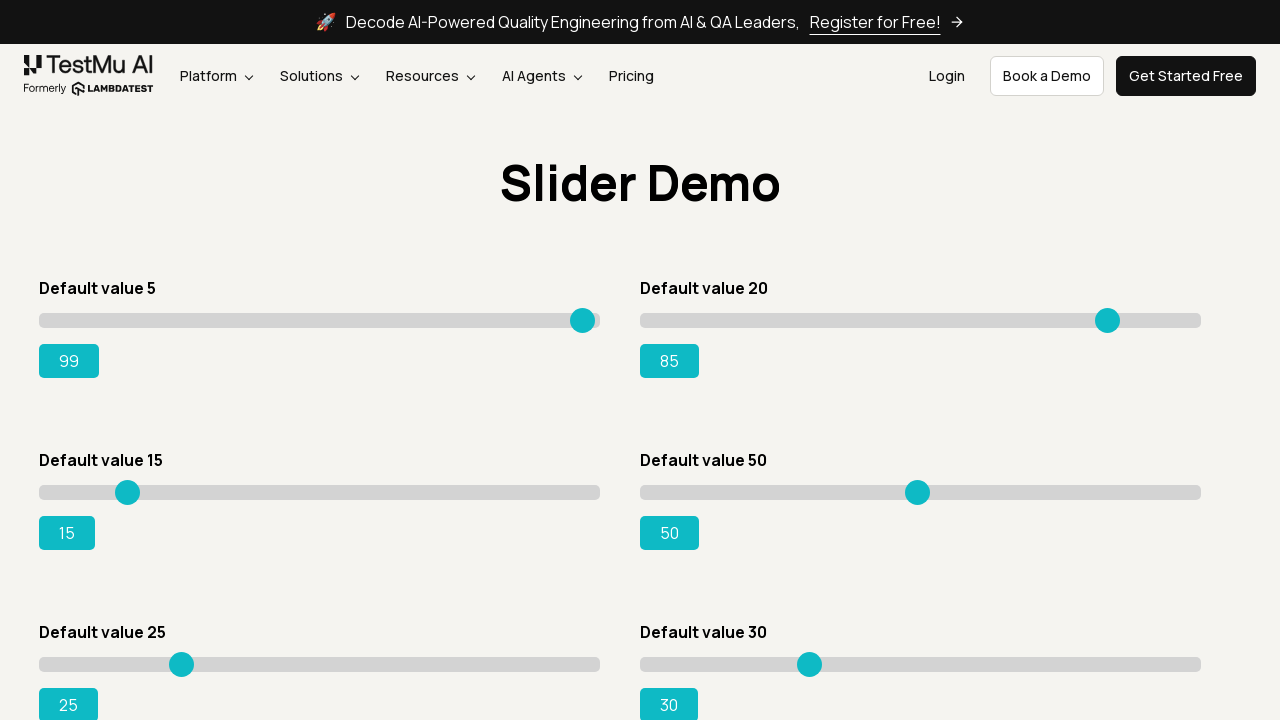

Pressed ArrowRight on slider 2, current value: 86 on xpath=//input[@class='sp__range'] >> nth=1
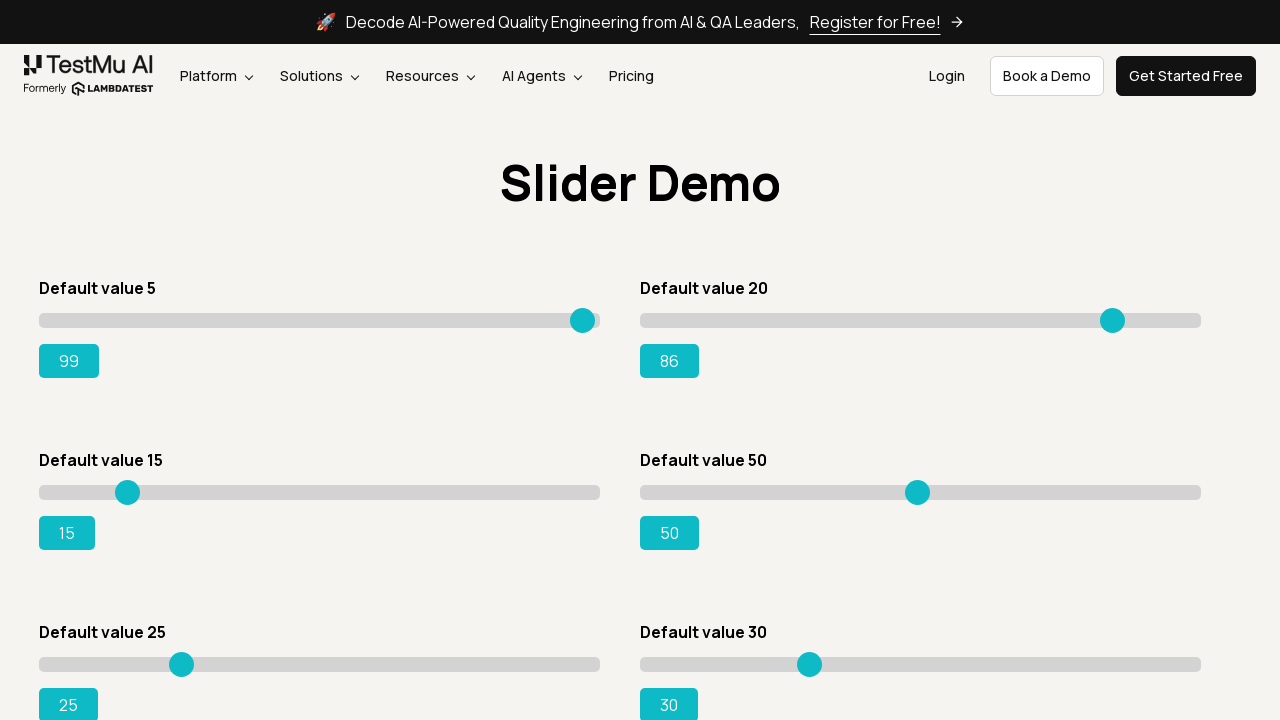

Pressed ArrowRight on slider 2, current value: 87 on xpath=//input[@class='sp__range'] >> nth=1
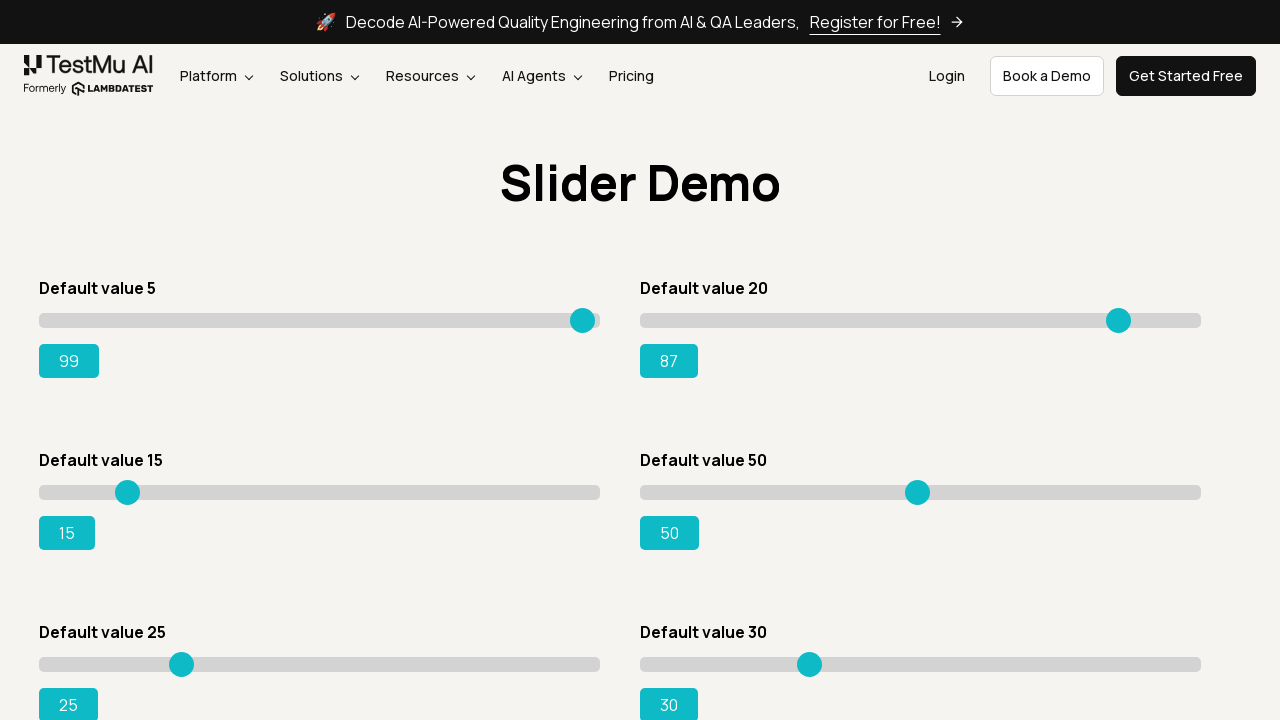

Pressed ArrowRight on slider 2, current value: 88 on xpath=//input[@class='sp__range'] >> nth=1
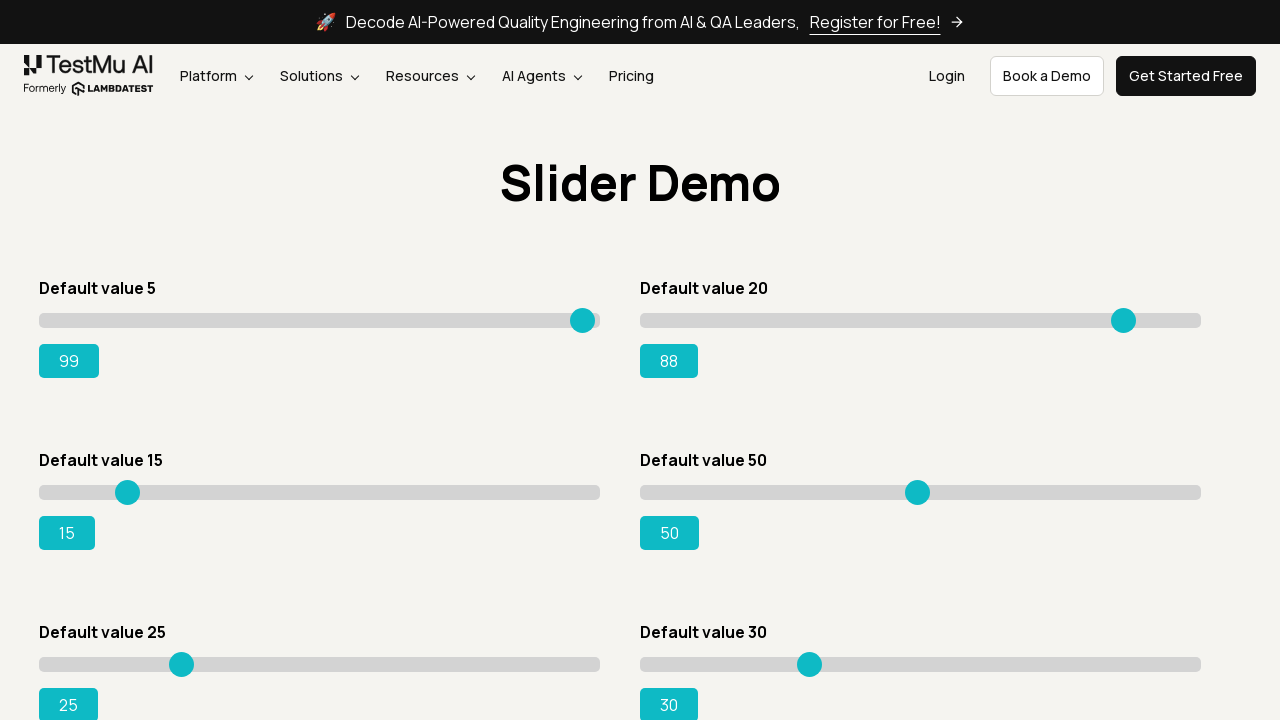

Pressed ArrowRight on slider 2, current value: 89 on xpath=//input[@class='sp__range'] >> nth=1
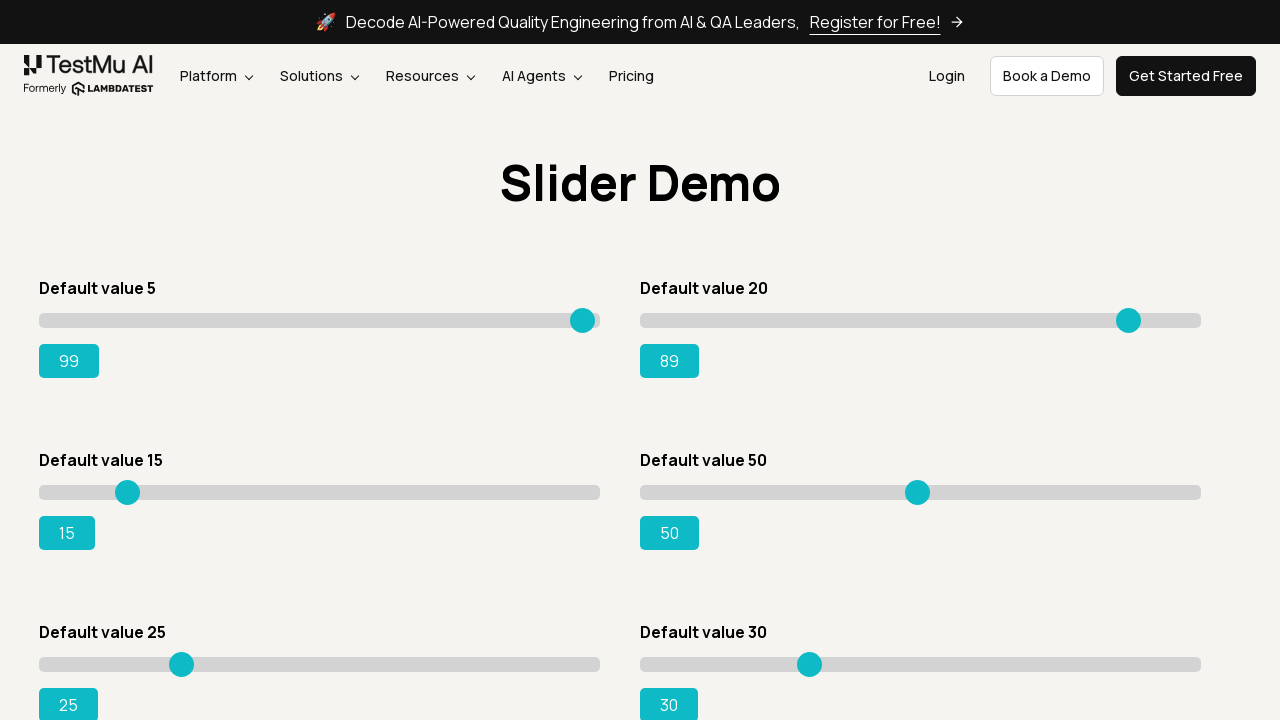

Pressed ArrowRight on slider 2, current value: 90 on xpath=//input[@class='sp__range'] >> nth=1
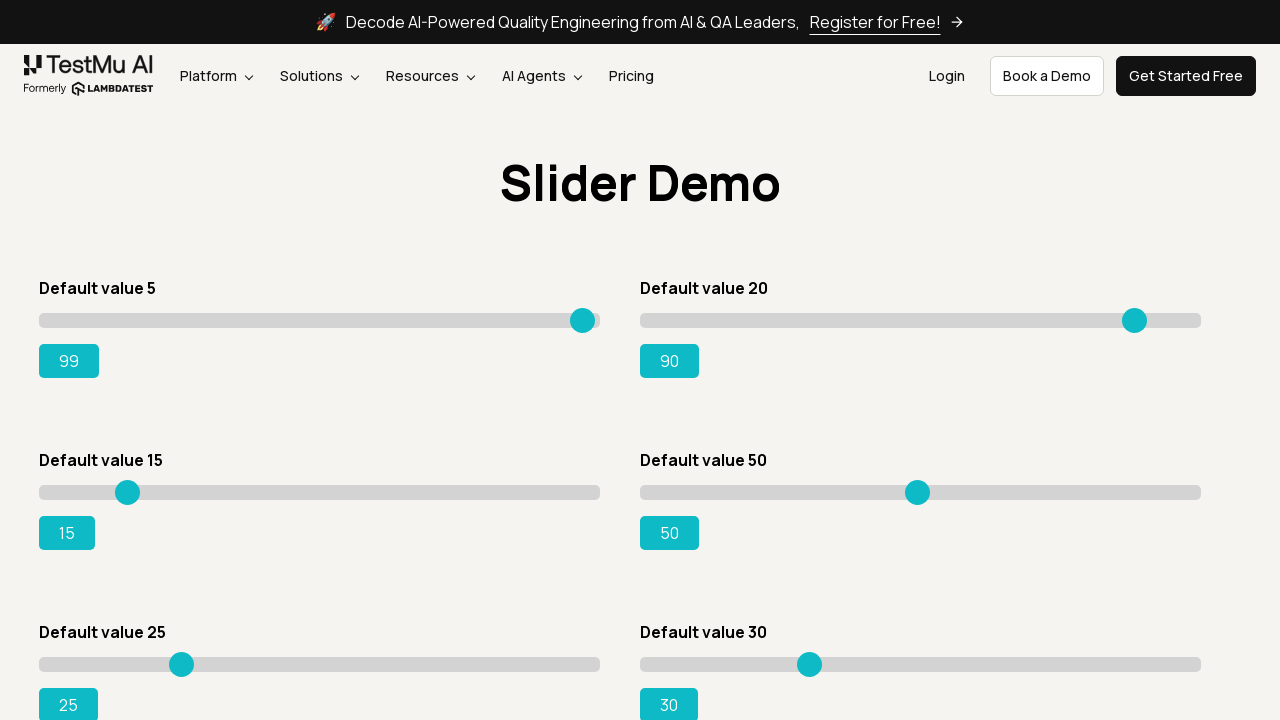

Pressed ArrowRight on slider 2, current value: 91 on xpath=//input[@class='sp__range'] >> nth=1
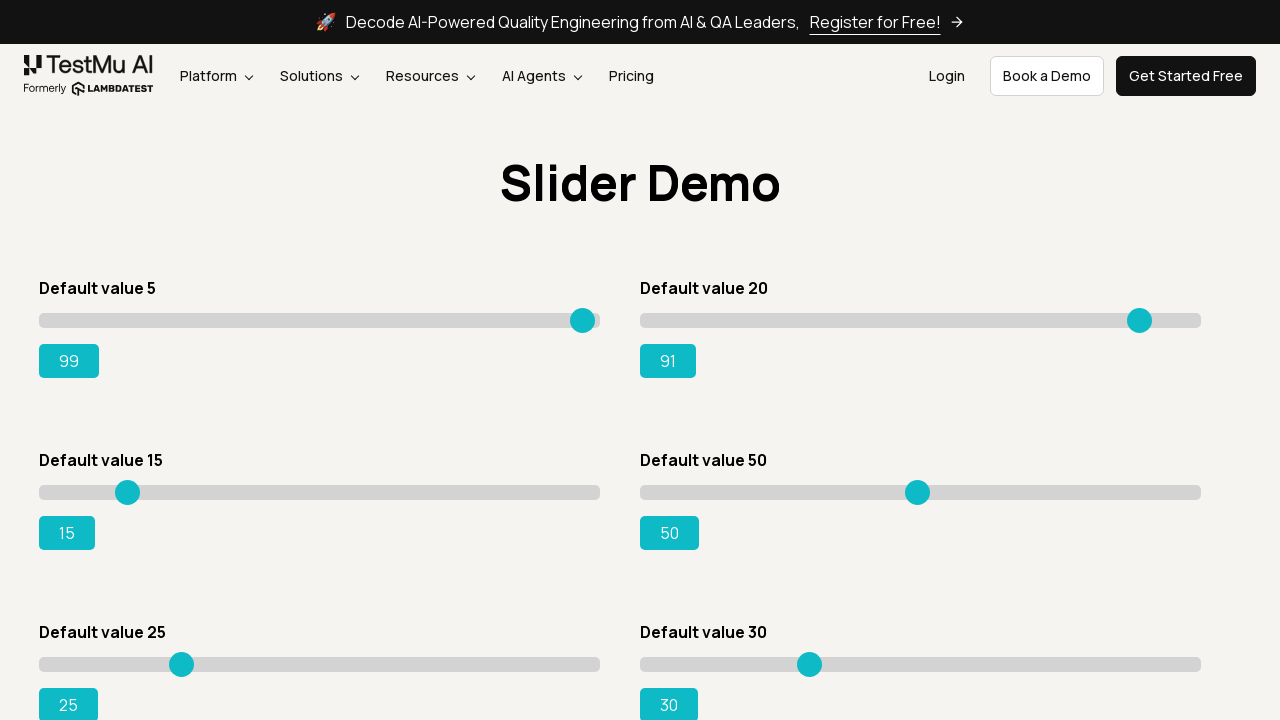

Pressed ArrowRight on slider 2, current value: 92 on xpath=//input[@class='sp__range'] >> nth=1
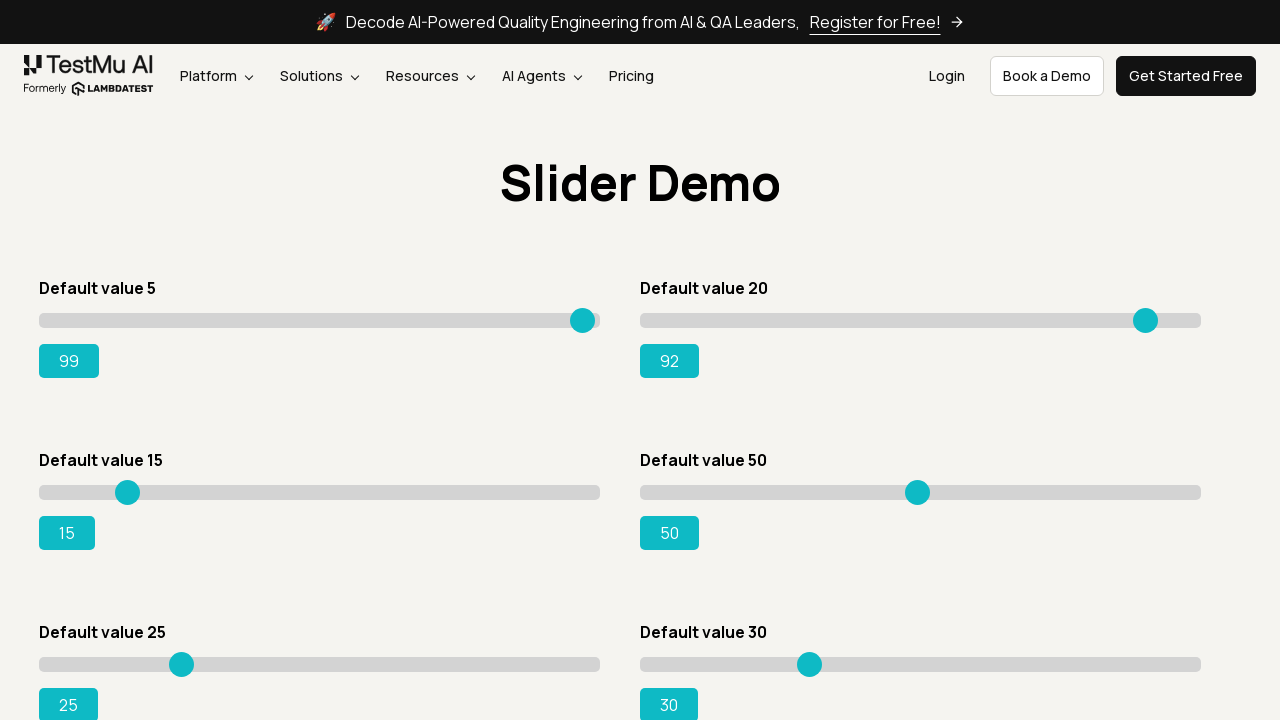

Pressed ArrowRight on slider 2, current value: 93 on xpath=//input[@class='sp__range'] >> nth=1
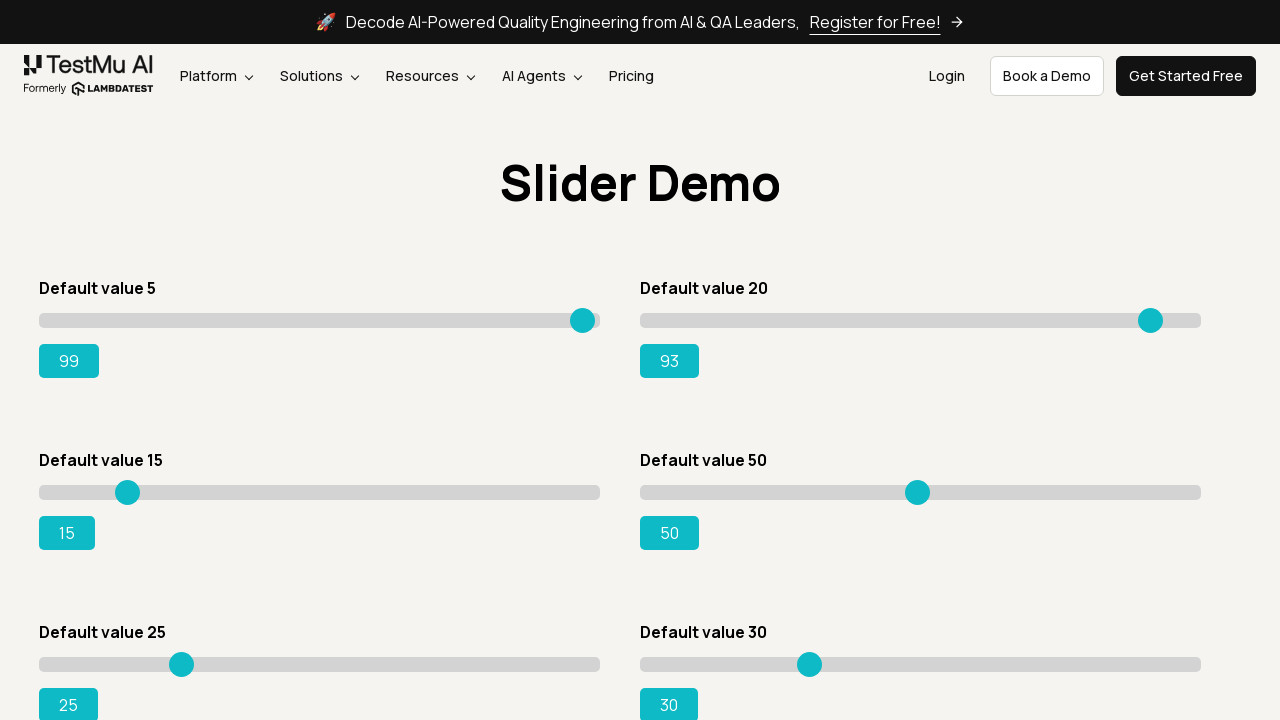

Pressed ArrowRight on slider 2, current value: 94 on xpath=//input[@class='sp__range'] >> nth=1
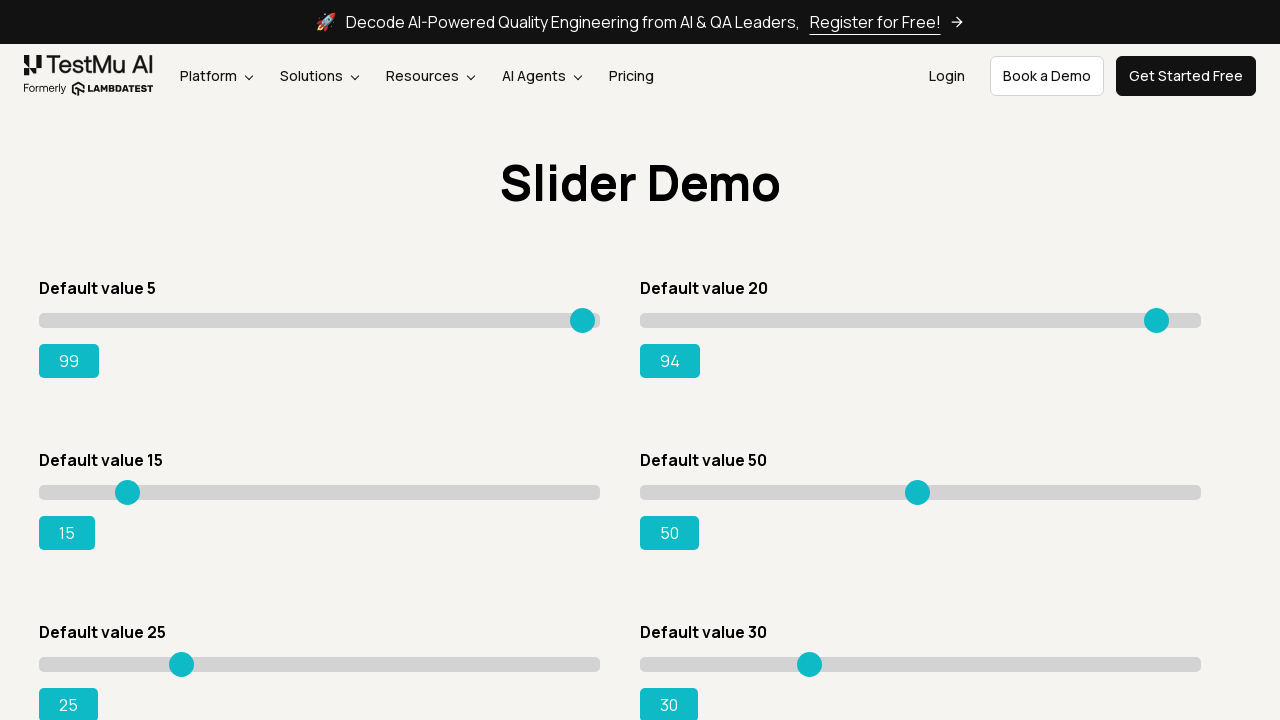

Pressed ArrowRight on slider 2, current value: 95 on xpath=//input[@class='sp__range'] >> nth=1
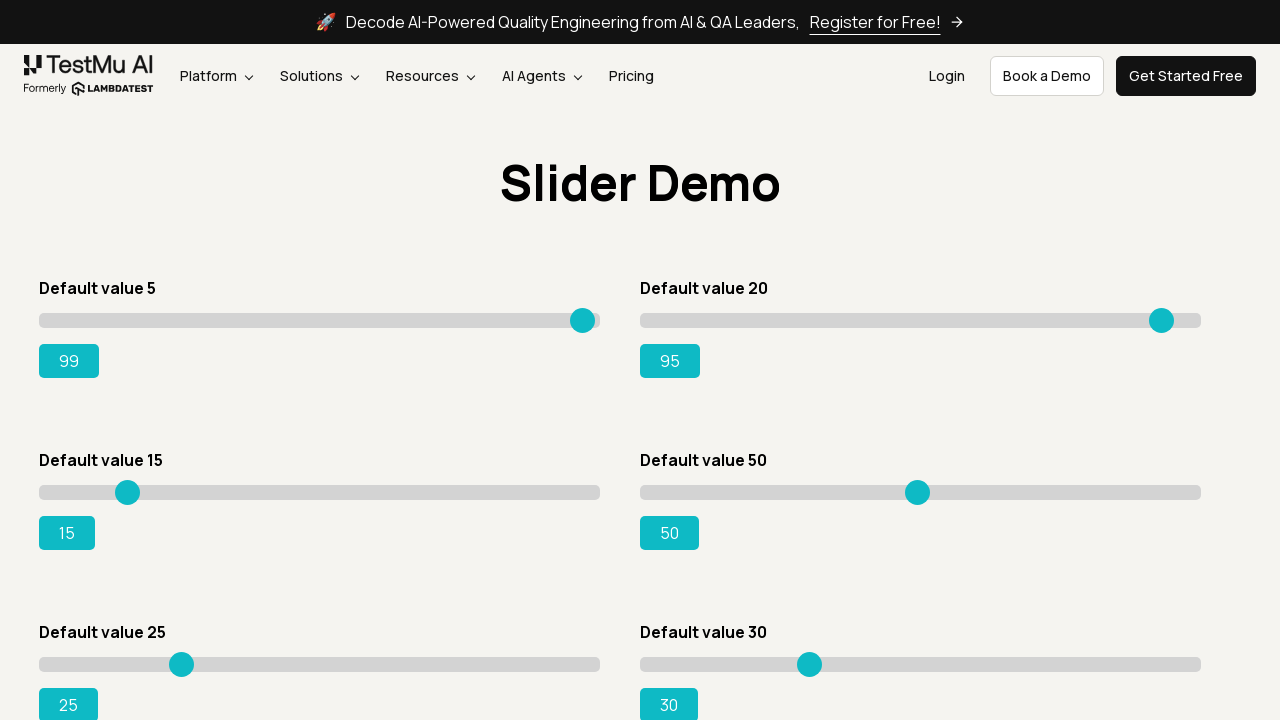

Pressed ArrowRight on slider 2, current value: 96 on xpath=//input[@class='sp__range'] >> nth=1
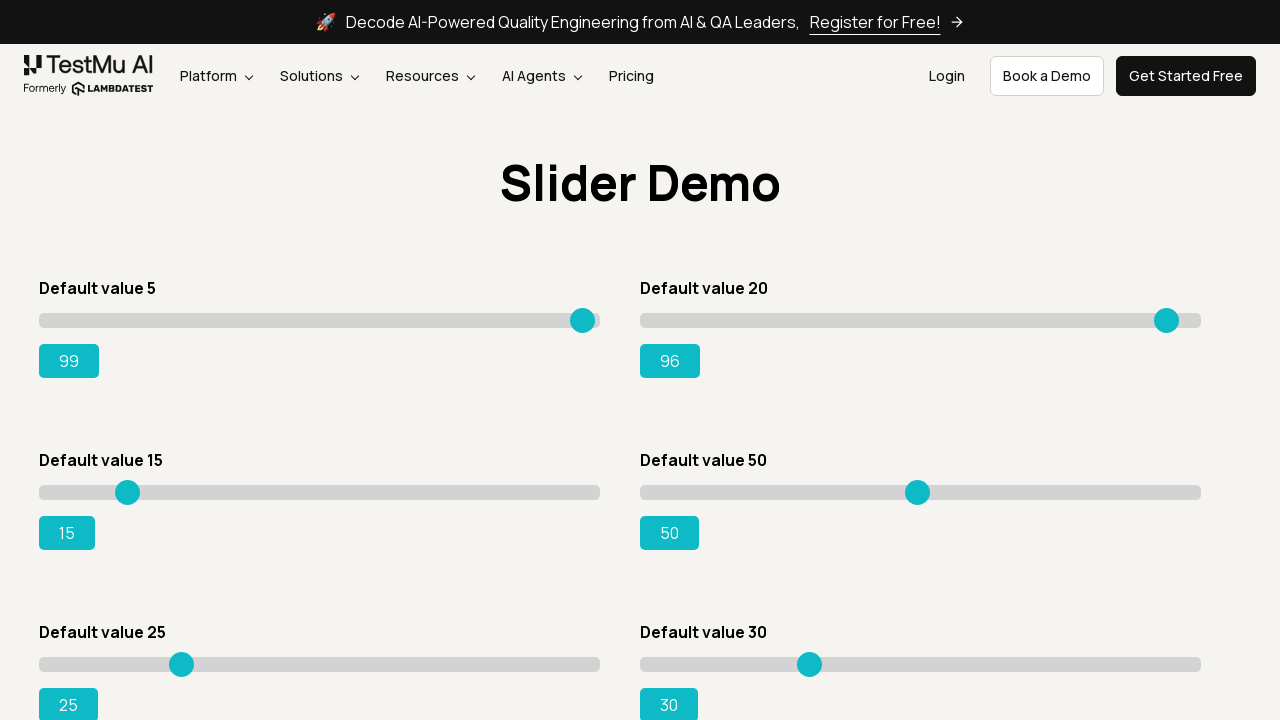

Pressed ArrowRight on slider 2, current value: 97 on xpath=//input[@class='sp__range'] >> nth=1
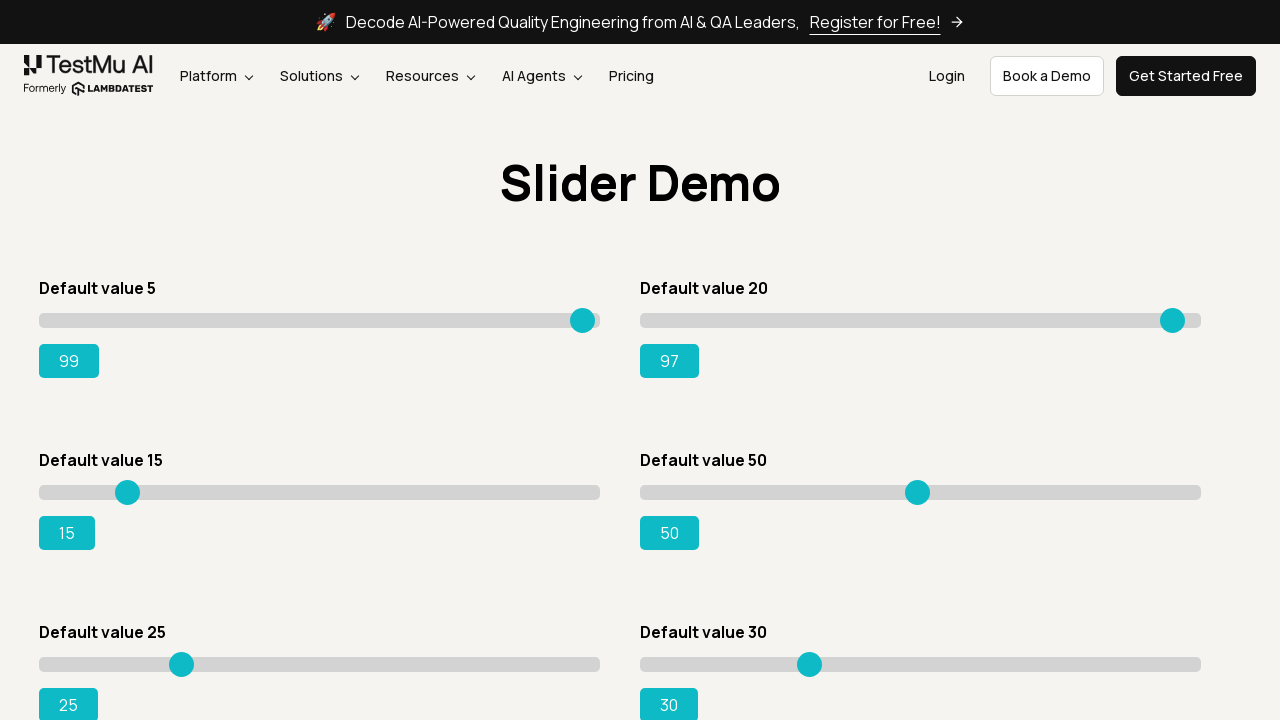

Pressed ArrowRight on slider 2, current value: 98 on xpath=//input[@class='sp__range'] >> nth=1
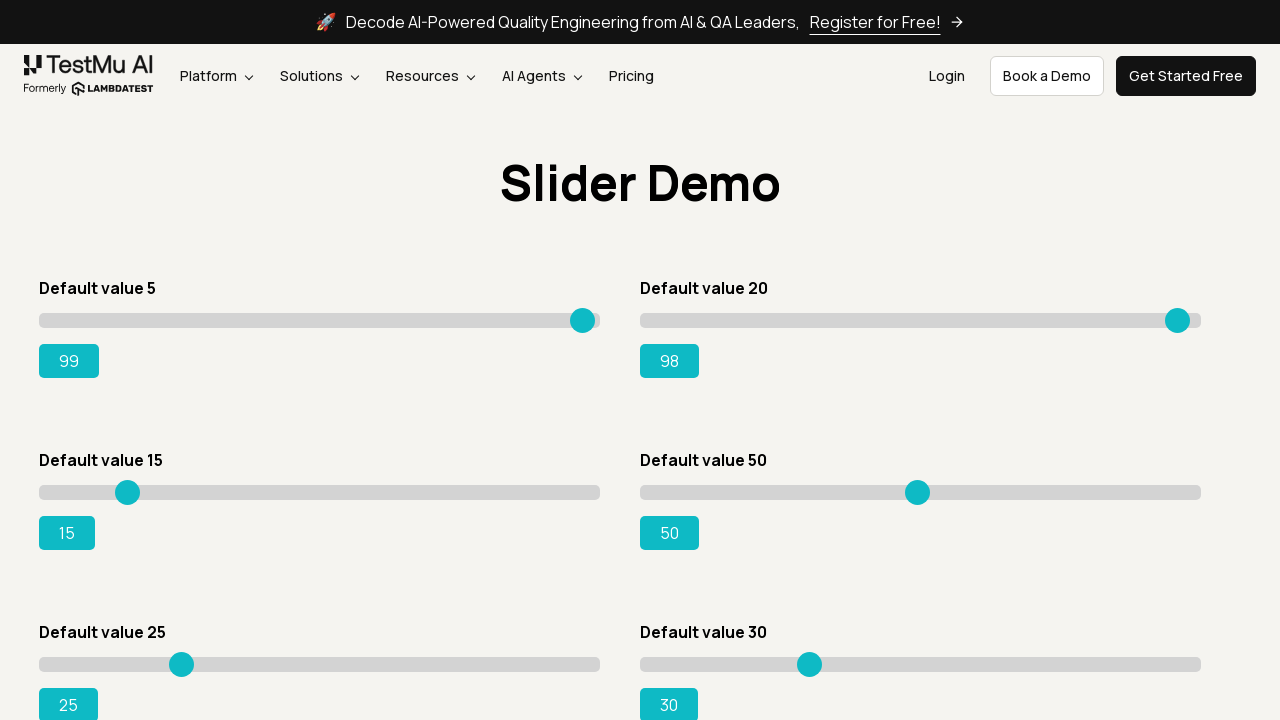

Pressed ArrowRight on slider 2, current value: 99 on xpath=//input[@class='sp__range'] >> nth=1
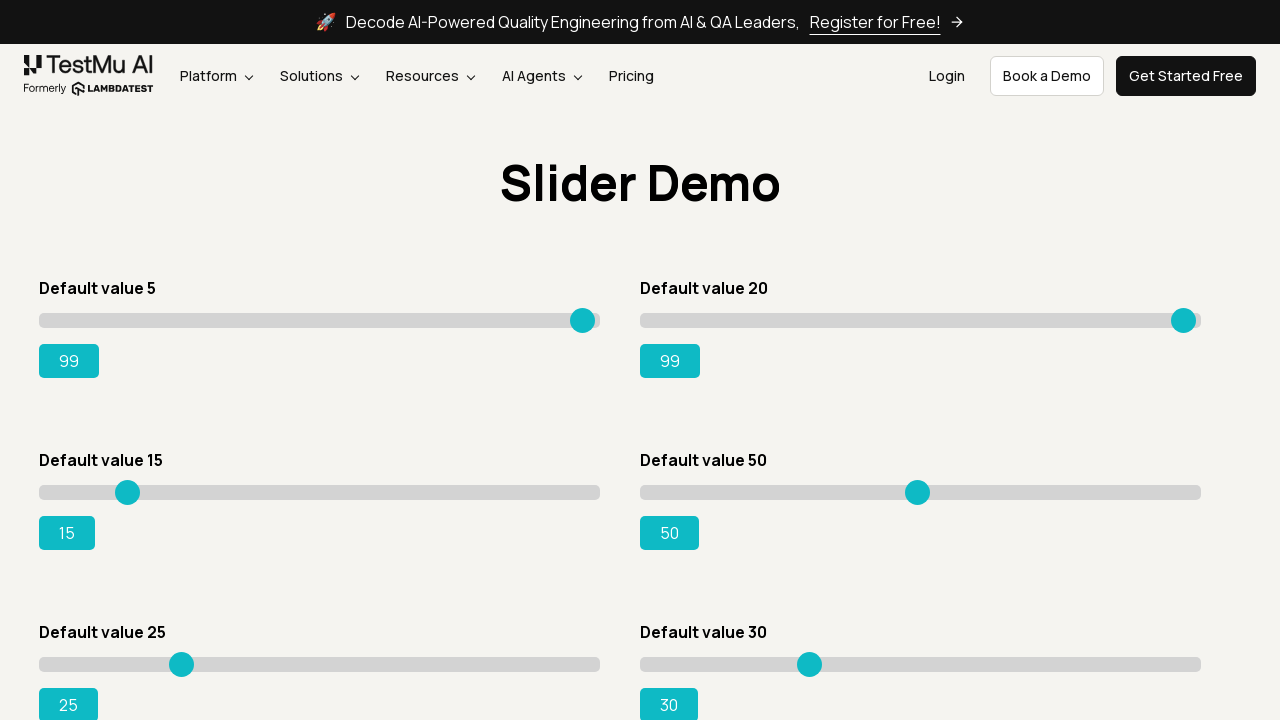

Slider 2 successfully moved to maximum value of 99
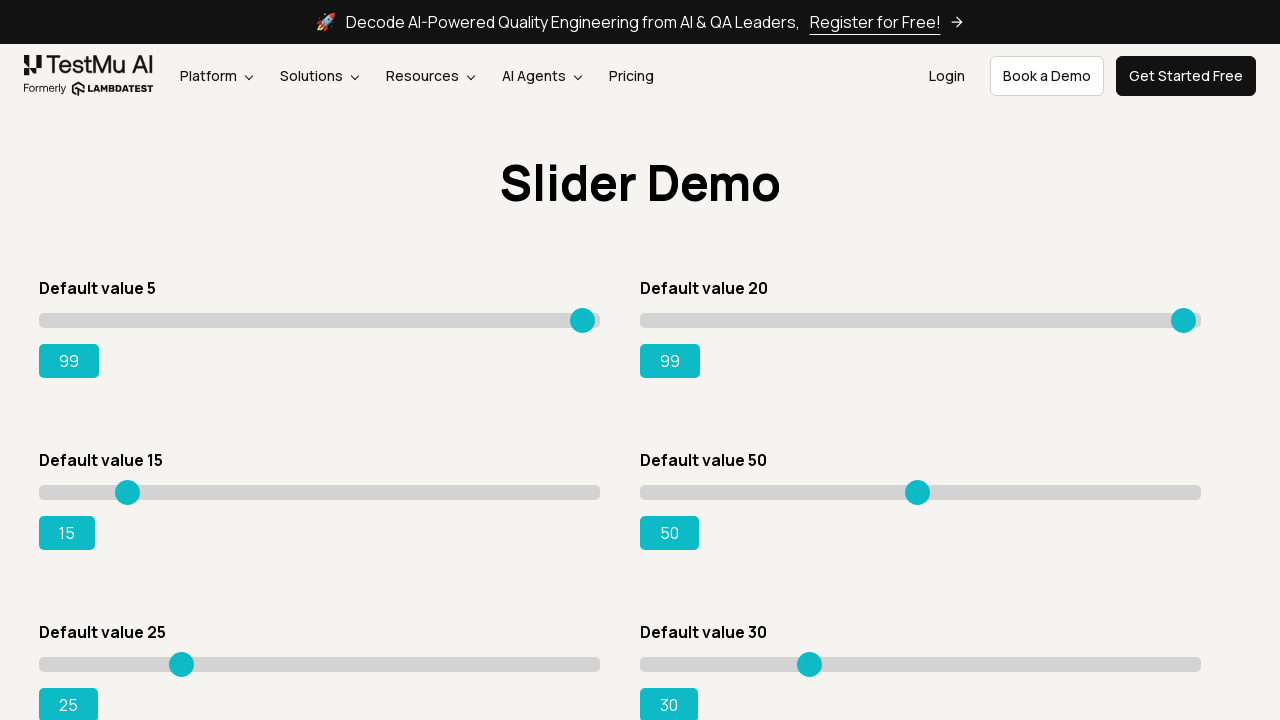

Pressed ArrowRight on slider 3, current value: 16 on xpath=//input[@class='sp__range'] >> nth=2
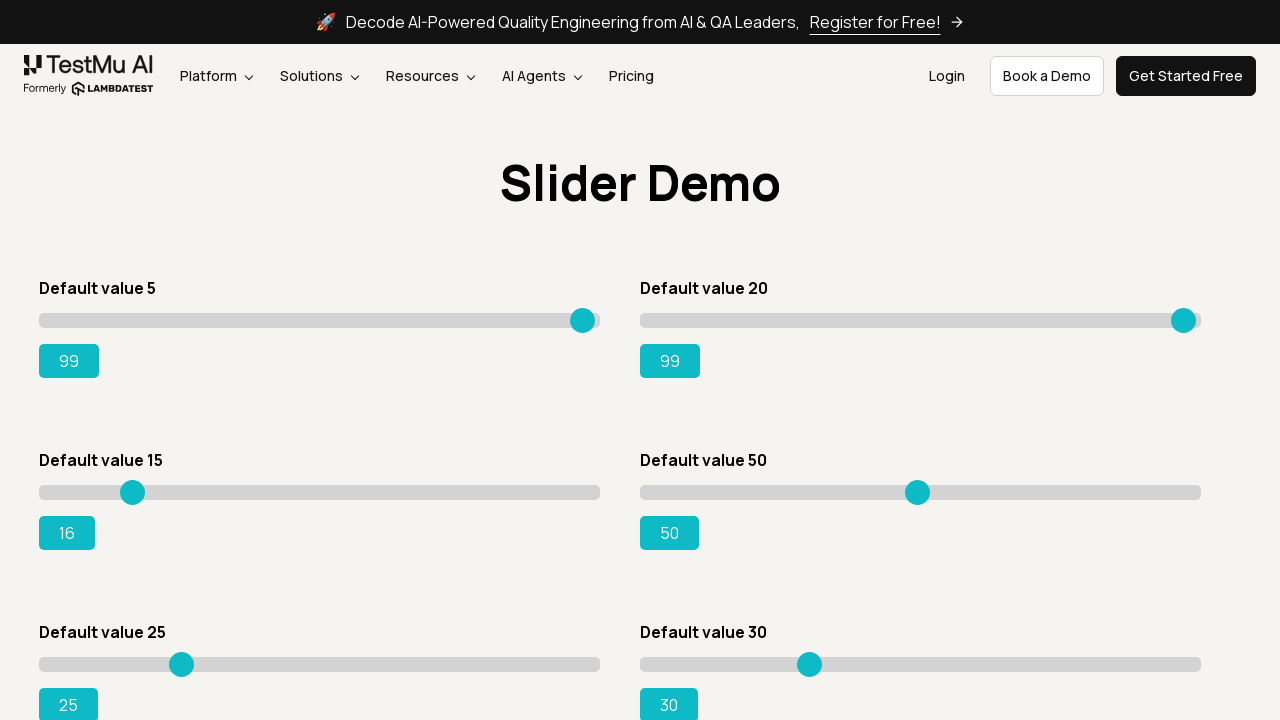

Pressed ArrowRight on slider 3, current value: 17 on xpath=//input[@class='sp__range'] >> nth=2
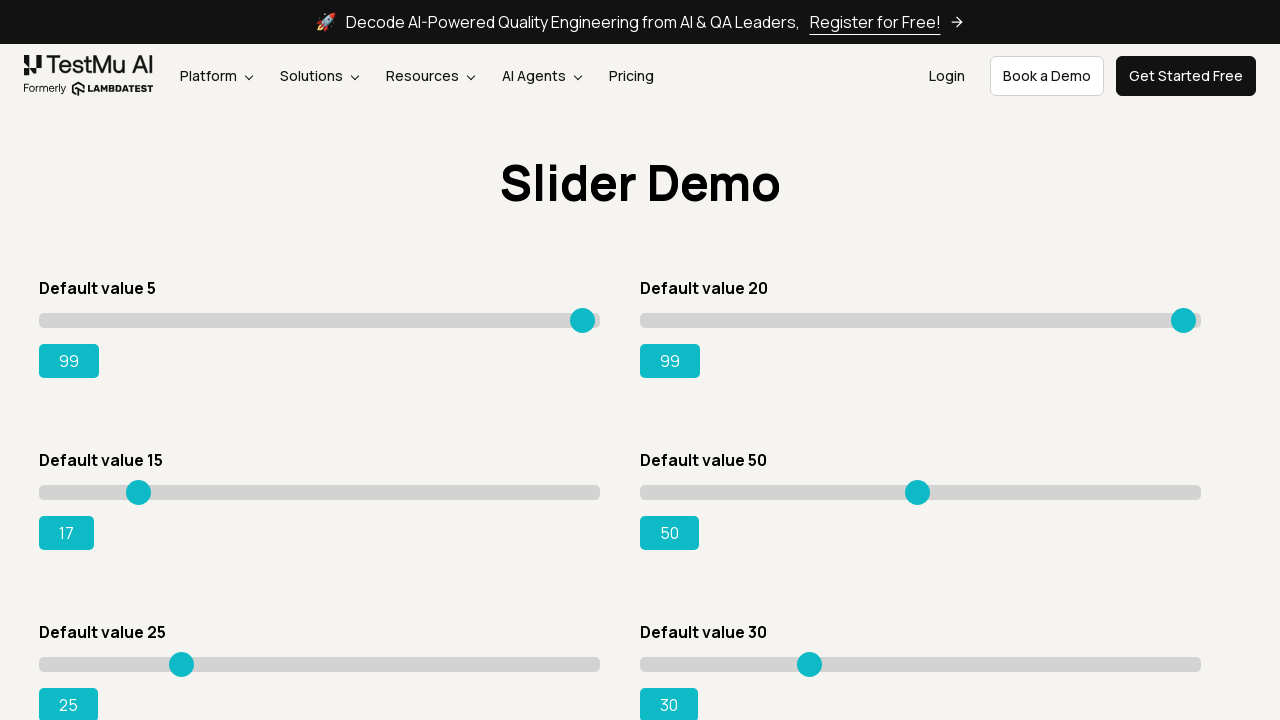

Pressed ArrowRight on slider 3, current value: 18 on xpath=//input[@class='sp__range'] >> nth=2
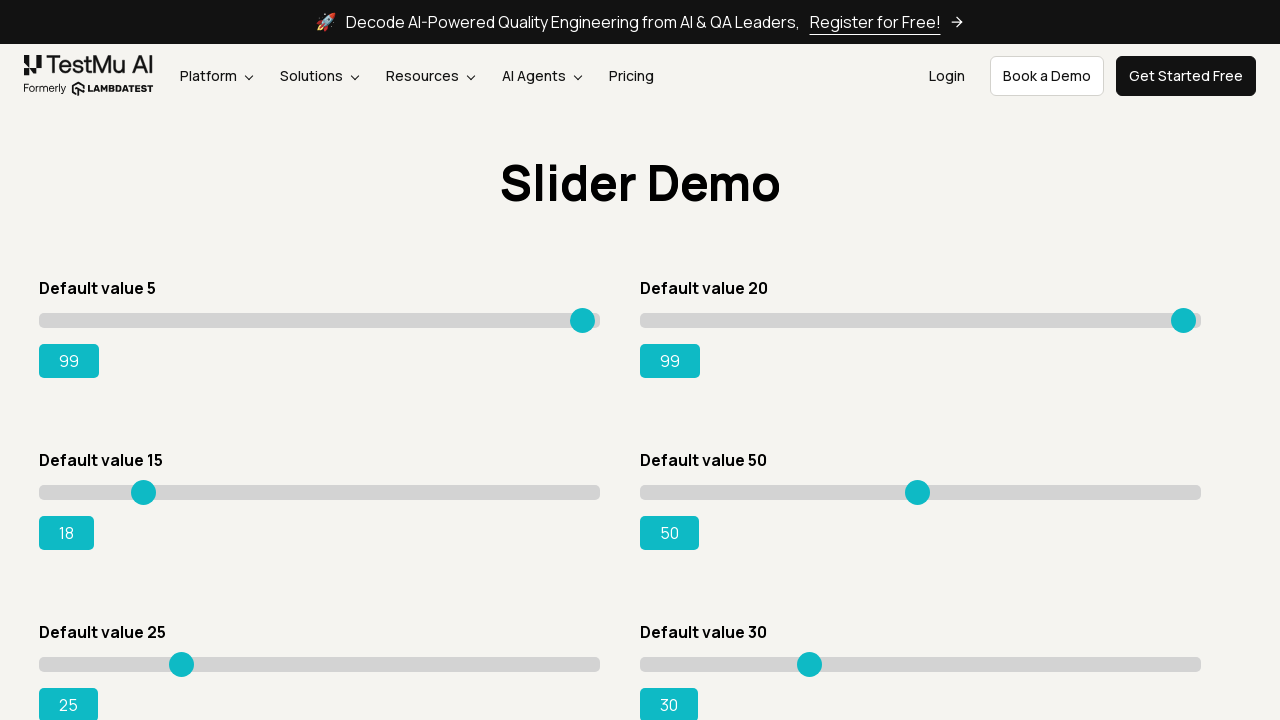

Pressed ArrowRight on slider 3, current value: 19 on xpath=//input[@class='sp__range'] >> nth=2
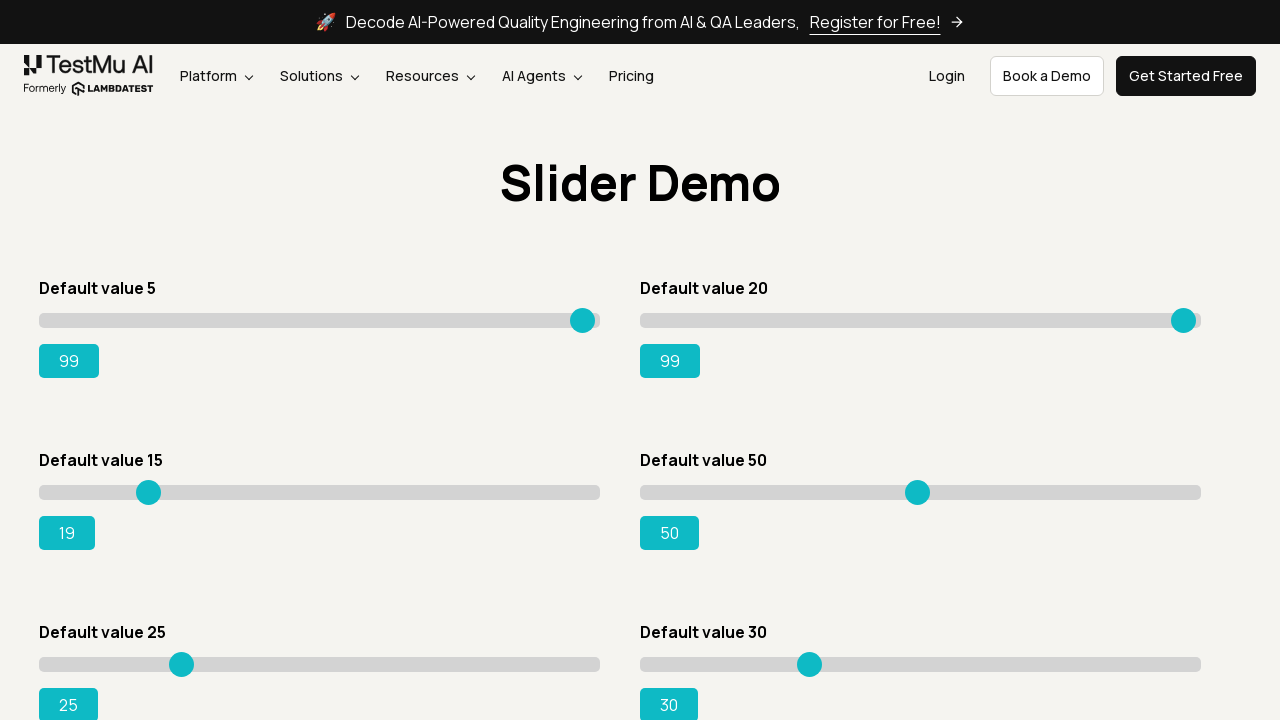

Pressed ArrowRight on slider 3, current value: 20 on xpath=//input[@class='sp__range'] >> nth=2
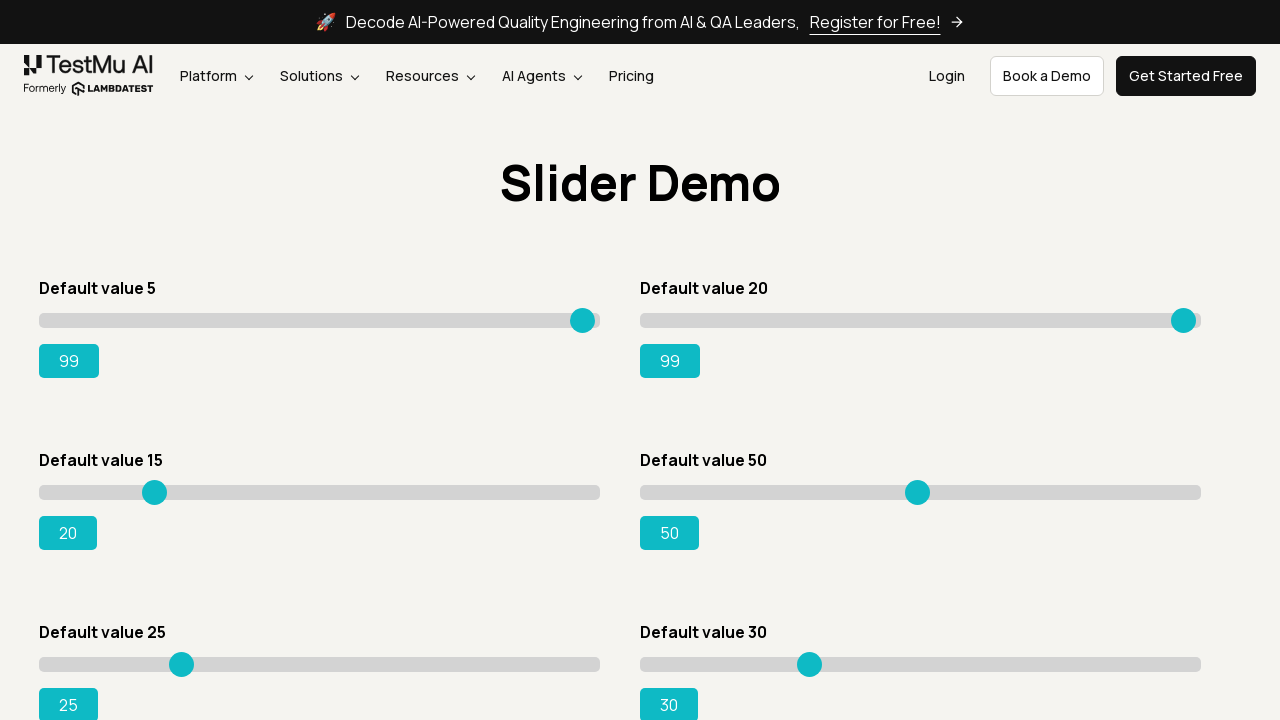

Pressed ArrowRight on slider 3, current value: 21 on xpath=//input[@class='sp__range'] >> nth=2
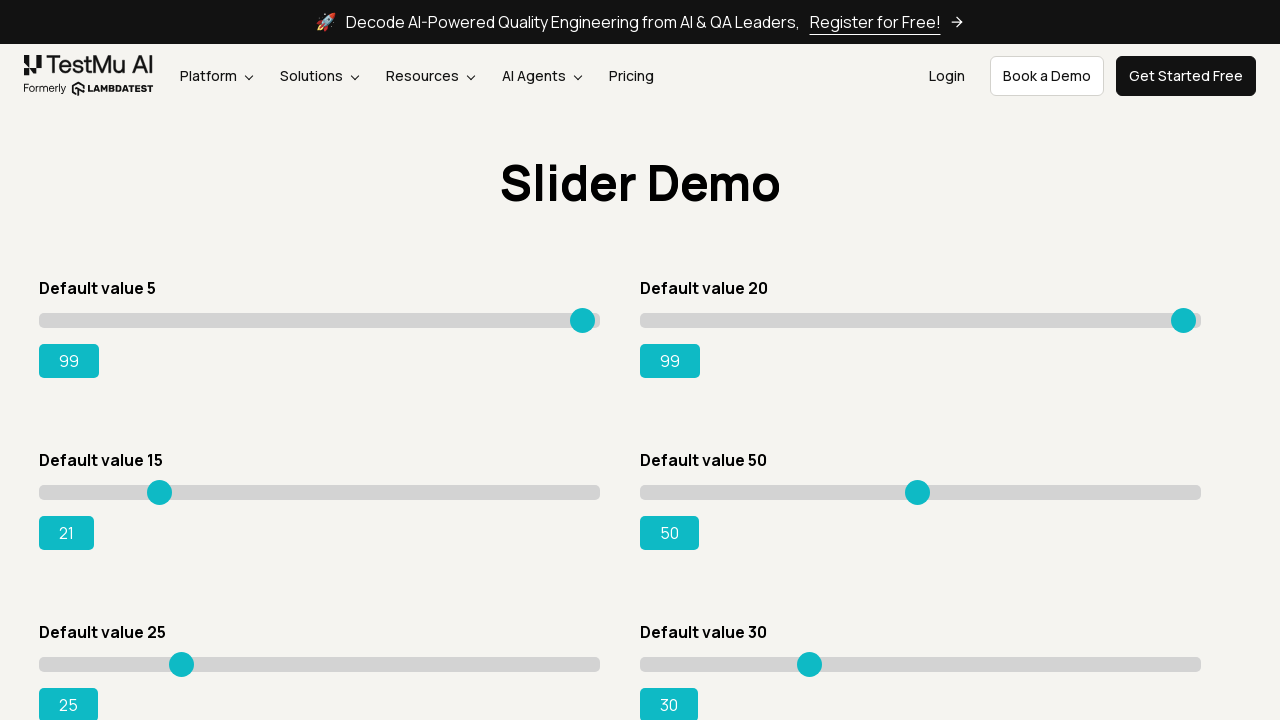

Pressed ArrowRight on slider 3, current value: 22 on xpath=//input[@class='sp__range'] >> nth=2
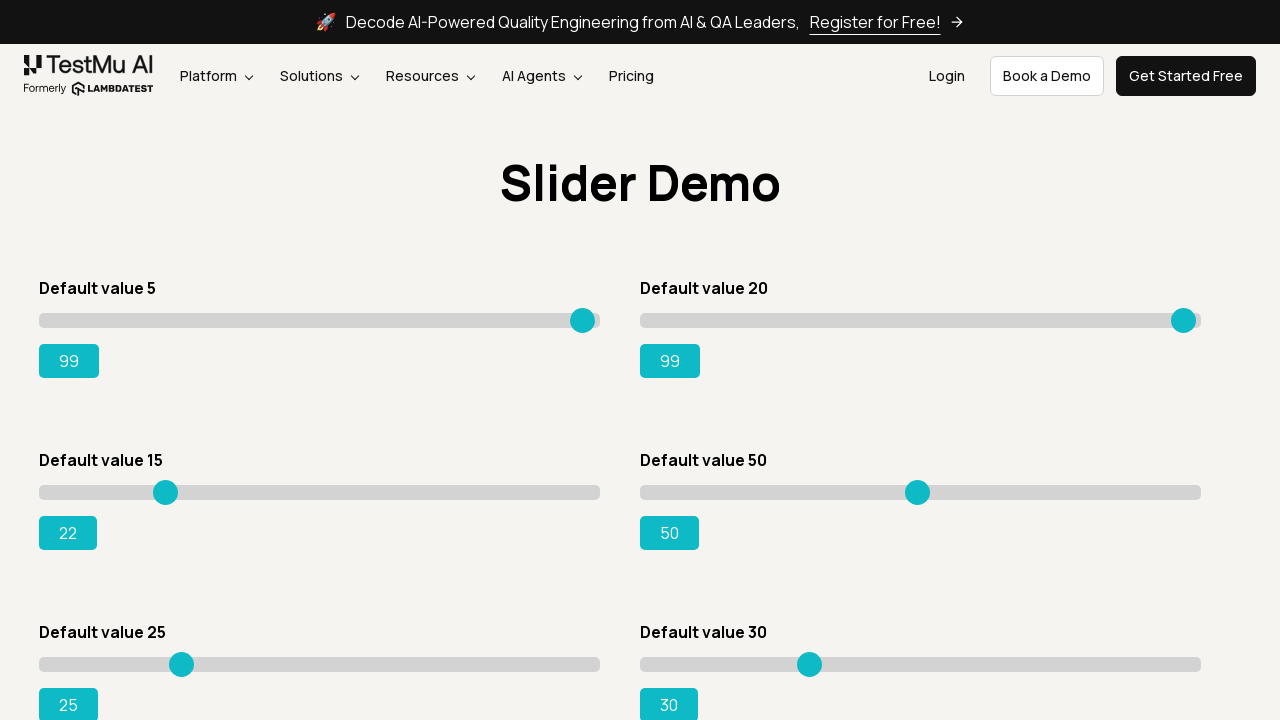

Pressed ArrowRight on slider 3, current value: 23 on xpath=//input[@class='sp__range'] >> nth=2
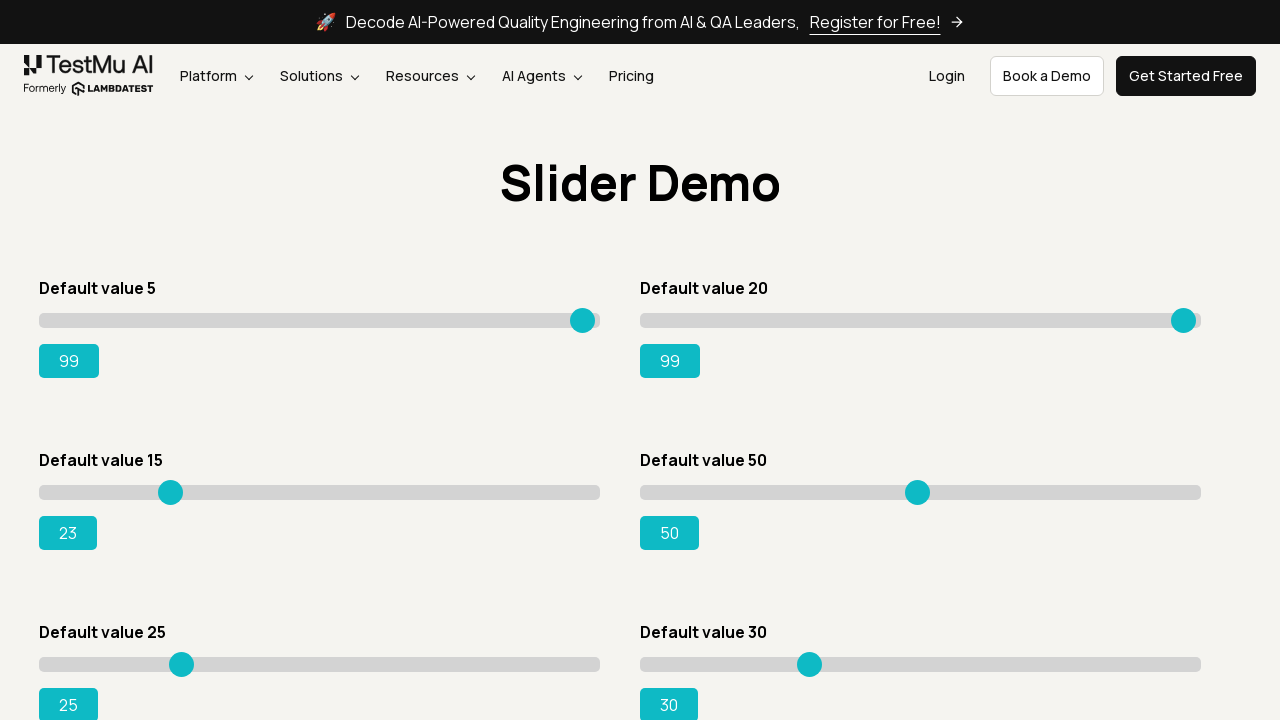

Pressed ArrowRight on slider 3, current value: 24 on xpath=//input[@class='sp__range'] >> nth=2
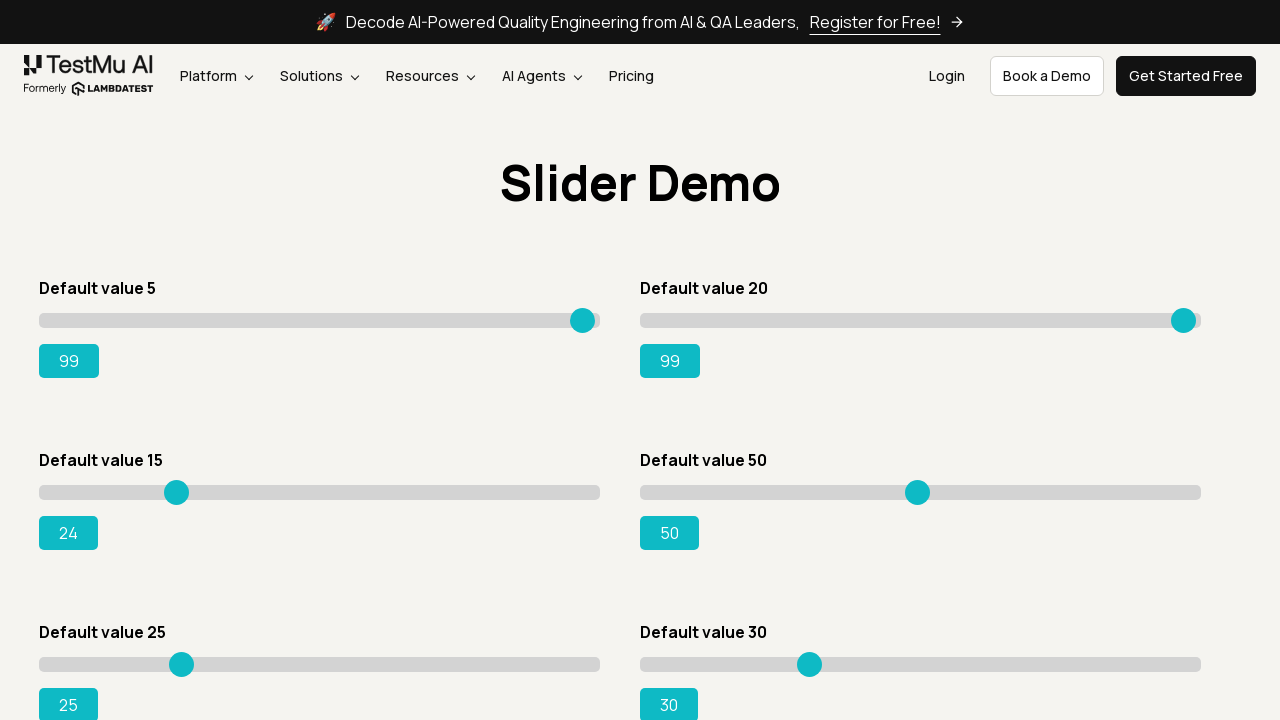

Pressed ArrowRight on slider 3, current value: 25 on xpath=//input[@class='sp__range'] >> nth=2
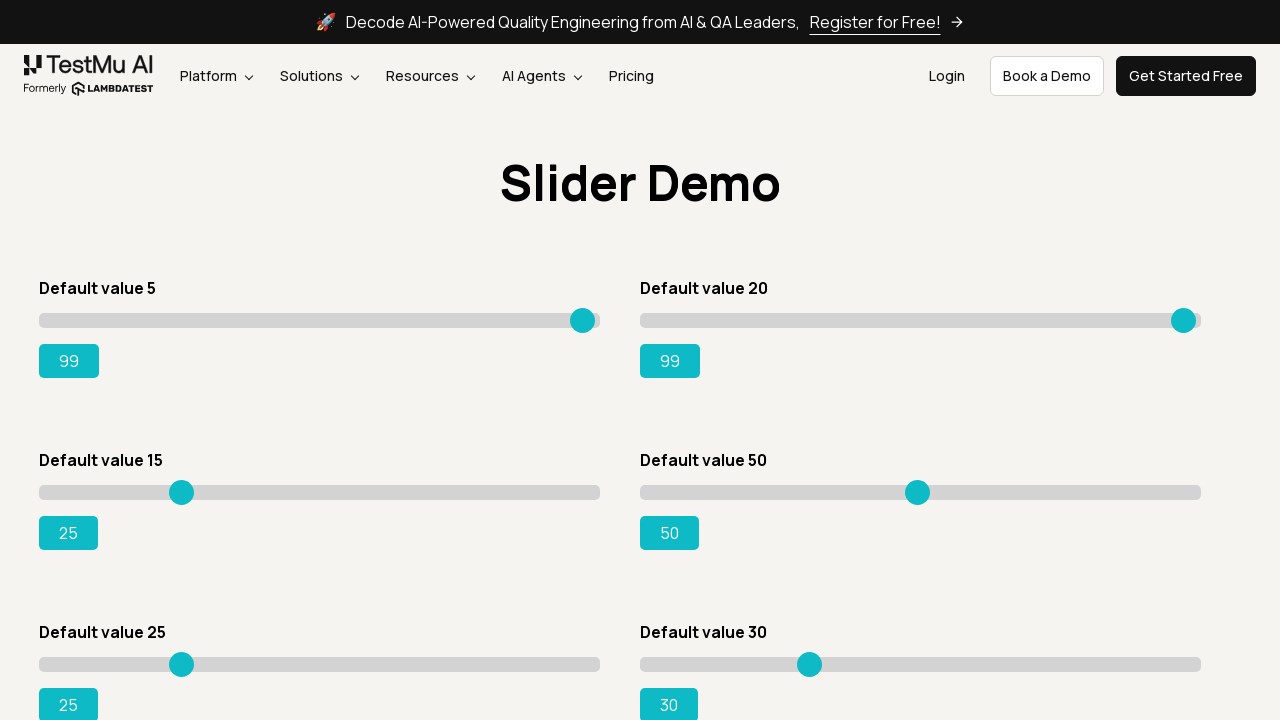

Pressed ArrowRight on slider 3, current value: 26 on xpath=//input[@class='sp__range'] >> nth=2
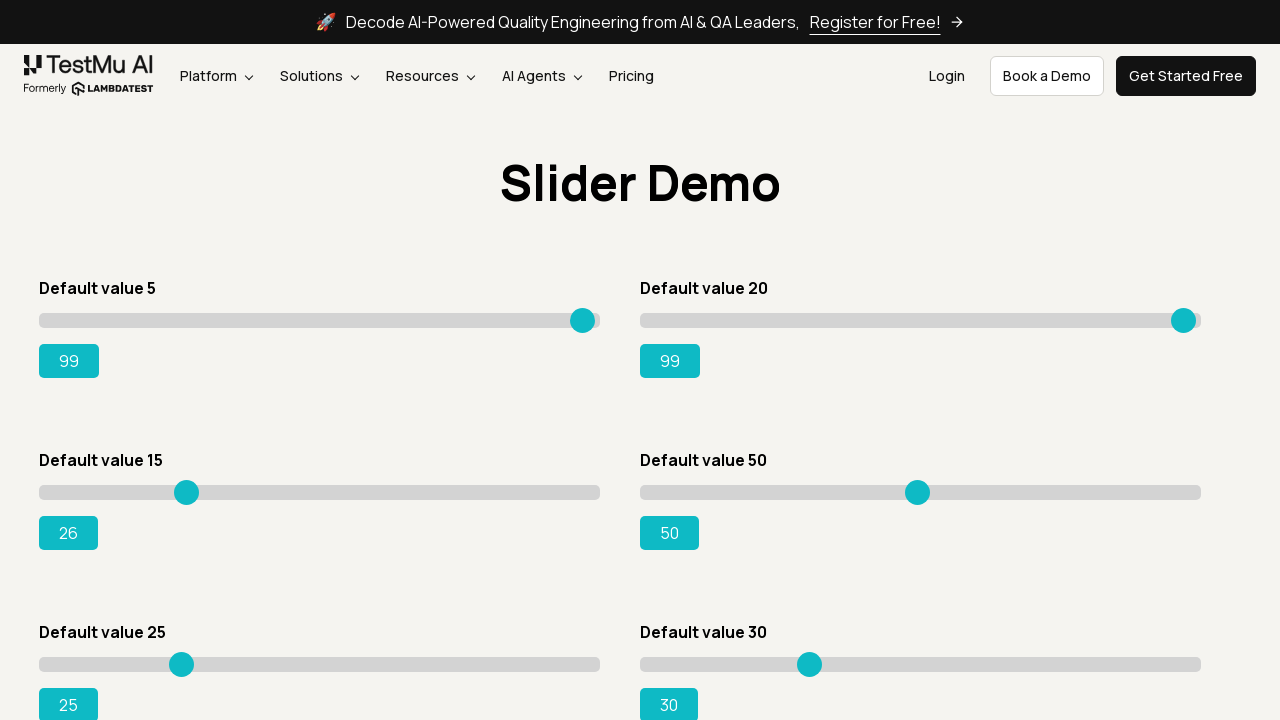

Pressed ArrowRight on slider 3, current value: 27 on xpath=//input[@class='sp__range'] >> nth=2
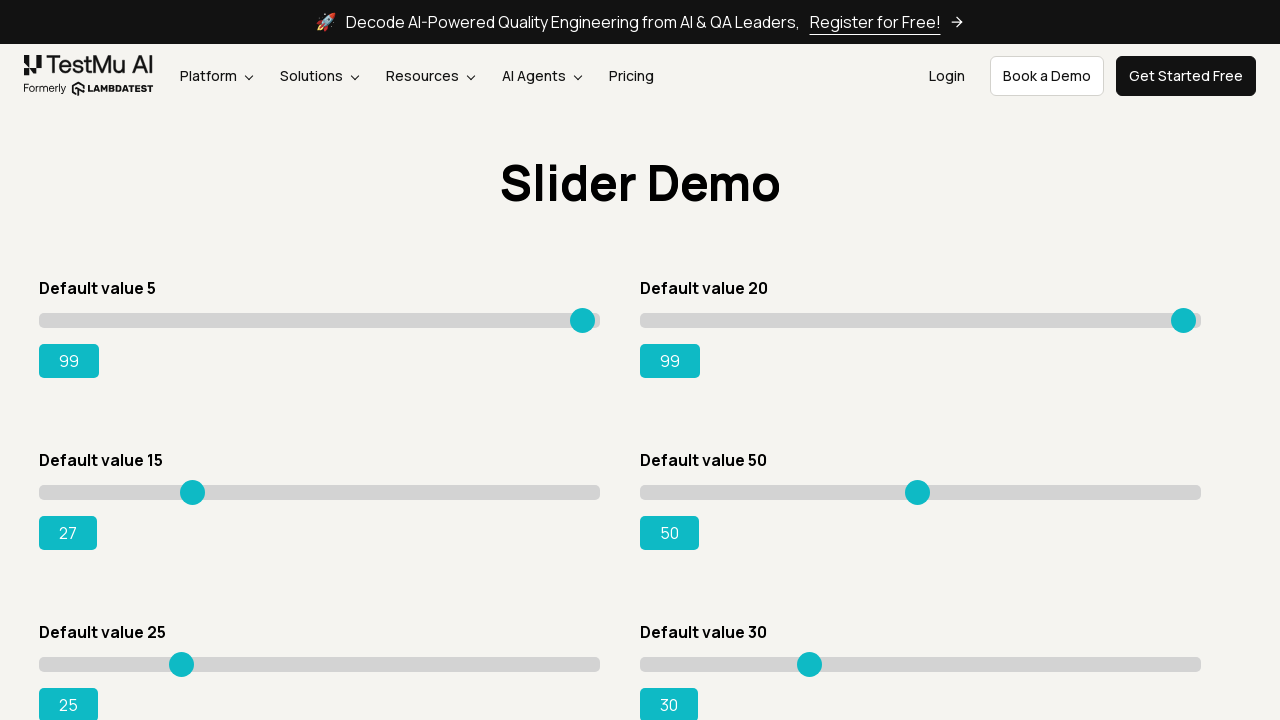

Pressed ArrowRight on slider 3, current value: 28 on xpath=//input[@class='sp__range'] >> nth=2
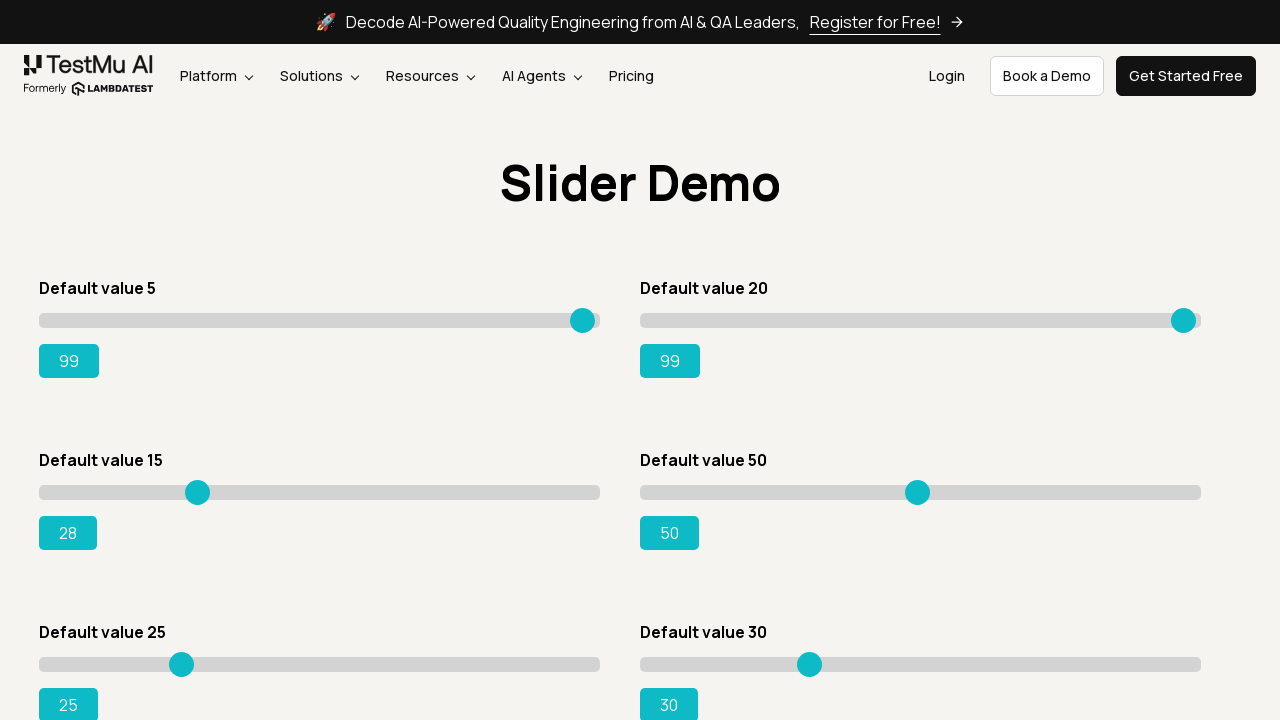

Pressed ArrowRight on slider 3, current value: 29 on xpath=//input[@class='sp__range'] >> nth=2
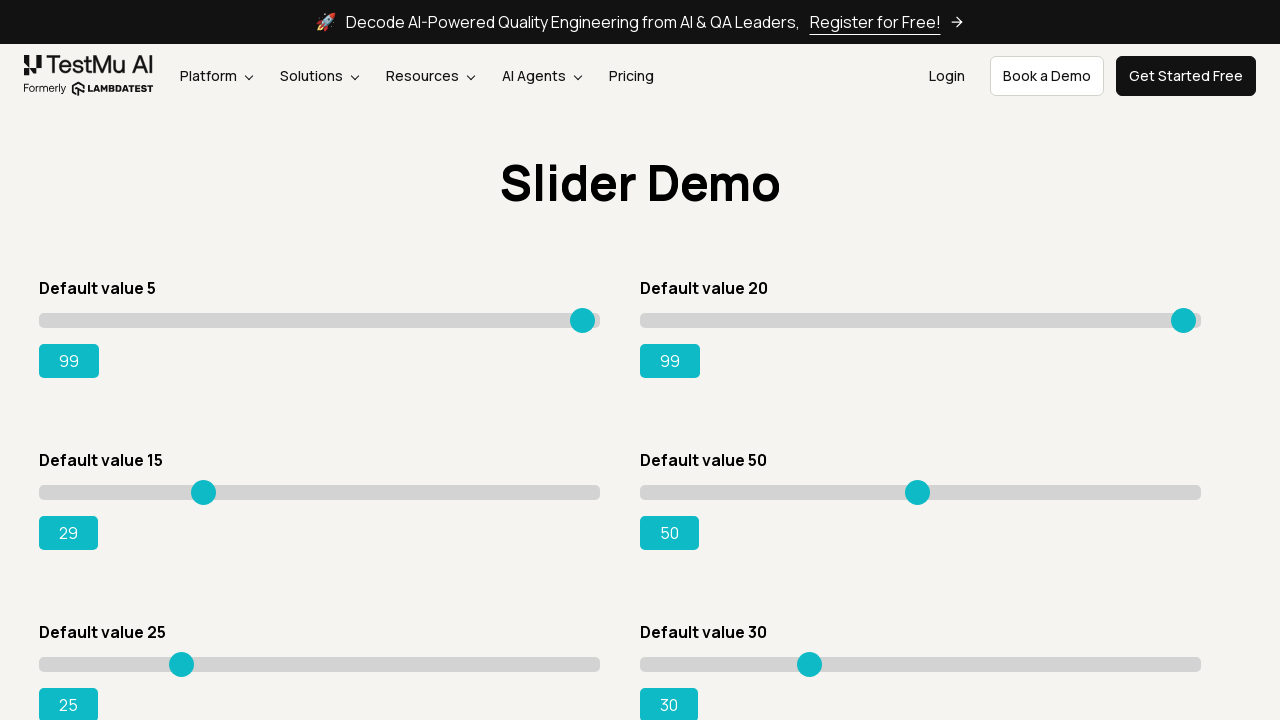

Pressed ArrowRight on slider 3, current value: 30 on xpath=//input[@class='sp__range'] >> nth=2
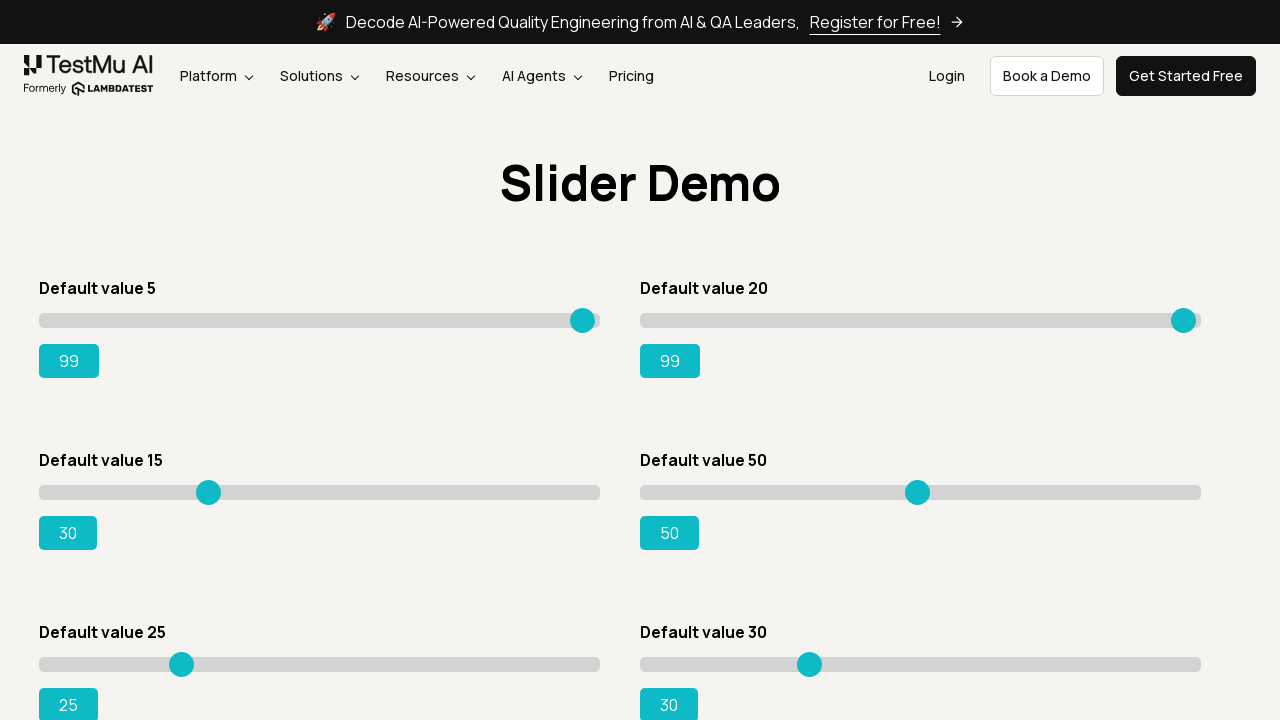

Pressed ArrowRight on slider 3, current value: 31 on xpath=//input[@class='sp__range'] >> nth=2
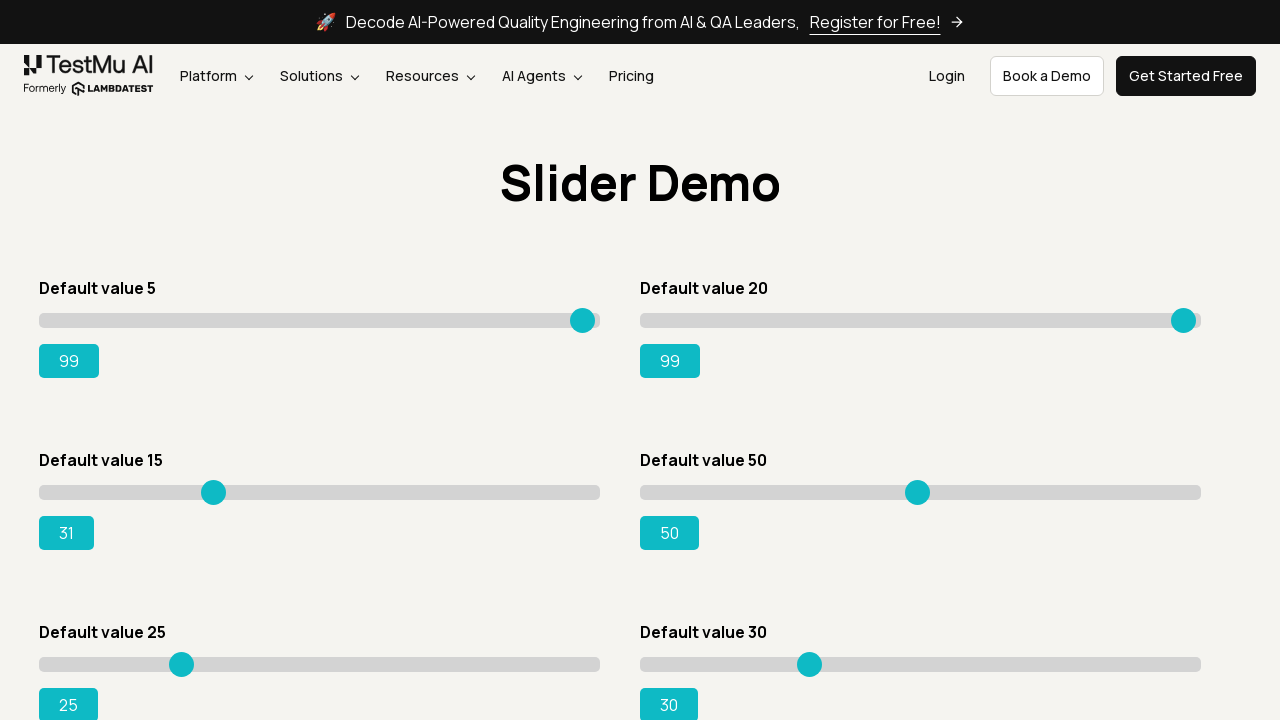

Pressed ArrowRight on slider 3, current value: 32 on xpath=//input[@class='sp__range'] >> nth=2
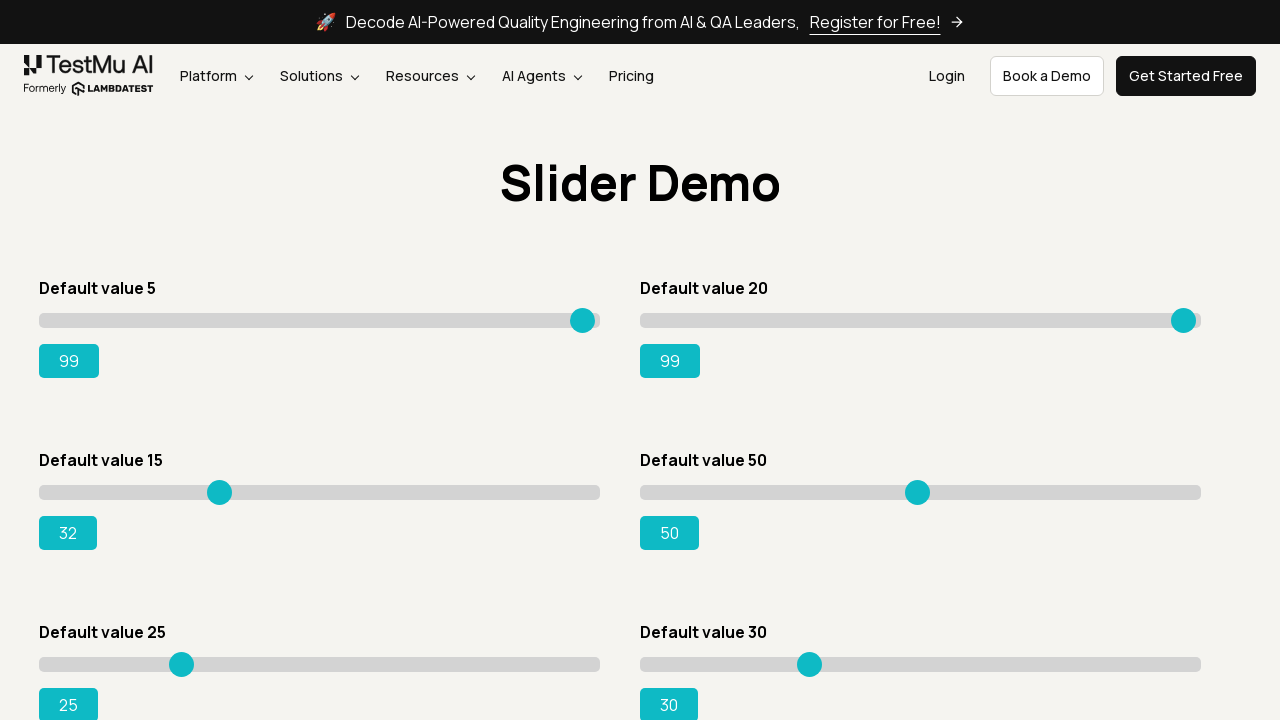

Pressed ArrowRight on slider 3, current value: 33 on xpath=//input[@class='sp__range'] >> nth=2
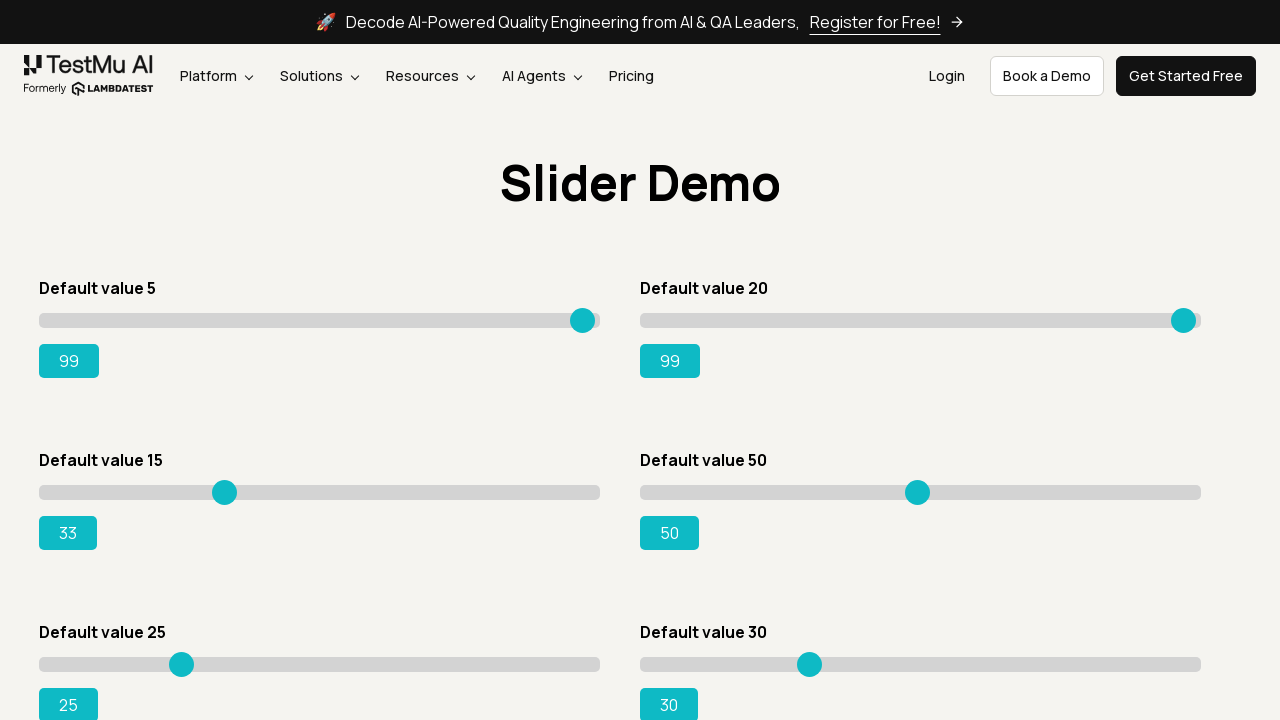

Pressed ArrowRight on slider 3, current value: 34 on xpath=//input[@class='sp__range'] >> nth=2
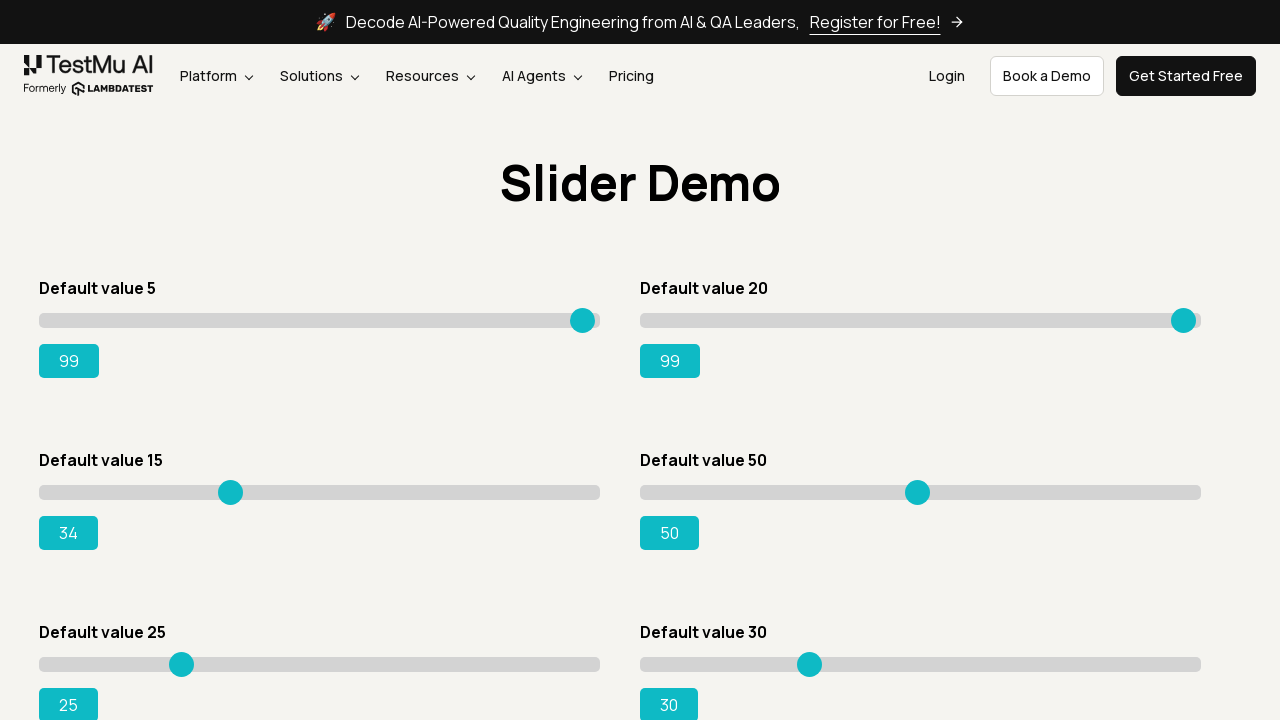

Pressed ArrowRight on slider 3, current value: 35 on xpath=//input[@class='sp__range'] >> nth=2
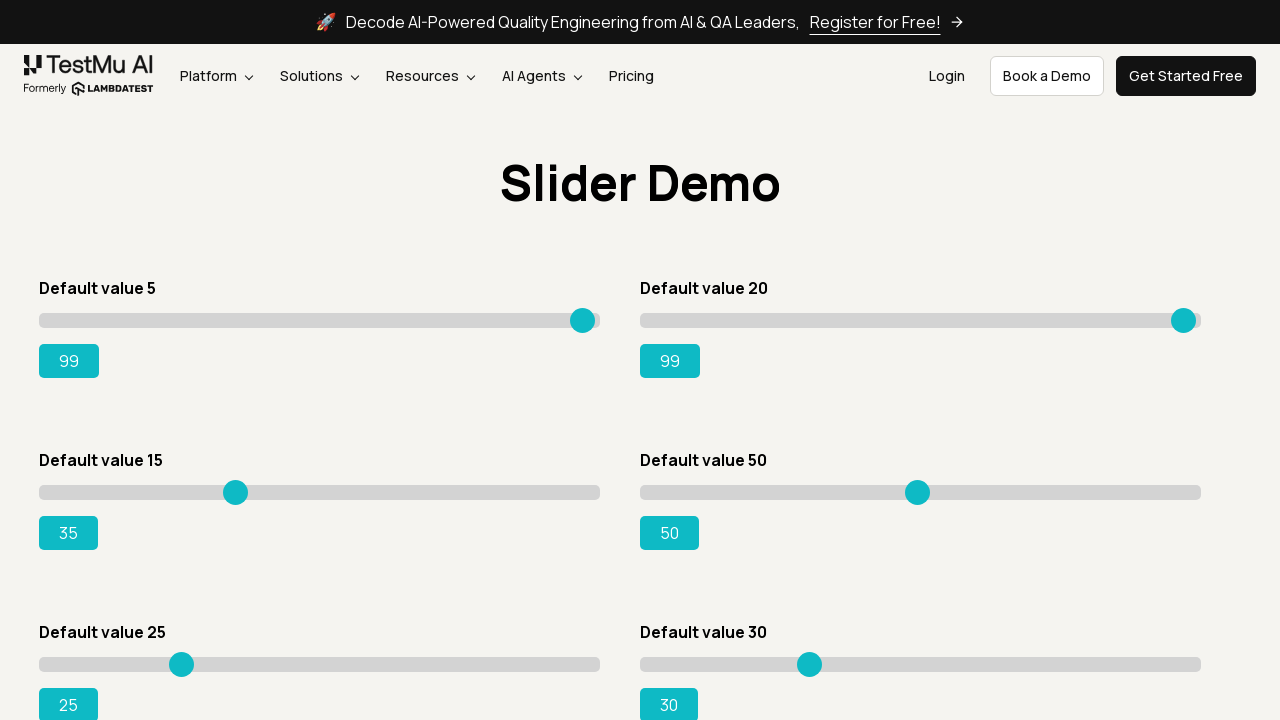

Pressed ArrowRight on slider 3, current value: 36 on xpath=//input[@class='sp__range'] >> nth=2
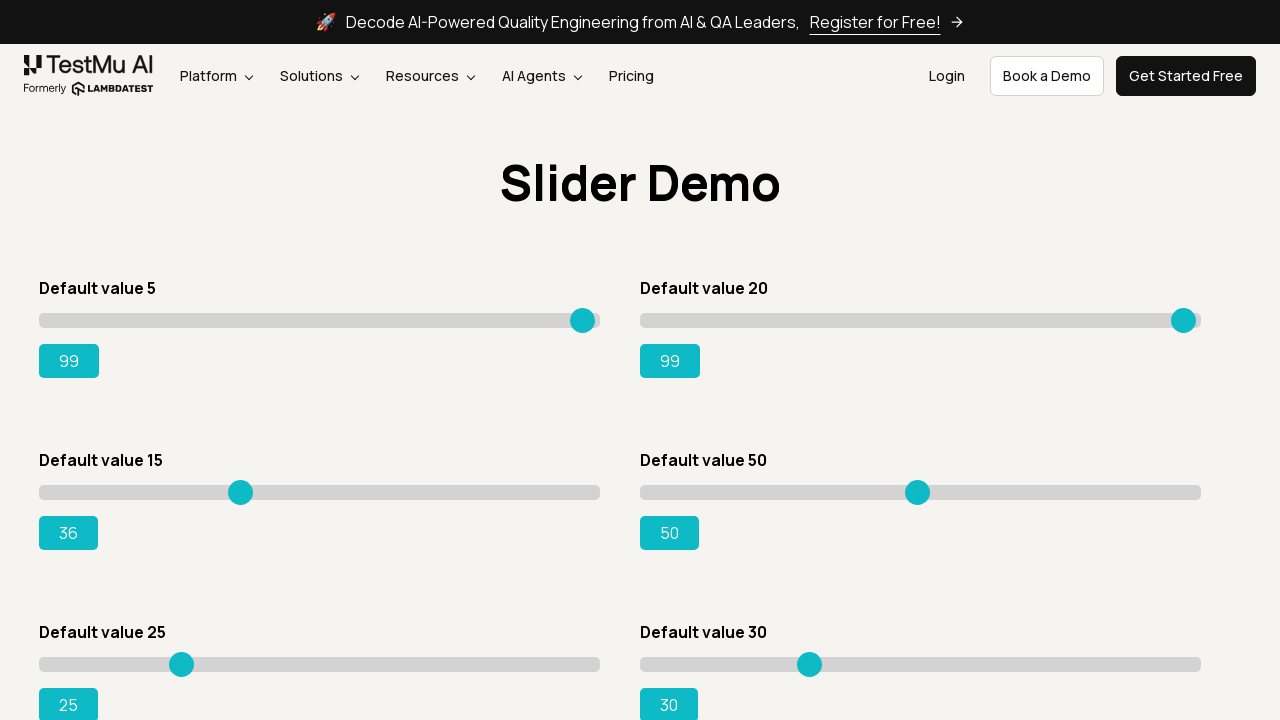

Pressed ArrowRight on slider 3, current value: 37 on xpath=//input[@class='sp__range'] >> nth=2
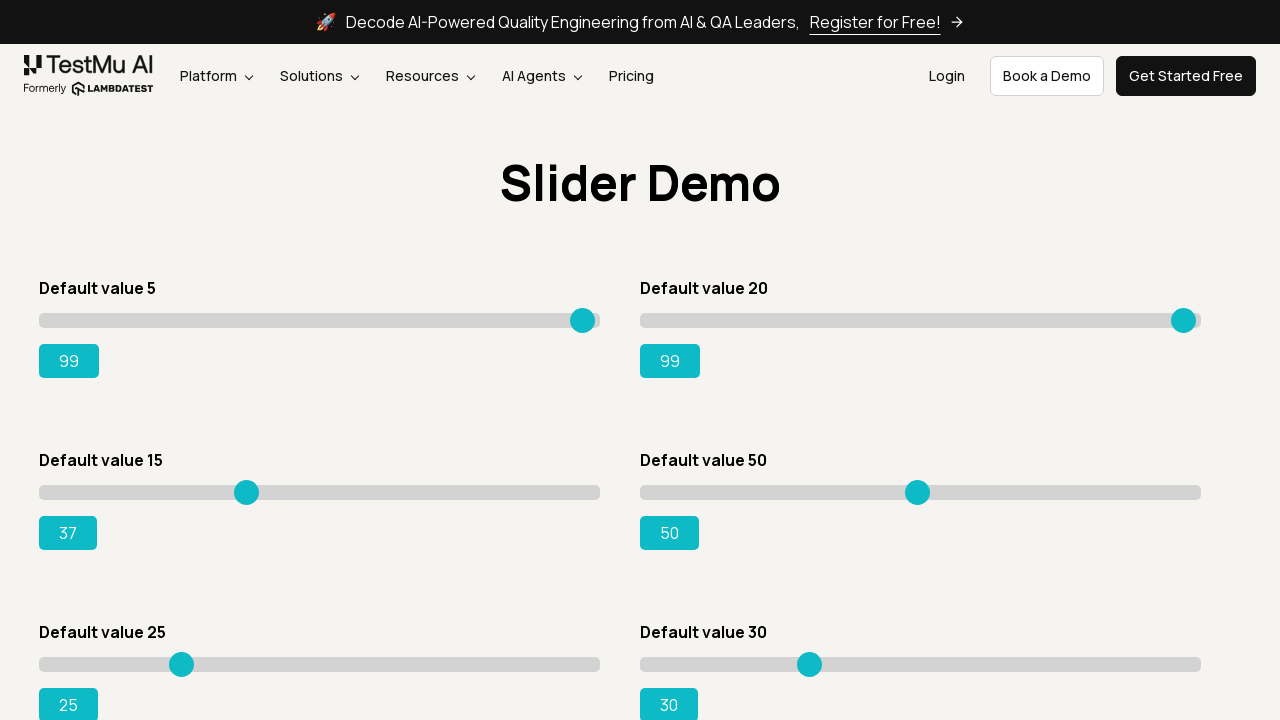

Pressed ArrowRight on slider 3, current value: 38 on xpath=//input[@class='sp__range'] >> nth=2
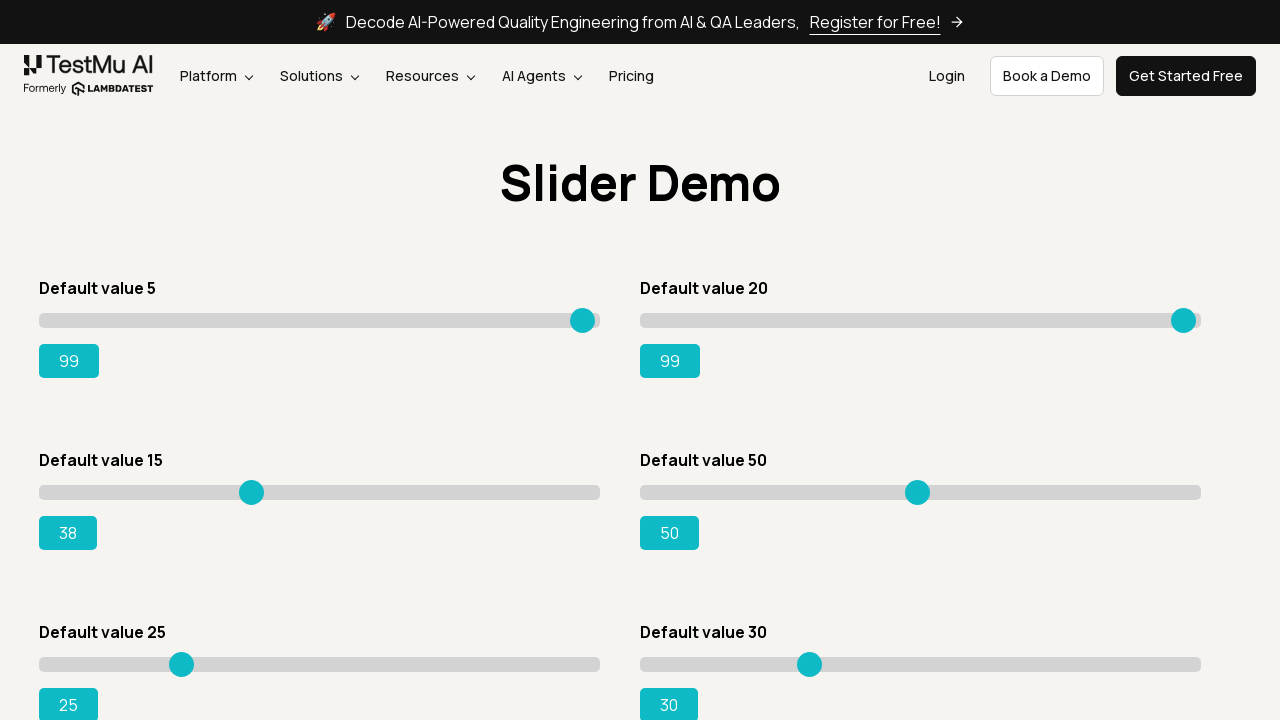

Pressed ArrowRight on slider 3, current value: 39 on xpath=//input[@class='sp__range'] >> nth=2
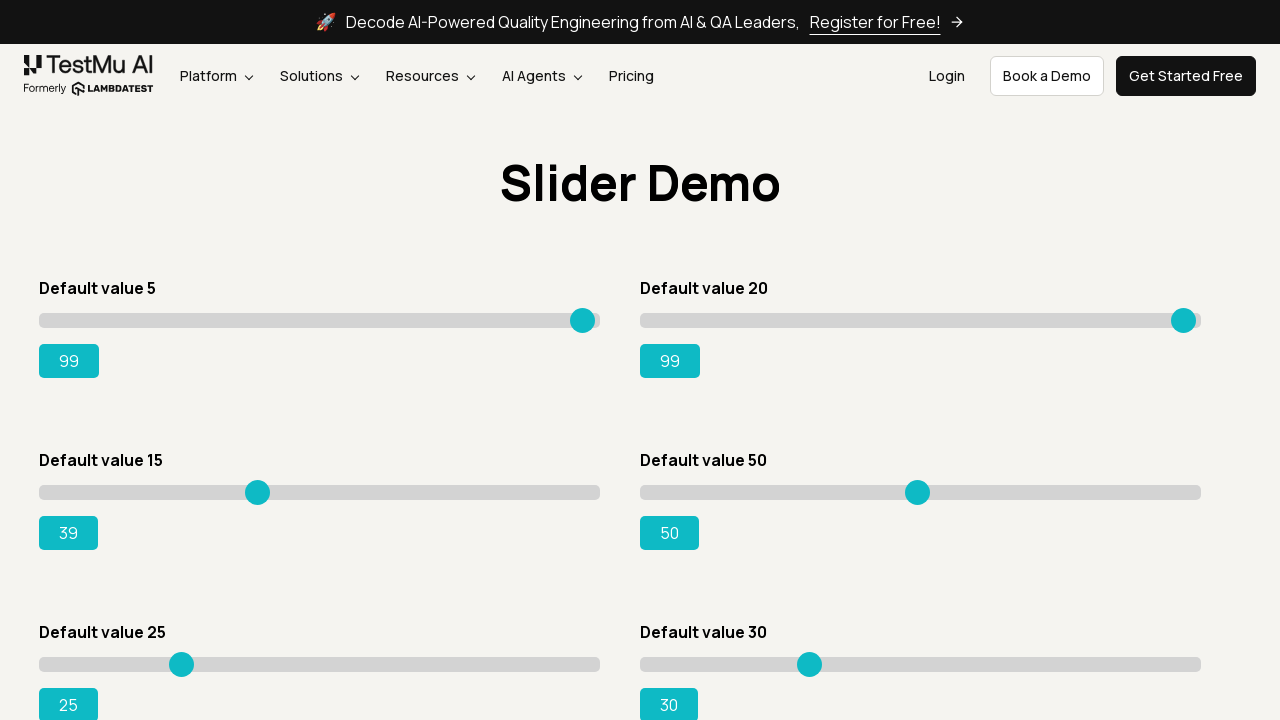

Pressed ArrowRight on slider 3, current value: 40 on xpath=//input[@class='sp__range'] >> nth=2
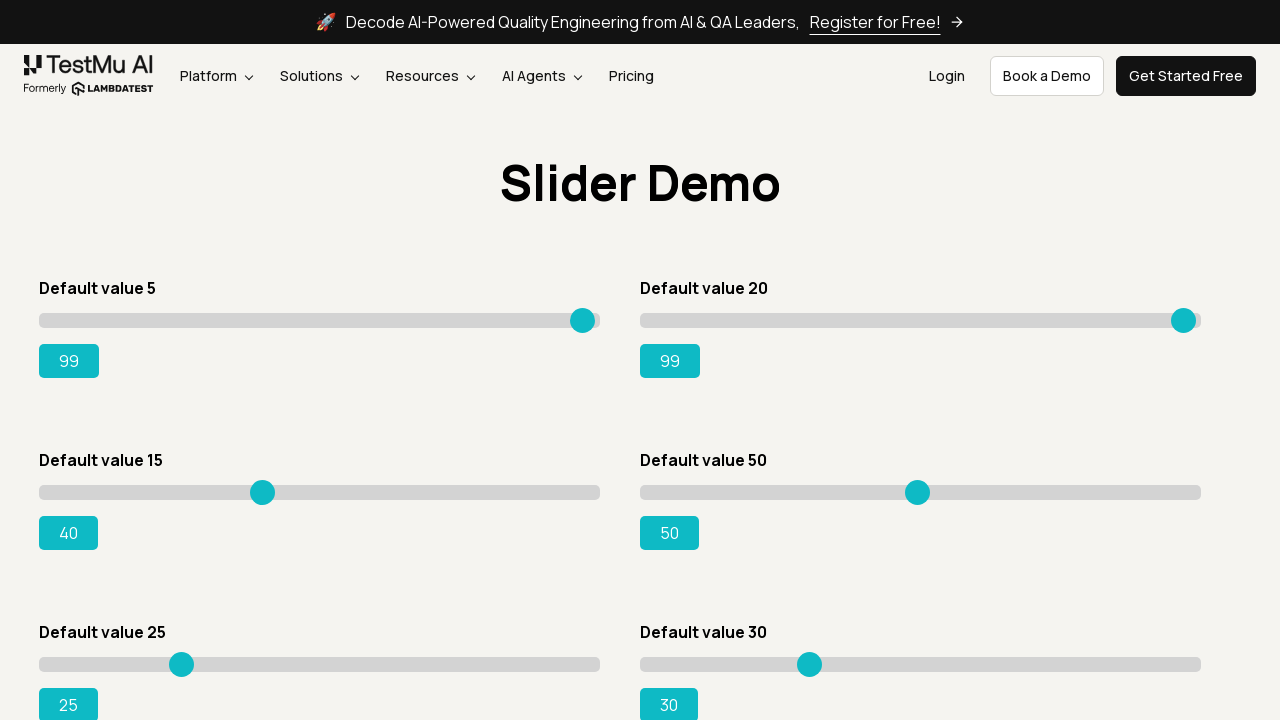

Pressed ArrowRight on slider 3, current value: 41 on xpath=//input[@class='sp__range'] >> nth=2
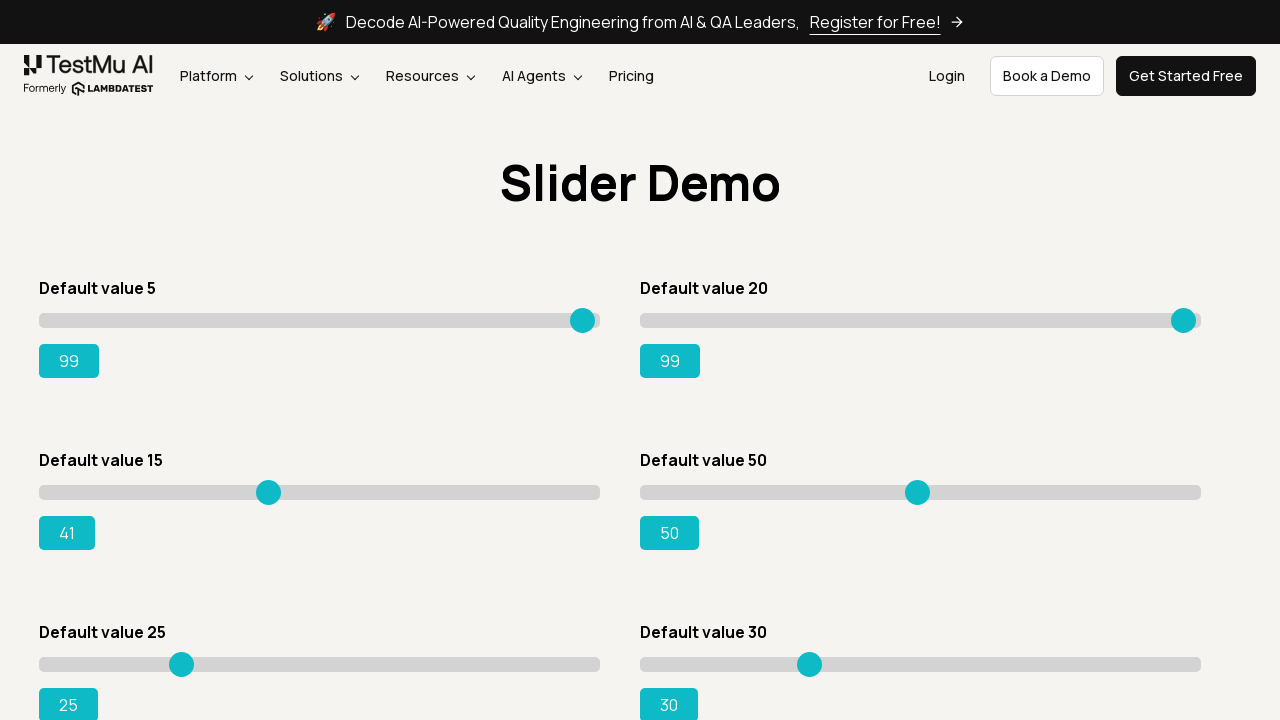

Pressed ArrowRight on slider 3, current value: 42 on xpath=//input[@class='sp__range'] >> nth=2
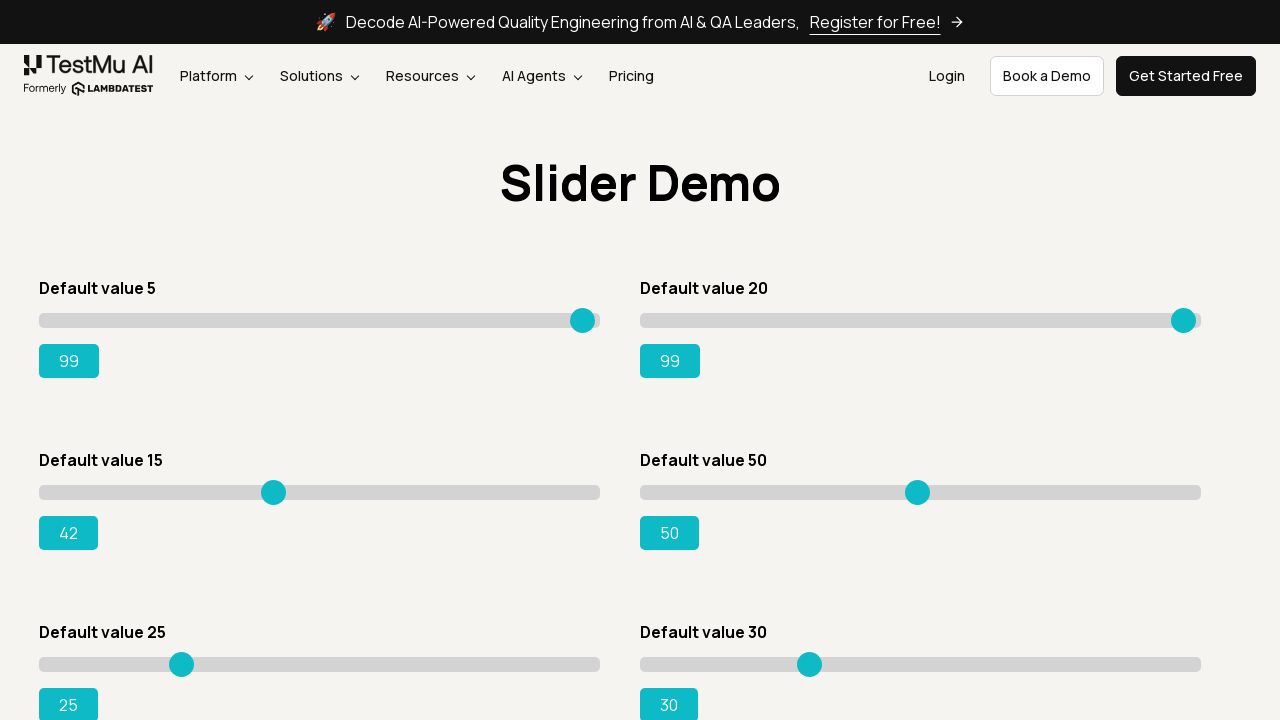

Pressed ArrowRight on slider 3, current value: 43 on xpath=//input[@class='sp__range'] >> nth=2
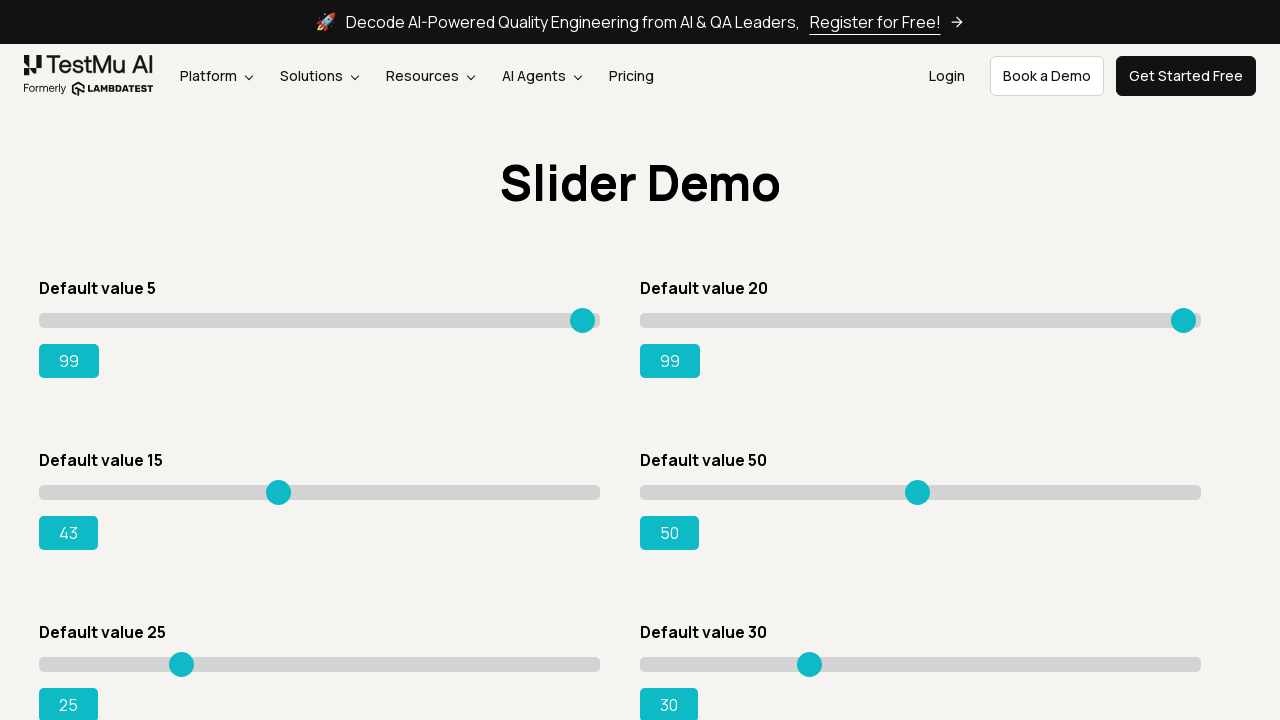

Pressed ArrowRight on slider 3, current value: 44 on xpath=//input[@class='sp__range'] >> nth=2
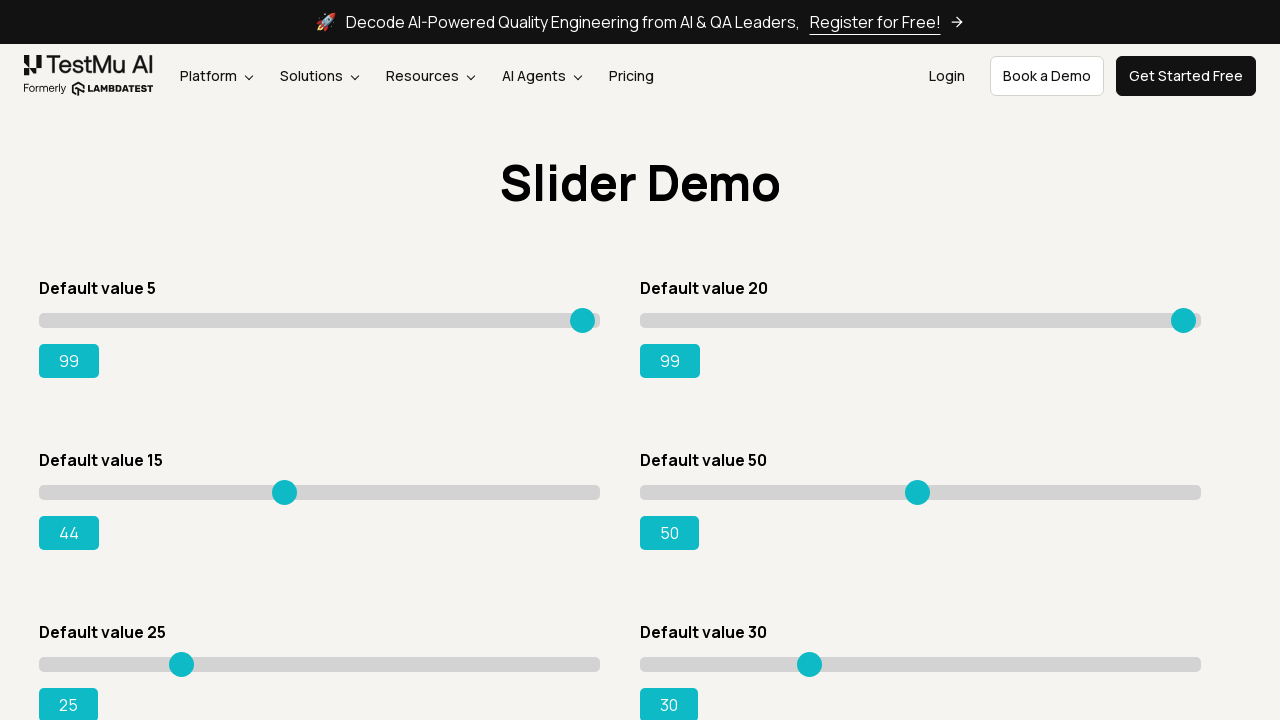

Pressed ArrowRight on slider 3, current value: 45 on xpath=//input[@class='sp__range'] >> nth=2
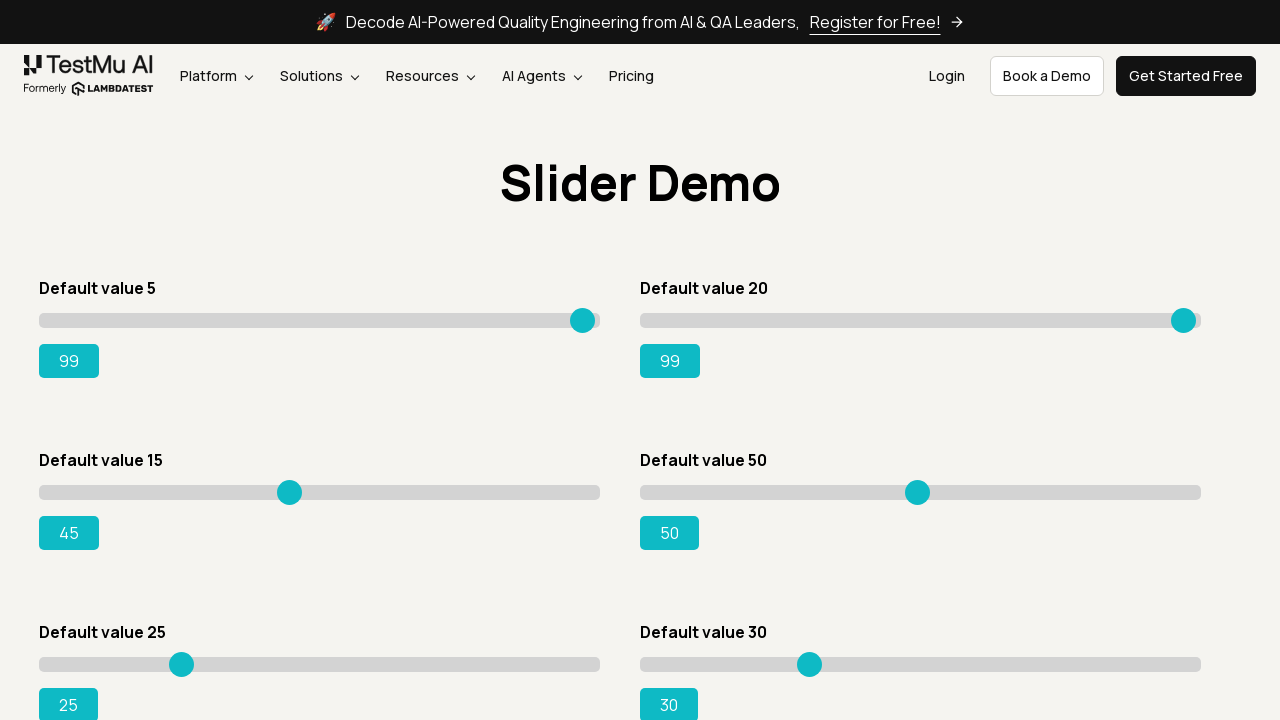

Pressed ArrowRight on slider 3, current value: 46 on xpath=//input[@class='sp__range'] >> nth=2
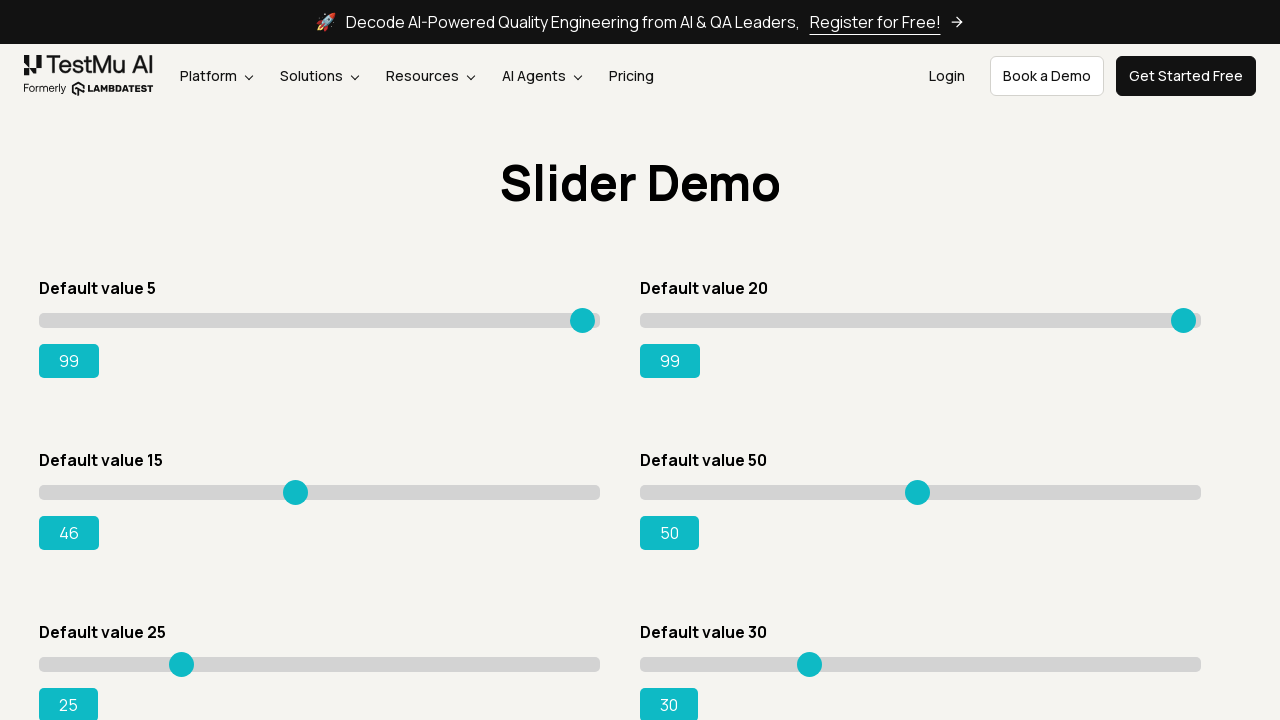

Pressed ArrowRight on slider 3, current value: 47 on xpath=//input[@class='sp__range'] >> nth=2
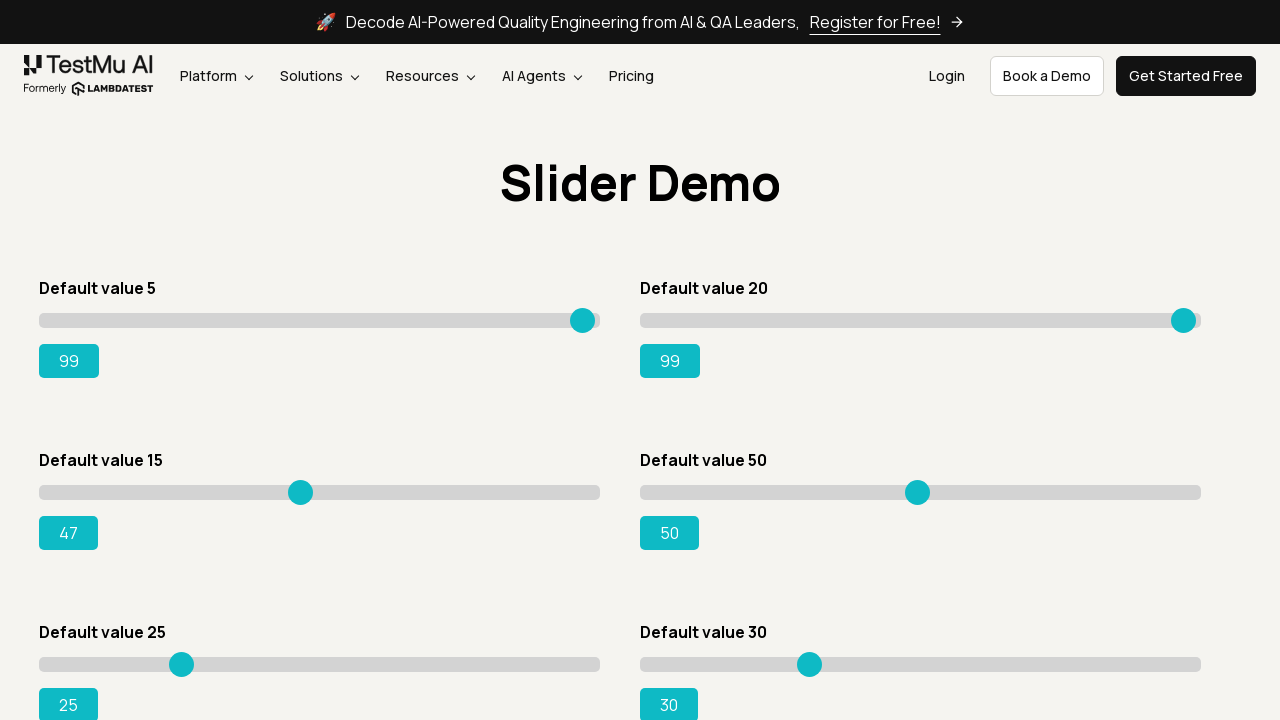

Pressed ArrowRight on slider 3, current value: 48 on xpath=//input[@class='sp__range'] >> nth=2
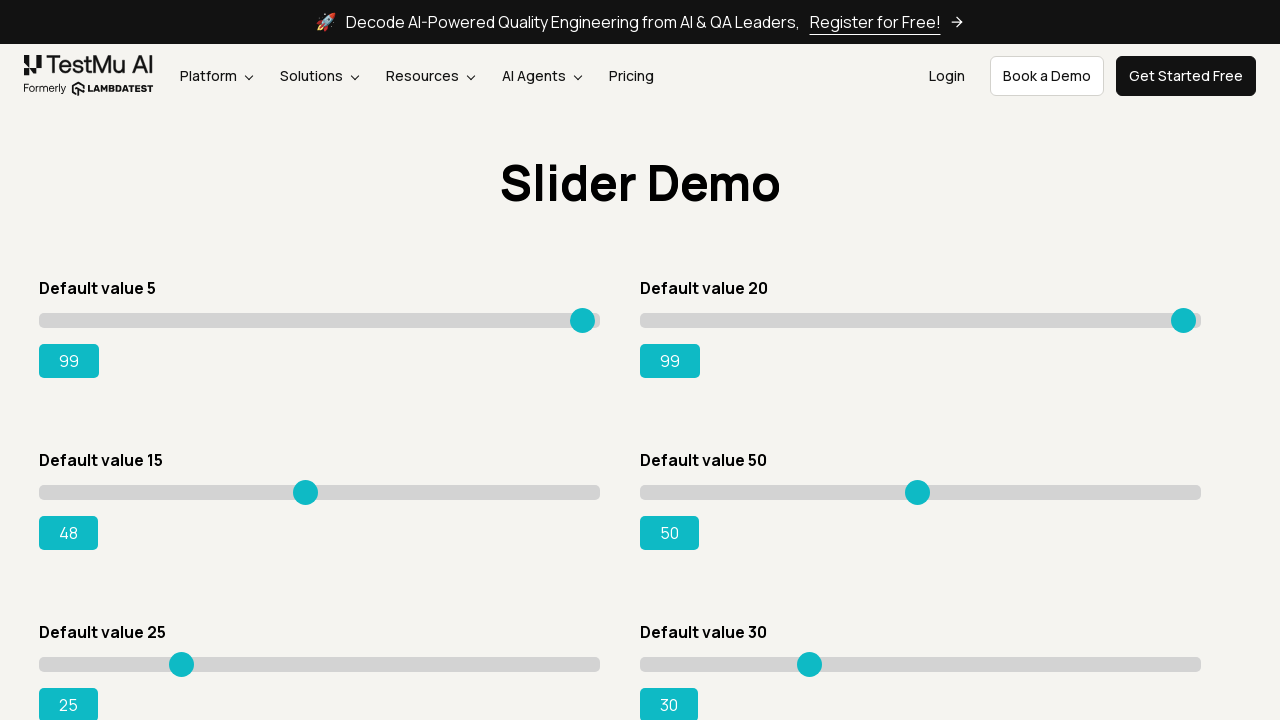

Pressed ArrowRight on slider 3, current value: 49 on xpath=//input[@class='sp__range'] >> nth=2
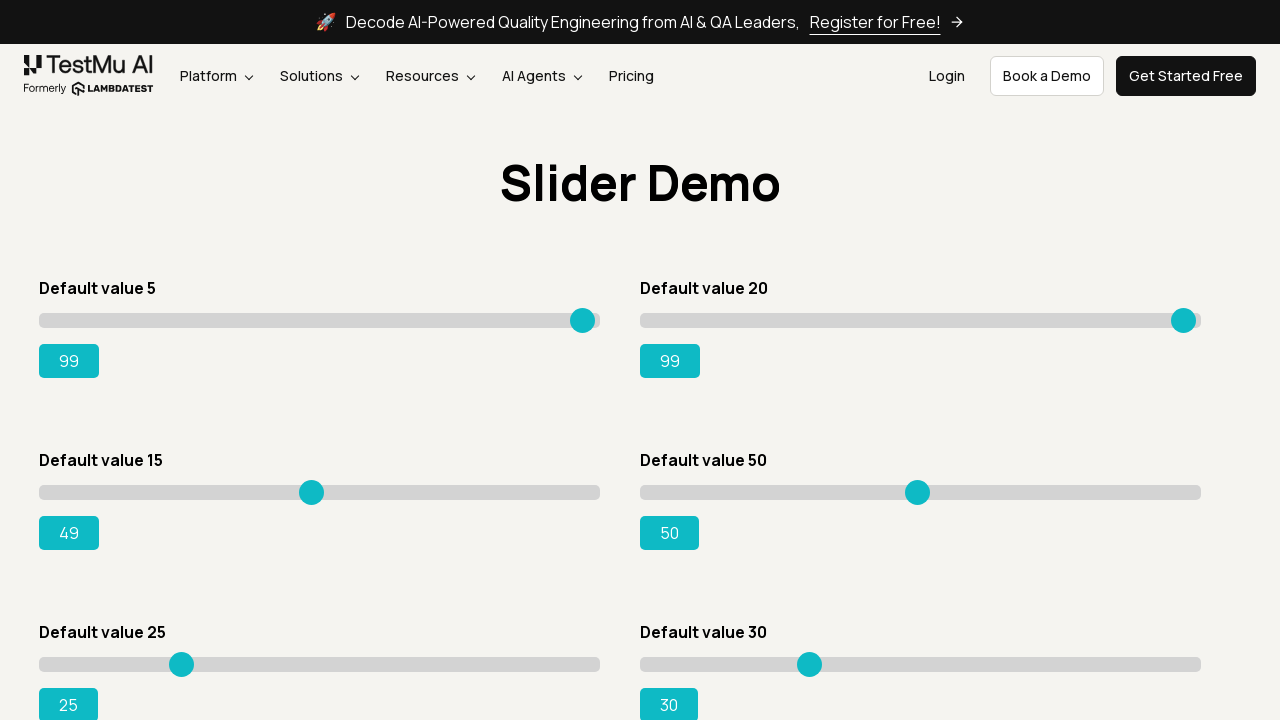

Pressed ArrowRight on slider 3, current value: 50 on xpath=//input[@class='sp__range'] >> nth=2
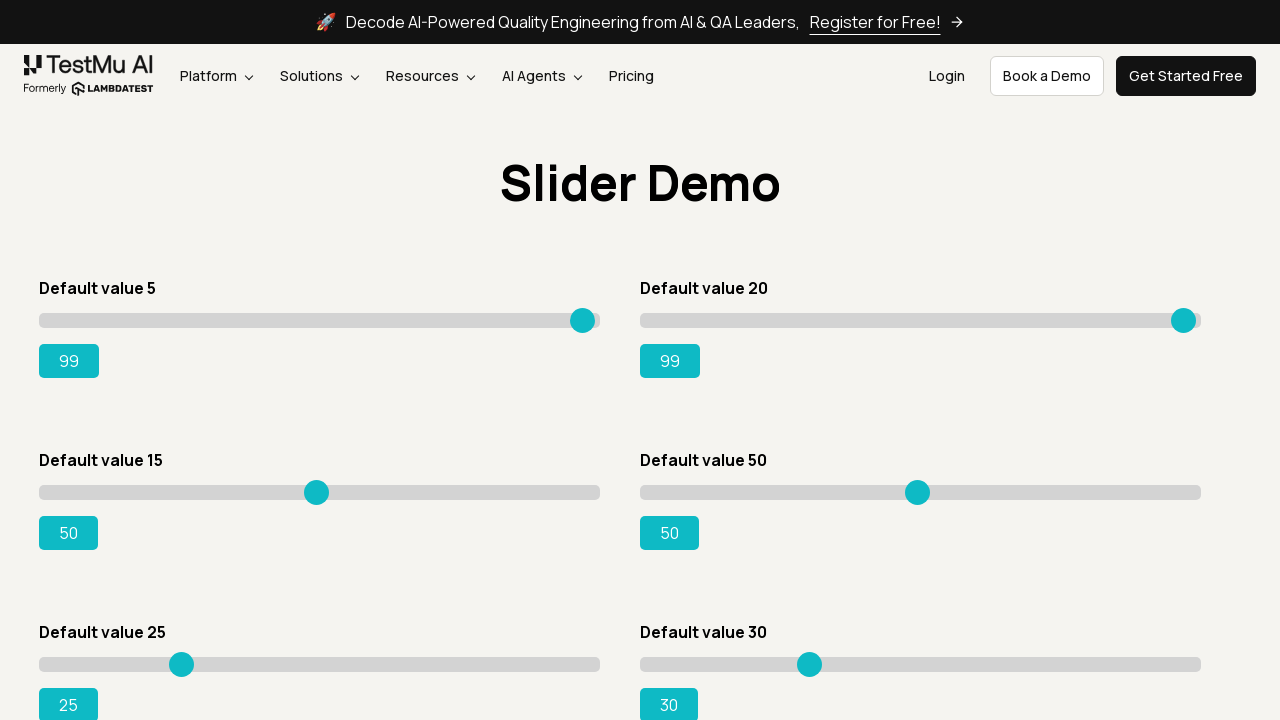

Pressed ArrowRight on slider 3, current value: 51 on xpath=//input[@class='sp__range'] >> nth=2
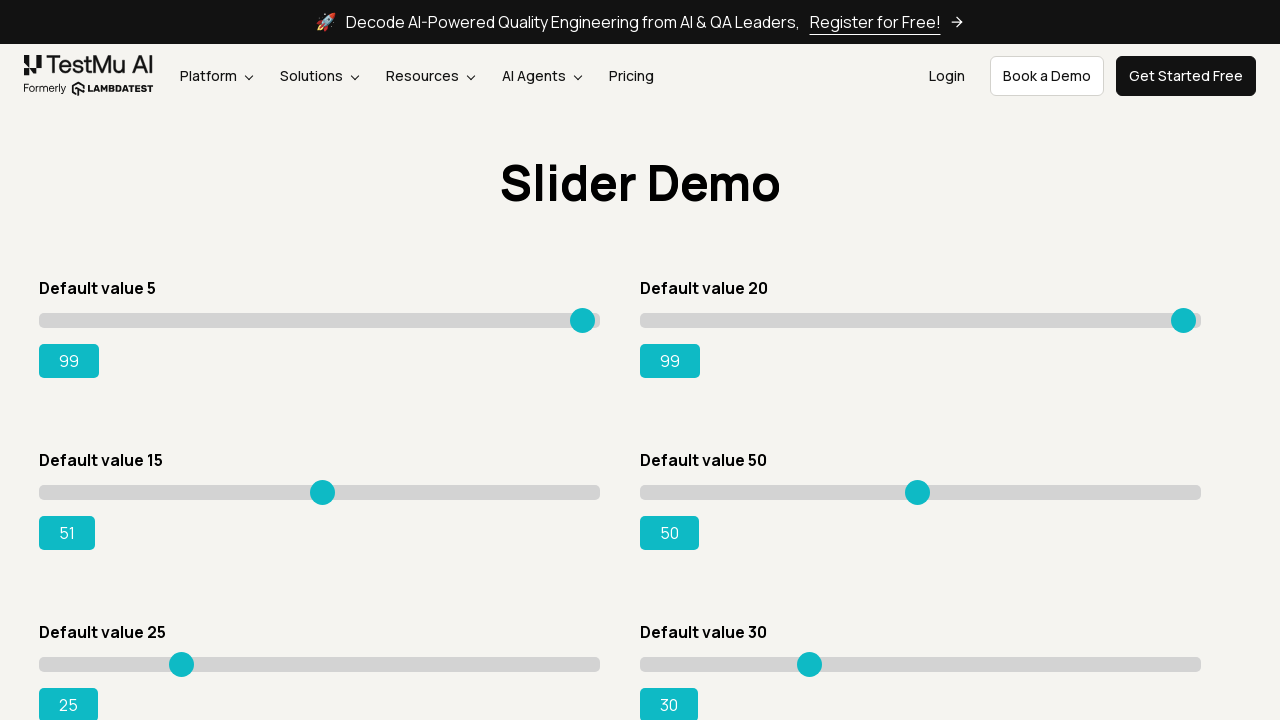

Pressed ArrowRight on slider 3, current value: 52 on xpath=//input[@class='sp__range'] >> nth=2
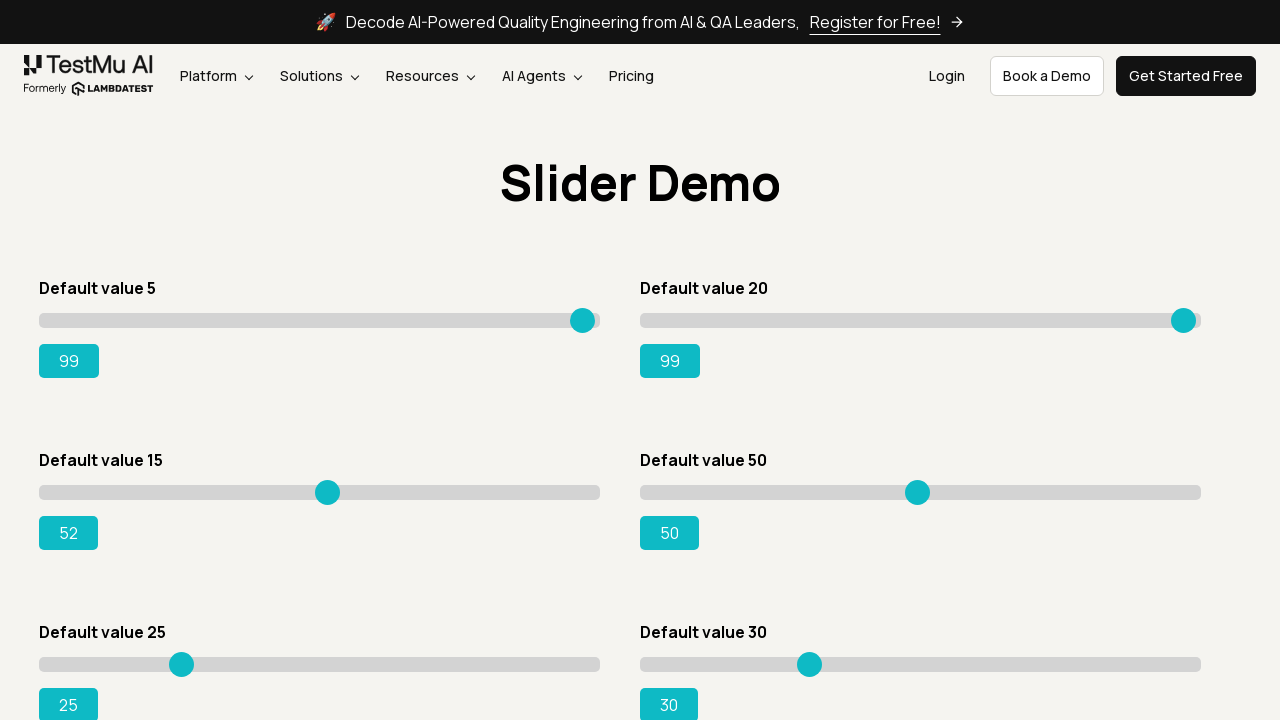

Pressed ArrowRight on slider 3, current value: 53 on xpath=//input[@class='sp__range'] >> nth=2
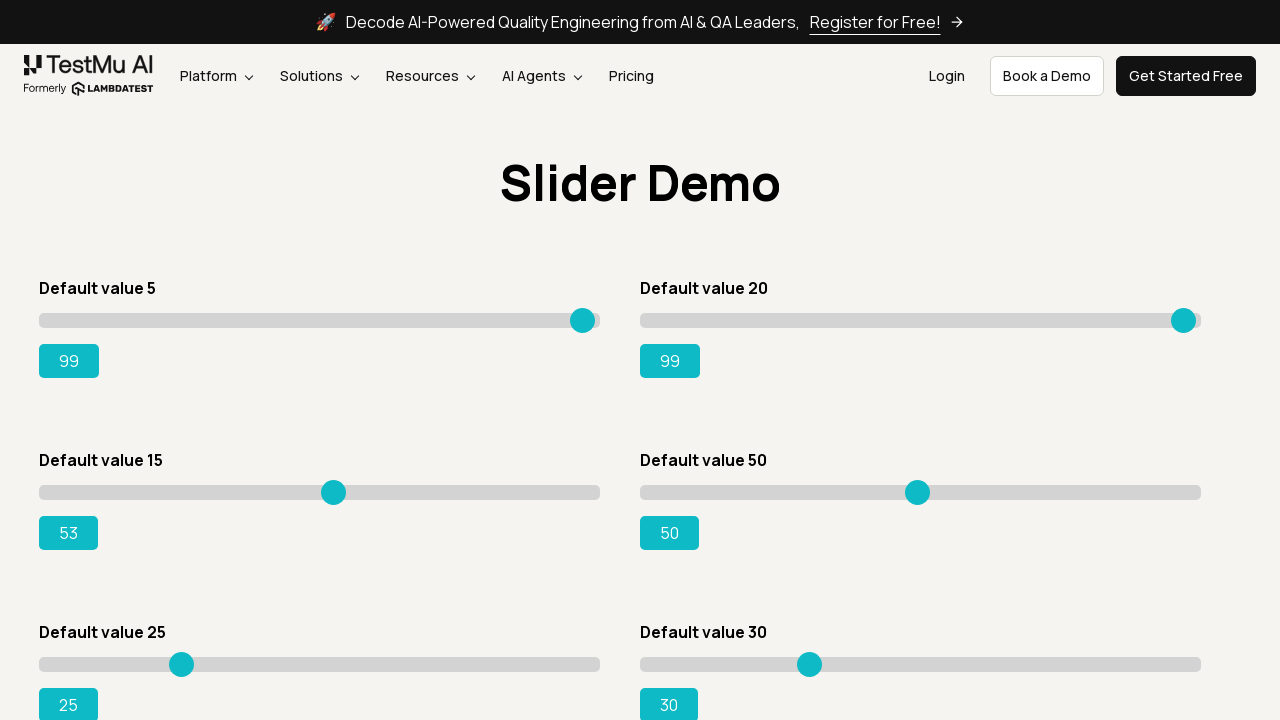

Pressed ArrowRight on slider 3, current value: 54 on xpath=//input[@class='sp__range'] >> nth=2
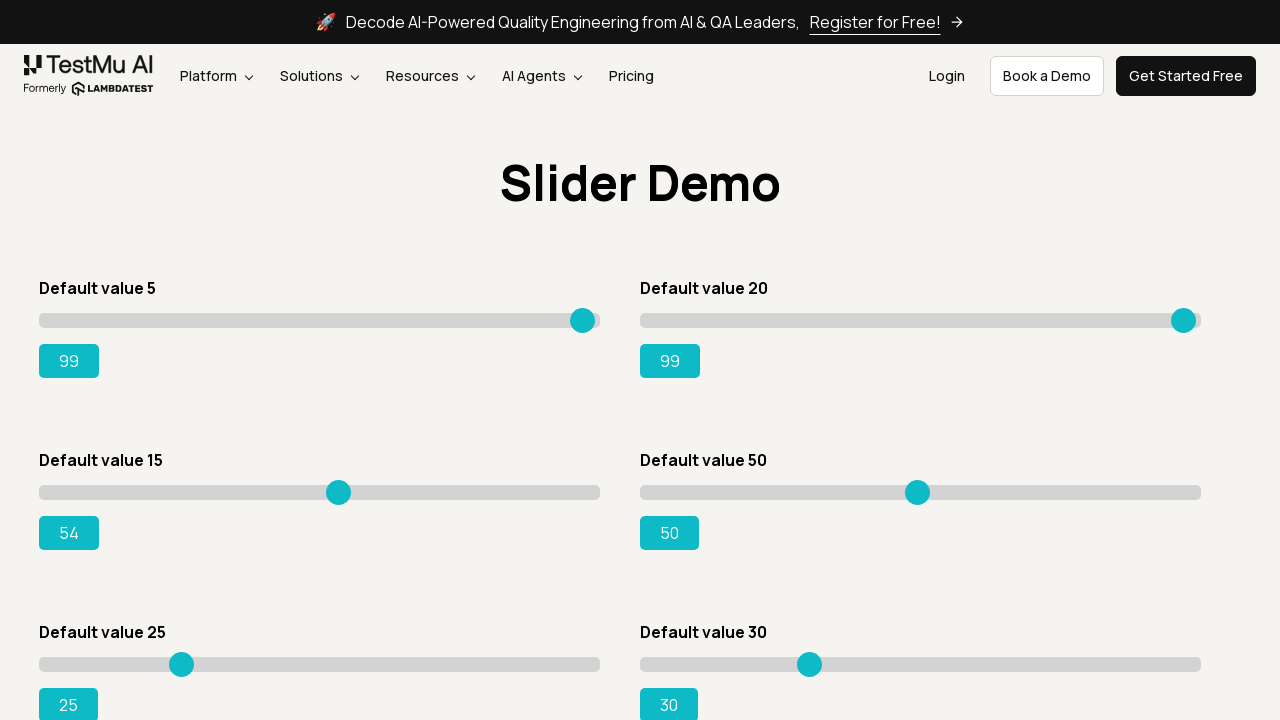

Pressed ArrowRight on slider 3, current value: 55 on xpath=//input[@class='sp__range'] >> nth=2
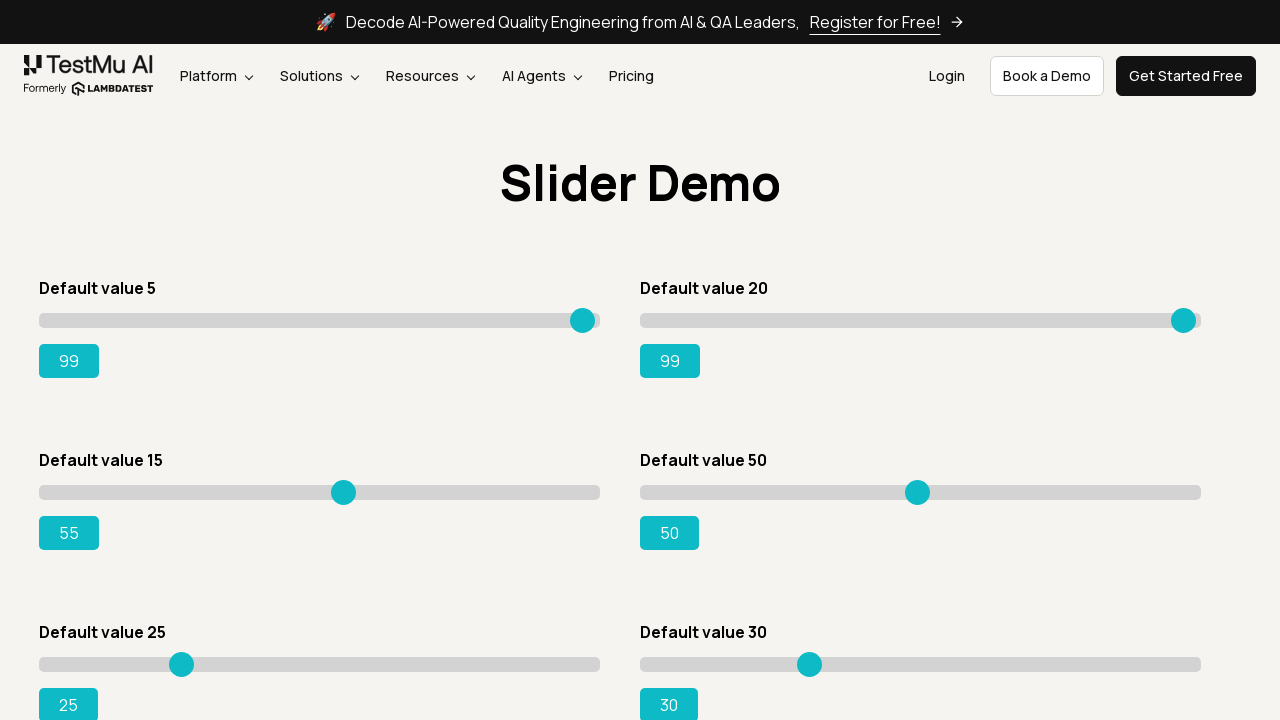

Pressed ArrowRight on slider 3, current value: 56 on xpath=//input[@class='sp__range'] >> nth=2
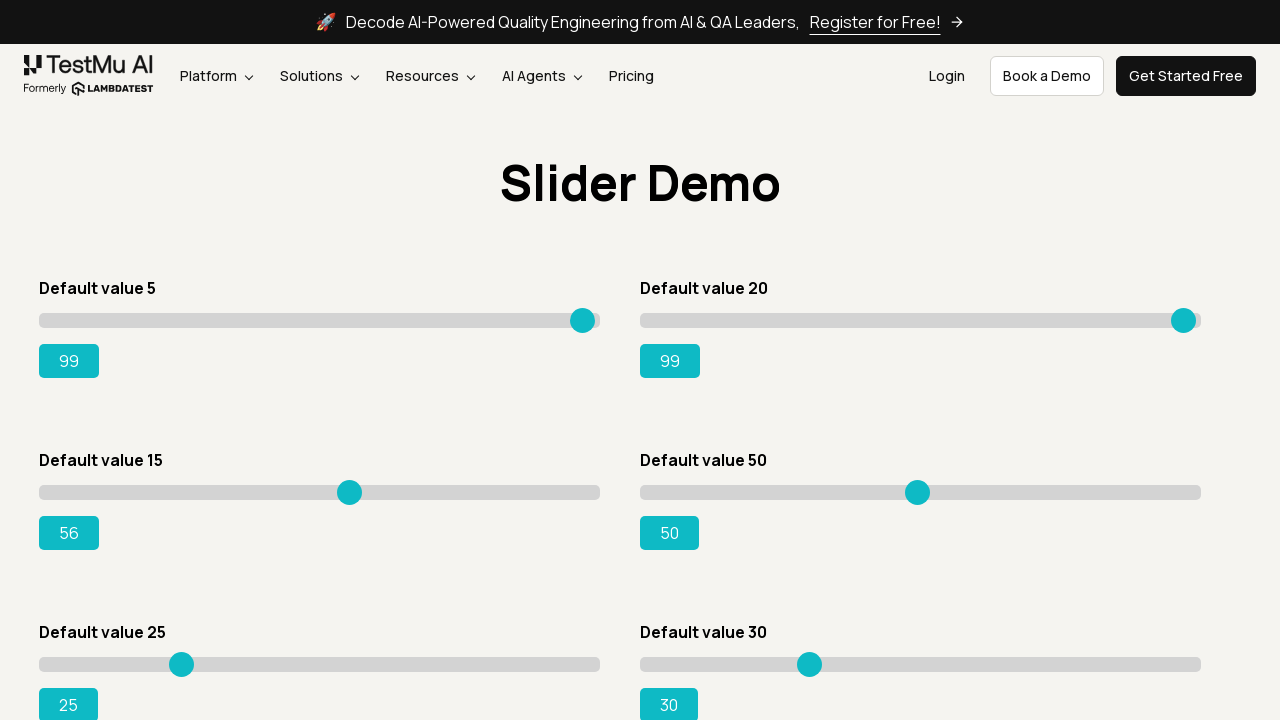

Pressed ArrowRight on slider 3, current value: 57 on xpath=//input[@class='sp__range'] >> nth=2
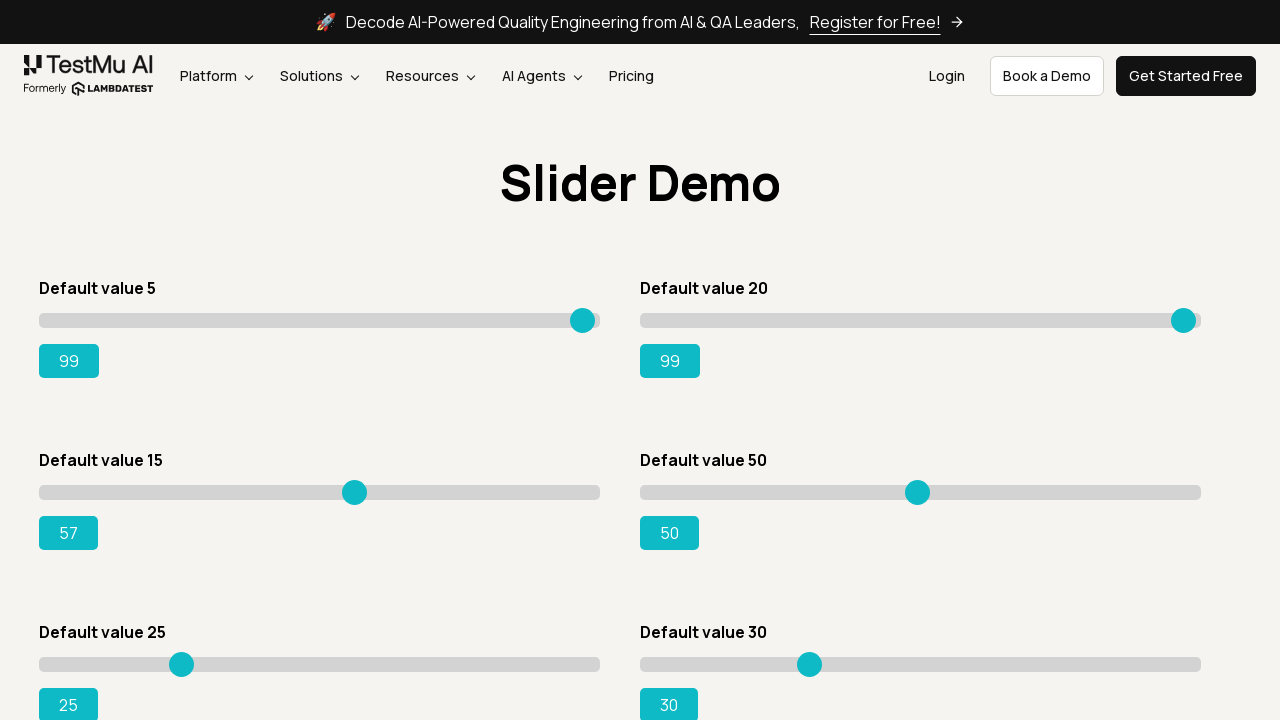

Pressed ArrowRight on slider 3, current value: 58 on xpath=//input[@class='sp__range'] >> nth=2
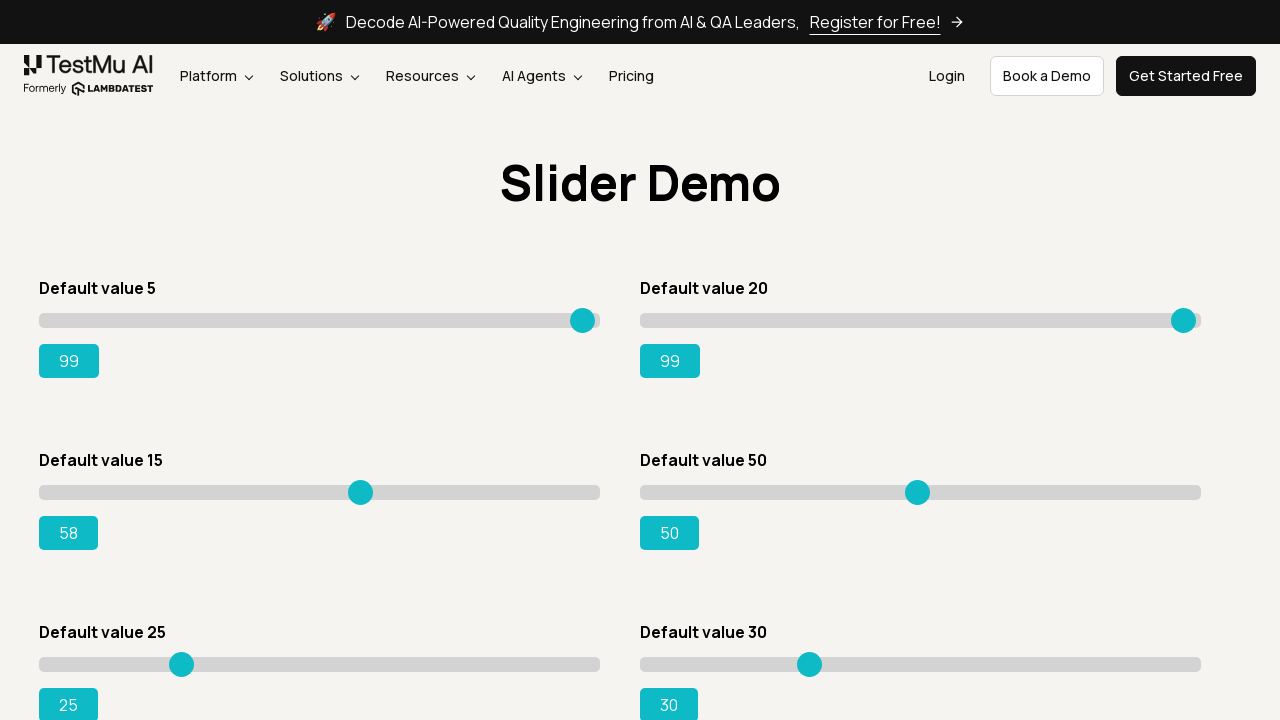

Pressed ArrowRight on slider 3, current value: 59 on xpath=//input[@class='sp__range'] >> nth=2
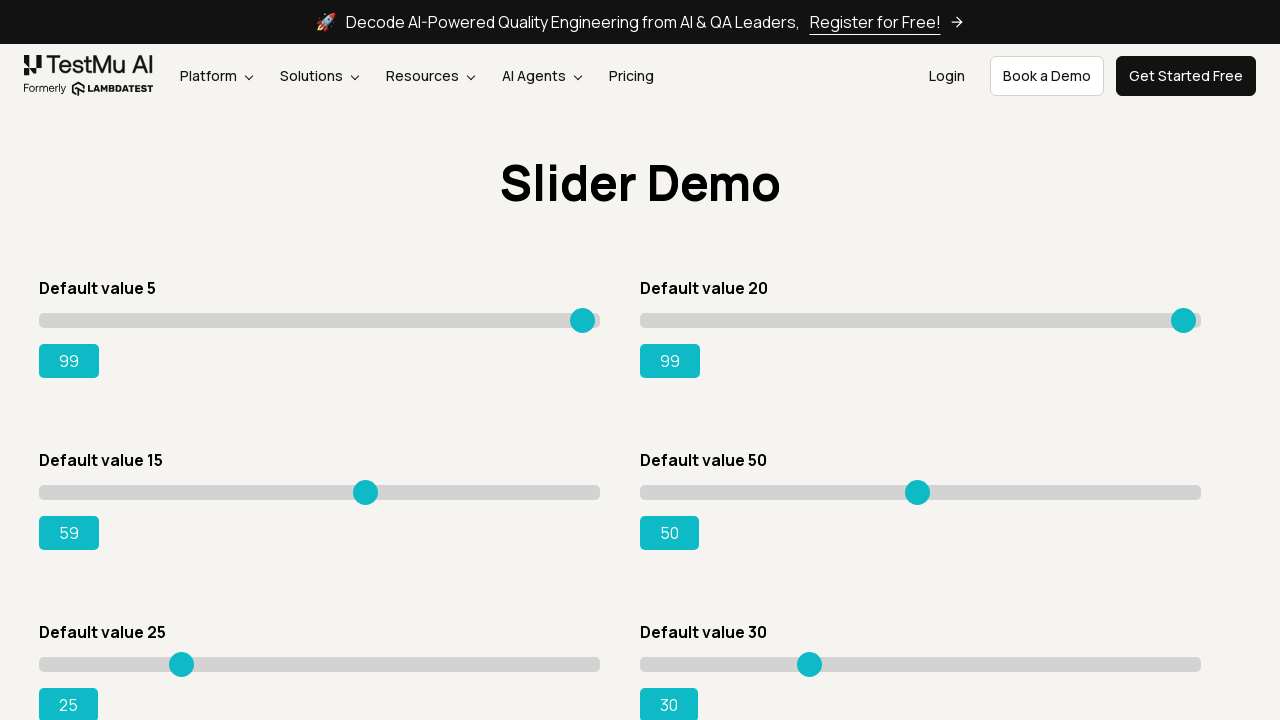

Pressed ArrowRight on slider 3, current value: 60 on xpath=//input[@class='sp__range'] >> nth=2
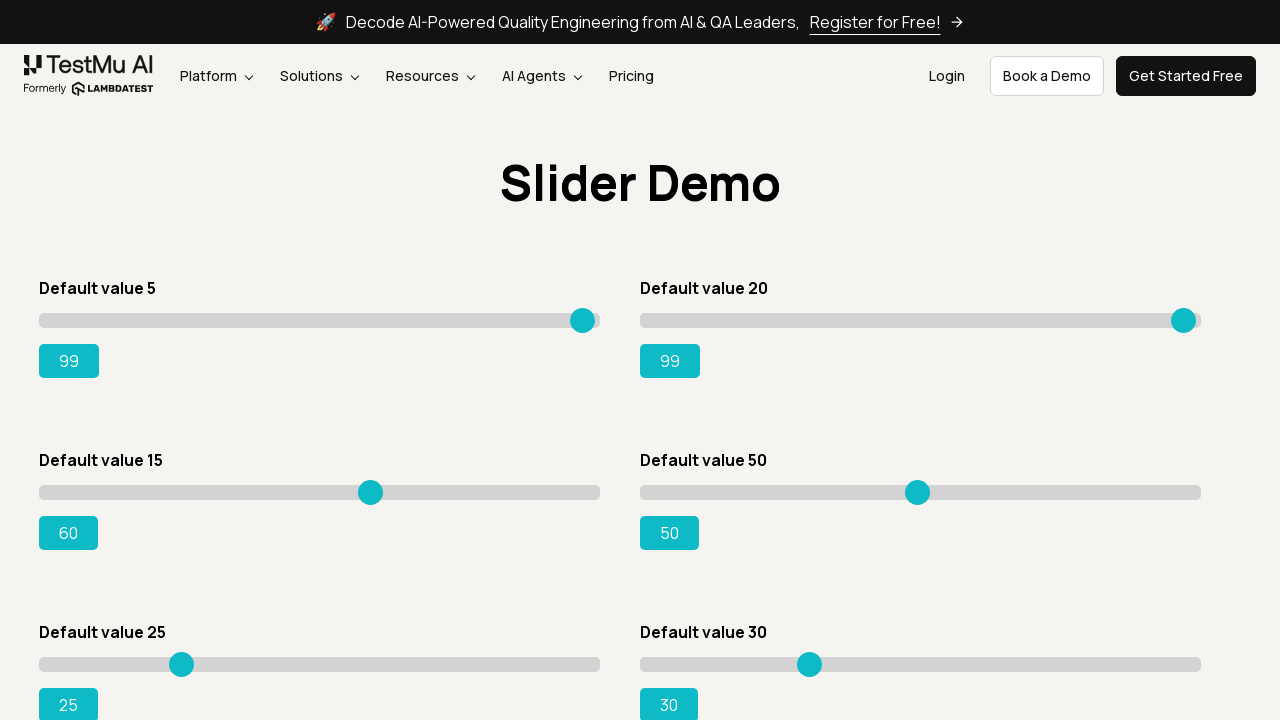

Pressed ArrowRight on slider 3, current value: 61 on xpath=//input[@class='sp__range'] >> nth=2
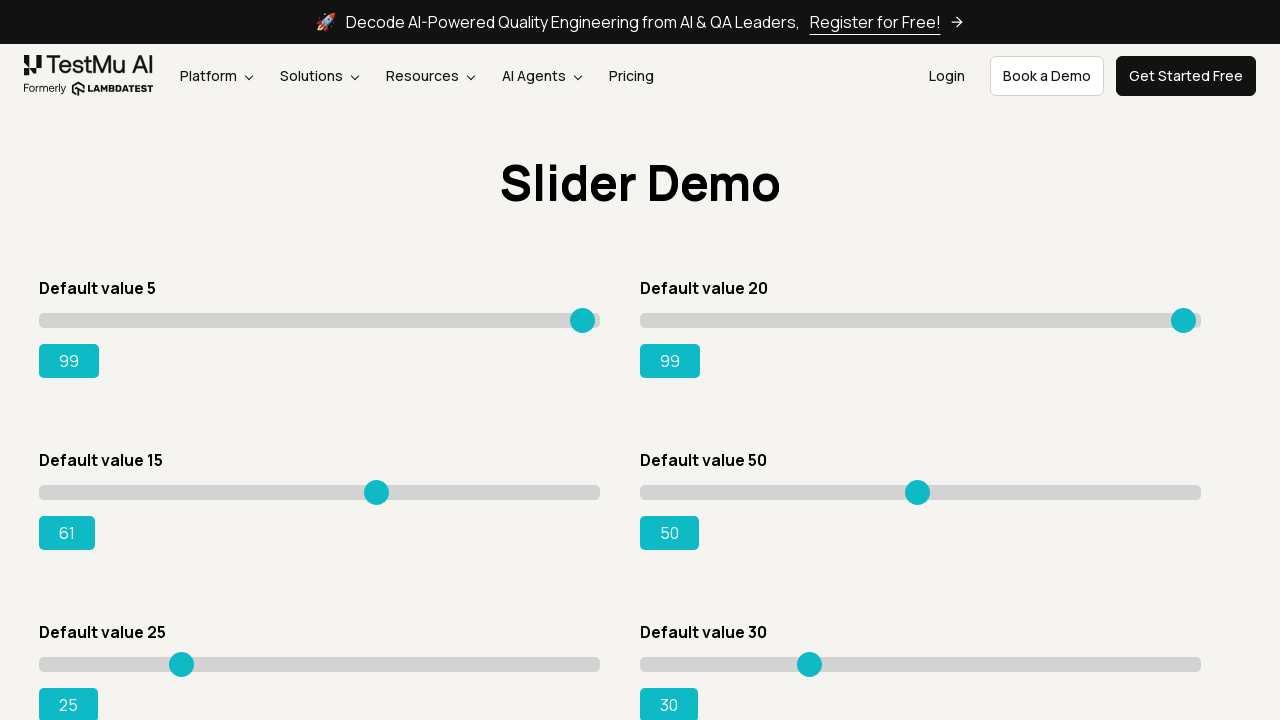

Pressed ArrowRight on slider 3, current value: 62 on xpath=//input[@class='sp__range'] >> nth=2
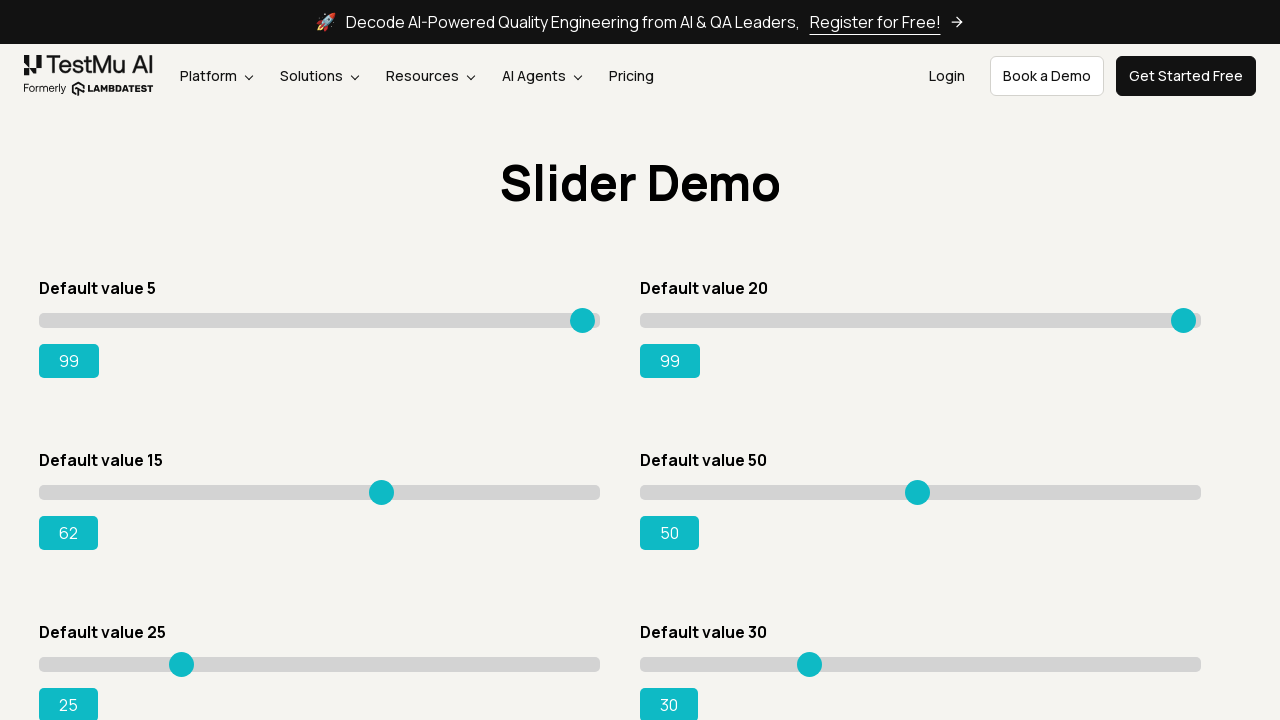

Pressed ArrowRight on slider 3, current value: 63 on xpath=//input[@class='sp__range'] >> nth=2
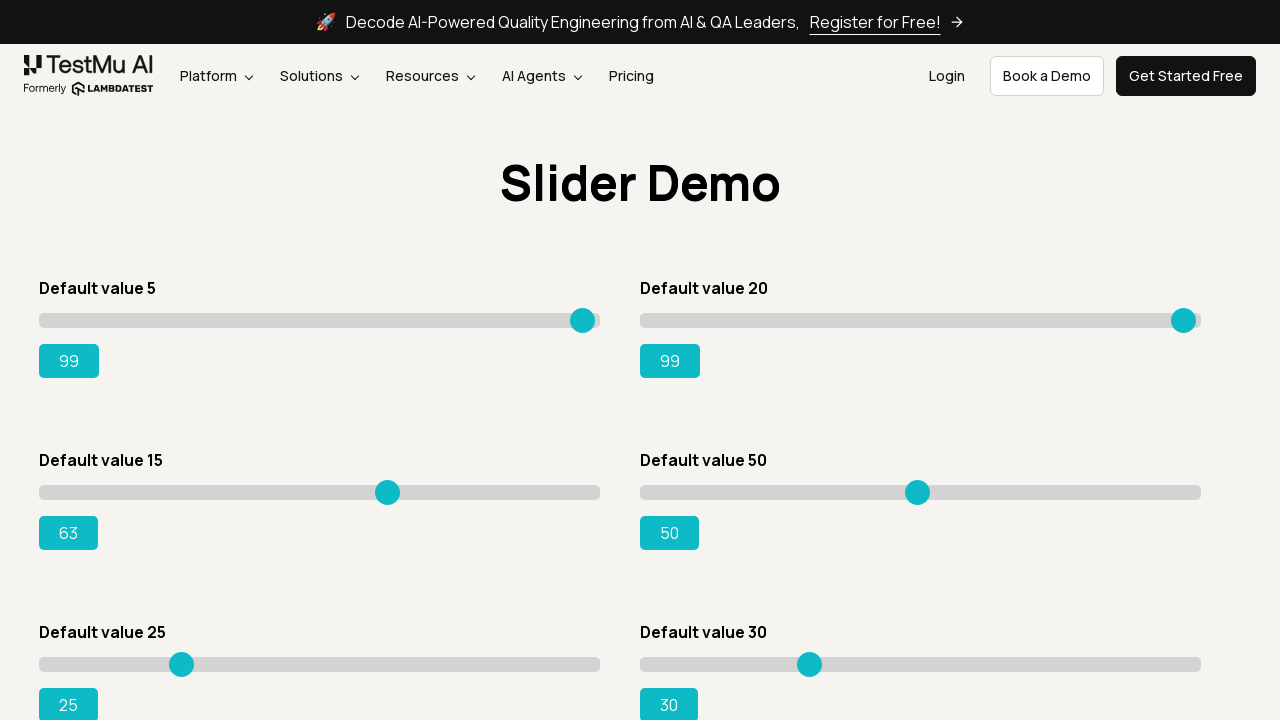

Pressed ArrowRight on slider 3, current value: 64 on xpath=//input[@class='sp__range'] >> nth=2
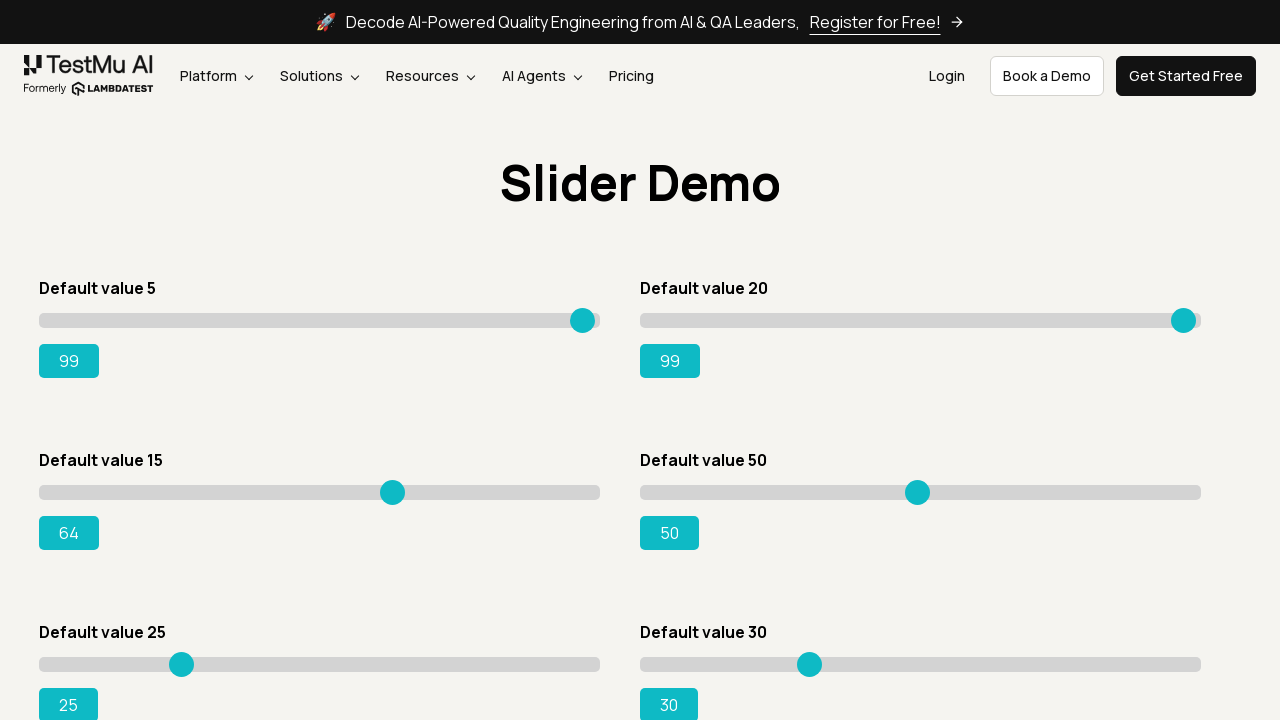

Pressed ArrowRight on slider 3, current value: 65 on xpath=//input[@class='sp__range'] >> nth=2
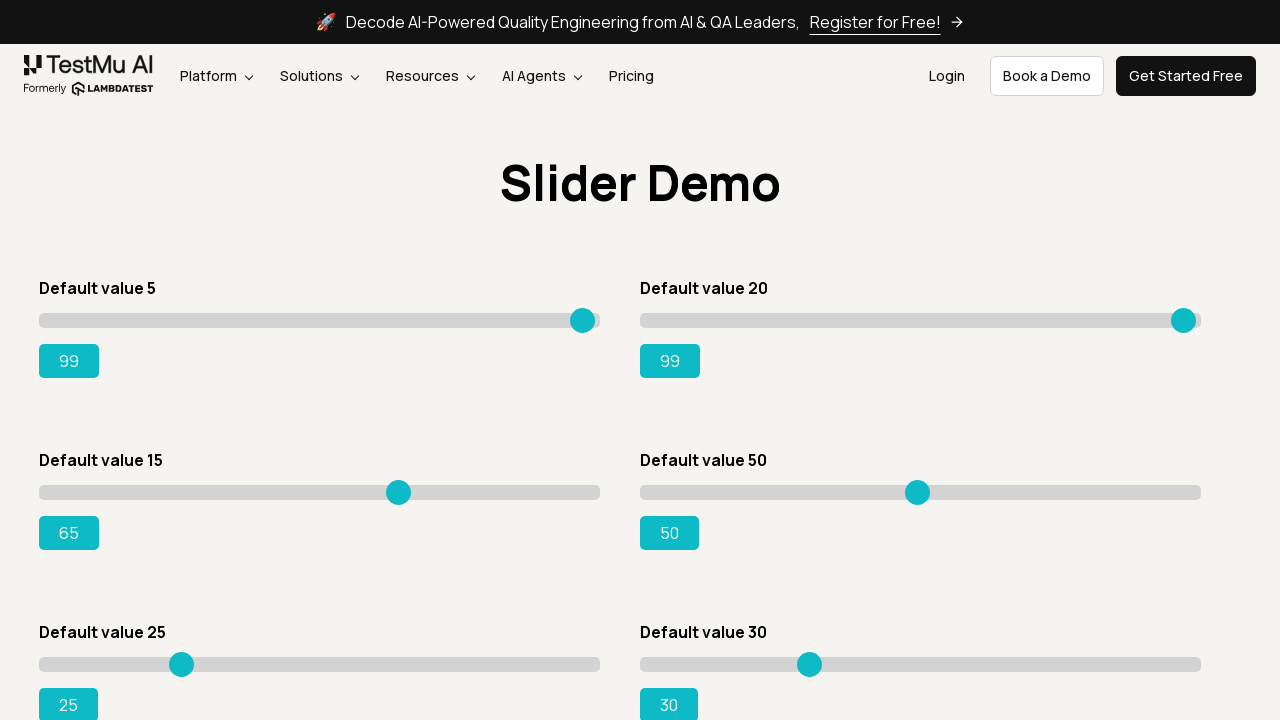

Pressed ArrowRight on slider 3, current value: 66 on xpath=//input[@class='sp__range'] >> nth=2
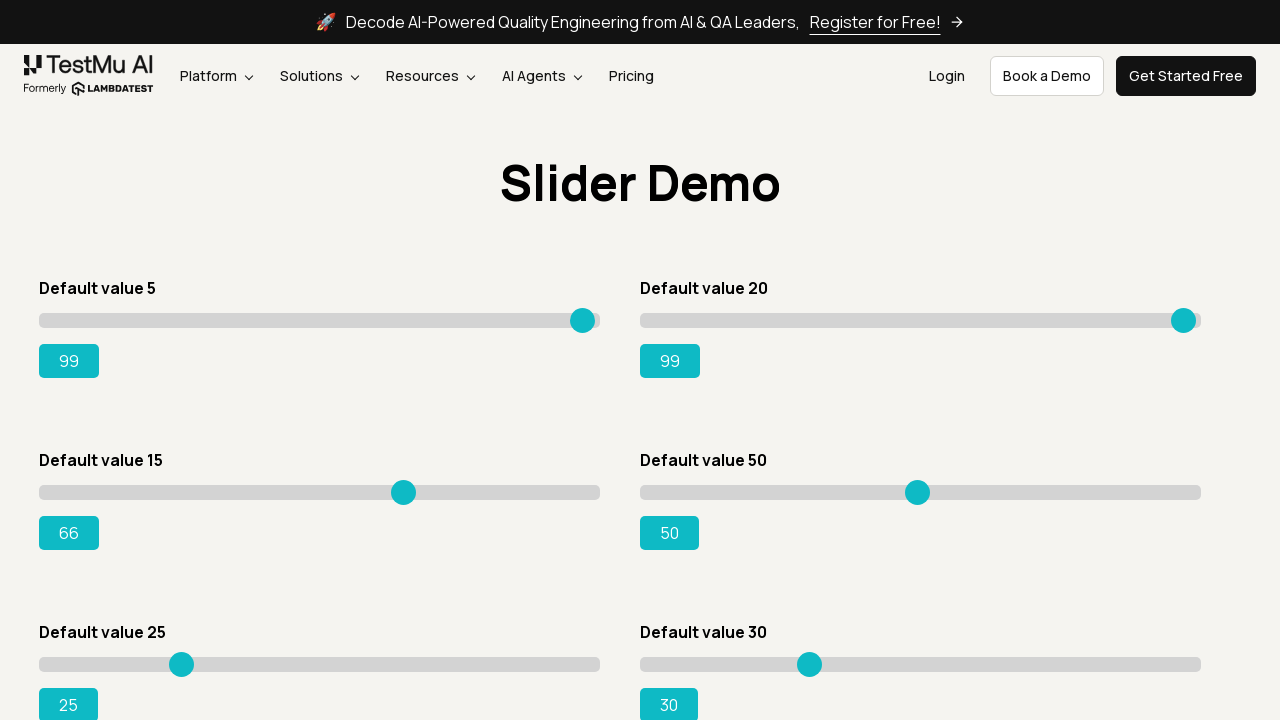

Pressed ArrowRight on slider 3, current value: 67 on xpath=//input[@class='sp__range'] >> nth=2
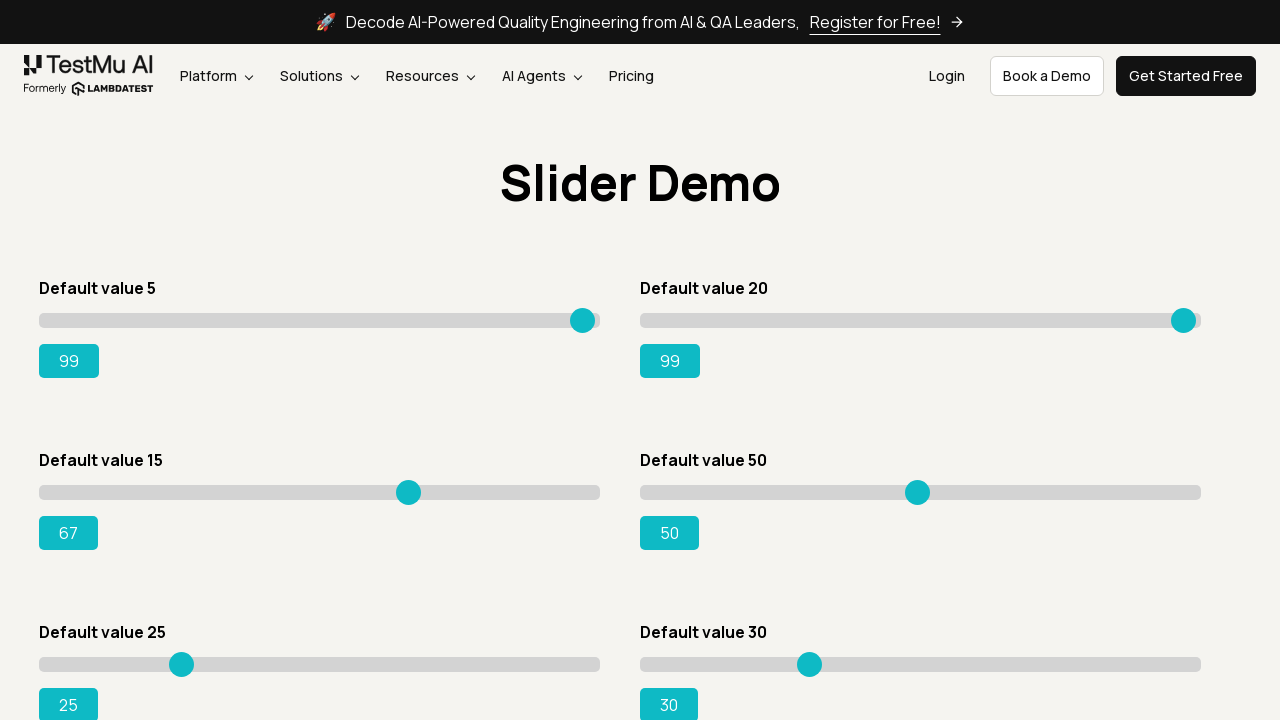

Pressed ArrowRight on slider 3, current value: 68 on xpath=//input[@class='sp__range'] >> nth=2
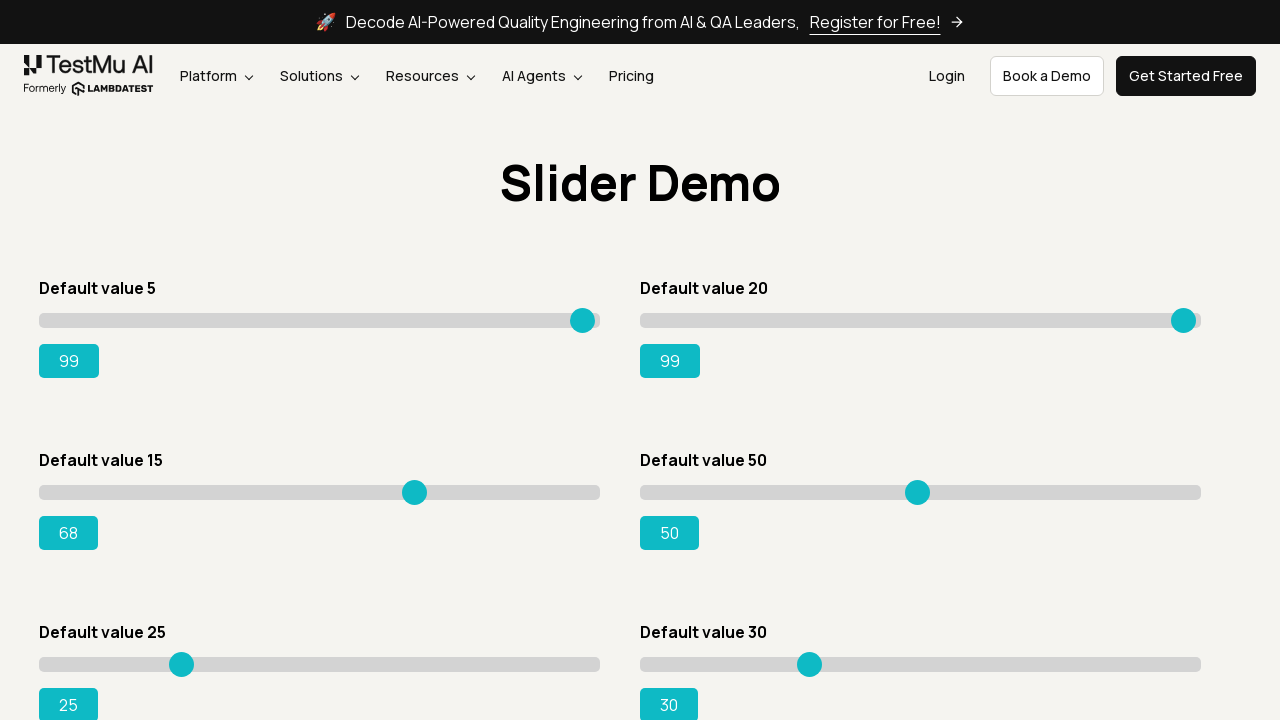

Pressed ArrowRight on slider 3, current value: 69 on xpath=//input[@class='sp__range'] >> nth=2
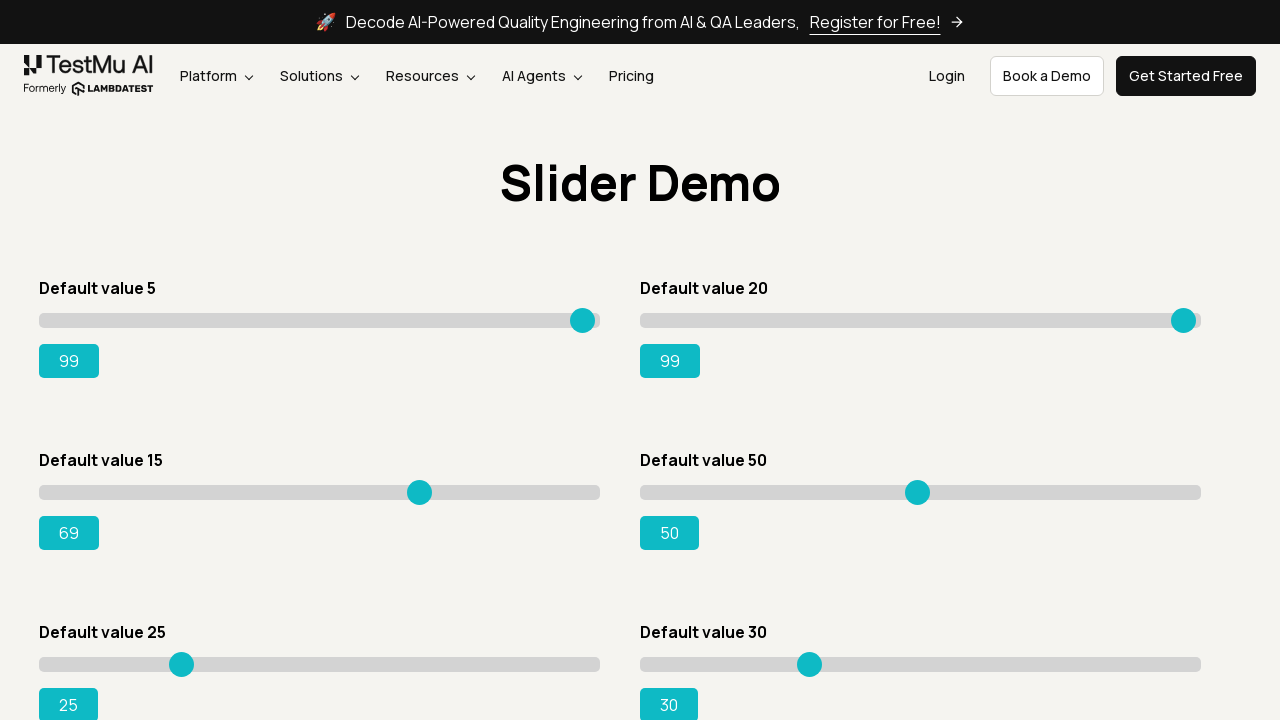

Pressed ArrowRight on slider 3, current value: 70 on xpath=//input[@class='sp__range'] >> nth=2
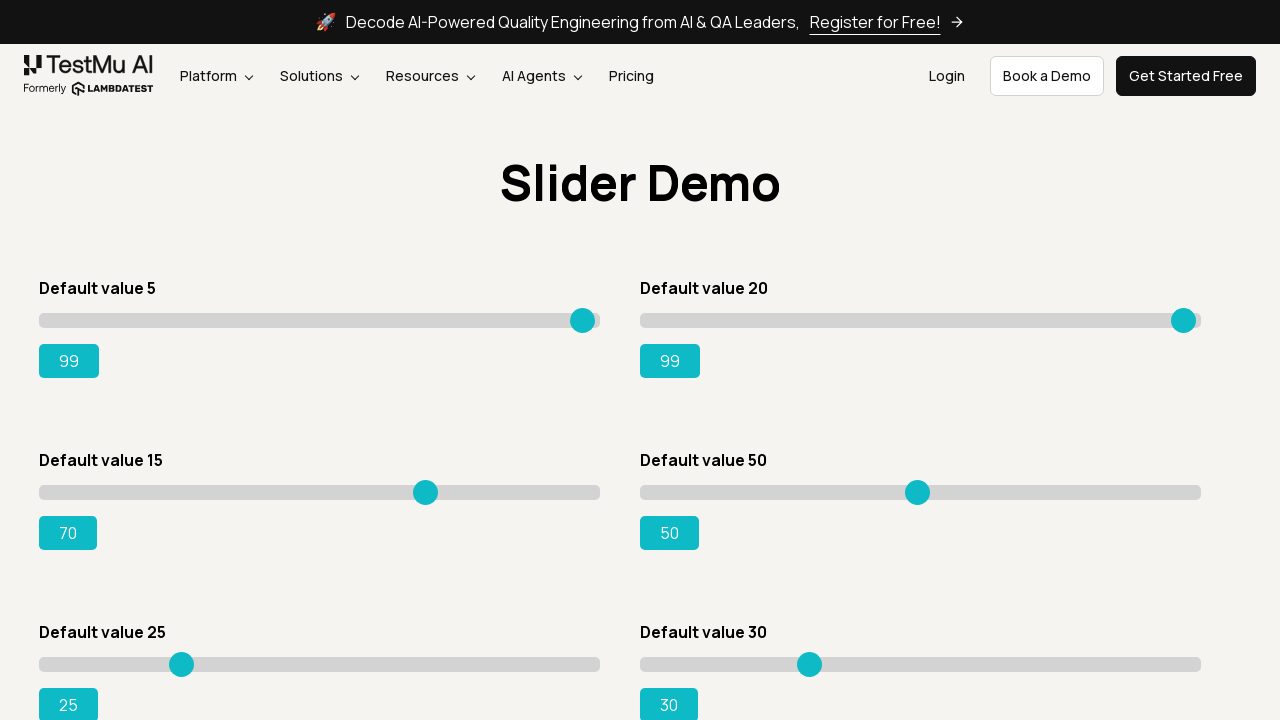

Pressed ArrowRight on slider 3, current value: 71 on xpath=//input[@class='sp__range'] >> nth=2
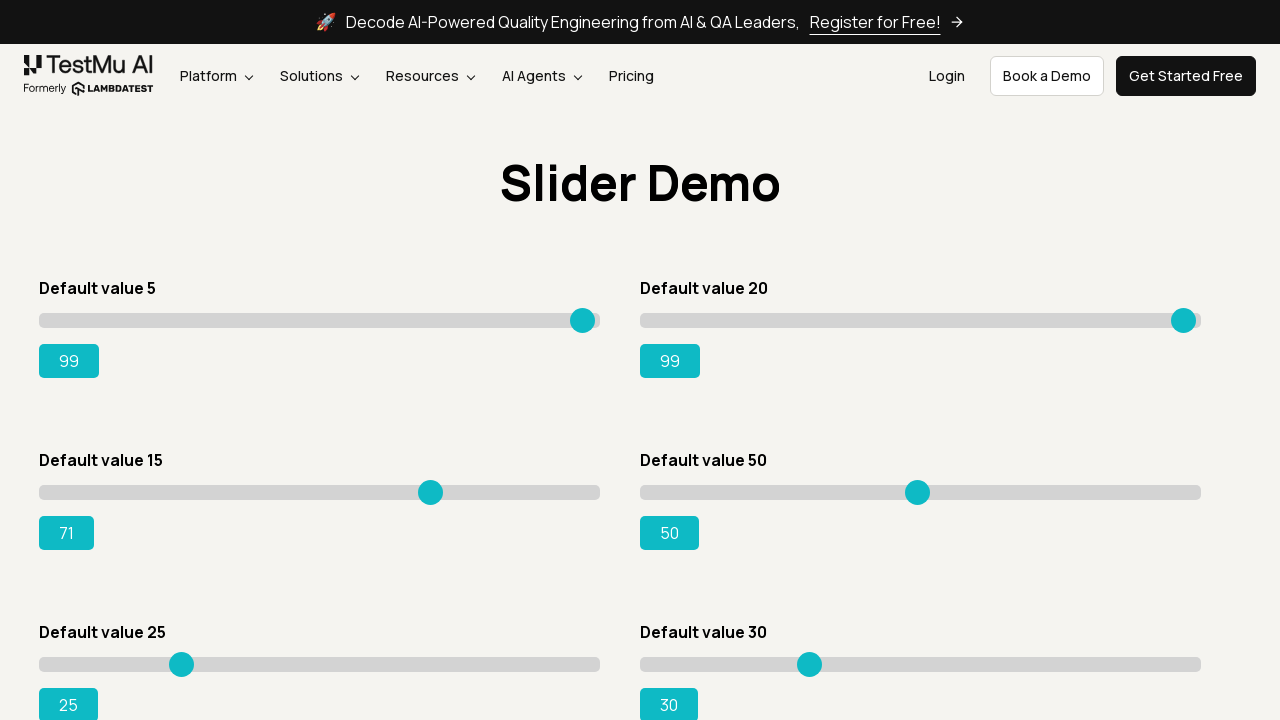

Pressed ArrowRight on slider 3, current value: 72 on xpath=//input[@class='sp__range'] >> nth=2
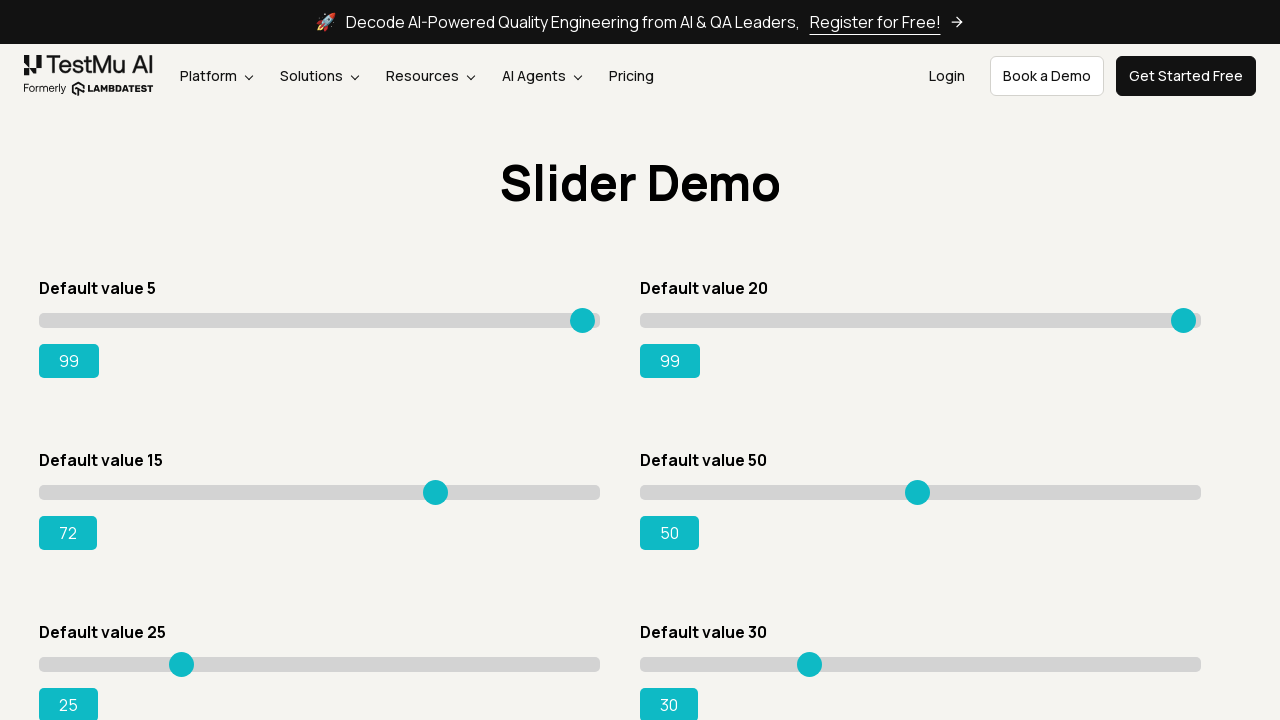

Pressed ArrowRight on slider 3, current value: 73 on xpath=//input[@class='sp__range'] >> nth=2
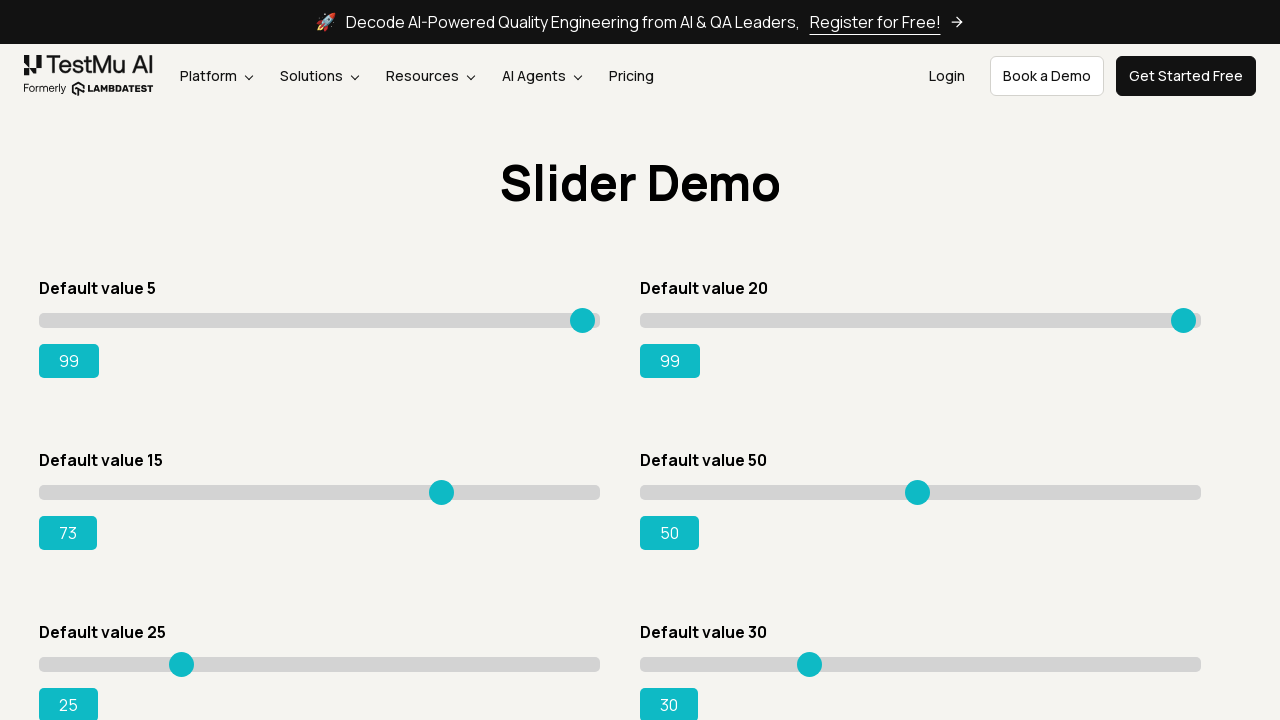

Pressed ArrowRight on slider 3, current value: 74 on xpath=//input[@class='sp__range'] >> nth=2
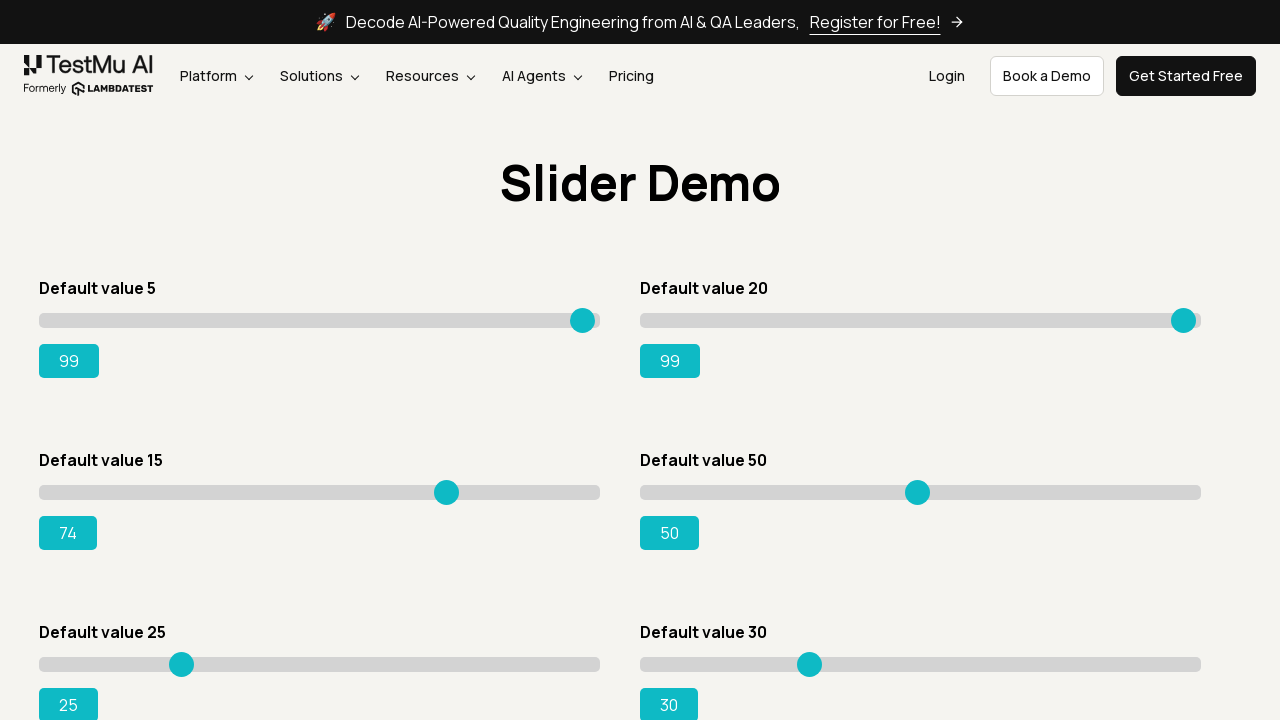

Pressed ArrowRight on slider 3, current value: 75 on xpath=//input[@class='sp__range'] >> nth=2
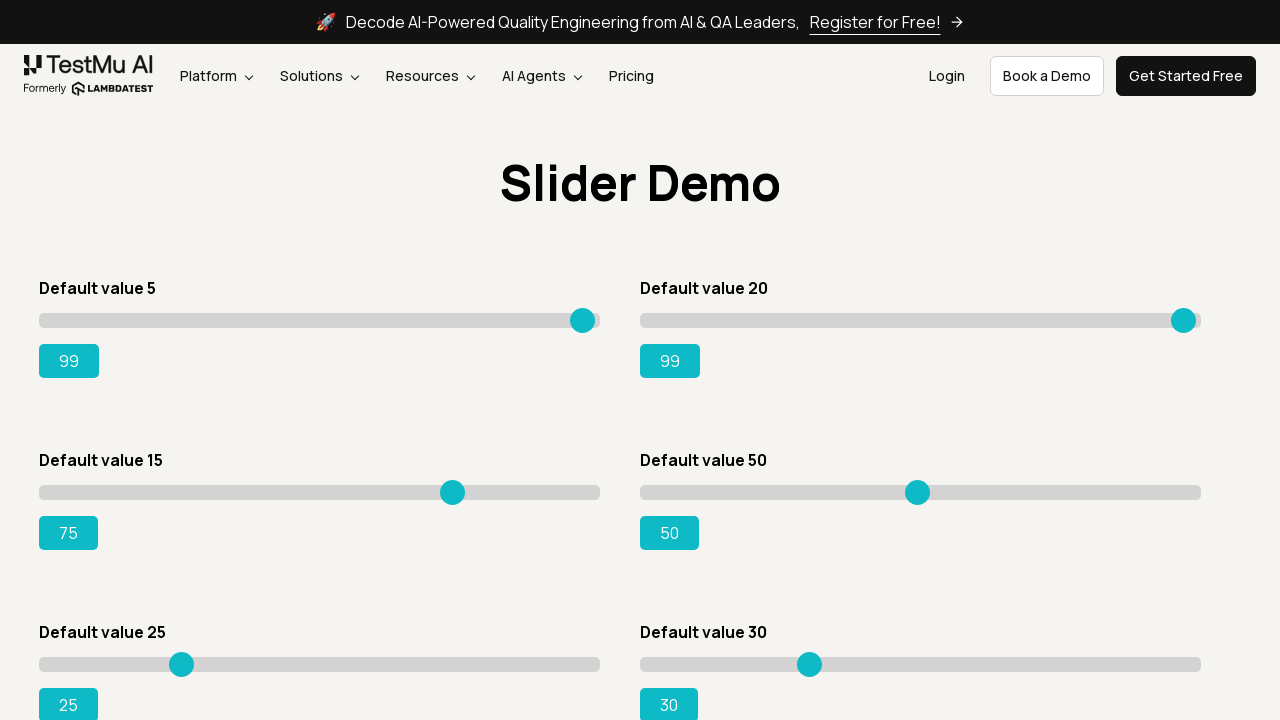

Pressed ArrowRight on slider 3, current value: 76 on xpath=//input[@class='sp__range'] >> nth=2
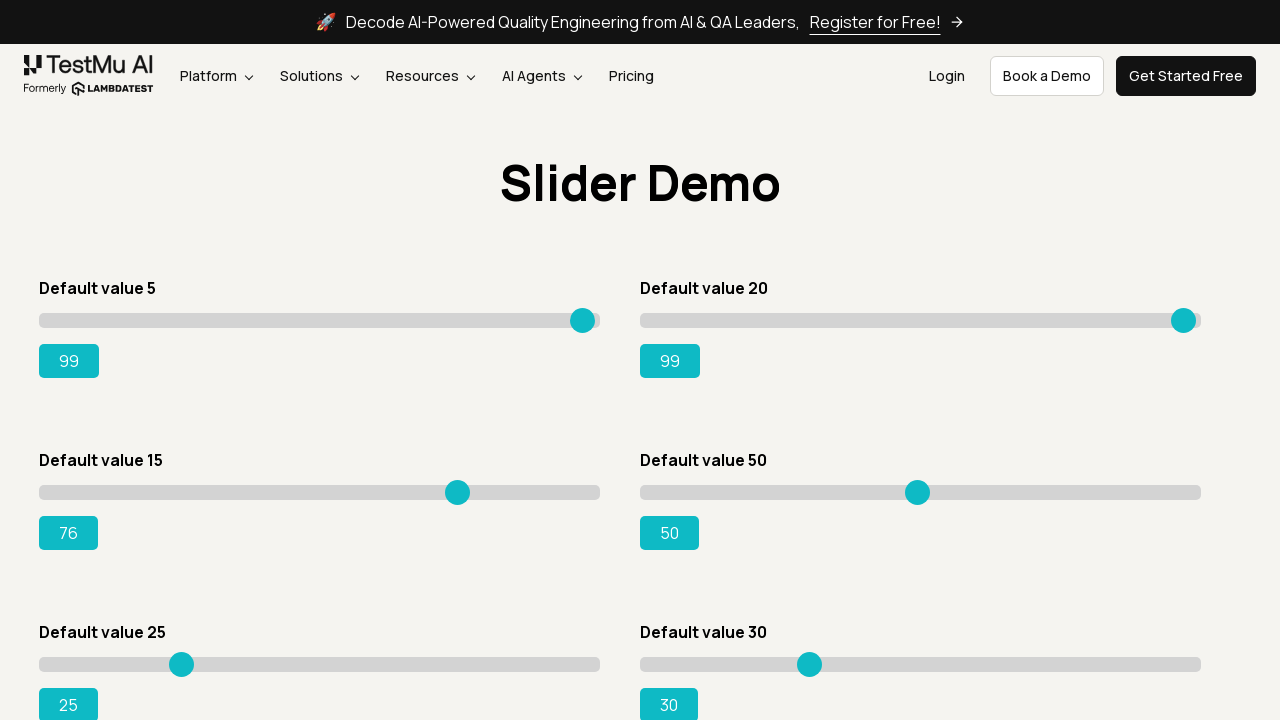

Pressed ArrowRight on slider 3, current value: 77 on xpath=//input[@class='sp__range'] >> nth=2
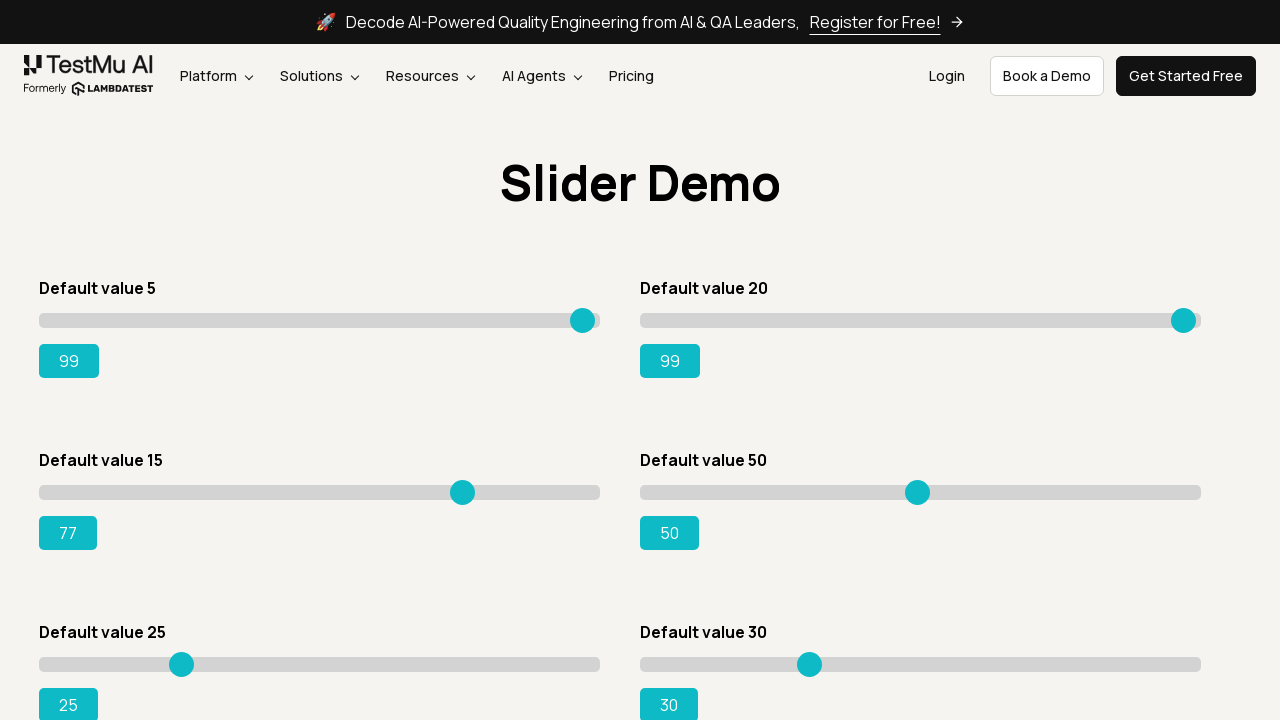

Pressed ArrowRight on slider 3, current value: 78 on xpath=//input[@class='sp__range'] >> nth=2
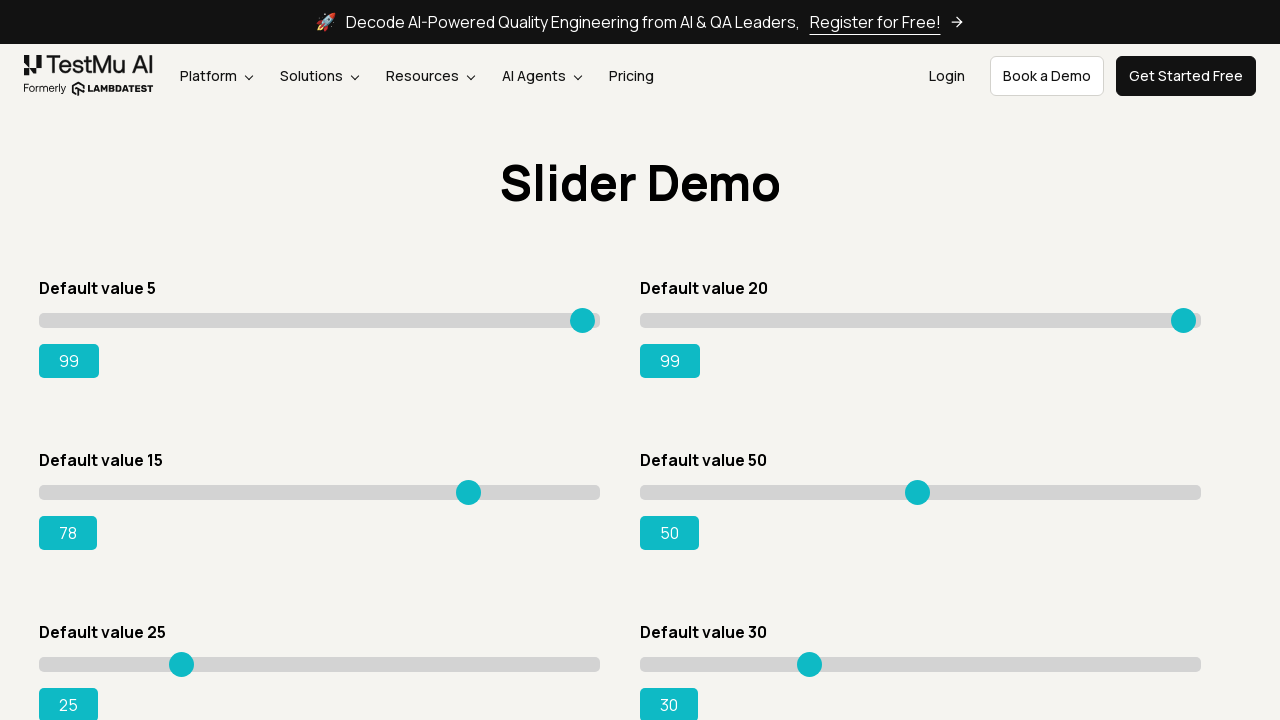

Pressed ArrowRight on slider 3, current value: 79 on xpath=//input[@class='sp__range'] >> nth=2
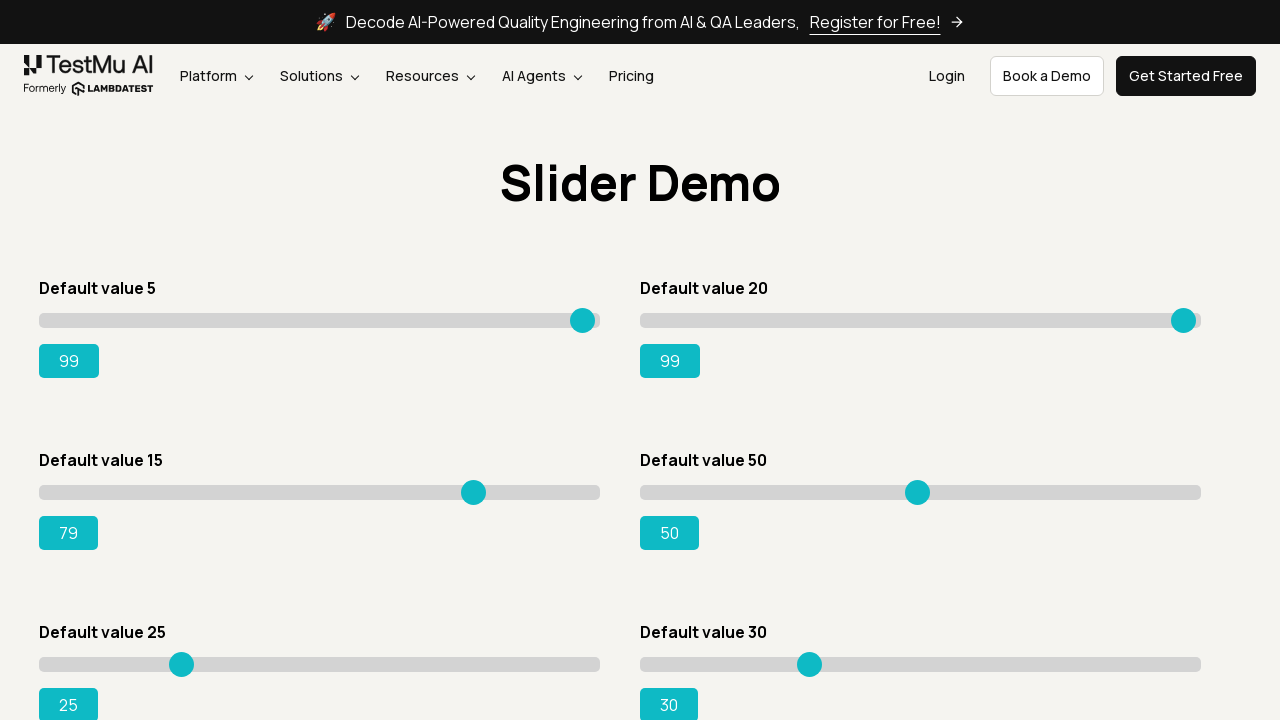

Pressed ArrowRight on slider 3, current value: 80 on xpath=//input[@class='sp__range'] >> nth=2
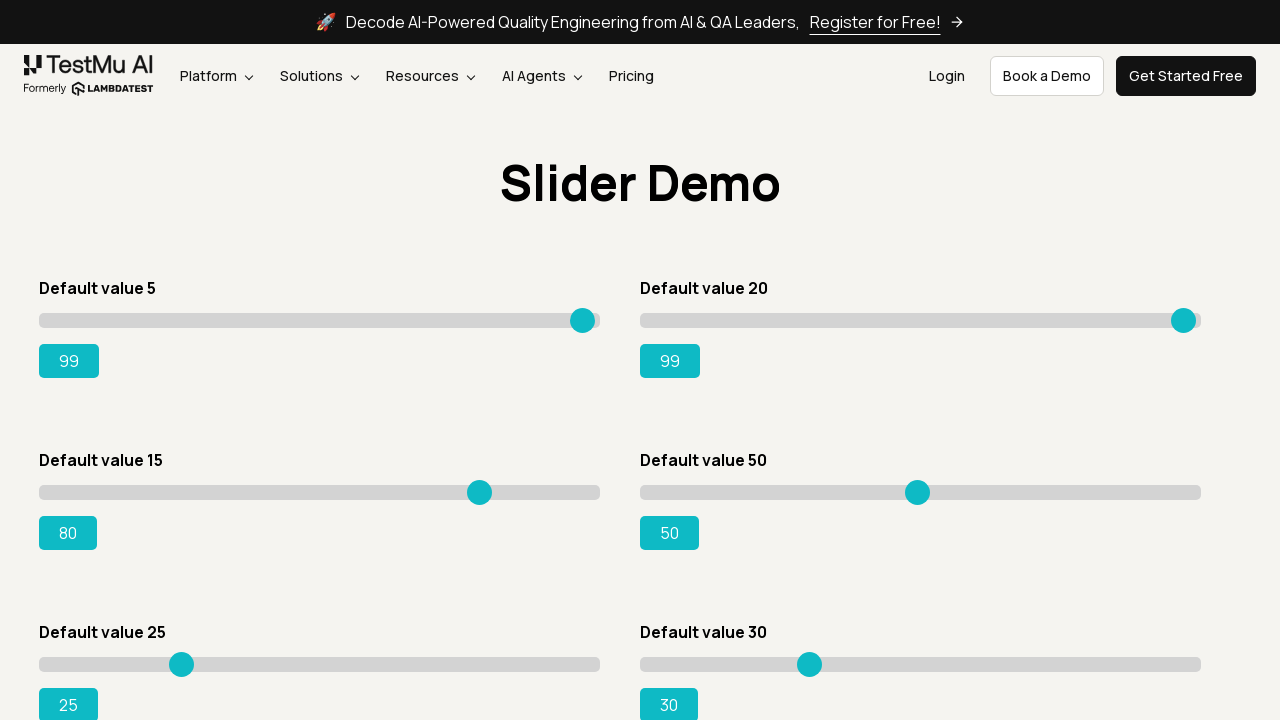

Pressed ArrowRight on slider 3, current value: 81 on xpath=//input[@class='sp__range'] >> nth=2
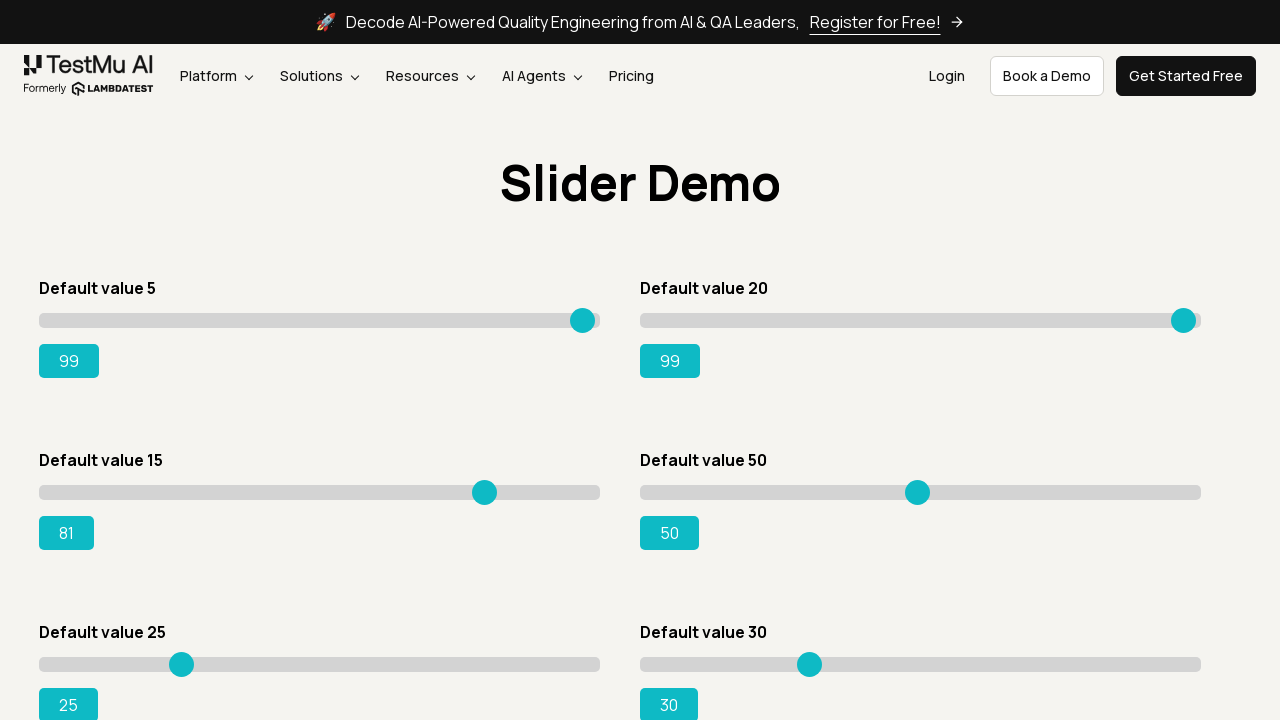

Pressed ArrowRight on slider 3, current value: 82 on xpath=//input[@class='sp__range'] >> nth=2
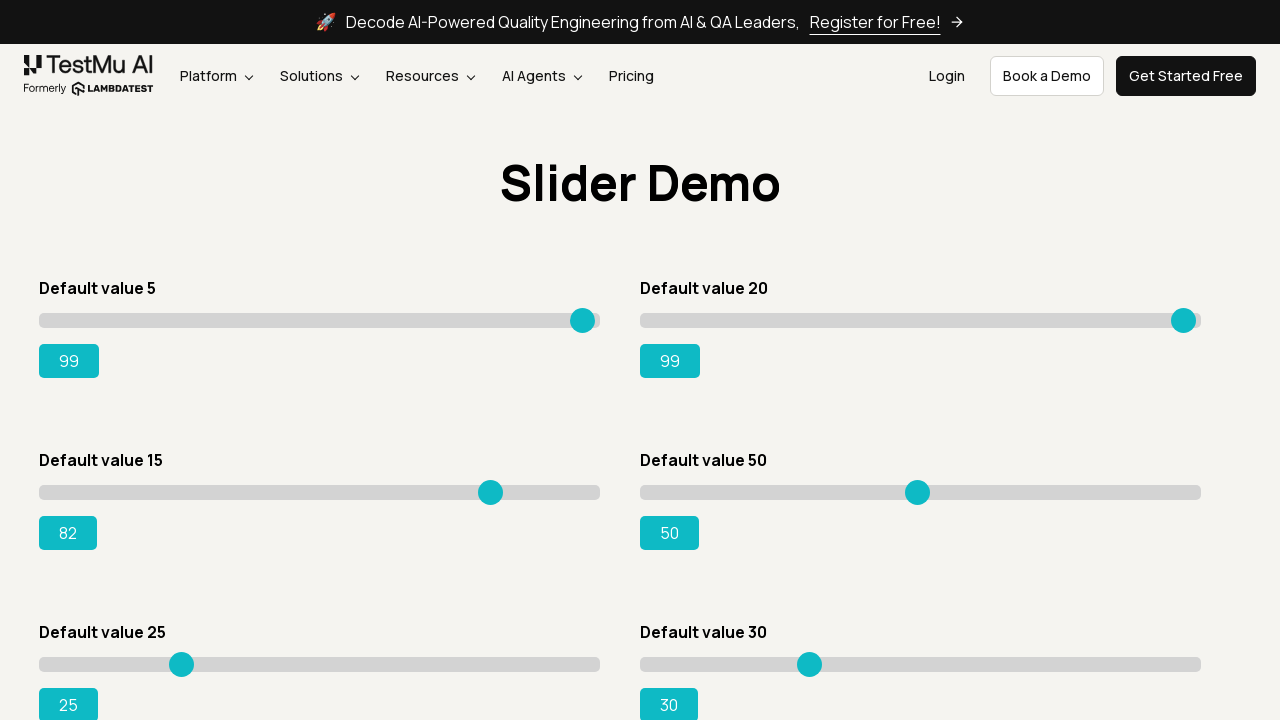

Pressed ArrowRight on slider 3, current value: 83 on xpath=//input[@class='sp__range'] >> nth=2
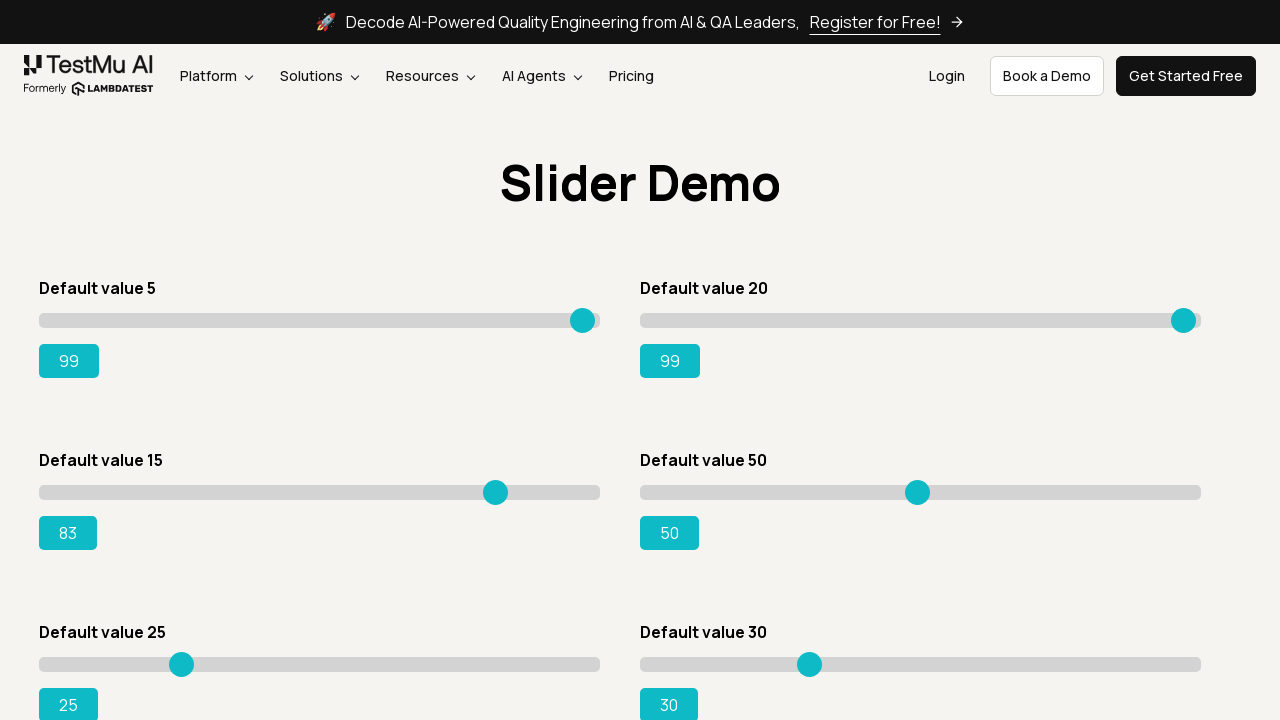

Pressed ArrowRight on slider 3, current value: 84 on xpath=//input[@class='sp__range'] >> nth=2
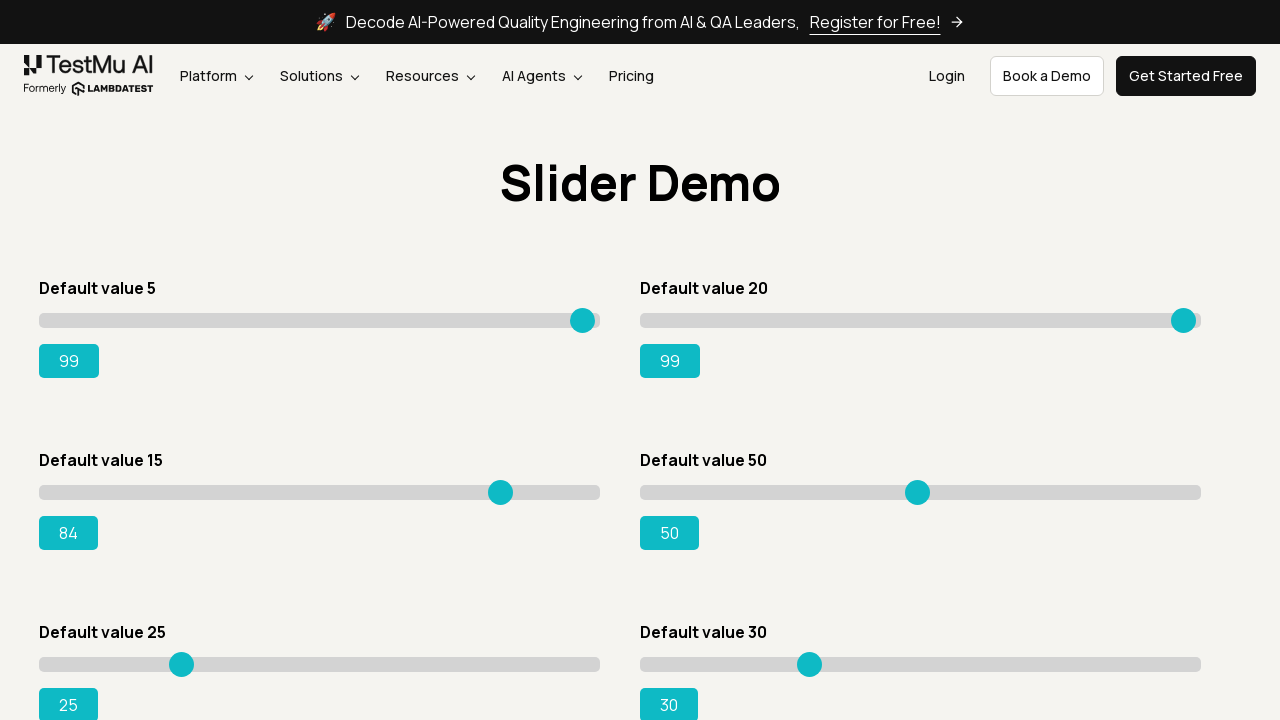

Pressed ArrowRight on slider 3, current value: 85 on xpath=//input[@class='sp__range'] >> nth=2
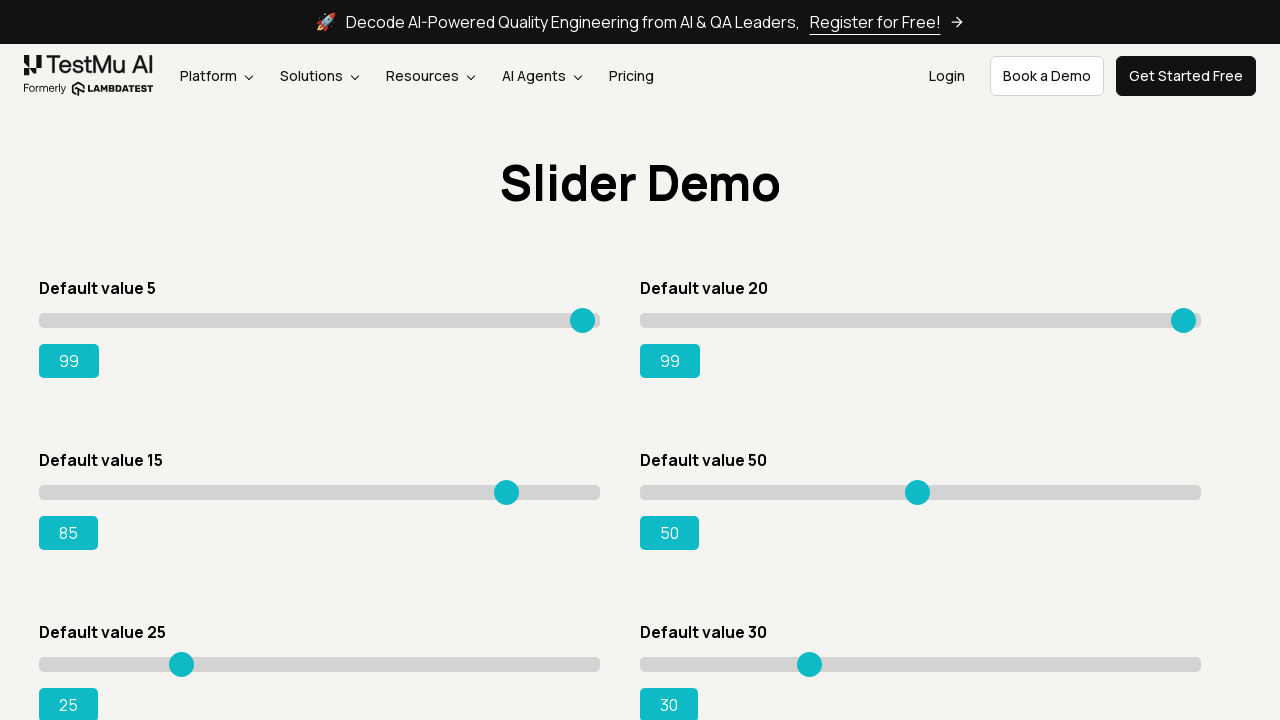

Pressed ArrowRight on slider 3, current value: 86 on xpath=//input[@class='sp__range'] >> nth=2
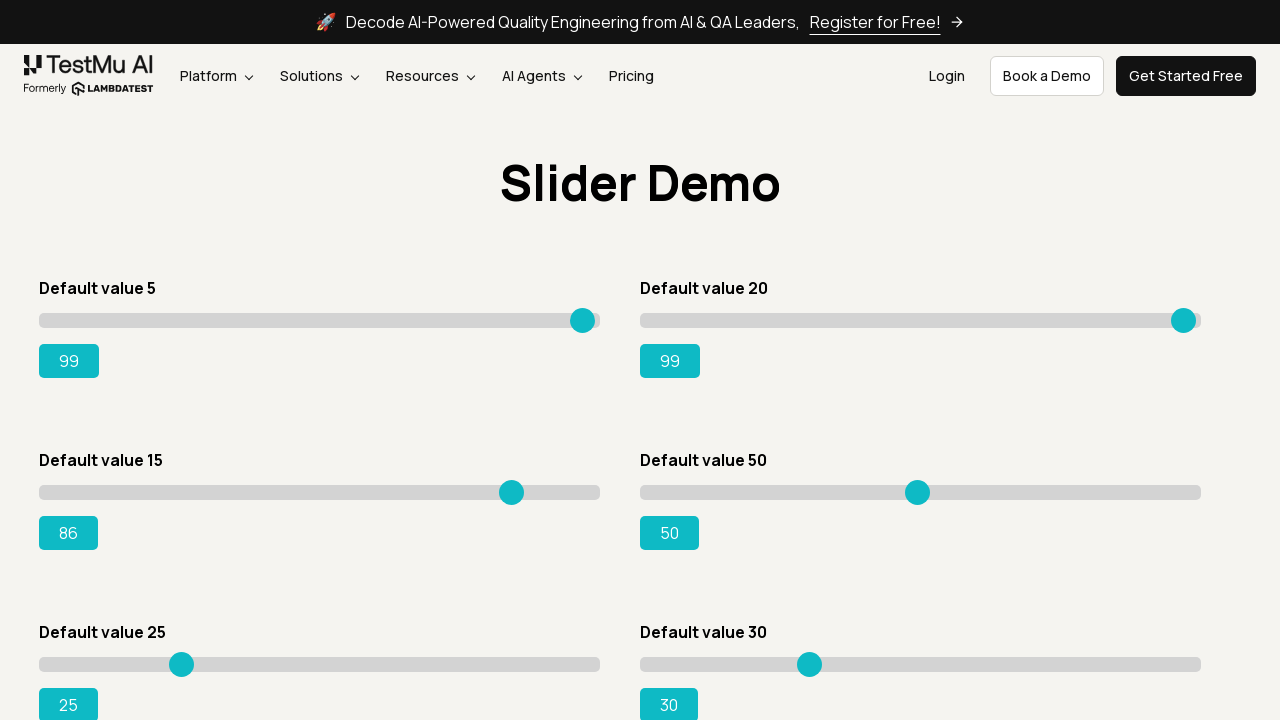

Pressed ArrowRight on slider 3, current value: 87 on xpath=//input[@class='sp__range'] >> nth=2
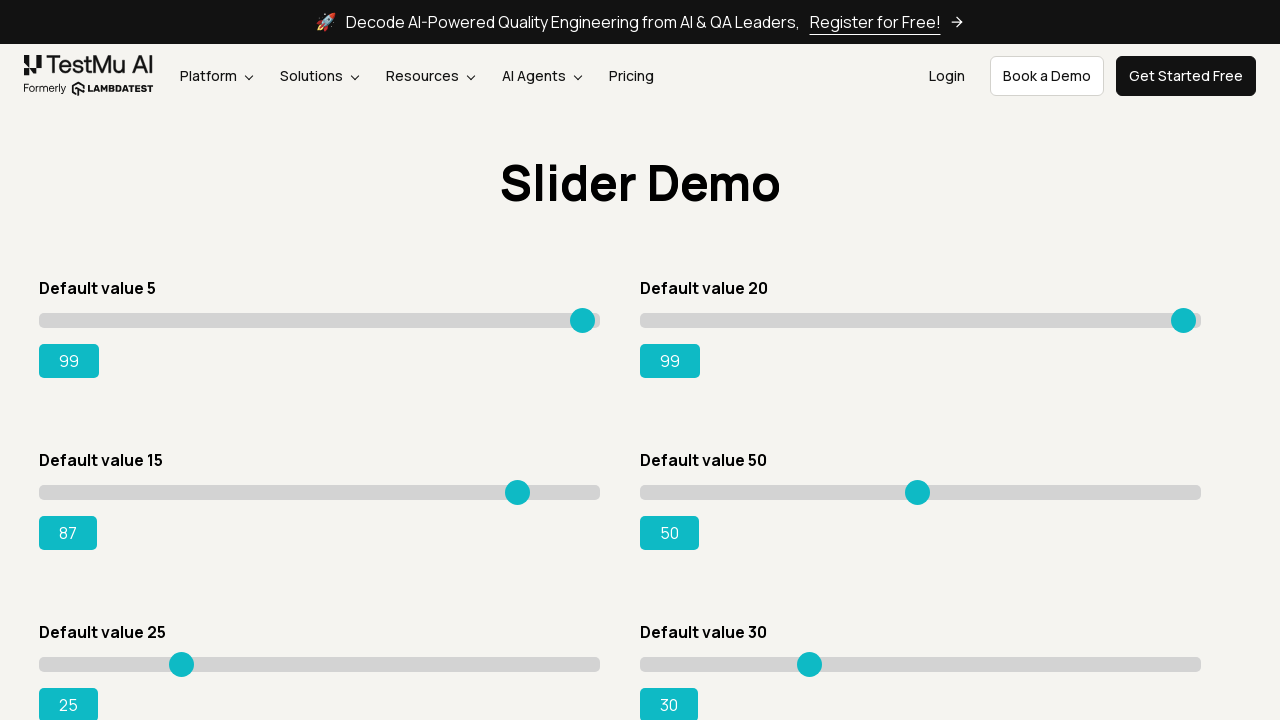

Pressed ArrowRight on slider 3, current value: 88 on xpath=//input[@class='sp__range'] >> nth=2
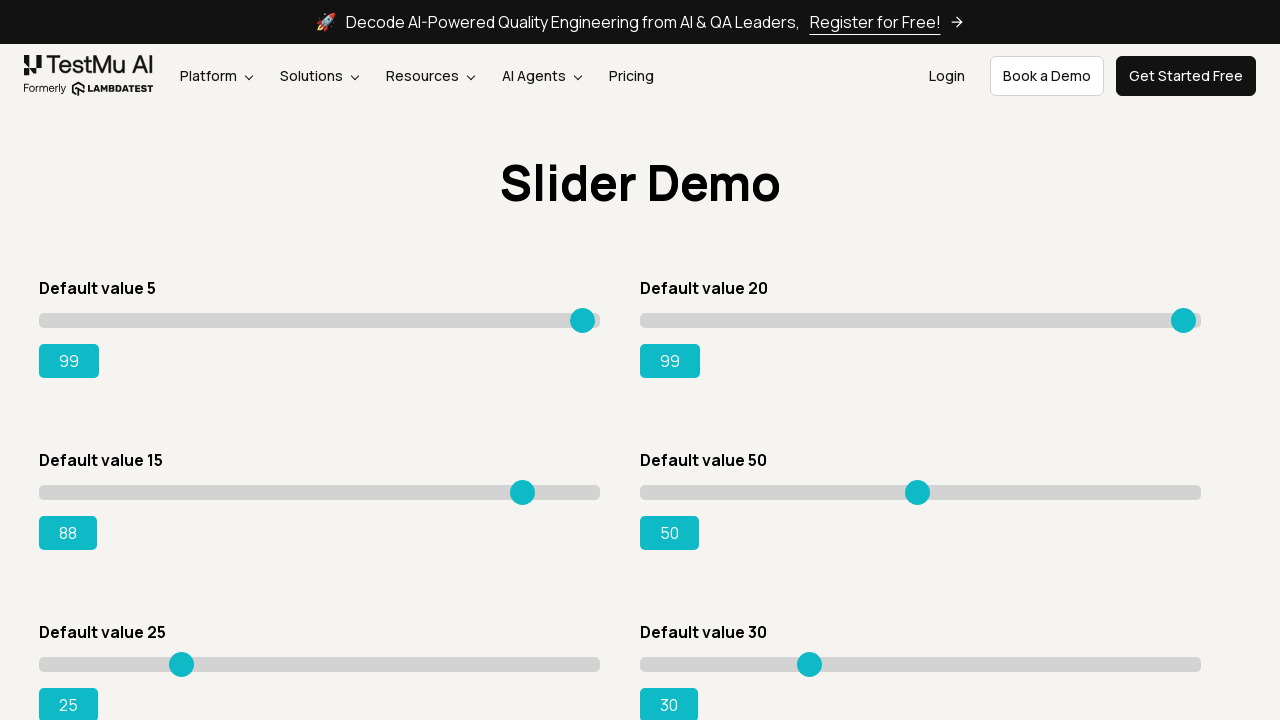

Pressed ArrowRight on slider 3, current value: 89 on xpath=//input[@class='sp__range'] >> nth=2
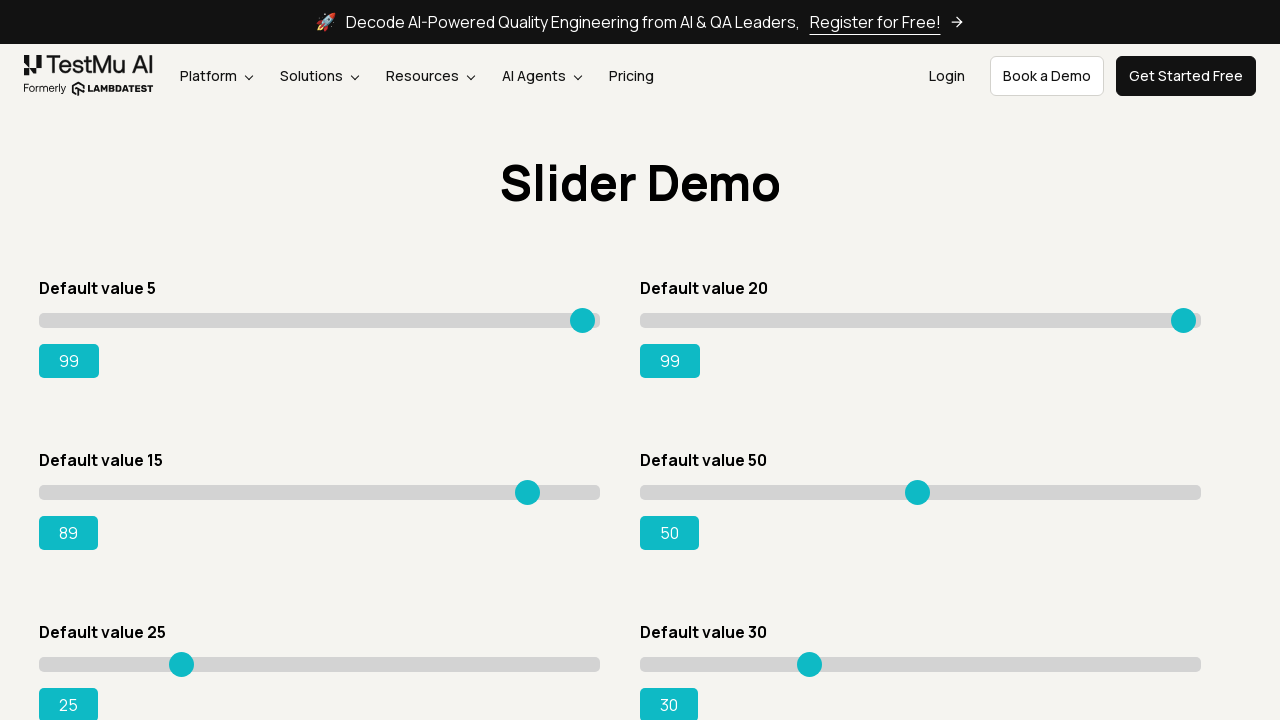

Pressed ArrowRight on slider 3, current value: 90 on xpath=//input[@class='sp__range'] >> nth=2
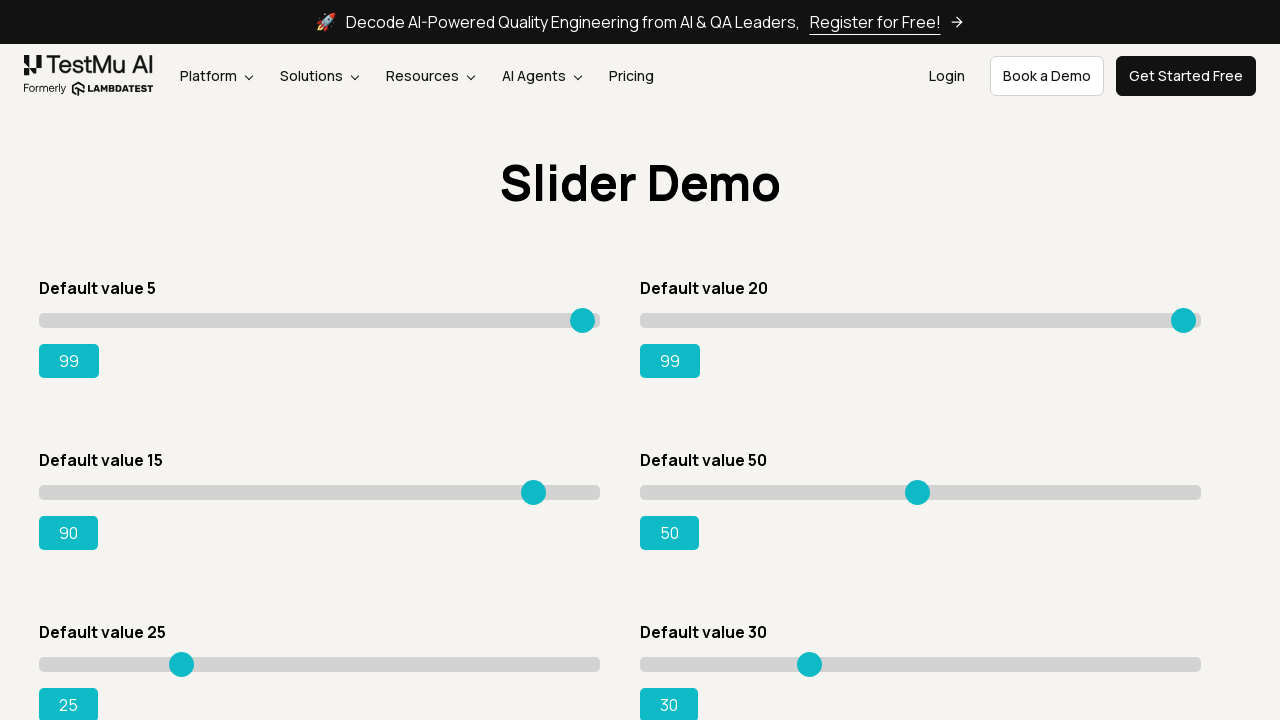

Pressed ArrowRight on slider 3, current value: 91 on xpath=//input[@class='sp__range'] >> nth=2
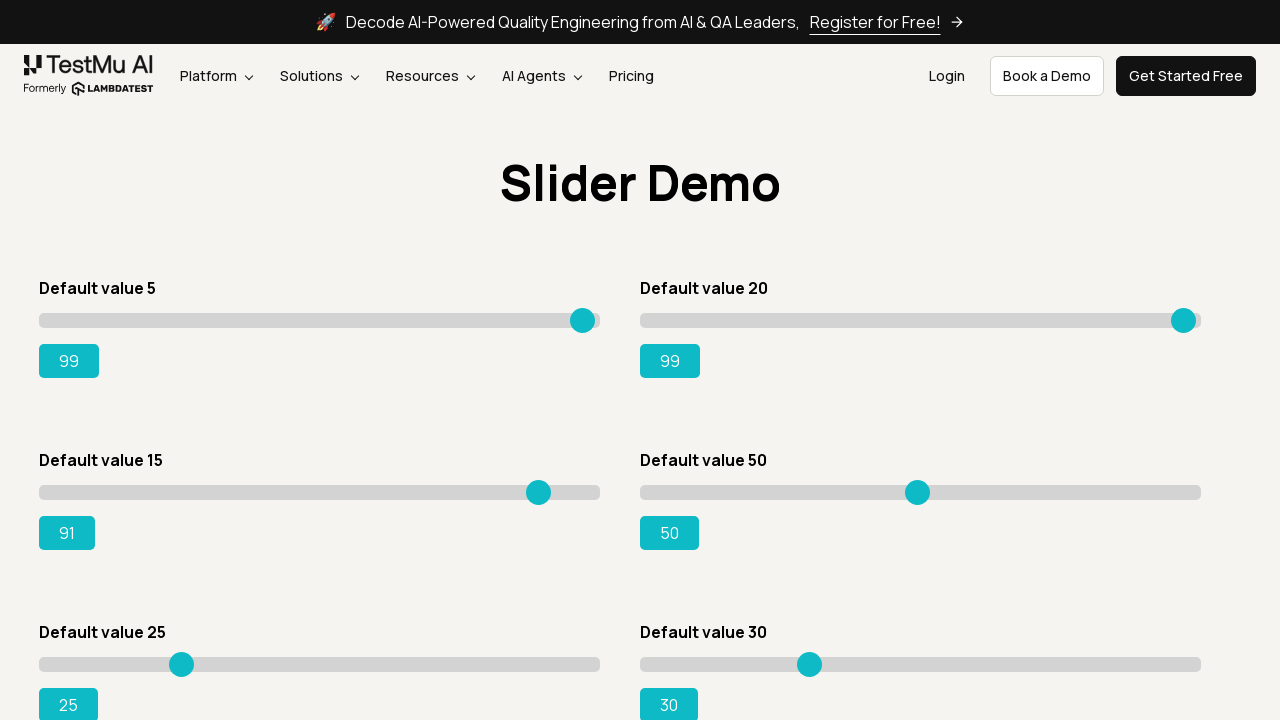

Pressed ArrowRight on slider 3, current value: 92 on xpath=//input[@class='sp__range'] >> nth=2
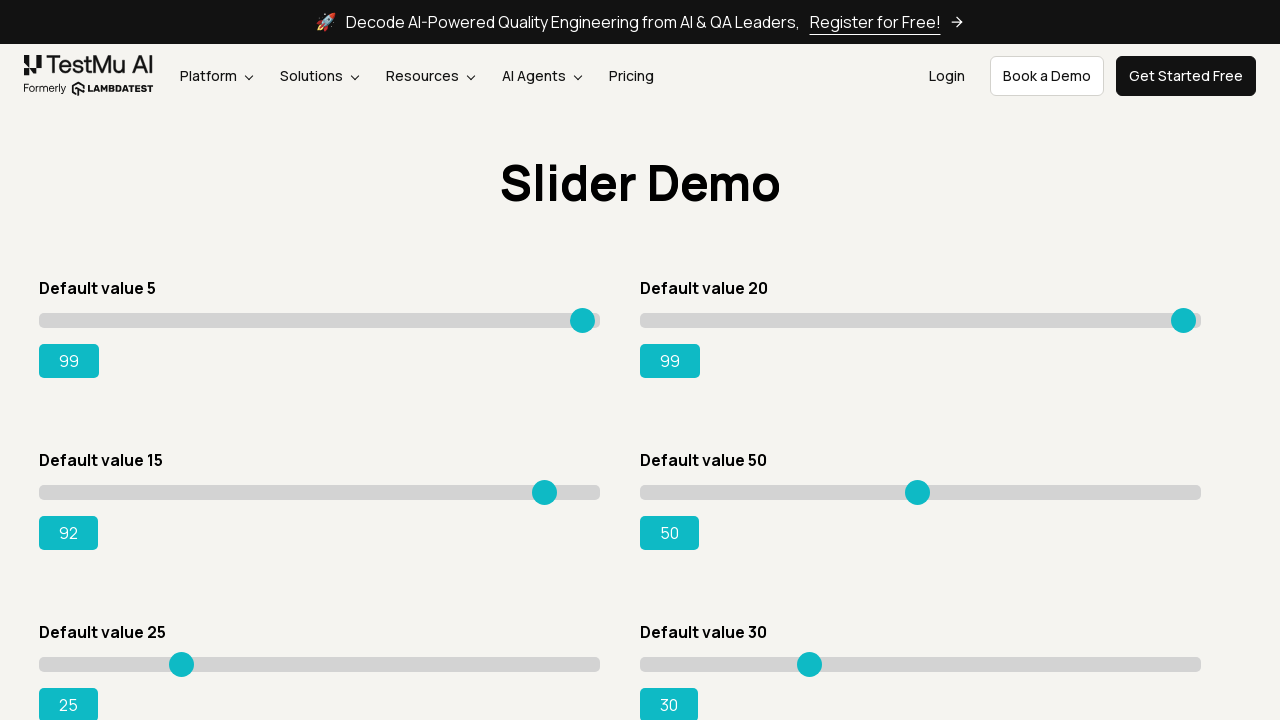

Pressed ArrowRight on slider 3, current value: 93 on xpath=//input[@class='sp__range'] >> nth=2
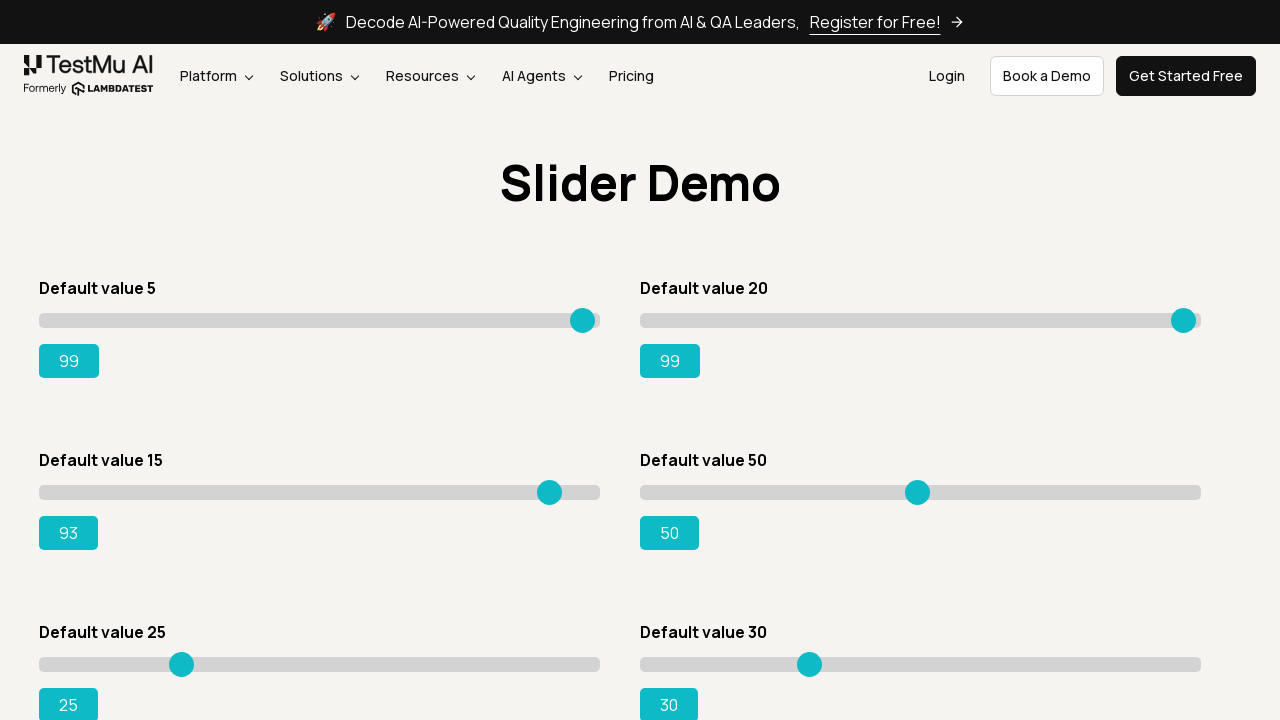

Pressed ArrowRight on slider 3, current value: 94 on xpath=//input[@class='sp__range'] >> nth=2
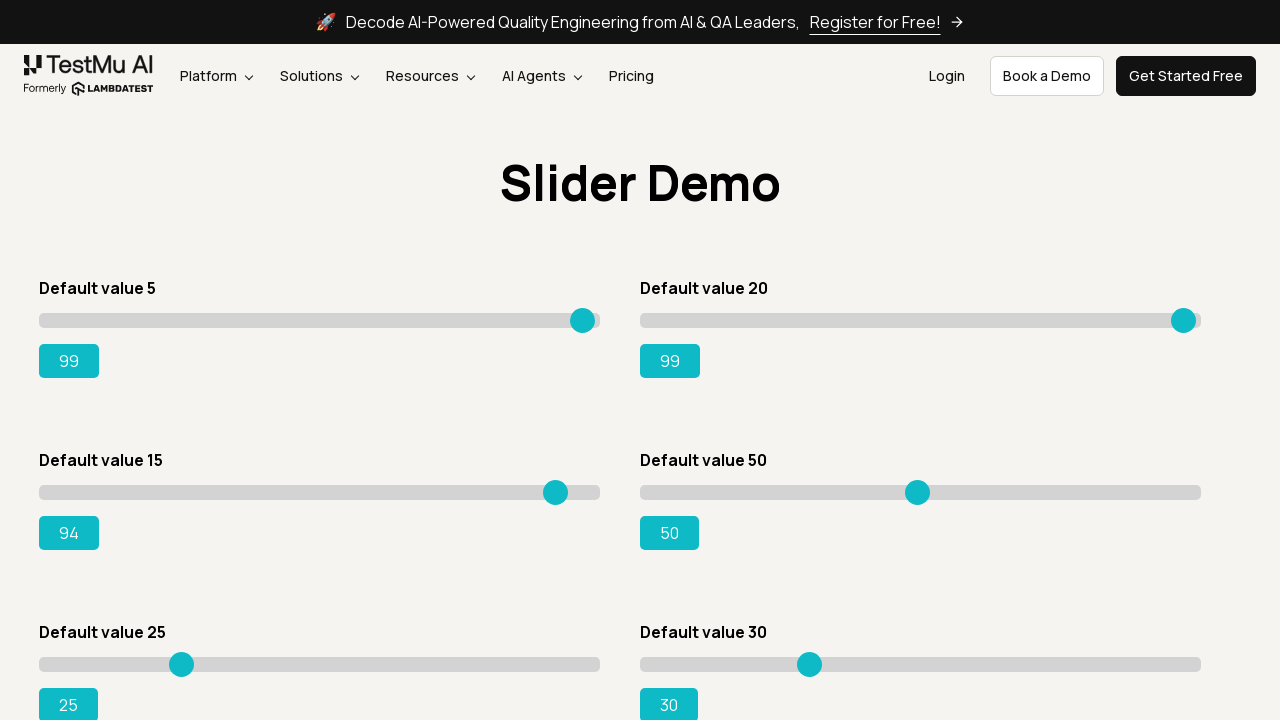

Pressed ArrowRight on slider 3, current value: 95 on xpath=//input[@class='sp__range'] >> nth=2
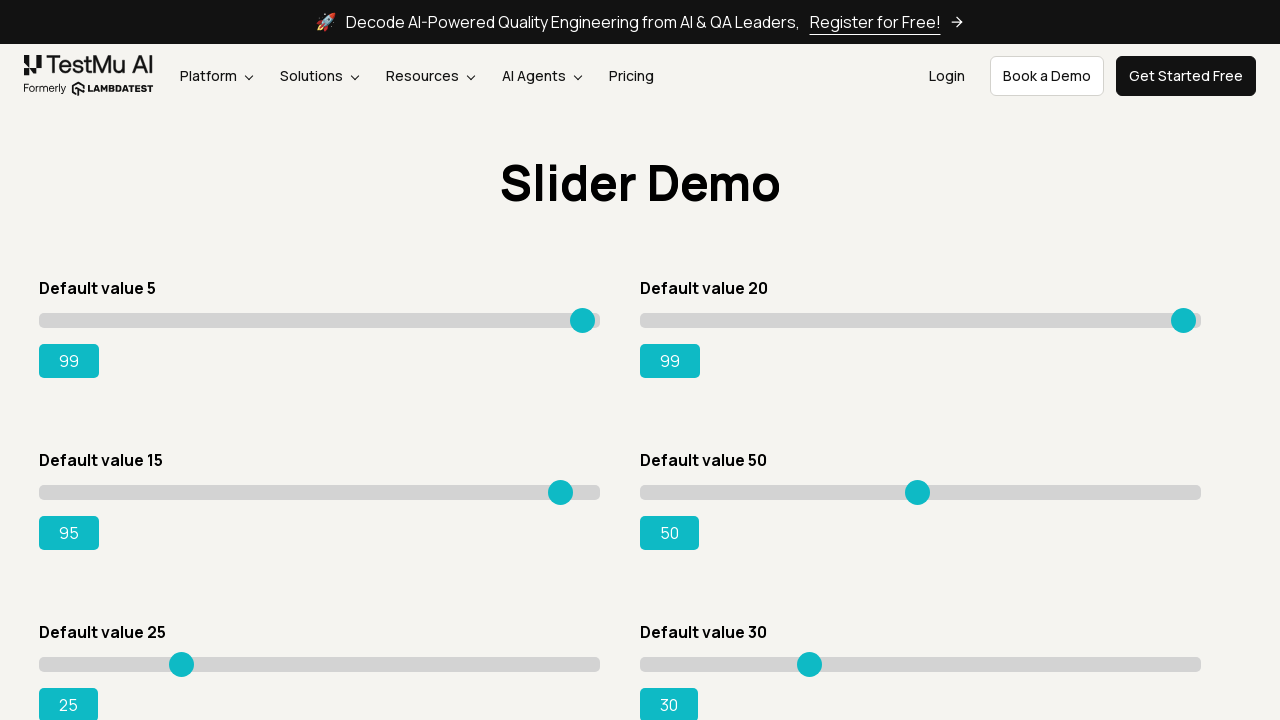

Pressed ArrowRight on slider 3, current value: 96 on xpath=//input[@class='sp__range'] >> nth=2
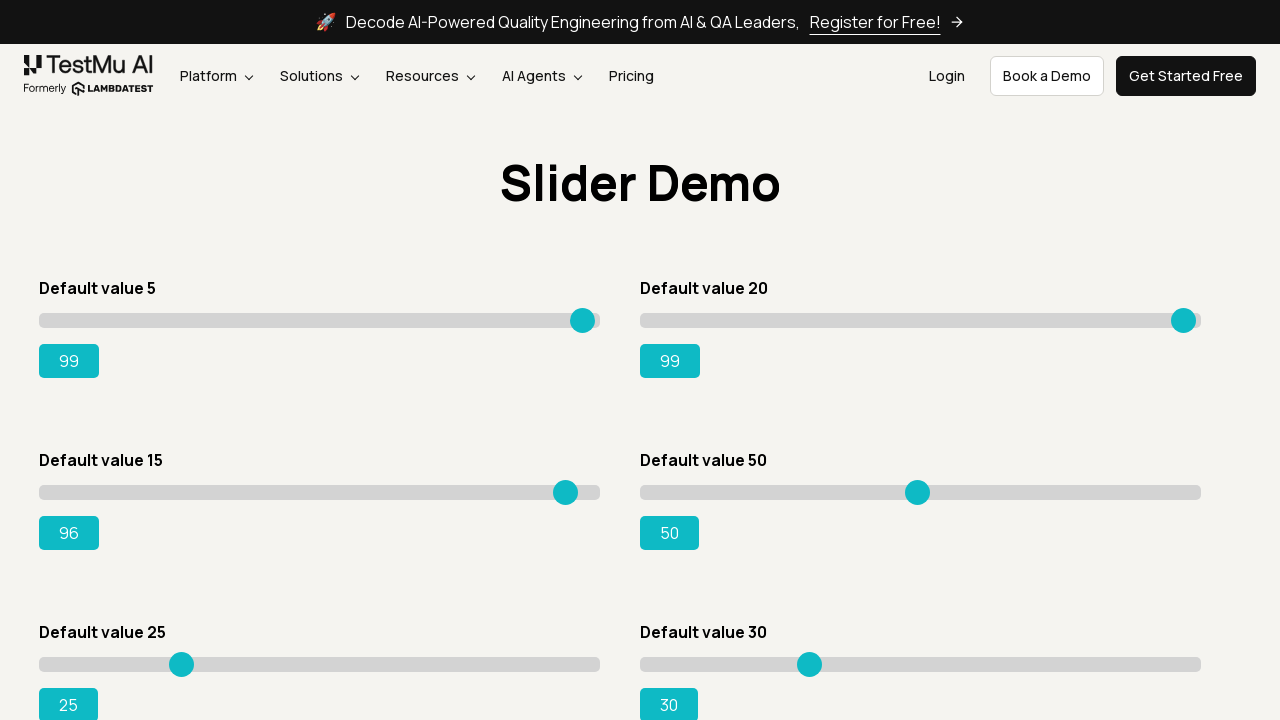

Pressed ArrowRight on slider 3, current value: 97 on xpath=//input[@class='sp__range'] >> nth=2
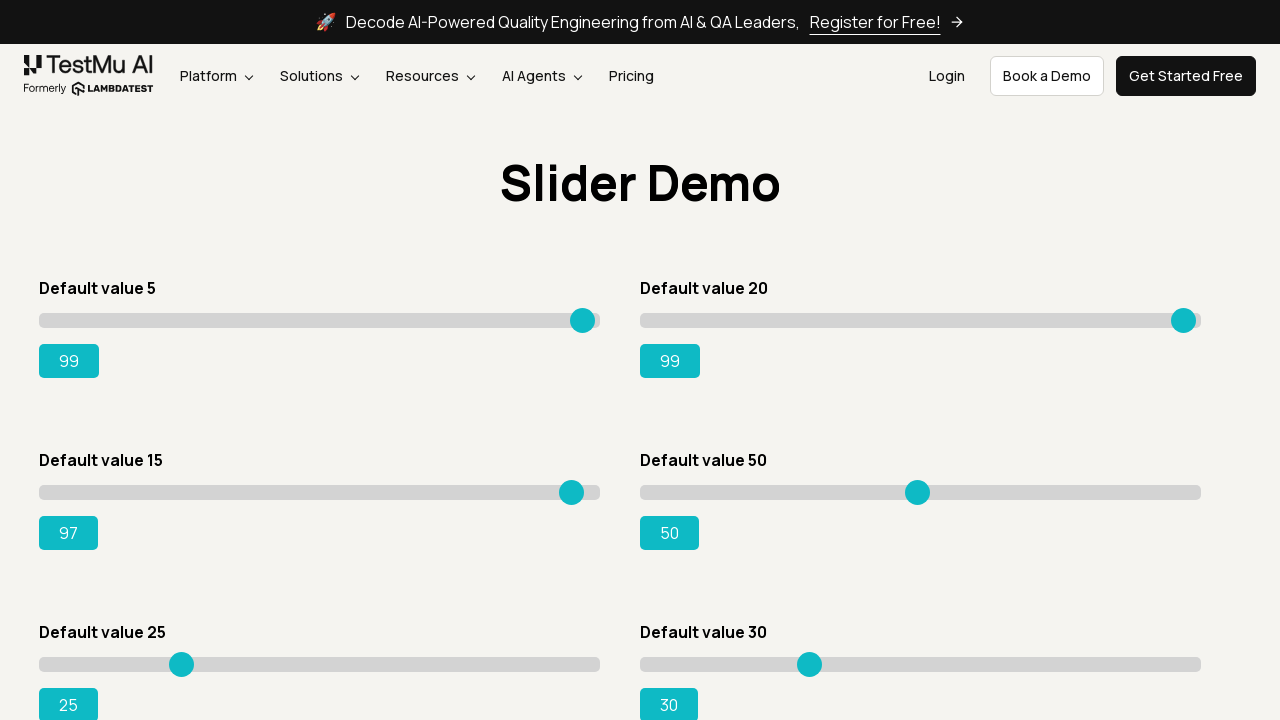

Pressed ArrowRight on slider 3, current value: 98 on xpath=//input[@class='sp__range'] >> nth=2
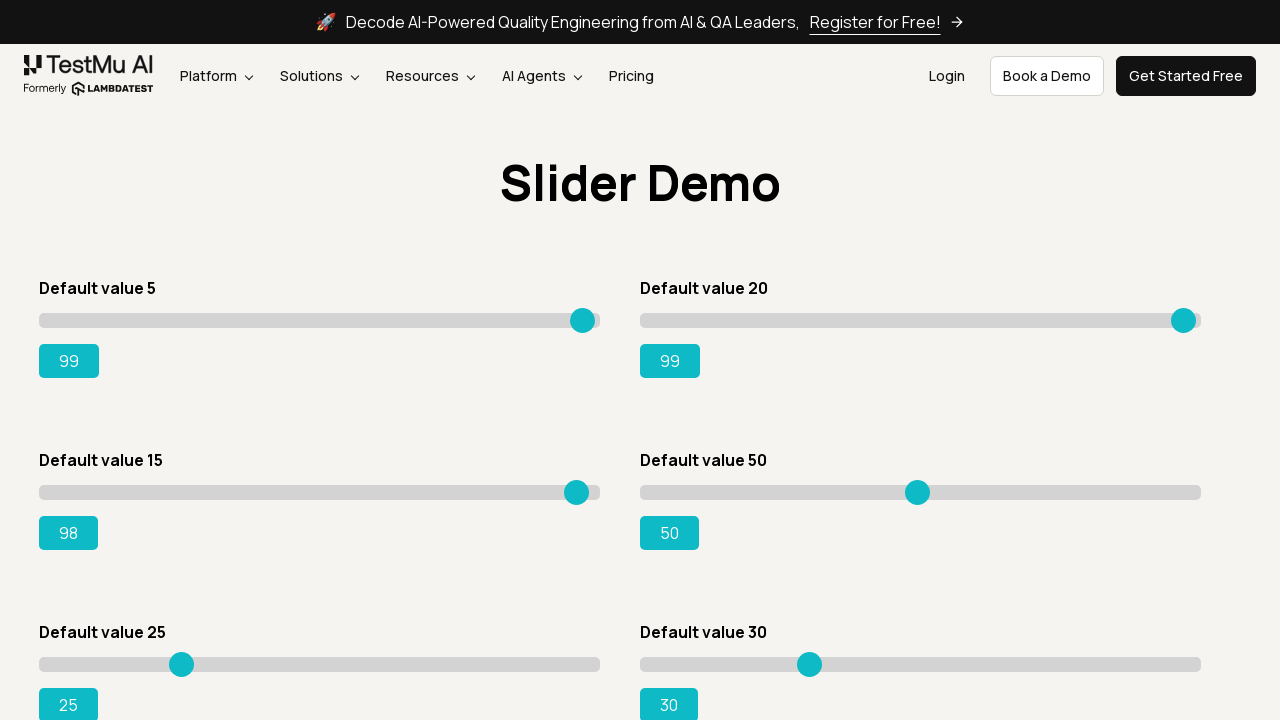

Pressed ArrowRight on slider 3, current value: 99 on xpath=//input[@class='sp__range'] >> nth=2
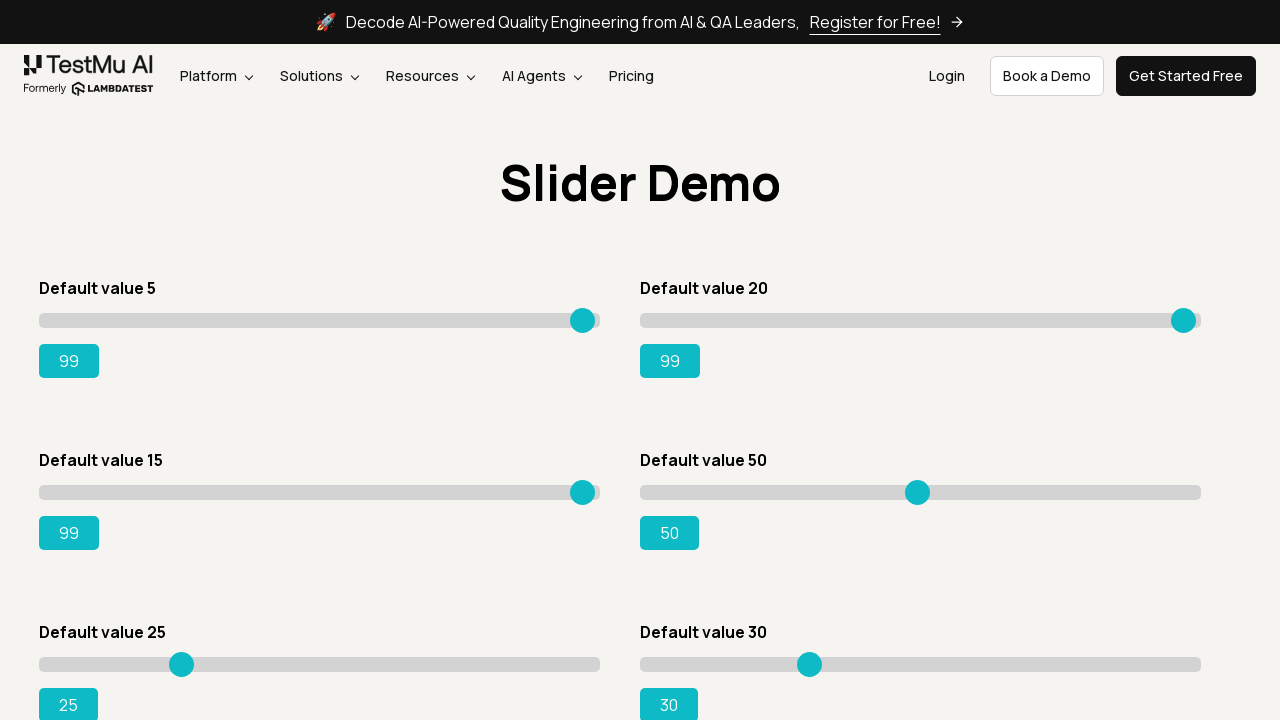

Slider 3 successfully moved to maximum value of 99
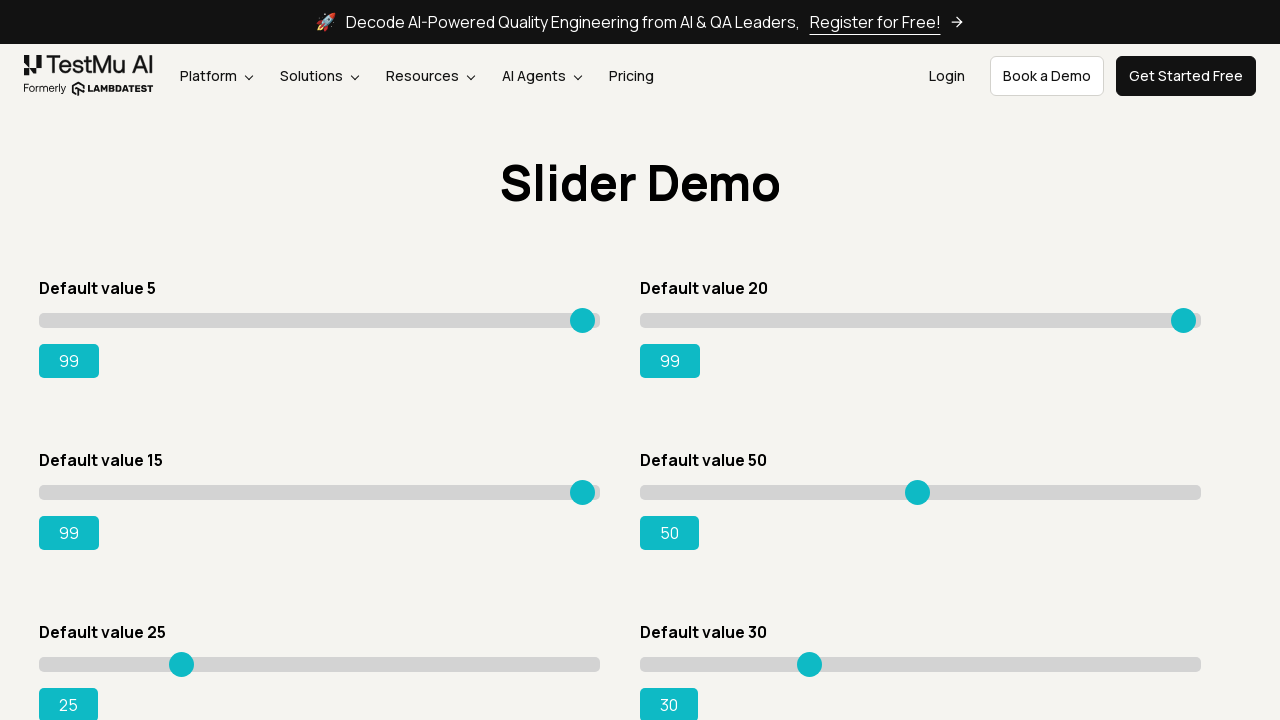

Pressed ArrowRight on slider 4, current value: 51 on xpath=//input[@class='sp__range'] >> nth=3
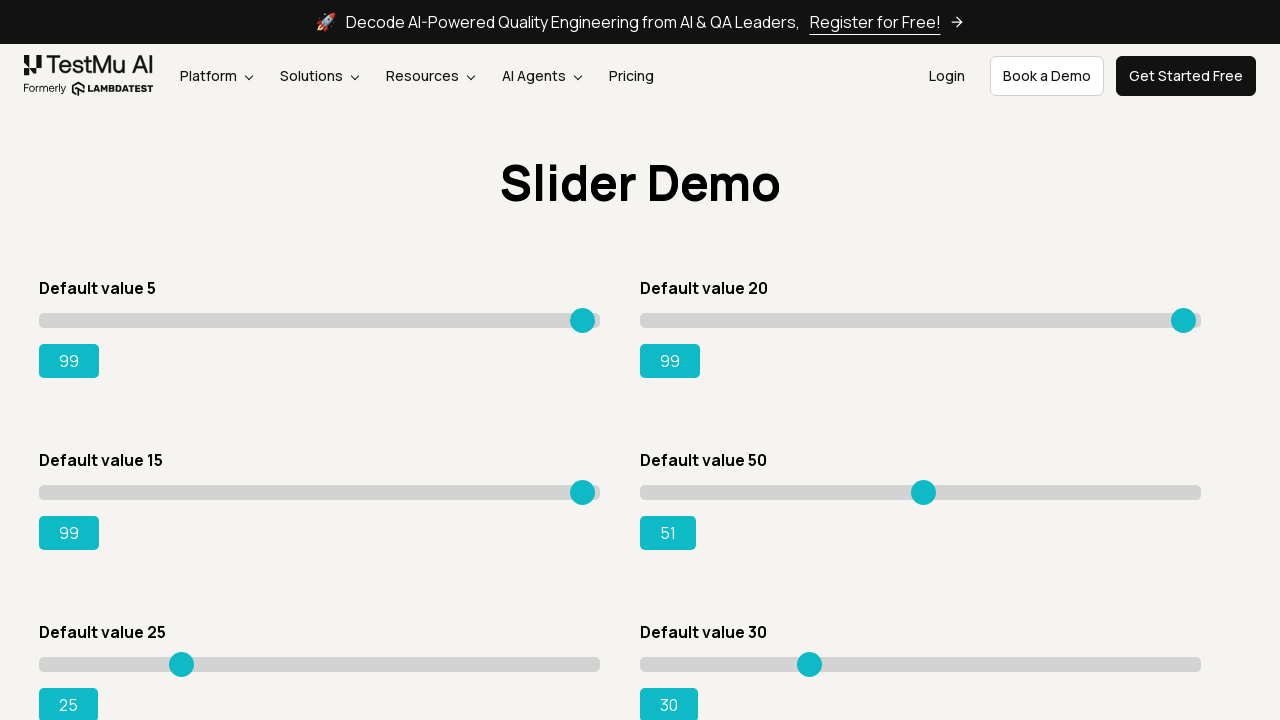

Pressed ArrowRight on slider 4, current value: 52 on xpath=//input[@class='sp__range'] >> nth=3
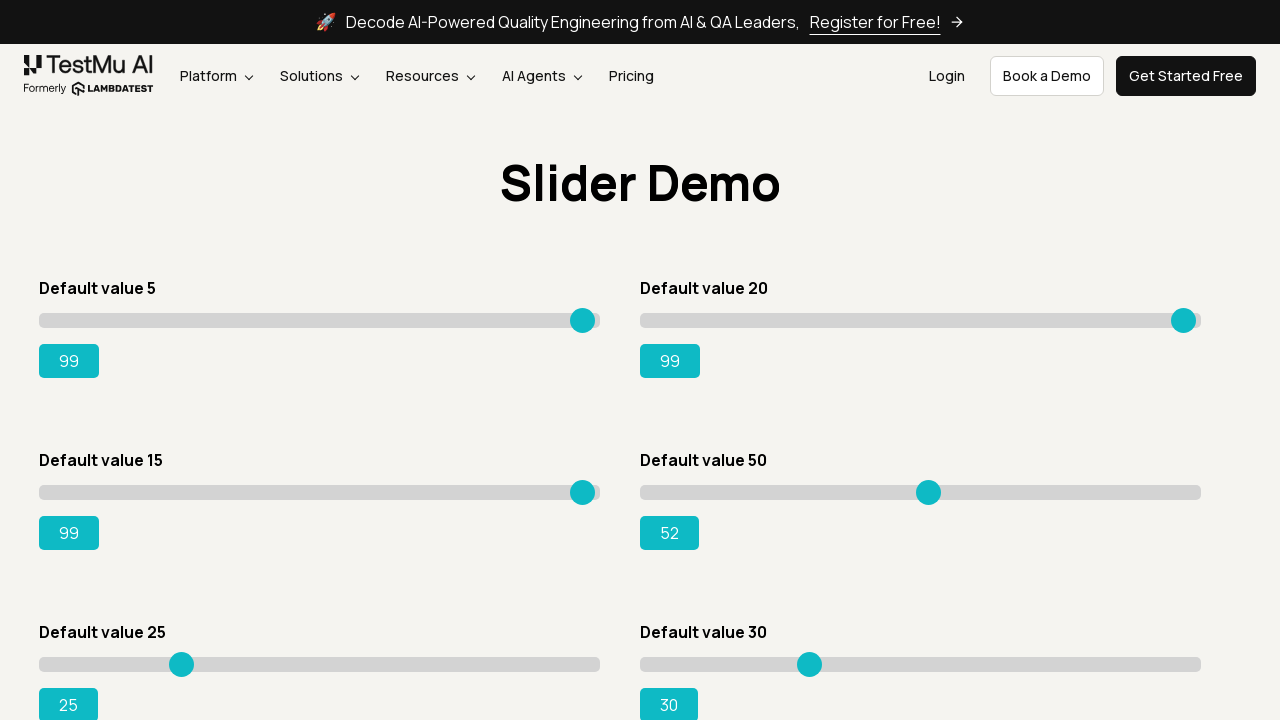

Pressed ArrowRight on slider 4, current value: 53 on xpath=//input[@class='sp__range'] >> nth=3
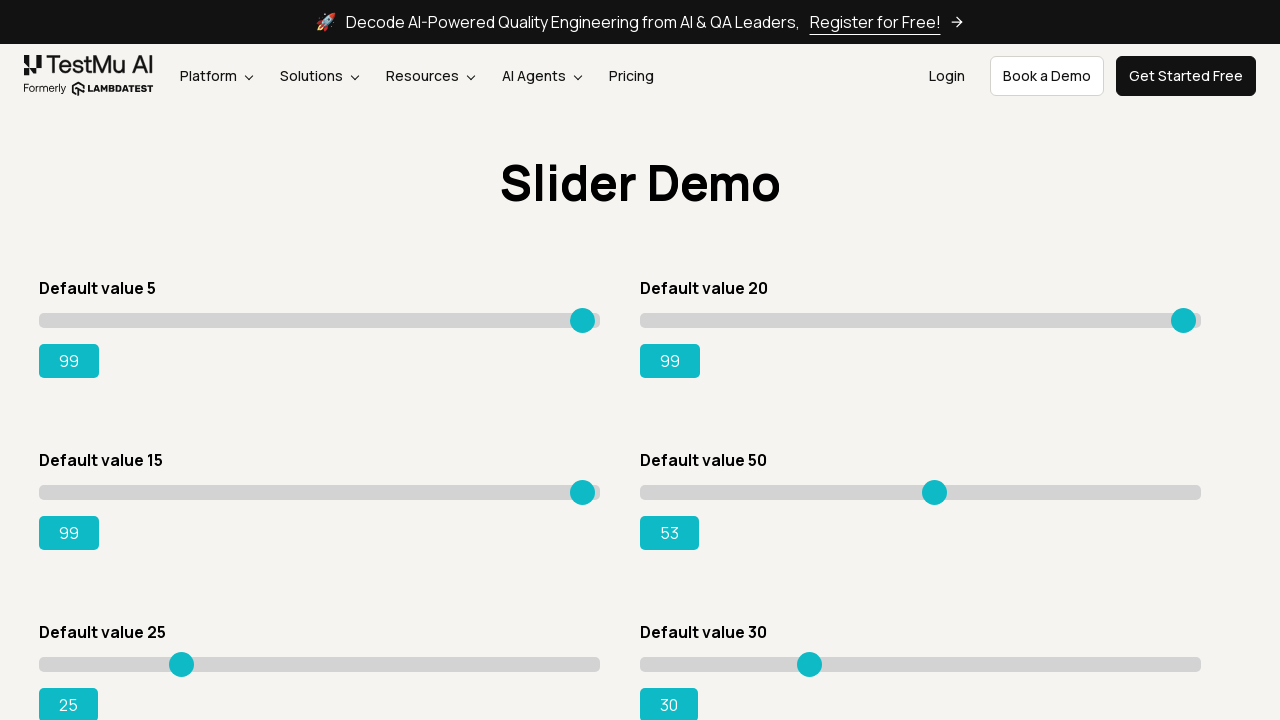

Pressed ArrowRight on slider 4, current value: 54 on xpath=//input[@class='sp__range'] >> nth=3
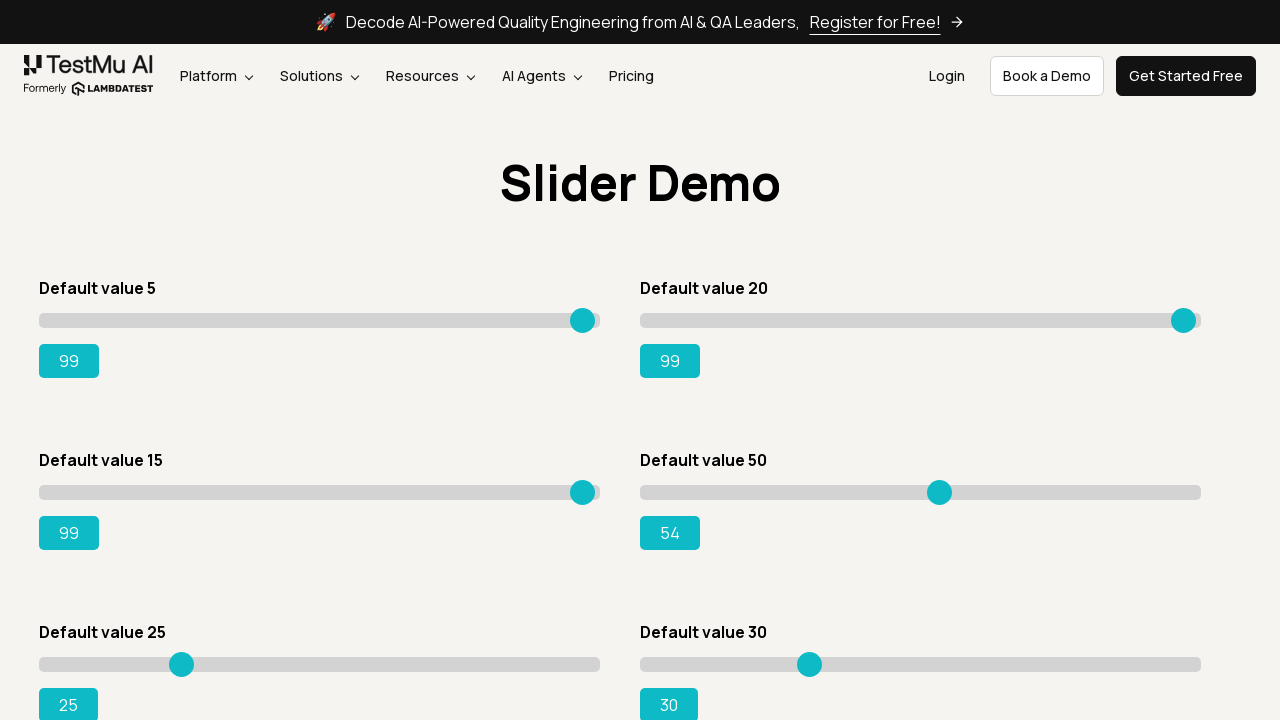

Pressed ArrowRight on slider 4, current value: 55 on xpath=//input[@class='sp__range'] >> nth=3
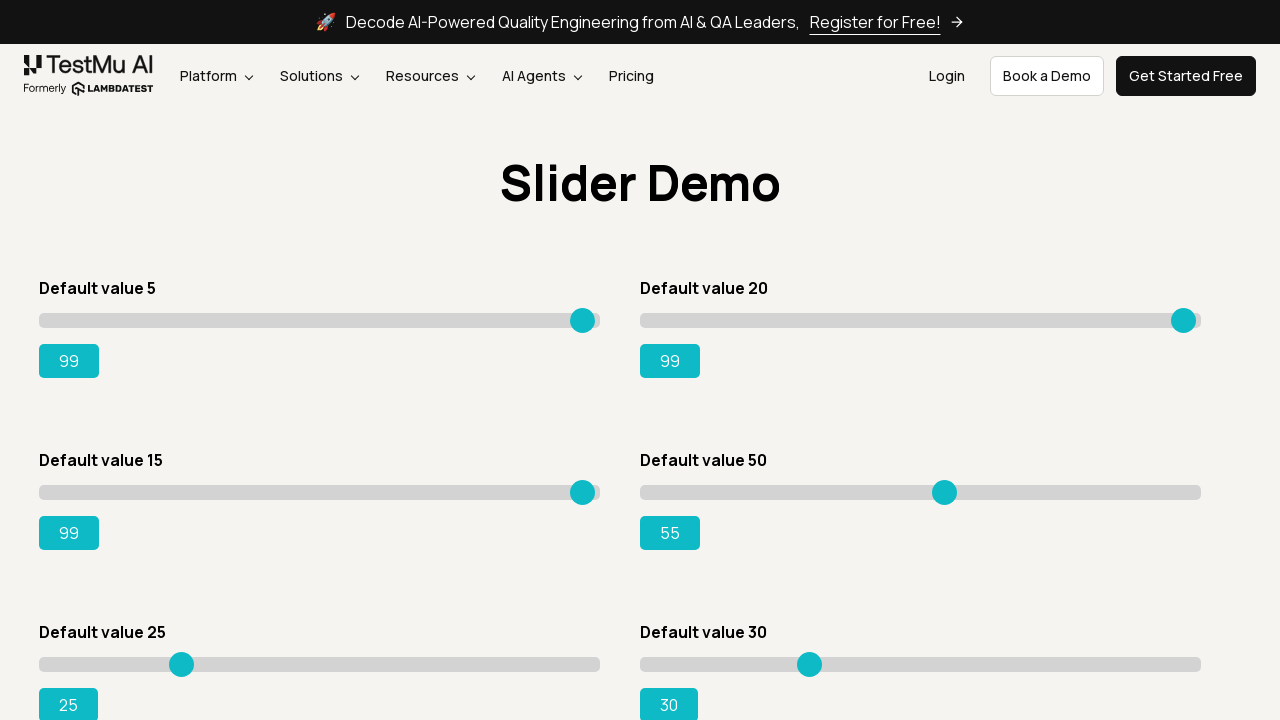

Pressed ArrowRight on slider 4, current value: 56 on xpath=//input[@class='sp__range'] >> nth=3
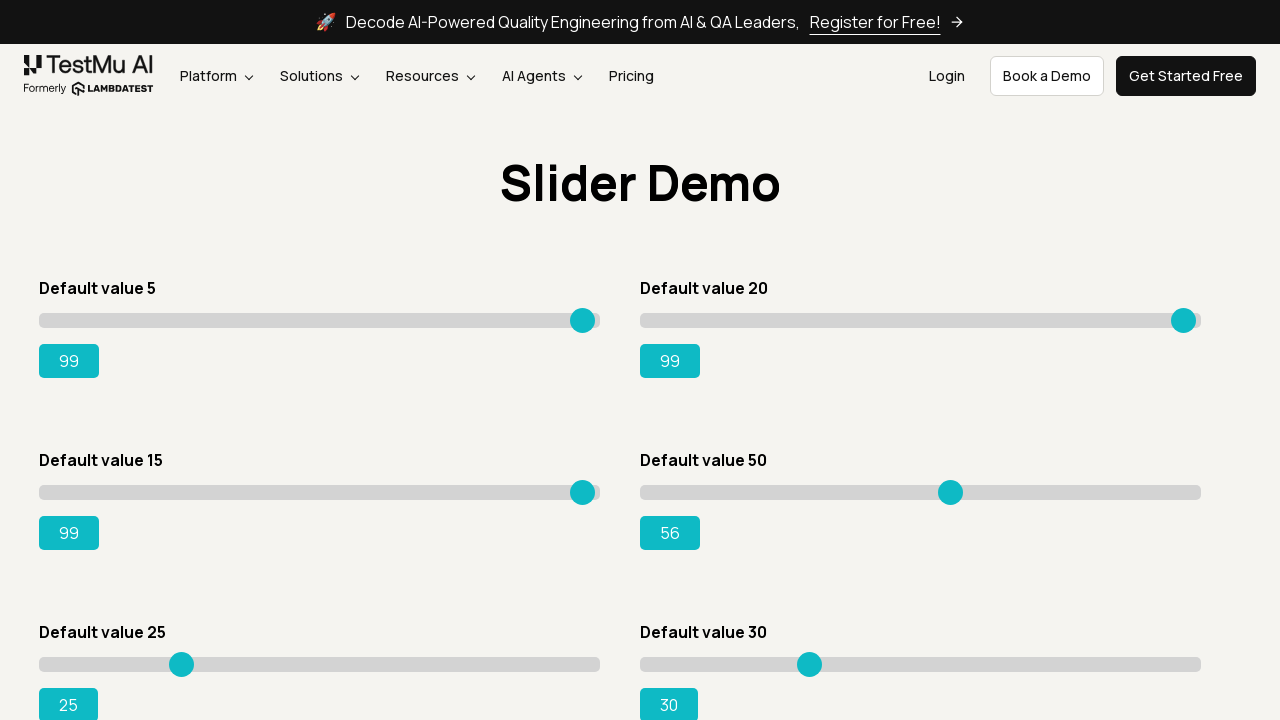

Pressed ArrowRight on slider 4, current value: 57 on xpath=//input[@class='sp__range'] >> nth=3
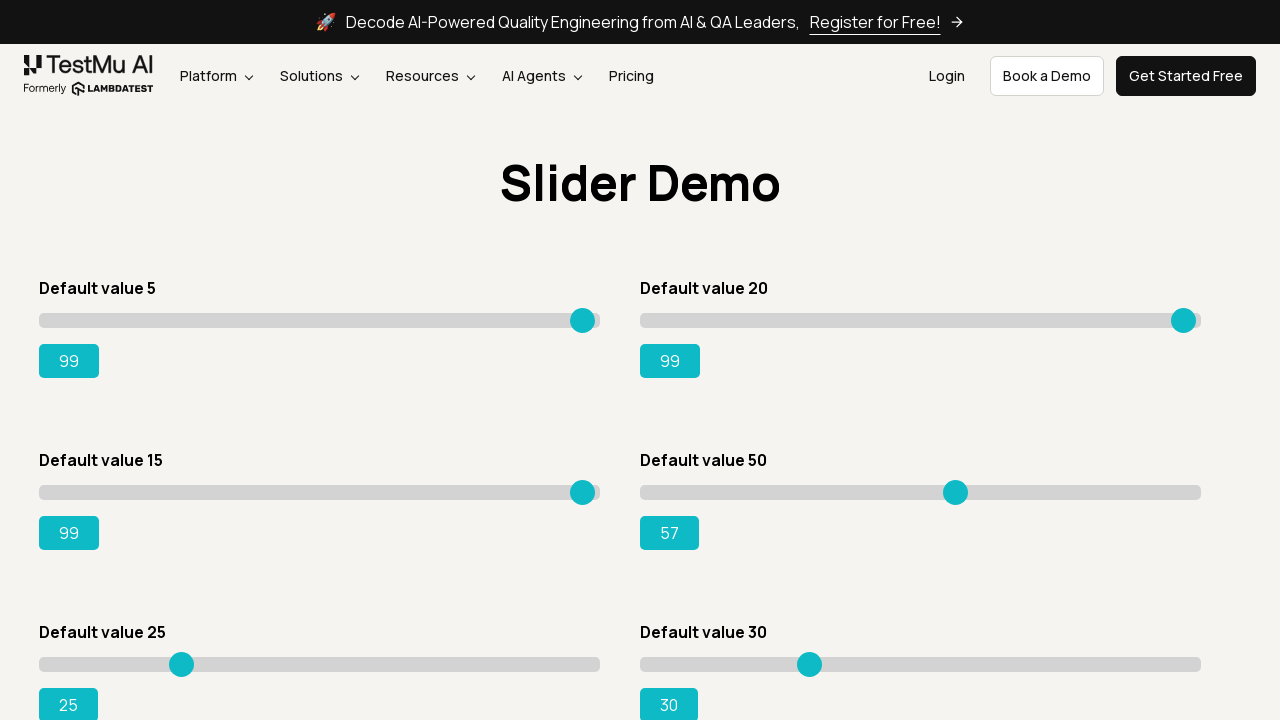

Pressed ArrowRight on slider 4, current value: 58 on xpath=//input[@class='sp__range'] >> nth=3
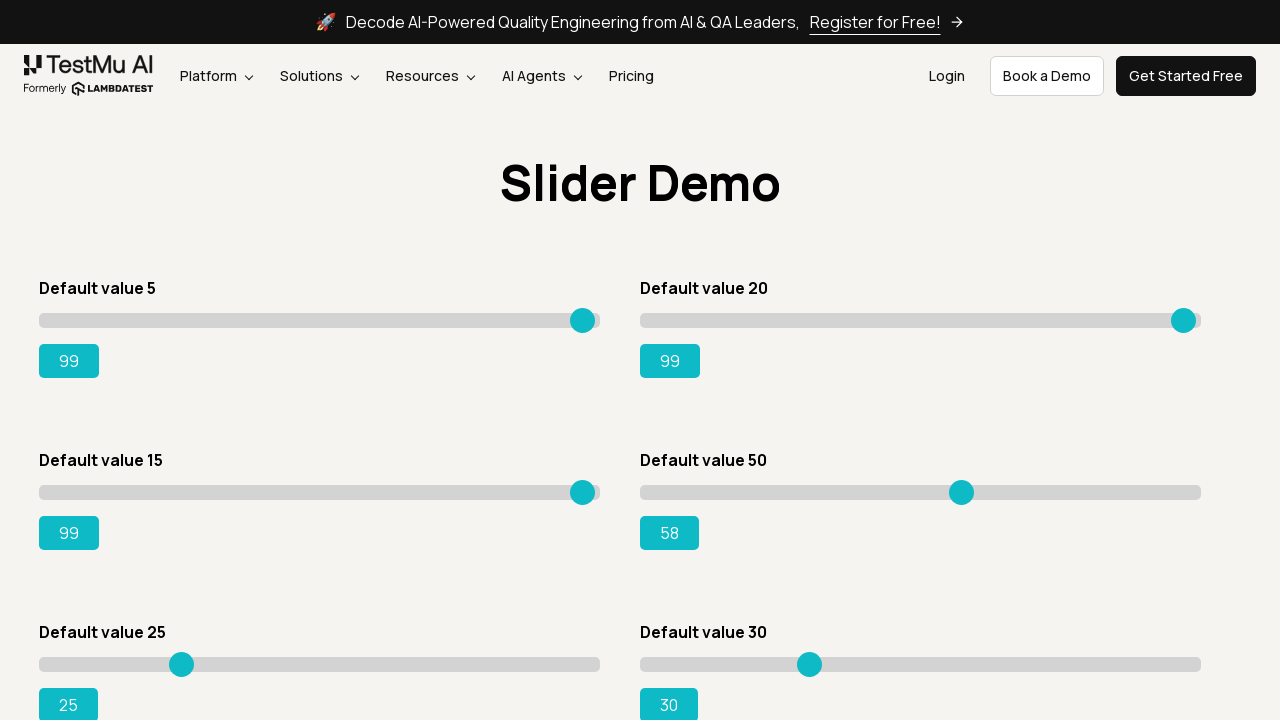

Pressed ArrowRight on slider 4, current value: 59 on xpath=//input[@class='sp__range'] >> nth=3
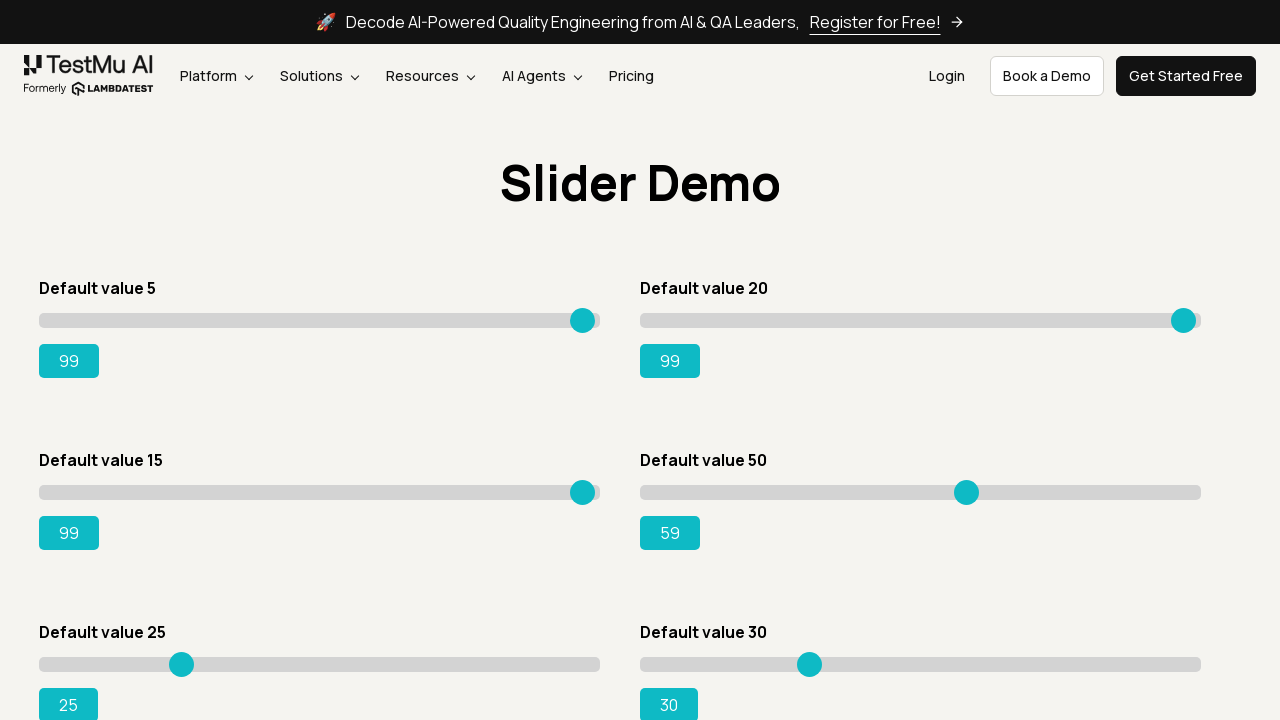

Pressed ArrowRight on slider 4, current value: 60 on xpath=//input[@class='sp__range'] >> nth=3
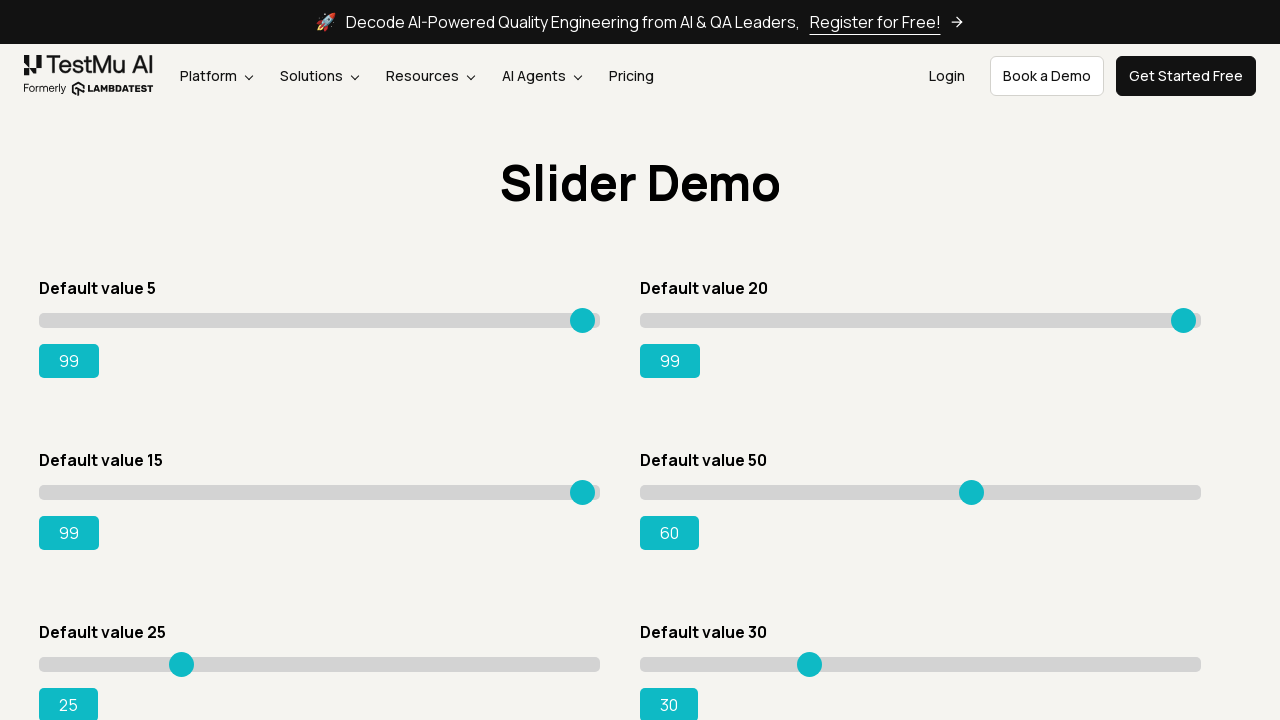

Pressed ArrowRight on slider 4, current value: 61 on xpath=//input[@class='sp__range'] >> nth=3
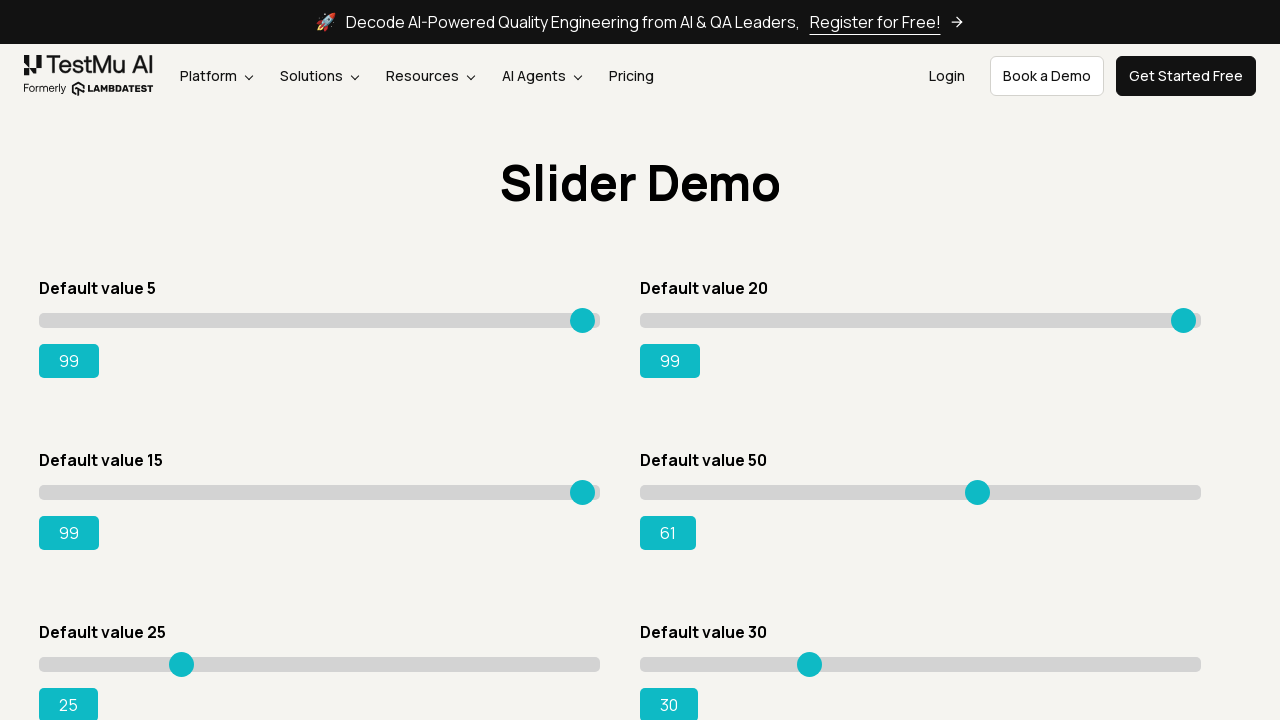

Pressed ArrowRight on slider 4, current value: 62 on xpath=//input[@class='sp__range'] >> nth=3
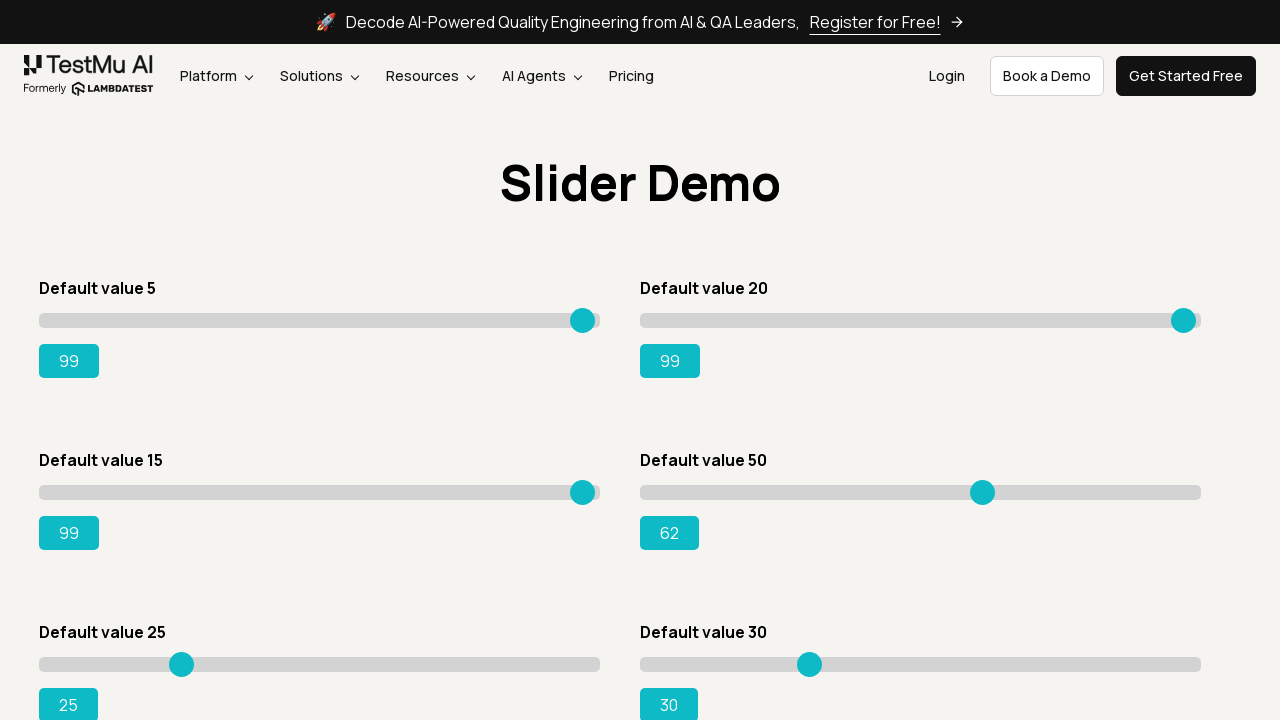

Pressed ArrowRight on slider 4, current value: 63 on xpath=//input[@class='sp__range'] >> nth=3
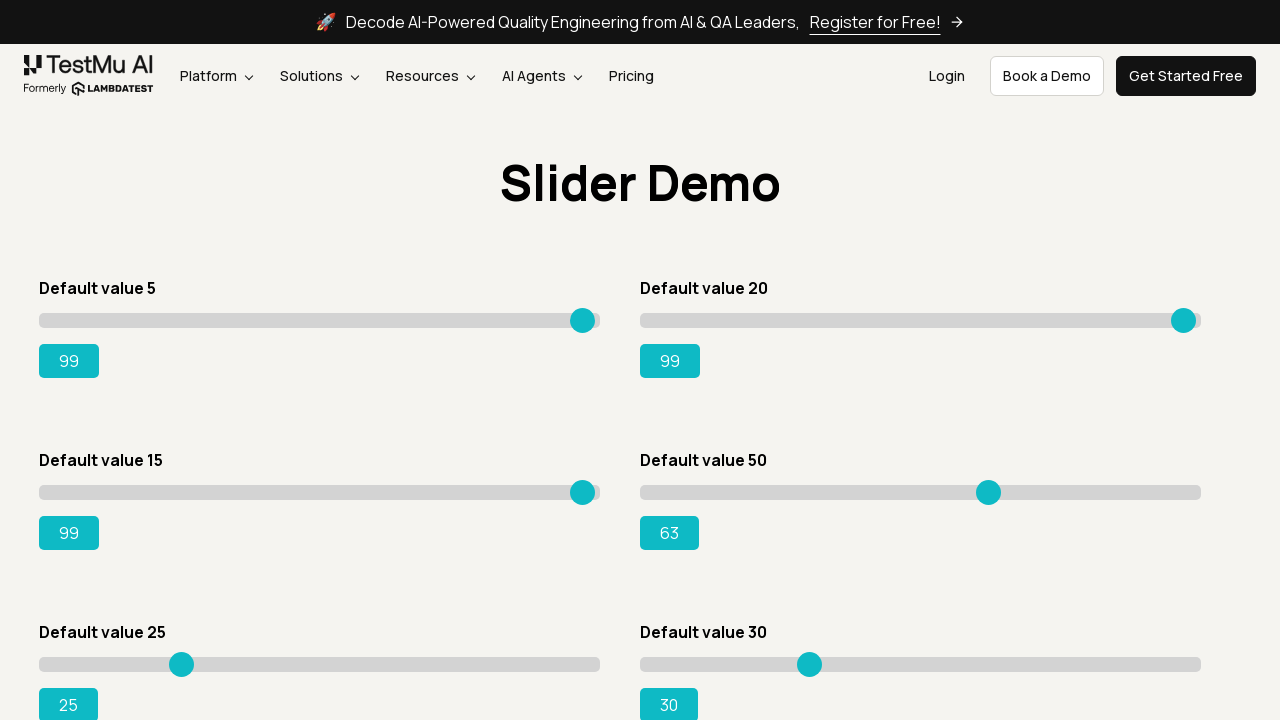

Pressed ArrowRight on slider 4, current value: 64 on xpath=//input[@class='sp__range'] >> nth=3
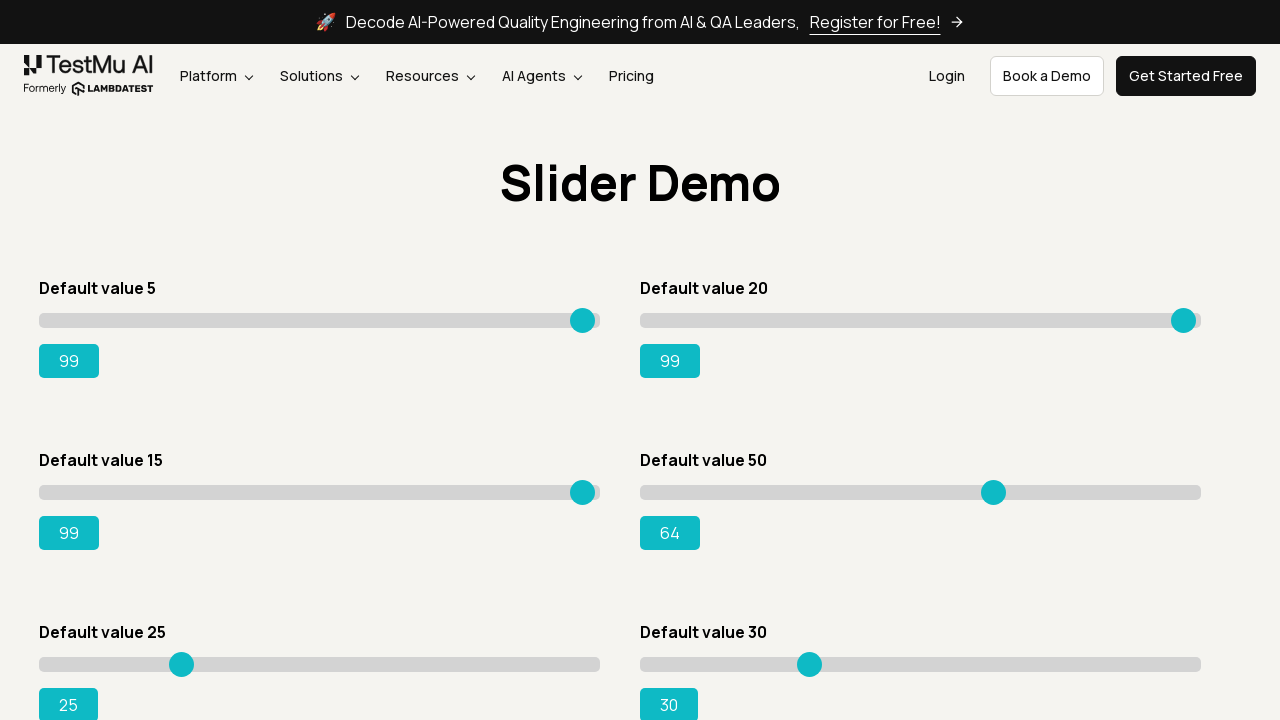

Pressed ArrowRight on slider 4, current value: 65 on xpath=//input[@class='sp__range'] >> nth=3
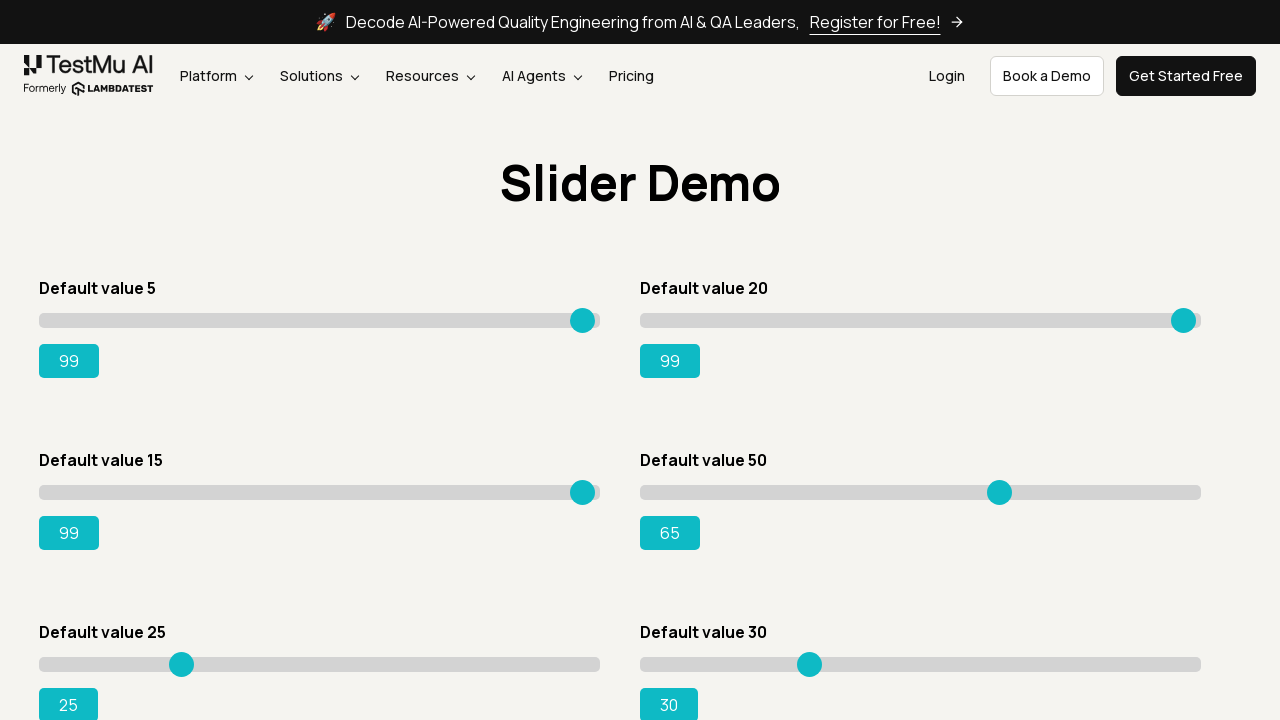

Pressed ArrowRight on slider 4, current value: 66 on xpath=//input[@class='sp__range'] >> nth=3
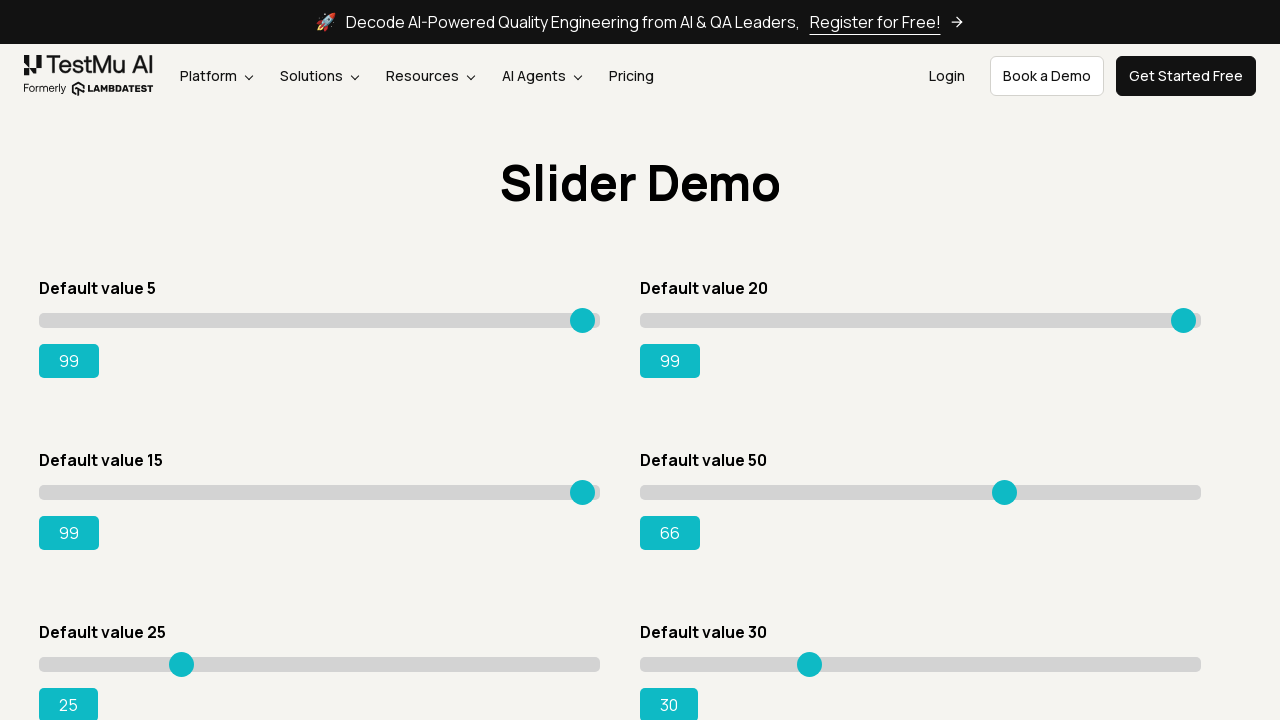

Pressed ArrowRight on slider 4, current value: 67 on xpath=//input[@class='sp__range'] >> nth=3
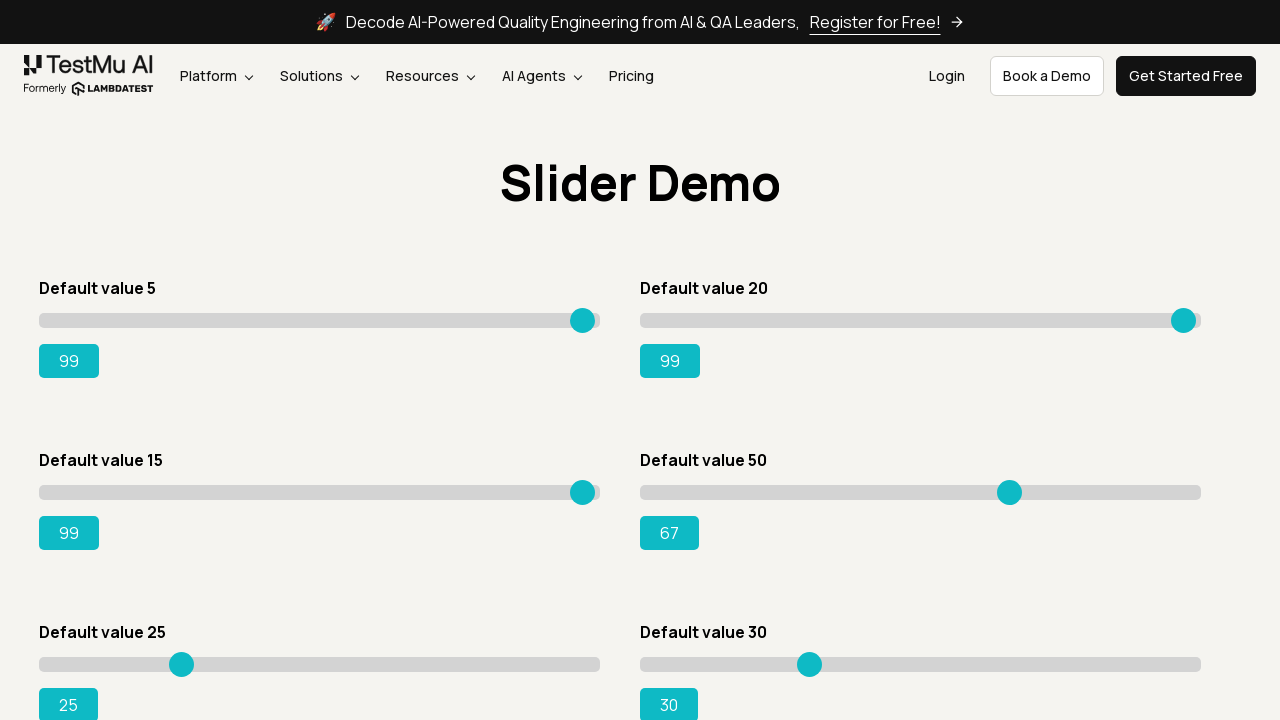

Pressed ArrowRight on slider 4, current value: 68 on xpath=//input[@class='sp__range'] >> nth=3
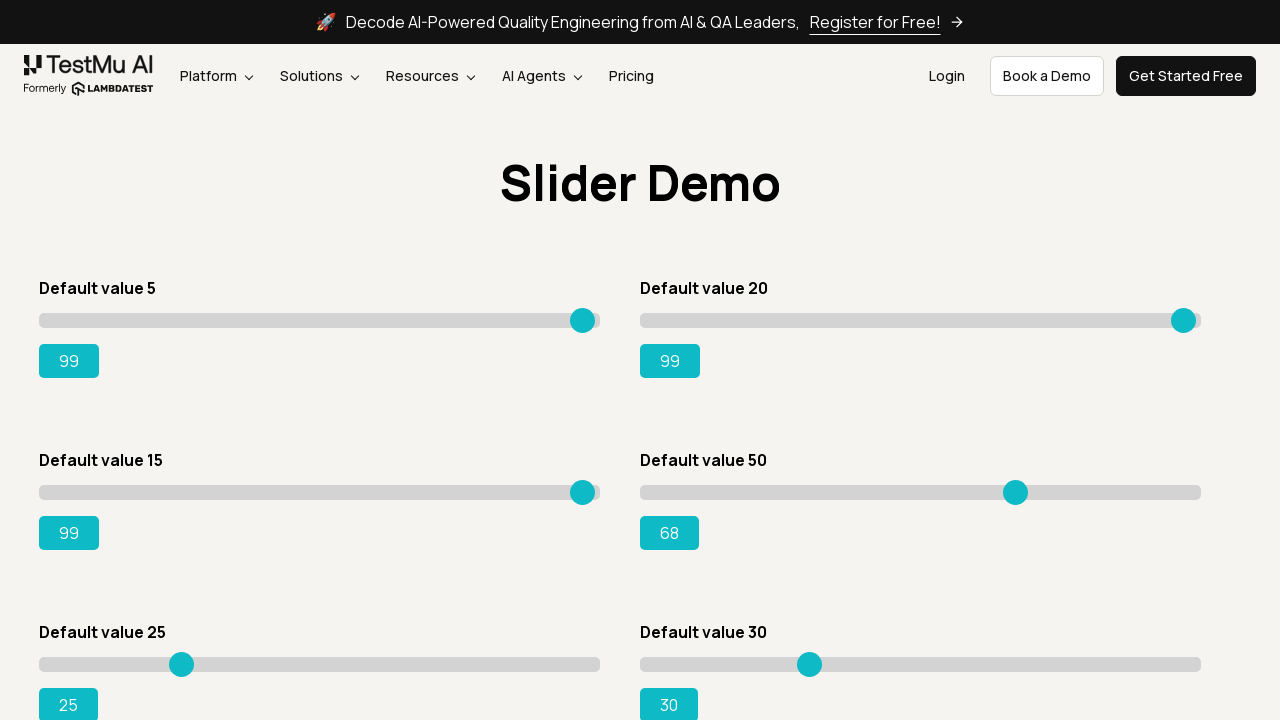

Pressed ArrowRight on slider 4, current value: 69 on xpath=//input[@class='sp__range'] >> nth=3
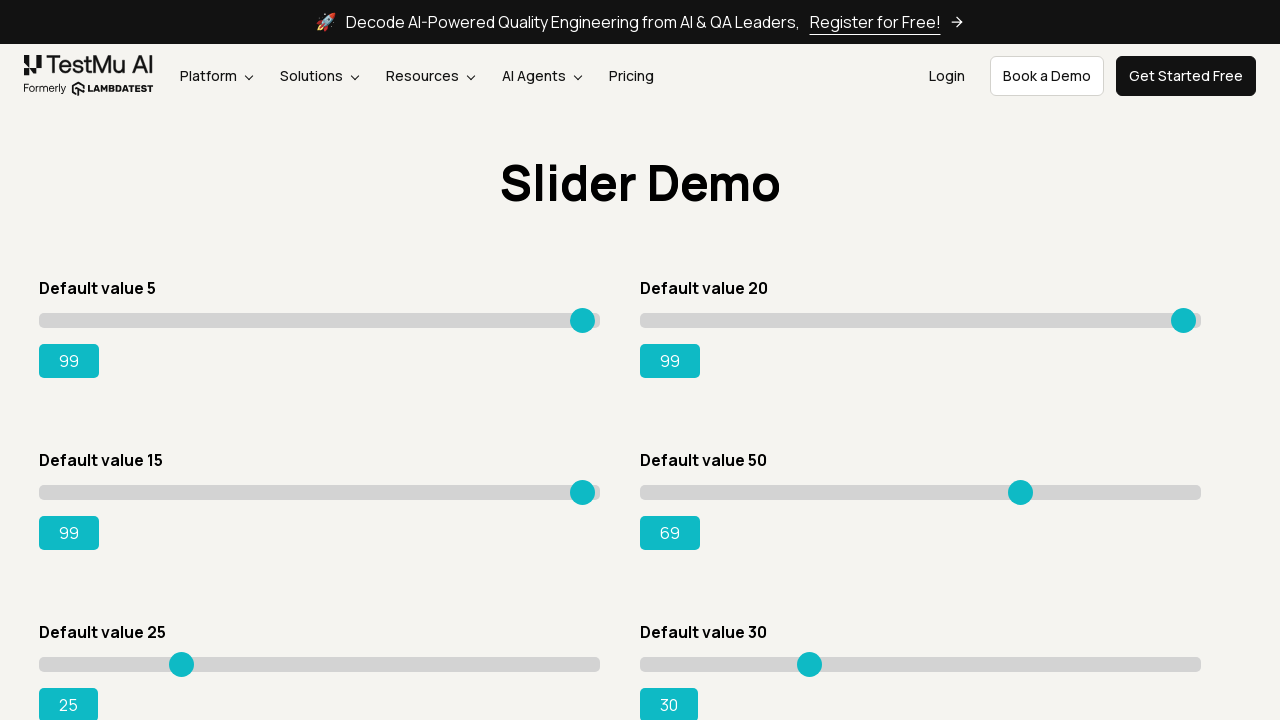

Pressed ArrowRight on slider 4, current value: 70 on xpath=//input[@class='sp__range'] >> nth=3
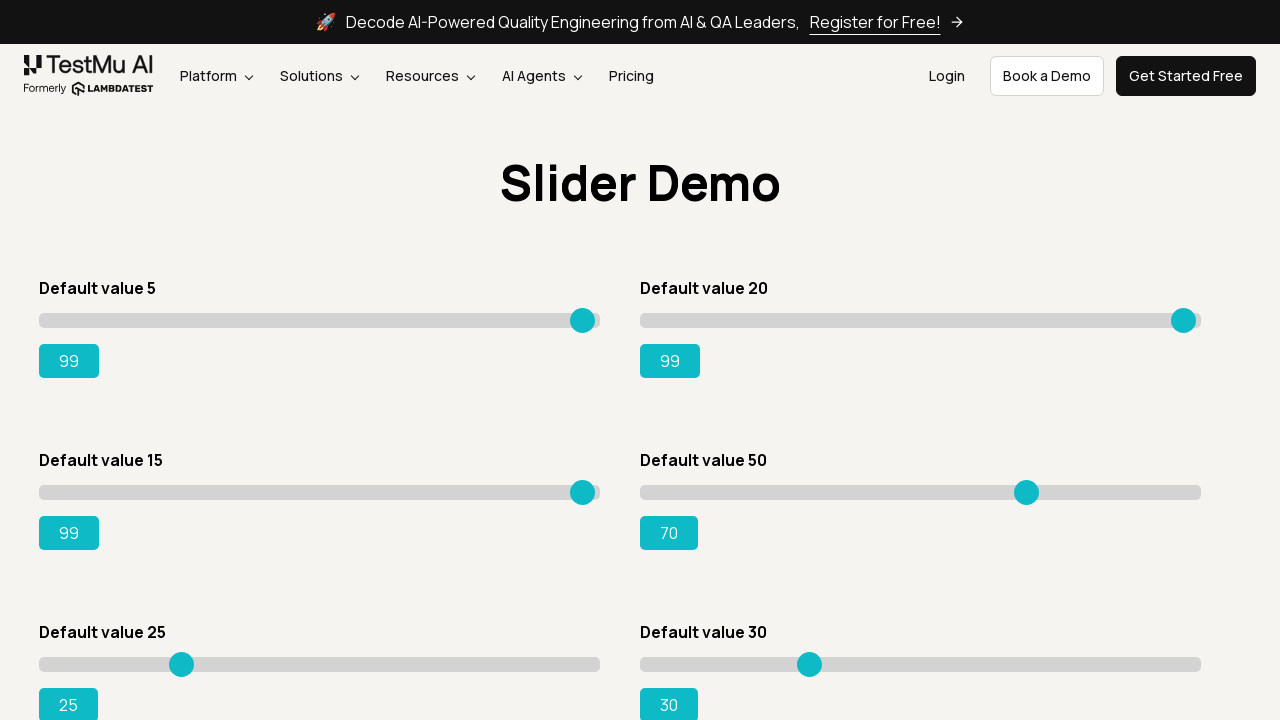

Pressed ArrowRight on slider 4, current value: 71 on xpath=//input[@class='sp__range'] >> nth=3
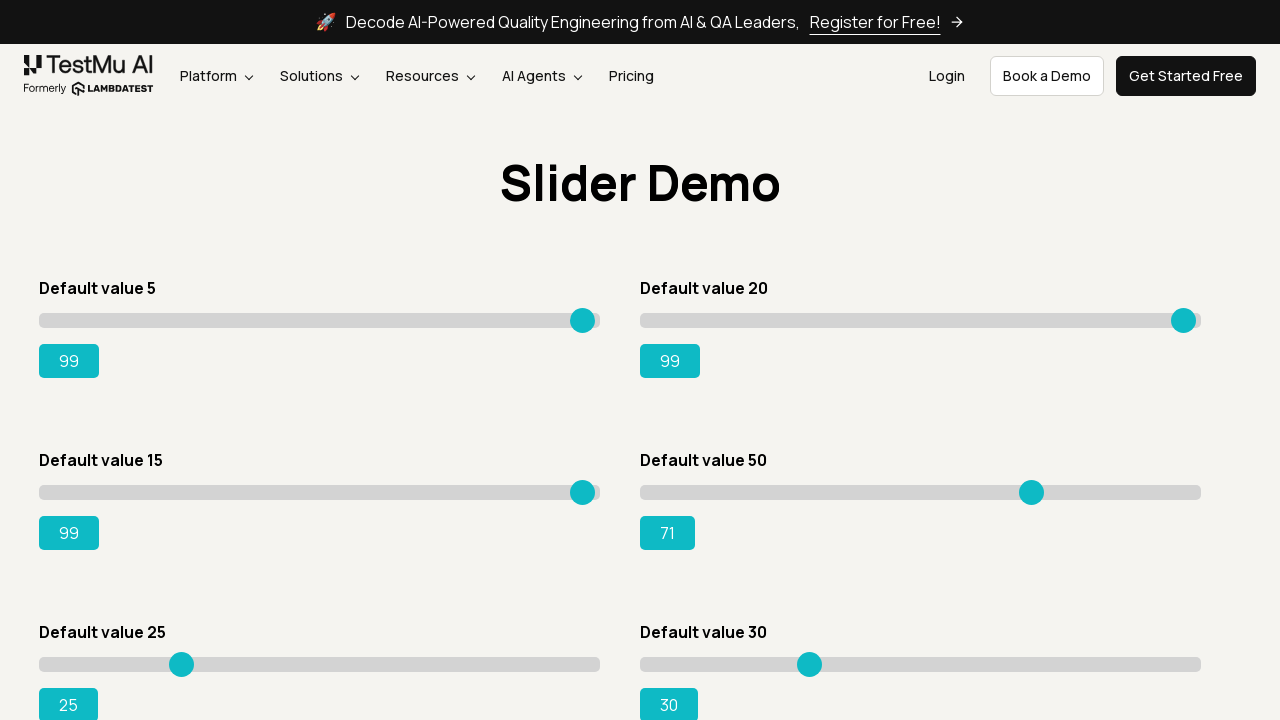

Pressed ArrowRight on slider 4, current value: 72 on xpath=//input[@class='sp__range'] >> nth=3
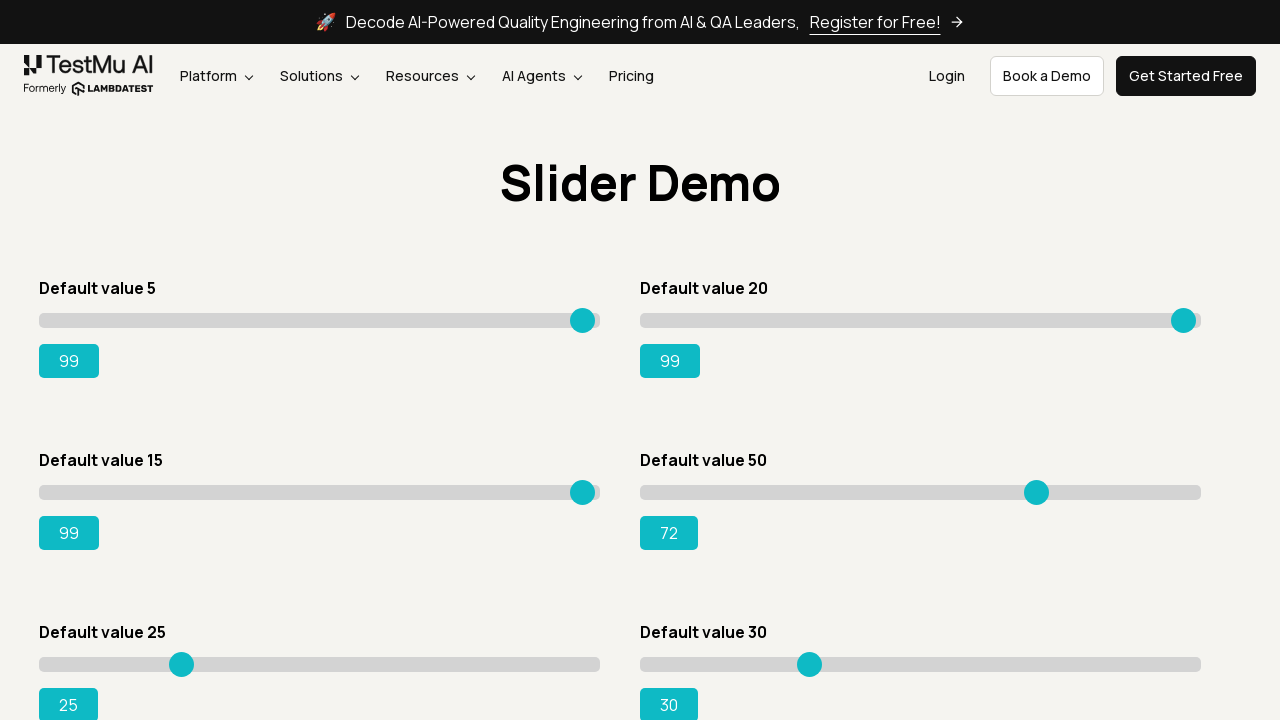

Pressed ArrowRight on slider 4, current value: 73 on xpath=//input[@class='sp__range'] >> nth=3
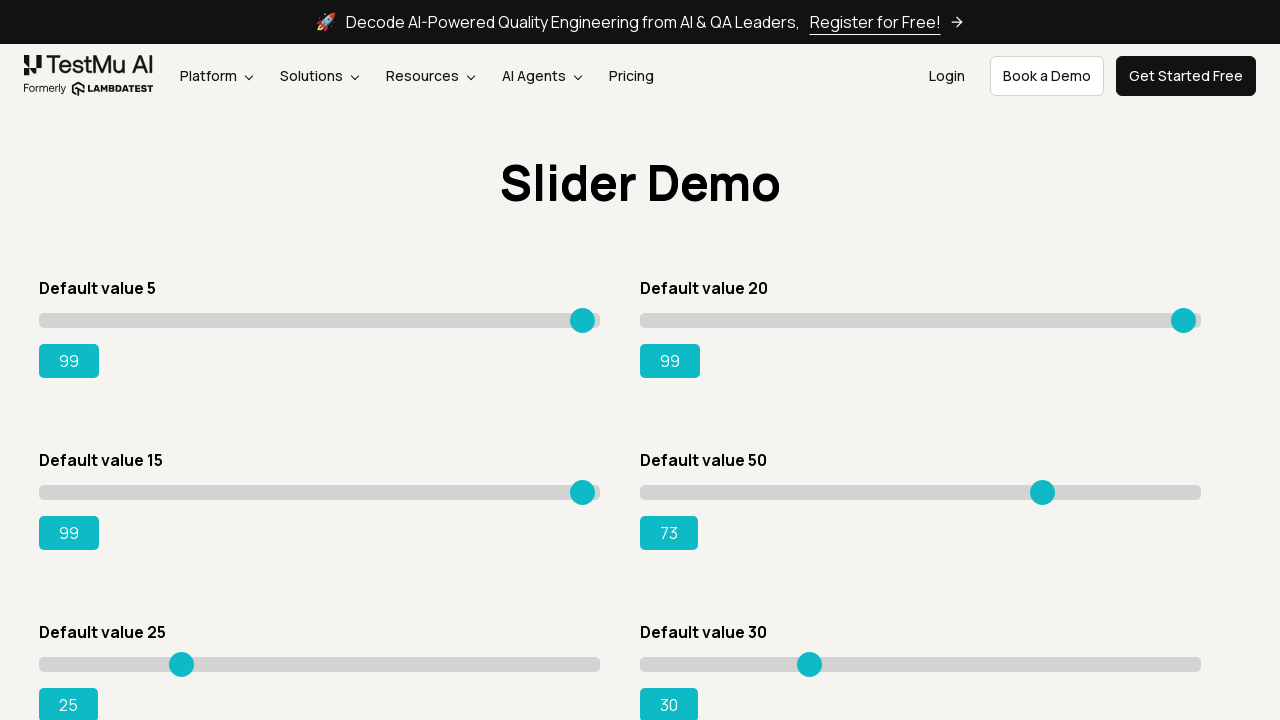

Pressed ArrowRight on slider 4, current value: 74 on xpath=//input[@class='sp__range'] >> nth=3
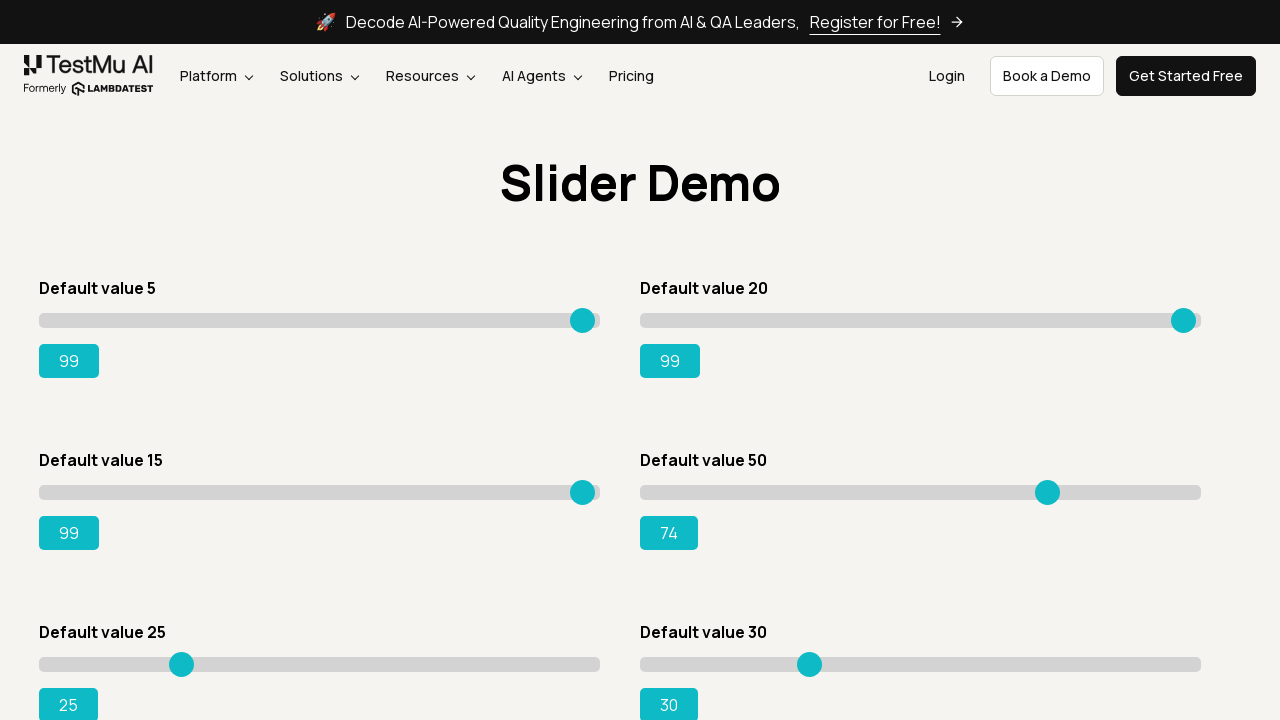

Pressed ArrowRight on slider 4, current value: 75 on xpath=//input[@class='sp__range'] >> nth=3
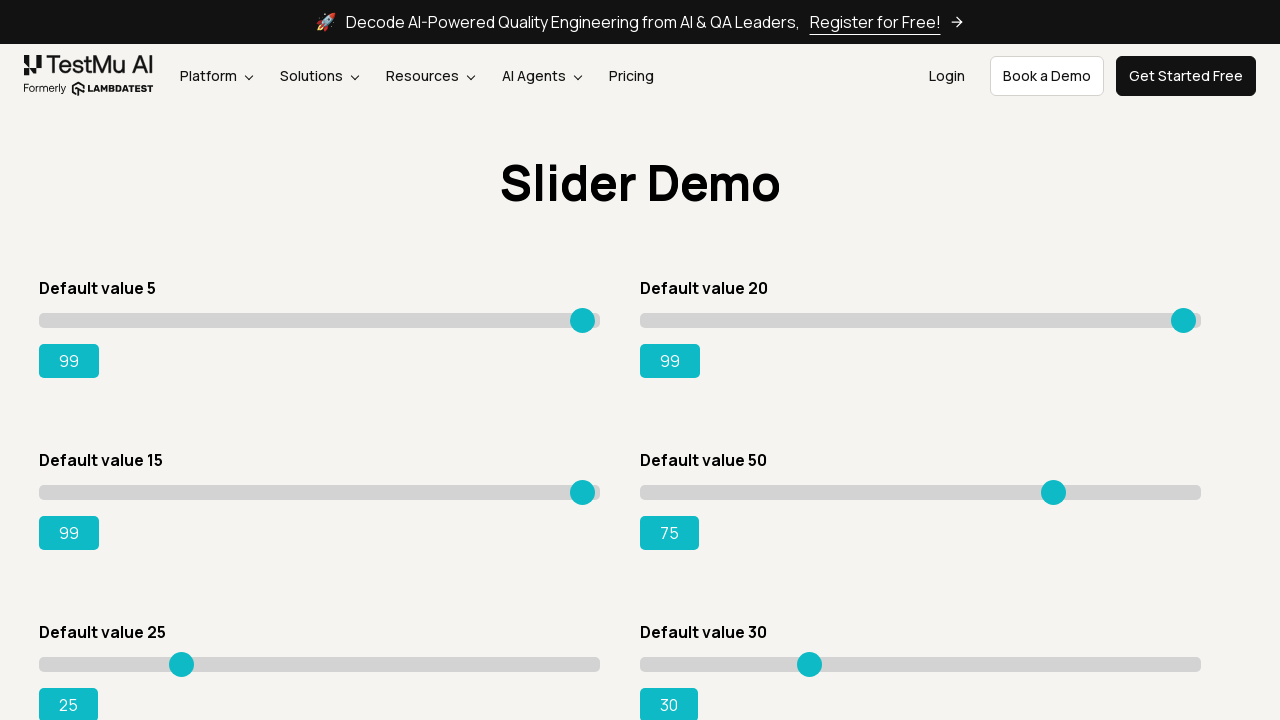

Pressed ArrowRight on slider 4, current value: 76 on xpath=//input[@class='sp__range'] >> nth=3
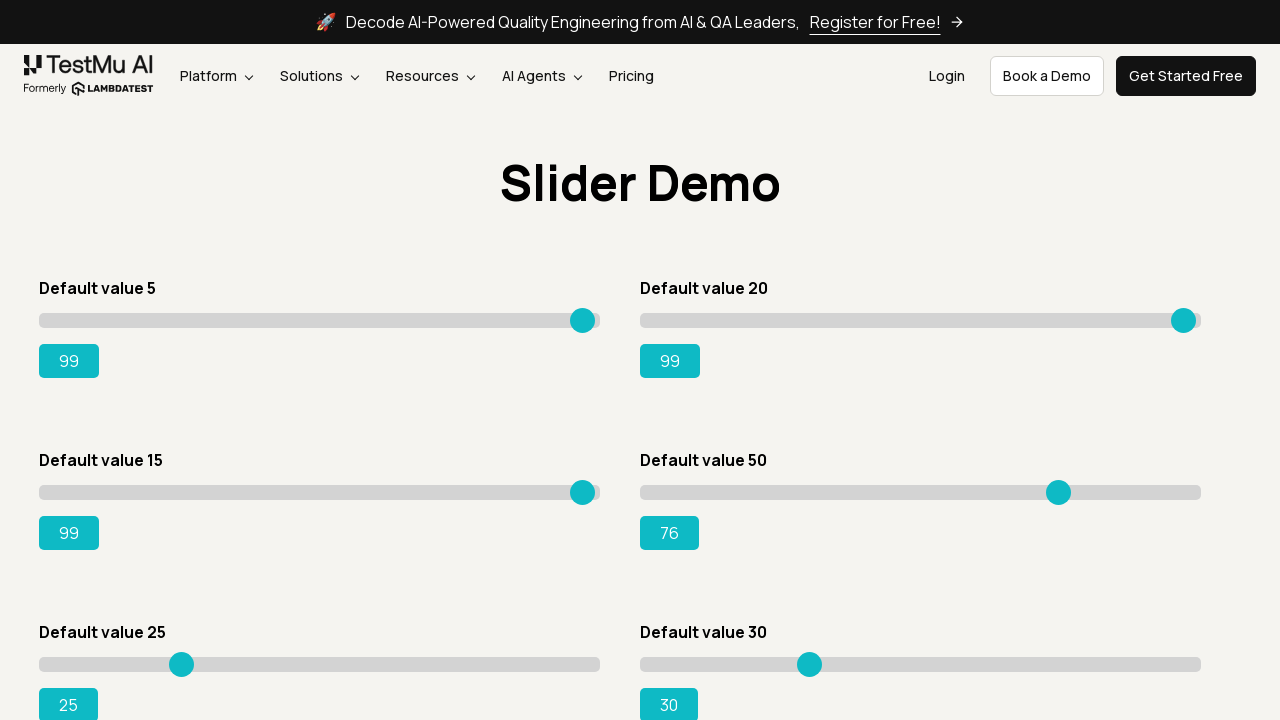

Pressed ArrowRight on slider 4, current value: 77 on xpath=//input[@class='sp__range'] >> nth=3
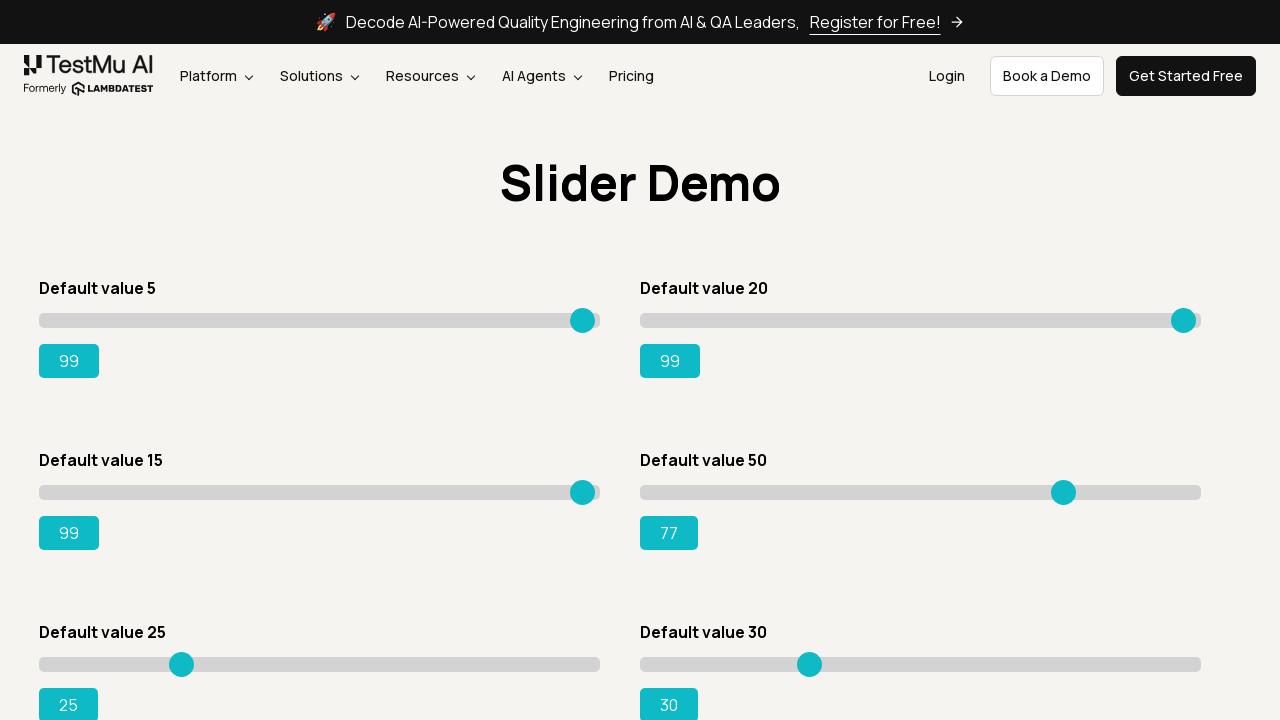

Pressed ArrowRight on slider 4, current value: 78 on xpath=//input[@class='sp__range'] >> nth=3
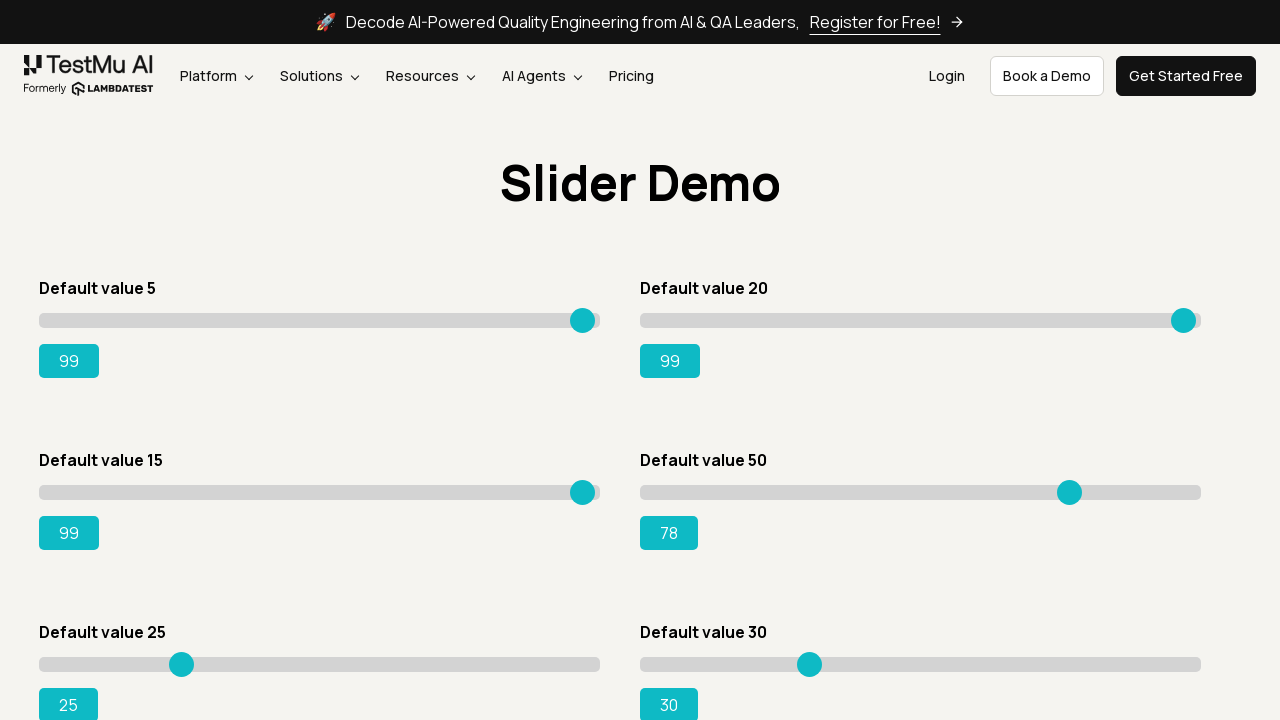

Pressed ArrowRight on slider 4, current value: 79 on xpath=//input[@class='sp__range'] >> nth=3
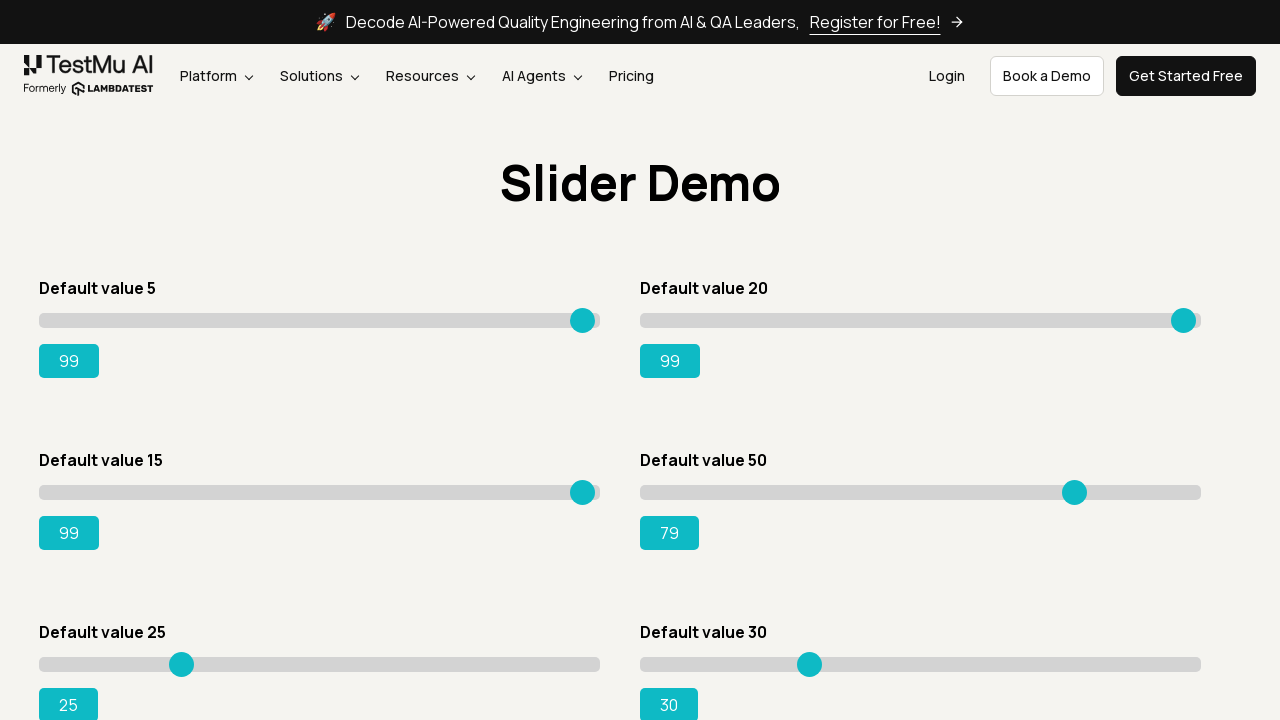

Pressed ArrowRight on slider 4, current value: 80 on xpath=//input[@class='sp__range'] >> nth=3
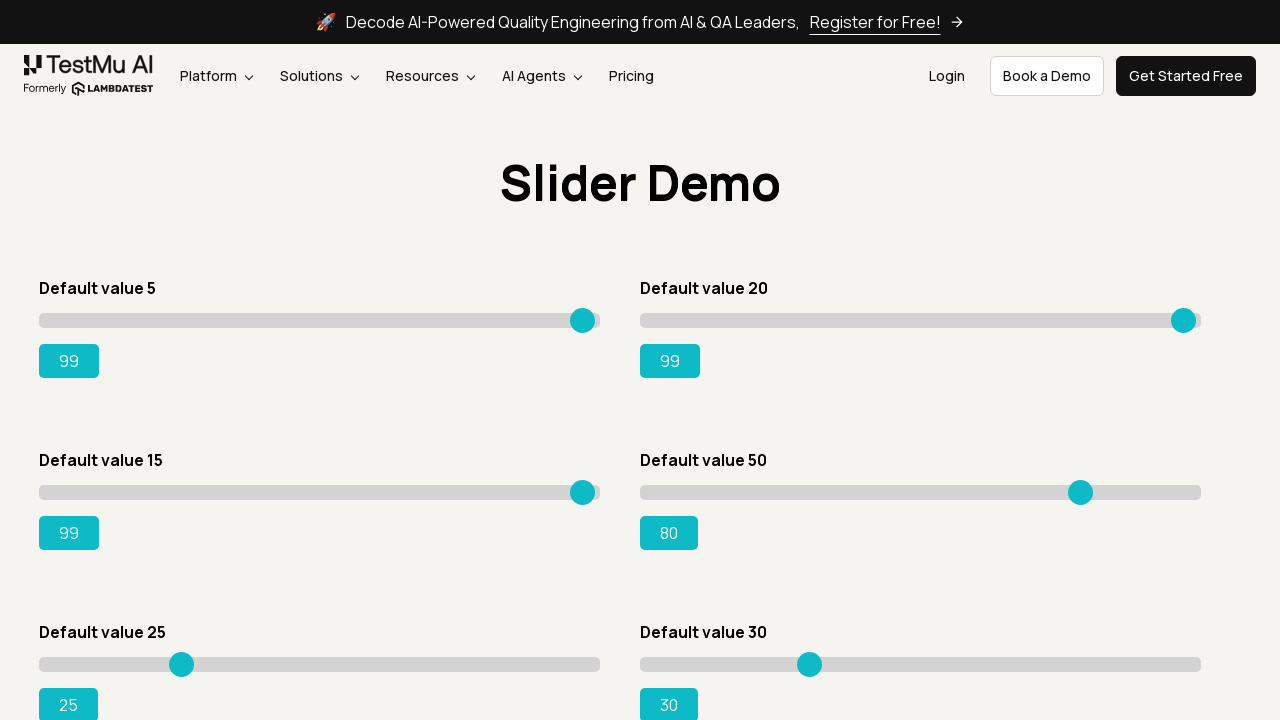

Pressed ArrowRight on slider 4, current value: 81 on xpath=//input[@class='sp__range'] >> nth=3
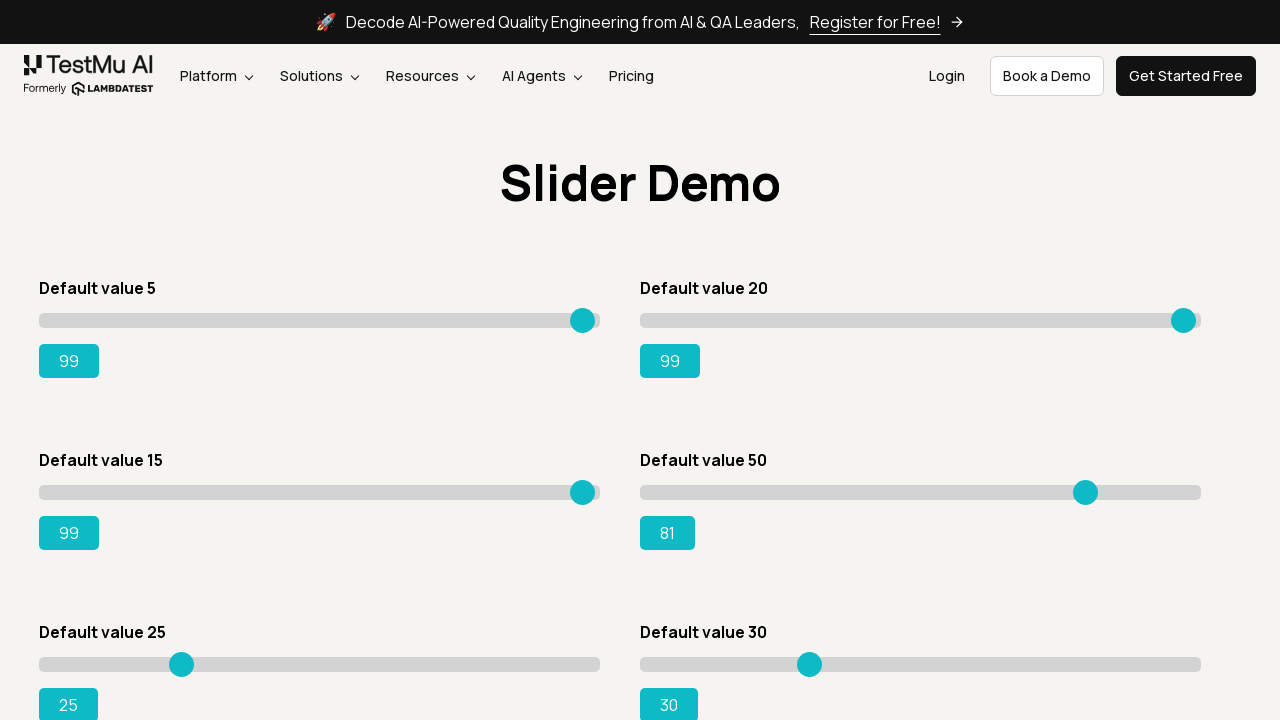

Pressed ArrowRight on slider 4, current value: 82 on xpath=//input[@class='sp__range'] >> nth=3
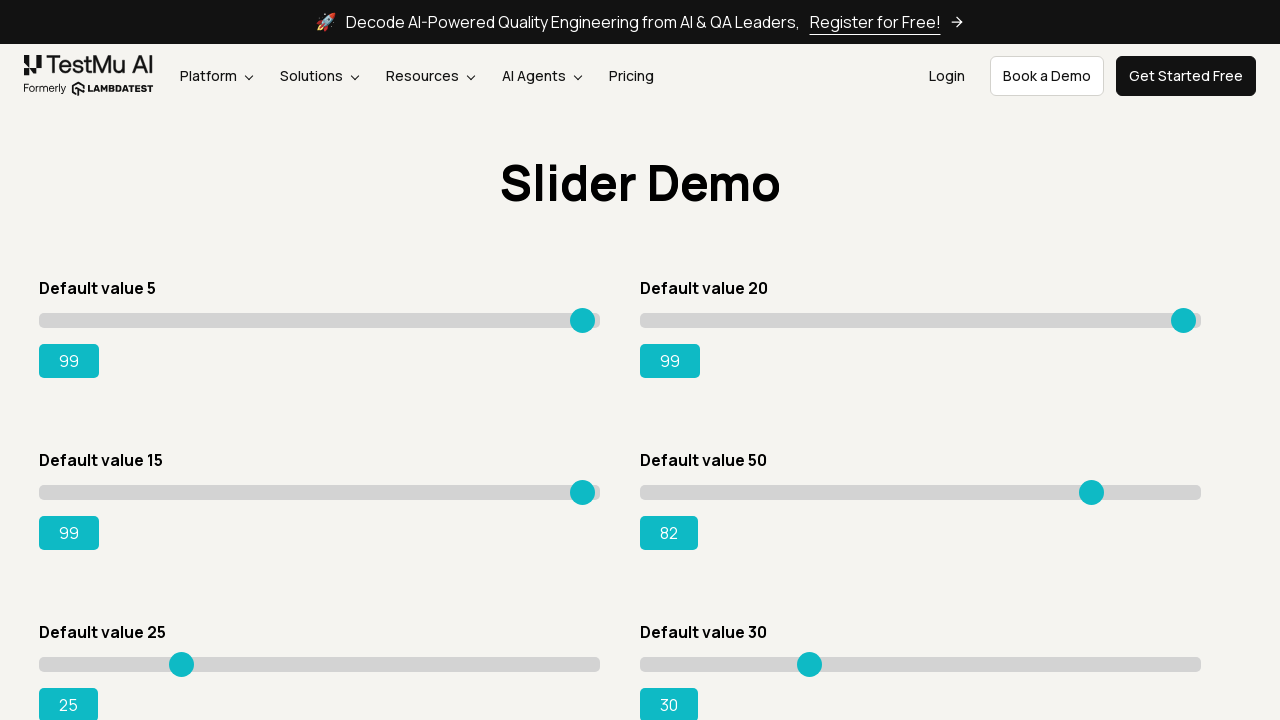

Pressed ArrowRight on slider 4, current value: 83 on xpath=//input[@class='sp__range'] >> nth=3
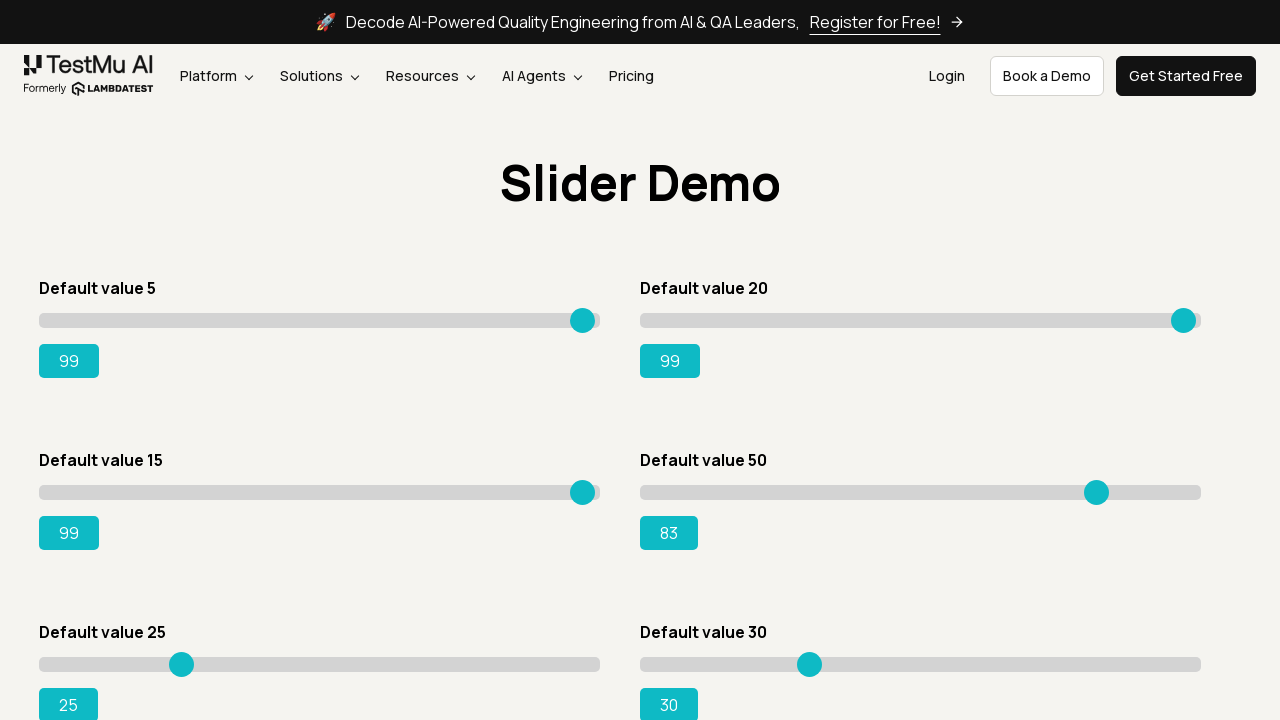

Pressed ArrowRight on slider 4, current value: 84 on xpath=//input[@class='sp__range'] >> nth=3
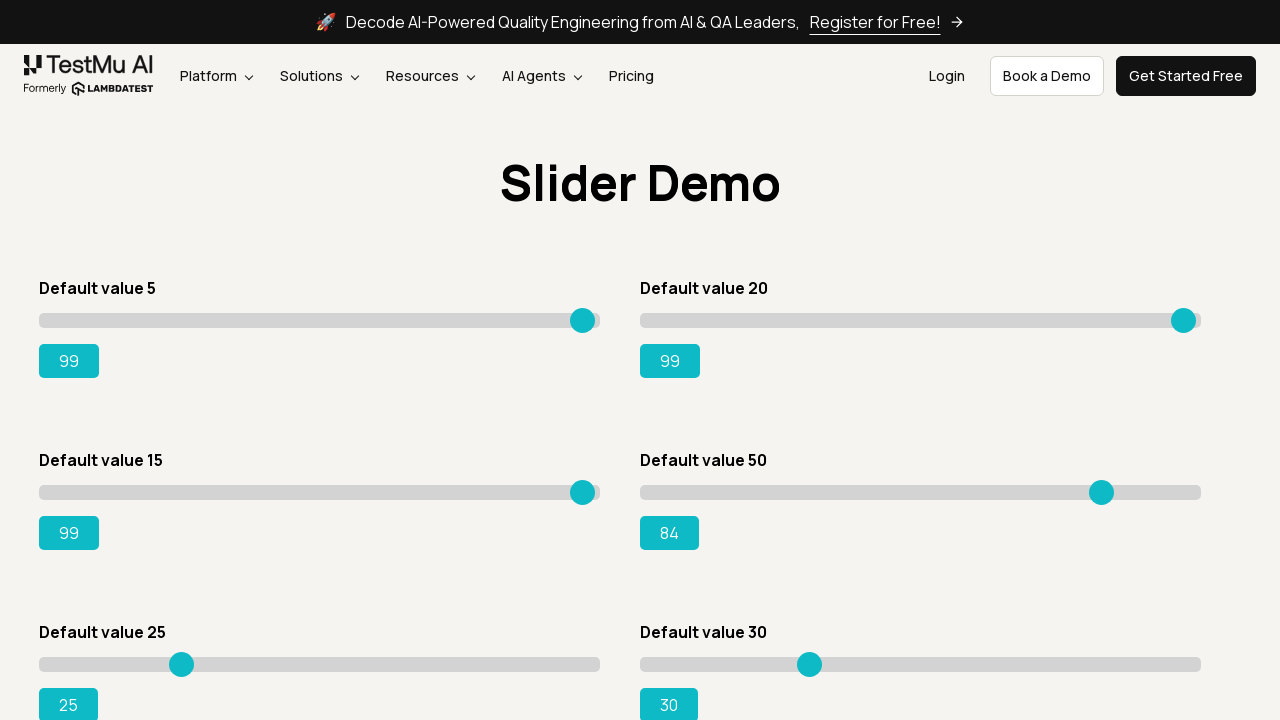

Pressed ArrowRight on slider 4, current value: 85 on xpath=//input[@class='sp__range'] >> nth=3
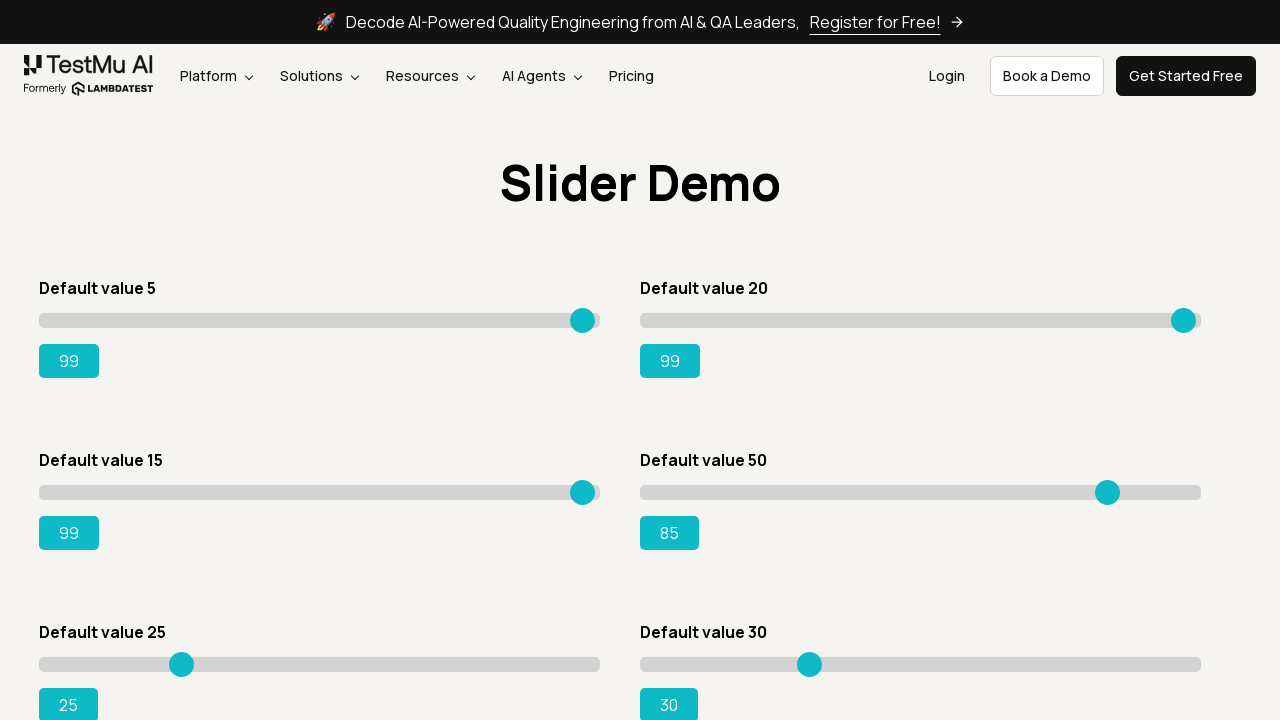

Pressed ArrowRight on slider 4, current value: 86 on xpath=//input[@class='sp__range'] >> nth=3
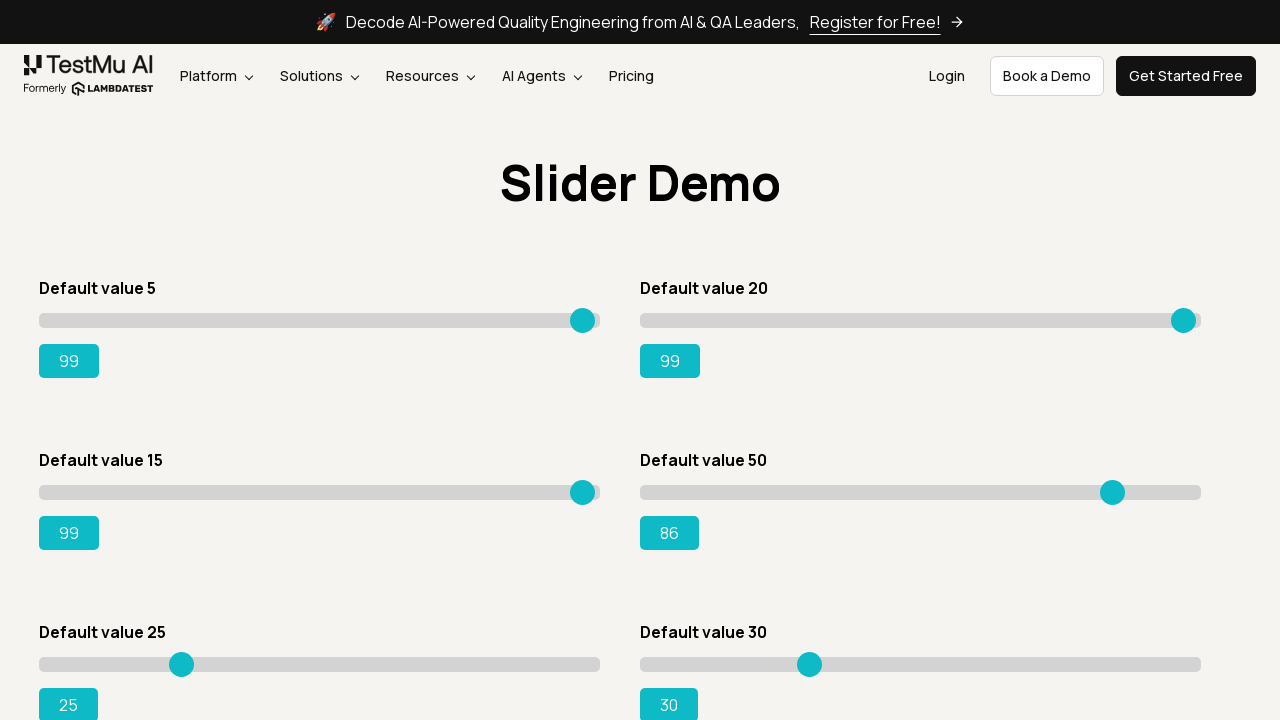

Pressed ArrowRight on slider 4, current value: 87 on xpath=//input[@class='sp__range'] >> nth=3
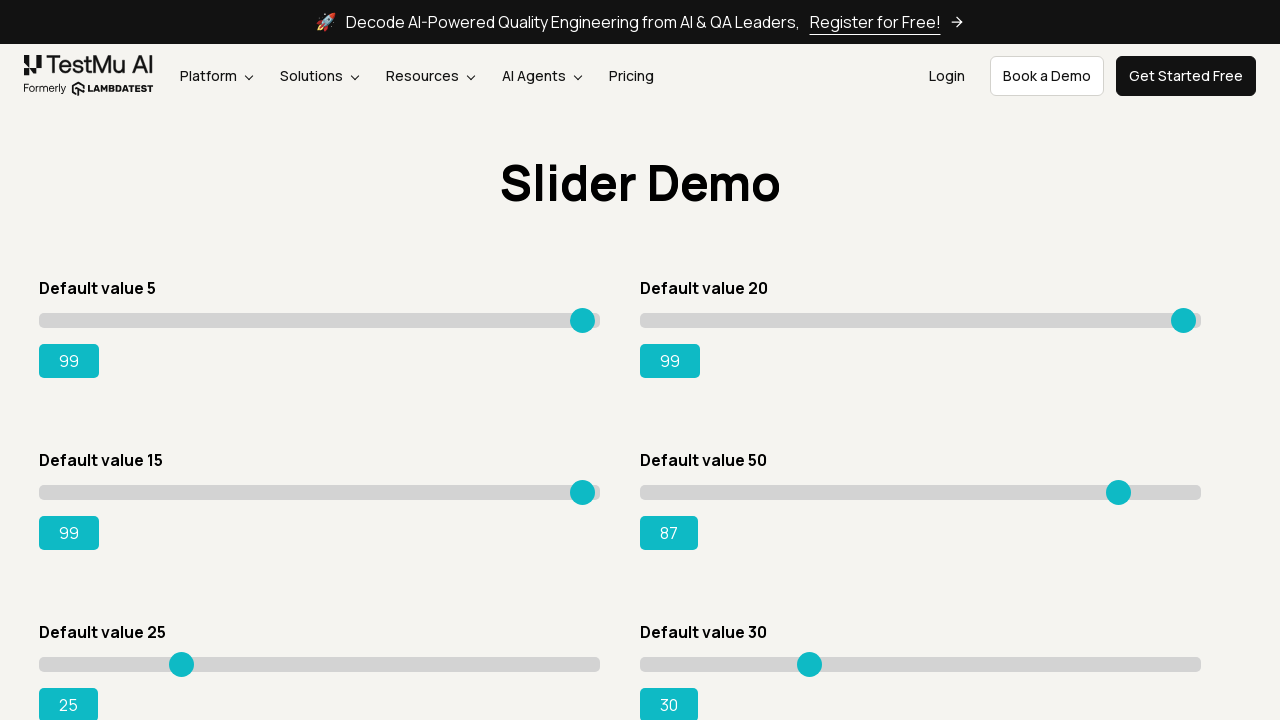

Pressed ArrowRight on slider 4, current value: 88 on xpath=//input[@class='sp__range'] >> nth=3
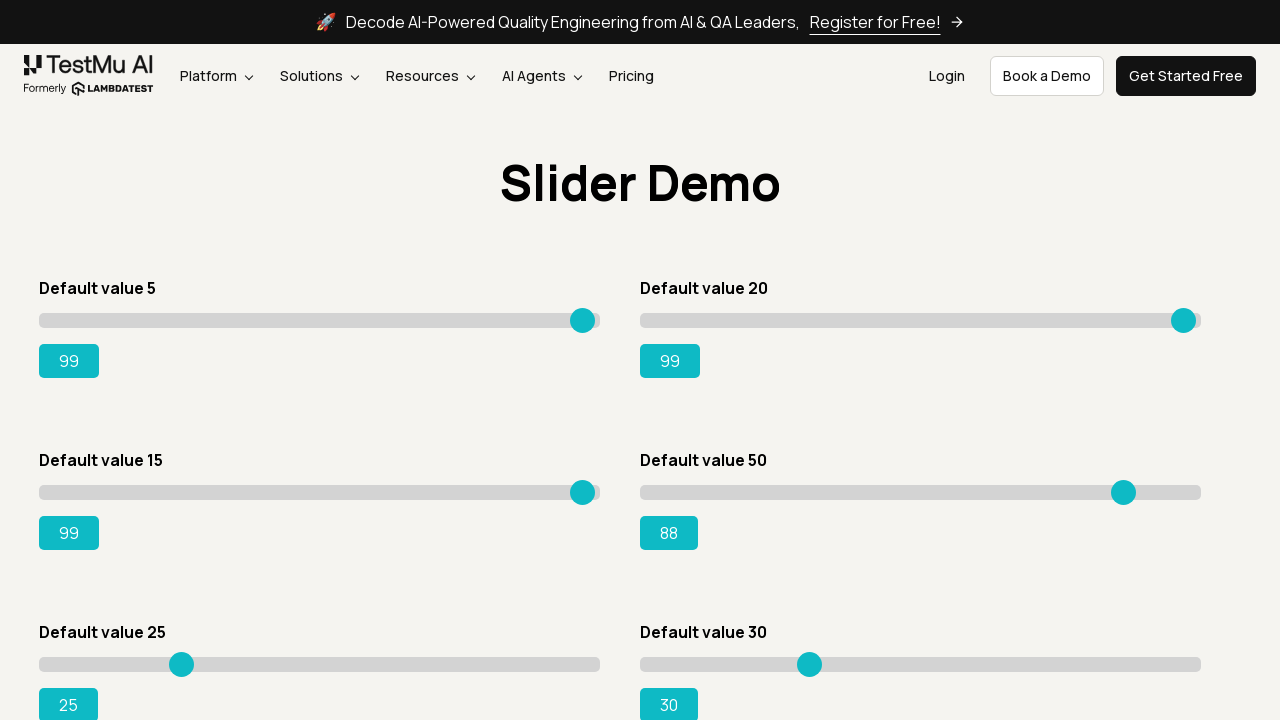

Pressed ArrowRight on slider 4, current value: 89 on xpath=//input[@class='sp__range'] >> nth=3
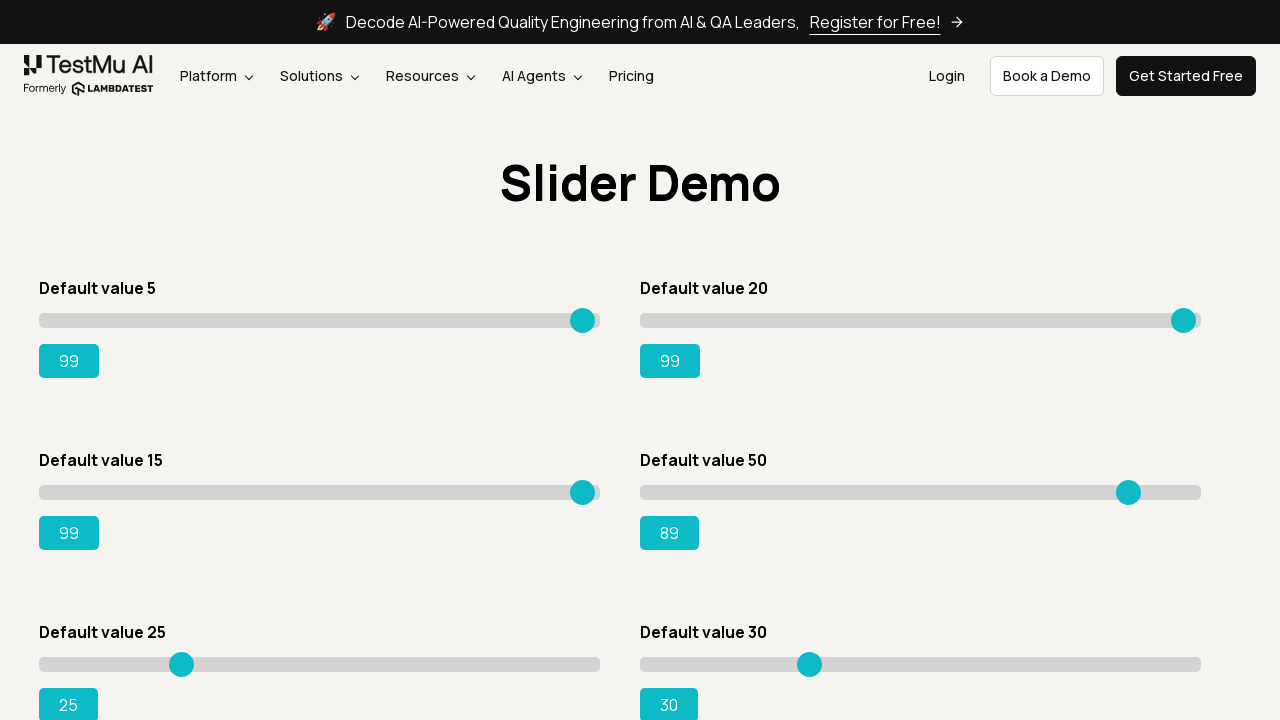

Pressed ArrowRight on slider 4, current value: 90 on xpath=//input[@class='sp__range'] >> nth=3
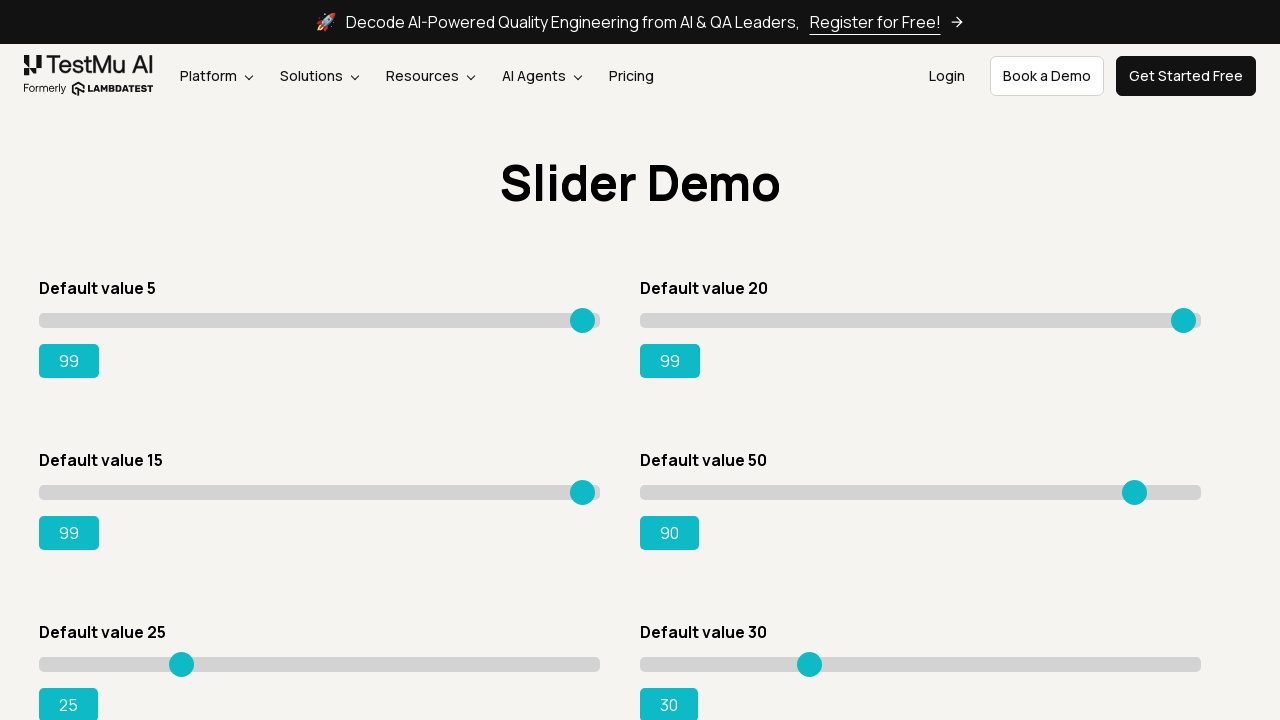

Pressed ArrowRight on slider 4, current value: 91 on xpath=//input[@class='sp__range'] >> nth=3
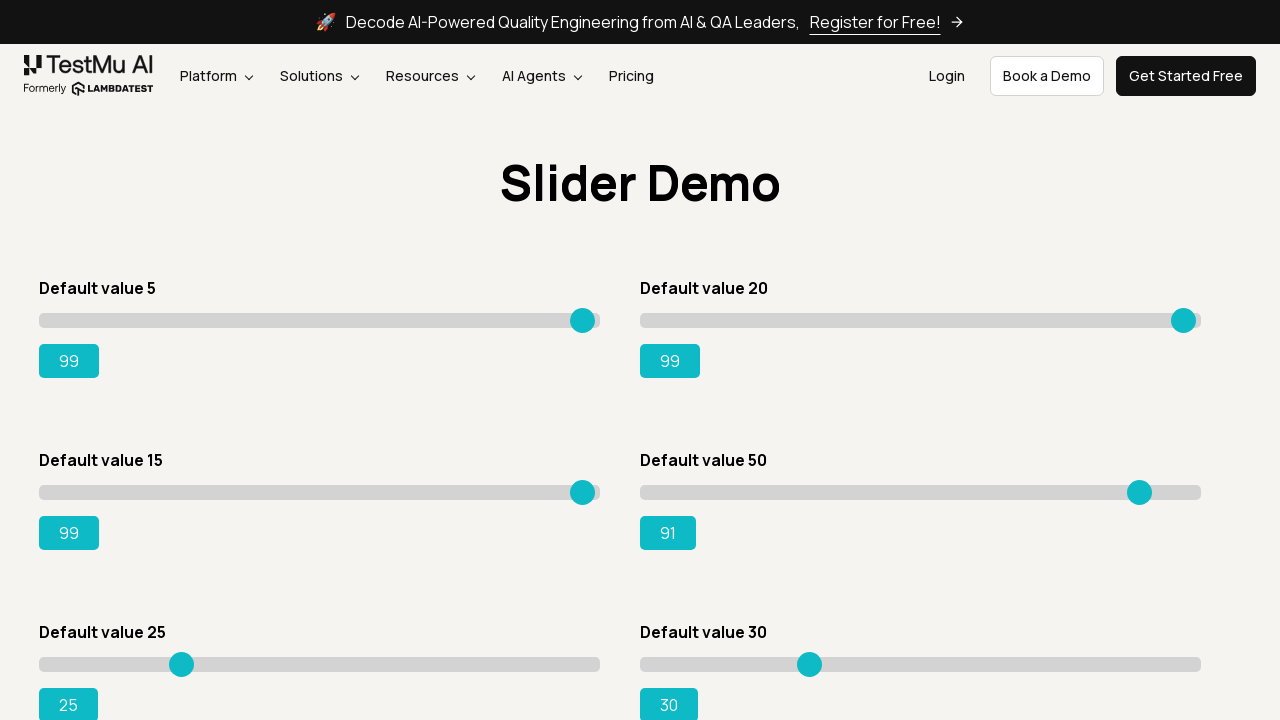

Pressed ArrowRight on slider 4, current value: 92 on xpath=//input[@class='sp__range'] >> nth=3
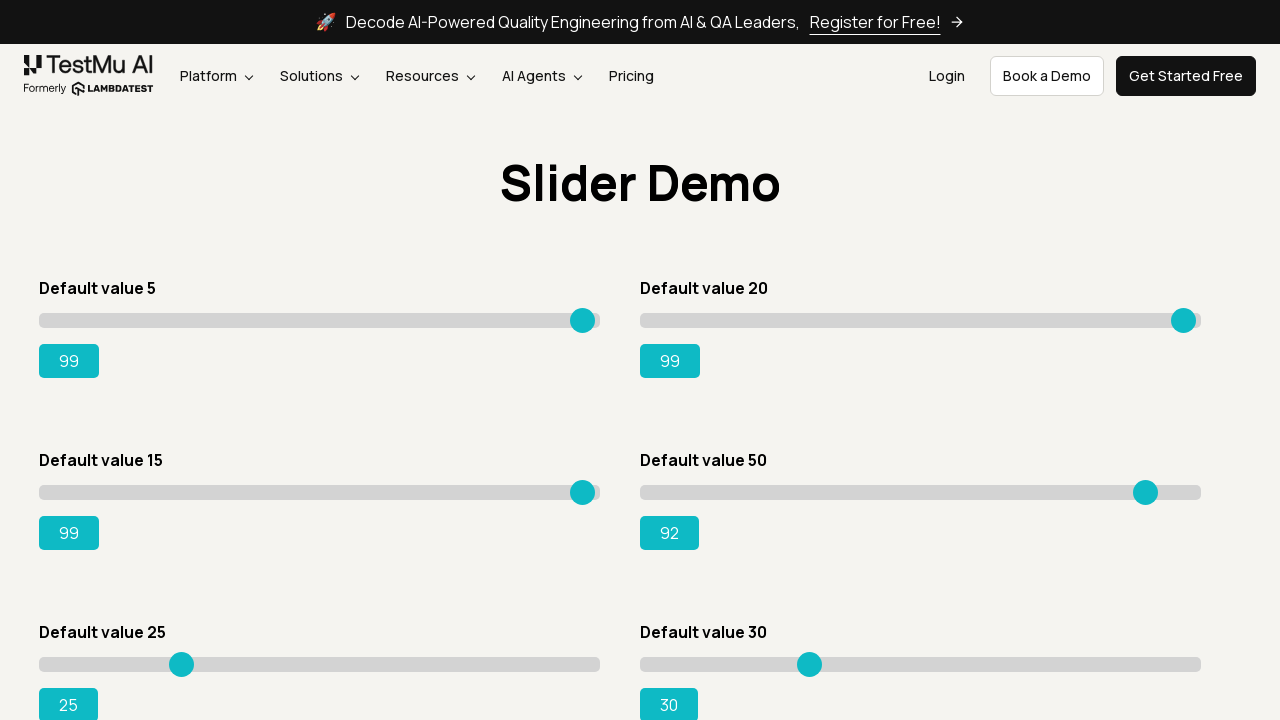

Pressed ArrowRight on slider 4, current value: 93 on xpath=//input[@class='sp__range'] >> nth=3
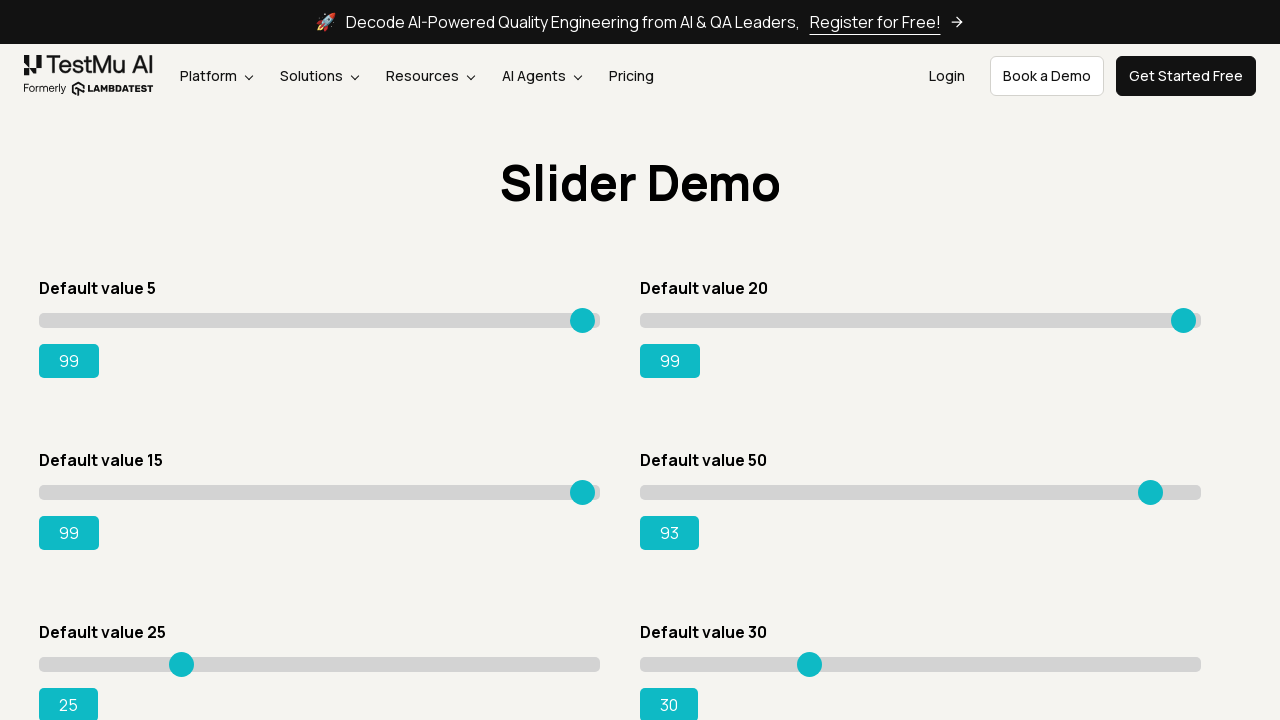

Pressed ArrowRight on slider 4, current value: 94 on xpath=//input[@class='sp__range'] >> nth=3
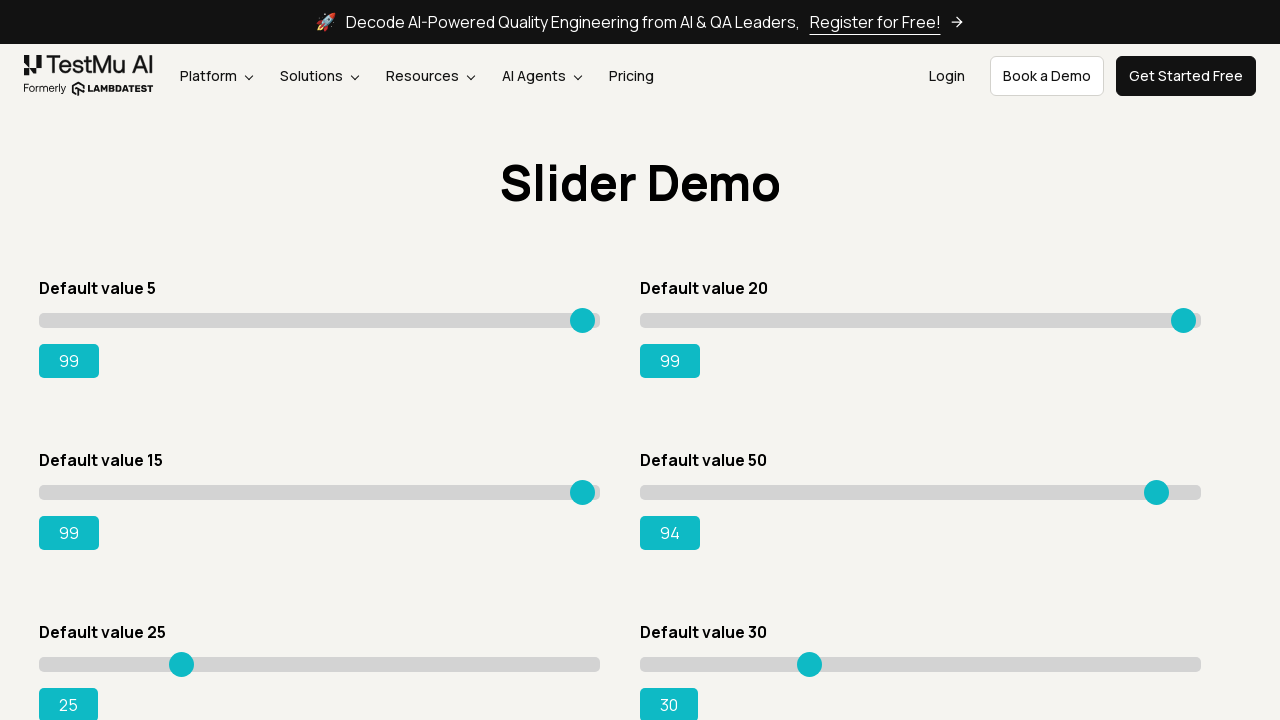

Pressed ArrowRight on slider 4, current value: 95 on xpath=//input[@class='sp__range'] >> nth=3
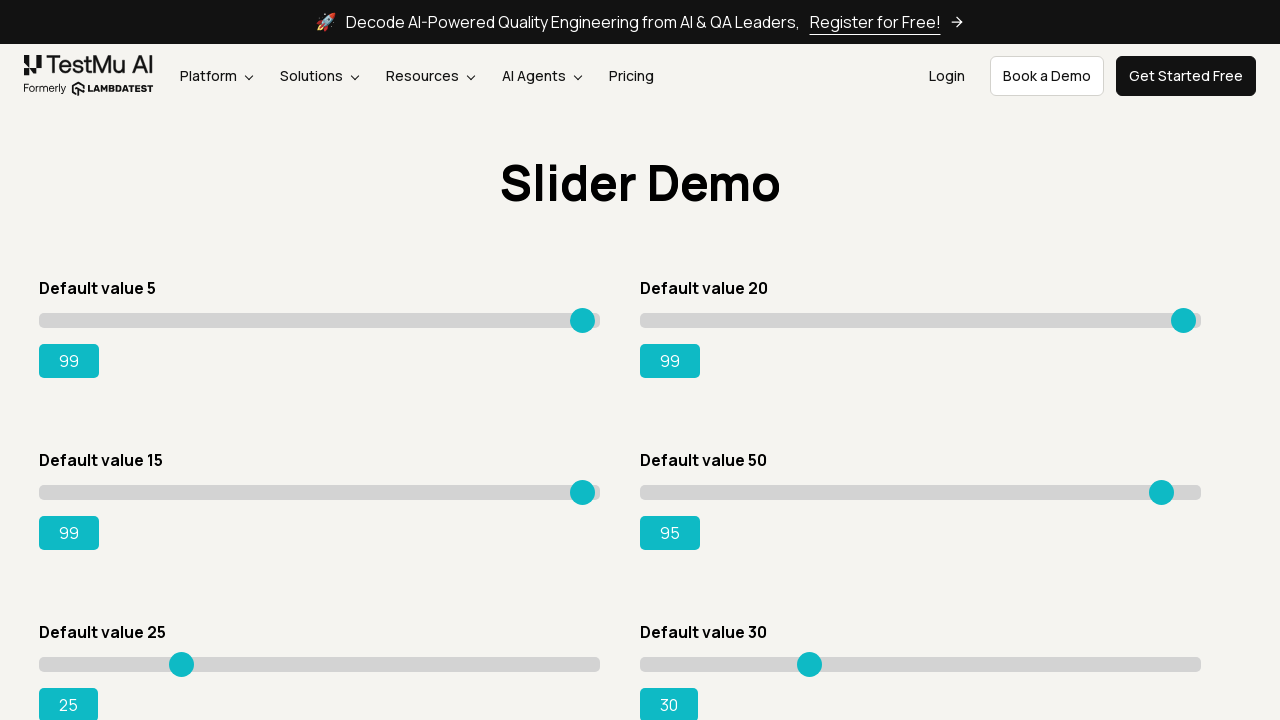

Pressed ArrowRight on slider 4, current value: 96 on xpath=//input[@class='sp__range'] >> nth=3
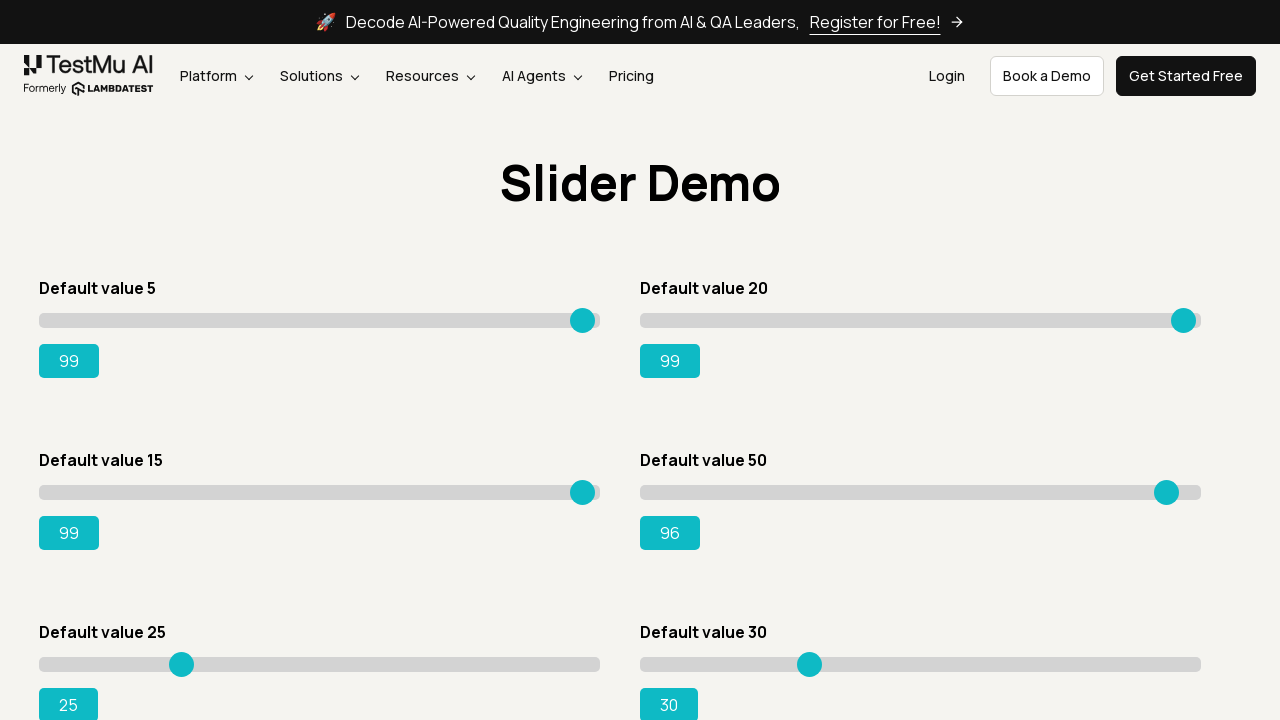

Pressed ArrowRight on slider 4, current value: 97 on xpath=//input[@class='sp__range'] >> nth=3
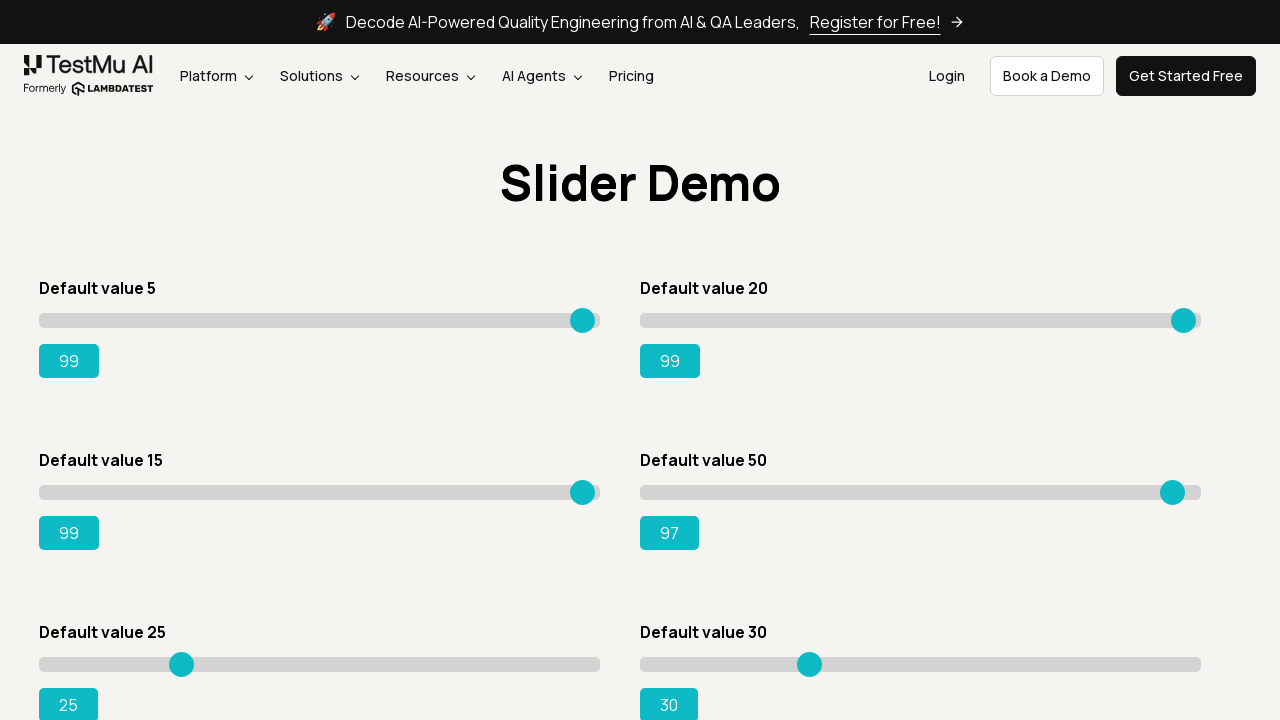

Pressed ArrowRight on slider 4, current value: 98 on xpath=//input[@class='sp__range'] >> nth=3
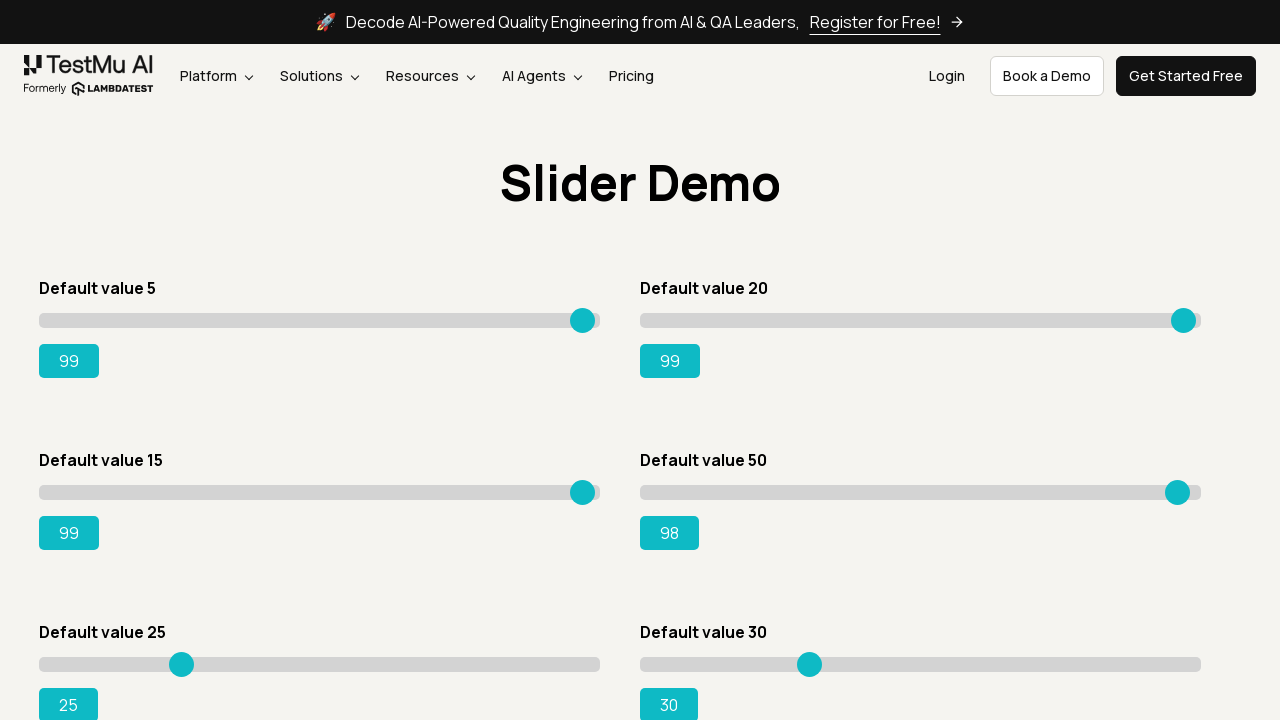

Pressed ArrowRight on slider 4, current value: 99 on xpath=//input[@class='sp__range'] >> nth=3
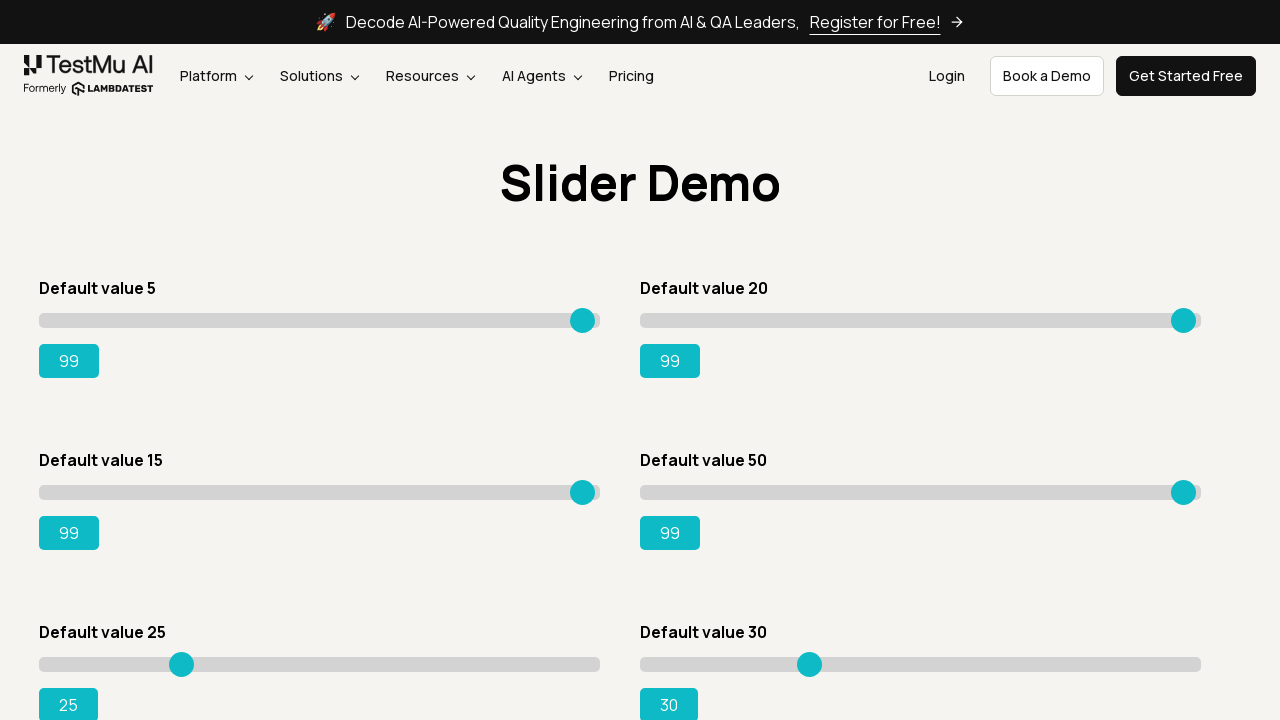

Slider 4 successfully moved to maximum value of 99
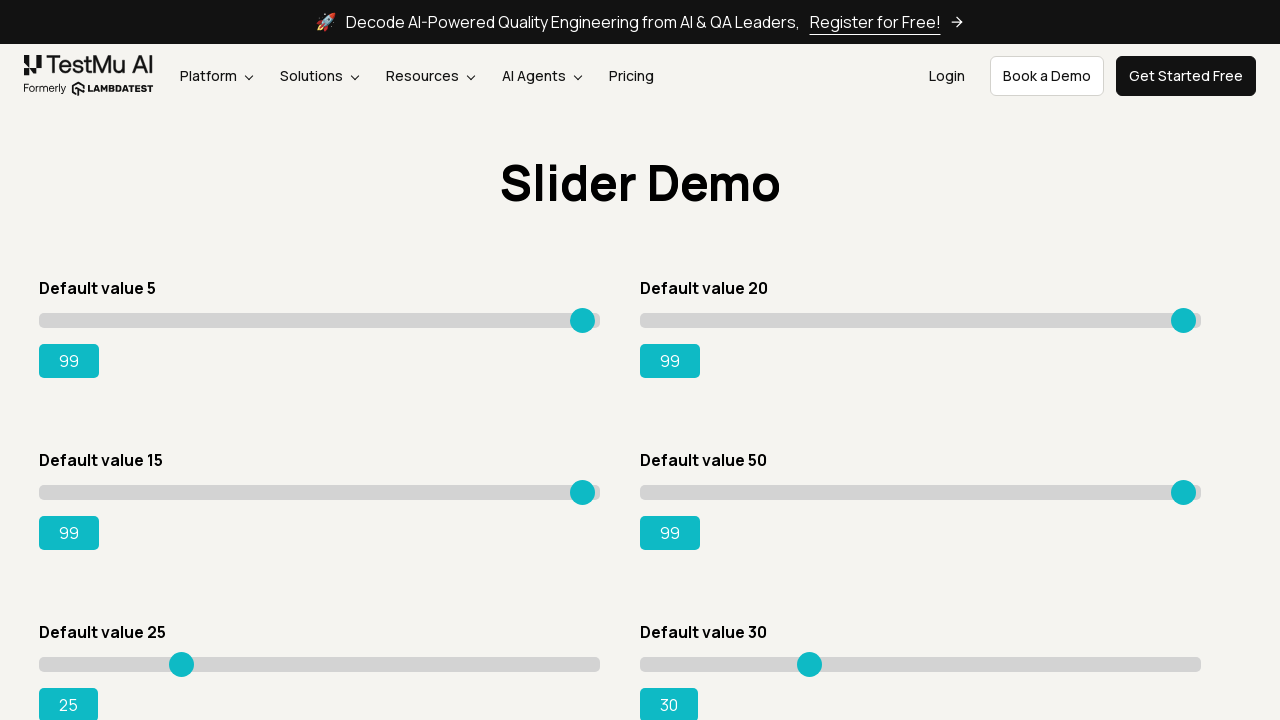

Pressed ArrowRight on slider 5, current value: 26 on xpath=//input[@class='sp__range'] >> nth=4
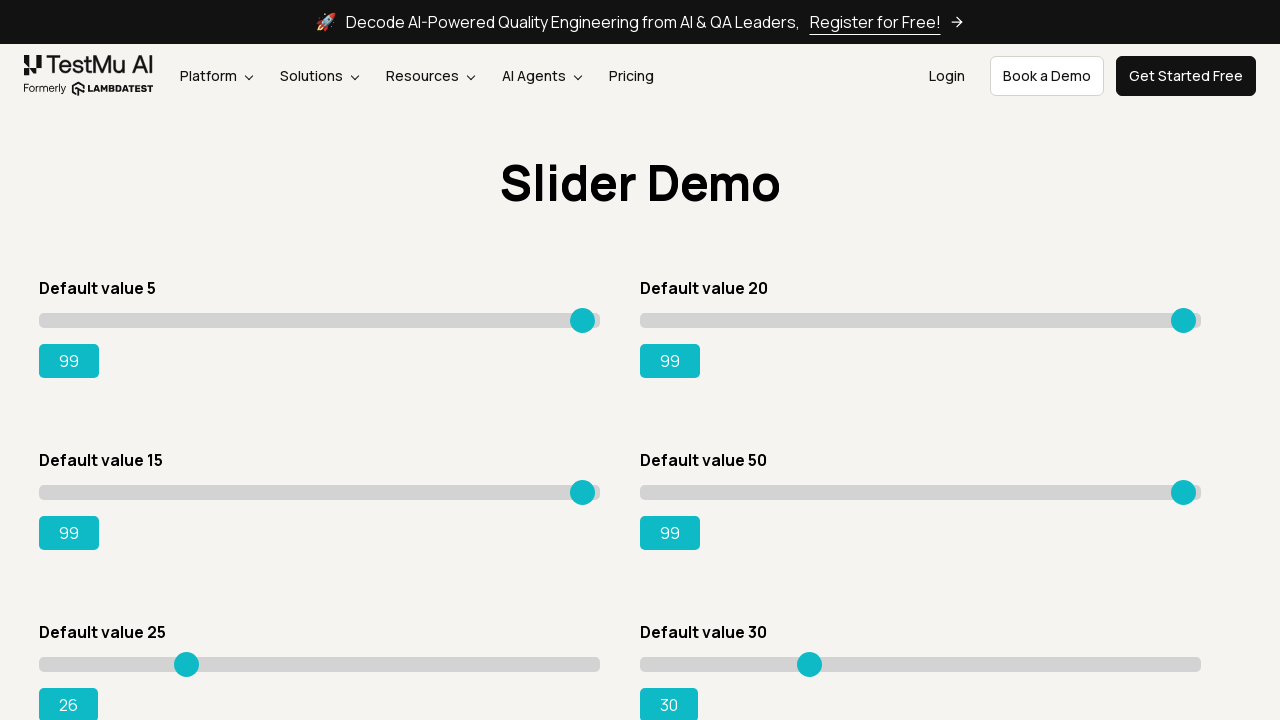

Pressed ArrowRight on slider 5, current value: 27 on xpath=//input[@class='sp__range'] >> nth=4
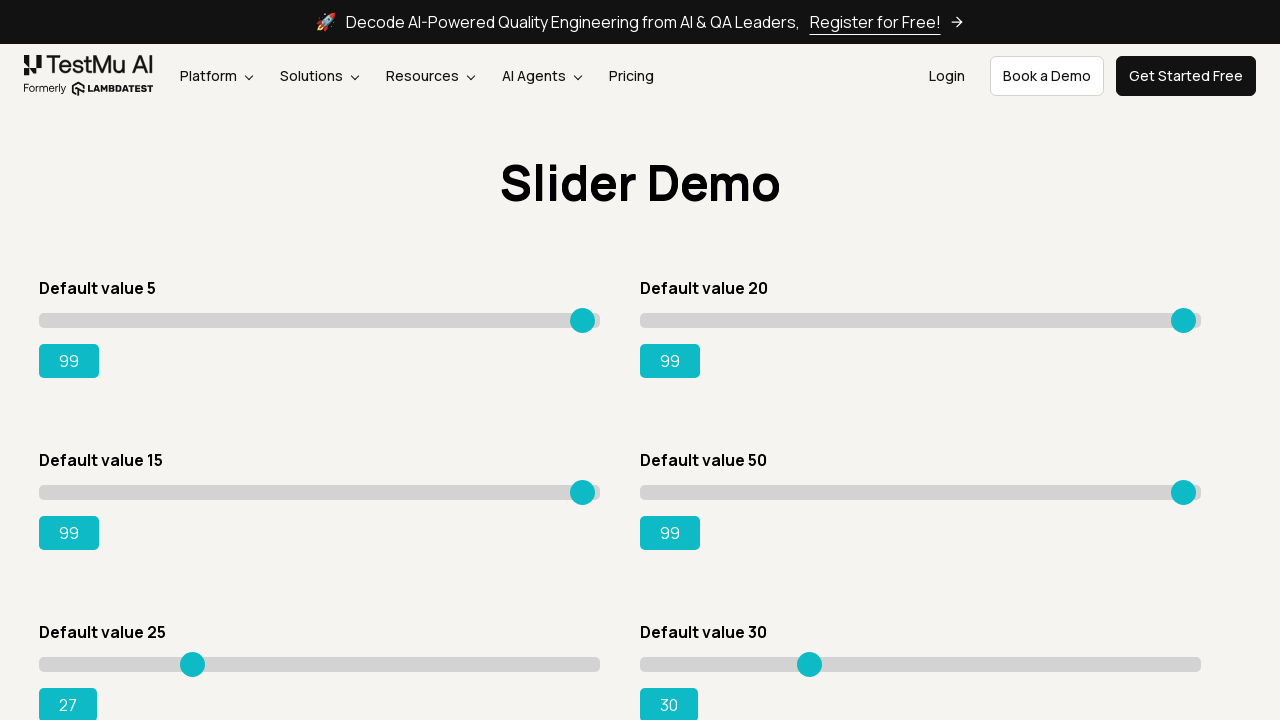

Pressed ArrowRight on slider 5, current value: 28 on xpath=//input[@class='sp__range'] >> nth=4
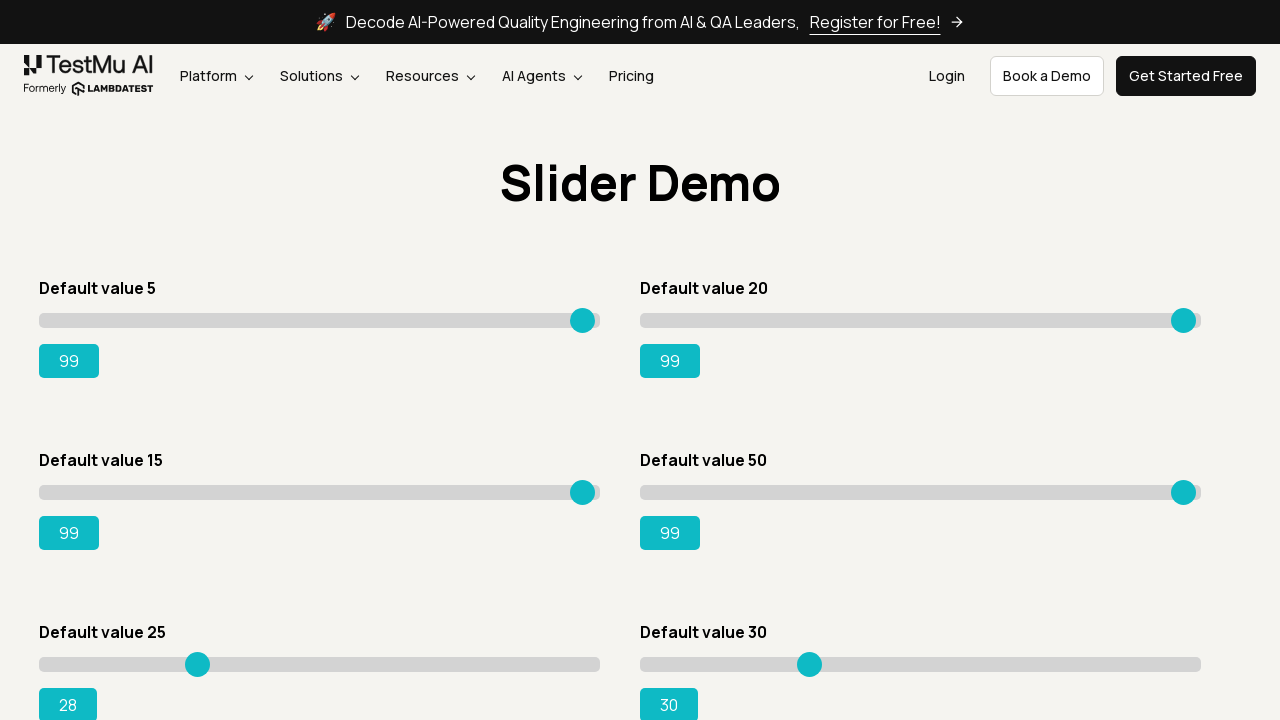

Pressed ArrowRight on slider 5, current value: 29 on xpath=//input[@class='sp__range'] >> nth=4
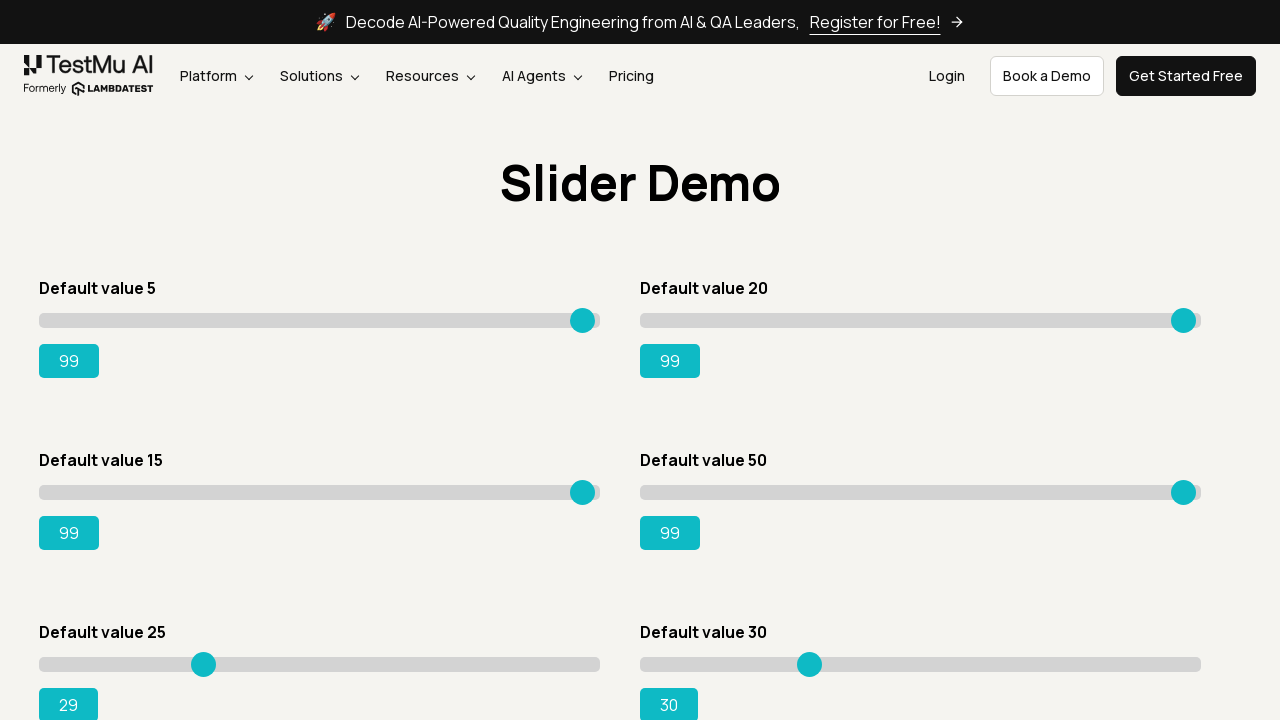

Pressed ArrowRight on slider 5, current value: 30 on xpath=//input[@class='sp__range'] >> nth=4
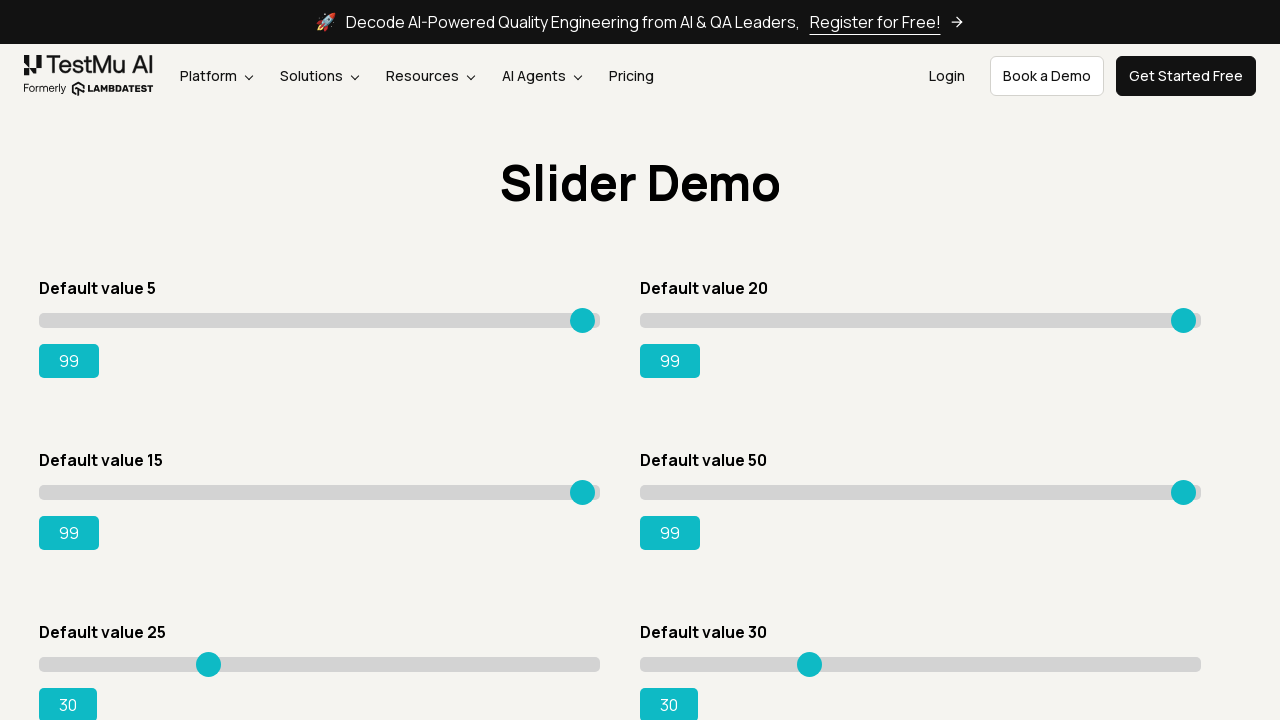

Pressed ArrowRight on slider 5, current value: 31 on xpath=//input[@class='sp__range'] >> nth=4
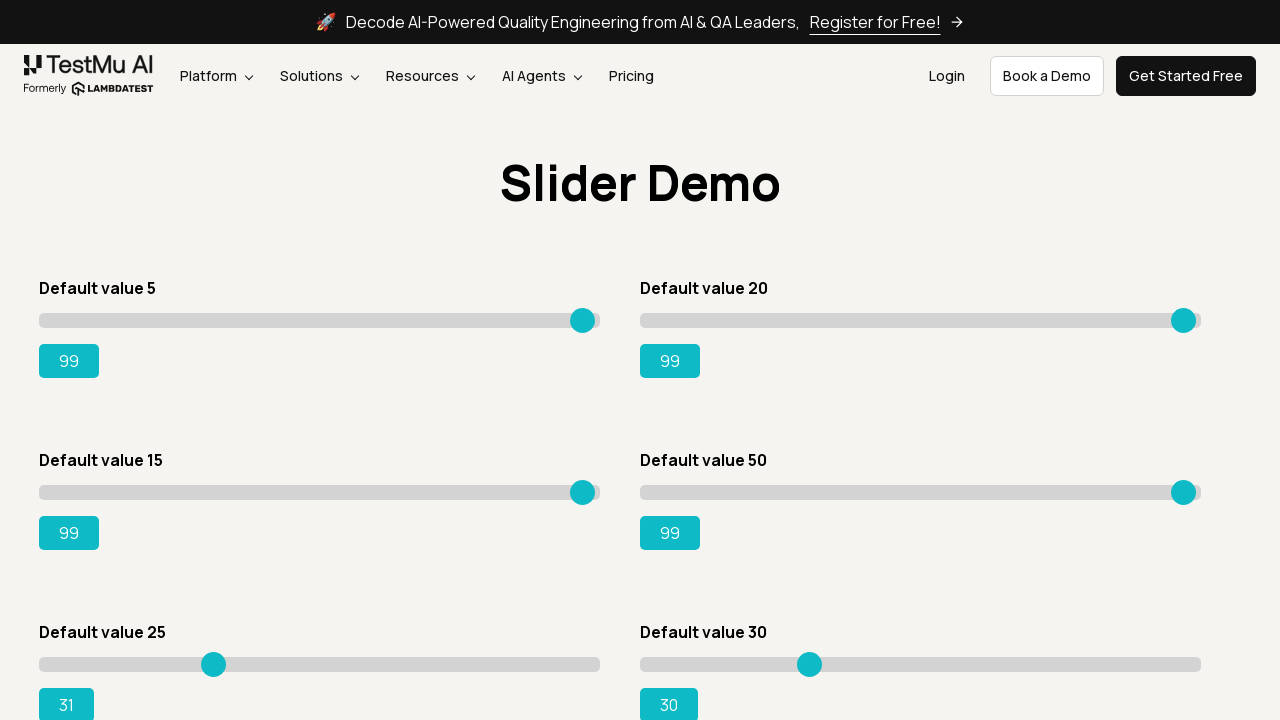

Pressed ArrowRight on slider 5, current value: 32 on xpath=//input[@class='sp__range'] >> nth=4
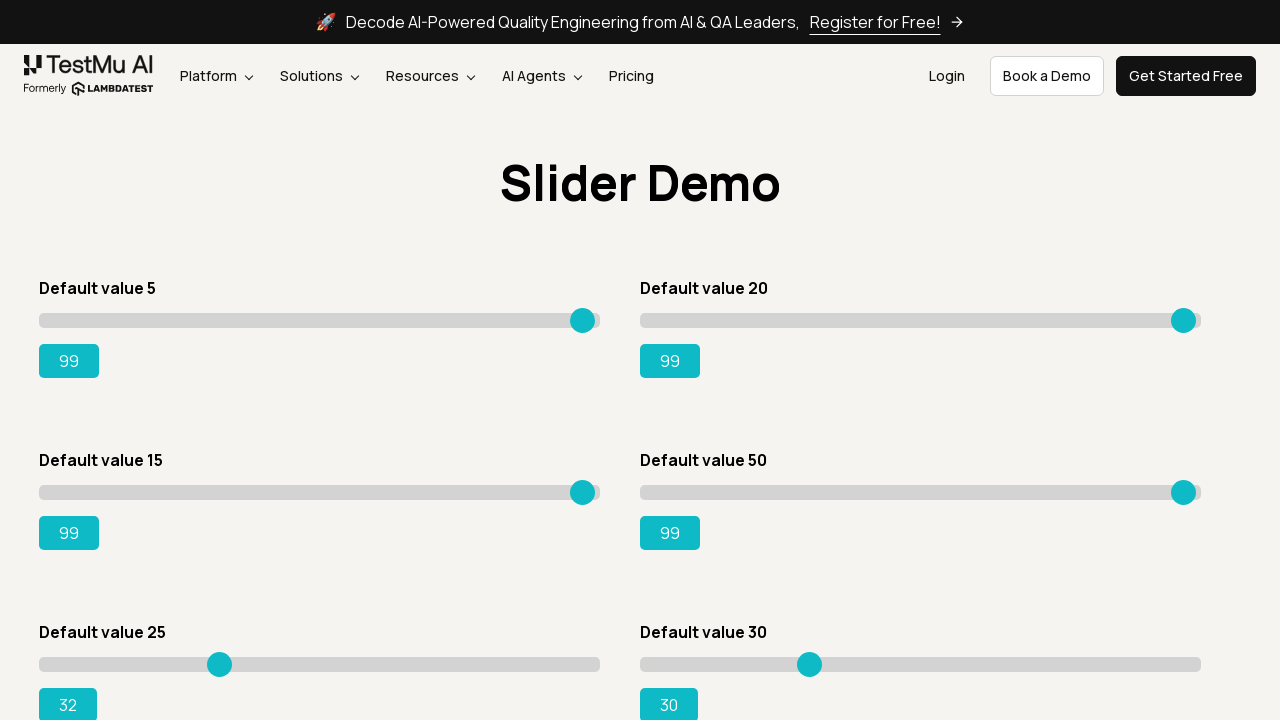

Pressed ArrowRight on slider 5, current value: 33 on xpath=//input[@class='sp__range'] >> nth=4
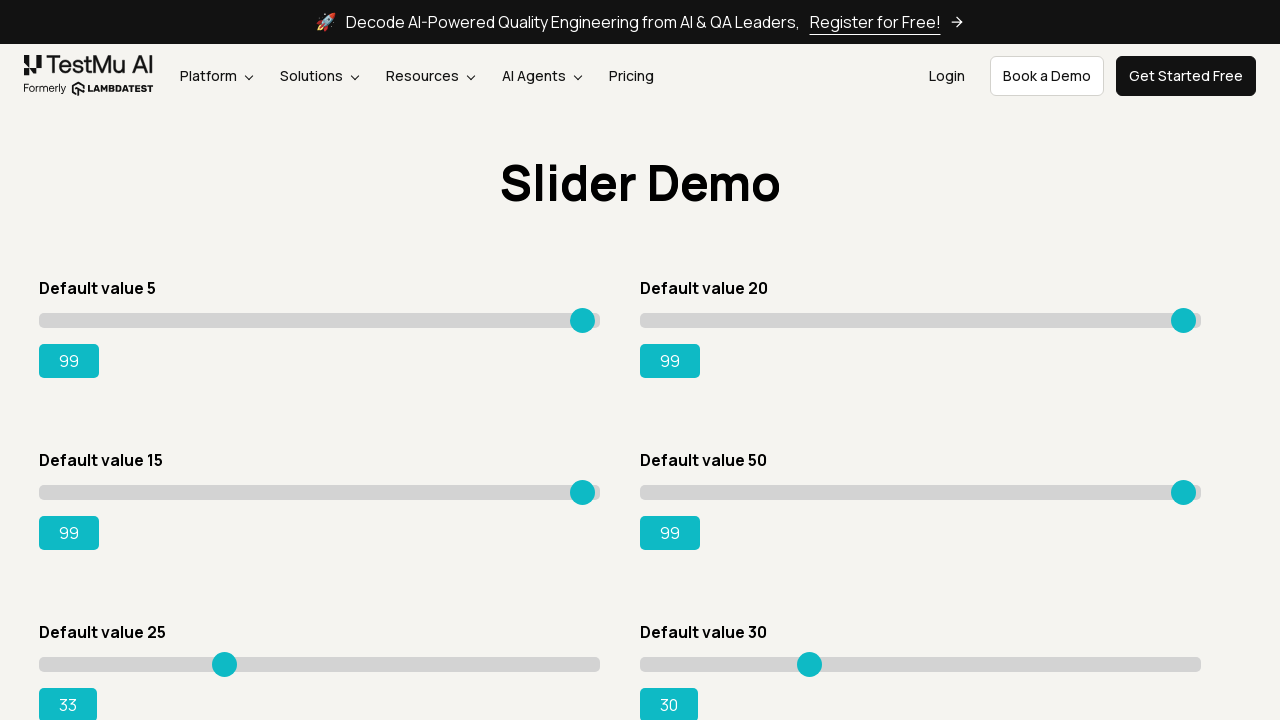

Pressed ArrowRight on slider 5, current value: 34 on xpath=//input[@class='sp__range'] >> nth=4
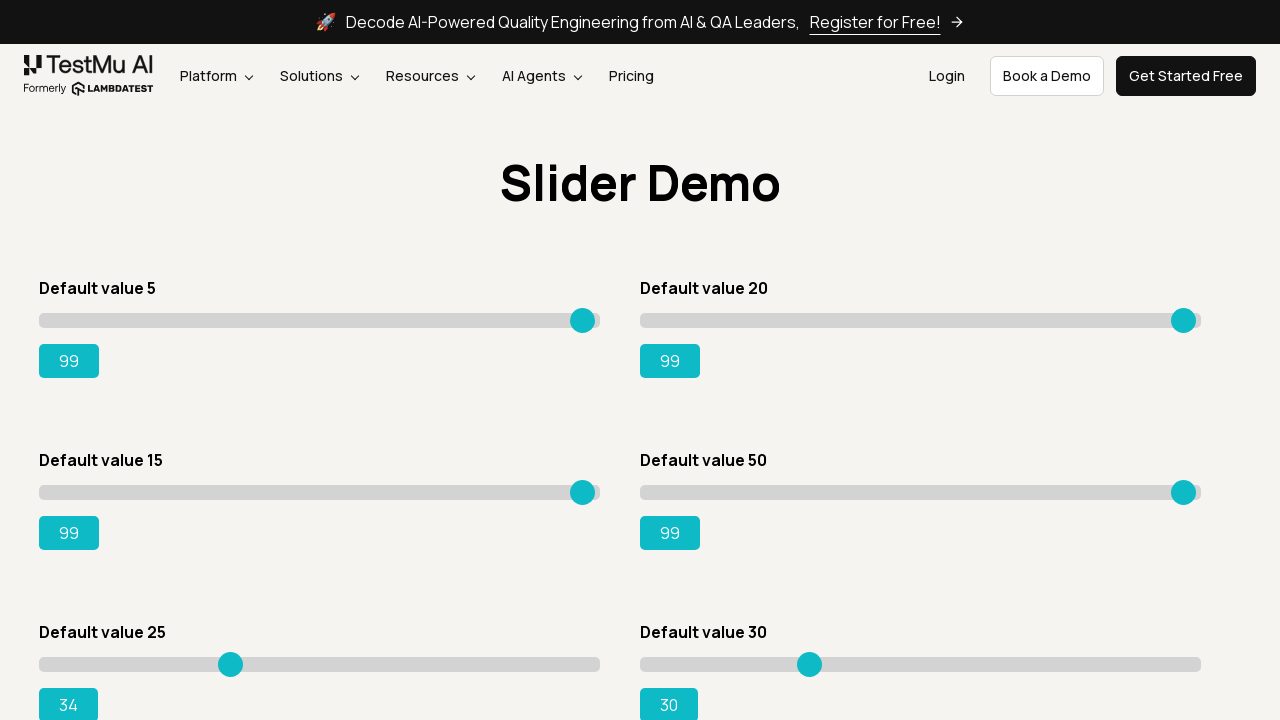

Pressed ArrowRight on slider 5, current value: 35 on xpath=//input[@class='sp__range'] >> nth=4
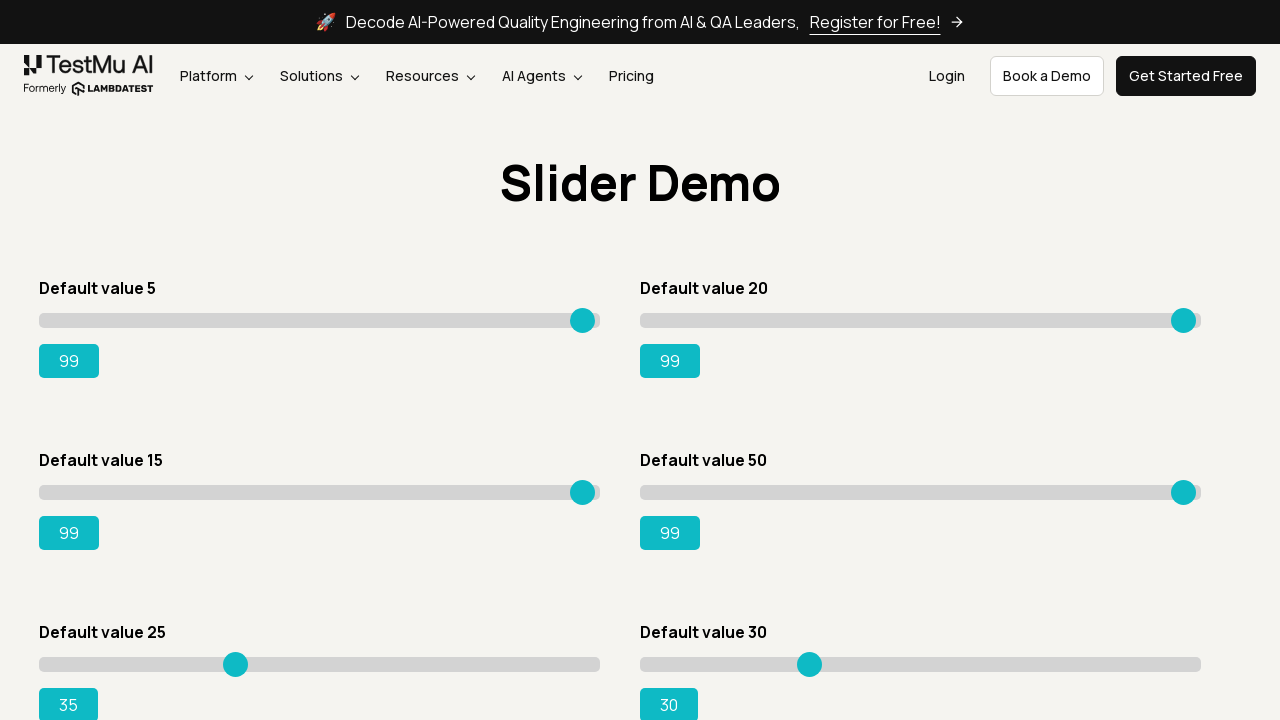

Pressed ArrowRight on slider 5, current value: 36 on xpath=//input[@class='sp__range'] >> nth=4
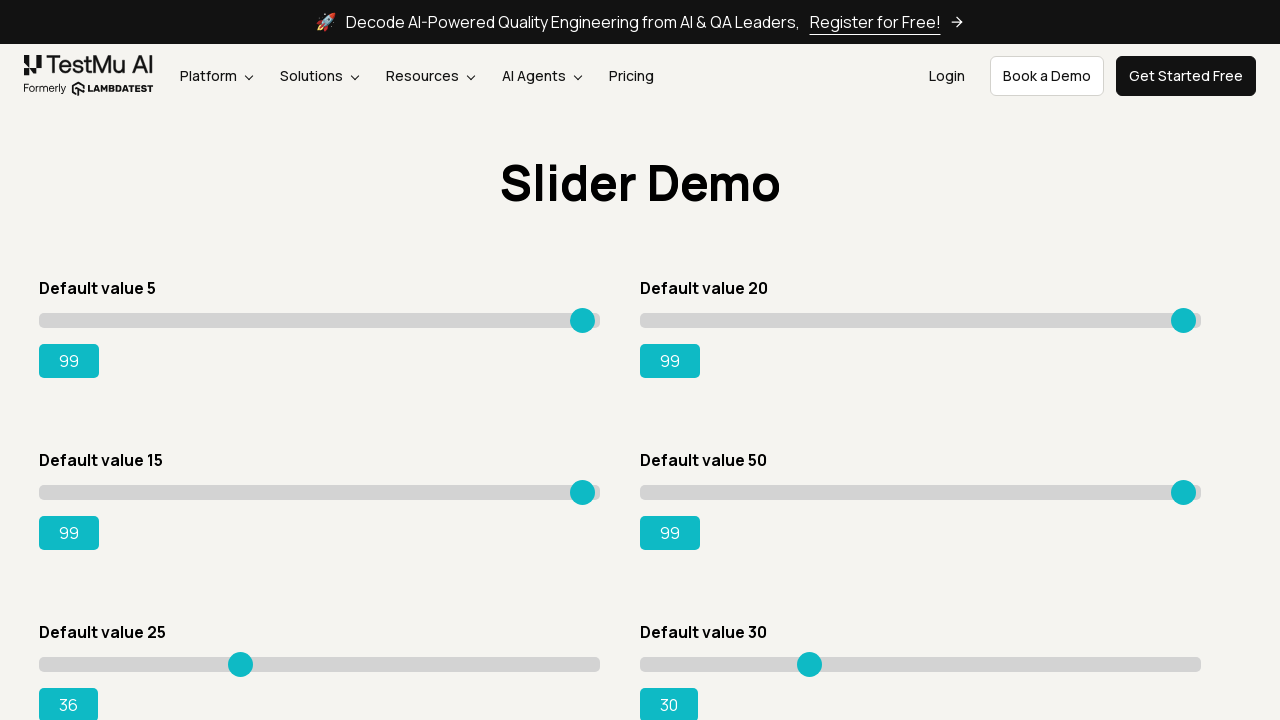

Pressed ArrowRight on slider 5, current value: 37 on xpath=//input[@class='sp__range'] >> nth=4
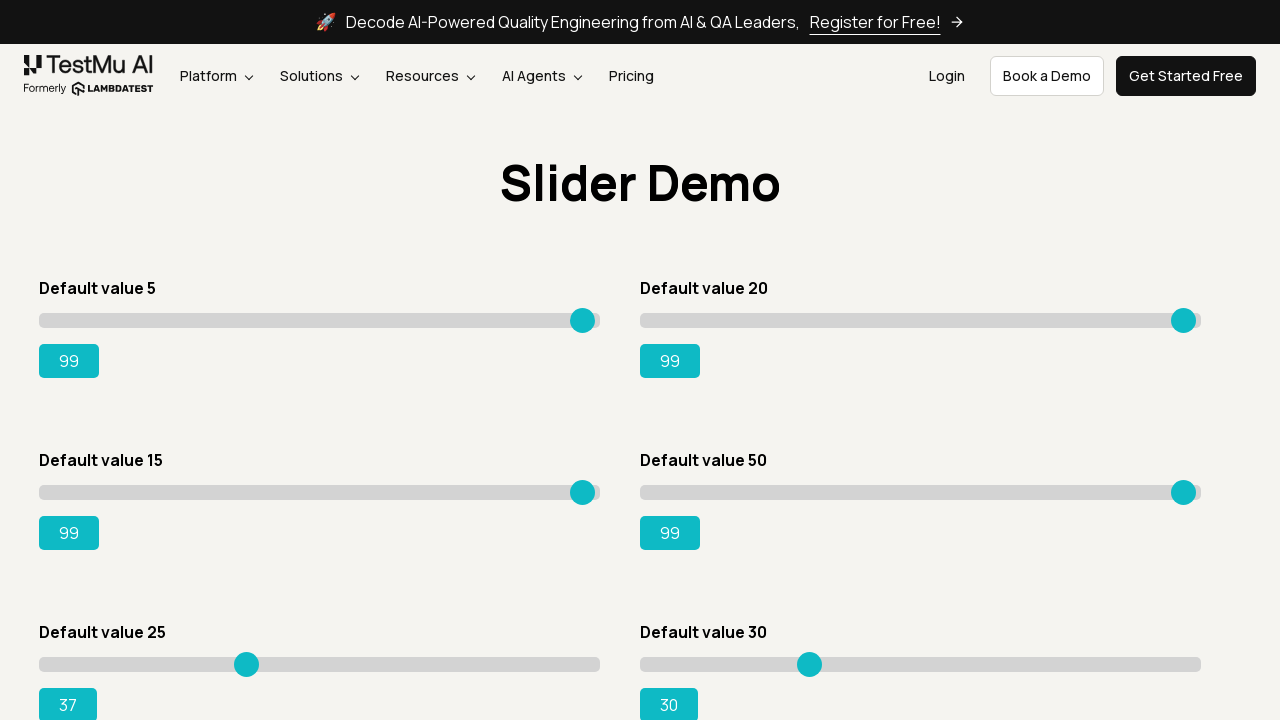

Pressed ArrowRight on slider 5, current value: 38 on xpath=//input[@class='sp__range'] >> nth=4
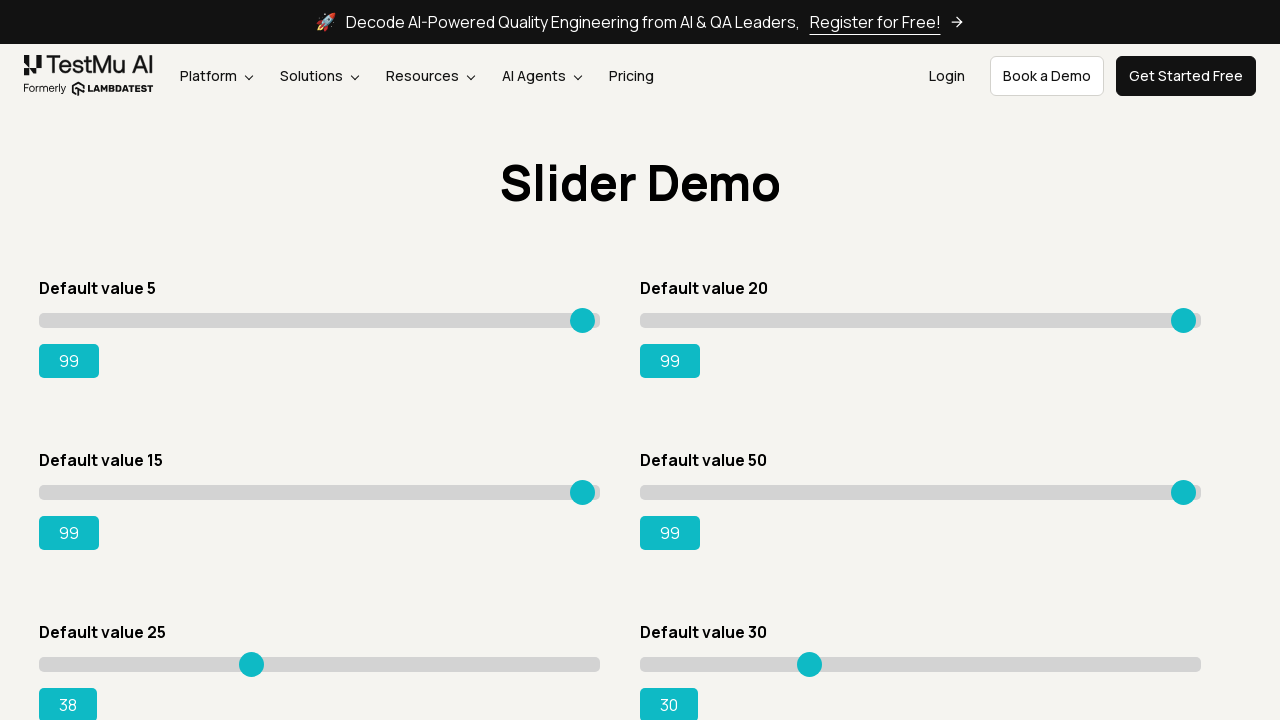

Pressed ArrowRight on slider 5, current value: 39 on xpath=//input[@class='sp__range'] >> nth=4
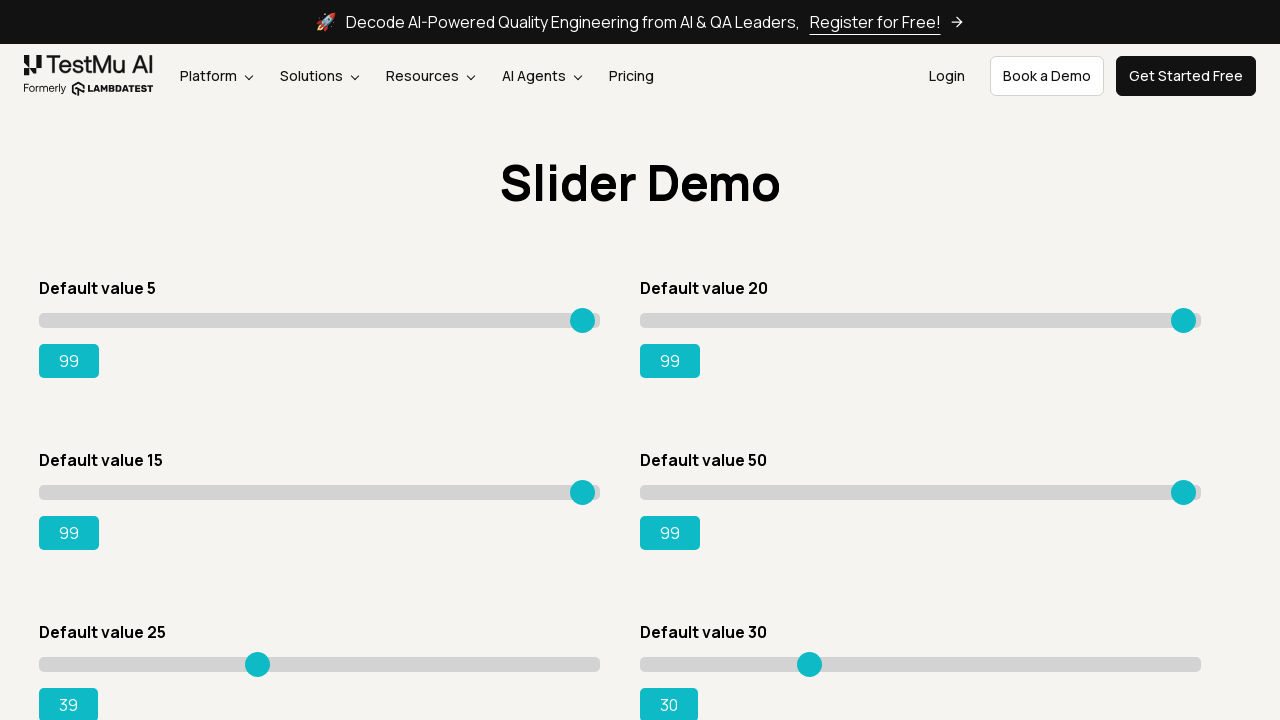

Pressed ArrowRight on slider 5, current value: 40 on xpath=//input[@class='sp__range'] >> nth=4
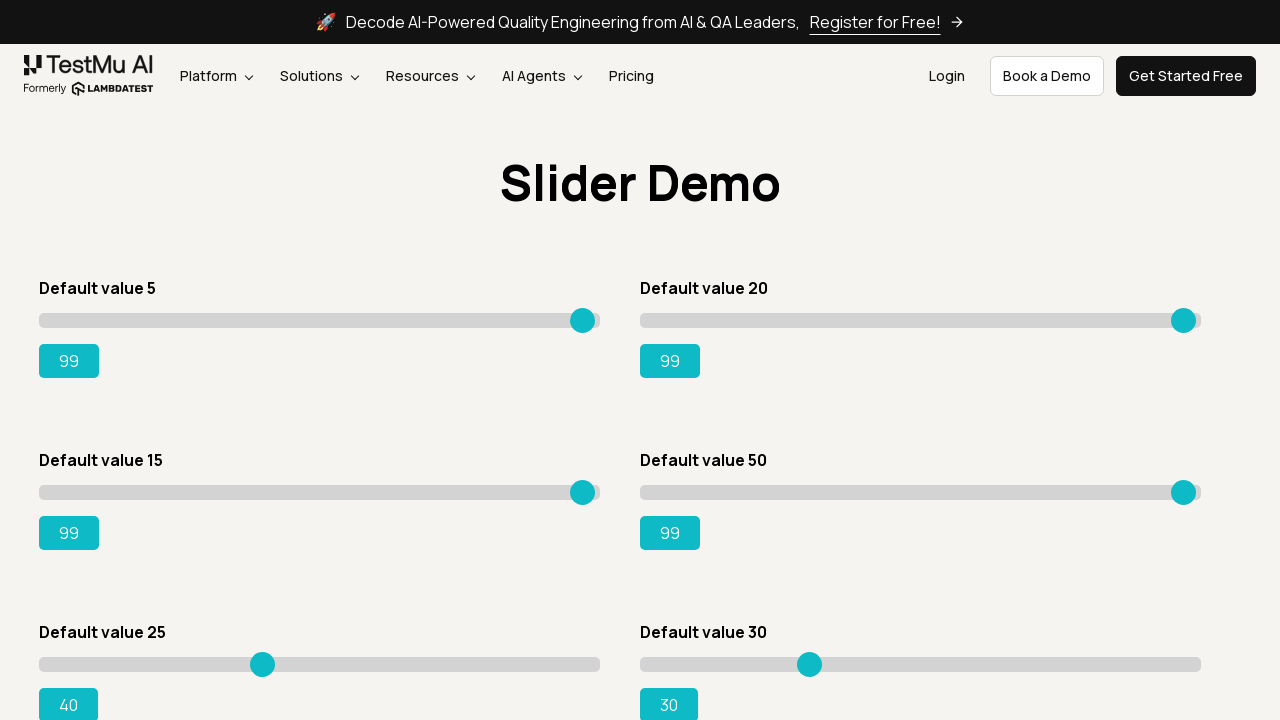

Pressed ArrowRight on slider 5, current value: 41 on xpath=//input[@class='sp__range'] >> nth=4
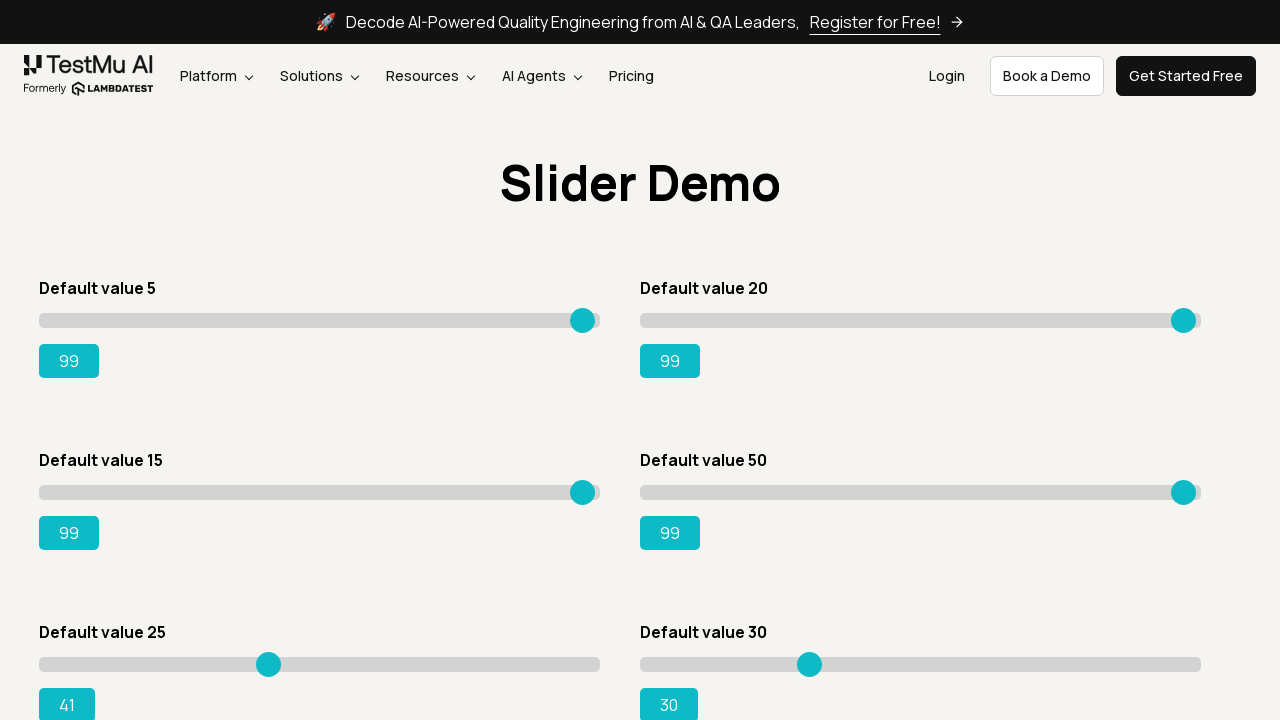

Pressed ArrowRight on slider 5, current value: 42 on xpath=//input[@class='sp__range'] >> nth=4
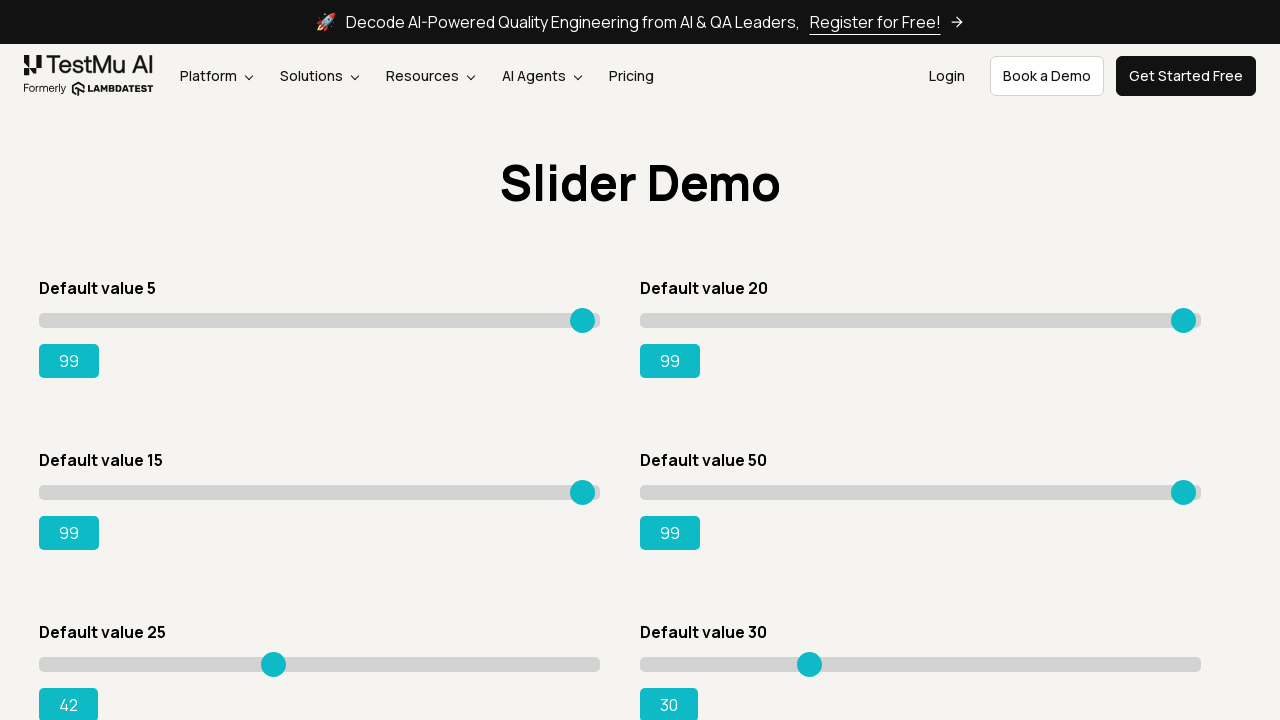

Pressed ArrowRight on slider 5, current value: 43 on xpath=//input[@class='sp__range'] >> nth=4
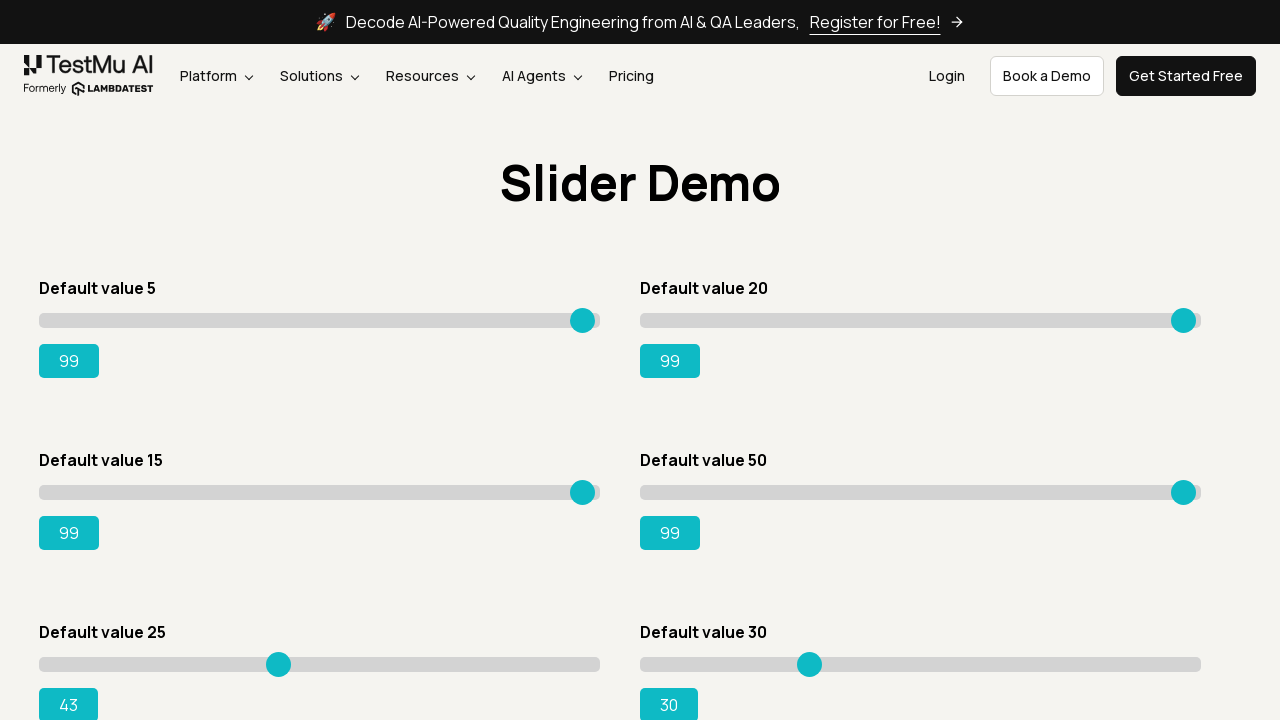

Pressed ArrowRight on slider 5, current value: 44 on xpath=//input[@class='sp__range'] >> nth=4
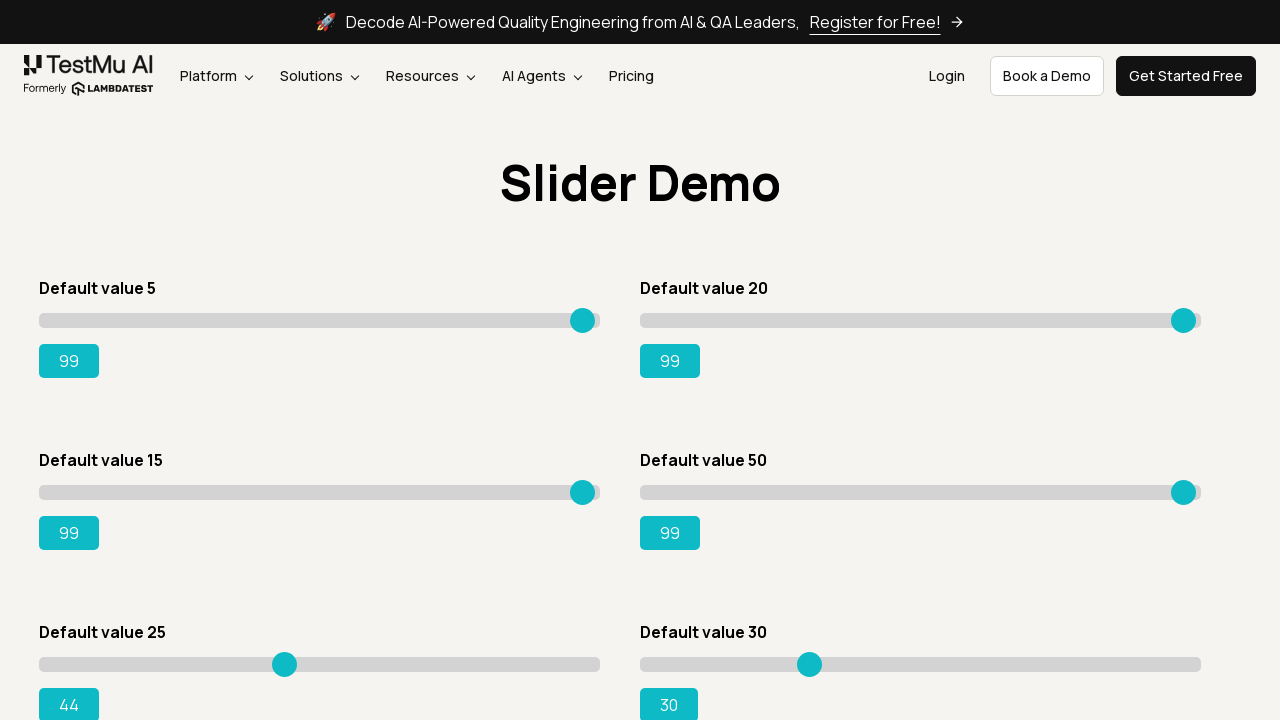

Pressed ArrowRight on slider 5, current value: 45 on xpath=//input[@class='sp__range'] >> nth=4
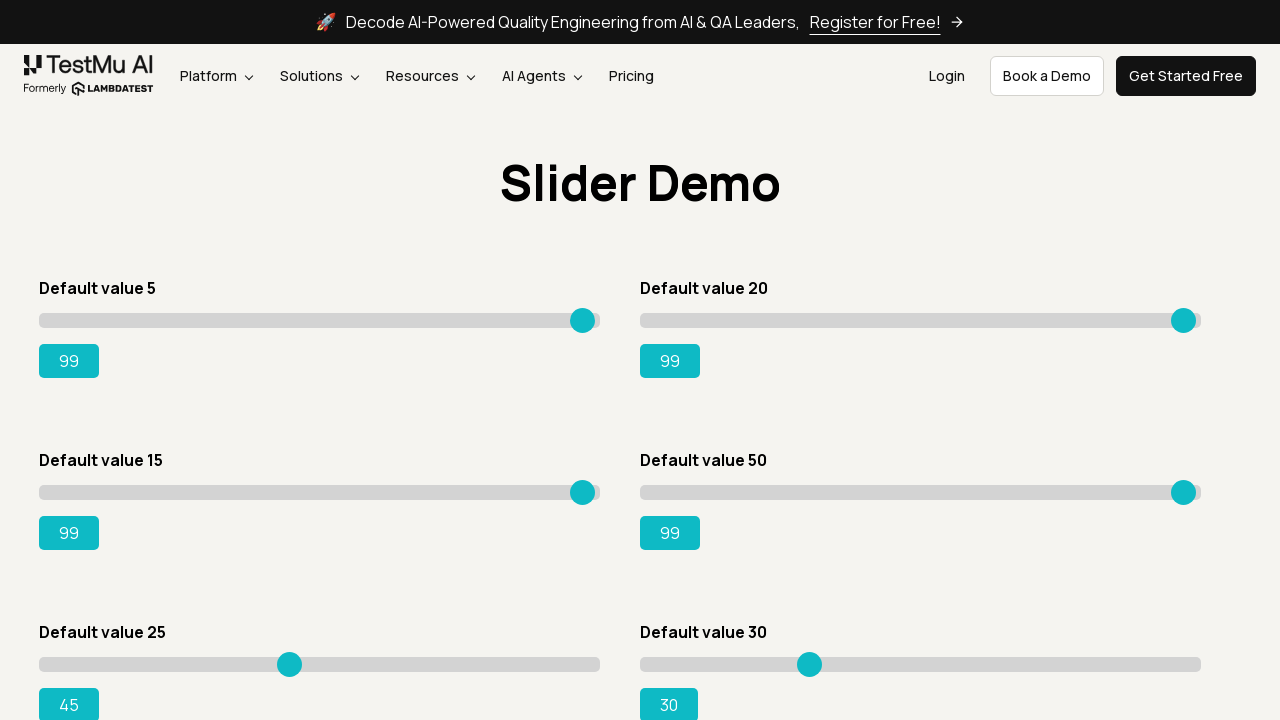

Pressed ArrowRight on slider 5, current value: 46 on xpath=//input[@class='sp__range'] >> nth=4
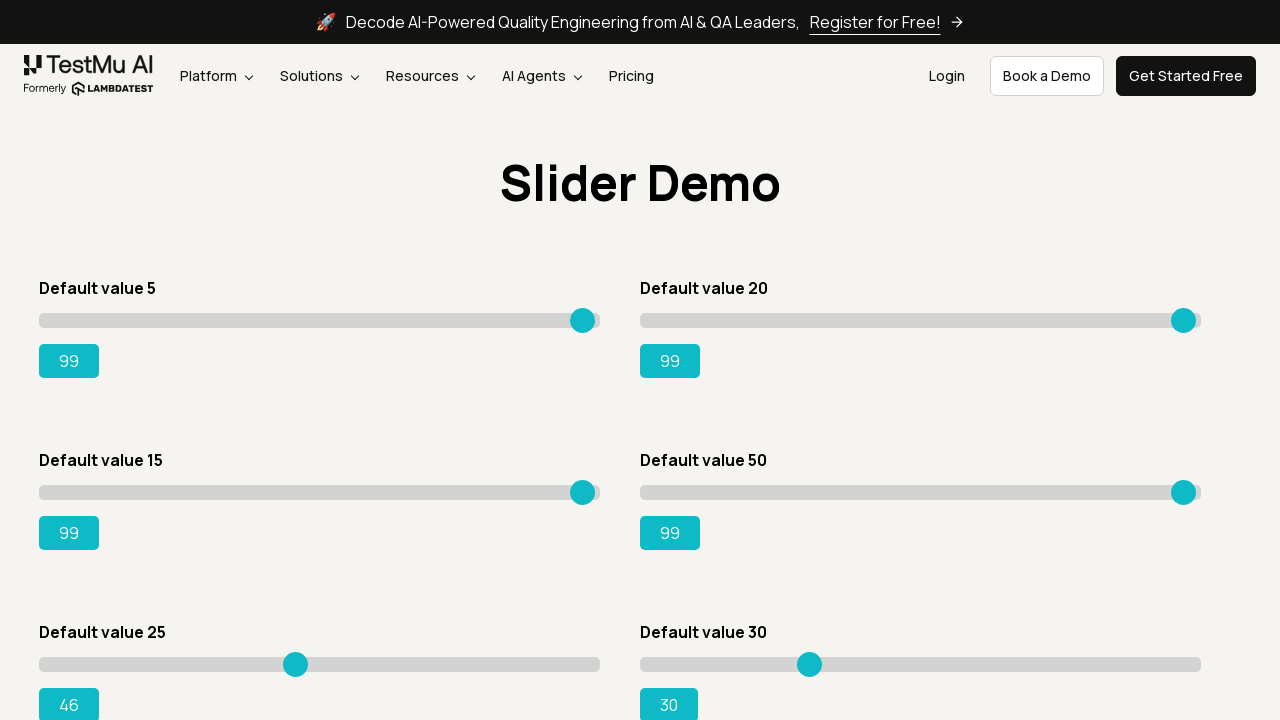

Pressed ArrowRight on slider 5, current value: 47 on xpath=//input[@class='sp__range'] >> nth=4
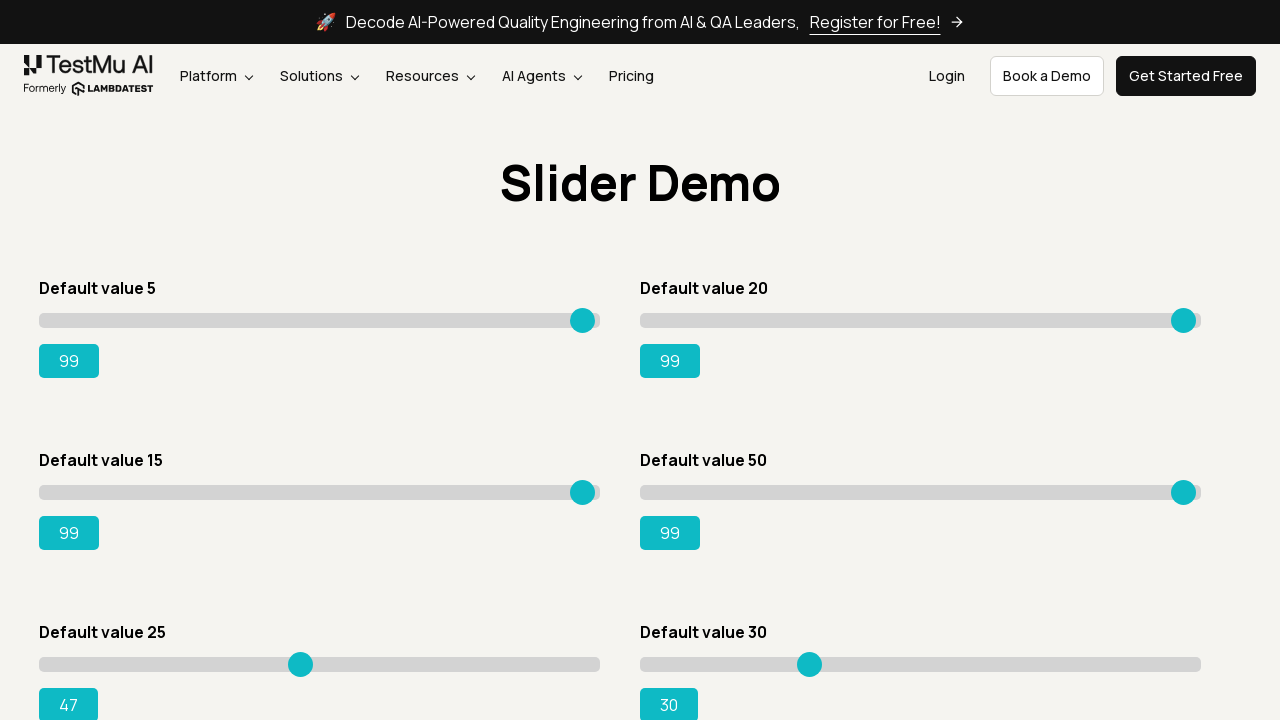

Pressed ArrowRight on slider 5, current value: 48 on xpath=//input[@class='sp__range'] >> nth=4
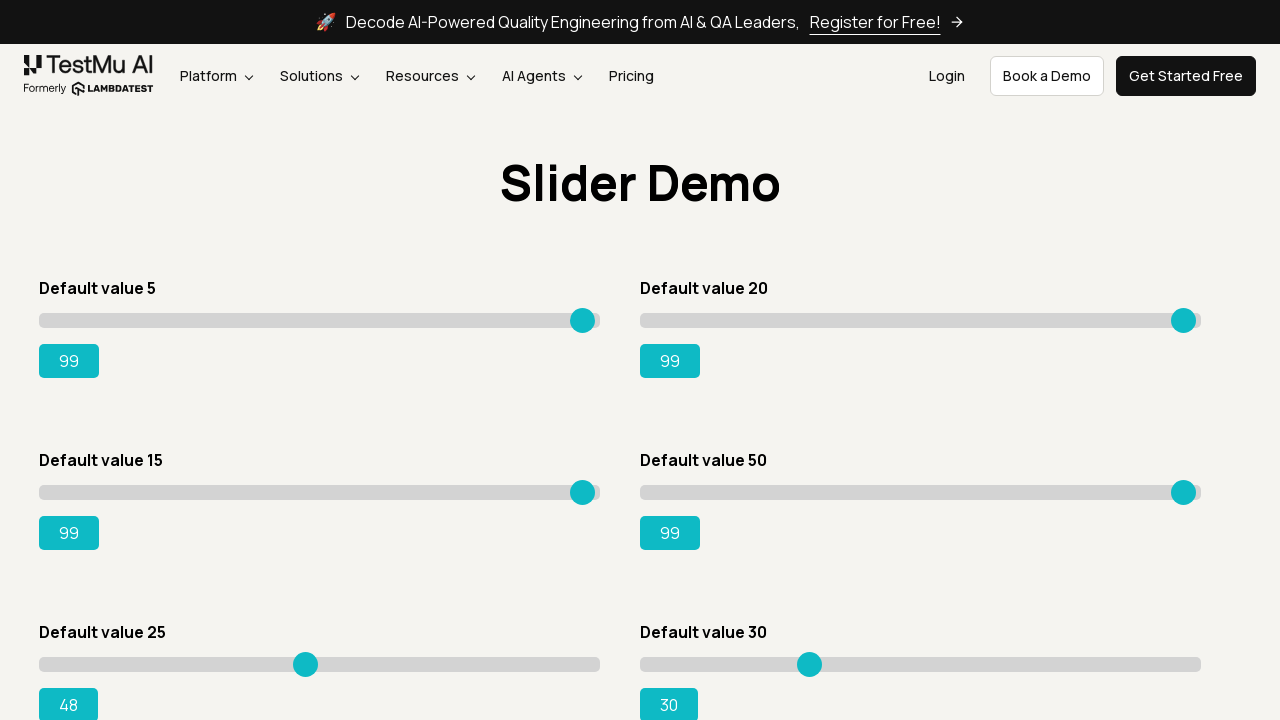

Pressed ArrowRight on slider 5, current value: 49 on xpath=//input[@class='sp__range'] >> nth=4
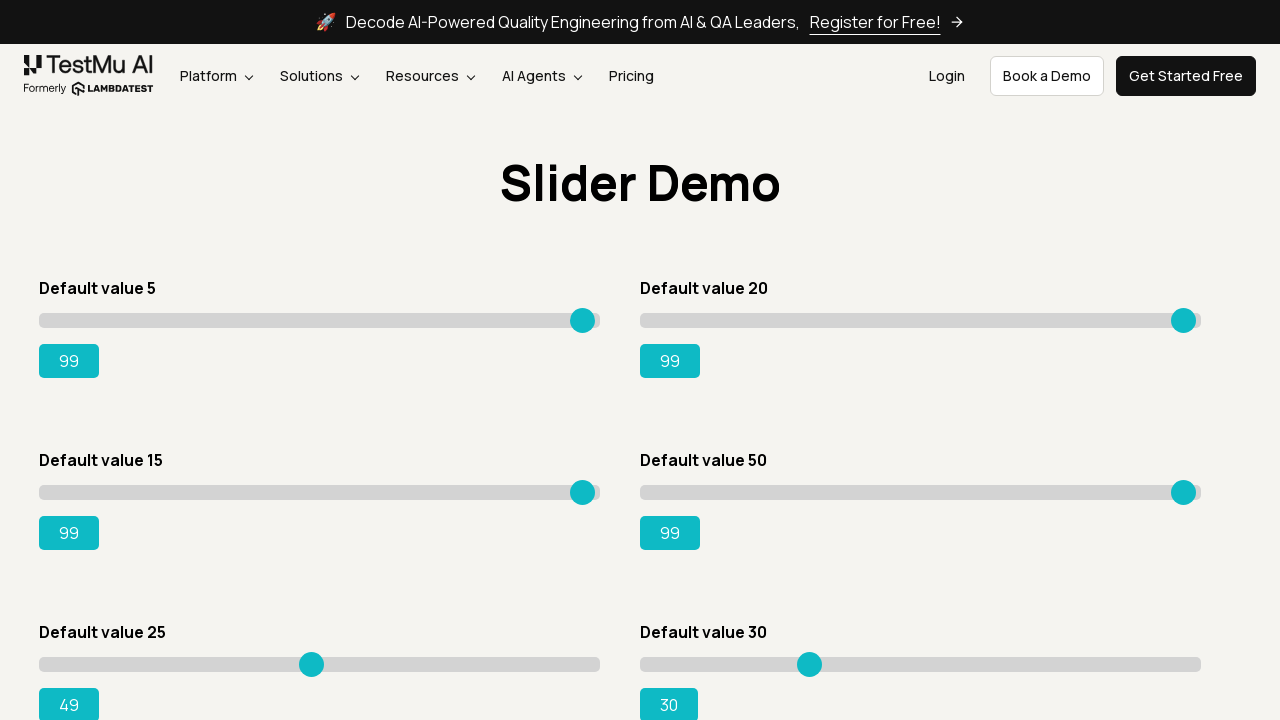

Pressed ArrowRight on slider 5, current value: 50 on xpath=//input[@class='sp__range'] >> nth=4
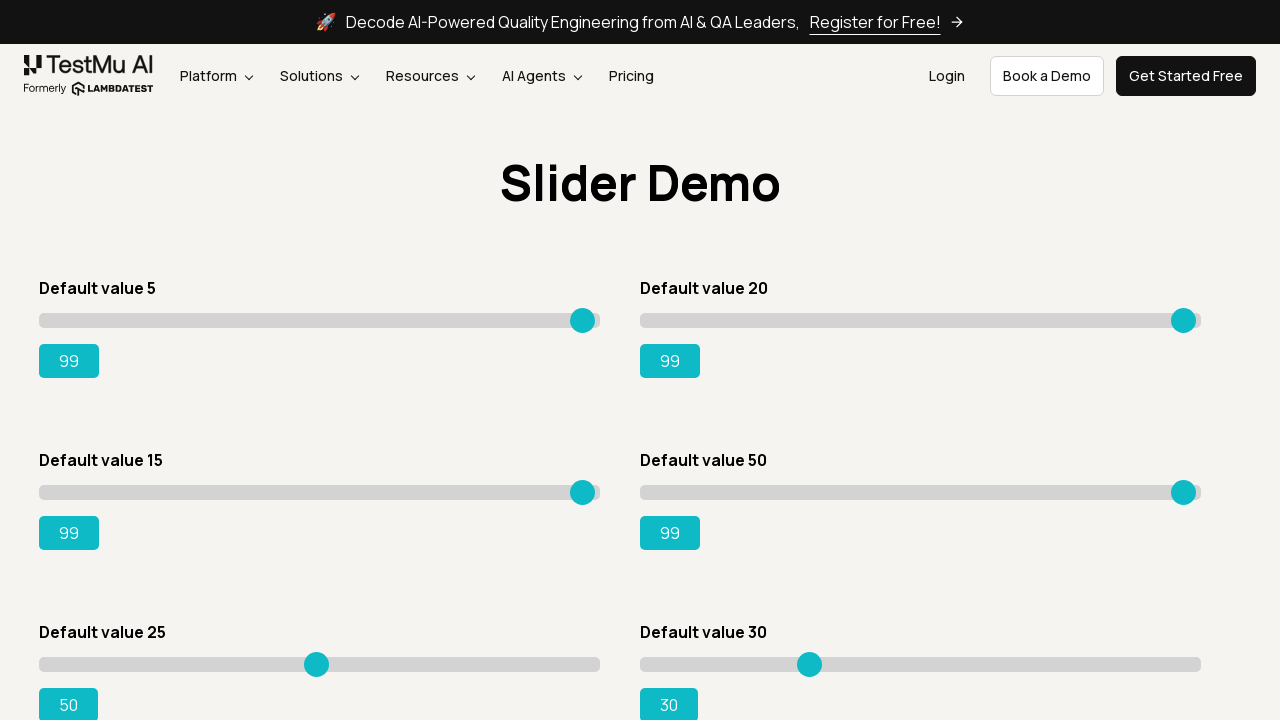

Pressed ArrowRight on slider 5, current value: 51 on xpath=//input[@class='sp__range'] >> nth=4
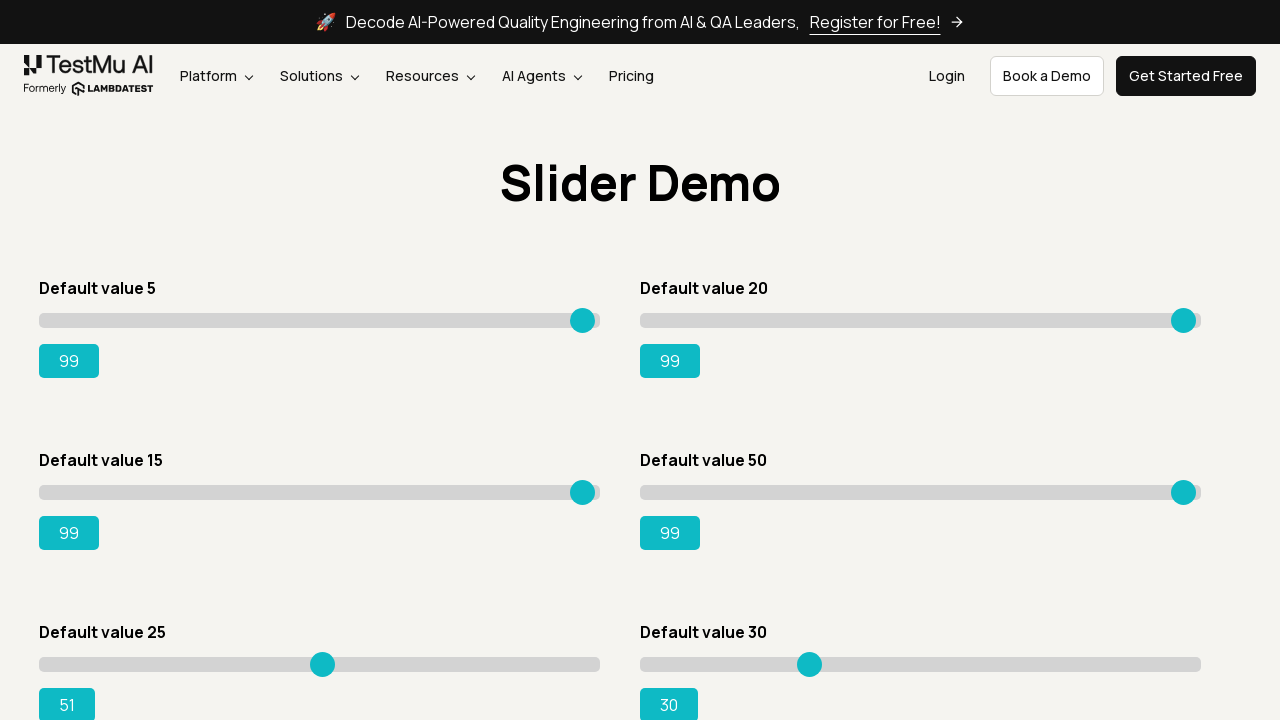

Pressed ArrowRight on slider 5, current value: 52 on xpath=//input[@class='sp__range'] >> nth=4
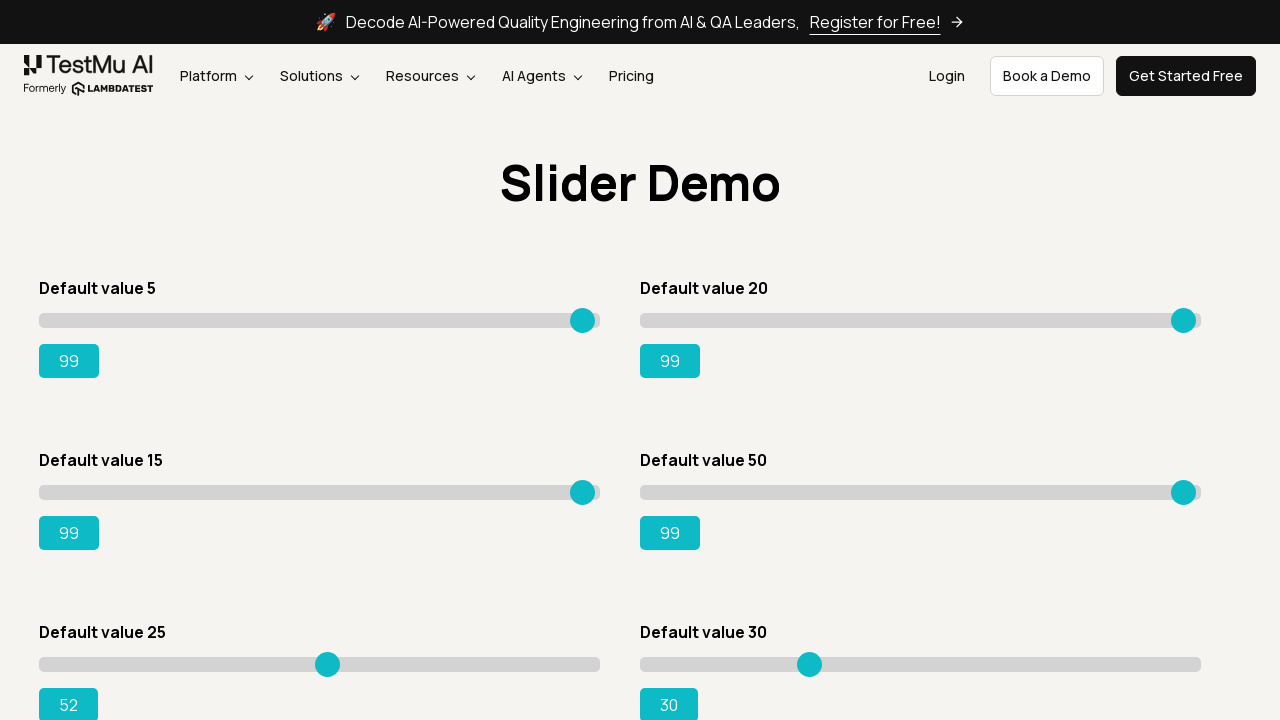

Pressed ArrowRight on slider 5, current value: 53 on xpath=//input[@class='sp__range'] >> nth=4
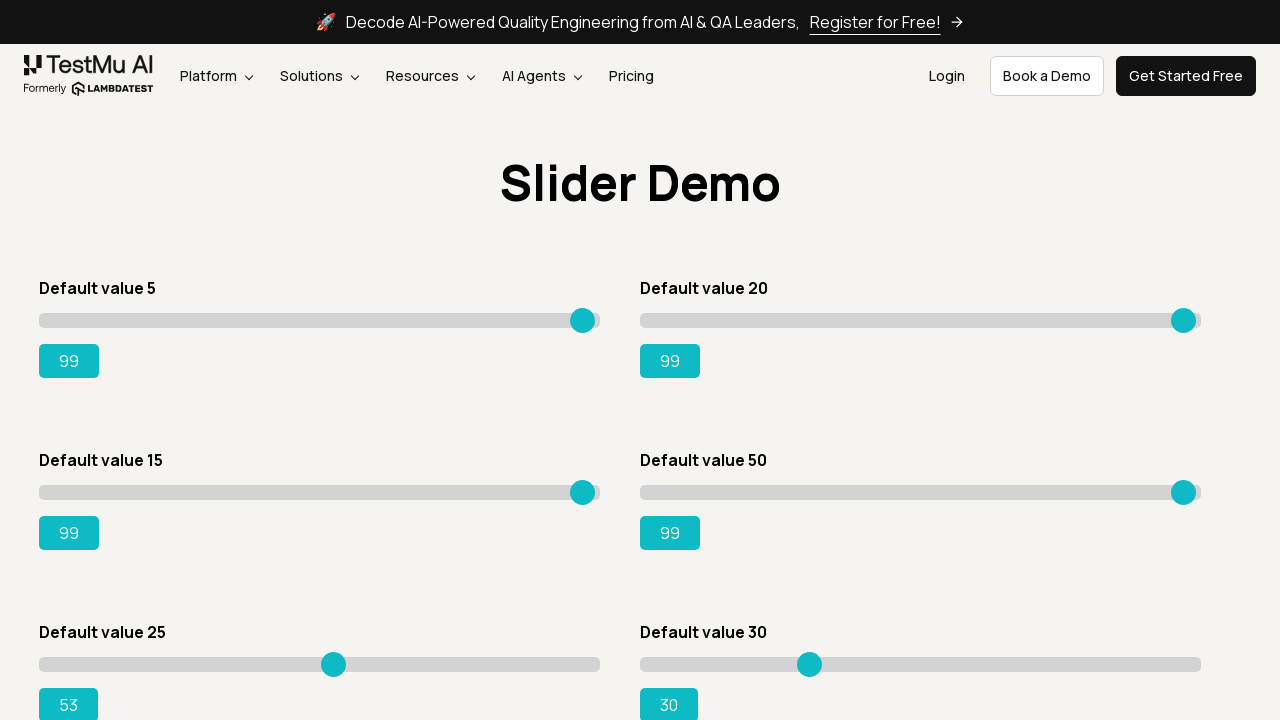

Pressed ArrowRight on slider 5, current value: 54 on xpath=//input[@class='sp__range'] >> nth=4
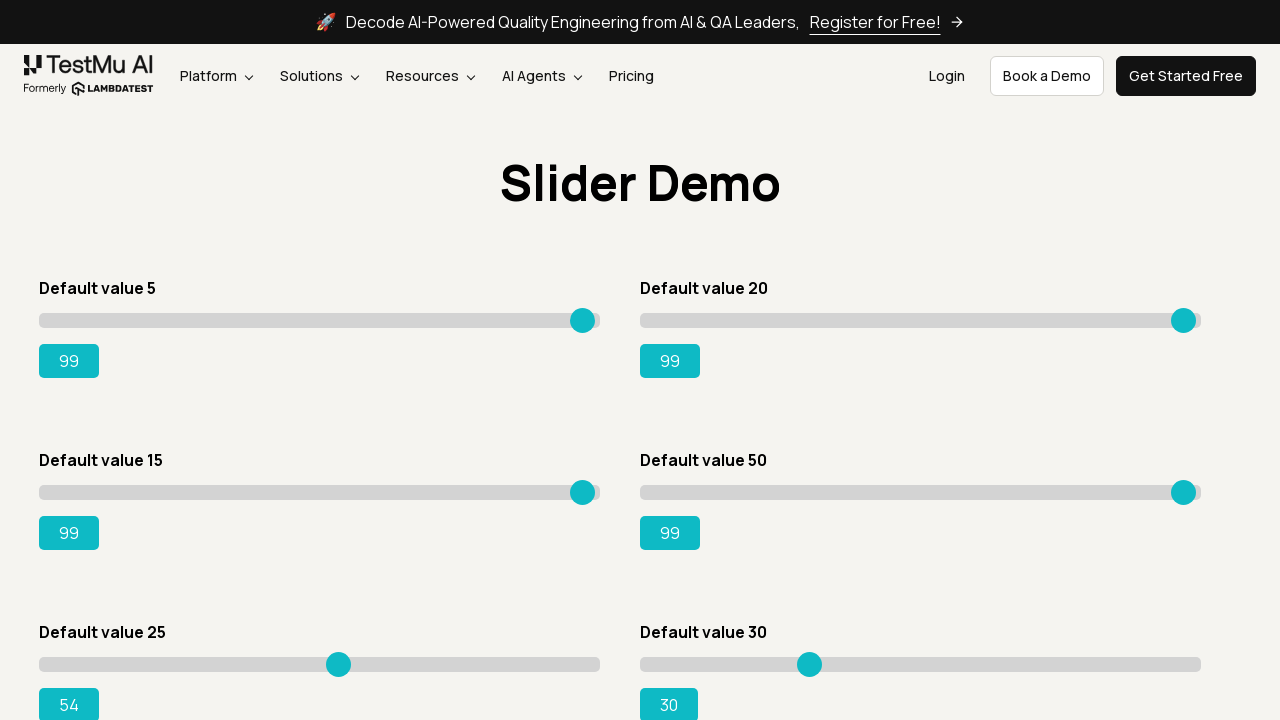

Pressed ArrowRight on slider 5, current value: 55 on xpath=//input[@class='sp__range'] >> nth=4
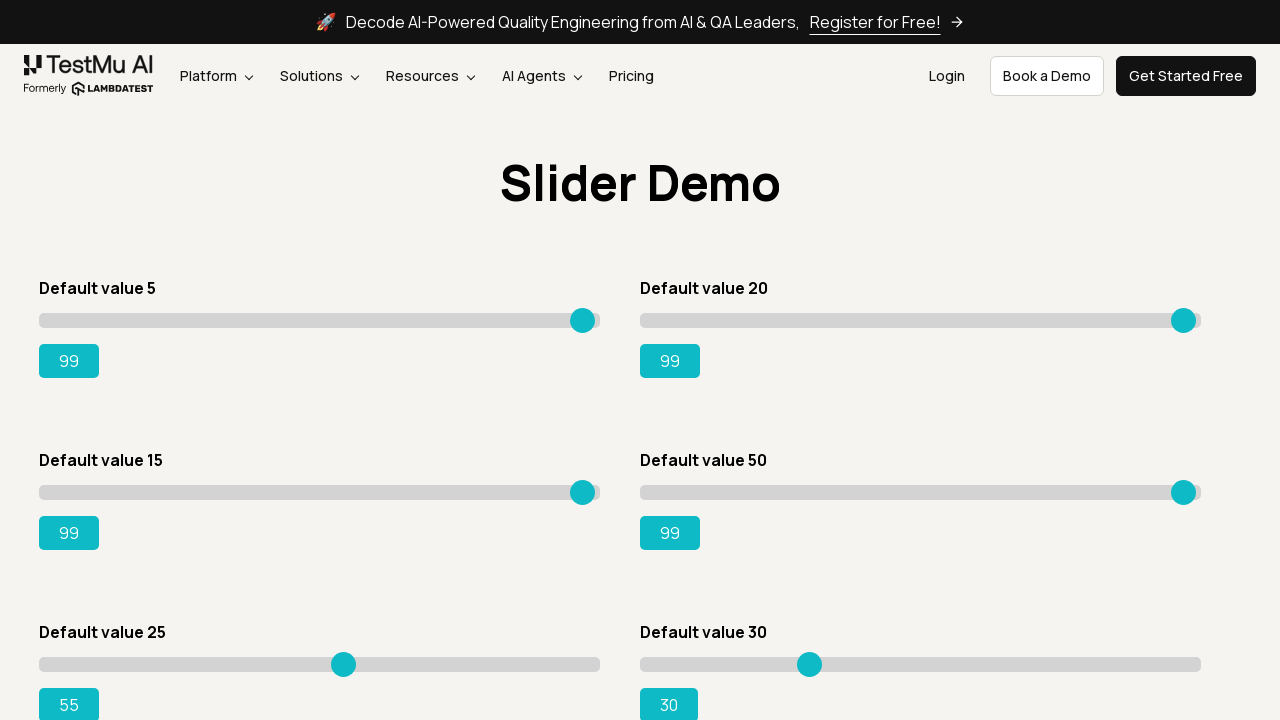

Pressed ArrowRight on slider 5, current value: 56 on xpath=//input[@class='sp__range'] >> nth=4
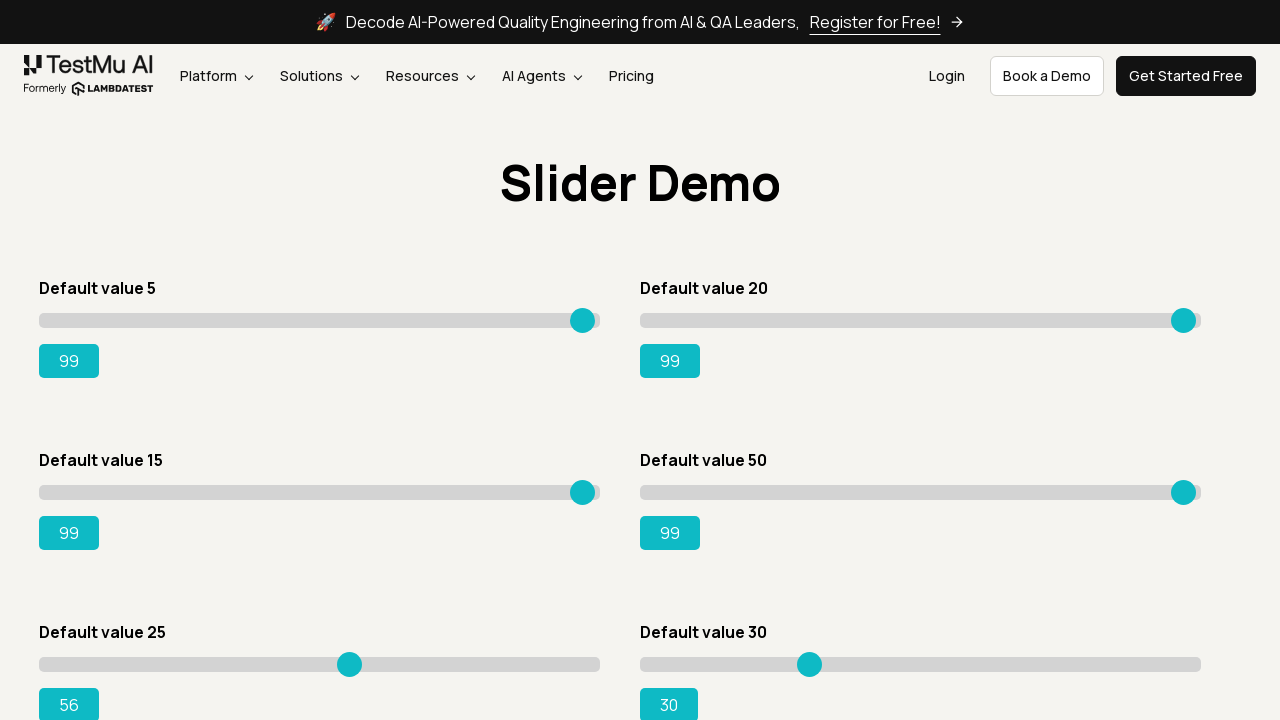

Pressed ArrowRight on slider 5, current value: 57 on xpath=//input[@class='sp__range'] >> nth=4
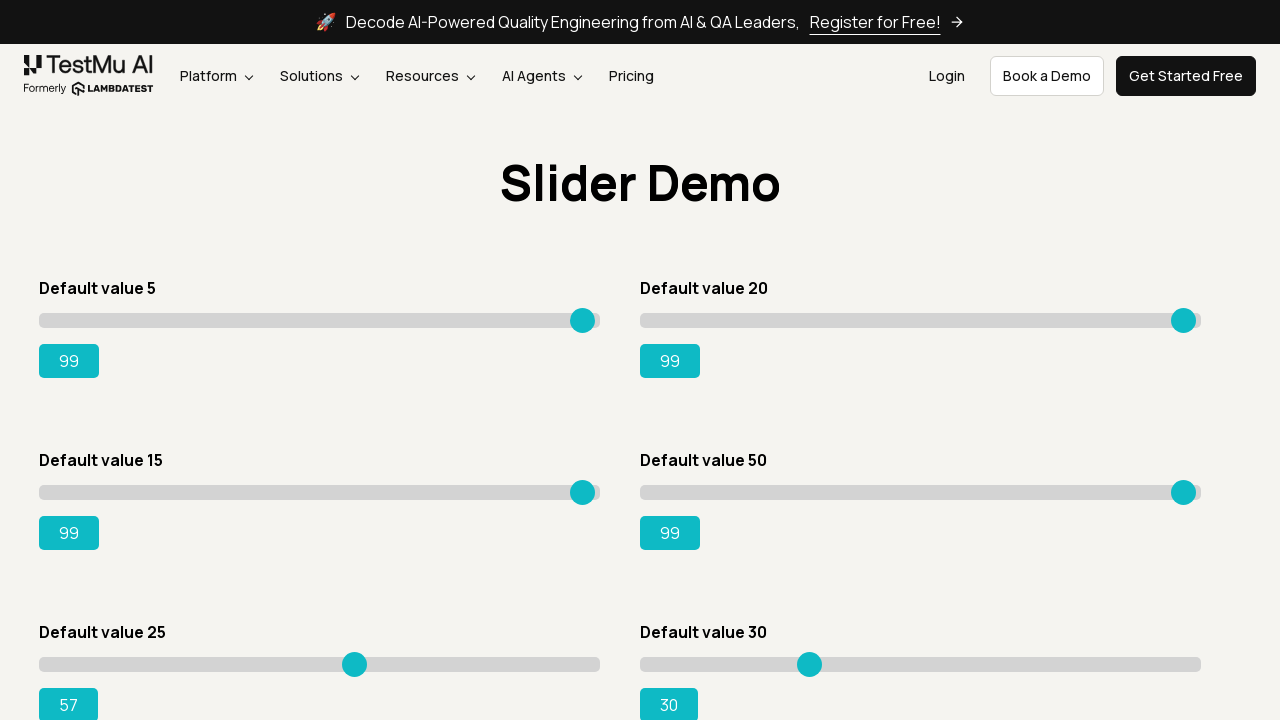

Pressed ArrowRight on slider 5, current value: 58 on xpath=//input[@class='sp__range'] >> nth=4
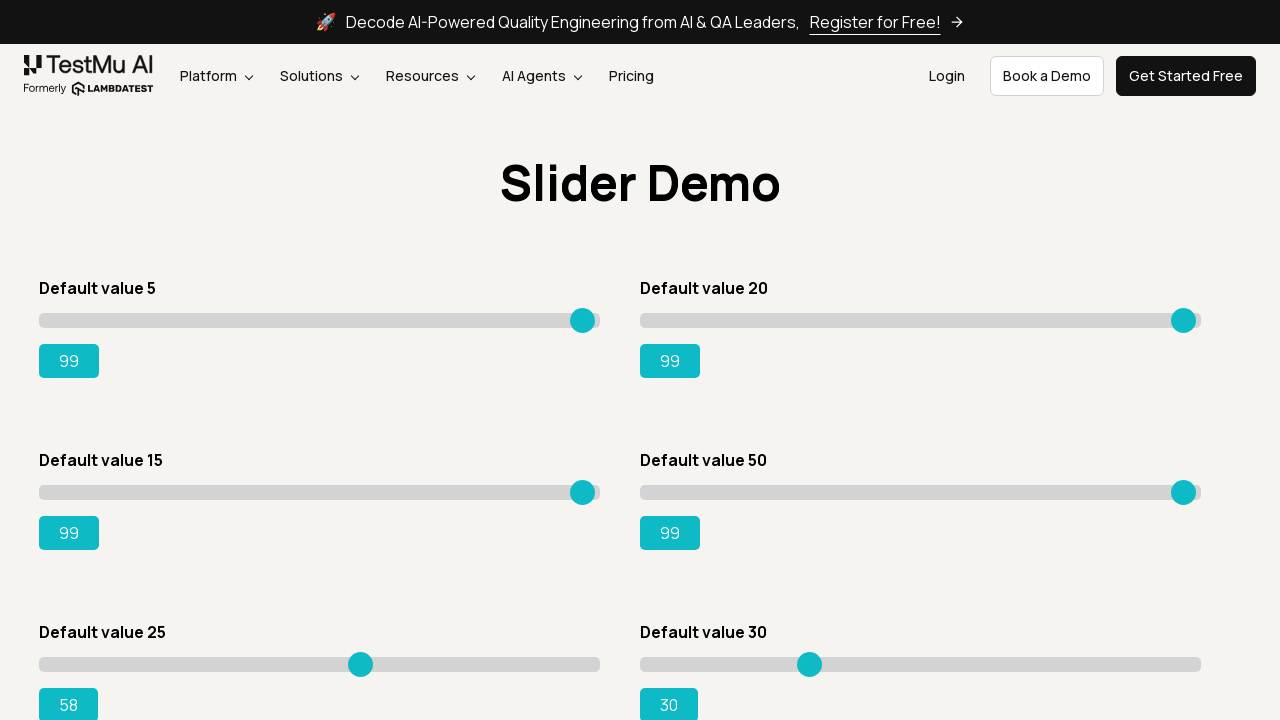

Pressed ArrowRight on slider 5, current value: 59 on xpath=//input[@class='sp__range'] >> nth=4
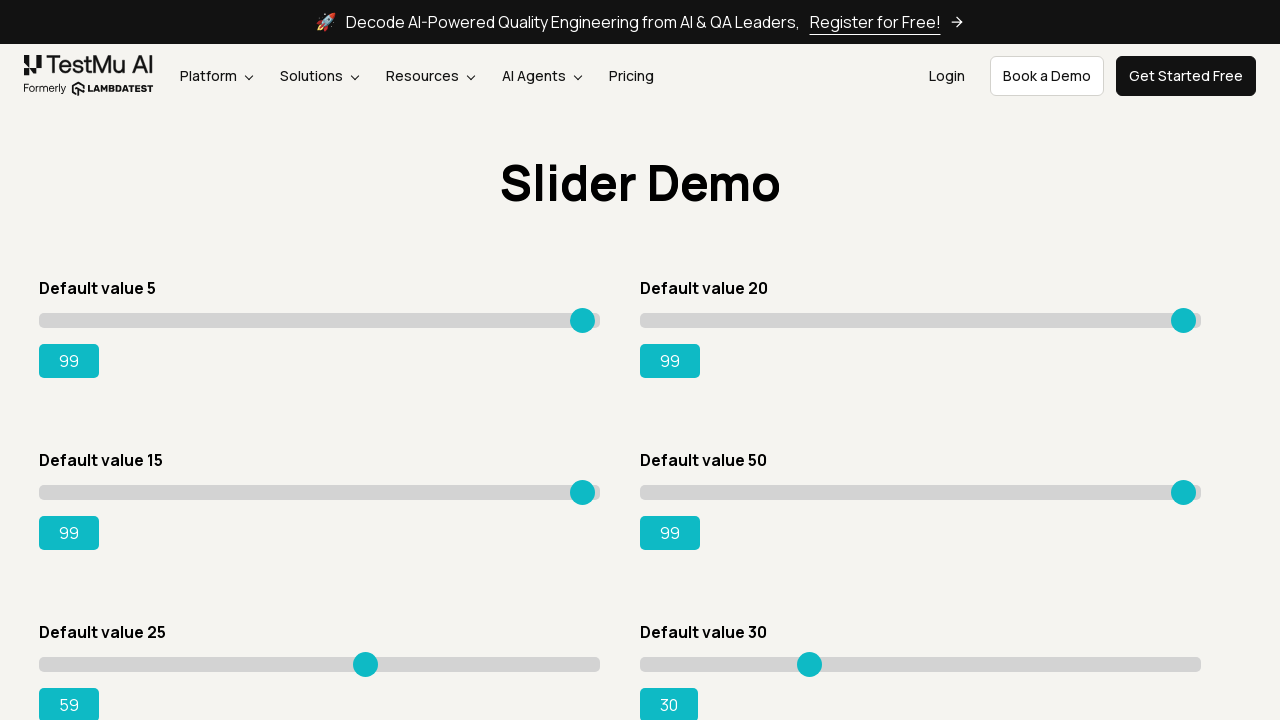

Pressed ArrowRight on slider 5, current value: 60 on xpath=//input[@class='sp__range'] >> nth=4
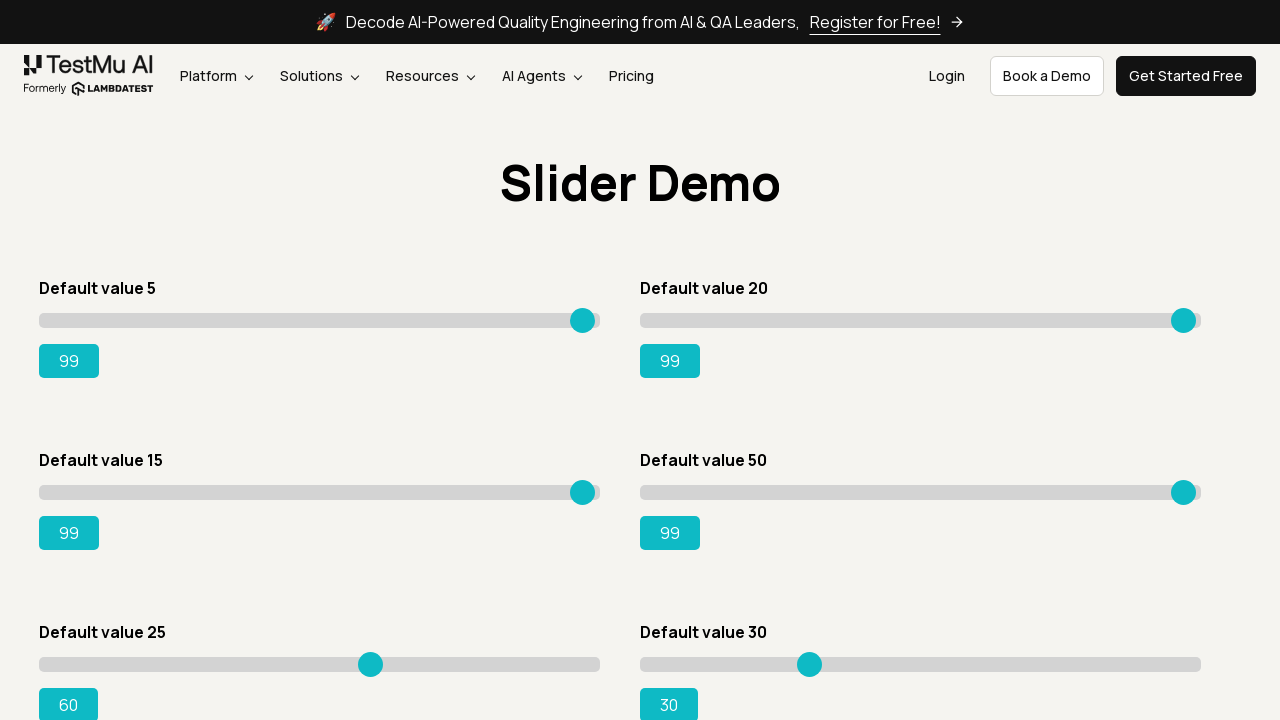

Pressed ArrowRight on slider 5, current value: 61 on xpath=//input[@class='sp__range'] >> nth=4
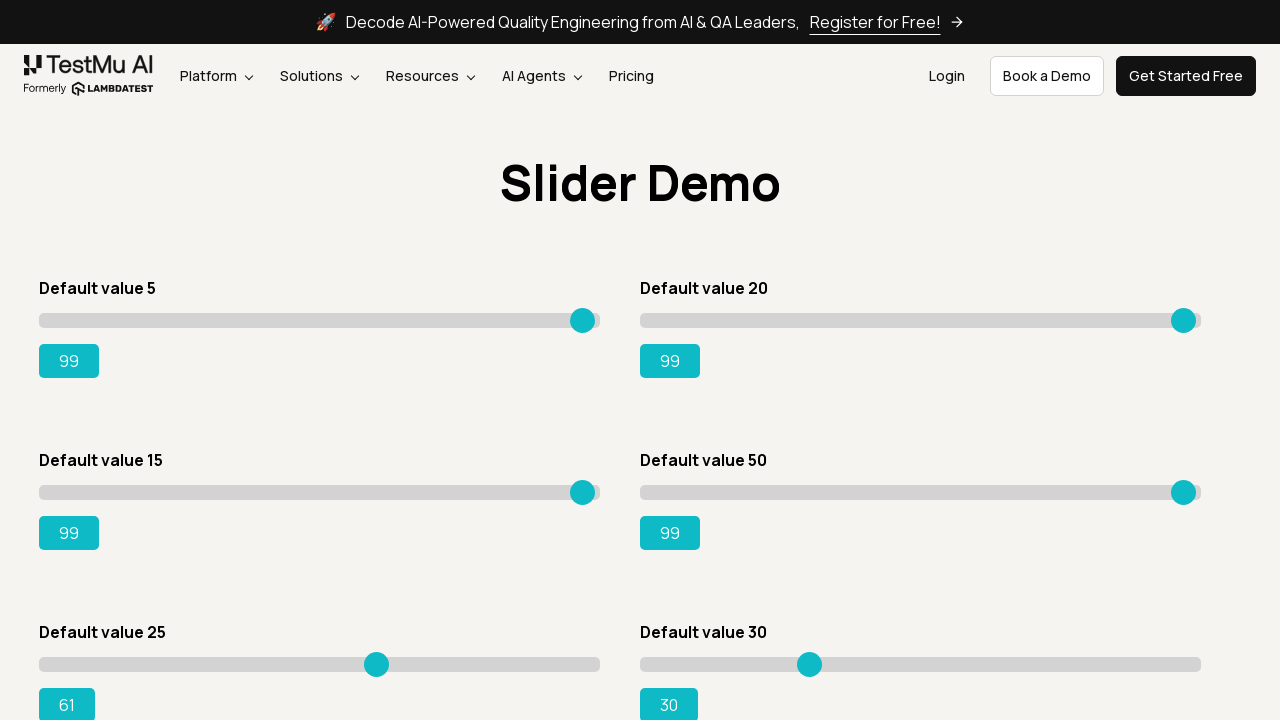

Pressed ArrowRight on slider 5, current value: 62 on xpath=//input[@class='sp__range'] >> nth=4
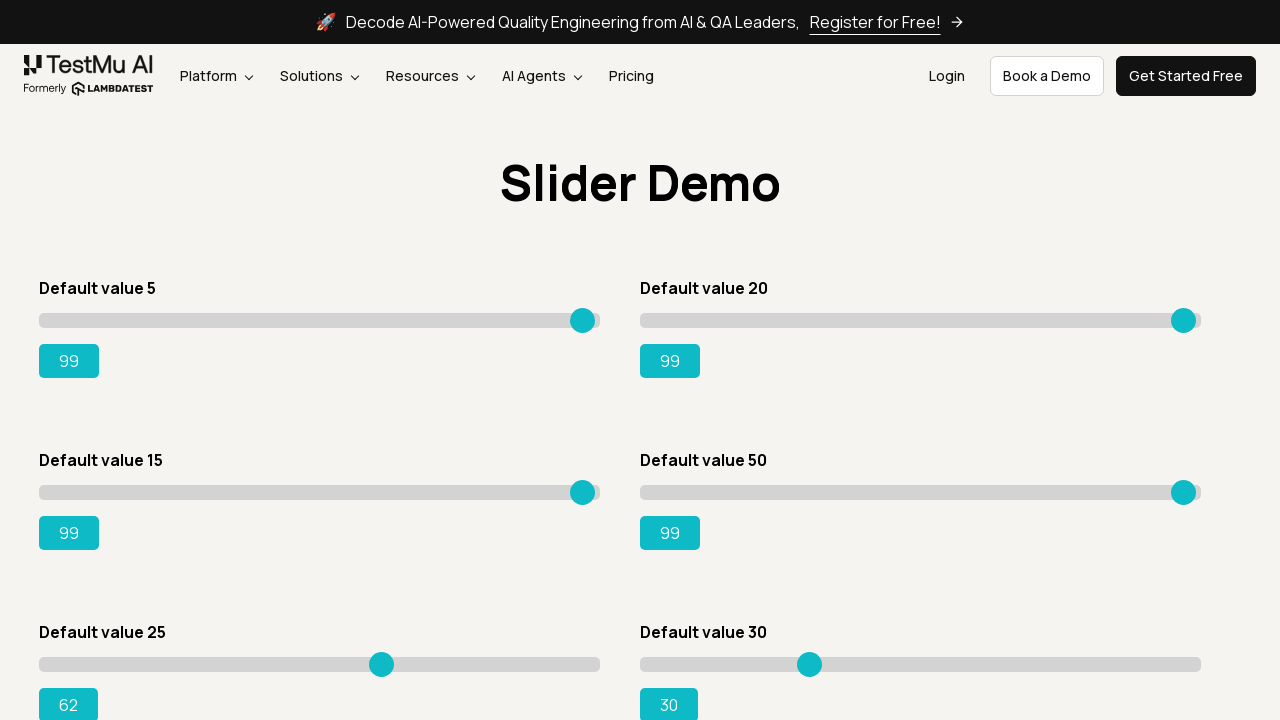

Pressed ArrowRight on slider 5, current value: 63 on xpath=//input[@class='sp__range'] >> nth=4
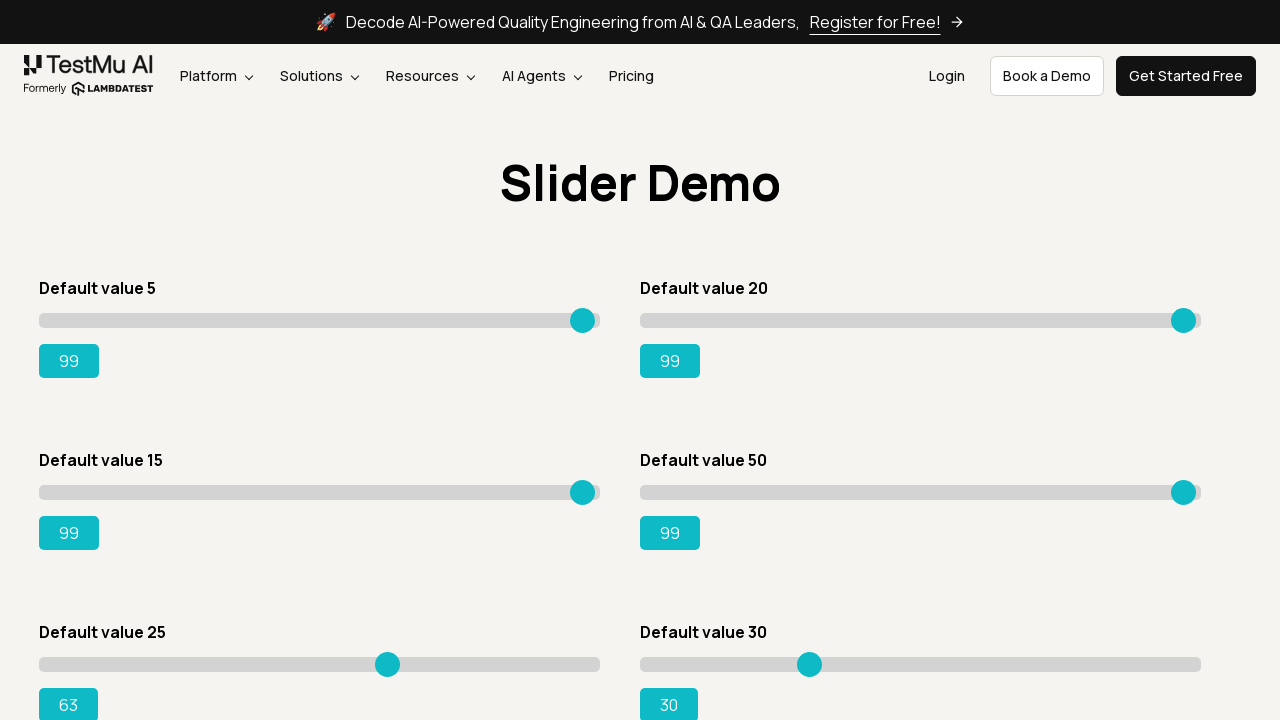

Pressed ArrowRight on slider 5, current value: 64 on xpath=//input[@class='sp__range'] >> nth=4
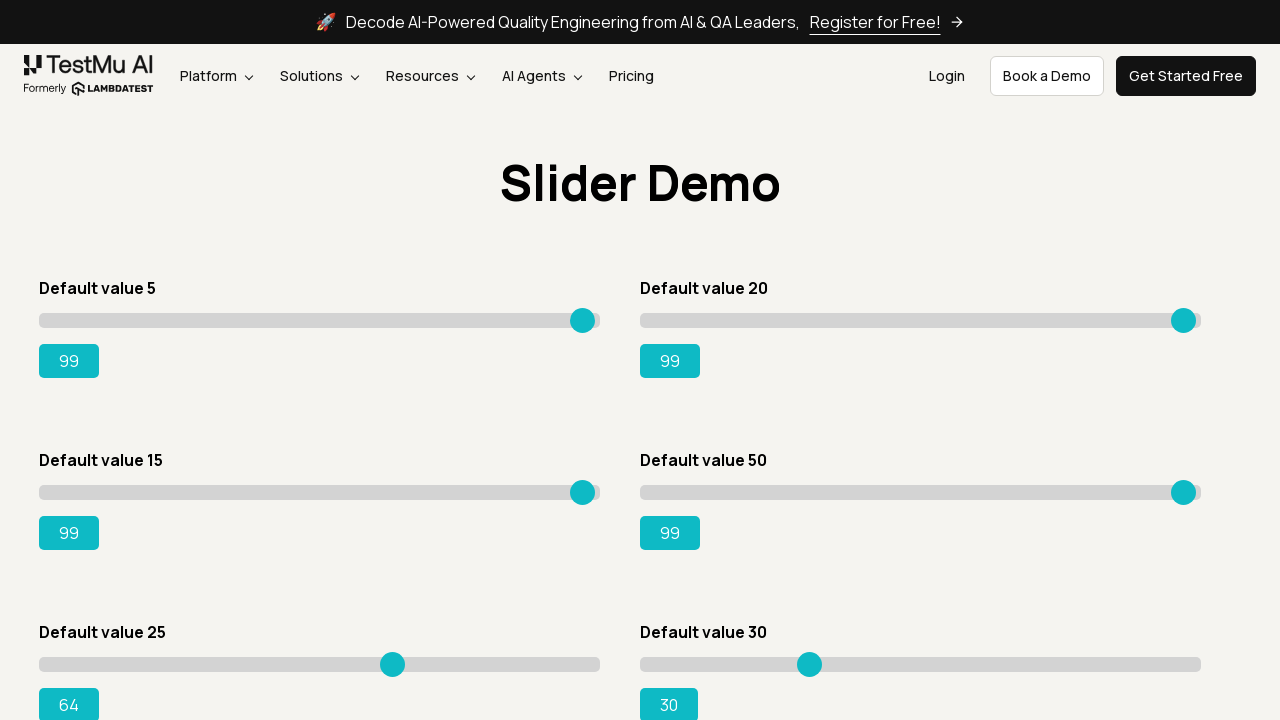

Pressed ArrowRight on slider 5, current value: 65 on xpath=//input[@class='sp__range'] >> nth=4
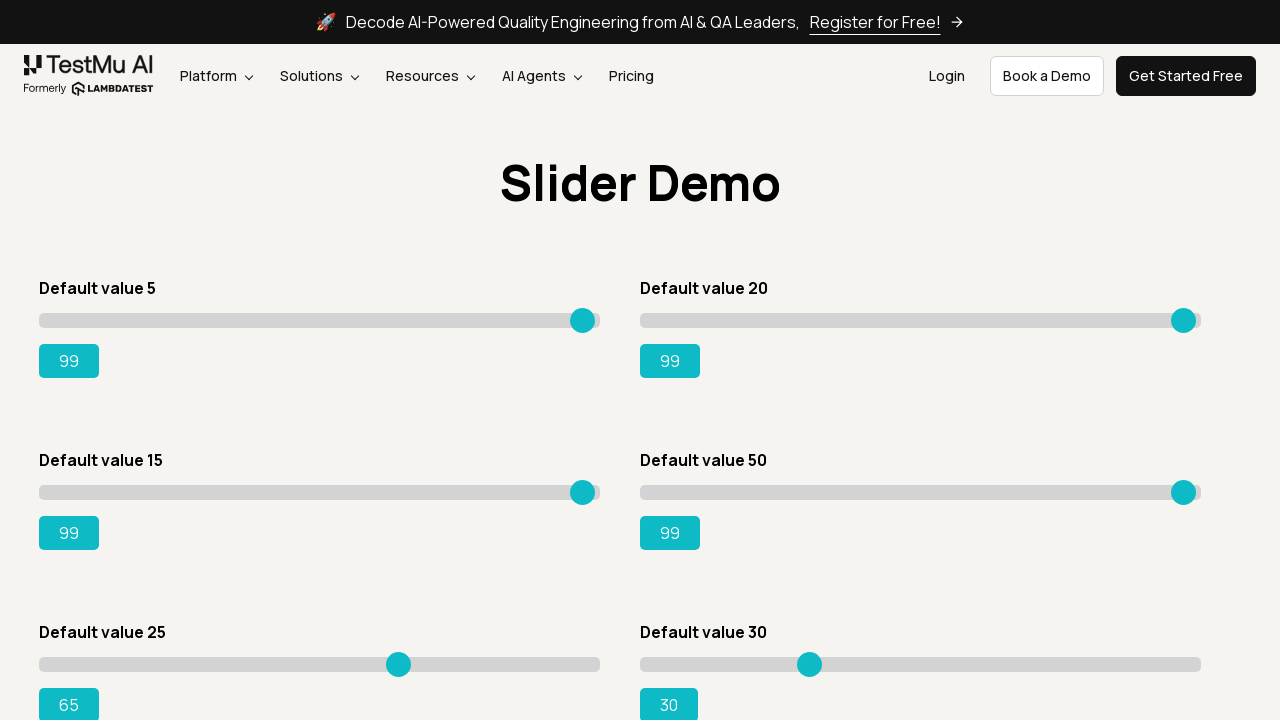

Pressed ArrowRight on slider 5, current value: 66 on xpath=//input[@class='sp__range'] >> nth=4
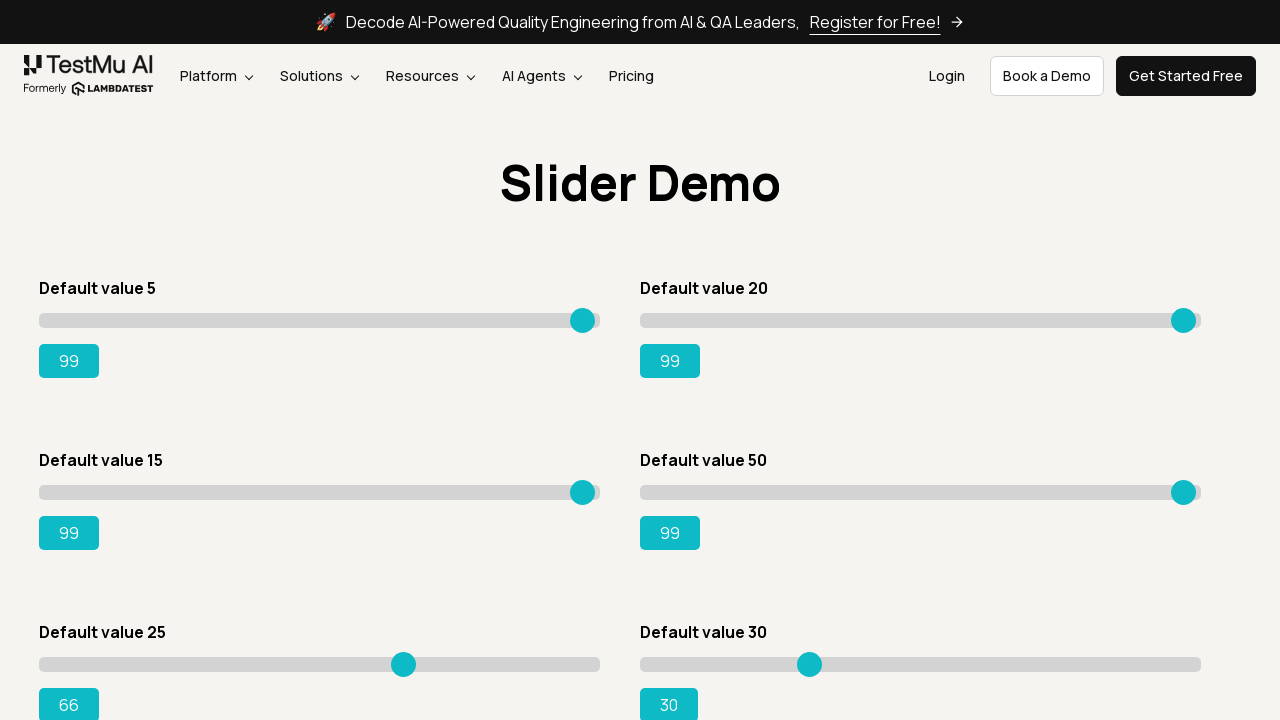

Pressed ArrowRight on slider 5, current value: 67 on xpath=//input[@class='sp__range'] >> nth=4
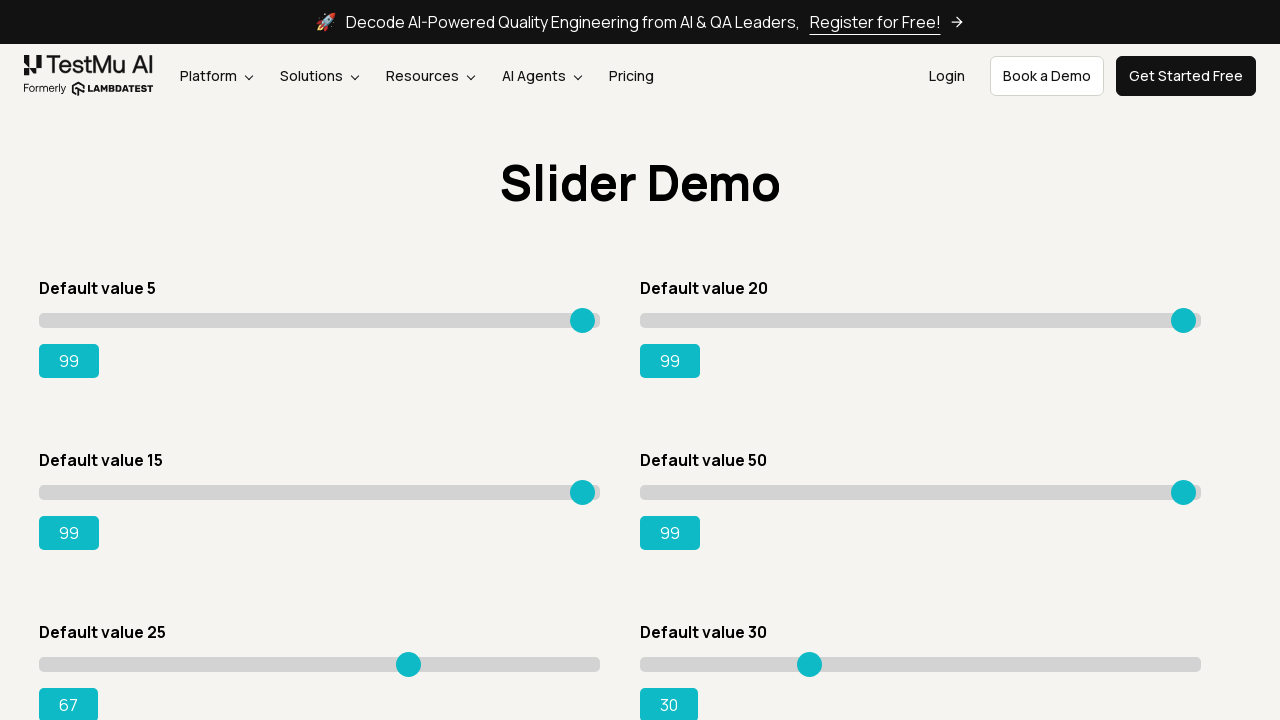

Pressed ArrowRight on slider 5, current value: 68 on xpath=//input[@class='sp__range'] >> nth=4
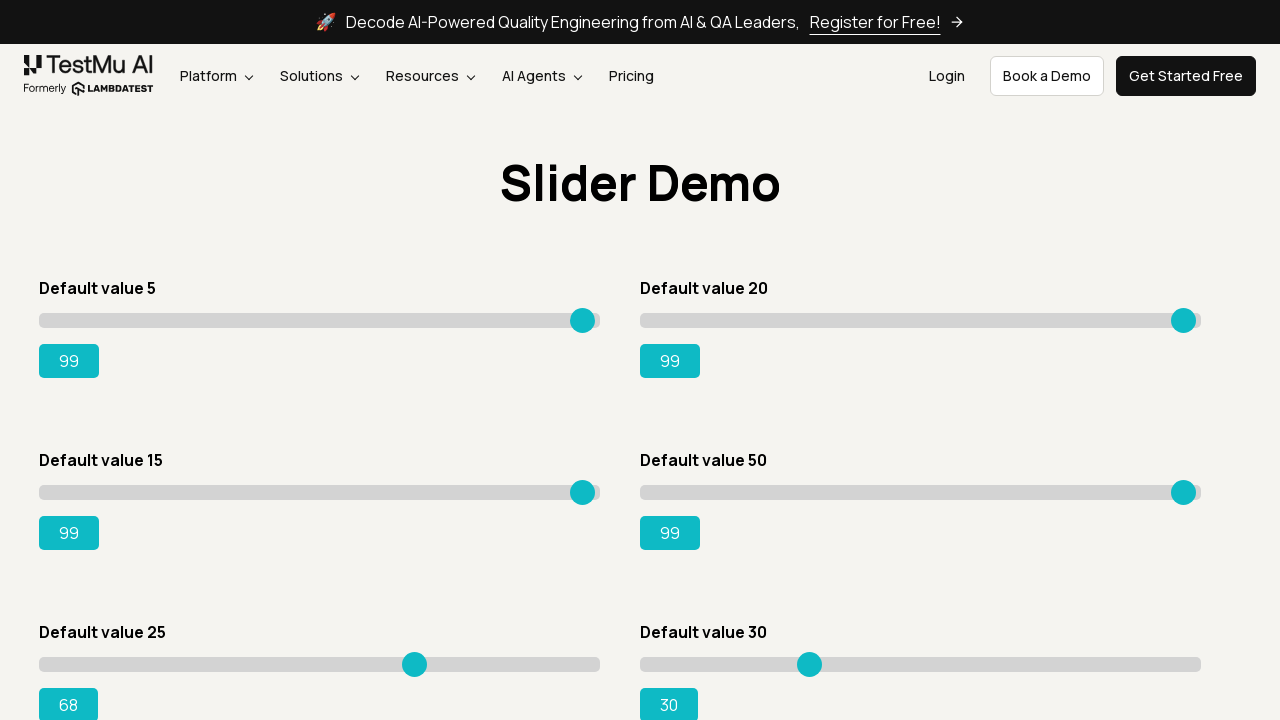

Pressed ArrowRight on slider 5, current value: 69 on xpath=//input[@class='sp__range'] >> nth=4
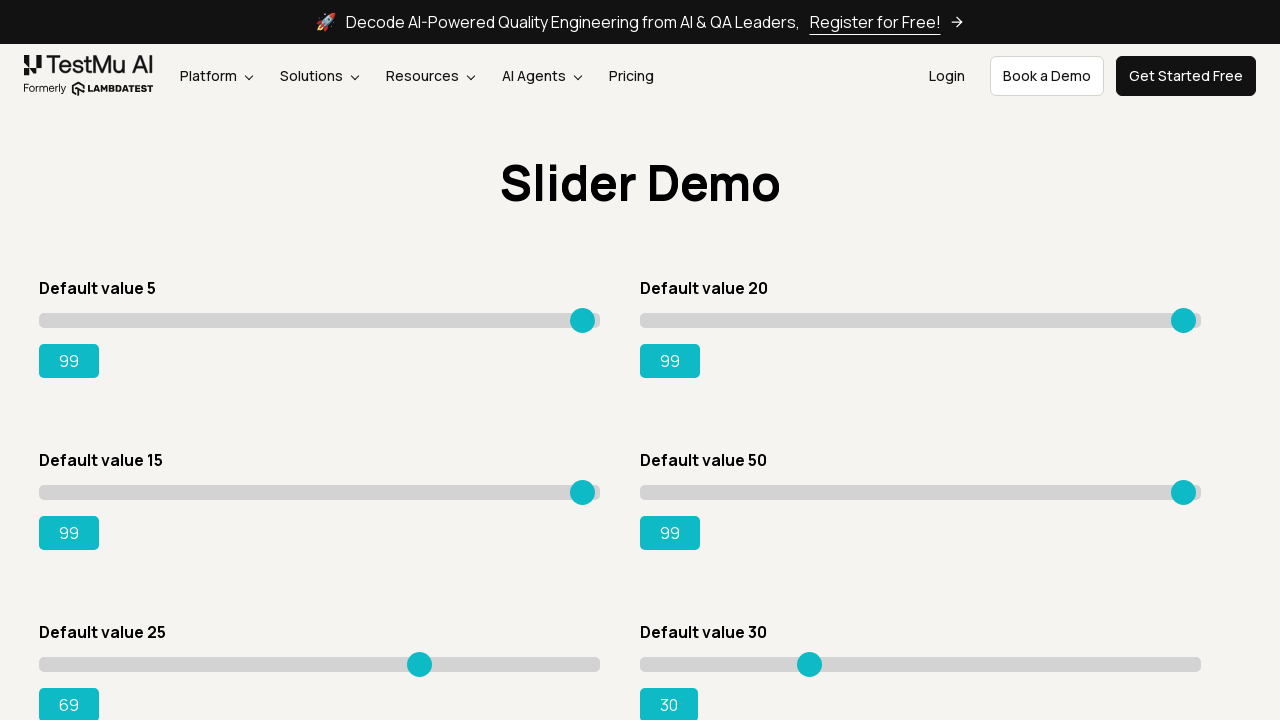

Pressed ArrowRight on slider 5, current value: 70 on xpath=//input[@class='sp__range'] >> nth=4
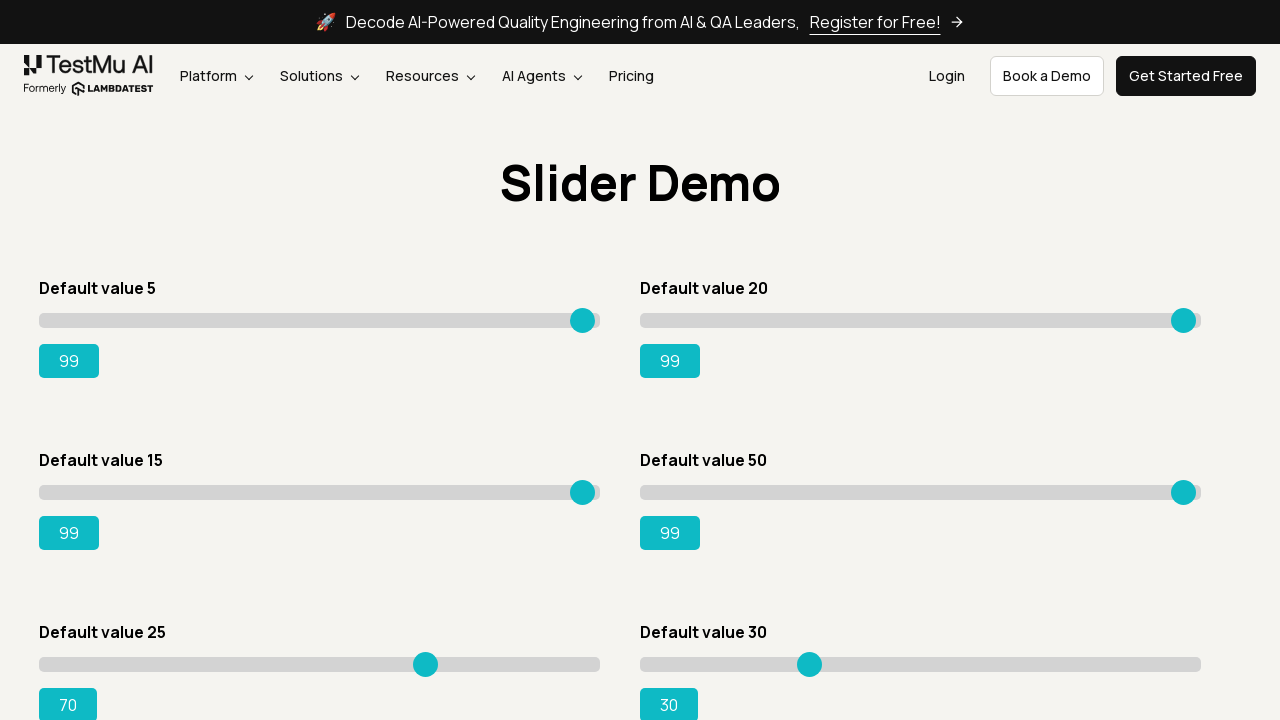

Pressed ArrowRight on slider 5, current value: 71 on xpath=//input[@class='sp__range'] >> nth=4
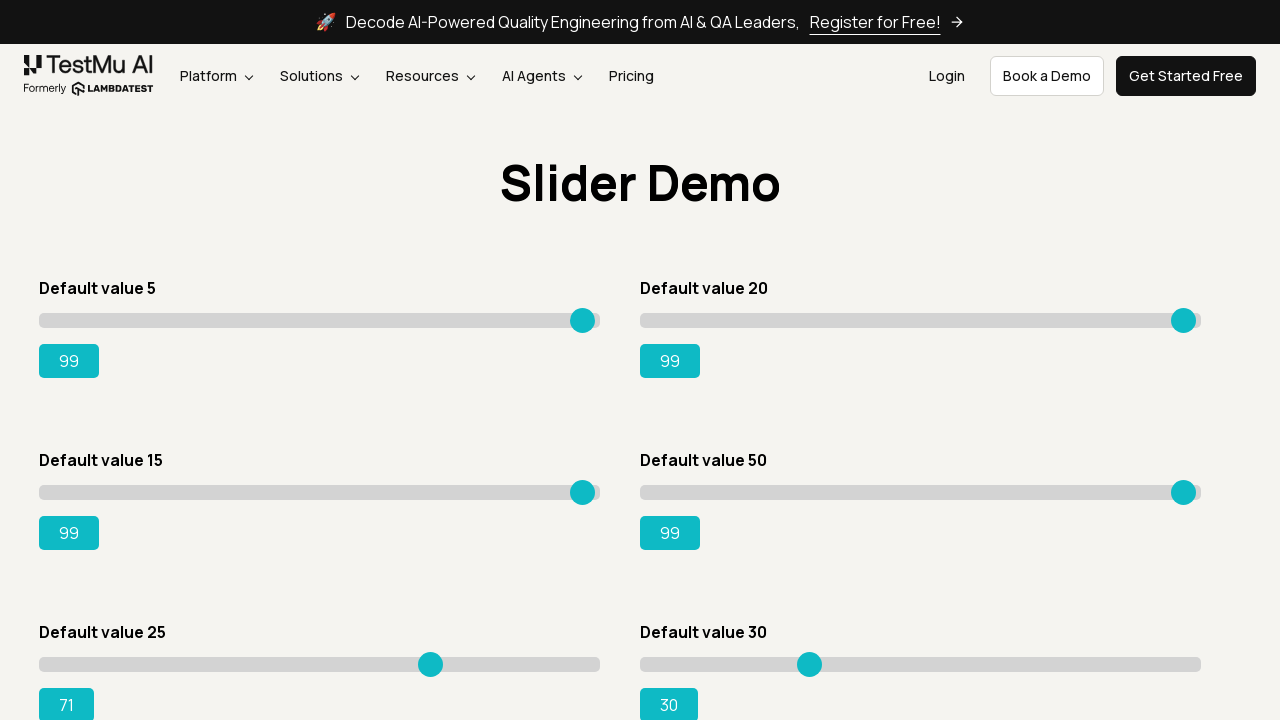

Pressed ArrowRight on slider 5, current value: 72 on xpath=//input[@class='sp__range'] >> nth=4
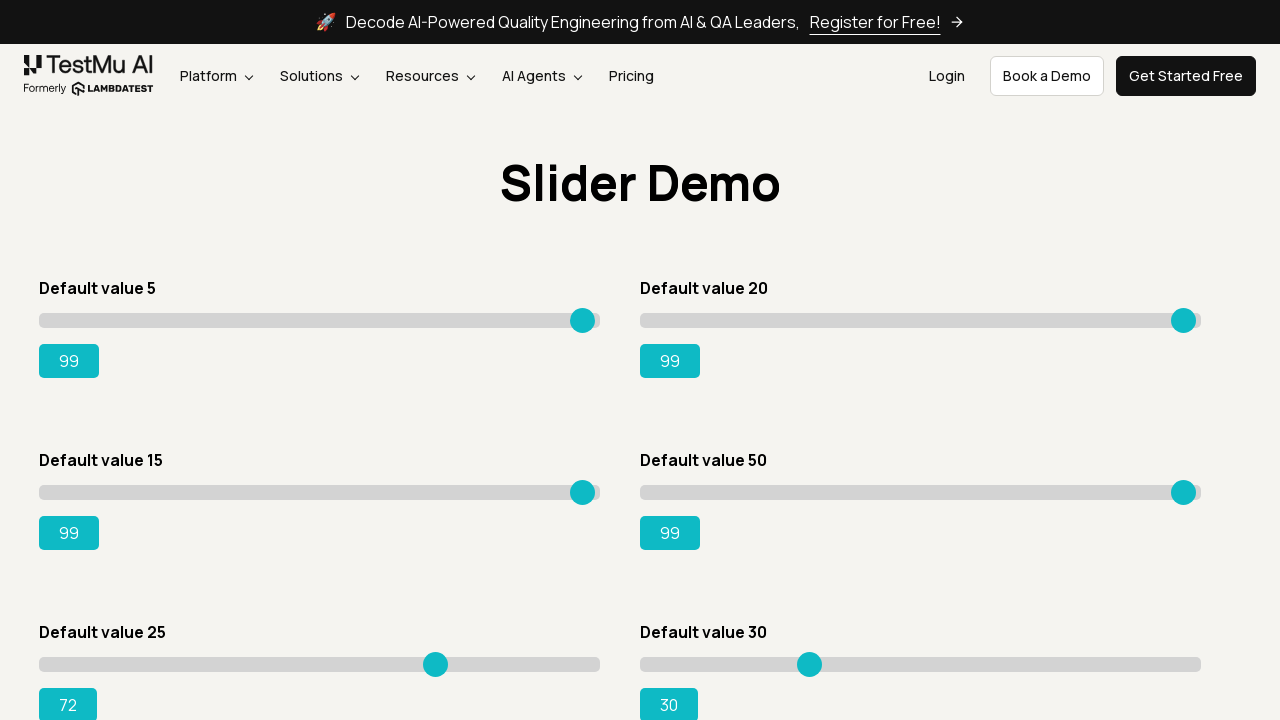

Pressed ArrowRight on slider 5, current value: 73 on xpath=//input[@class='sp__range'] >> nth=4
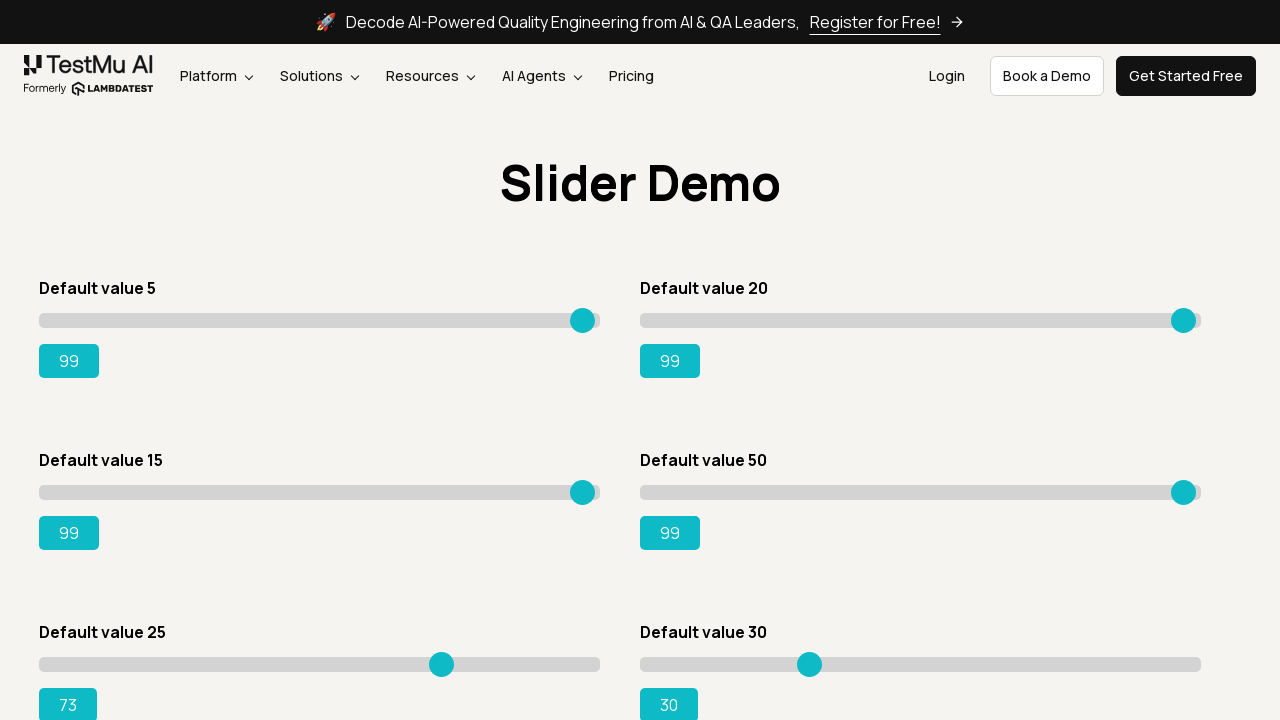

Pressed ArrowRight on slider 5, current value: 74 on xpath=//input[@class='sp__range'] >> nth=4
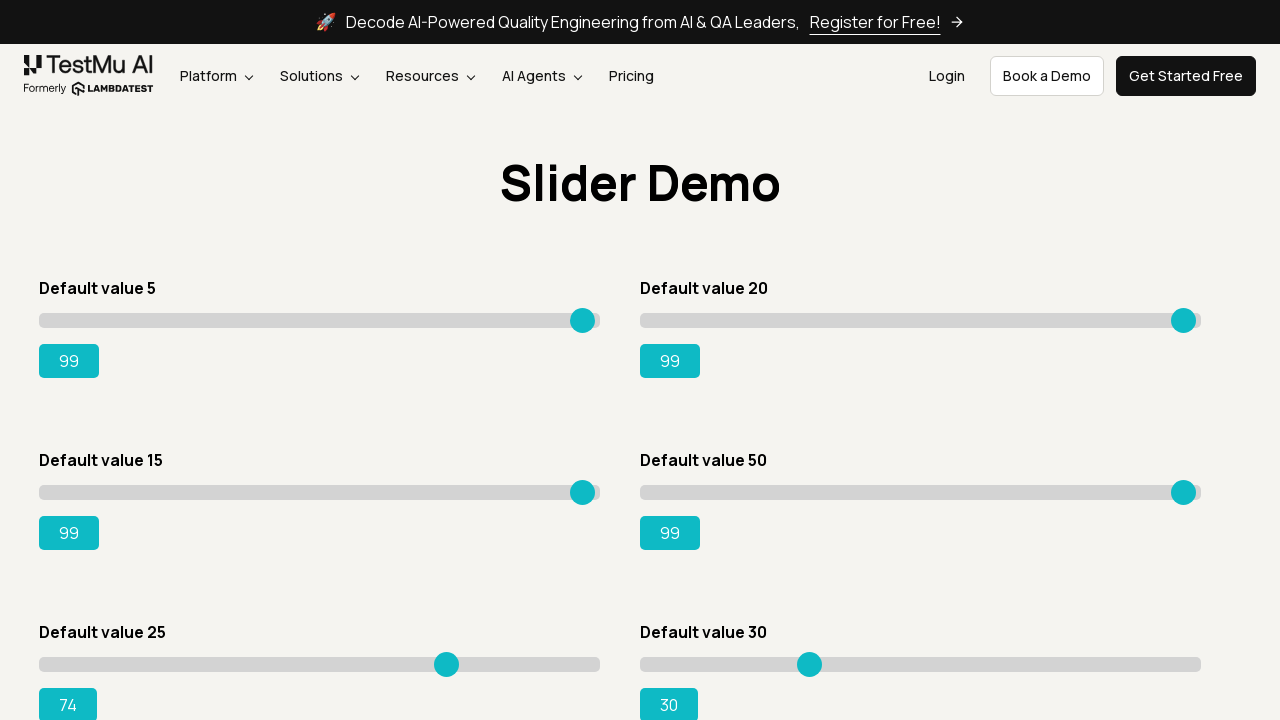

Pressed ArrowRight on slider 5, current value: 75 on xpath=//input[@class='sp__range'] >> nth=4
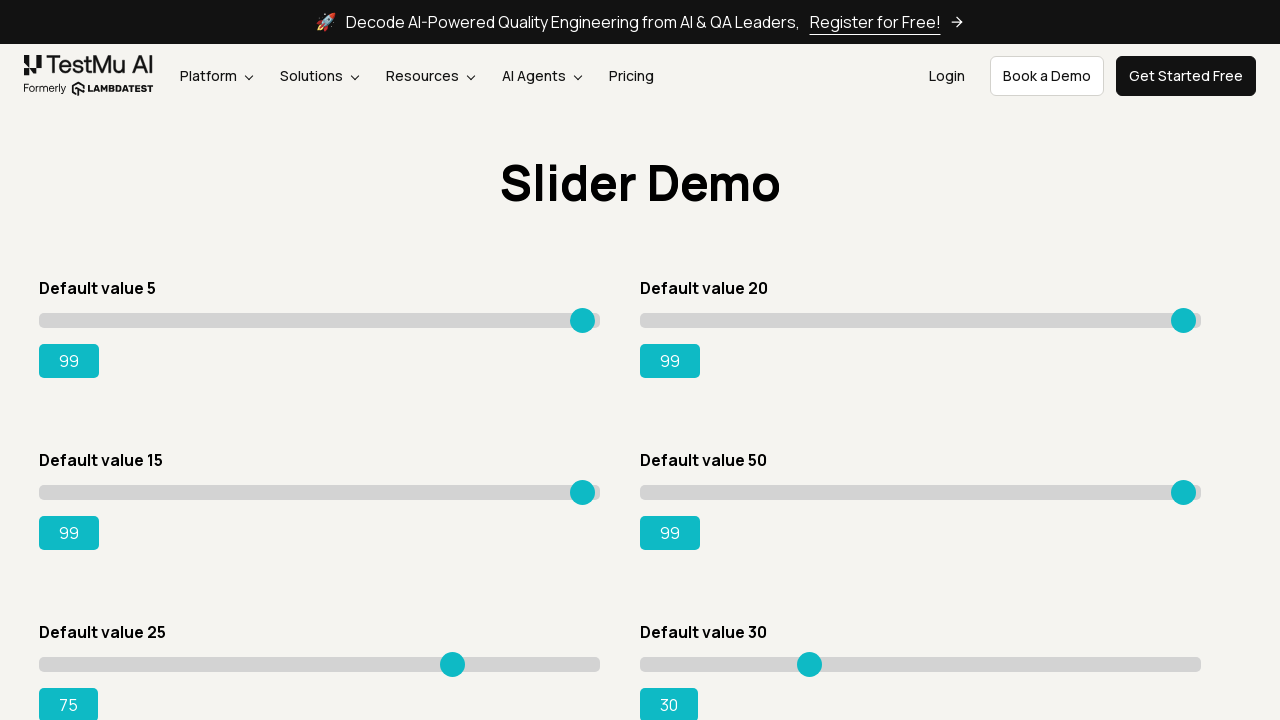

Pressed ArrowRight on slider 5, current value: 76 on xpath=//input[@class='sp__range'] >> nth=4
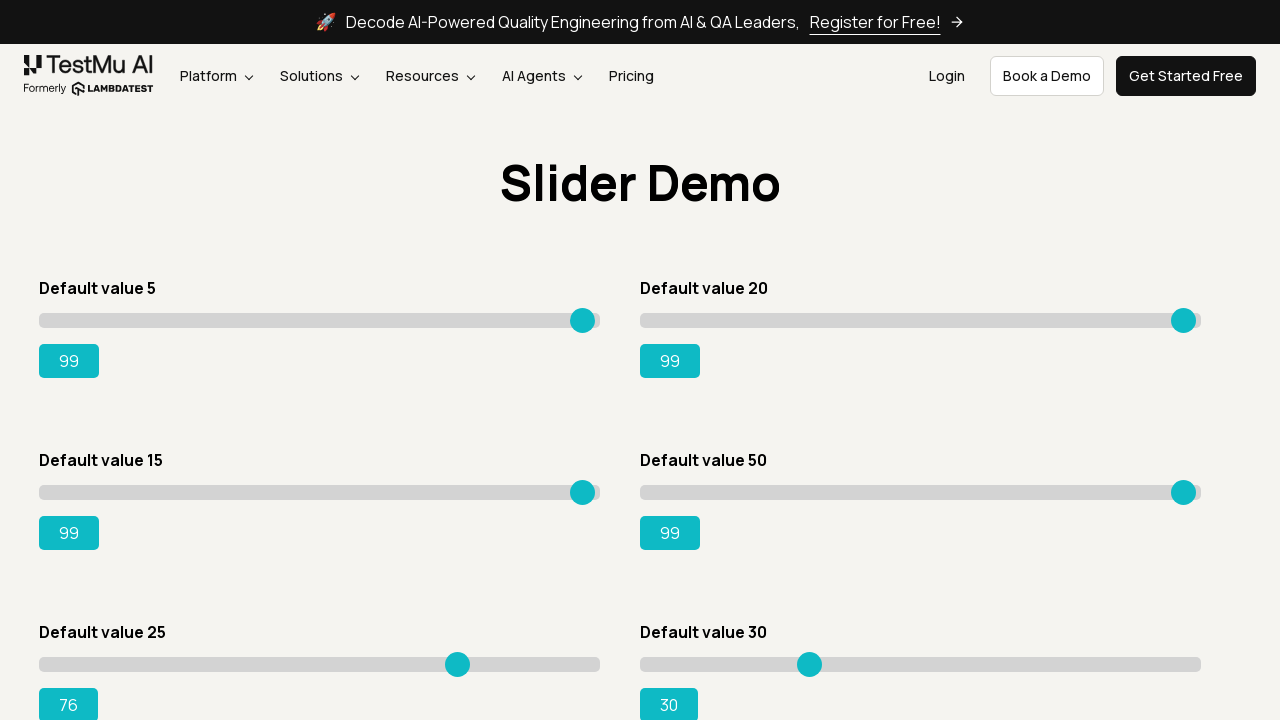

Pressed ArrowRight on slider 5, current value: 77 on xpath=//input[@class='sp__range'] >> nth=4
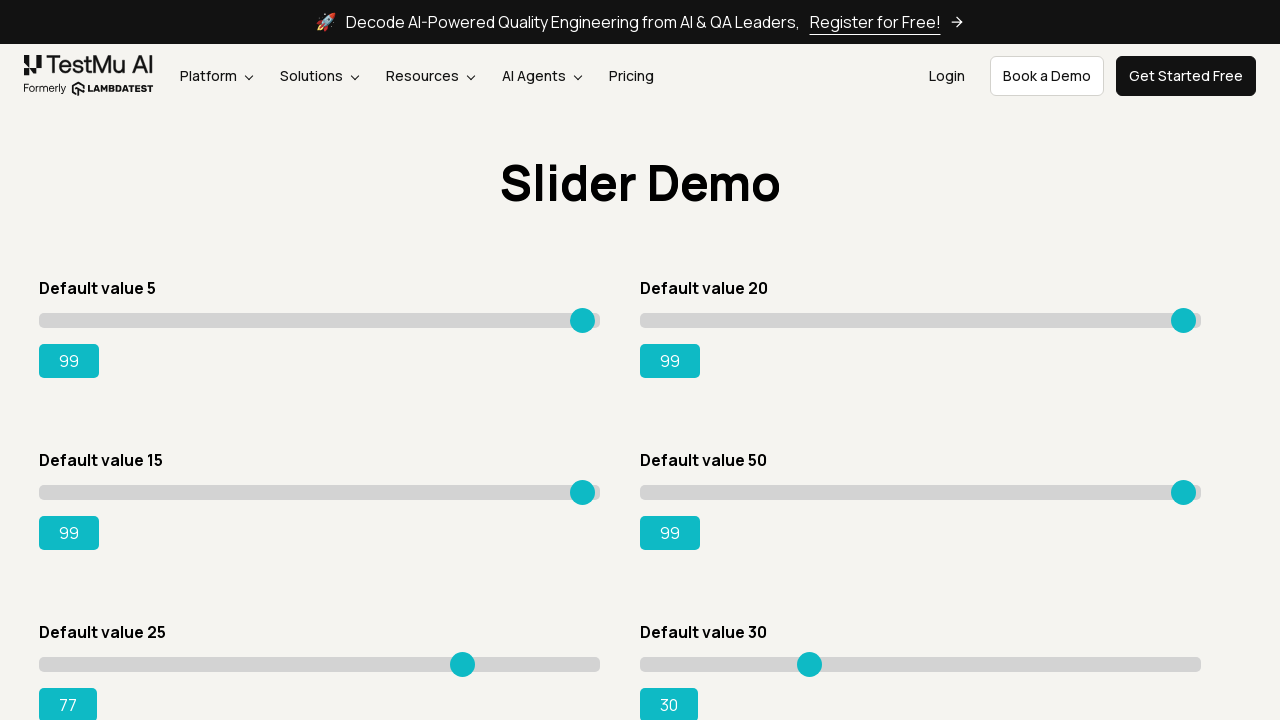

Pressed ArrowRight on slider 5, current value: 78 on xpath=//input[@class='sp__range'] >> nth=4
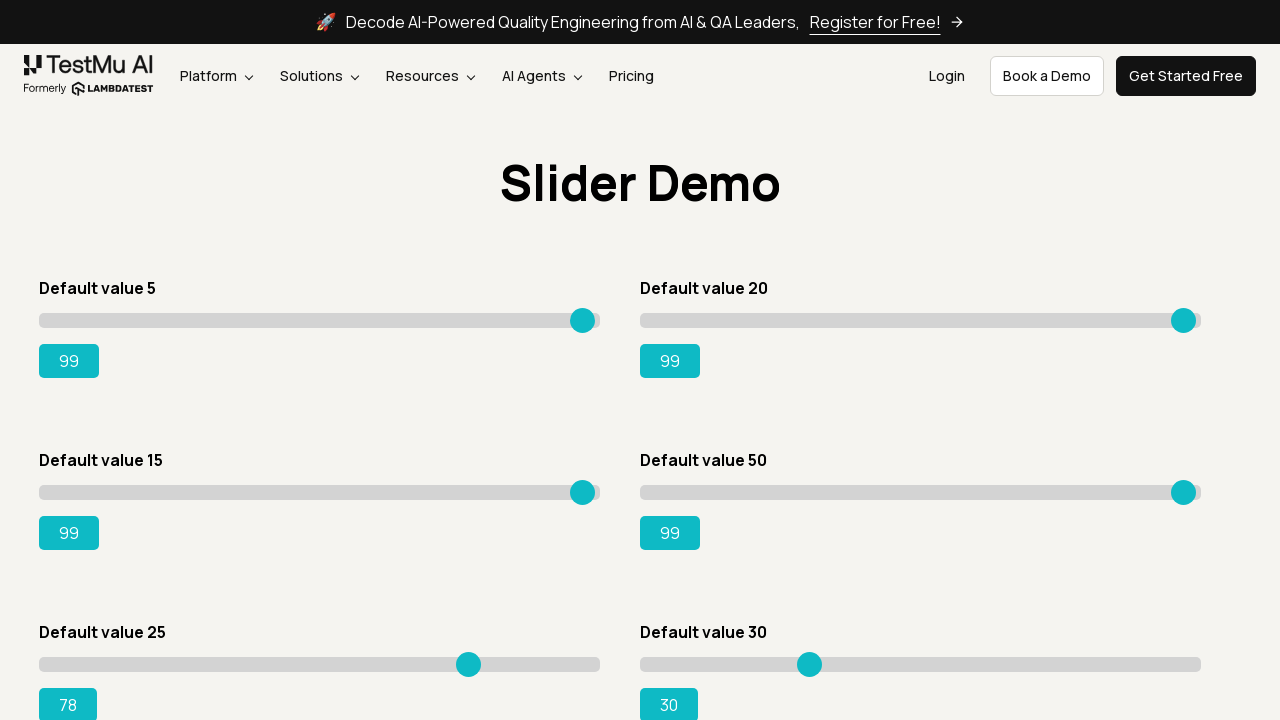

Pressed ArrowRight on slider 5, current value: 79 on xpath=//input[@class='sp__range'] >> nth=4
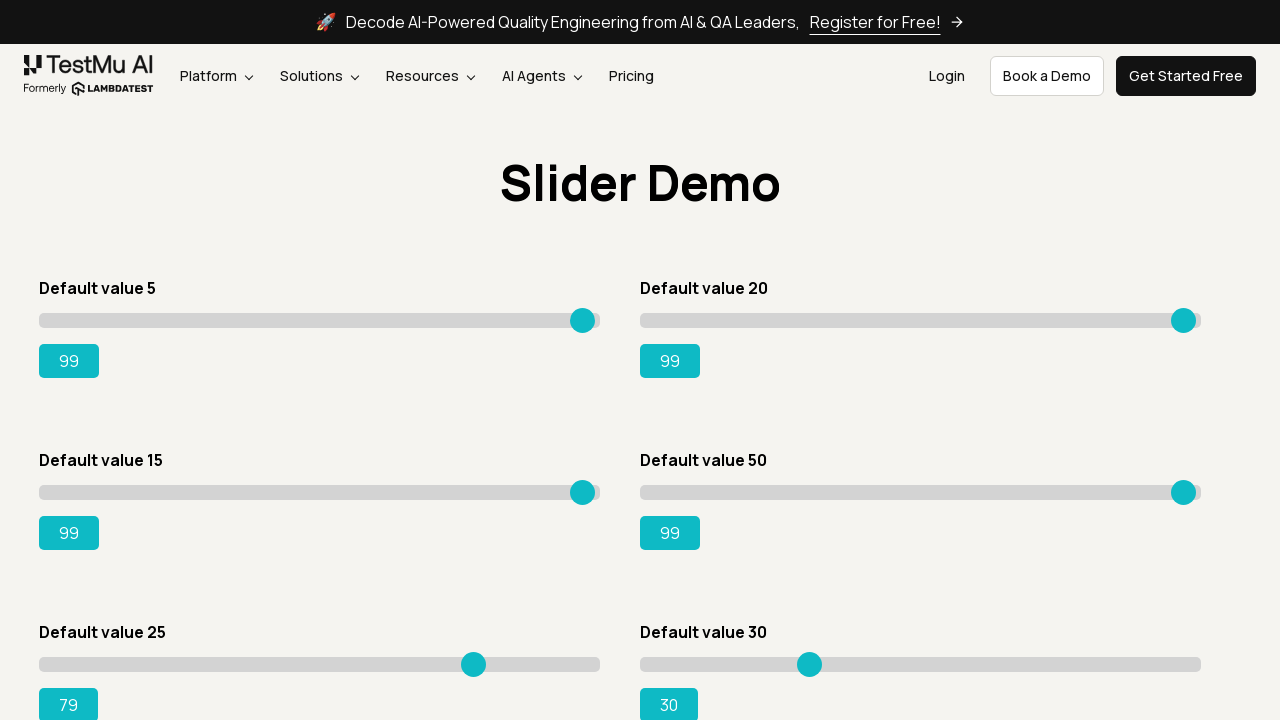

Pressed ArrowRight on slider 5, current value: 80 on xpath=//input[@class='sp__range'] >> nth=4
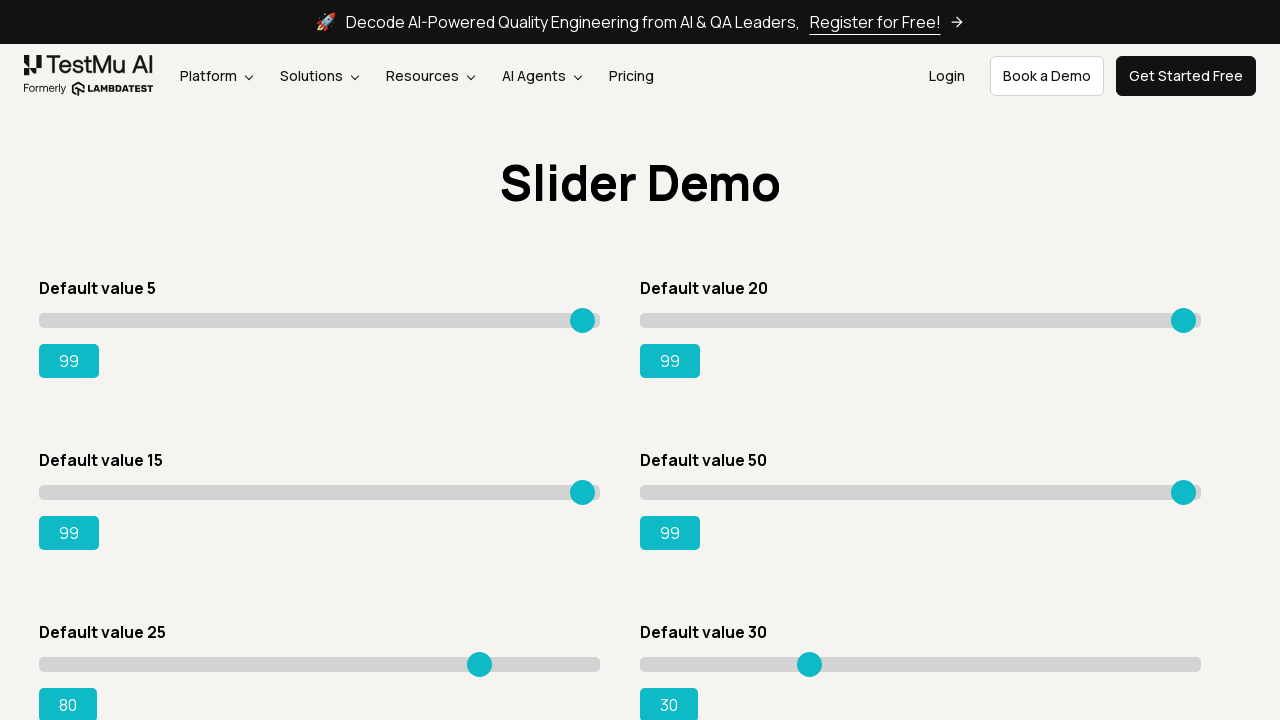

Pressed ArrowRight on slider 5, current value: 81 on xpath=//input[@class='sp__range'] >> nth=4
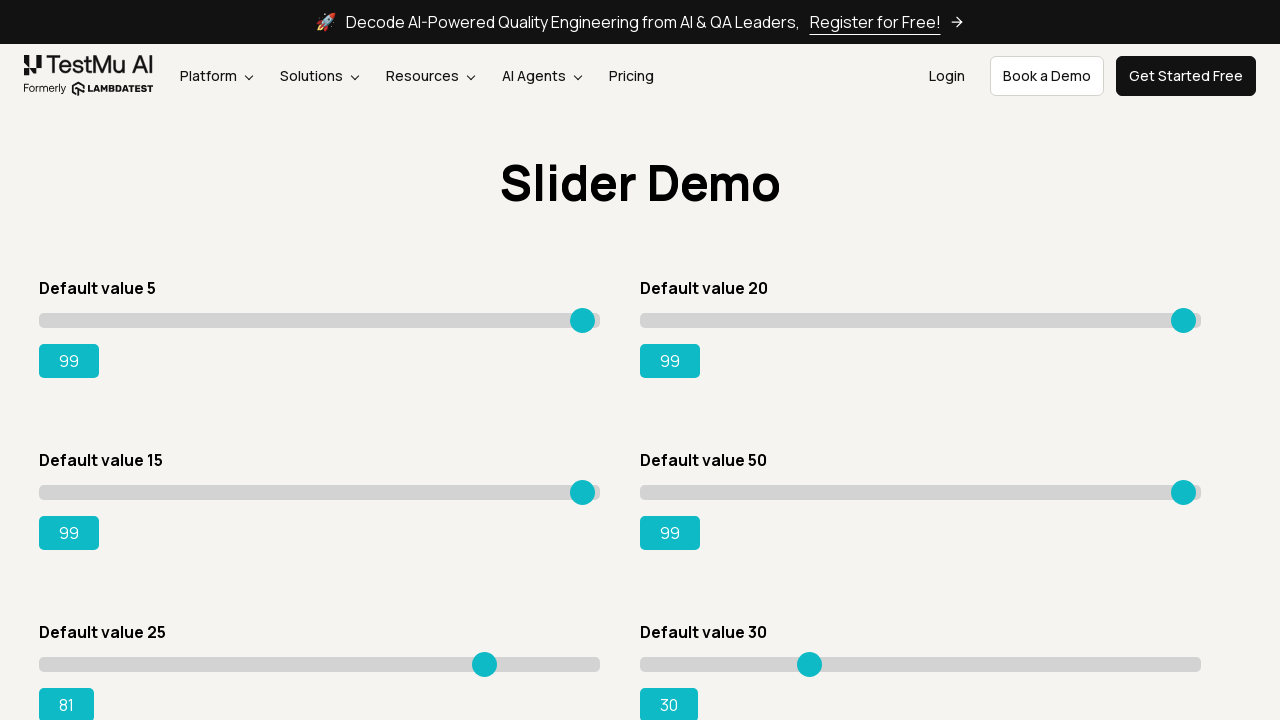

Pressed ArrowRight on slider 5, current value: 82 on xpath=//input[@class='sp__range'] >> nth=4
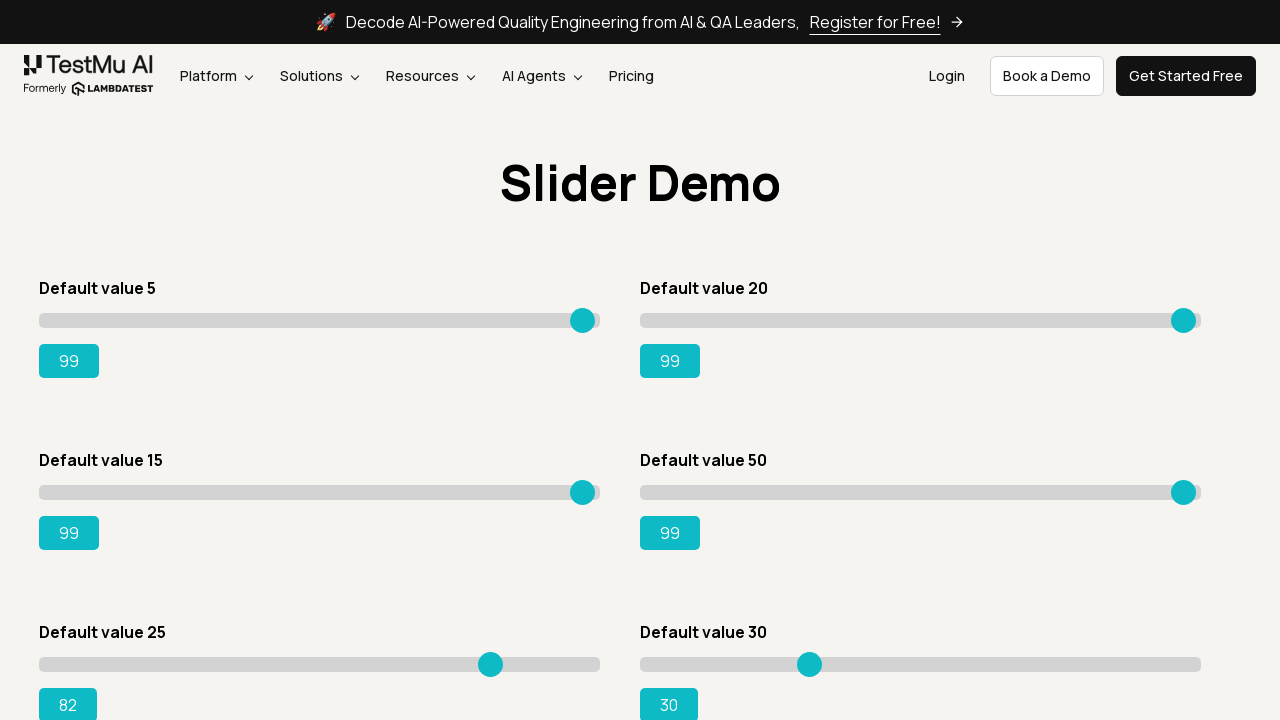

Pressed ArrowRight on slider 5, current value: 83 on xpath=//input[@class='sp__range'] >> nth=4
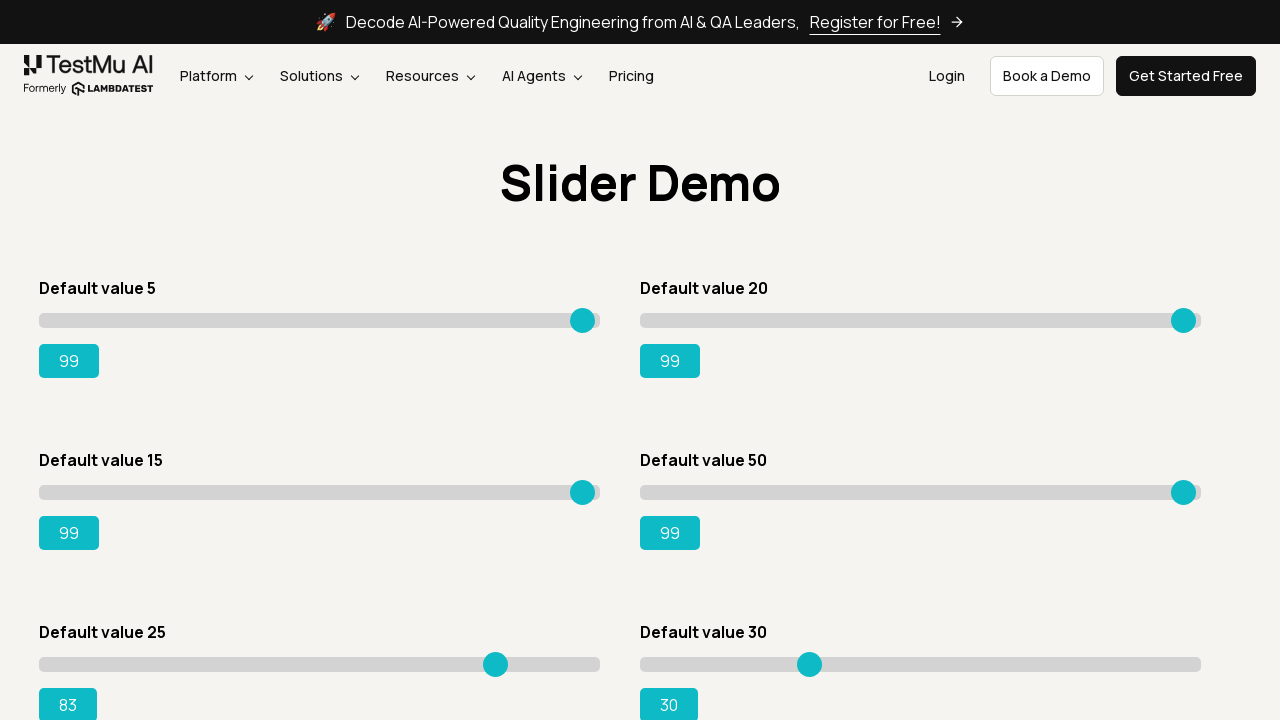

Pressed ArrowRight on slider 5, current value: 84 on xpath=//input[@class='sp__range'] >> nth=4
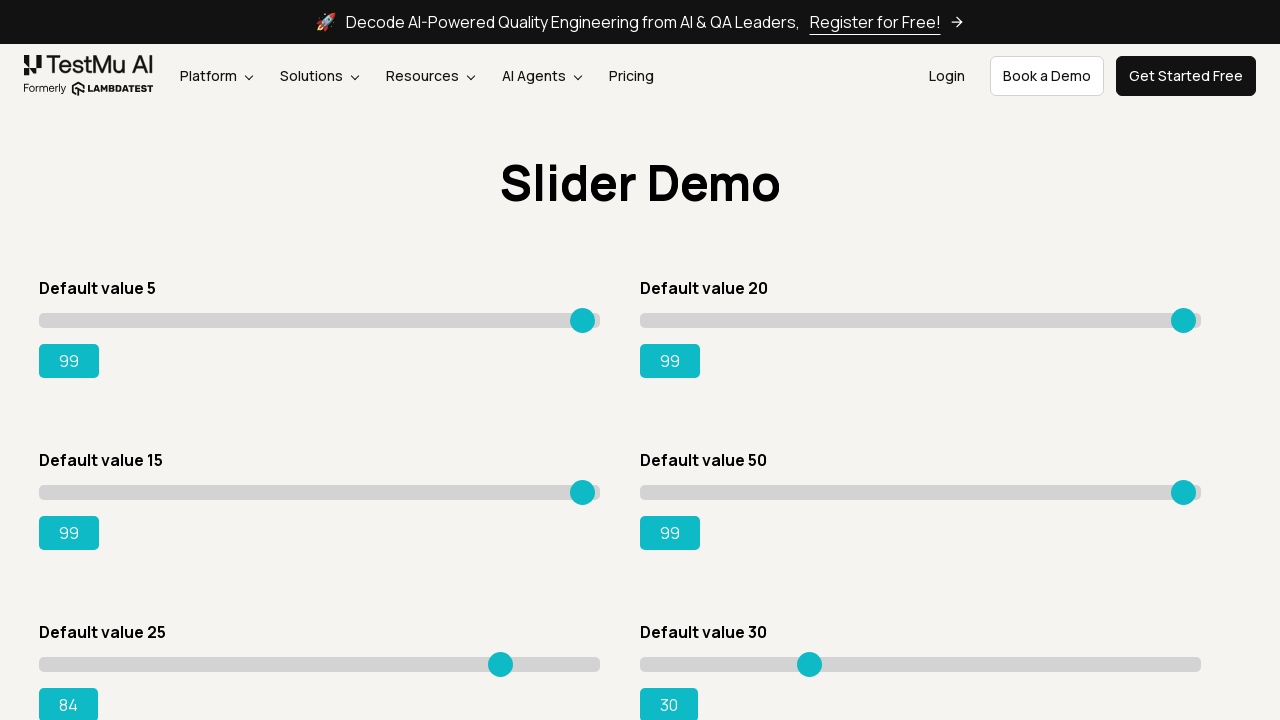

Pressed ArrowRight on slider 5, current value: 85 on xpath=//input[@class='sp__range'] >> nth=4
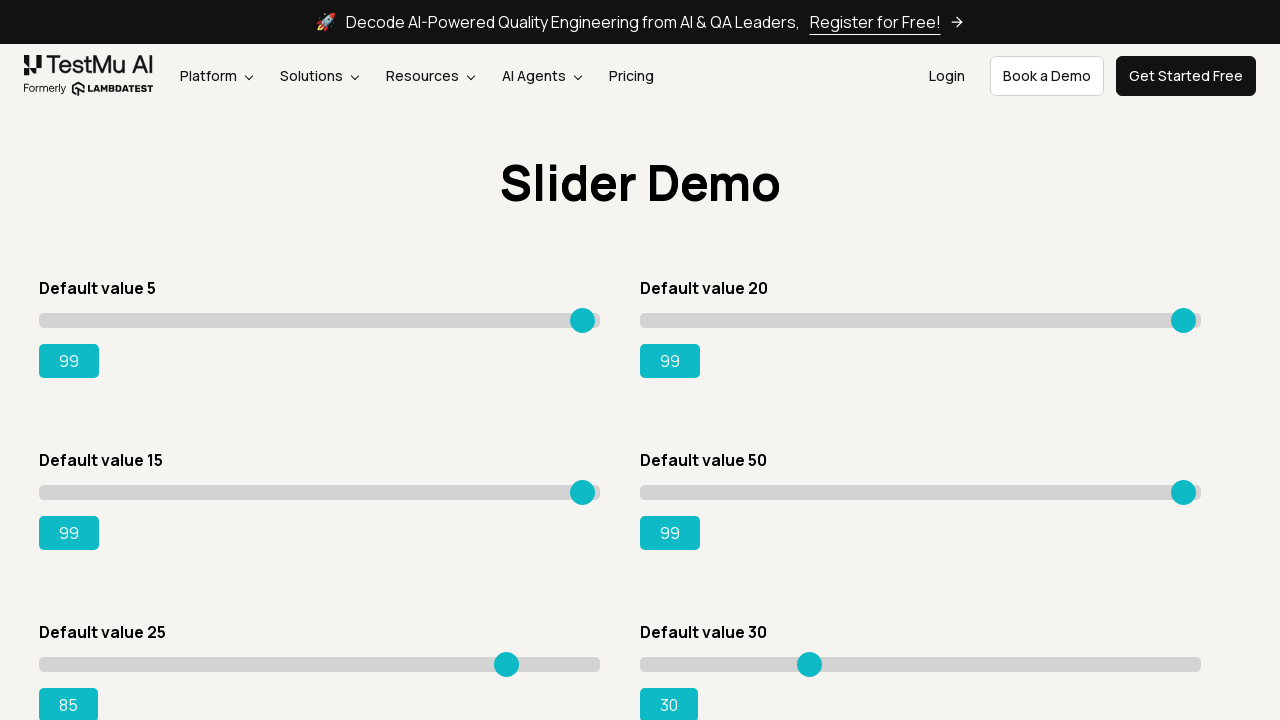

Pressed ArrowRight on slider 5, current value: 86 on xpath=//input[@class='sp__range'] >> nth=4
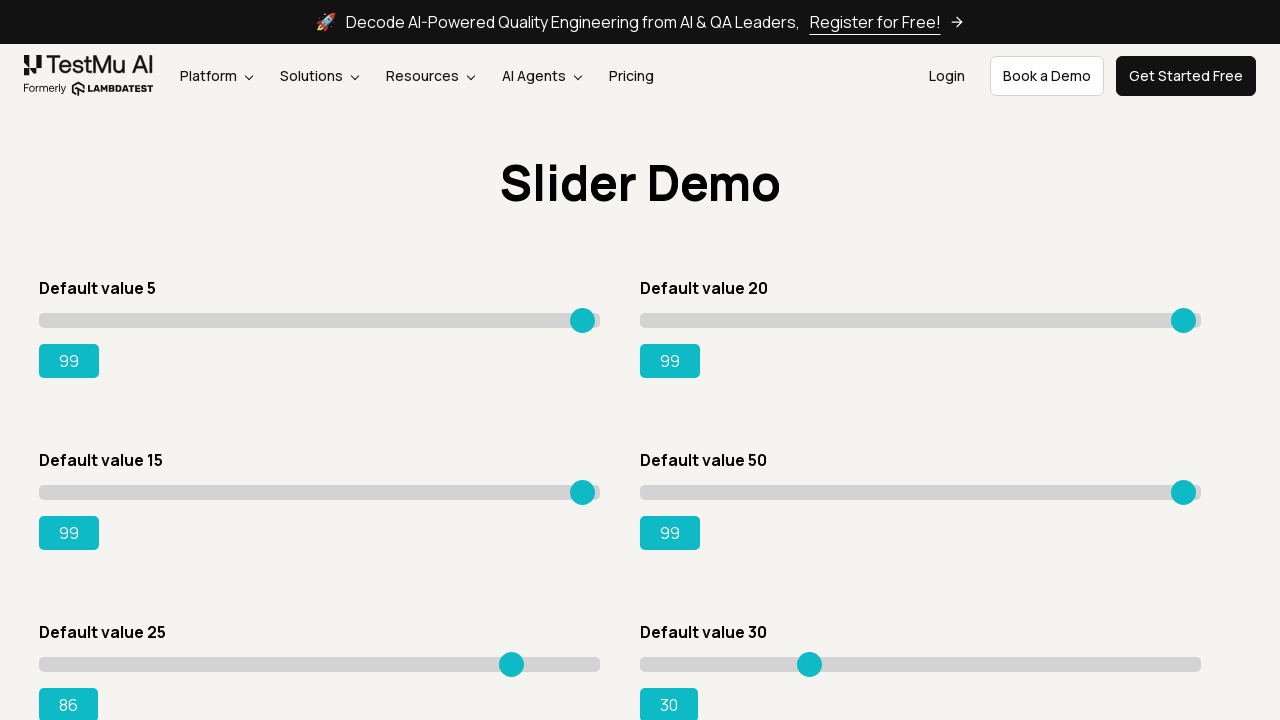

Pressed ArrowRight on slider 5, current value: 87 on xpath=//input[@class='sp__range'] >> nth=4
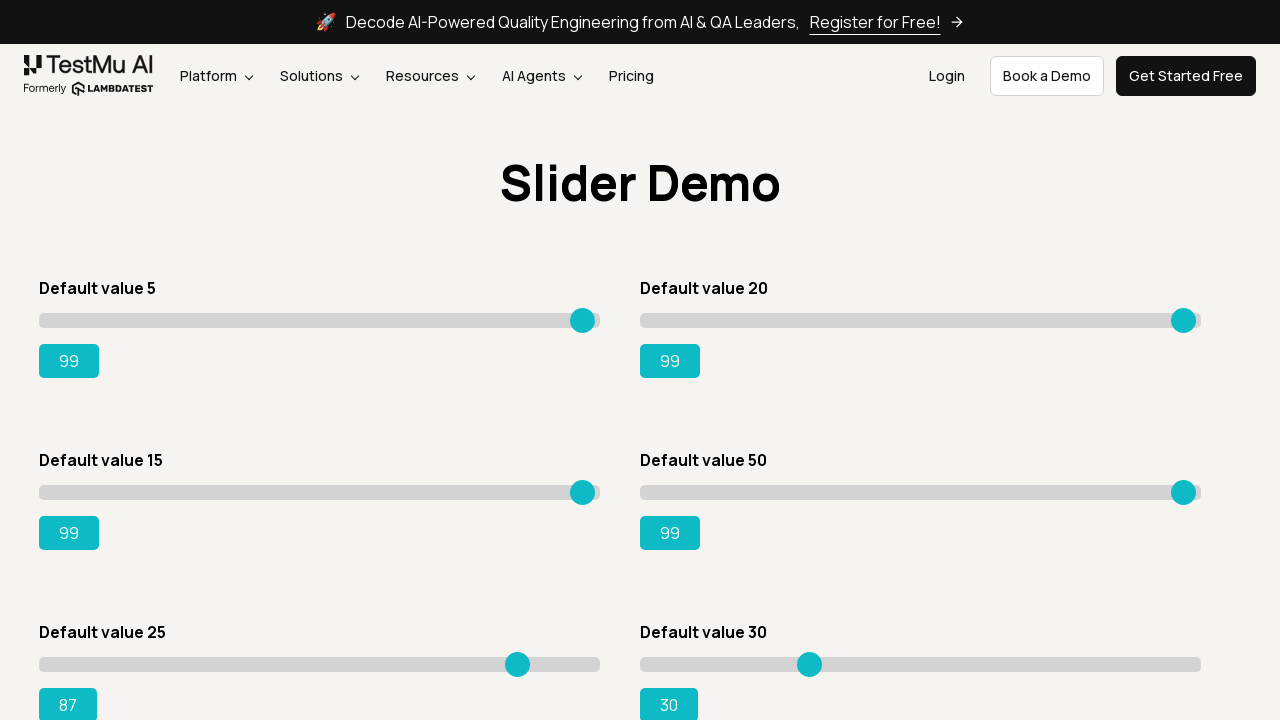

Pressed ArrowRight on slider 5, current value: 88 on xpath=//input[@class='sp__range'] >> nth=4
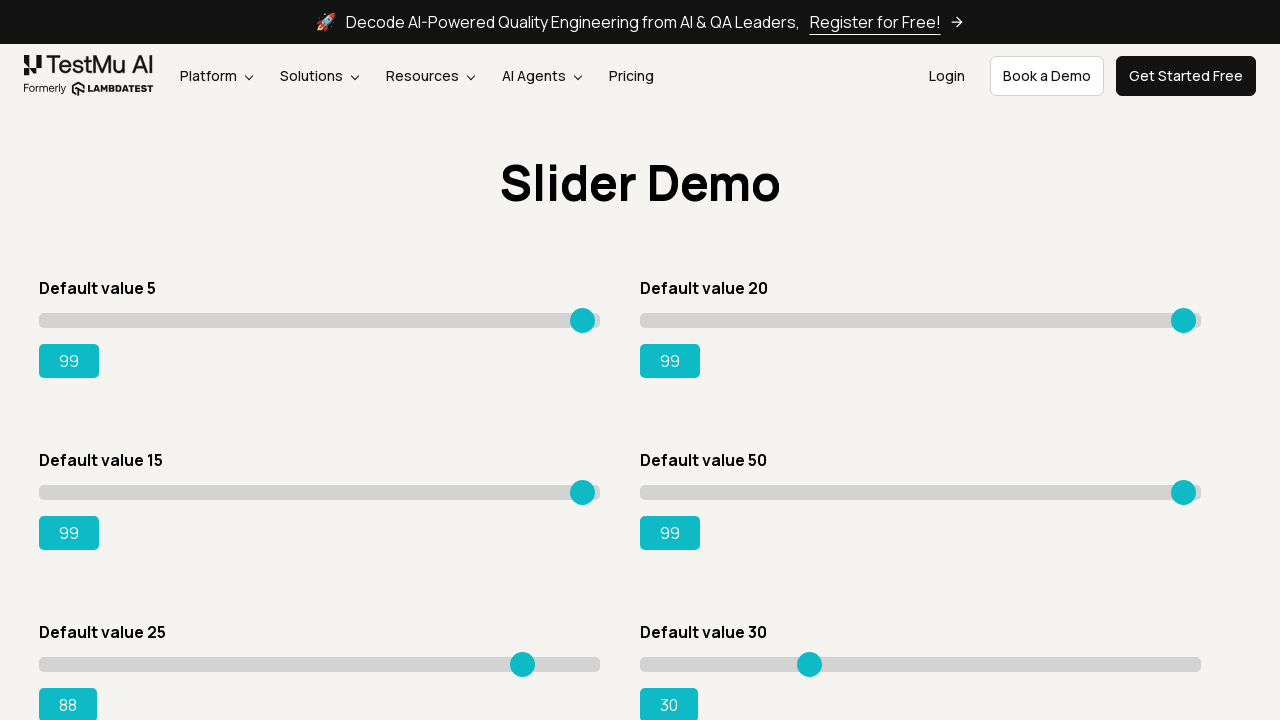

Pressed ArrowRight on slider 5, current value: 89 on xpath=//input[@class='sp__range'] >> nth=4
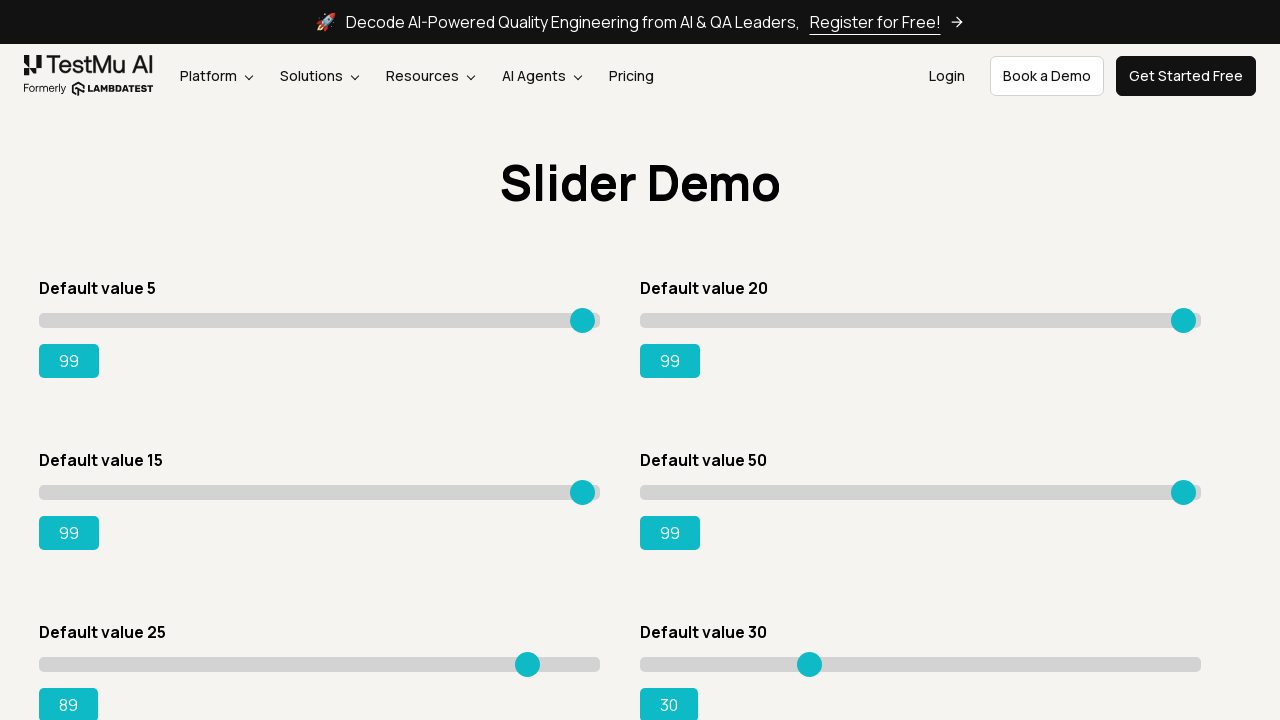

Pressed ArrowRight on slider 5, current value: 90 on xpath=//input[@class='sp__range'] >> nth=4
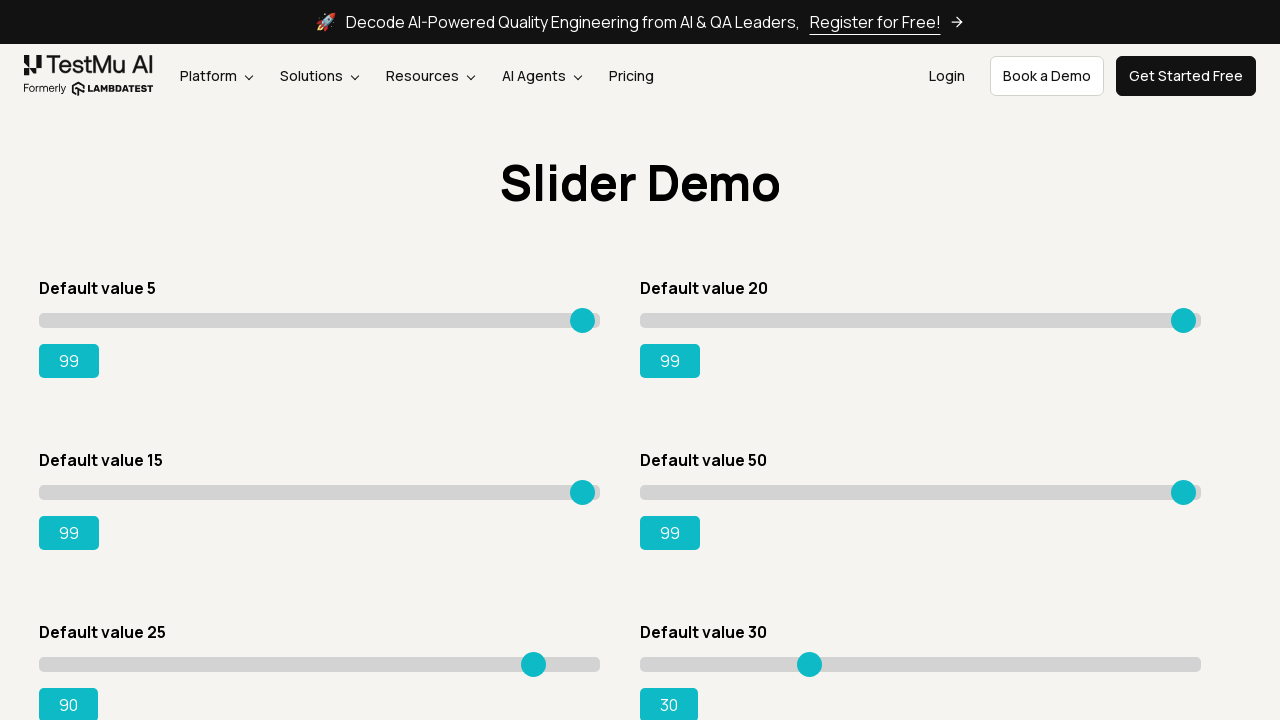

Pressed ArrowRight on slider 5, current value: 91 on xpath=//input[@class='sp__range'] >> nth=4
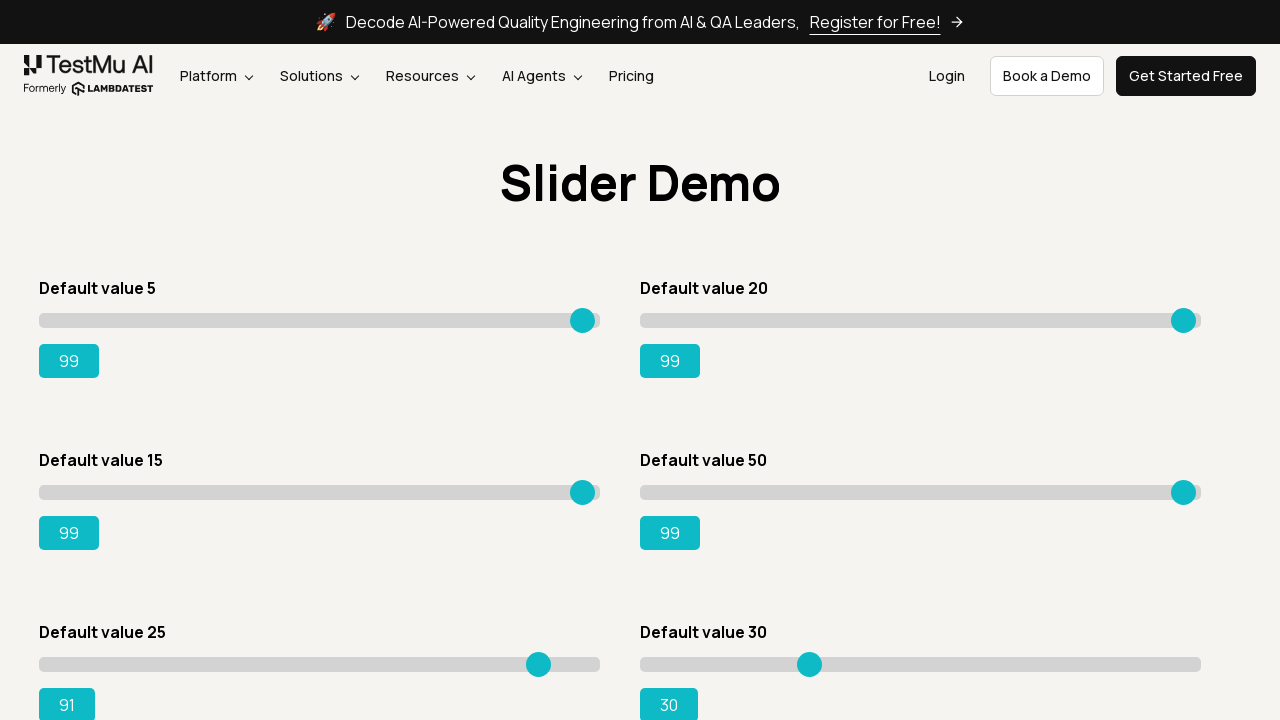

Pressed ArrowRight on slider 5, current value: 92 on xpath=//input[@class='sp__range'] >> nth=4
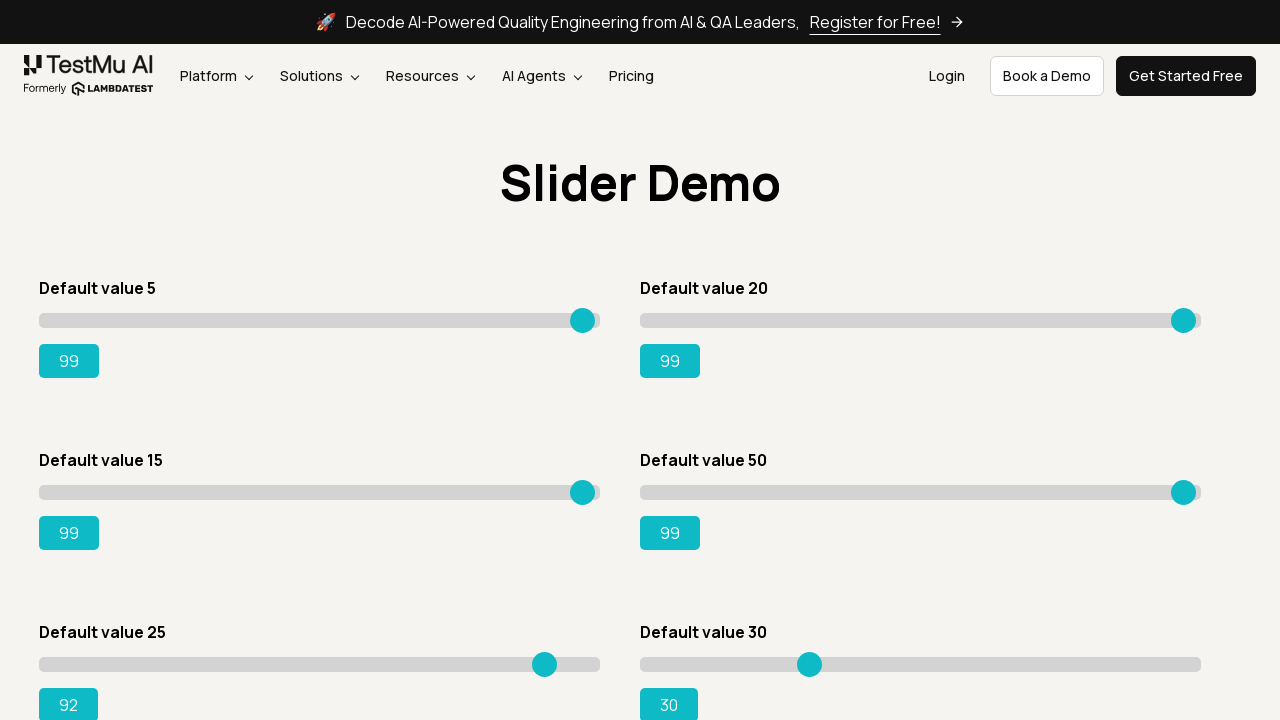

Pressed ArrowRight on slider 5, current value: 93 on xpath=//input[@class='sp__range'] >> nth=4
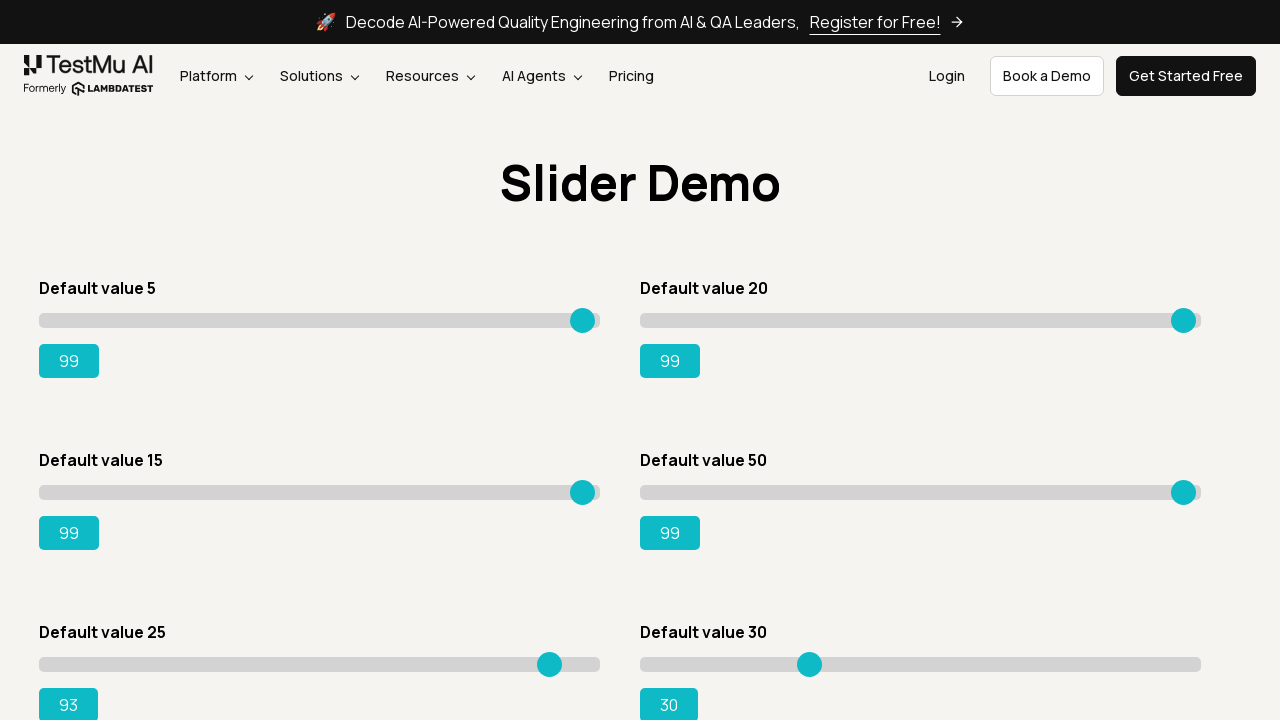

Pressed ArrowRight on slider 5, current value: 94 on xpath=//input[@class='sp__range'] >> nth=4
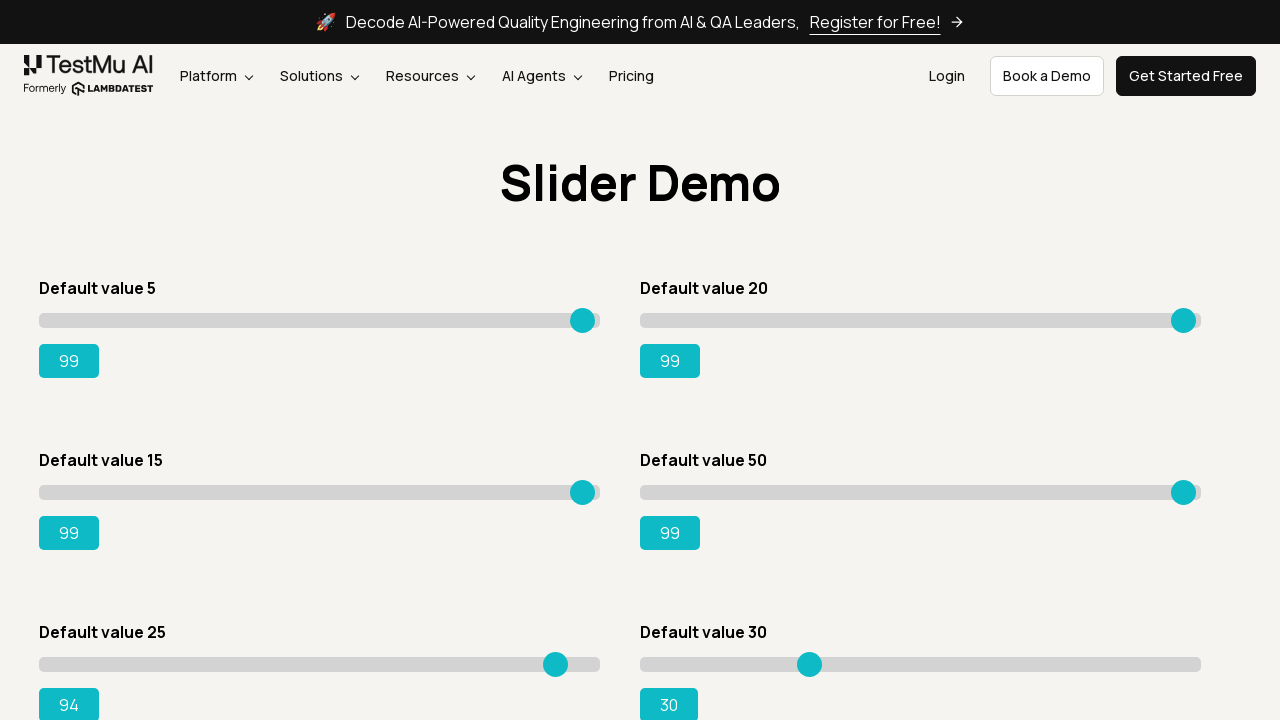

Pressed ArrowRight on slider 5, current value: 95 on xpath=//input[@class='sp__range'] >> nth=4
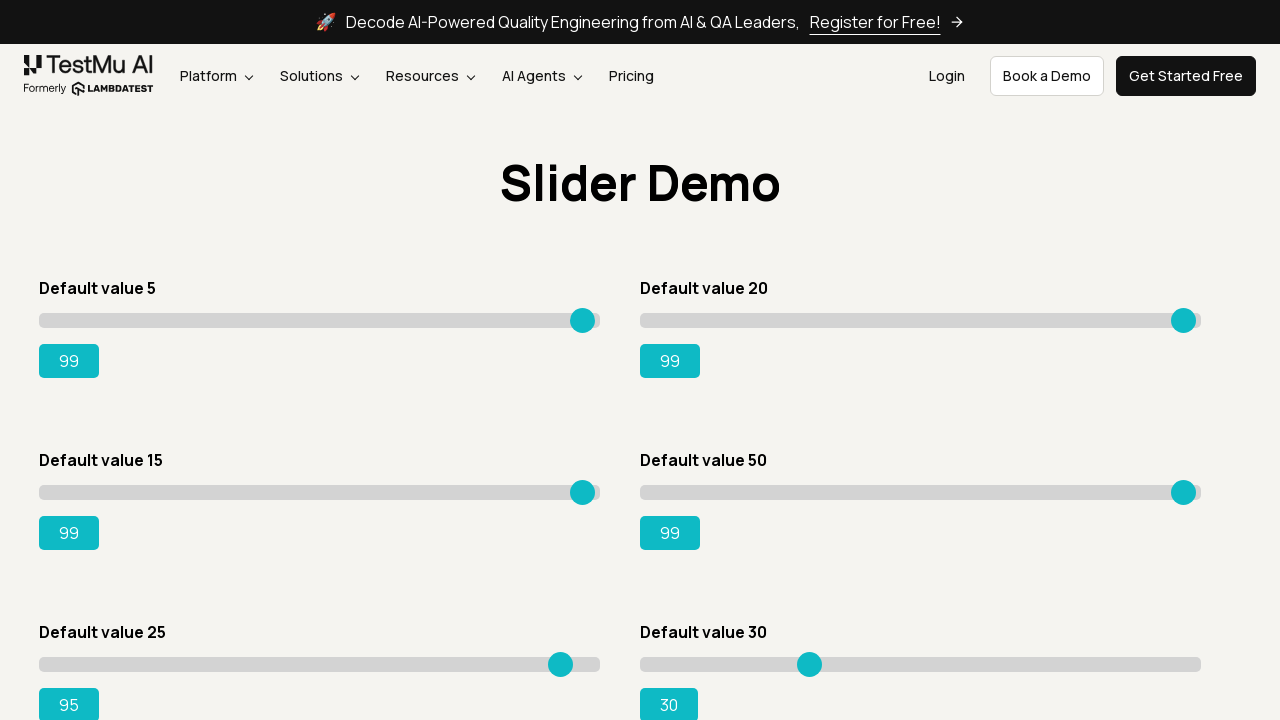

Pressed ArrowRight on slider 5, current value: 96 on xpath=//input[@class='sp__range'] >> nth=4
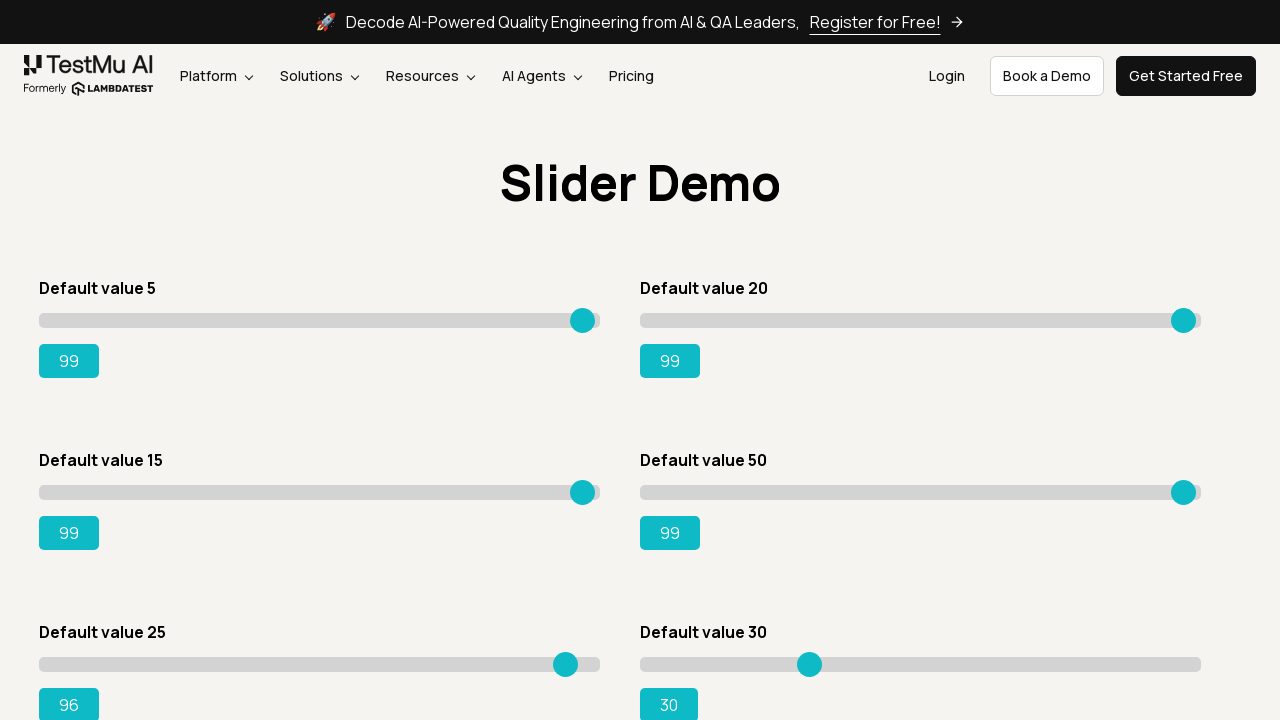

Pressed ArrowRight on slider 5, current value: 97 on xpath=//input[@class='sp__range'] >> nth=4
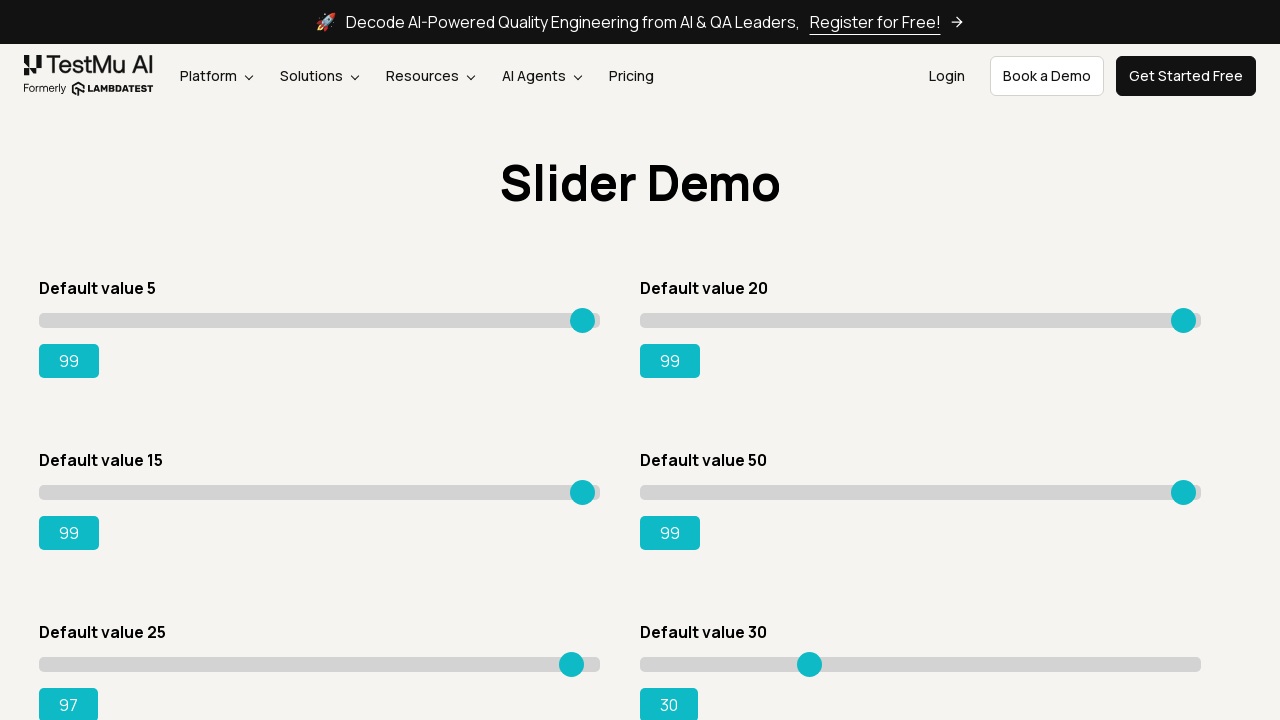

Pressed ArrowRight on slider 5, current value: 98 on xpath=//input[@class='sp__range'] >> nth=4
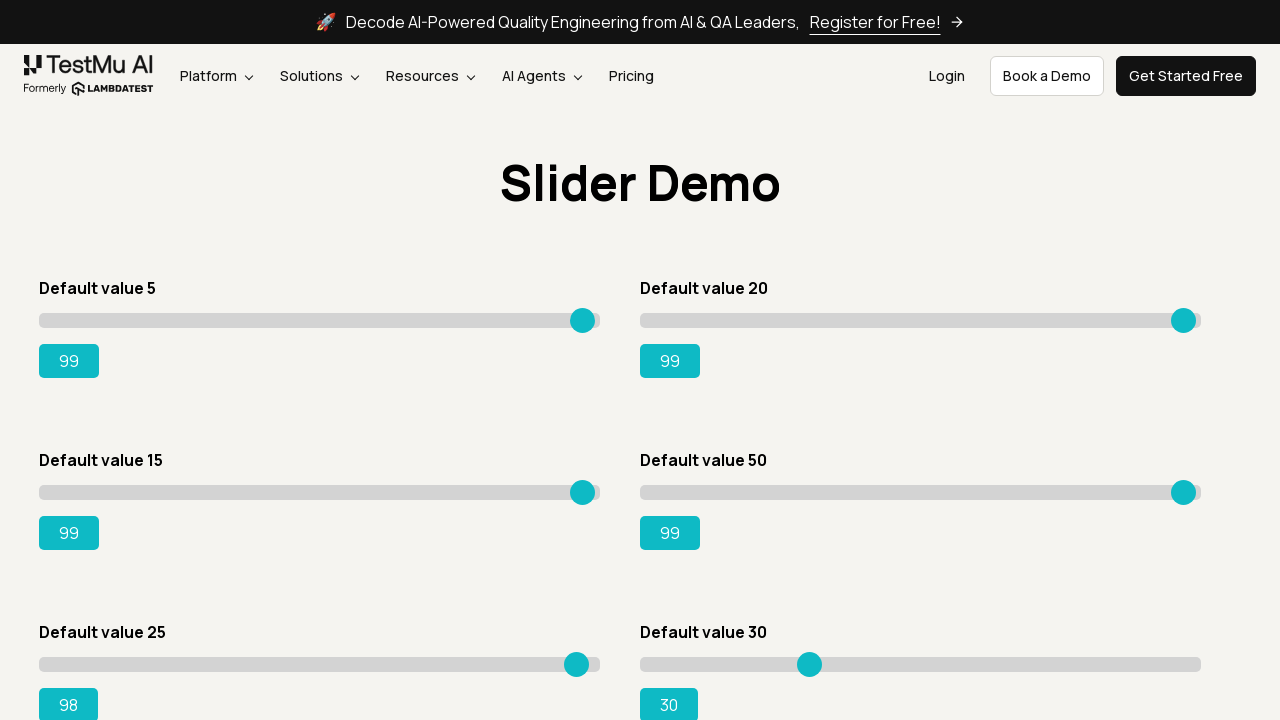

Pressed ArrowRight on slider 5, current value: 99 on xpath=//input[@class='sp__range'] >> nth=4
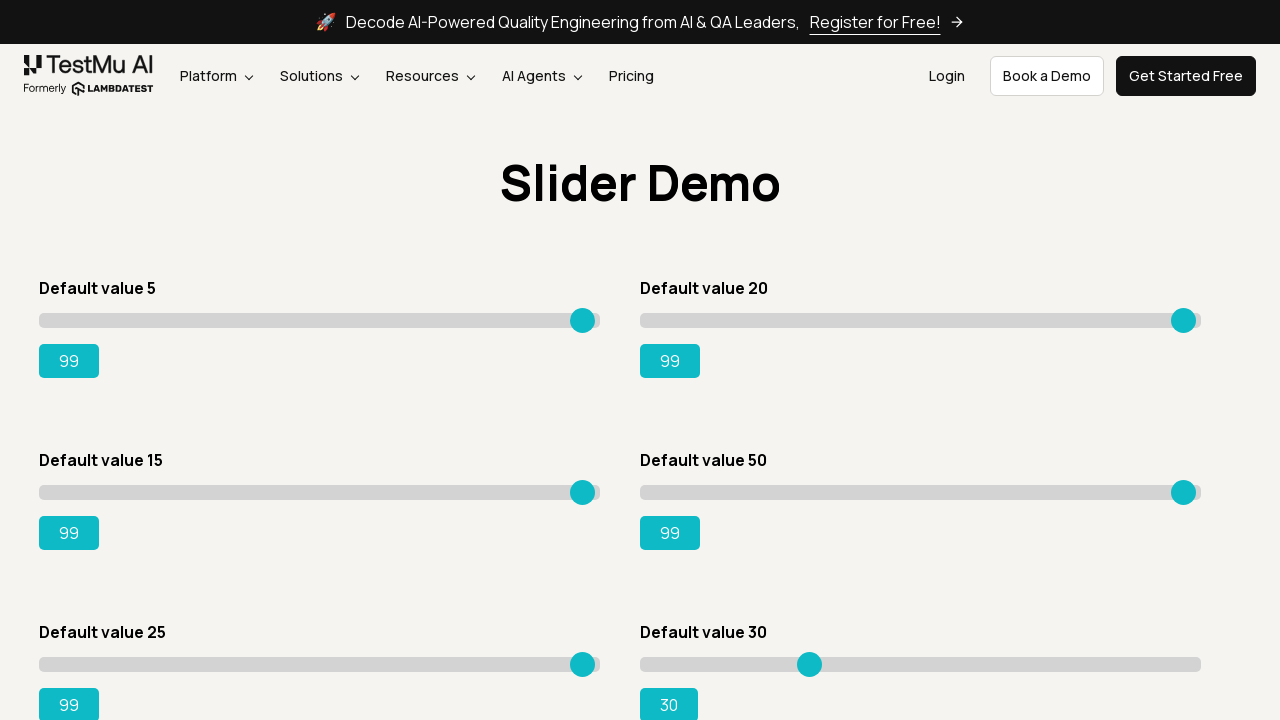

Slider 5 successfully moved to maximum value of 99
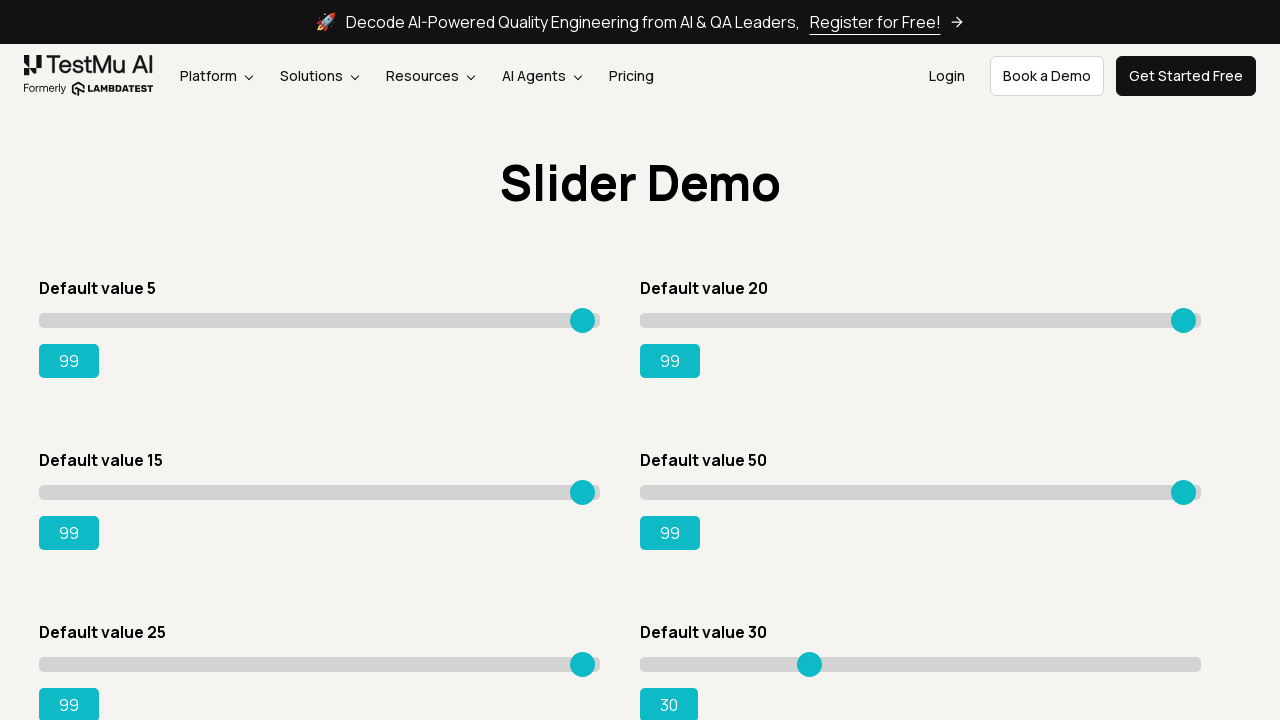

Pressed ArrowRight on slider 6, current value: 31 on xpath=//input[@class='sp__range'] >> nth=5
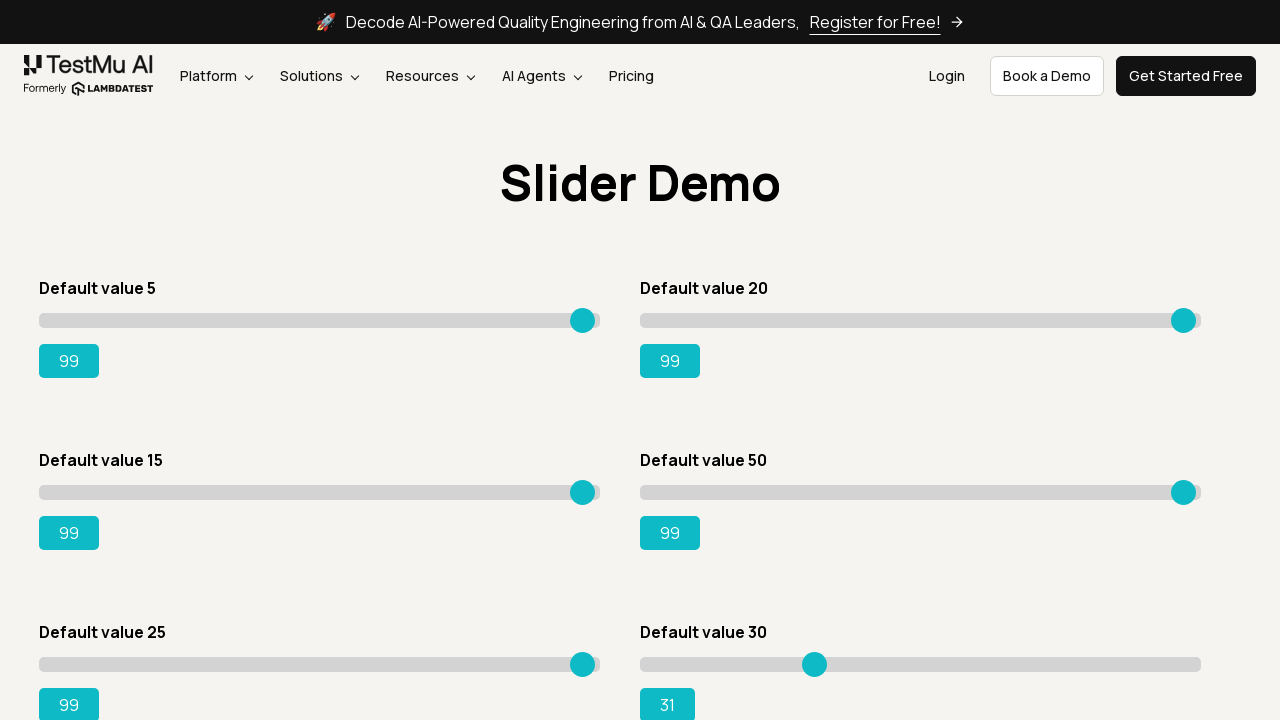

Pressed ArrowRight on slider 6, current value: 32 on xpath=//input[@class='sp__range'] >> nth=5
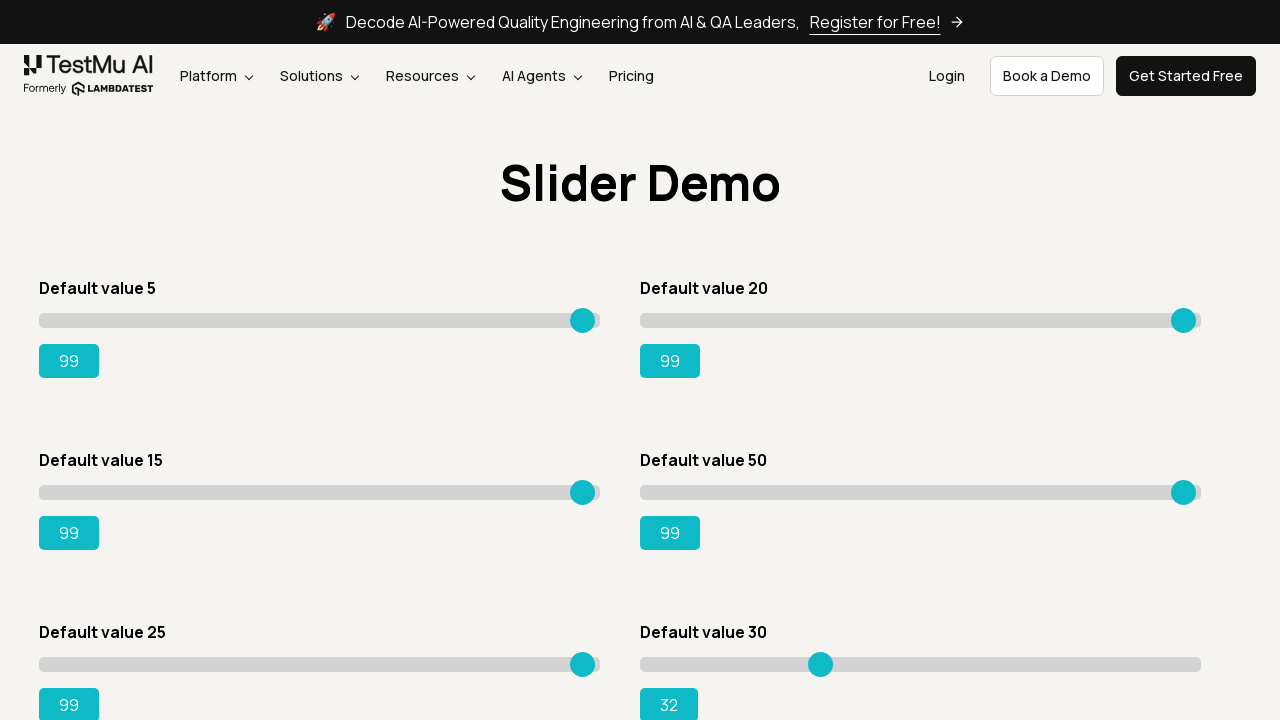

Pressed ArrowRight on slider 6, current value: 33 on xpath=//input[@class='sp__range'] >> nth=5
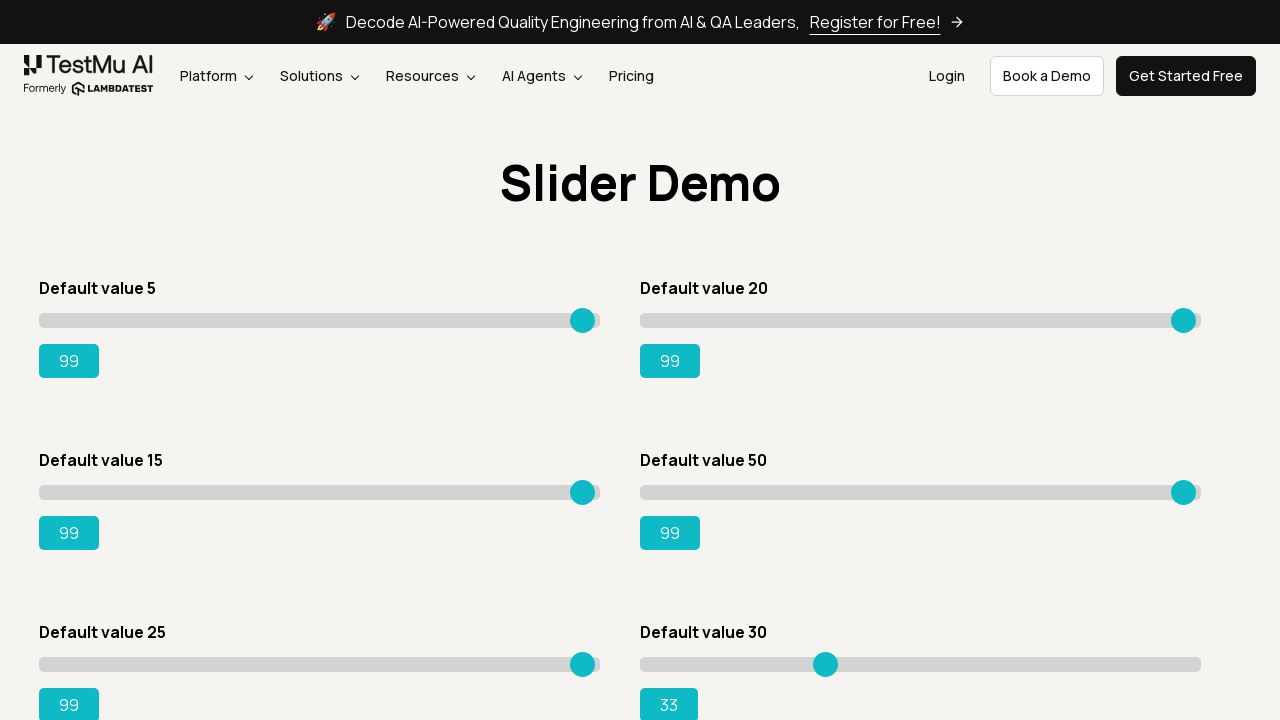

Pressed ArrowRight on slider 6, current value: 34 on xpath=//input[@class='sp__range'] >> nth=5
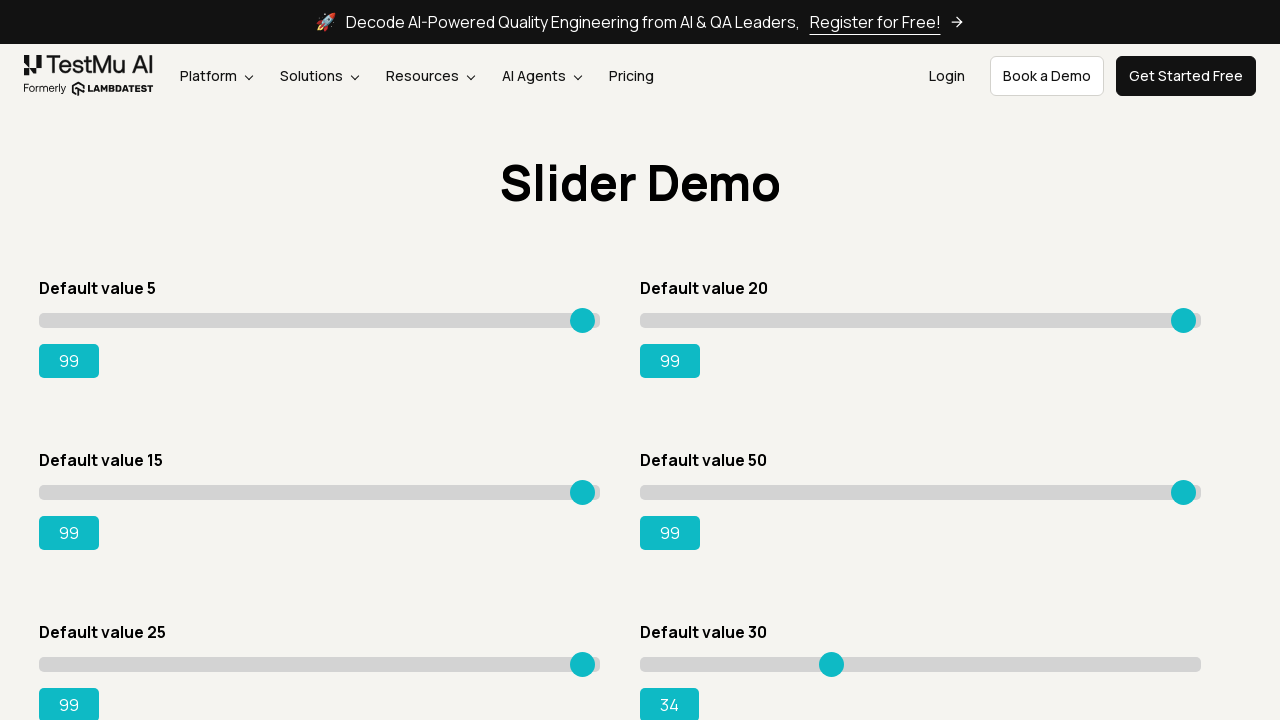

Pressed ArrowRight on slider 6, current value: 35 on xpath=//input[@class='sp__range'] >> nth=5
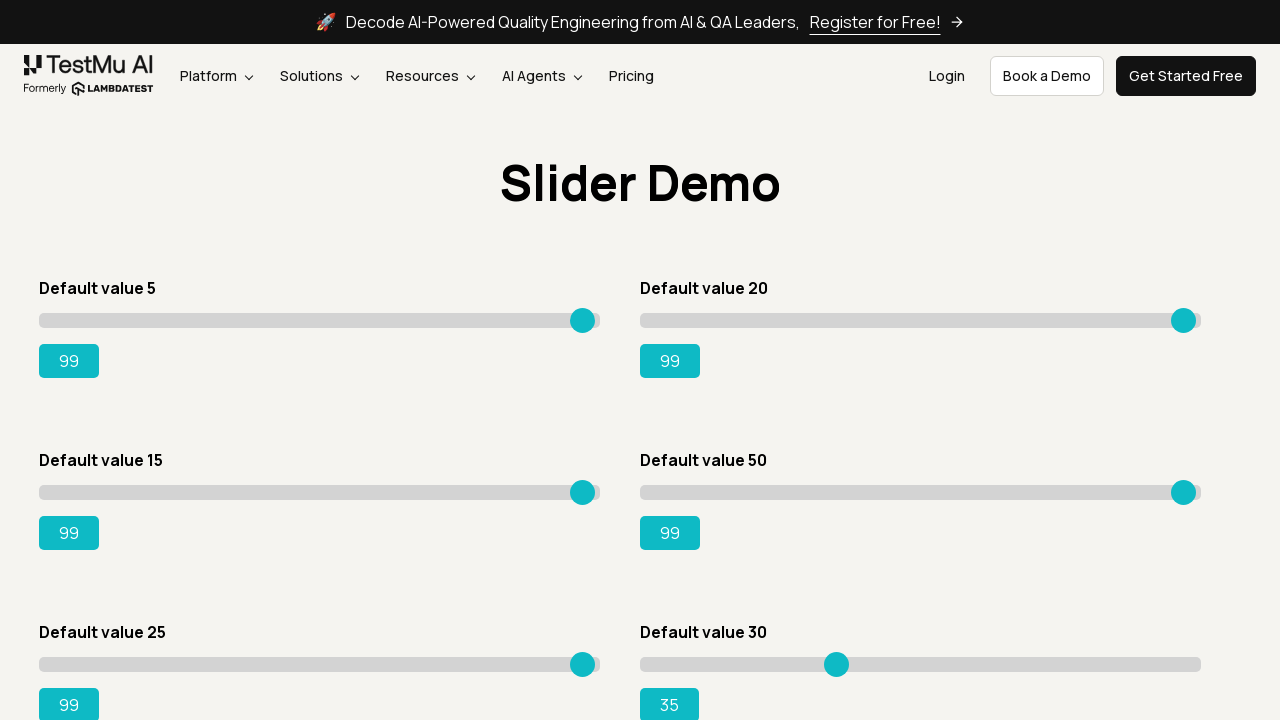

Pressed ArrowRight on slider 6, current value: 36 on xpath=//input[@class='sp__range'] >> nth=5
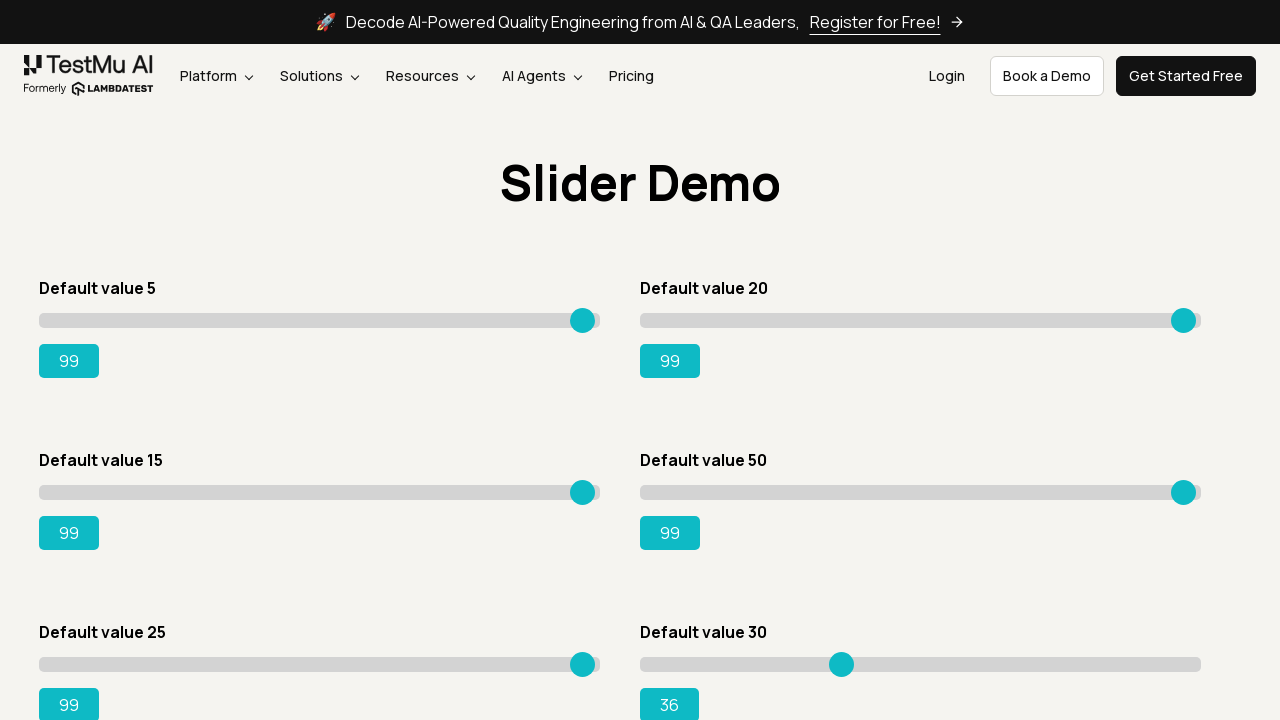

Pressed ArrowRight on slider 6, current value: 37 on xpath=//input[@class='sp__range'] >> nth=5
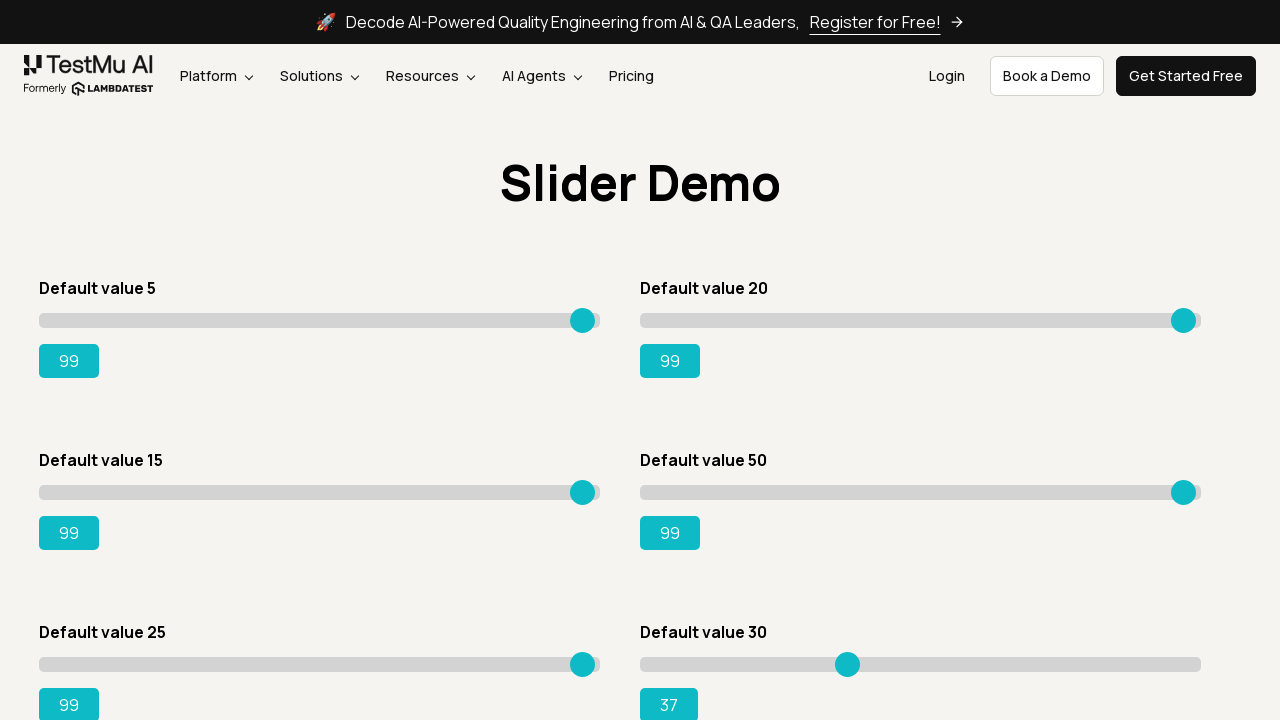

Pressed ArrowRight on slider 6, current value: 38 on xpath=//input[@class='sp__range'] >> nth=5
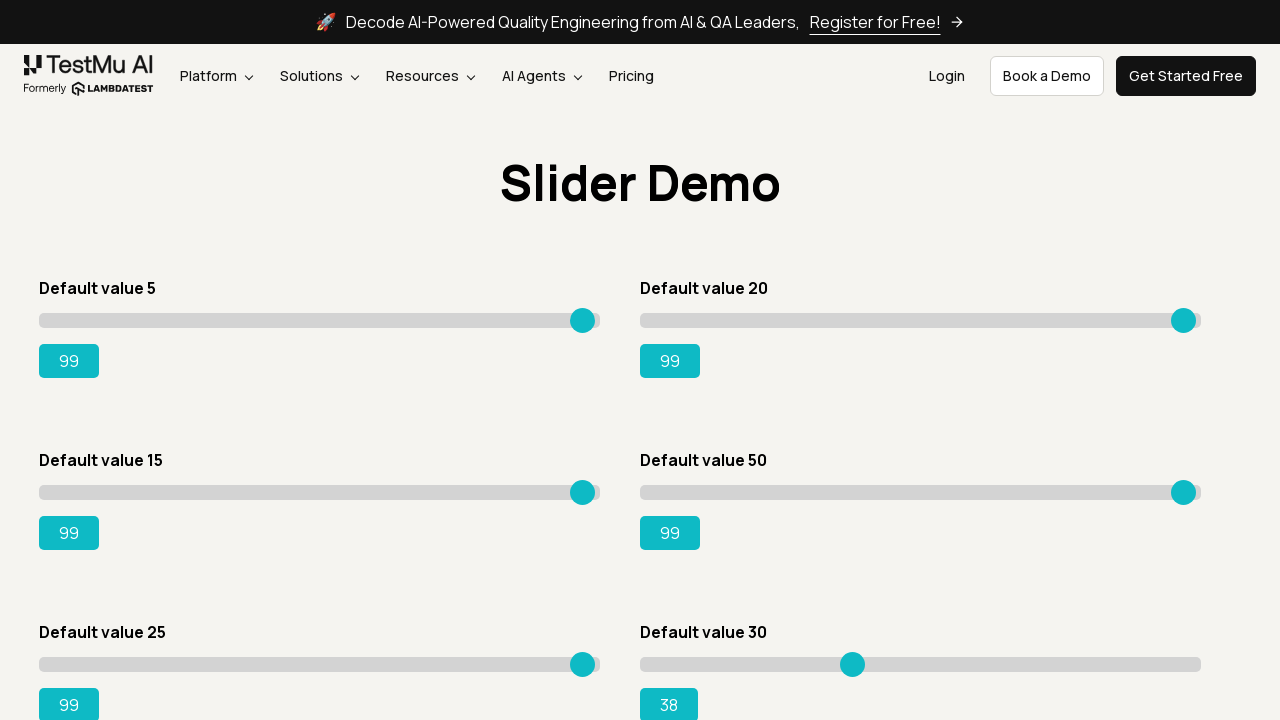

Pressed ArrowRight on slider 6, current value: 39 on xpath=//input[@class='sp__range'] >> nth=5
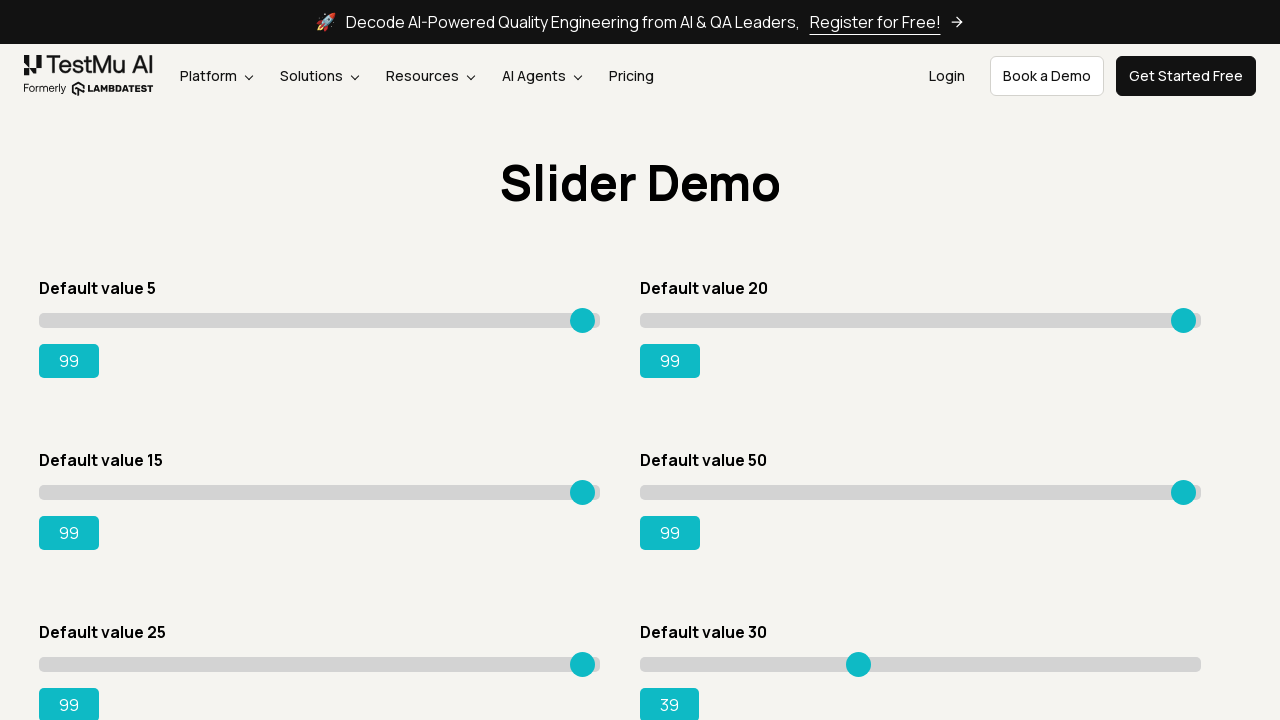

Pressed ArrowRight on slider 6, current value: 40 on xpath=//input[@class='sp__range'] >> nth=5
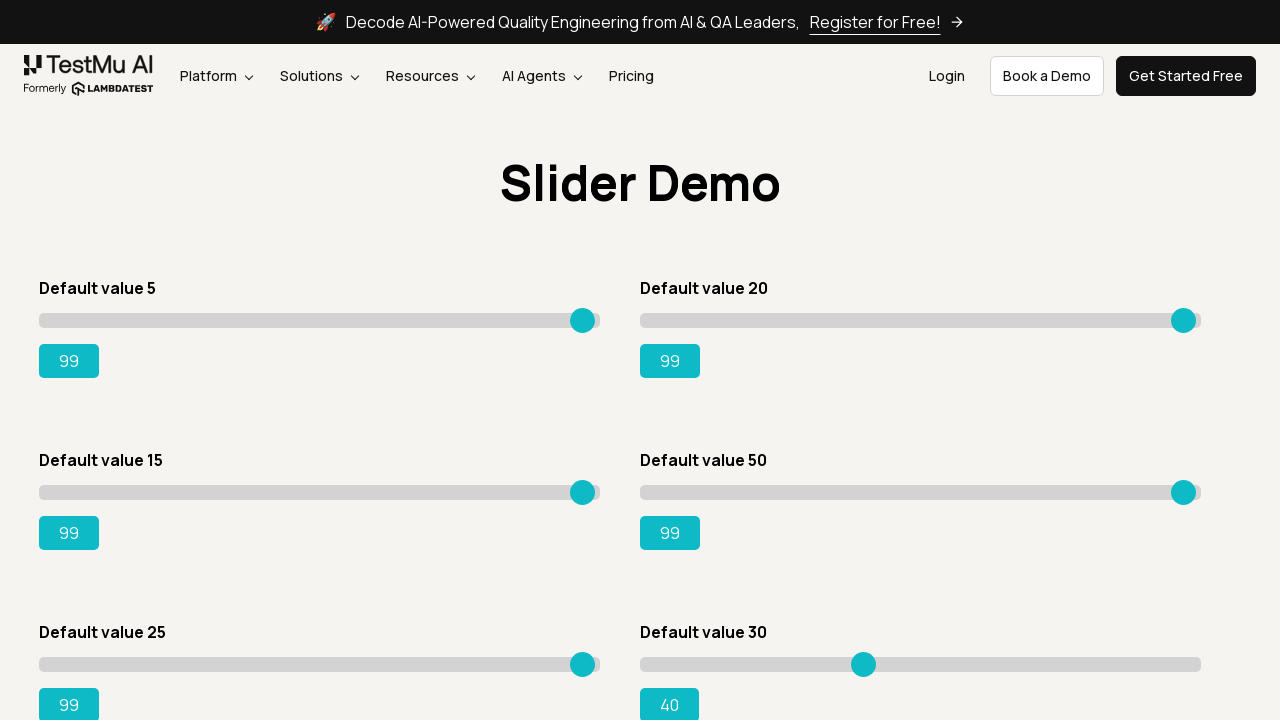

Pressed ArrowRight on slider 6, current value: 41 on xpath=//input[@class='sp__range'] >> nth=5
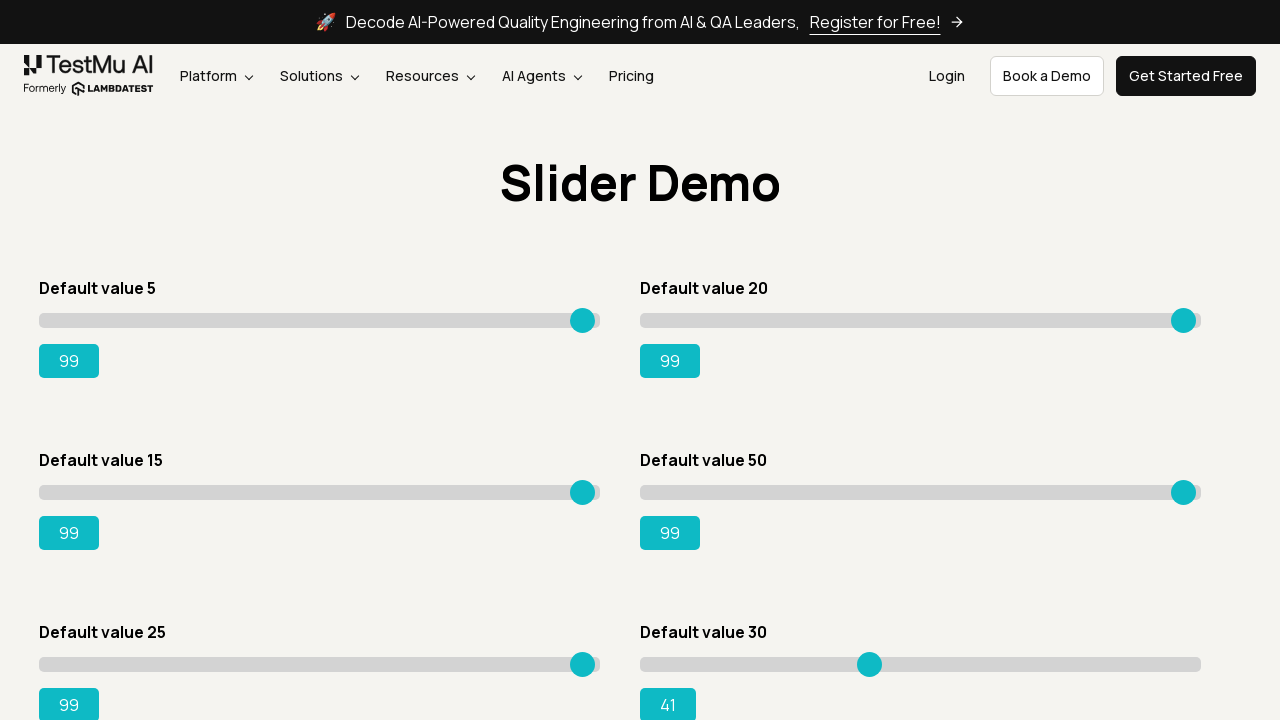

Pressed ArrowRight on slider 6, current value: 42 on xpath=//input[@class='sp__range'] >> nth=5
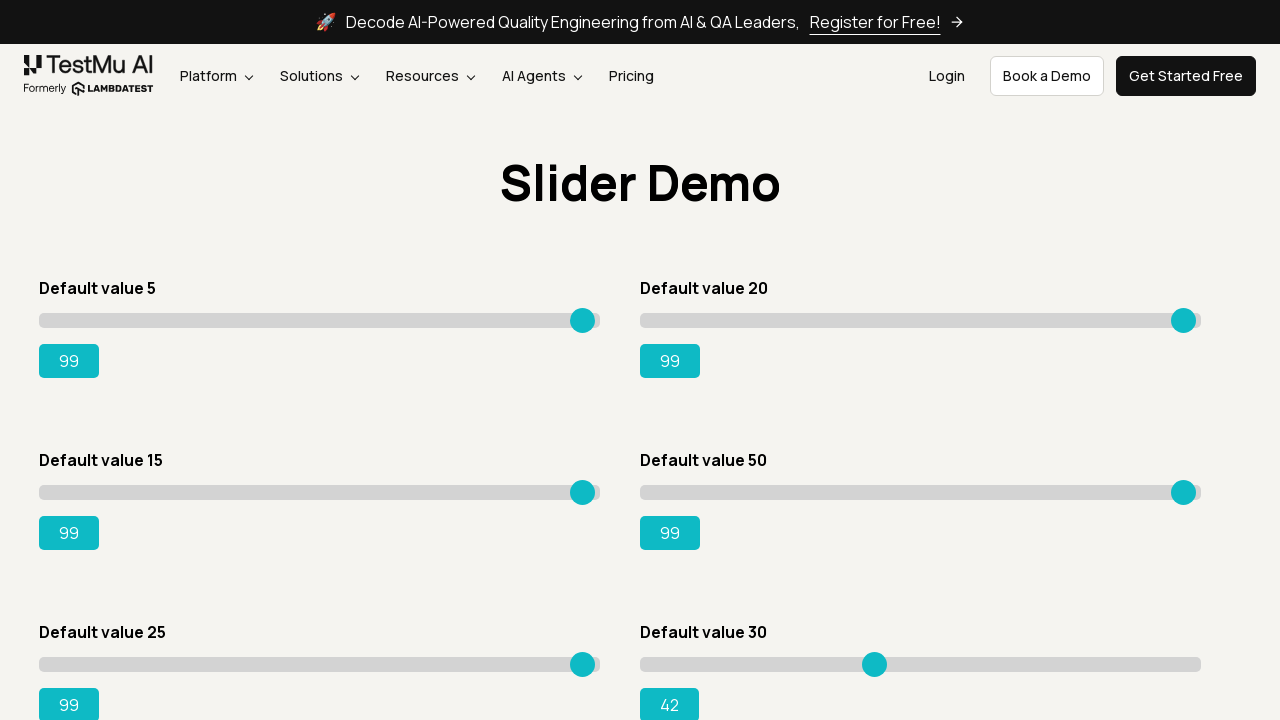

Pressed ArrowRight on slider 6, current value: 43 on xpath=//input[@class='sp__range'] >> nth=5
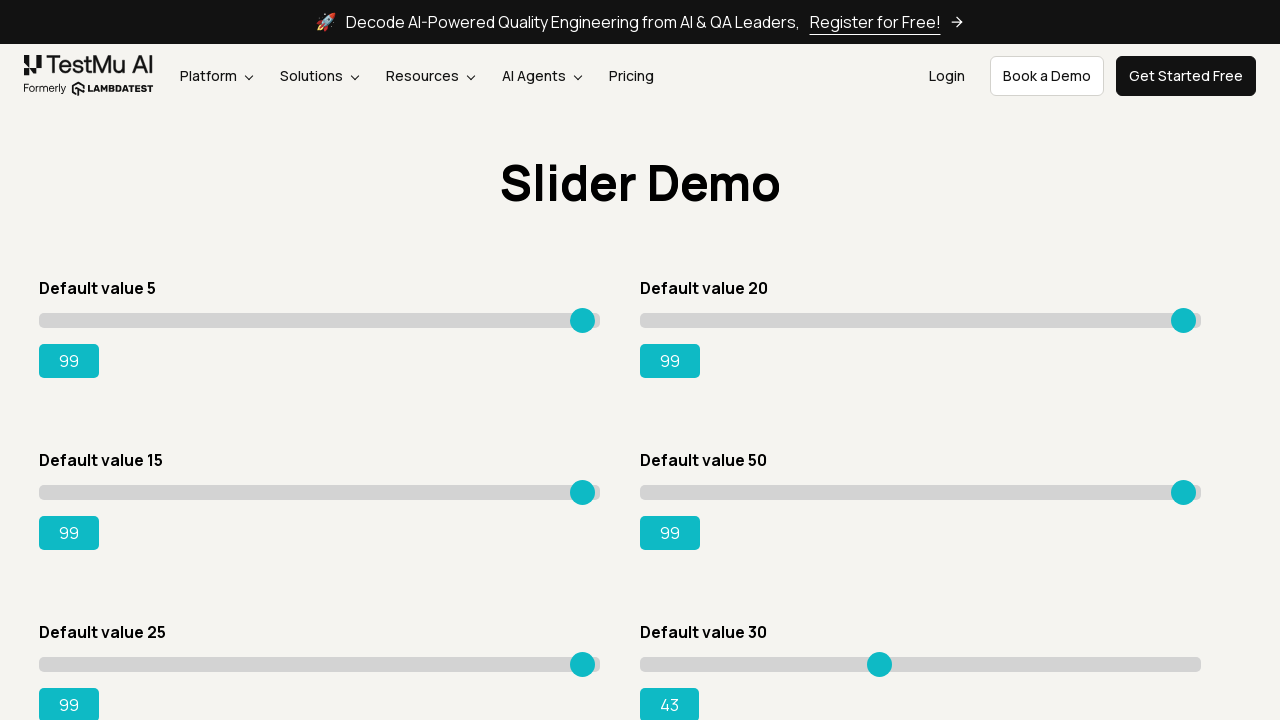

Pressed ArrowRight on slider 6, current value: 44 on xpath=//input[@class='sp__range'] >> nth=5
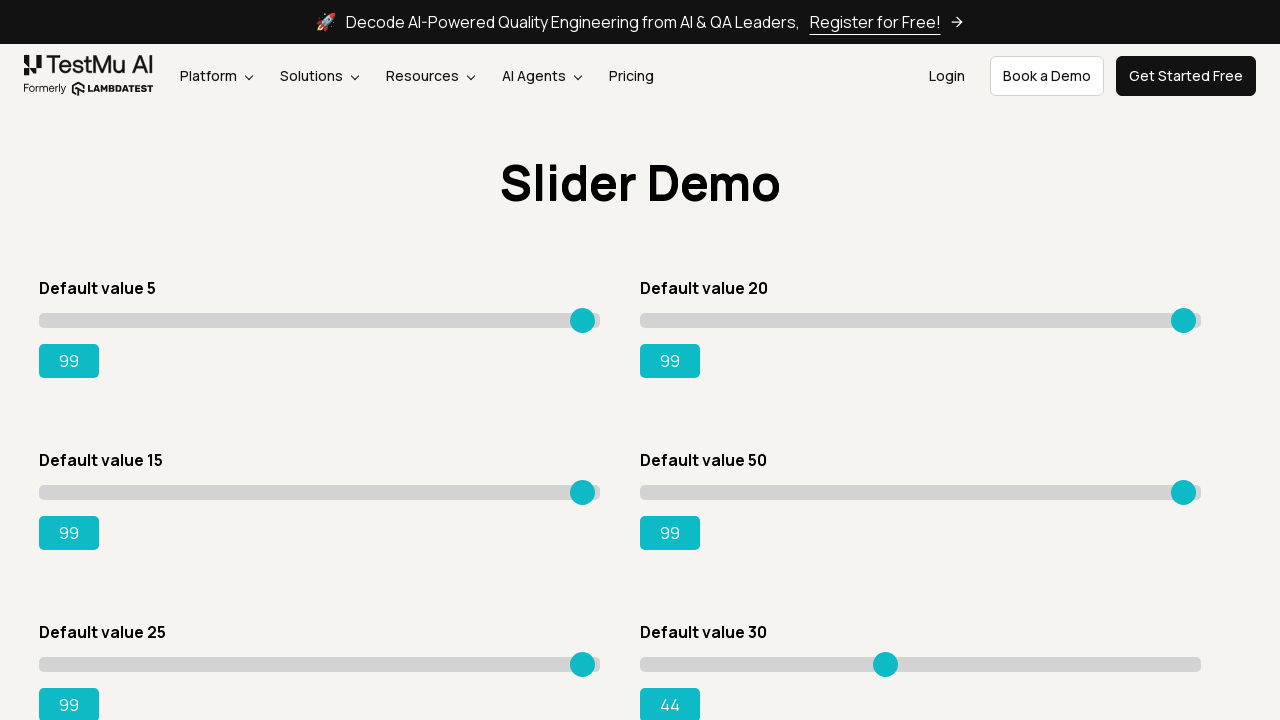

Pressed ArrowRight on slider 6, current value: 45 on xpath=//input[@class='sp__range'] >> nth=5
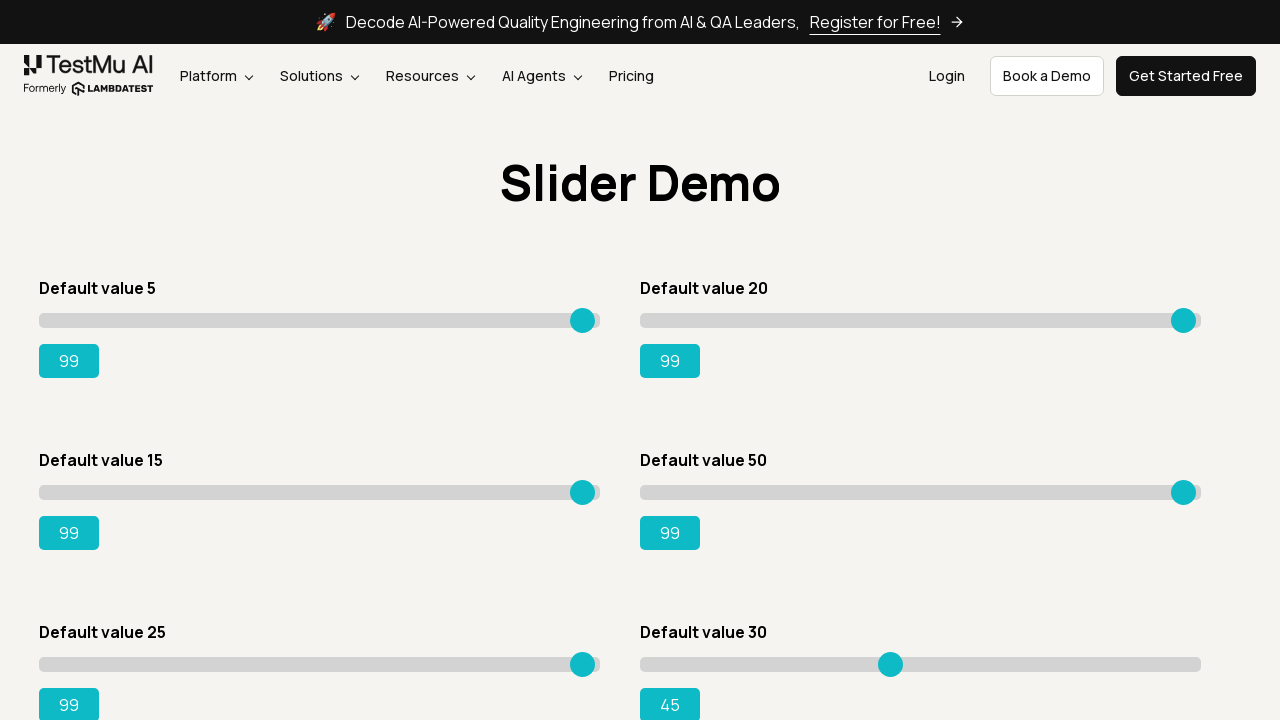

Pressed ArrowRight on slider 6, current value: 46 on xpath=//input[@class='sp__range'] >> nth=5
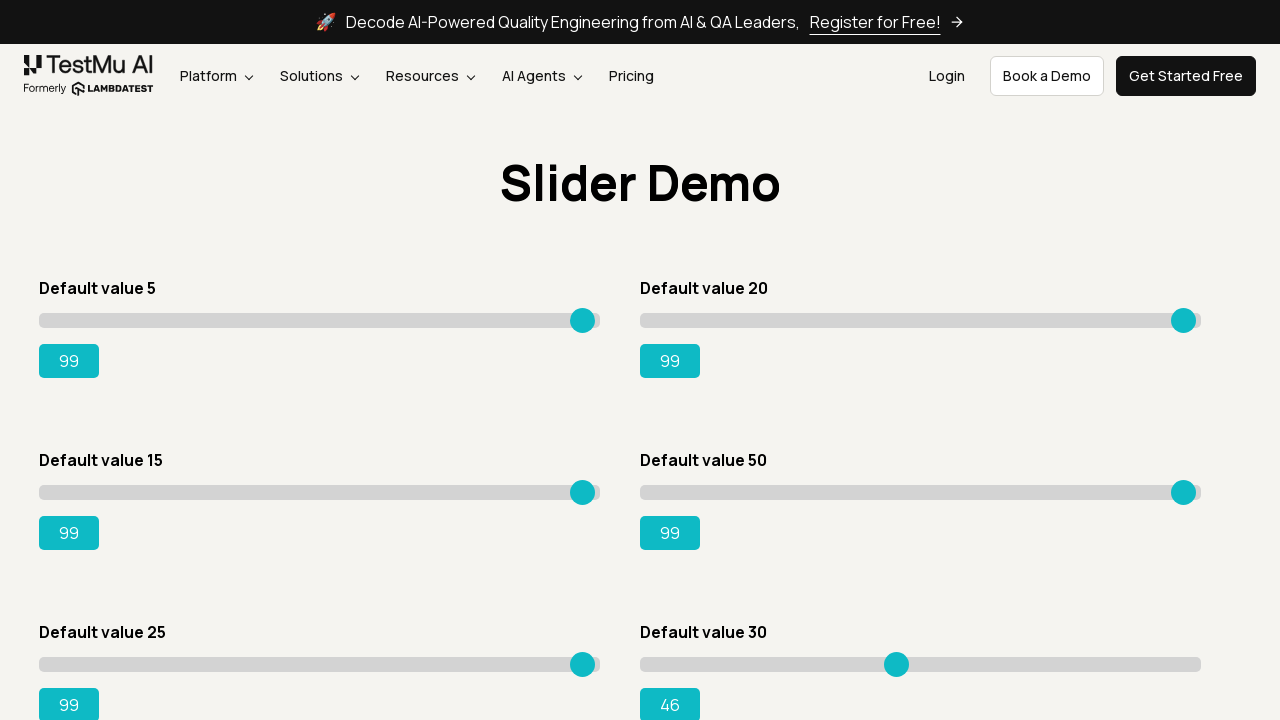

Pressed ArrowRight on slider 6, current value: 47 on xpath=//input[@class='sp__range'] >> nth=5
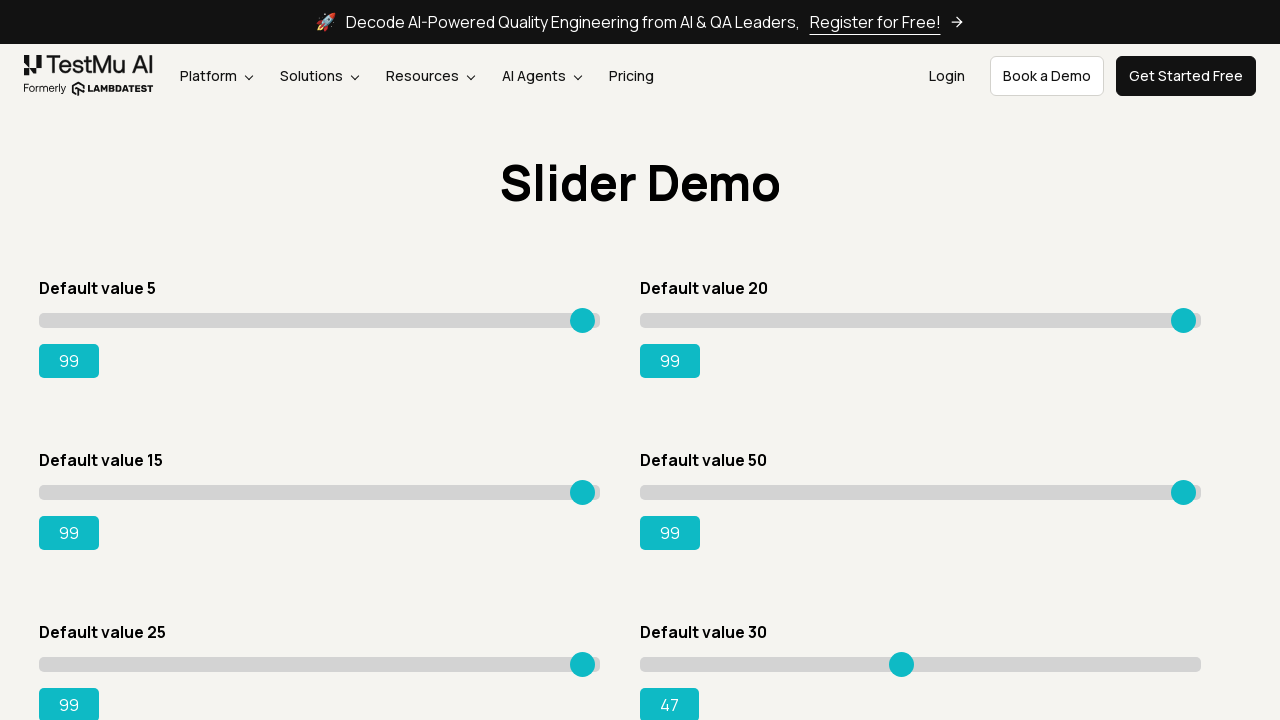

Pressed ArrowRight on slider 6, current value: 48 on xpath=//input[@class='sp__range'] >> nth=5
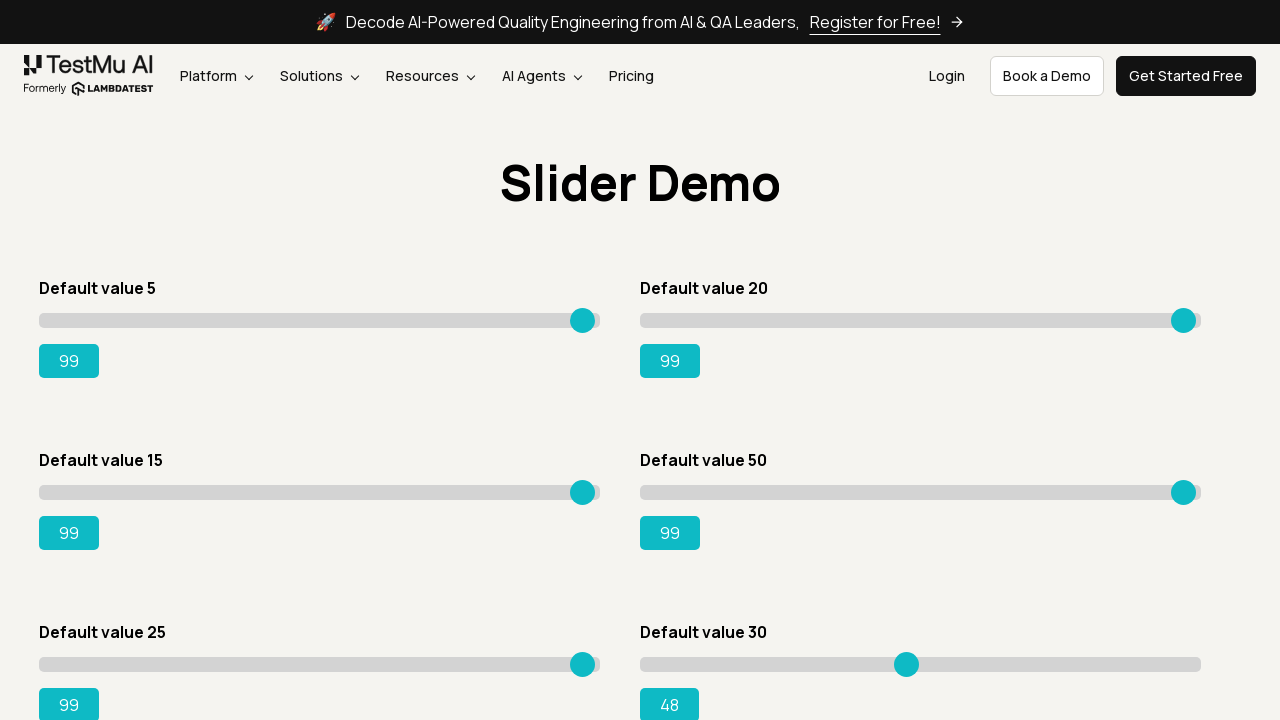

Pressed ArrowRight on slider 6, current value: 49 on xpath=//input[@class='sp__range'] >> nth=5
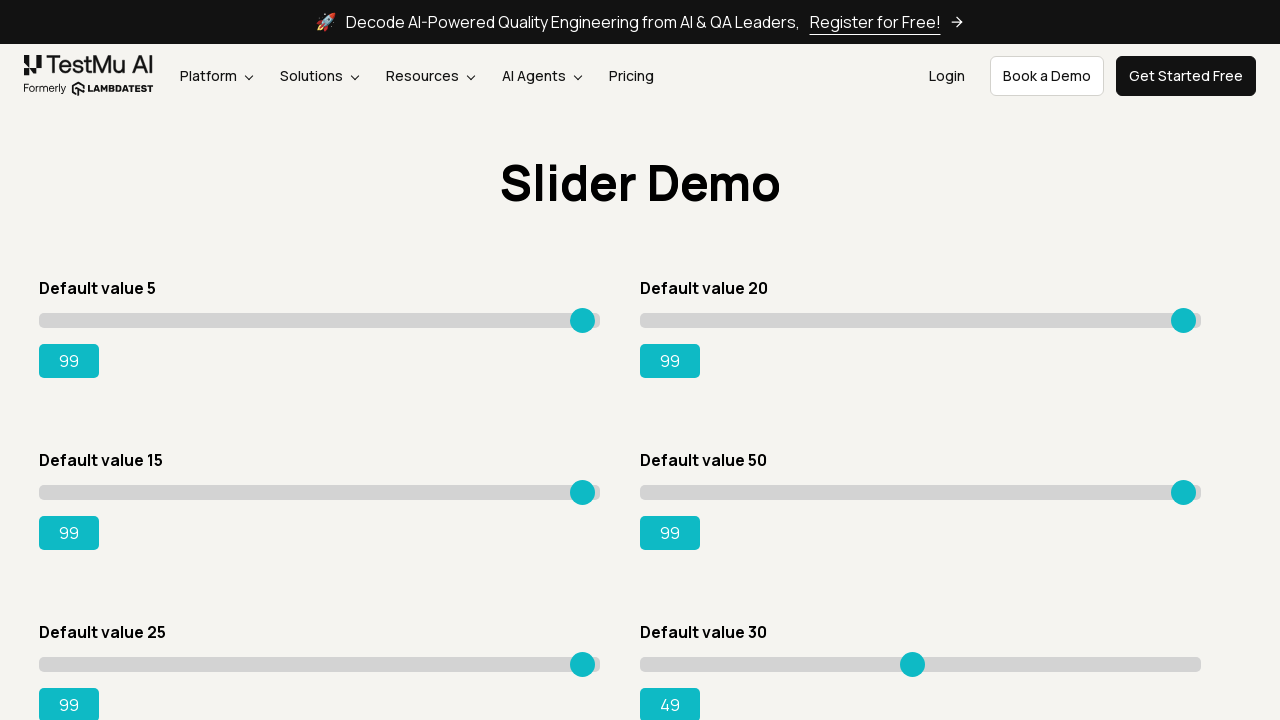

Pressed ArrowRight on slider 6, current value: 50 on xpath=//input[@class='sp__range'] >> nth=5
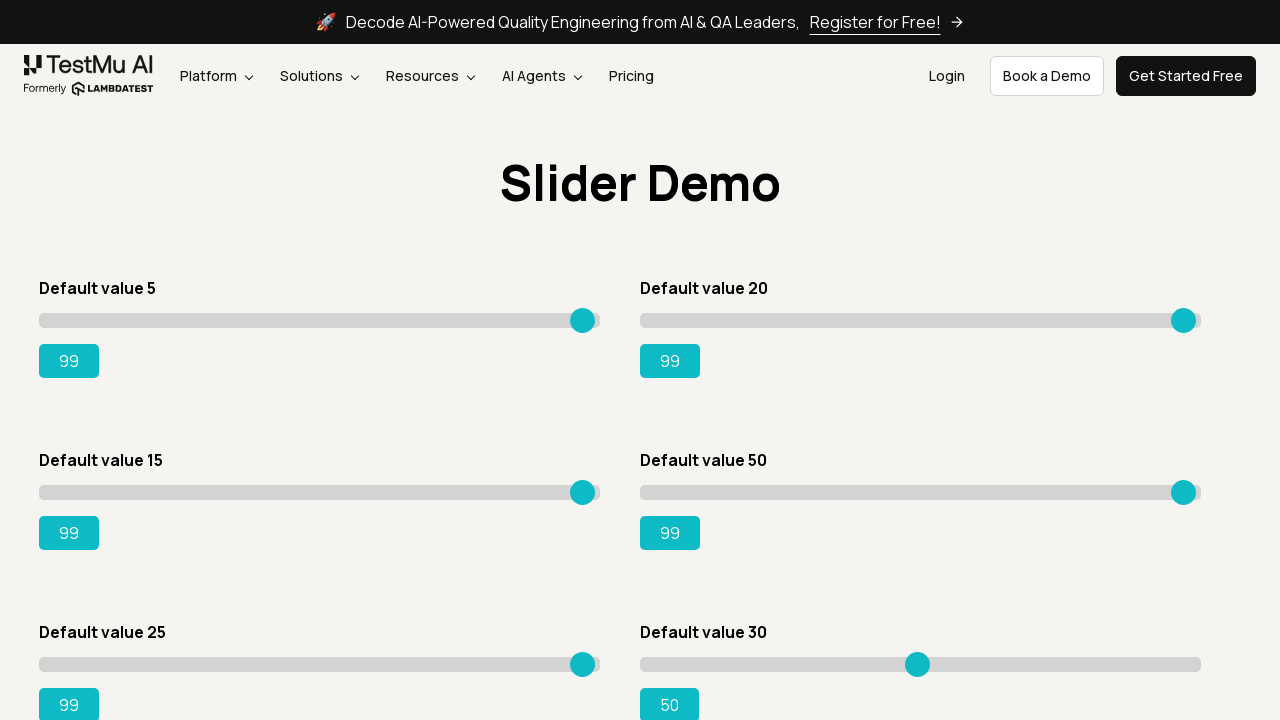

Pressed ArrowRight on slider 6, current value: 51 on xpath=//input[@class='sp__range'] >> nth=5
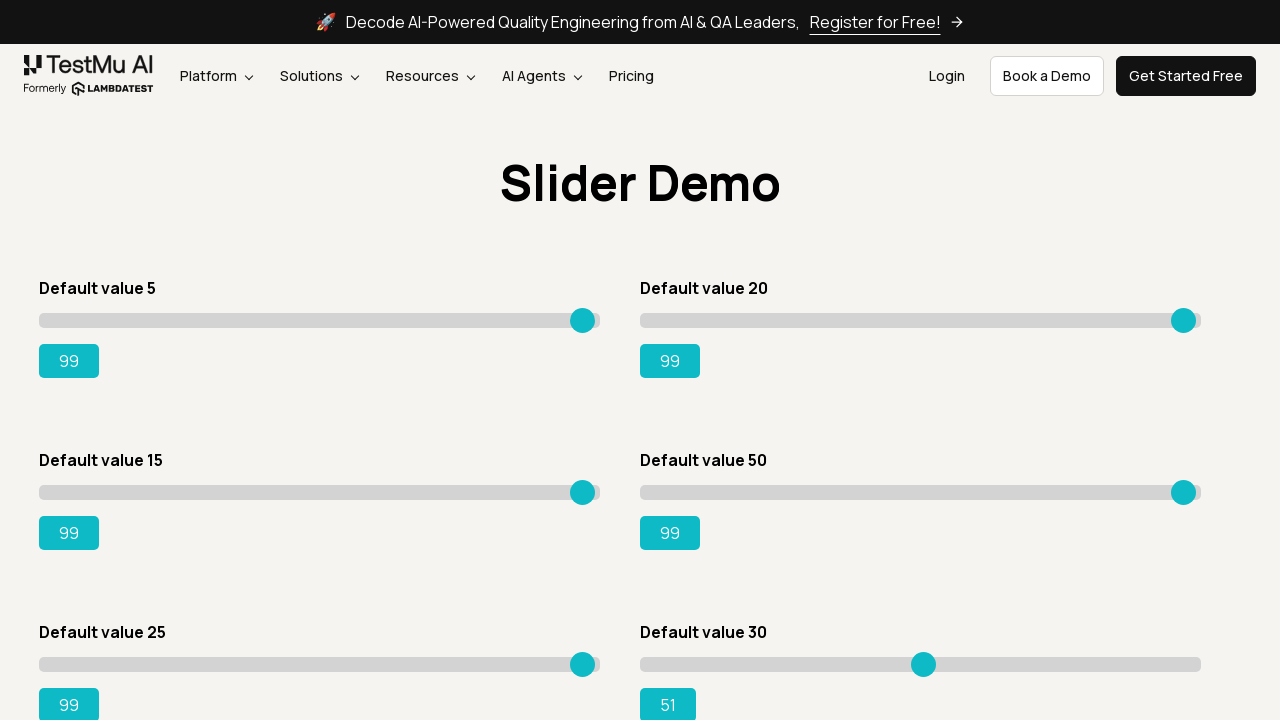

Pressed ArrowRight on slider 6, current value: 52 on xpath=//input[@class='sp__range'] >> nth=5
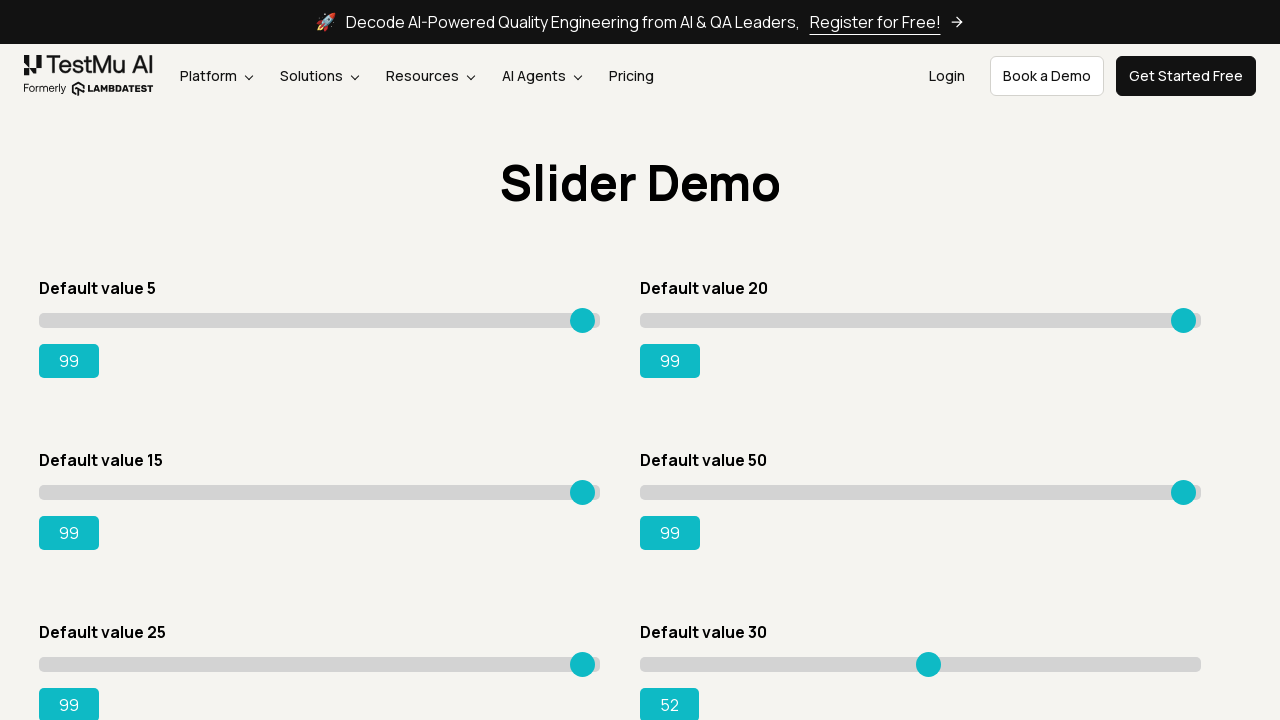

Pressed ArrowRight on slider 6, current value: 53 on xpath=//input[@class='sp__range'] >> nth=5
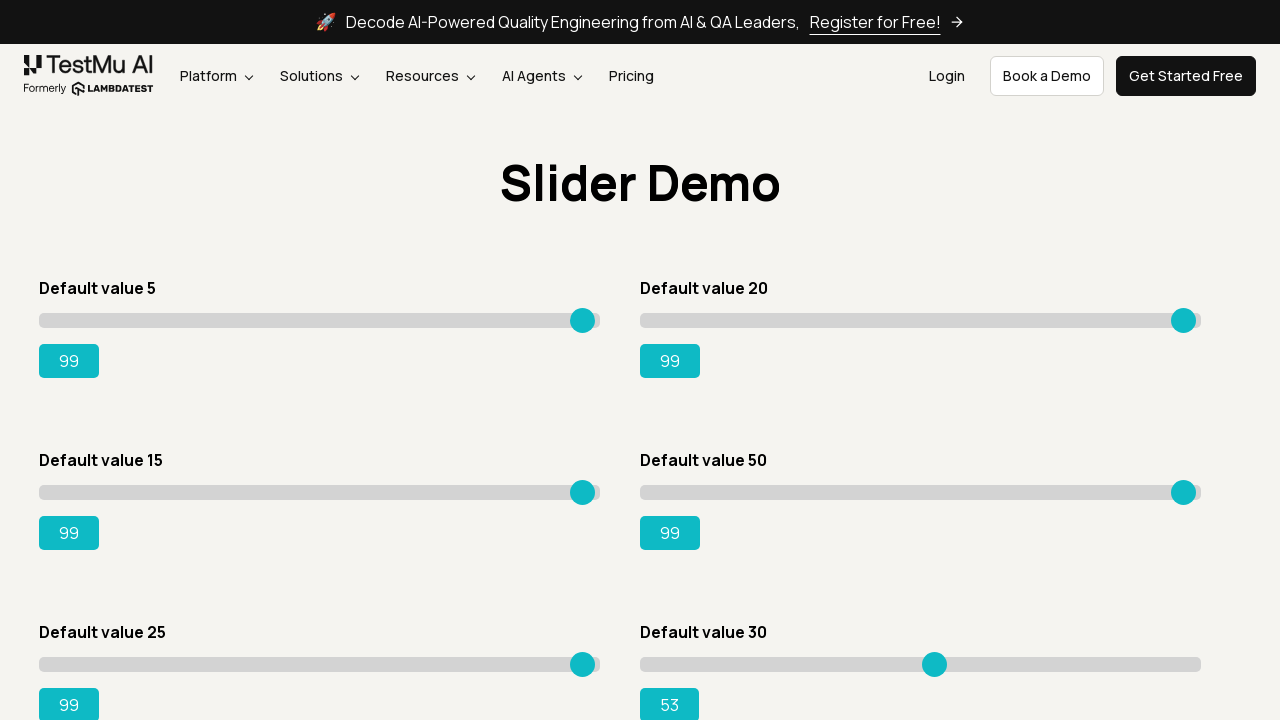

Pressed ArrowRight on slider 6, current value: 54 on xpath=//input[@class='sp__range'] >> nth=5
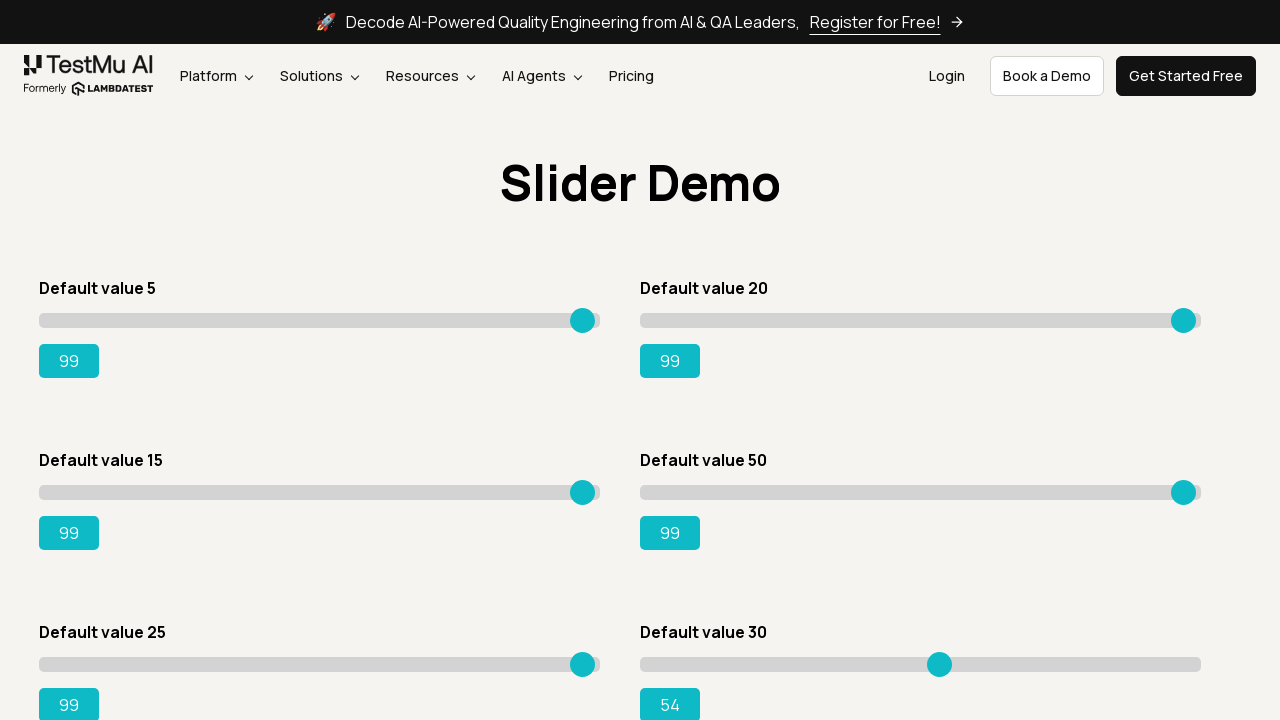

Pressed ArrowRight on slider 6, current value: 55 on xpath=//input[@class='sp__range'] >> nth=5
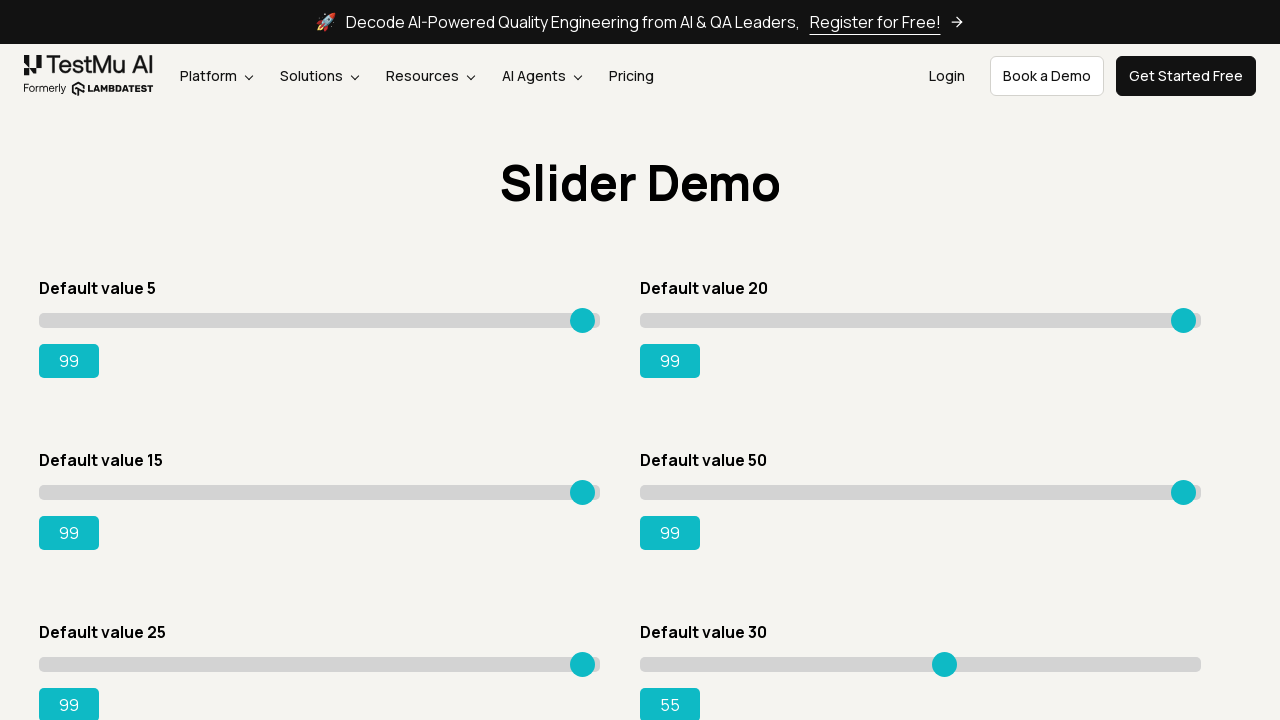

Pressed ArrowRight on slider 6, current value: 56 on xpath=//input[@class='sp__range'] >> nth=5
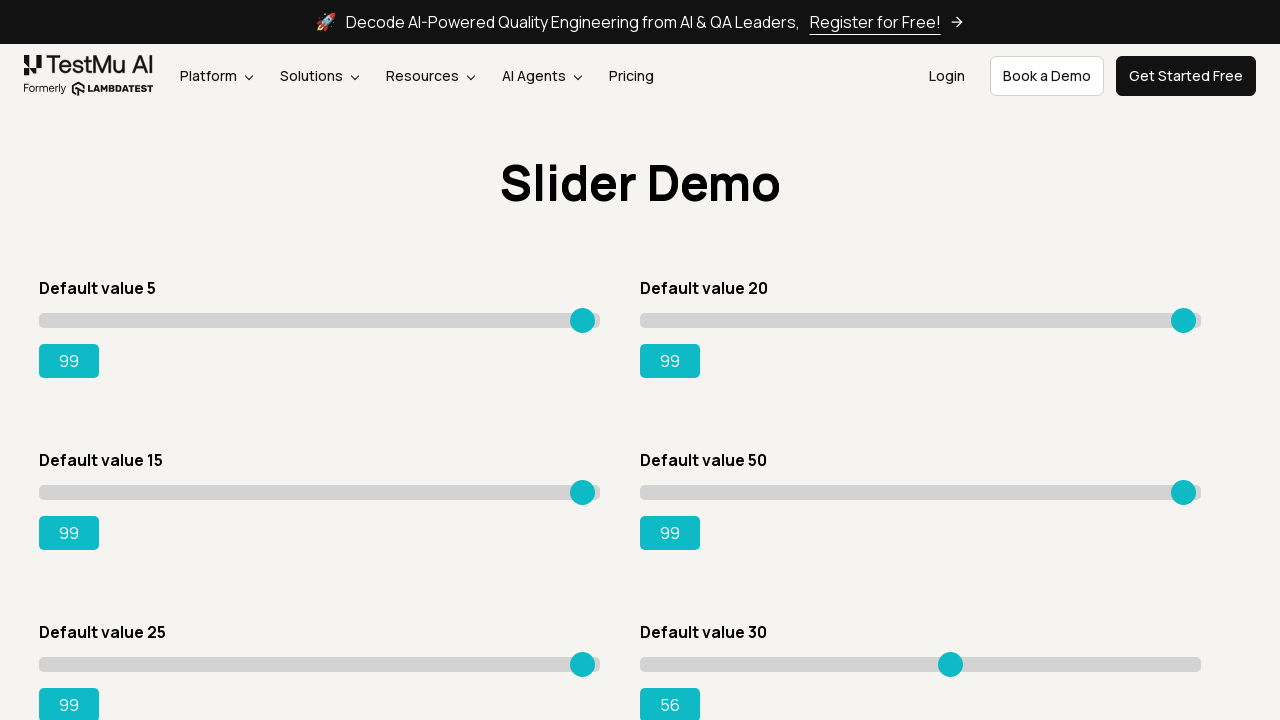

Pressed ArrowRight on slider 6, current value: 57 on xpath=//input[@class='sp__range'] >> nth=5
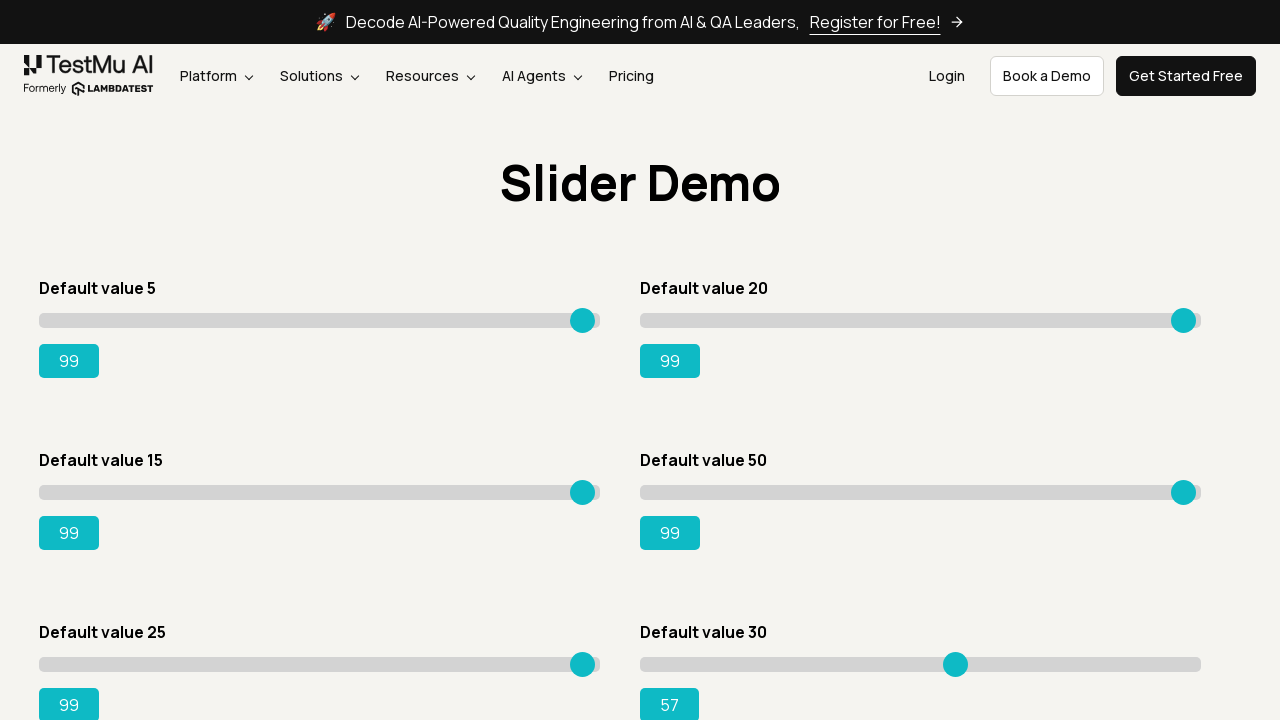

Pressed ArrowRight on slider 6, current value: 58 on xpath=//input[@class='sp__range'] >> nth=5
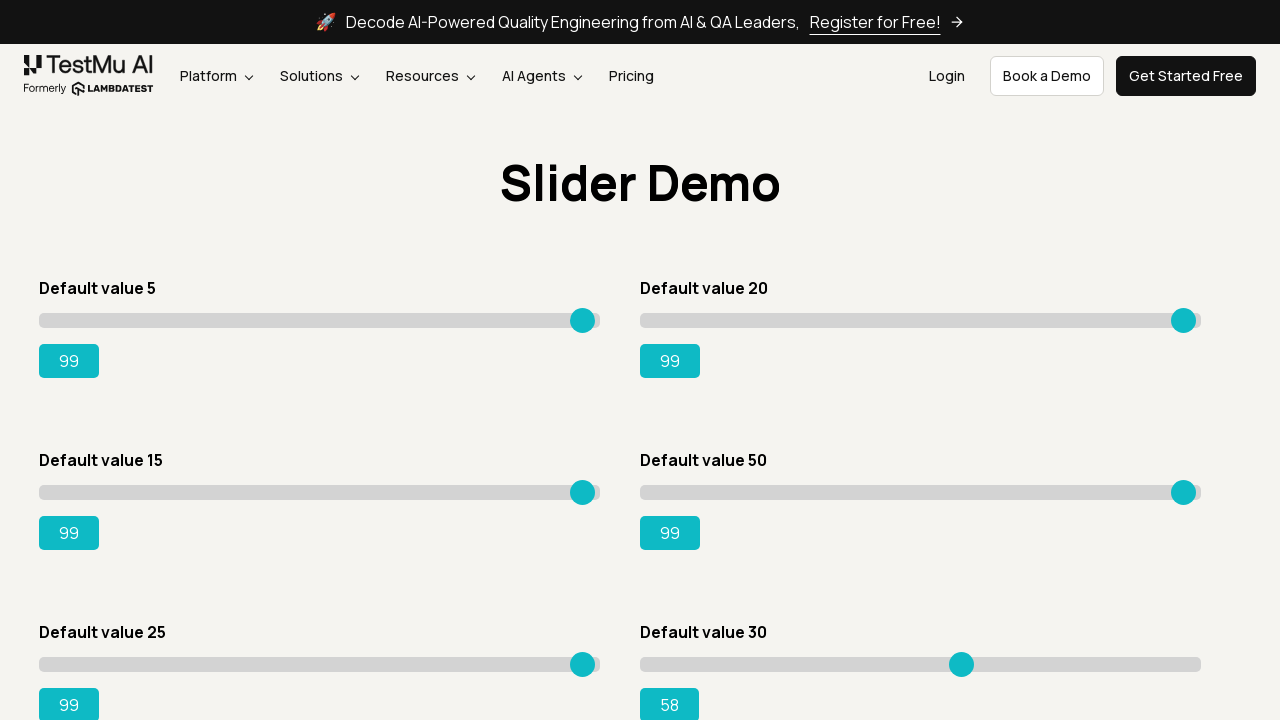

Pressed ArrowRight on slider 6, current value: 59 on xpath=//input[@class='sp__range'] >> nth=5
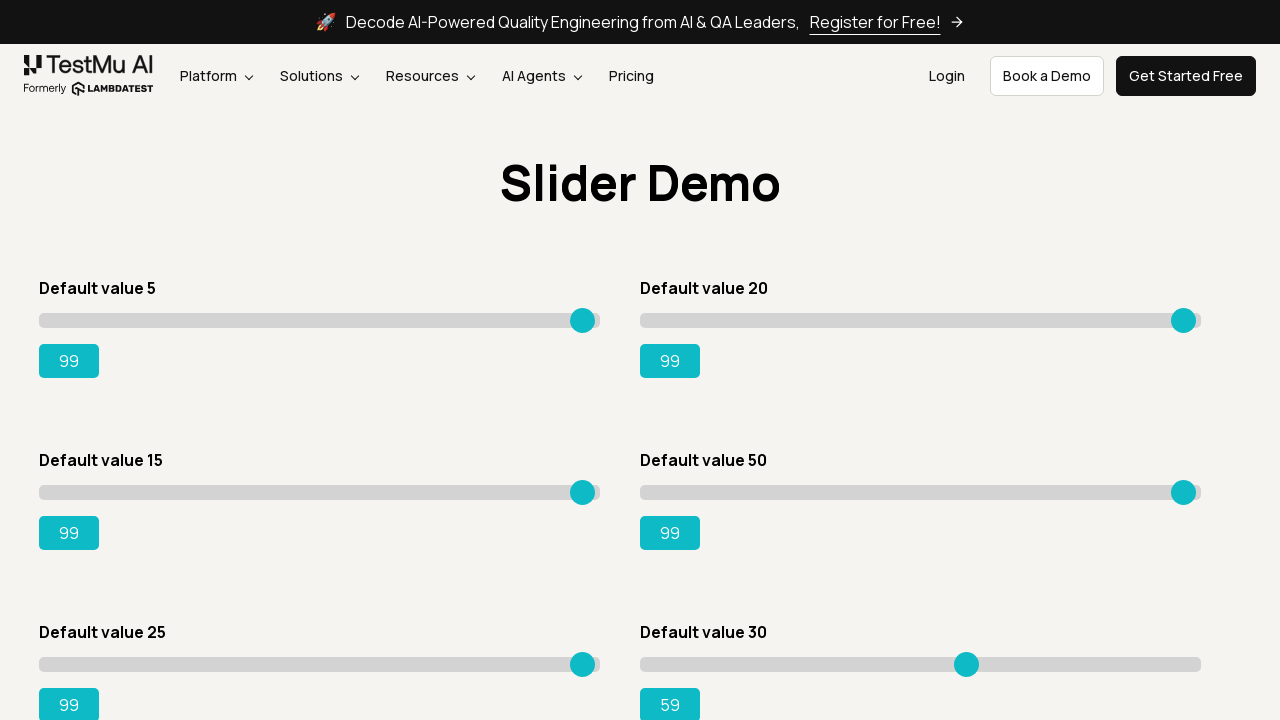

Pressed ArrowRight on slider 6, current value: 60 on xpath=//input[@class='sp__range'] >> nth=5
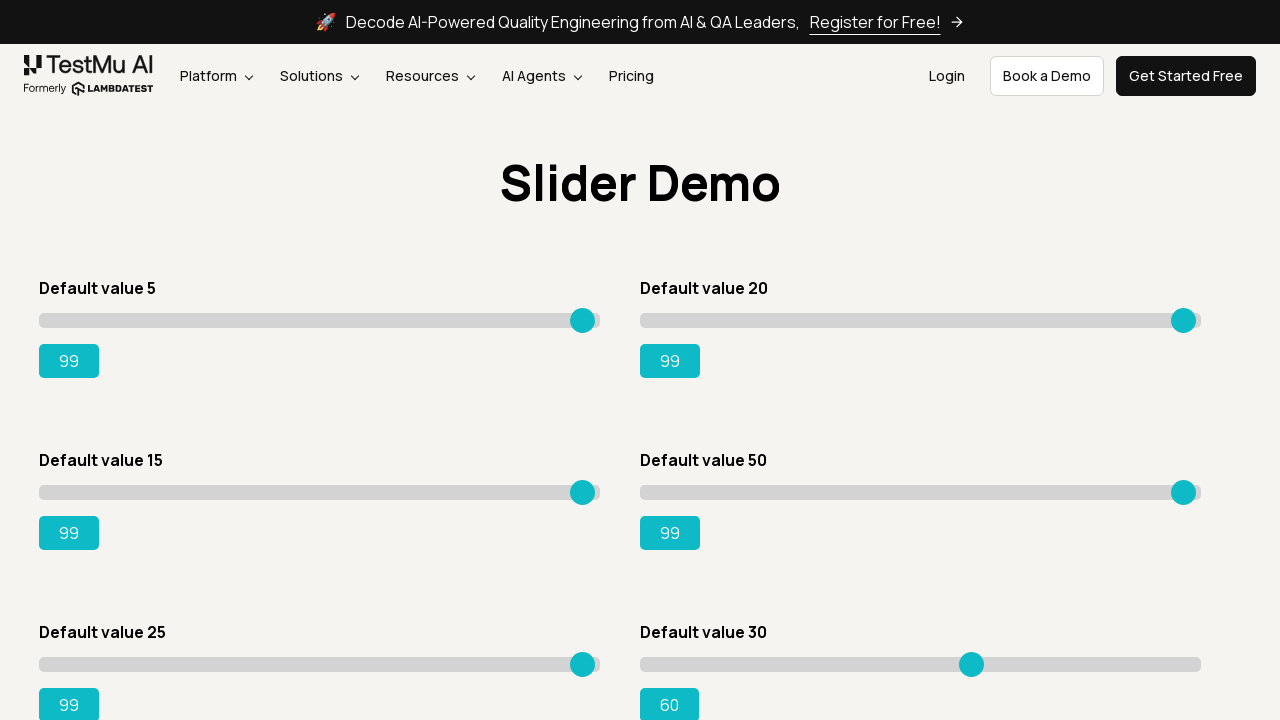

Pressed ArrowRight on slider 6, current value: 61 on xpath=//input[@class='sp__range'] >> nth=5
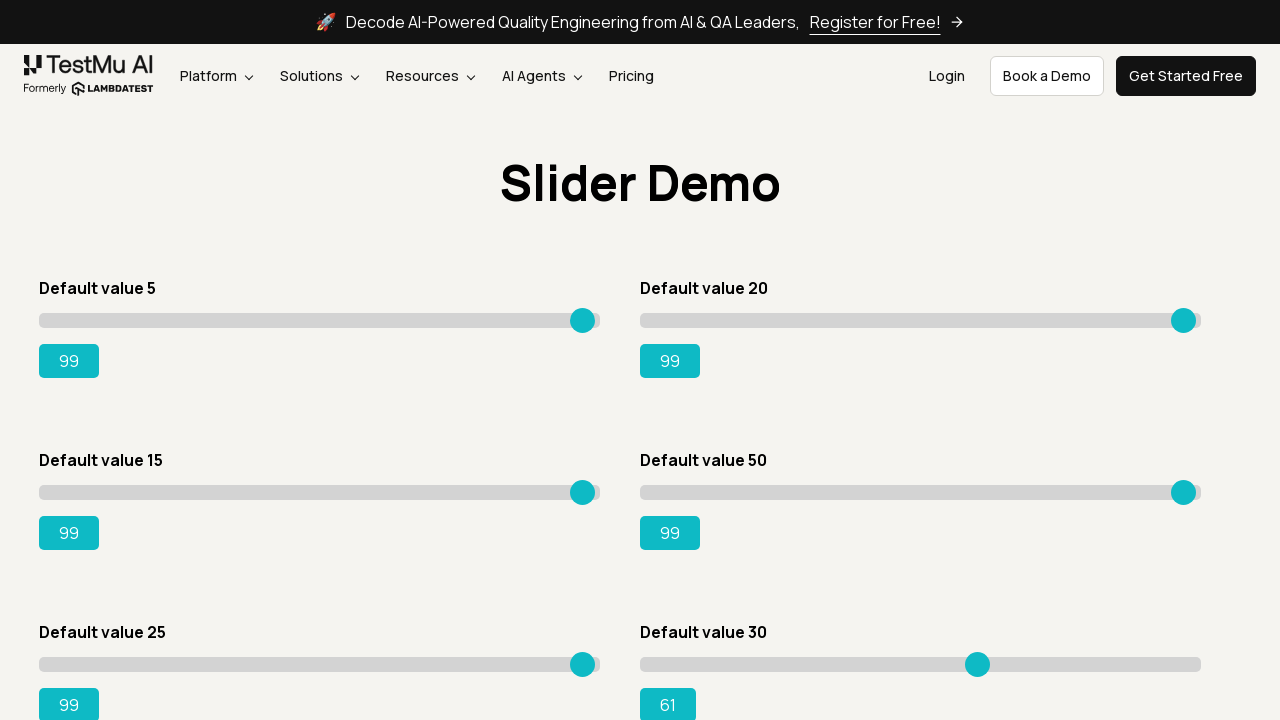

Pressed ArrowRight on slider 6, current value: 62 on xpath=//input[@class='sp__range'] >> nth=5
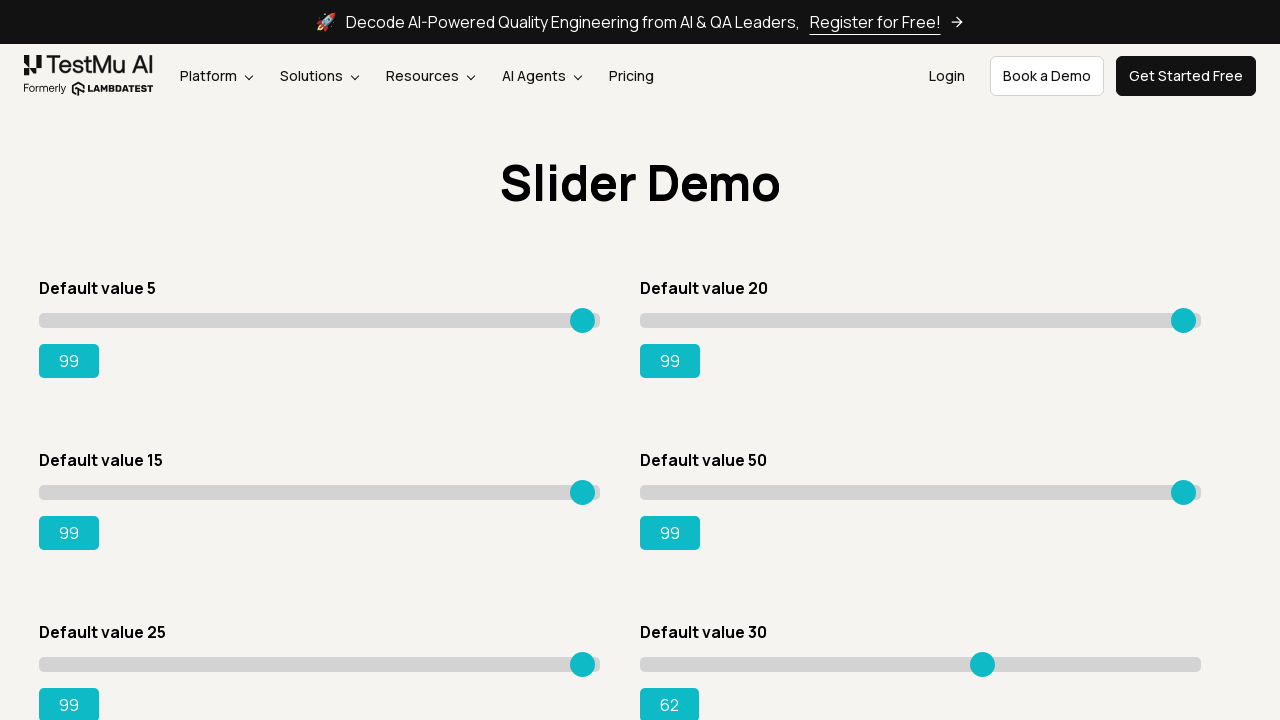

Pressed ArrowRight on slider 6, current value: 63 on xpath=//input[@class='sp__range'] >> nth=5
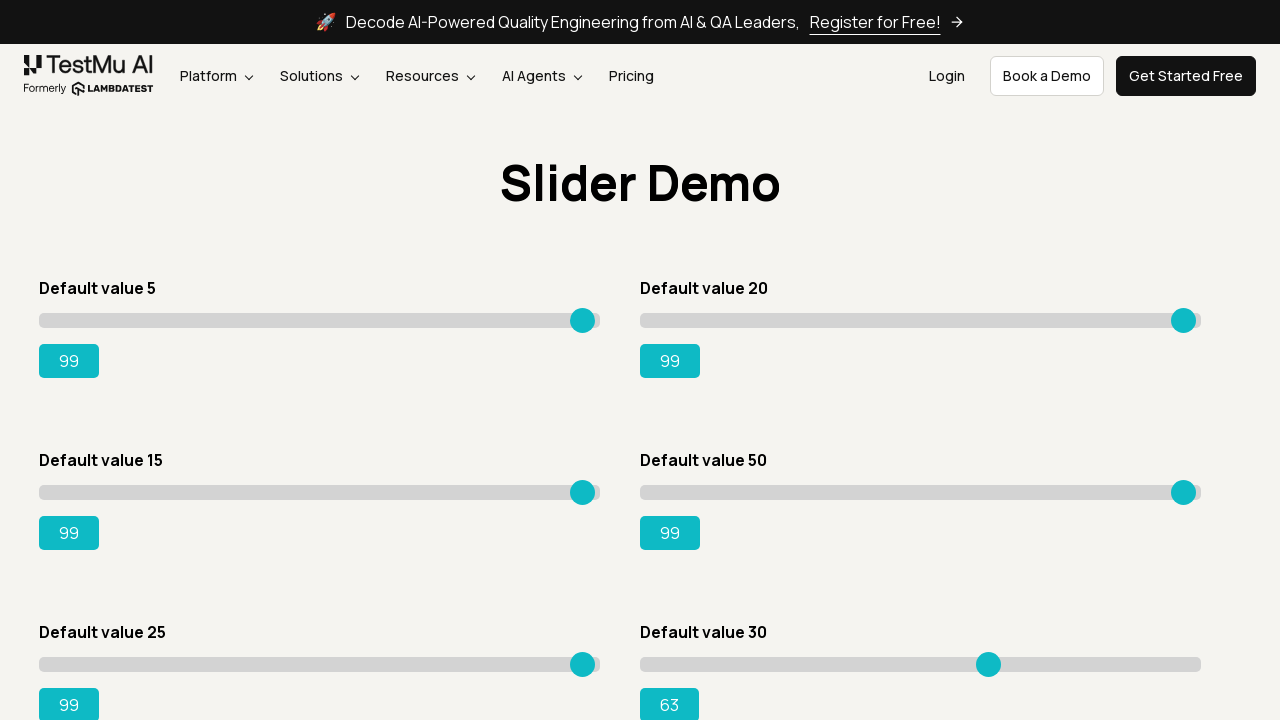

Pressed ArrowRight on slider 6, current value: 64 on xpath=//input[@class='sp__range'] >> nth=5
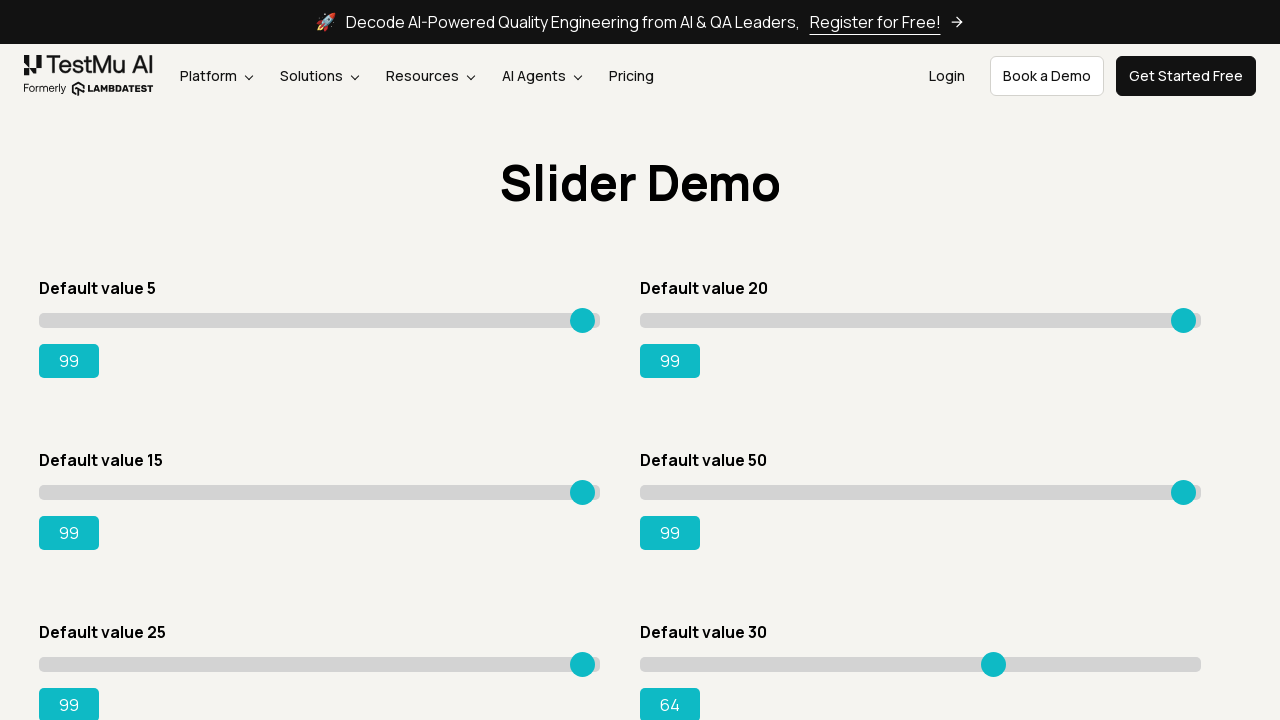

Pressed ArrowRight on slider 6, current value: 65 on xpath=//input[@class='sp__range'] >> nth=5
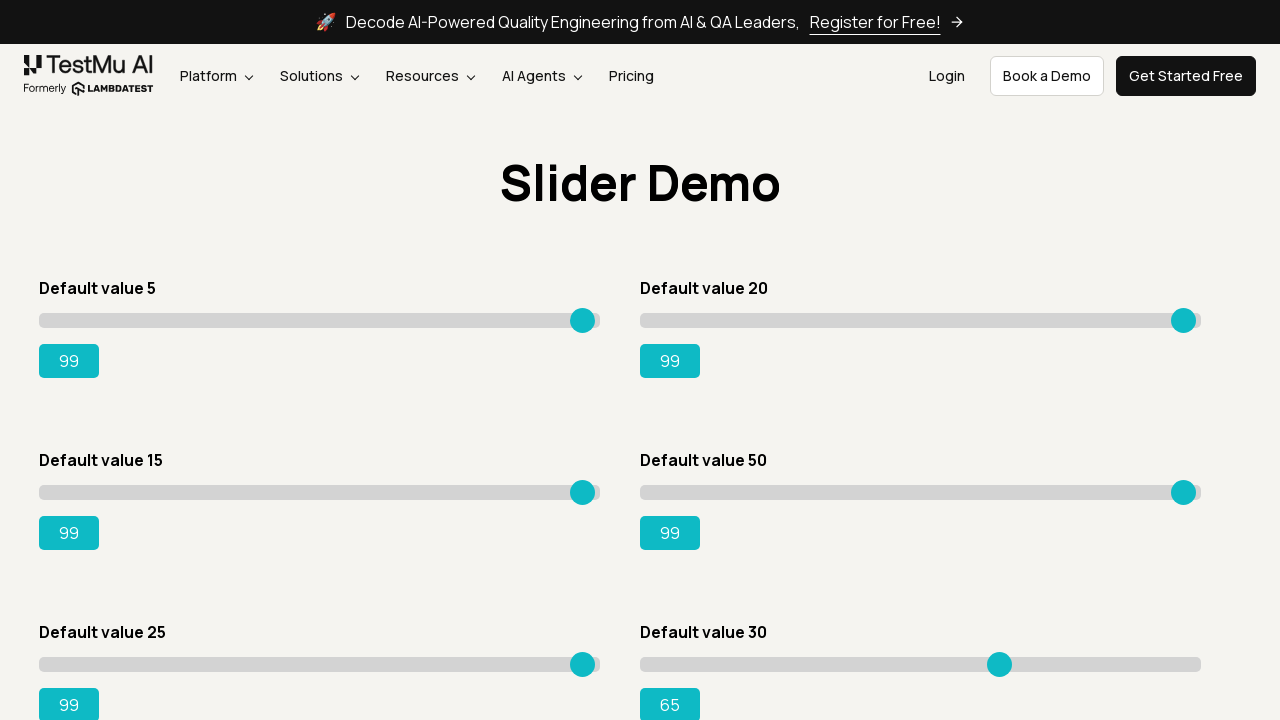

Pressed ArrowRight on slider 6, current value: 66 on xpath=//input[@class='sp__range'] >> nth=5
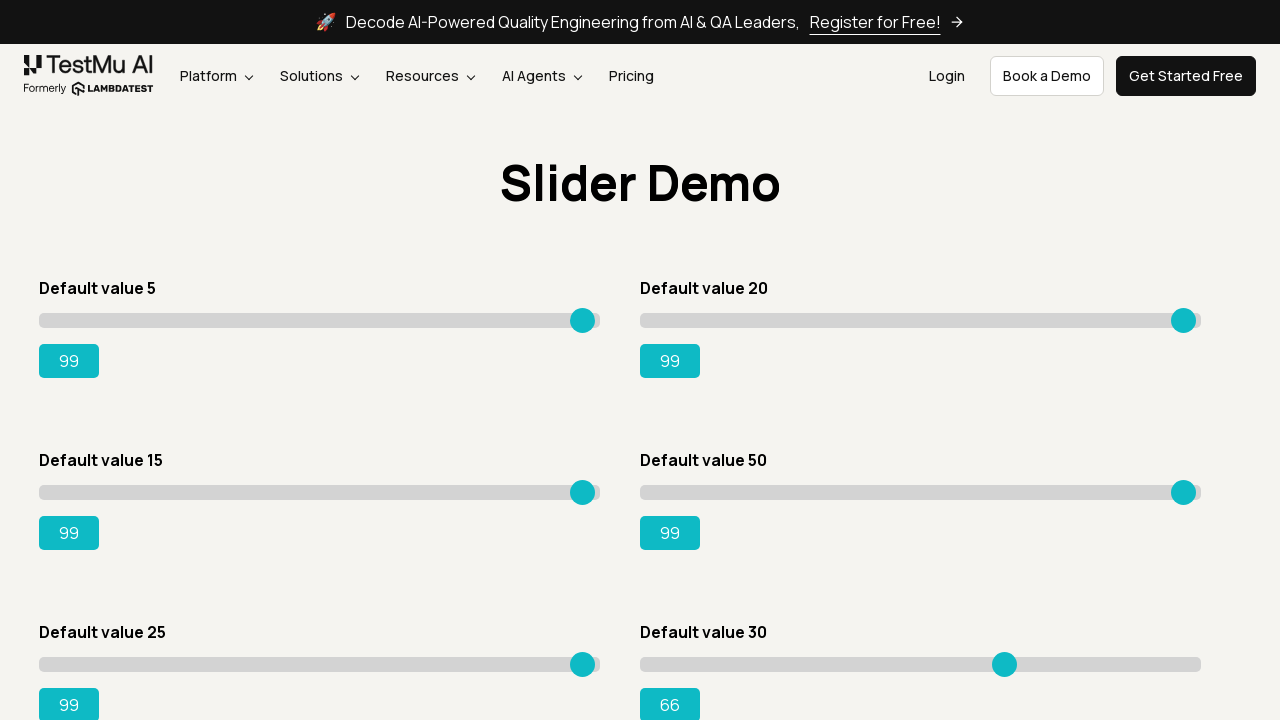

Pressed ArrowRight on slider 6, current value: 67 on xpath=//input[@class='sp__range'] >> nth=5
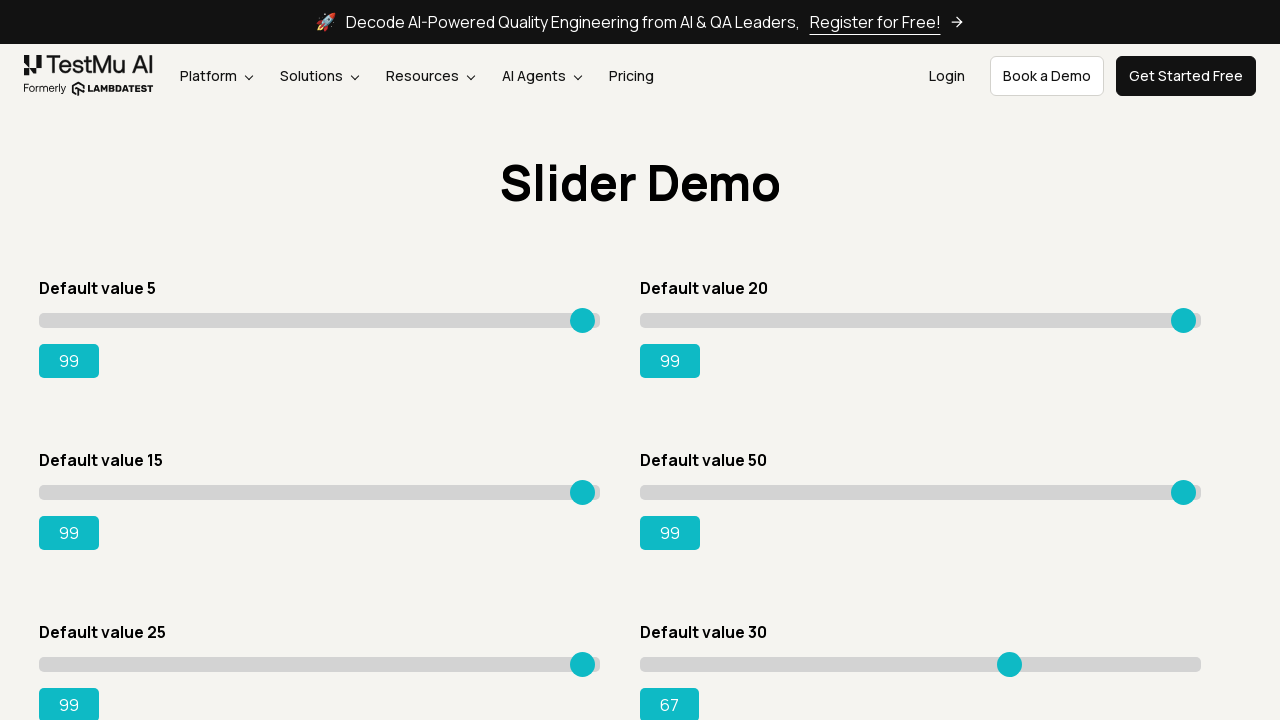

Pressed ArrowRight on slider 6, current value: 68 on xpath=//input[@class='sp__range'] >> nth=5
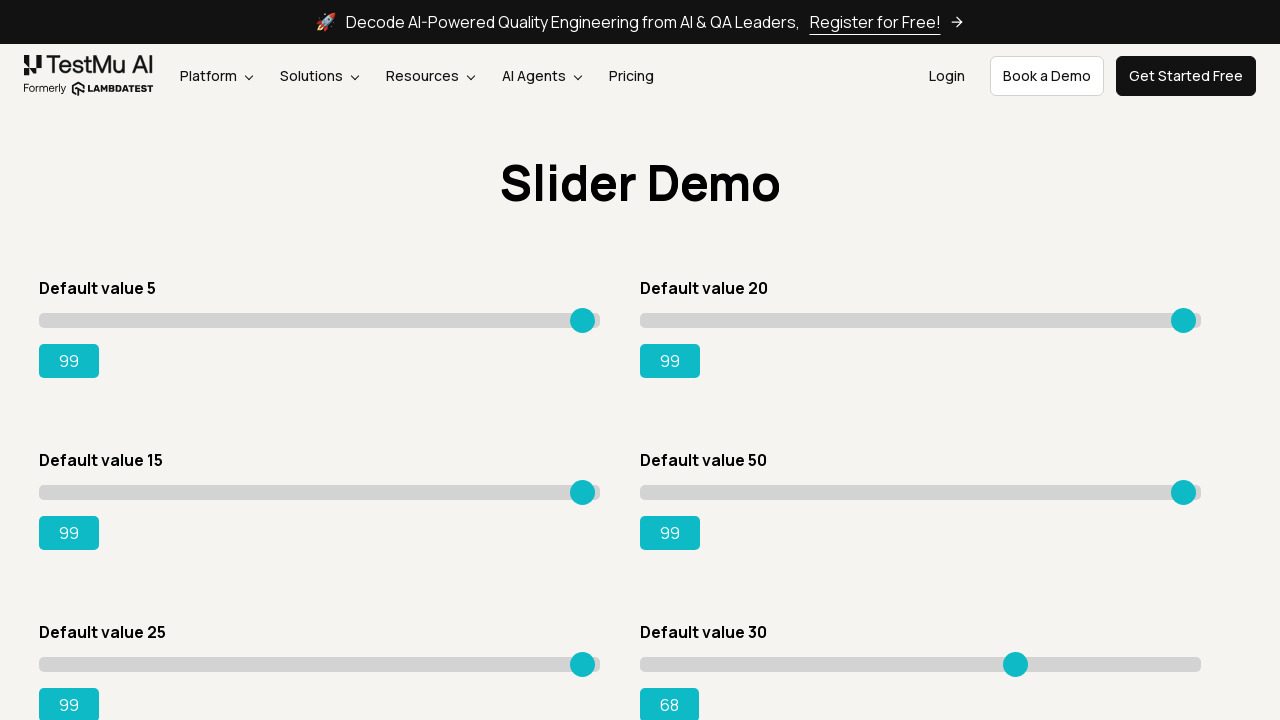

Pressed ArrowRight on slider 6, current value: 69 on xpath=//input[@class='sp__range'] >> nth=5
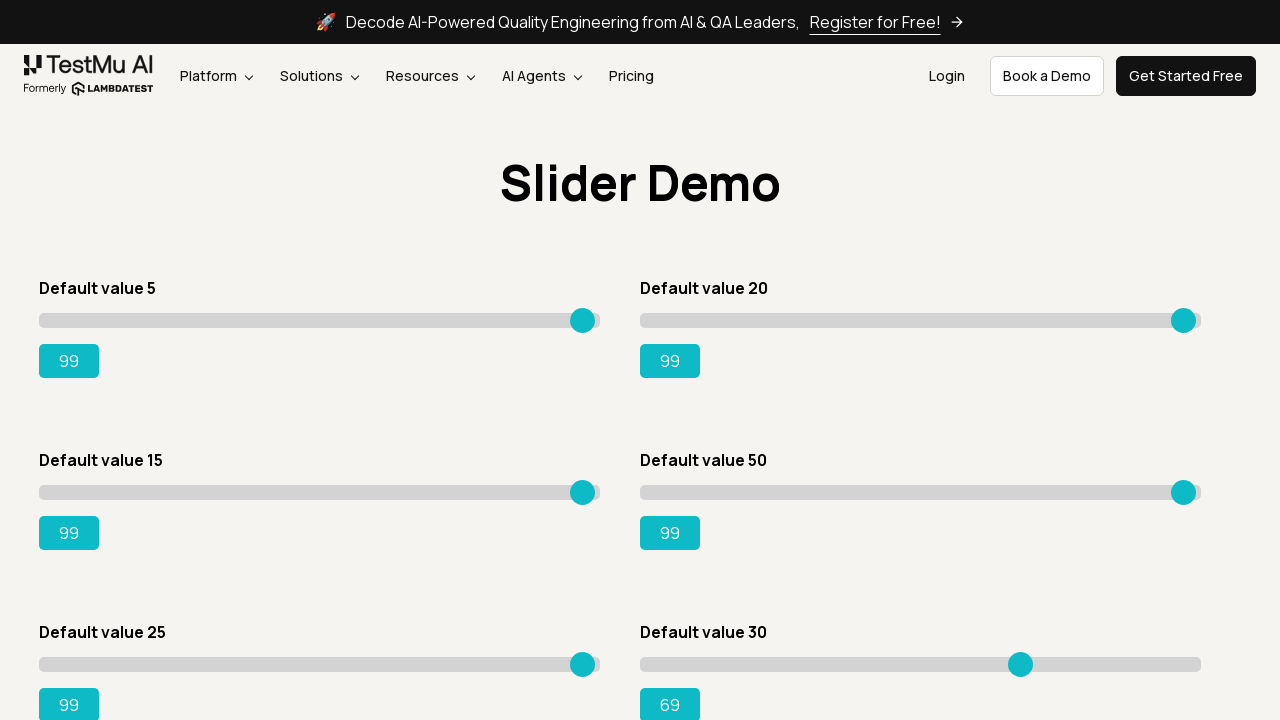

Pressed ArrowRight on slider 6, current value: 70 on xpath=//input[@class='sp__range'] >> nth=5
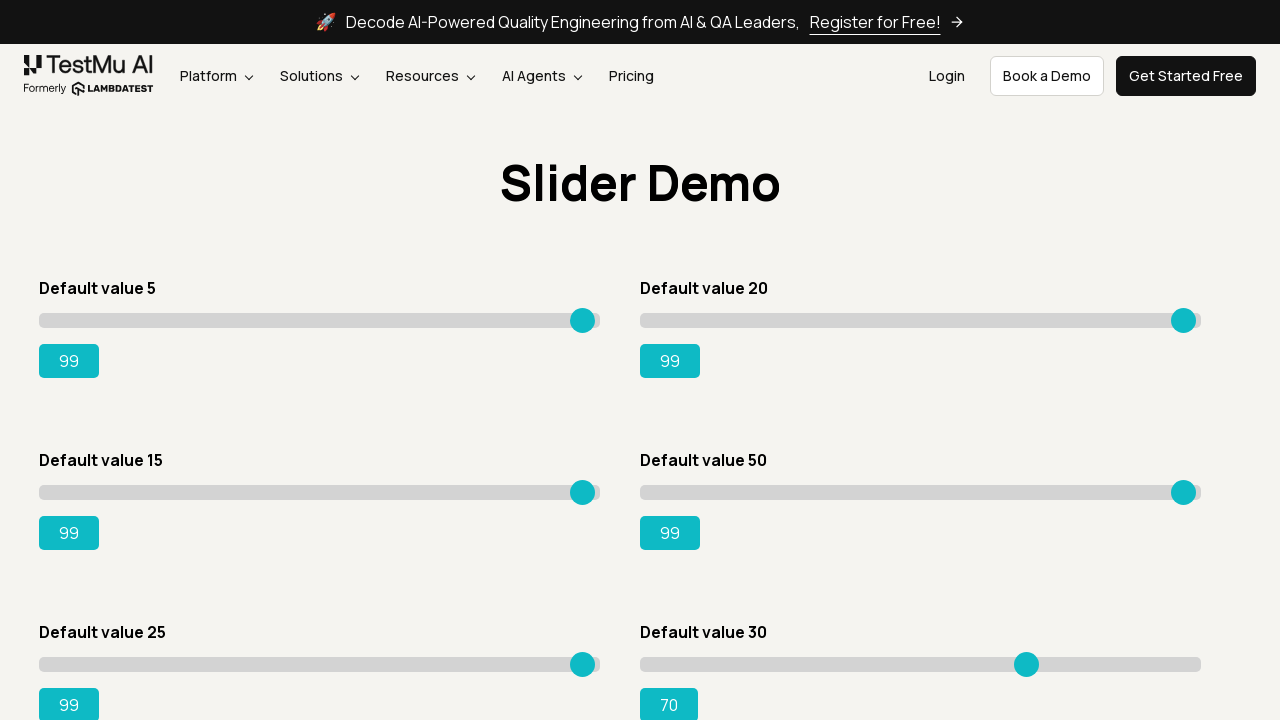

Pressed ArrowRight on slider 6, current value: 71 on xpath=//input[@class='sp__range'] >> nth=5
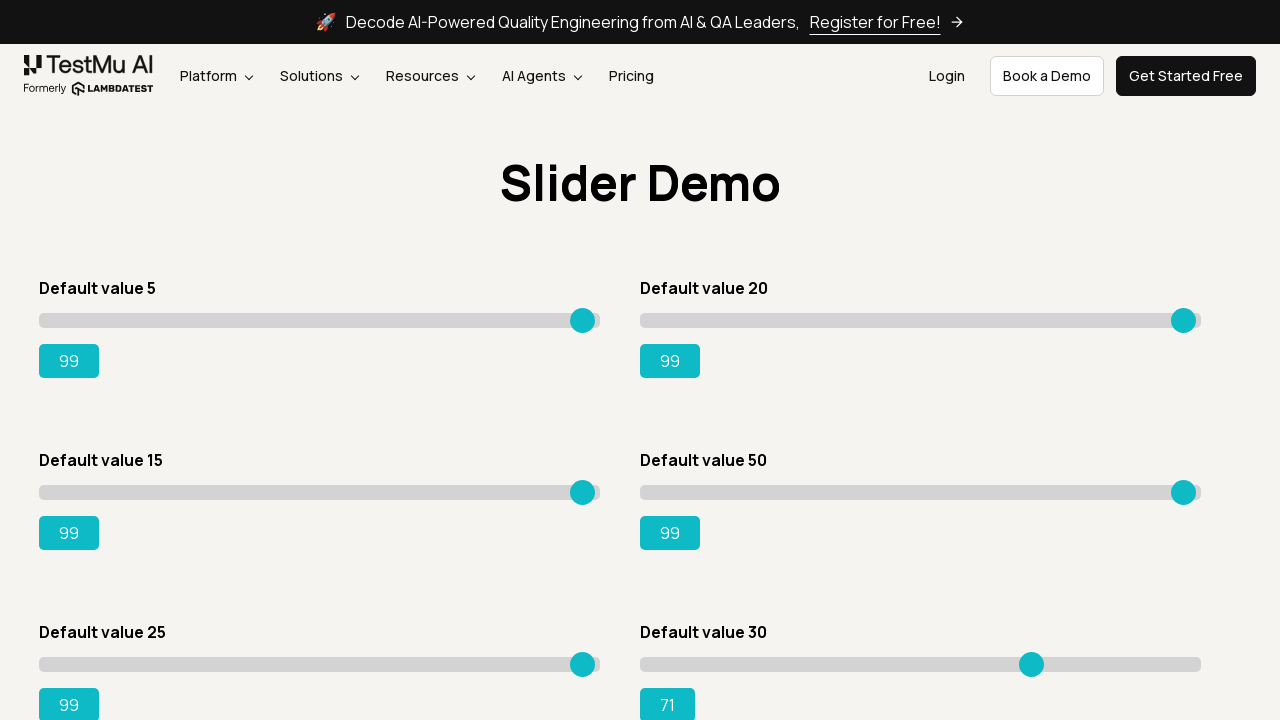

Pressed ArrowRight on slider 6, current value: 72 on xpath=//input[@class='sp__range'] >> nth=5
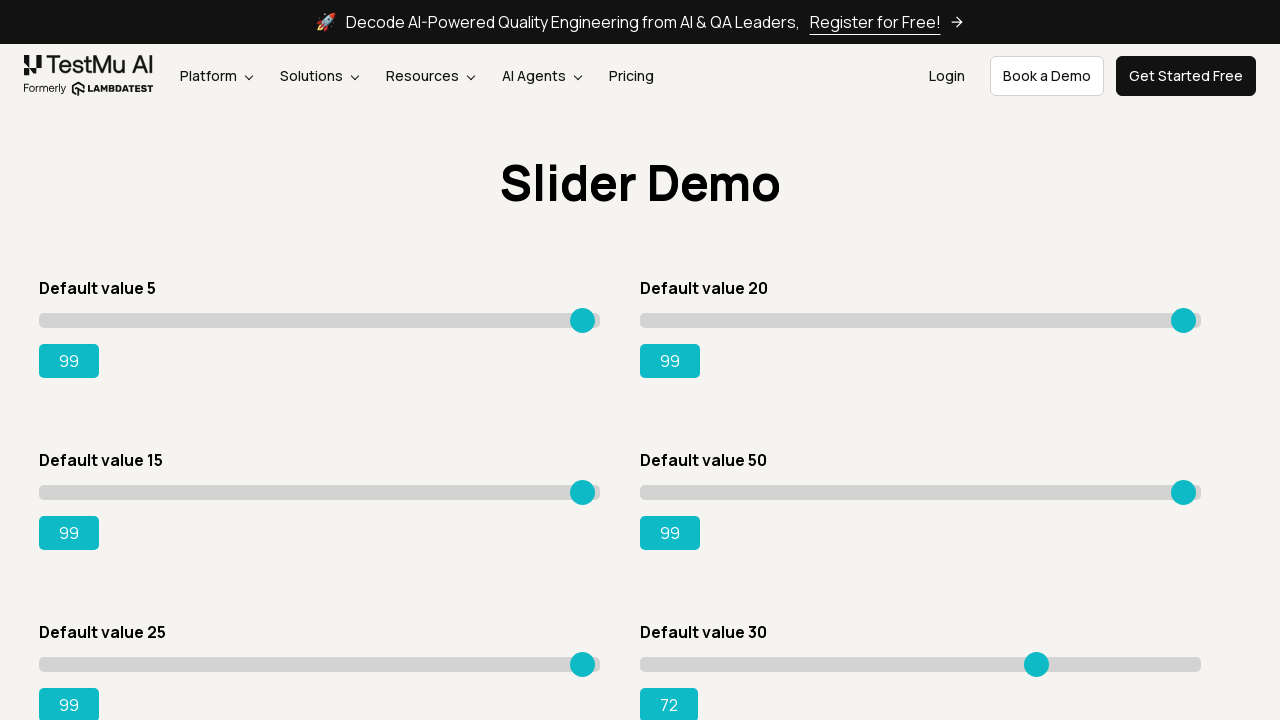

Pressed ArrowRight on slider 6, current value: 73 on xpath=//input[@class='sp__range'] >> nth=5
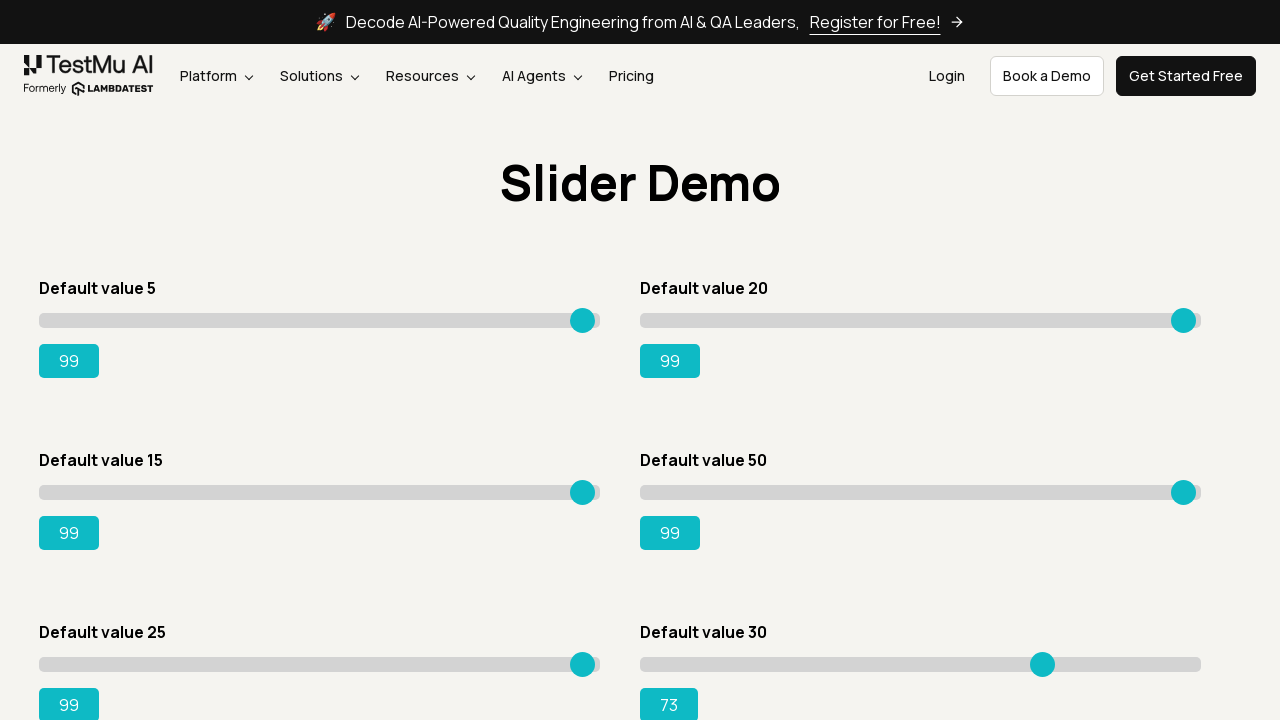

Pressed ArrowRight on slider 6, current value: 74 on xpath=//input[@class='sp__range'] >> nth=5
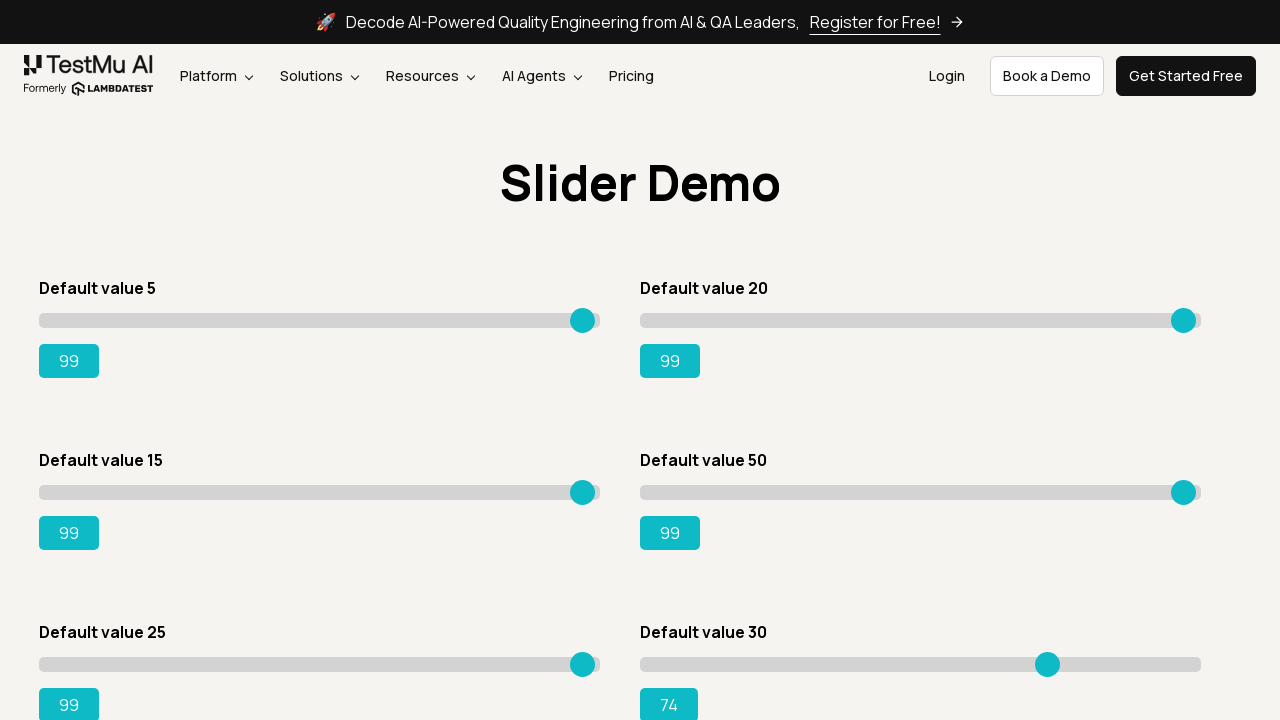

Pressed ArrowRight on slider 6, current value: 75 on xpath=//input[@class='sp__range'] >> nth=5
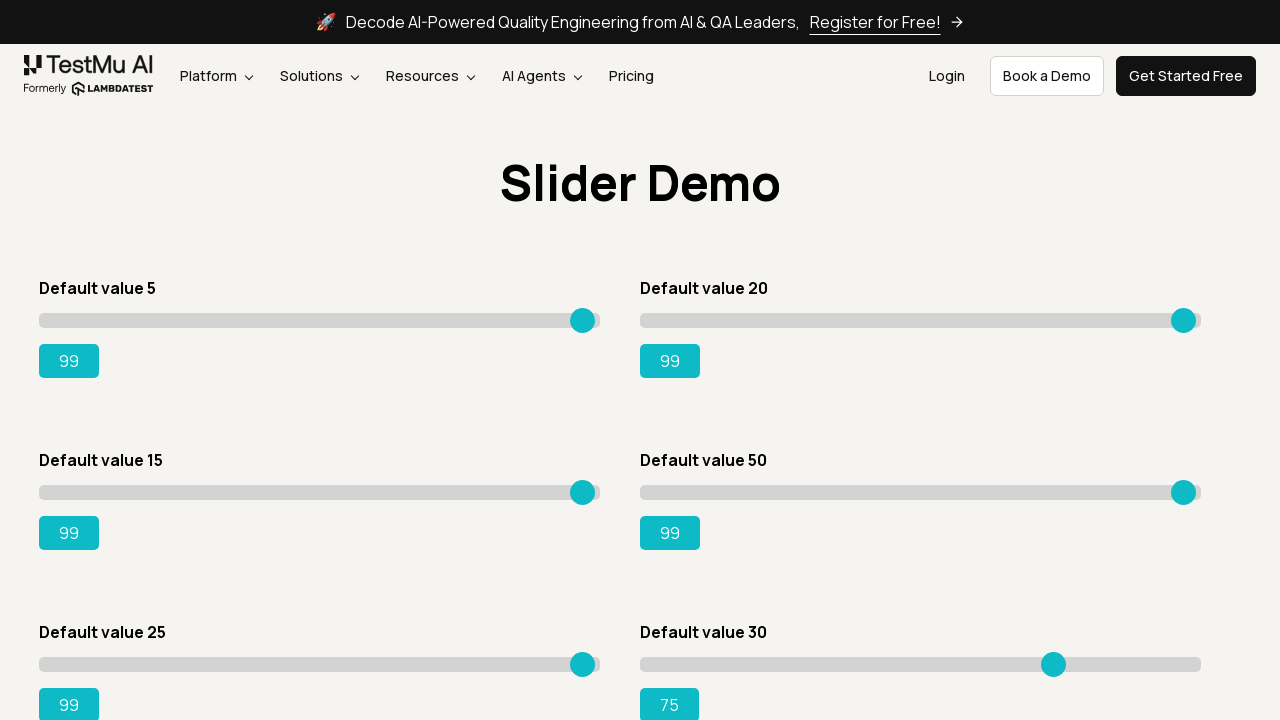

Pressed ArrowRight on slider 6, current value: 76 on xpath=//input[@class='sp__range'] >> nth=5
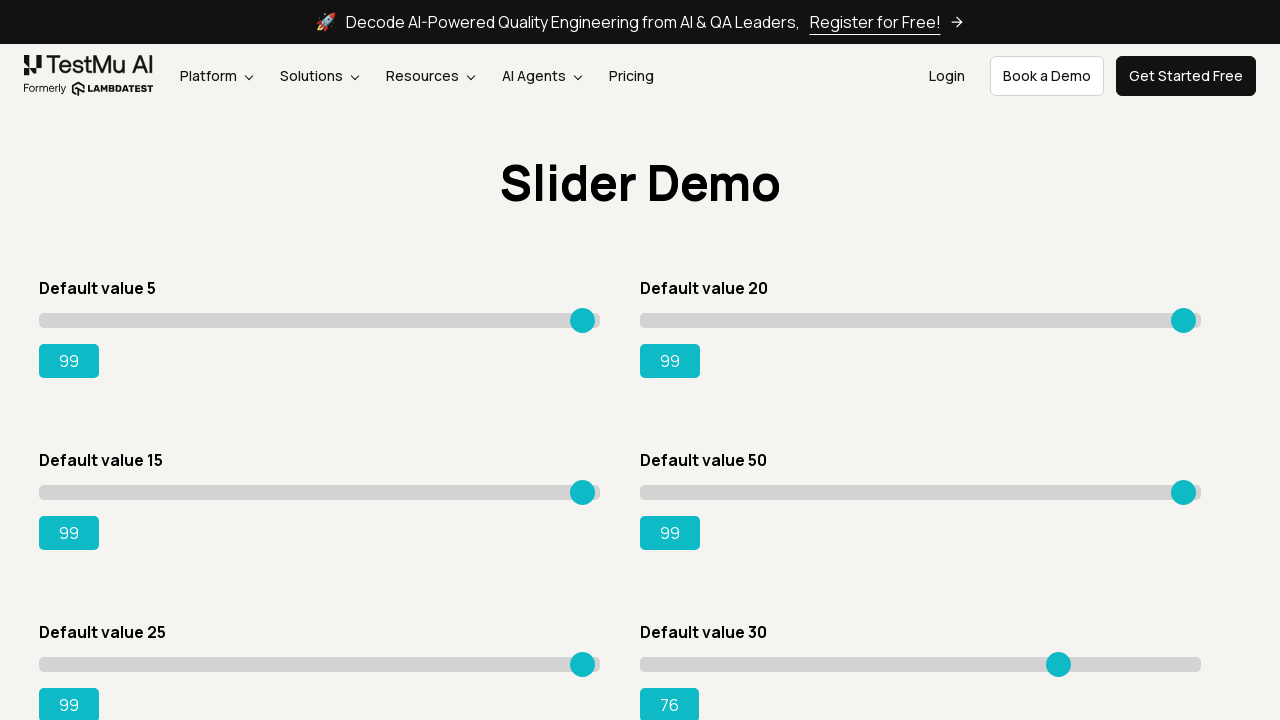

Pressed ArrowRight on slider 6, current value: 77 on xpath=//input[@class='sp__range'] >> nth=5
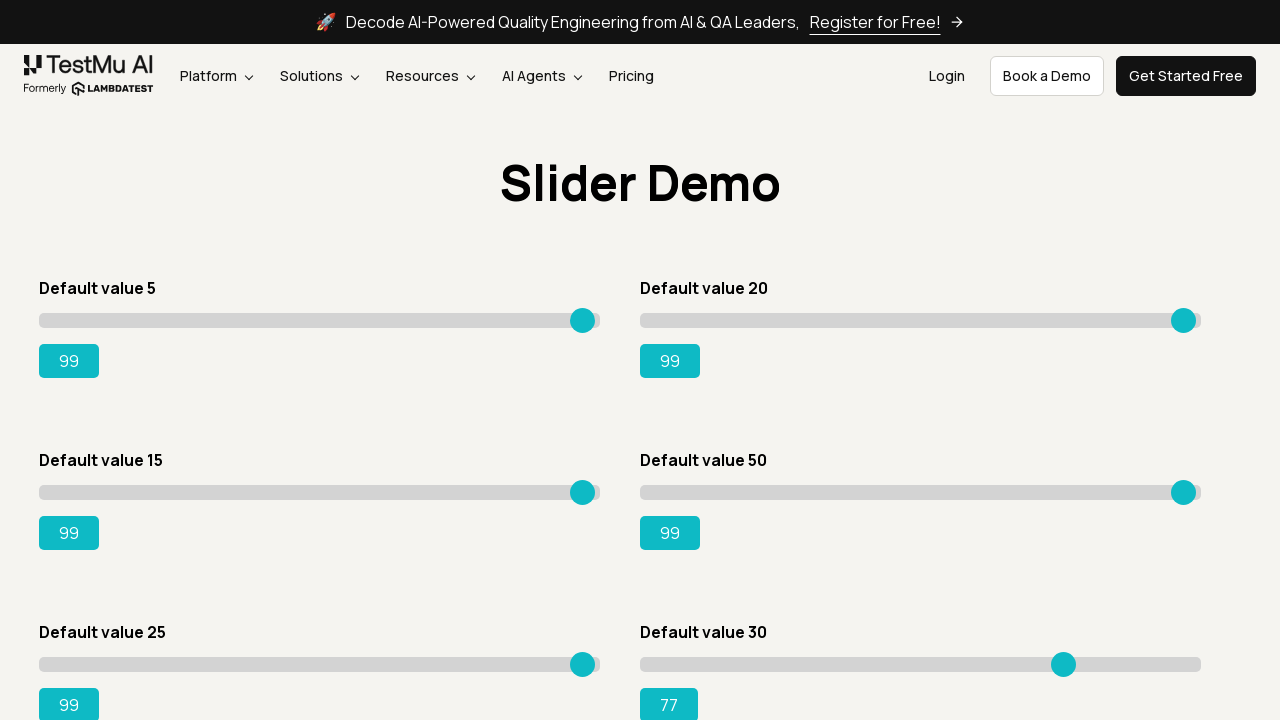

Pressed ArrowRight on slider 6, current value: 78 on xpath=//input[@class='sp__range'] >> nth=5
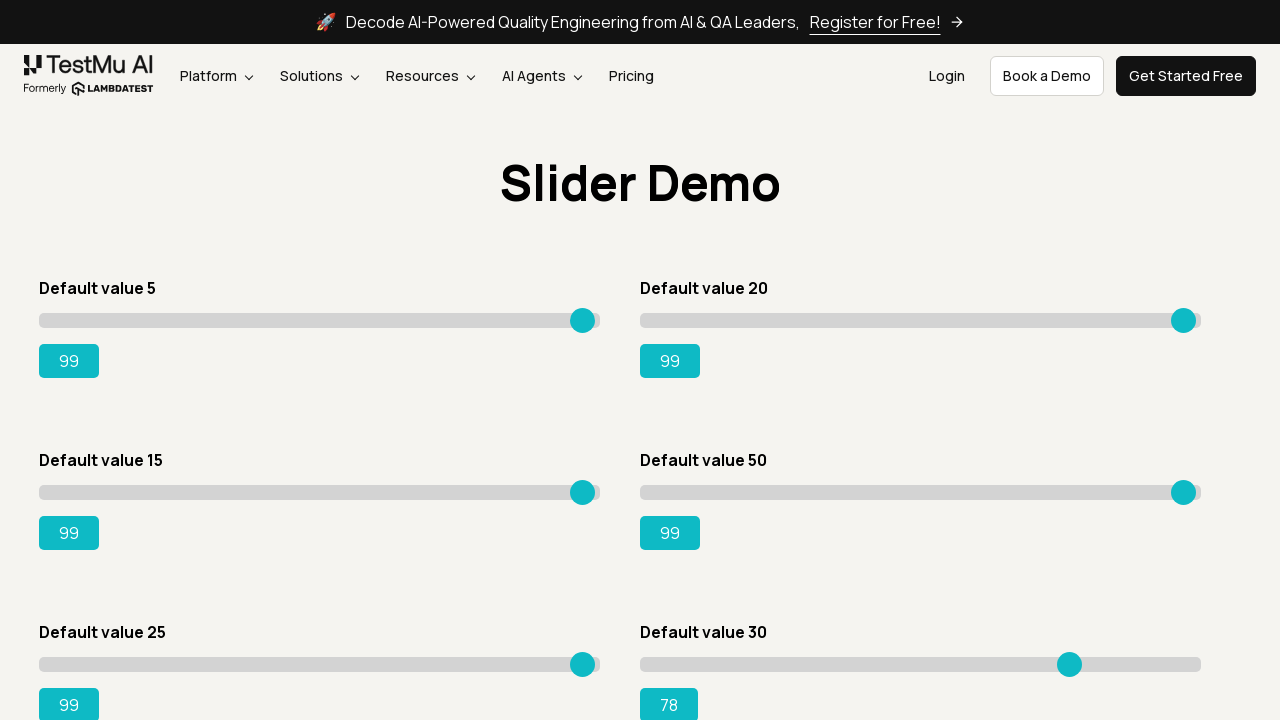

Pressed ArrowRight on slider 6, current value: 79 on xpath=//input[@class='sp__range'] >> nth=5
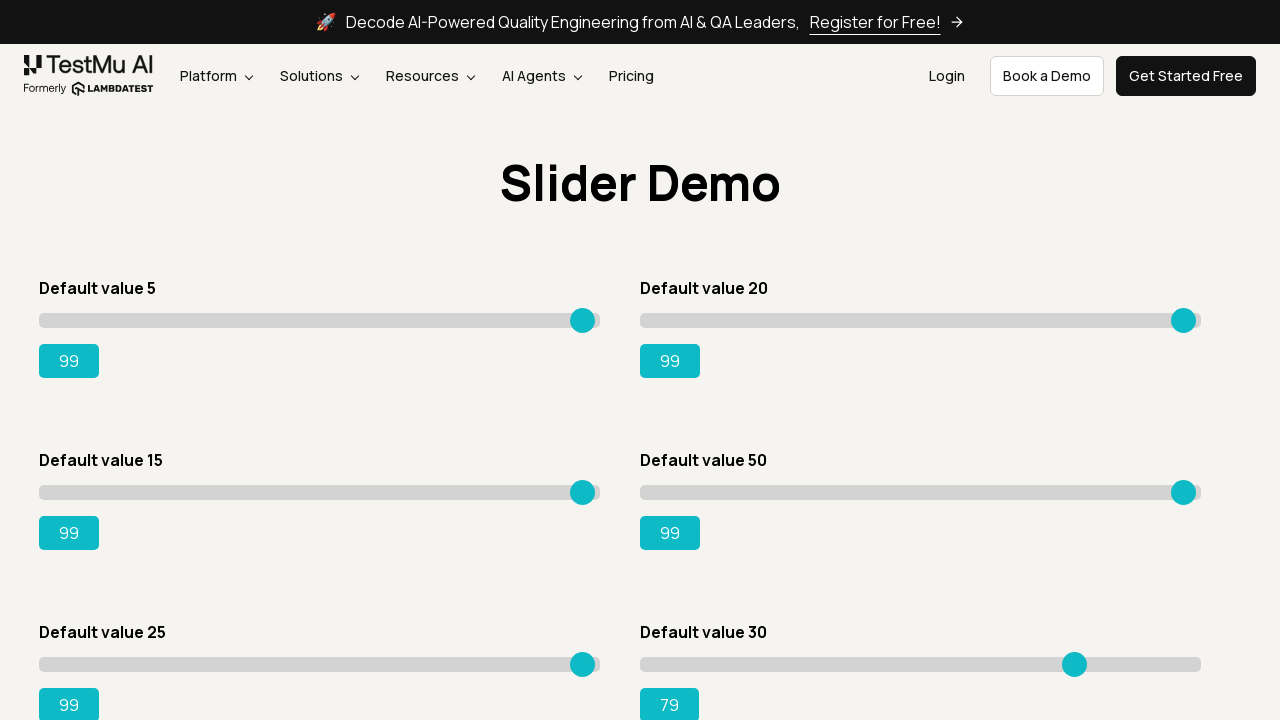

Pressed ArrowRight on slider 6, current value: 80 on xpath=//input[@class='sp__range'] >> nth=5
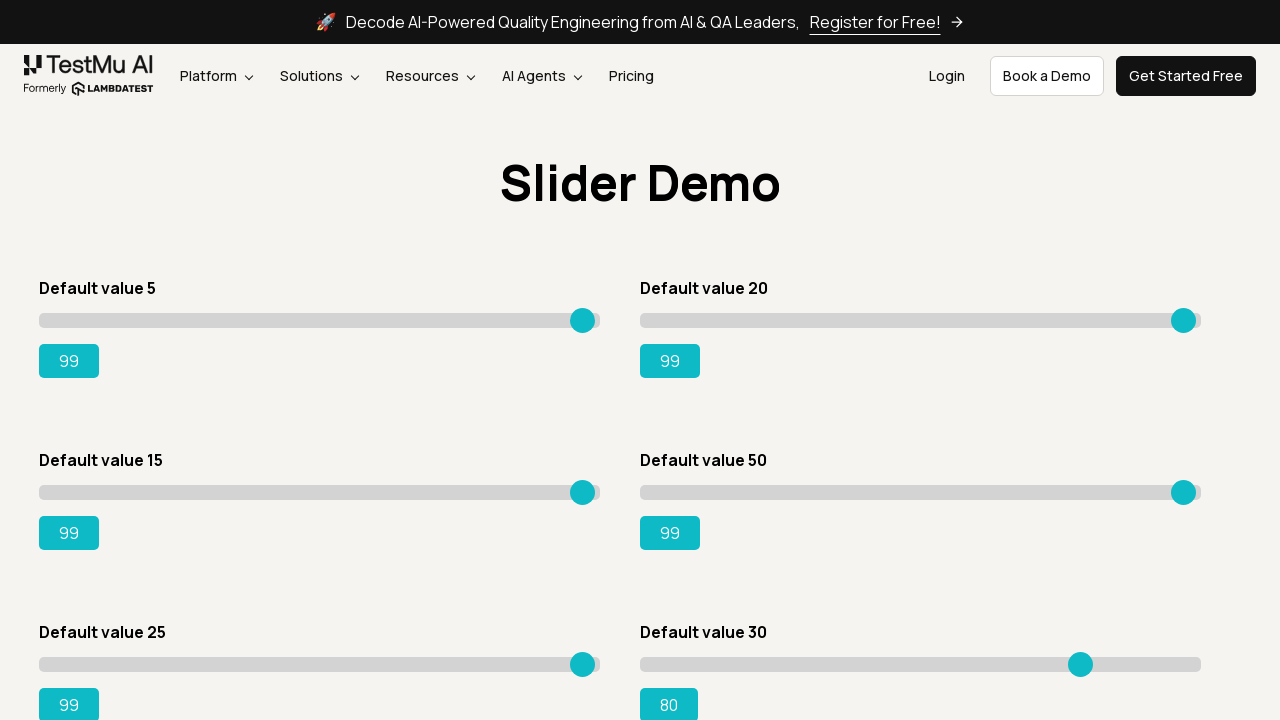

Pressed ArrowRight on slider 6, current value: 81 on xpath=//input[@class='sp__range'] >> nth=5
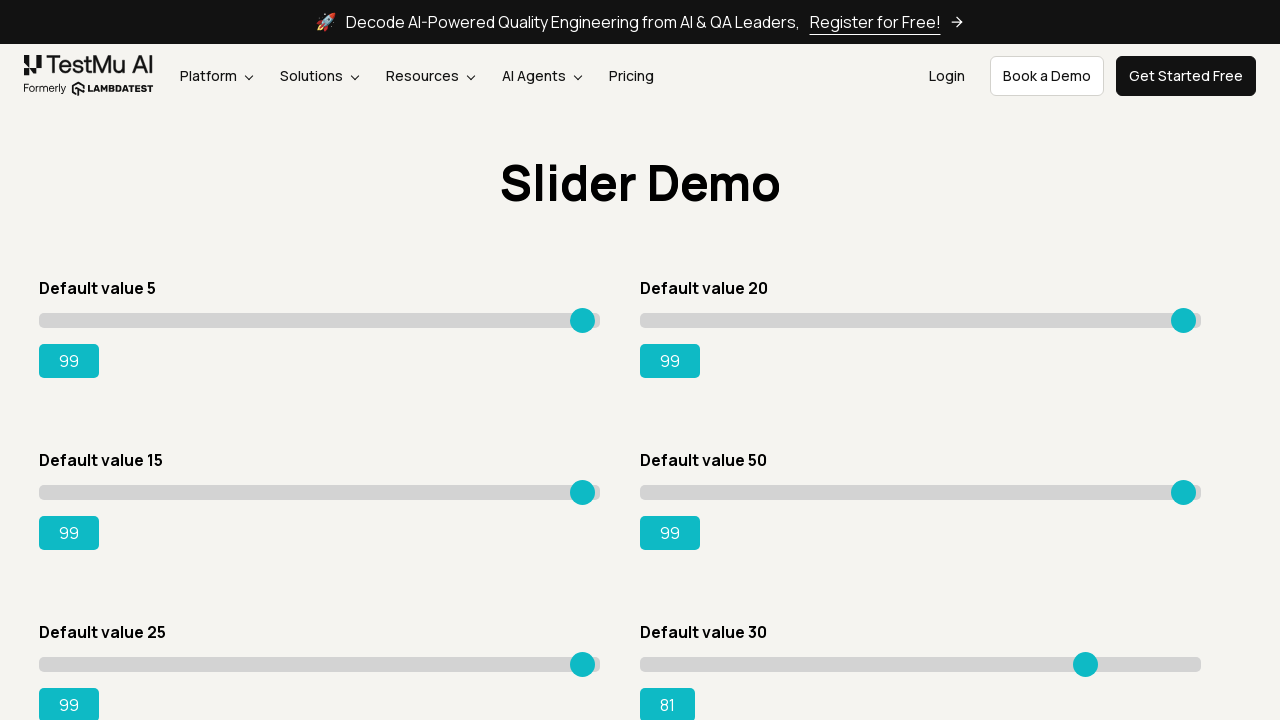

Pressed ArrowRight on slider 6, current value: 82 on xpath=//input[@class='sp__range'] >> nth=5
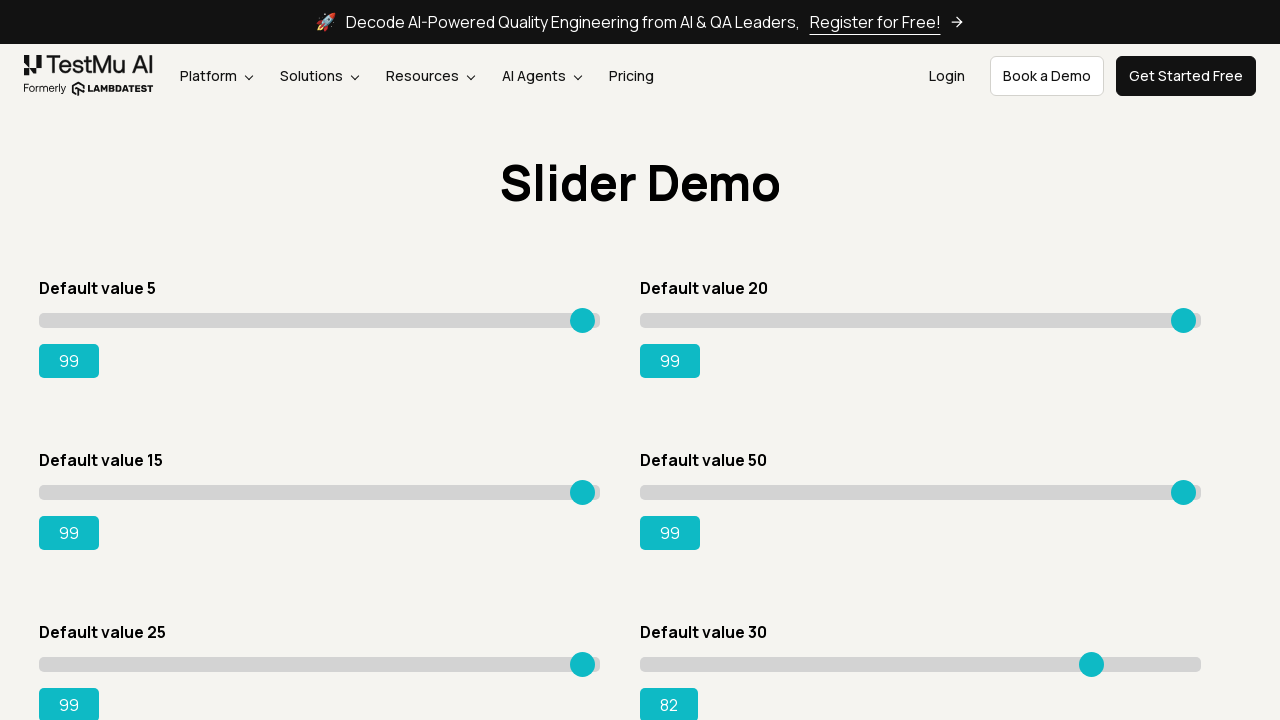

Pressed ArrowRight on slider 6, current value: 83 on xpath=//input[@class='sp__range'] >> nth=5
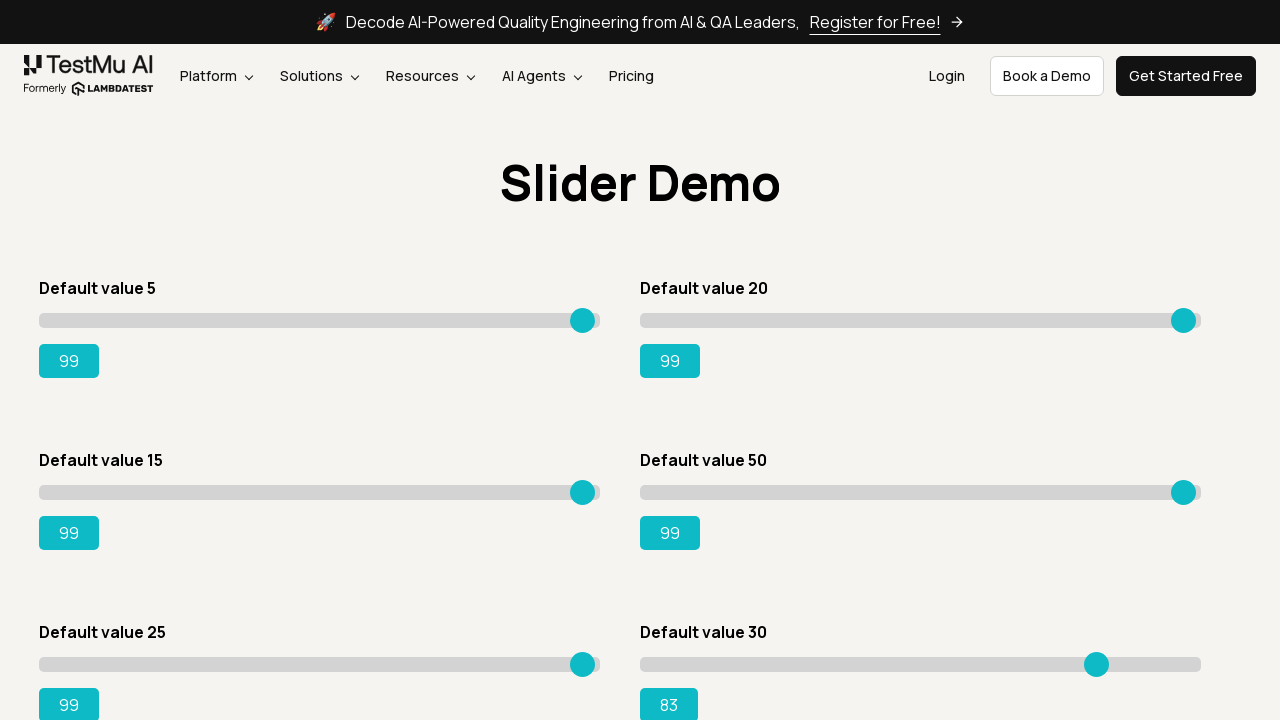

Pressed ArrowRight on slider 6, current value: 84 on xpath=//input[@class='sp__range'] >> nth=5
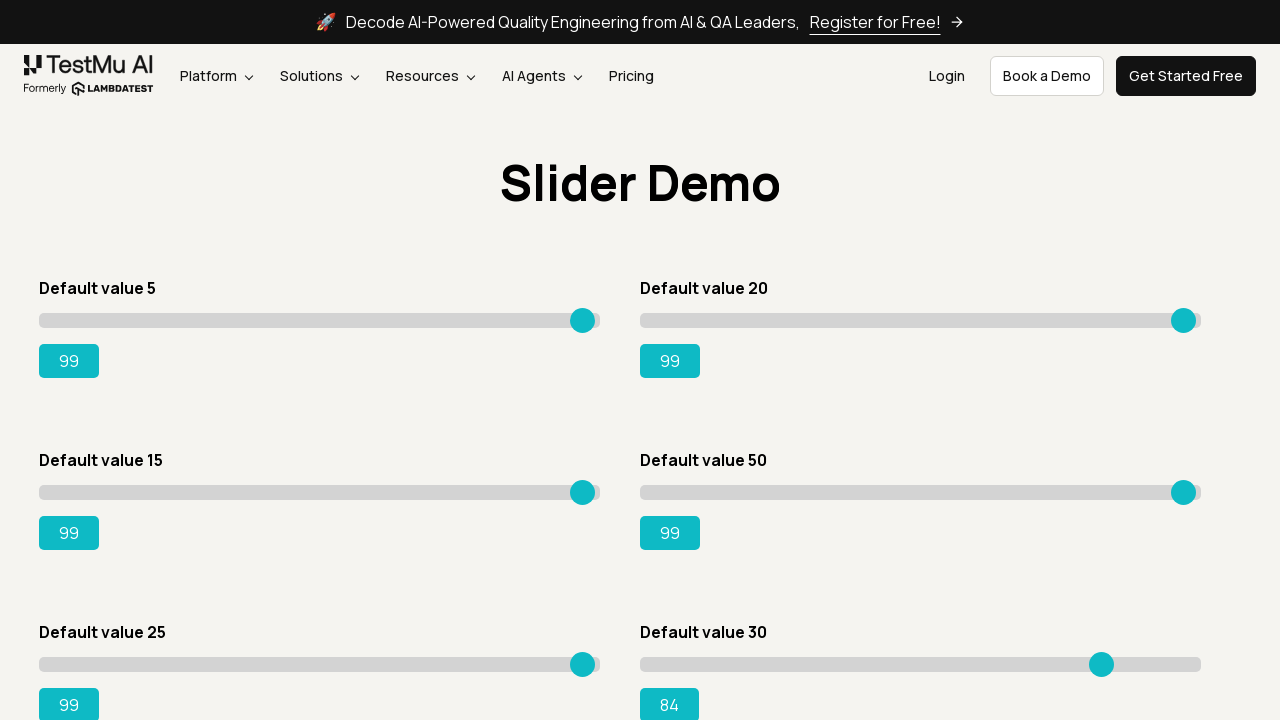

Pressed ArrowRight on slider 6, current value: 85 on xpath=//input[@class='sp__range'] >> nth=5
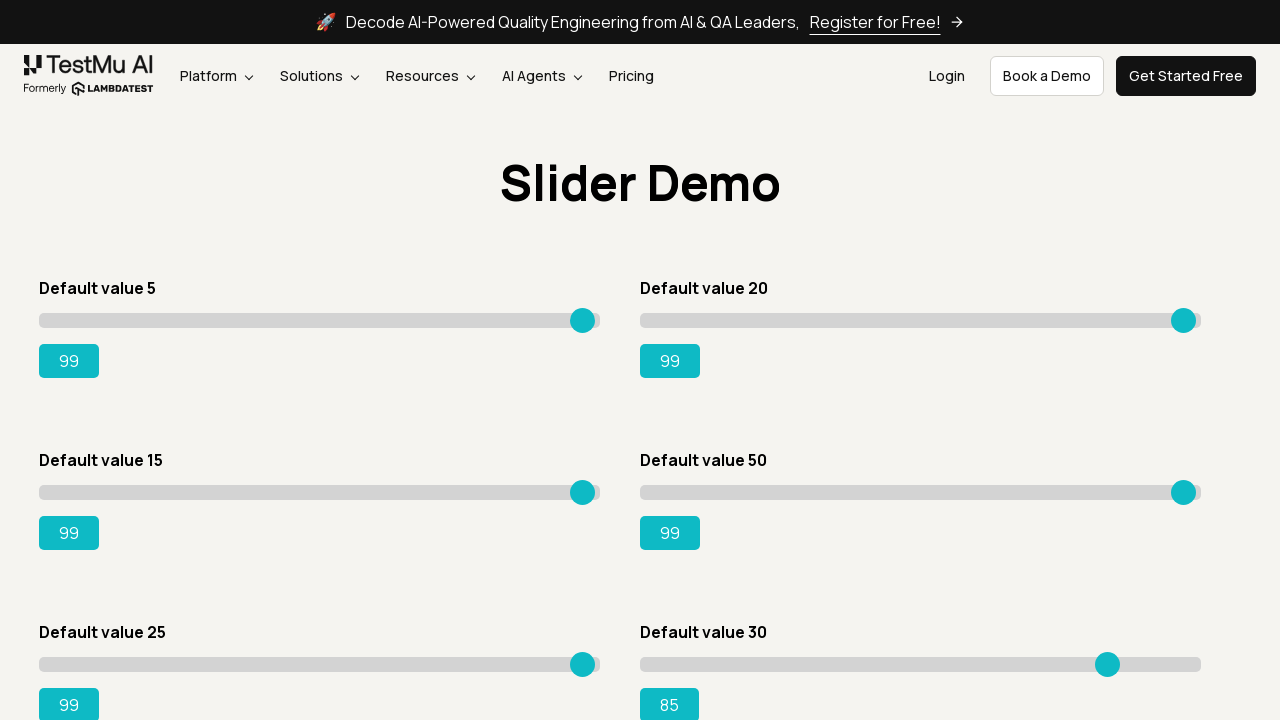

Pressed ArrowRight on slider 6, current value: 86 on xpath=//input[@class='sp__range'] >> nth=5
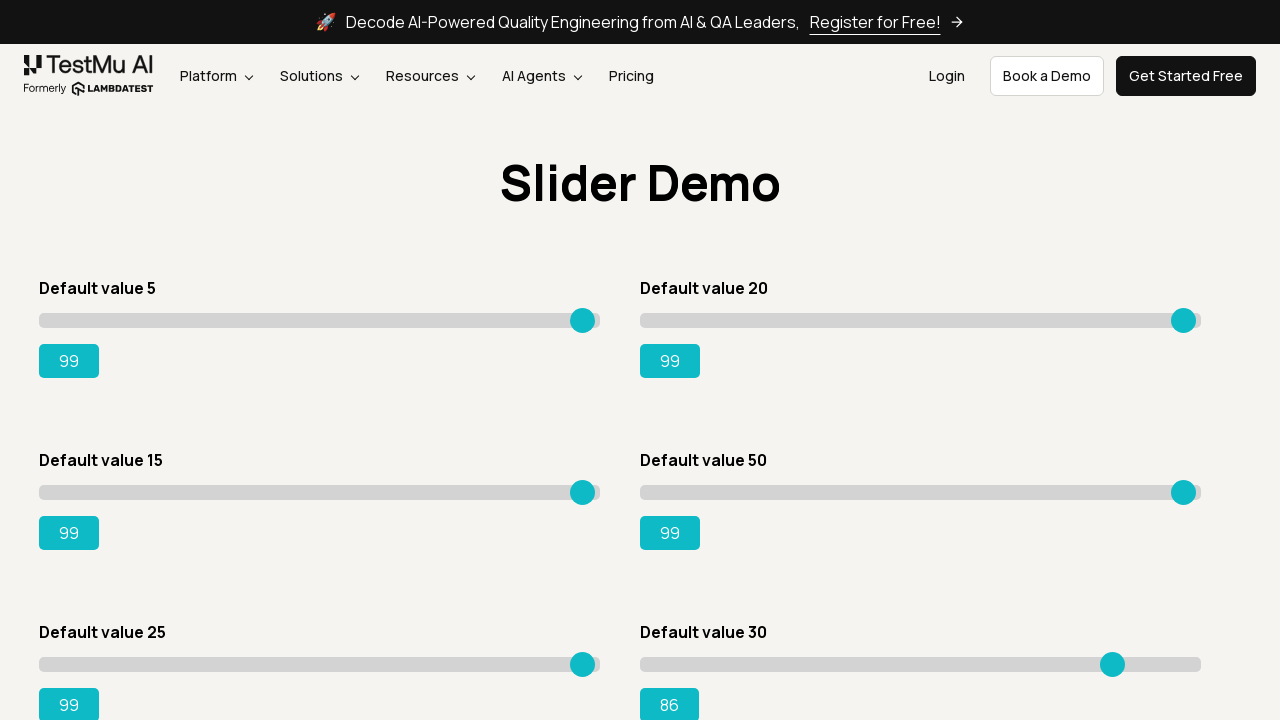

Pressed ArrowRight on slider 6, current value: 87 on xpath=//input[@class='sp__range'] >> nth=5
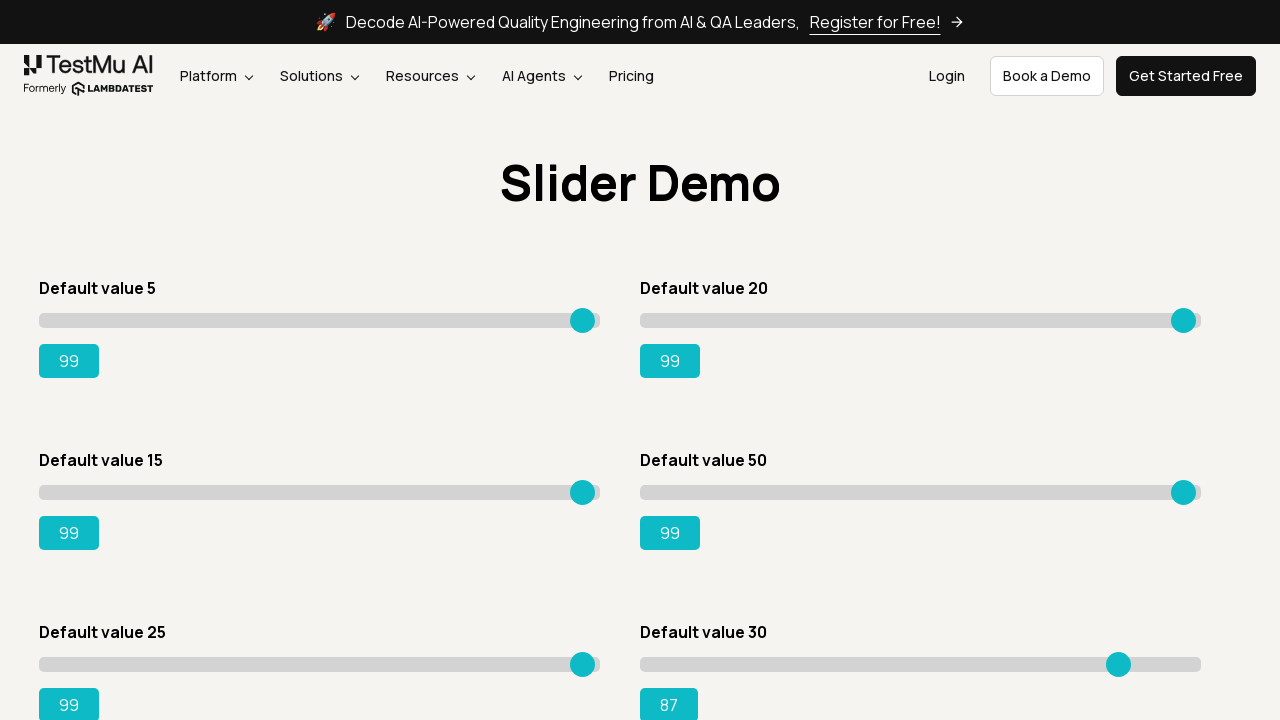

Pressed ArrowRight on slider 6, current value: 88 on xpath=//input[@class='sp__range'] >> nth=5
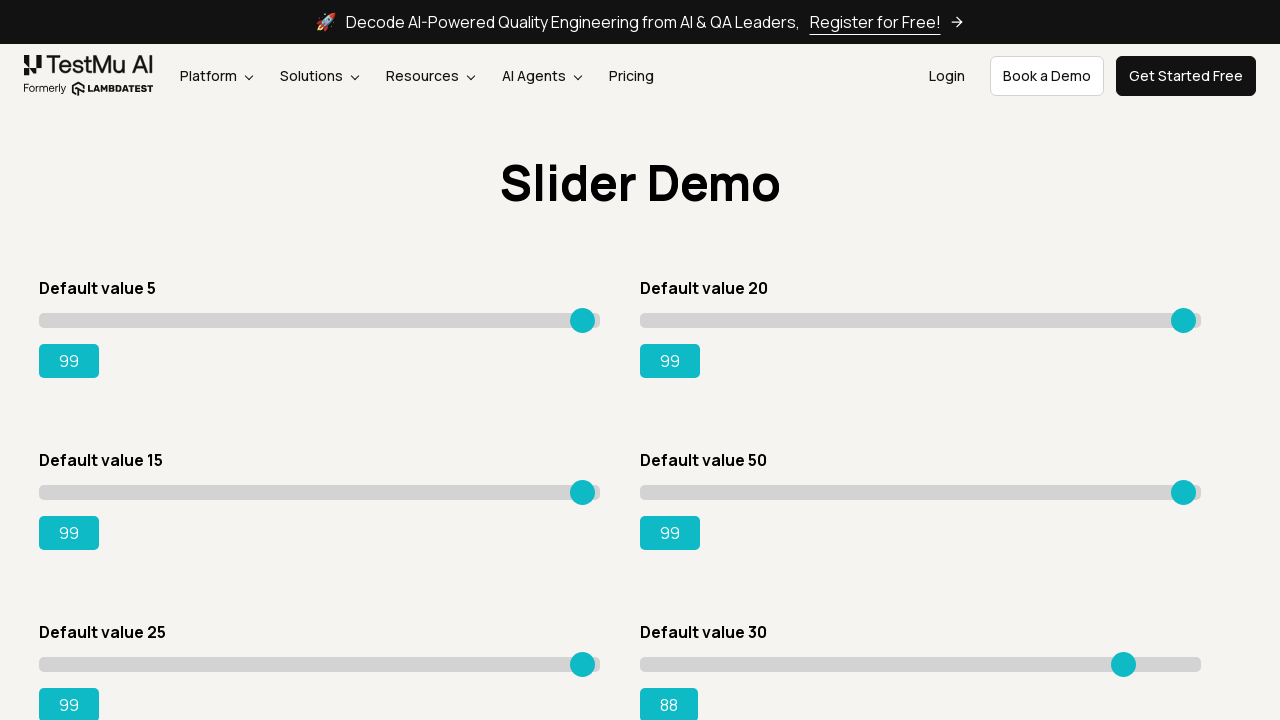

Pressed ArrowRight on slider 6, current value: 89 on xpath=//input[@class='sp__range'] >> nth=5
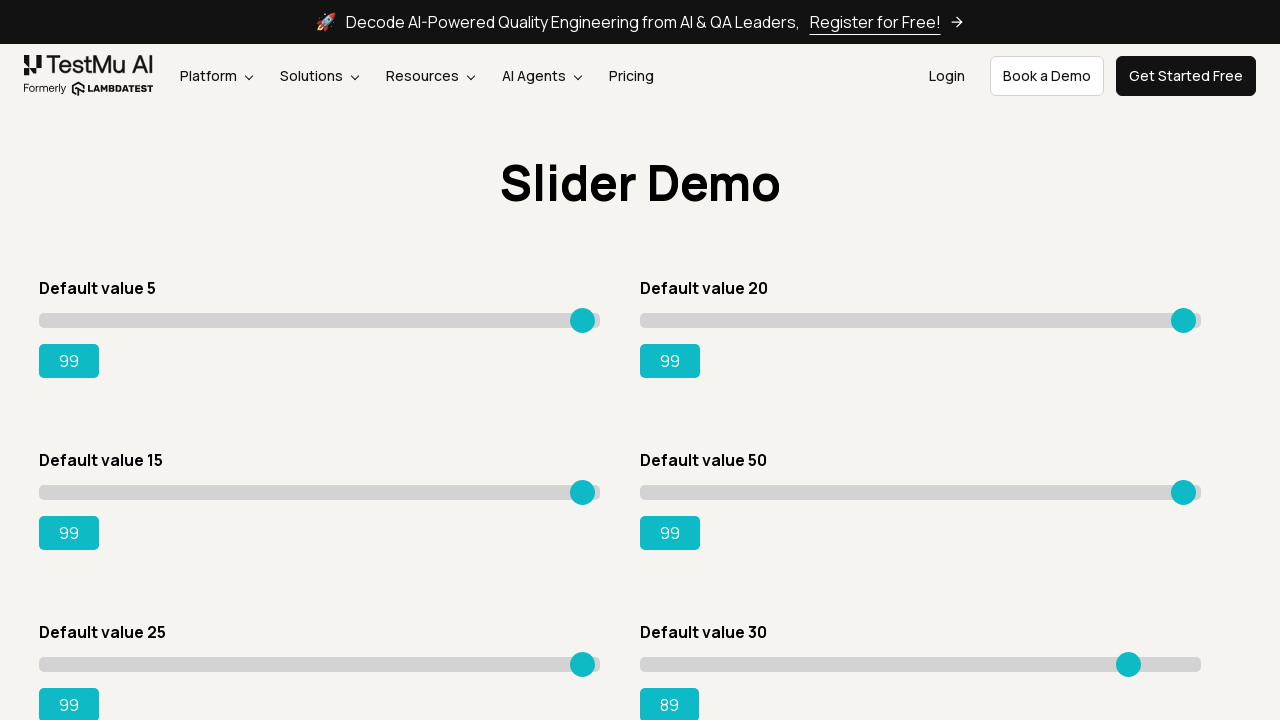

Pressed ArrowRight on slider 6, current value: 90 on xpath=//input[@class='sp__range'] >> nth=5
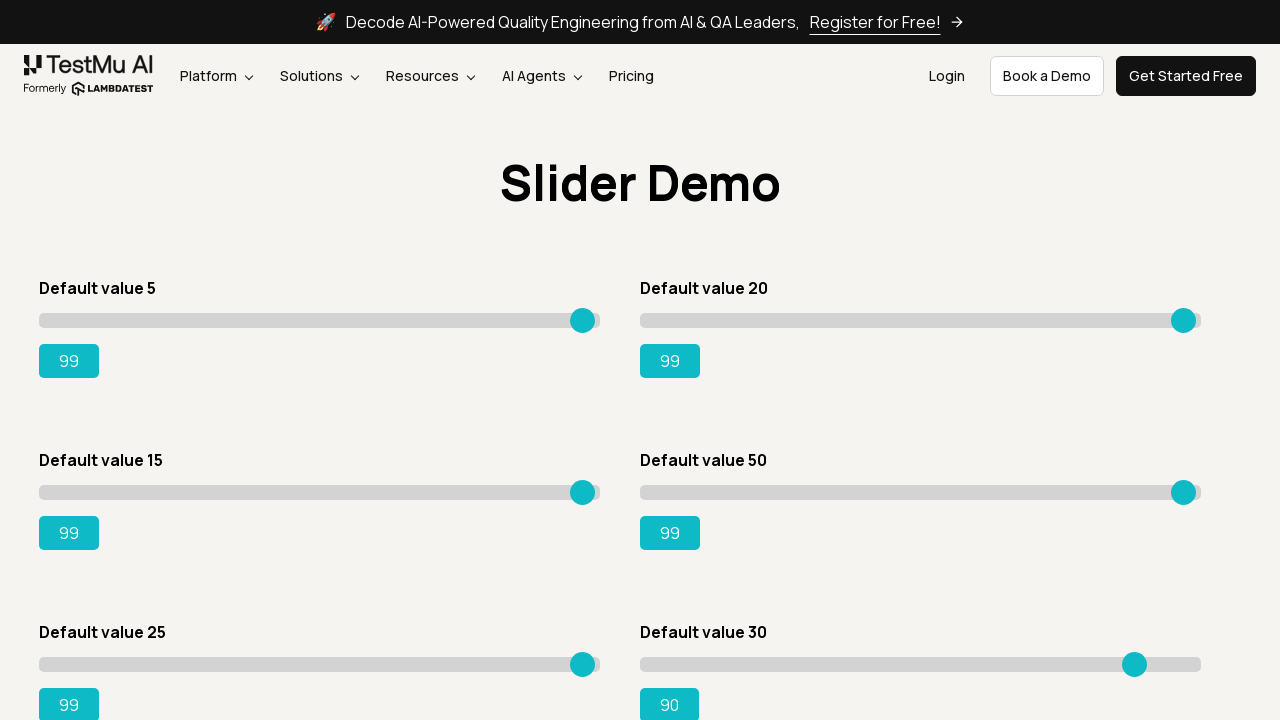

Pressed ArrowRight on slider 6, current value: 91 on xpath=//input[@class='sp__range'] >> nth=5
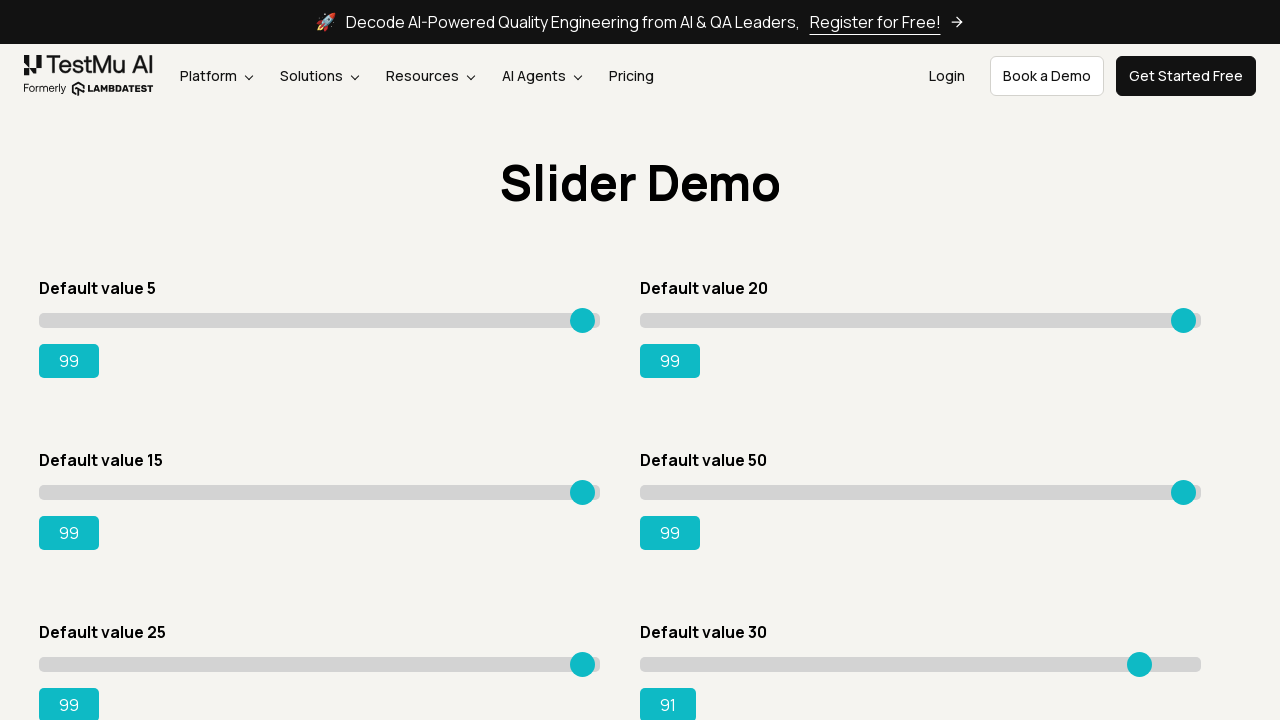

Pressed ArrowRight on slider 6, current value: 92 on xpath=//input[@class='sp__range'] >> nth=5
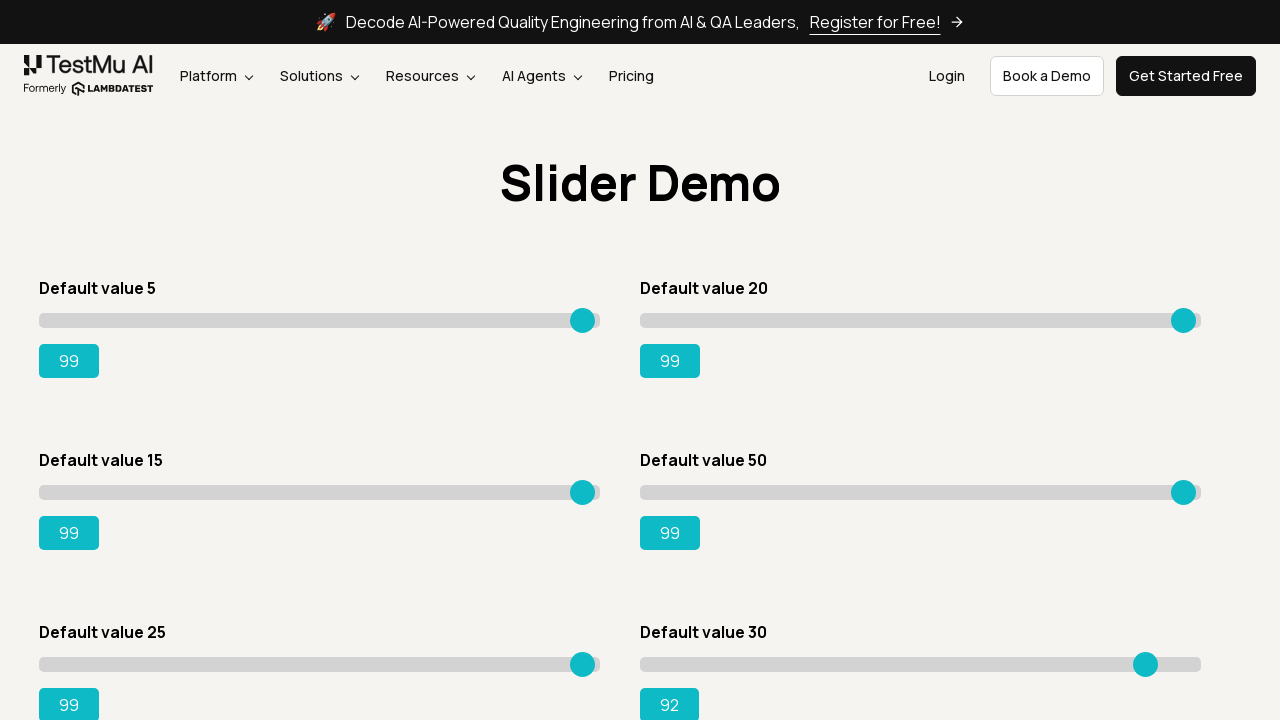

Pressed ArrowRight on slider 6, current value: 93 on xpath=//input[@class='sp__range'] >> nth=5
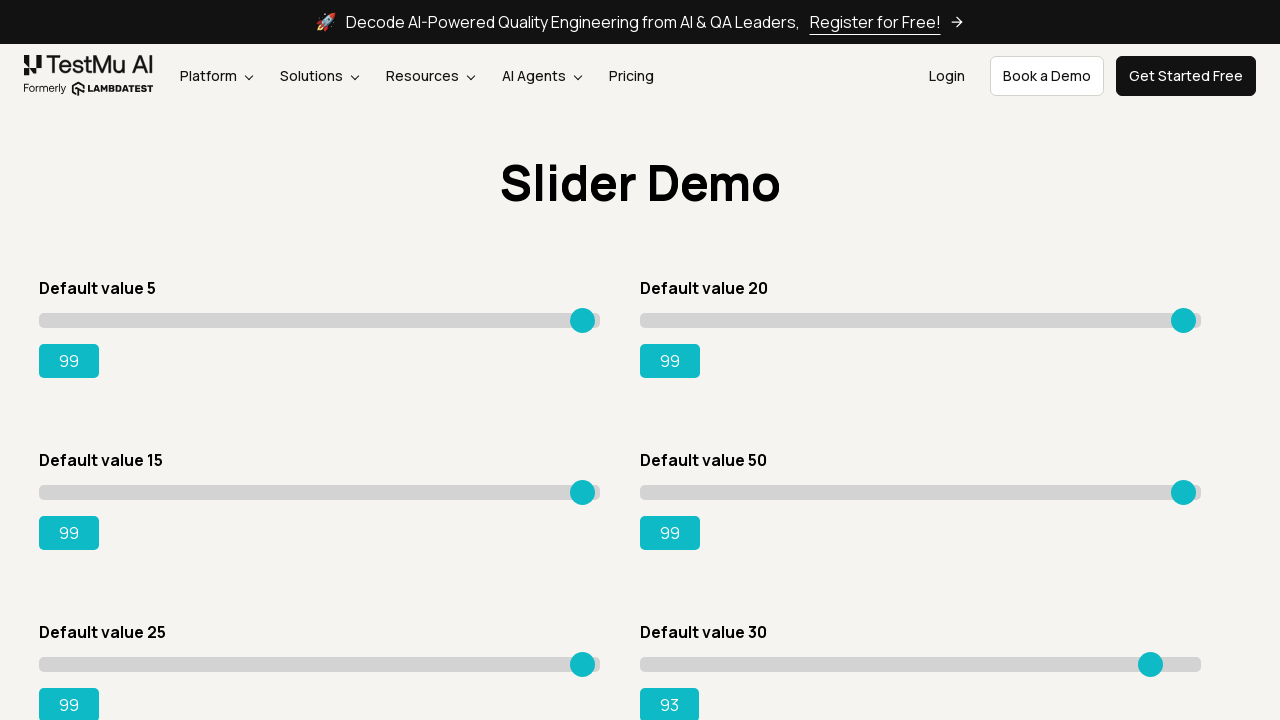

Pressed ArrowRight on slider 6, current value: 94 on xpath=//input[@class='sp__range'] >> nth=5
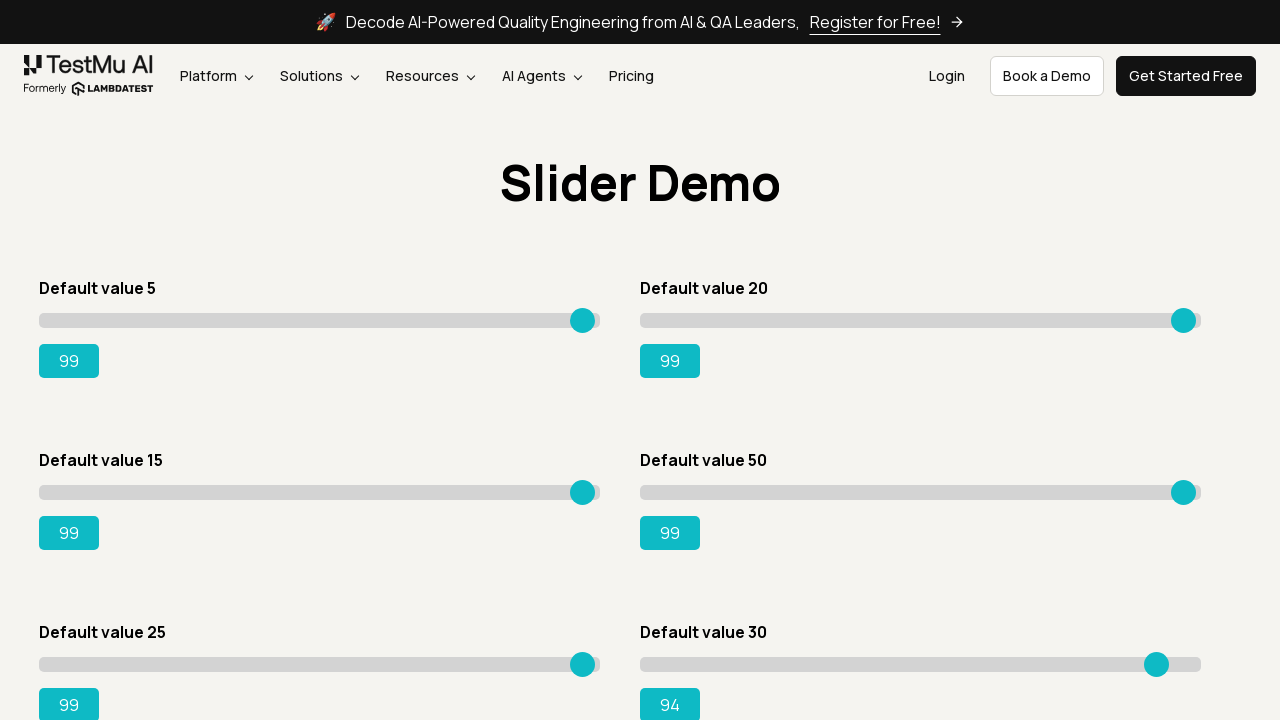

Pressed ArrowRight on slider 6, current value: 95 on xpath=//input[@class='sp__range'] >> nth=5
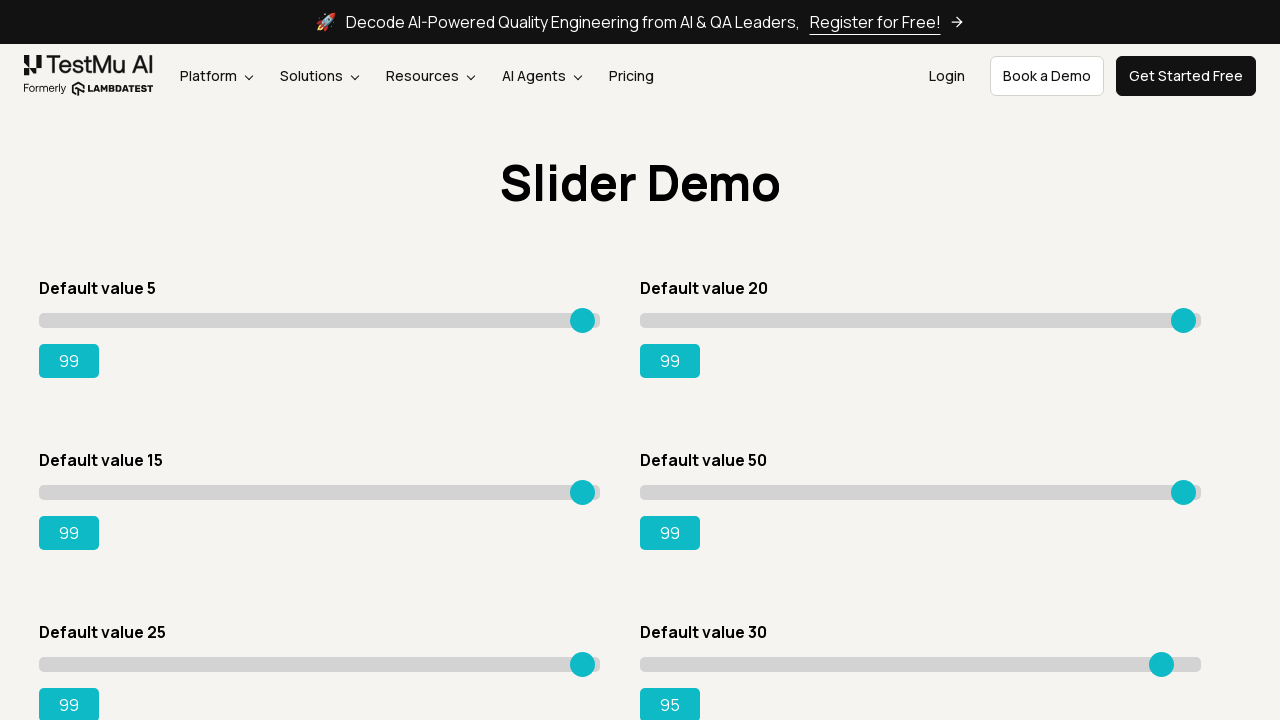

Pressed ArrowRight on slider 6, current value: 96 on xpath=//input[@class='sp__range'] >> nth=5
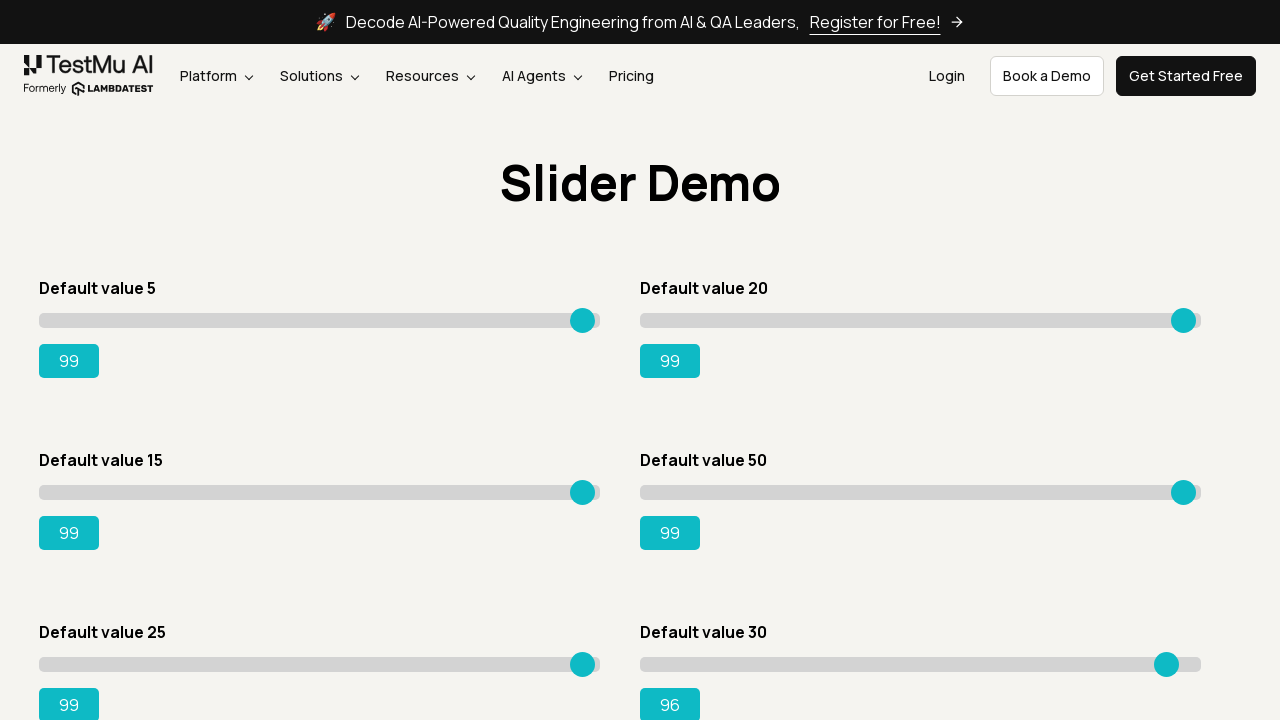

Pressed ArrowRight on slider 6, current value: 97 on xpath=//input[@class='sp__range'] >> nth=5
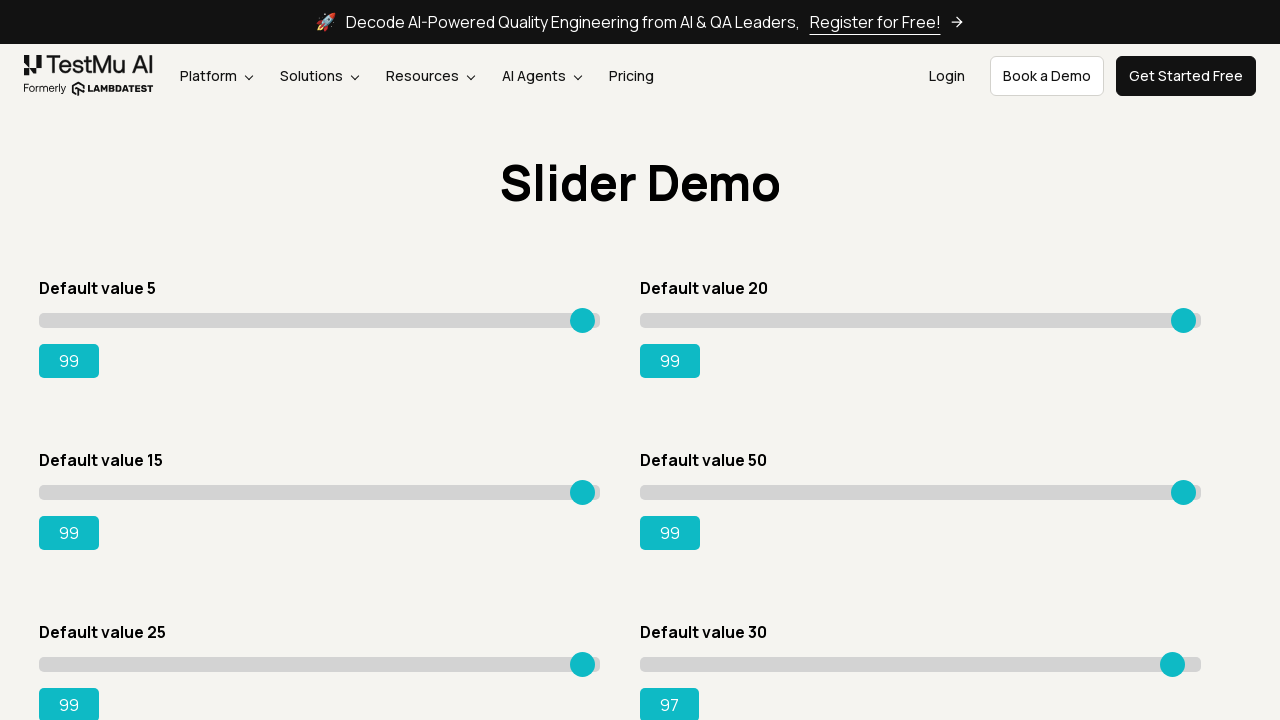

Pressed ArrowRight on slider 6, current value: 98 on xpath=//input[@class='sp__range'] >> nth=5
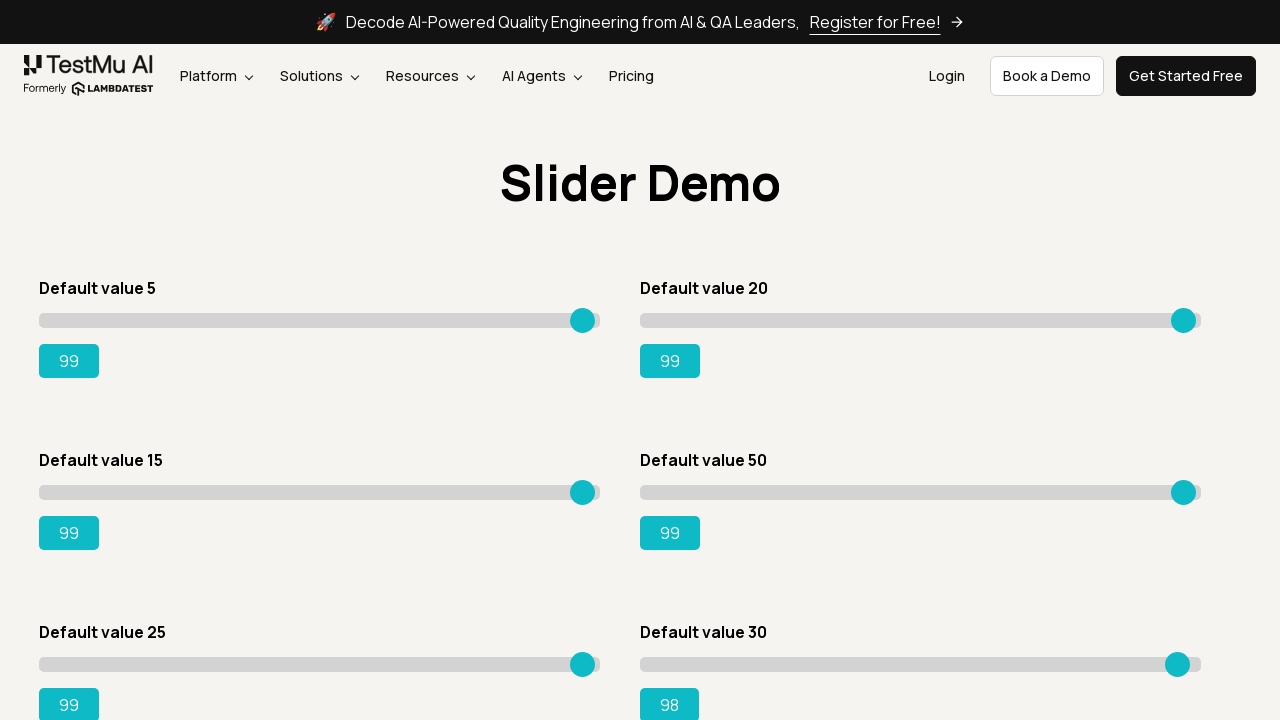

Pressed ArrowRight on slider 6, current value: 99 on xpath=//input[@class='sp__range'] >> nth=5
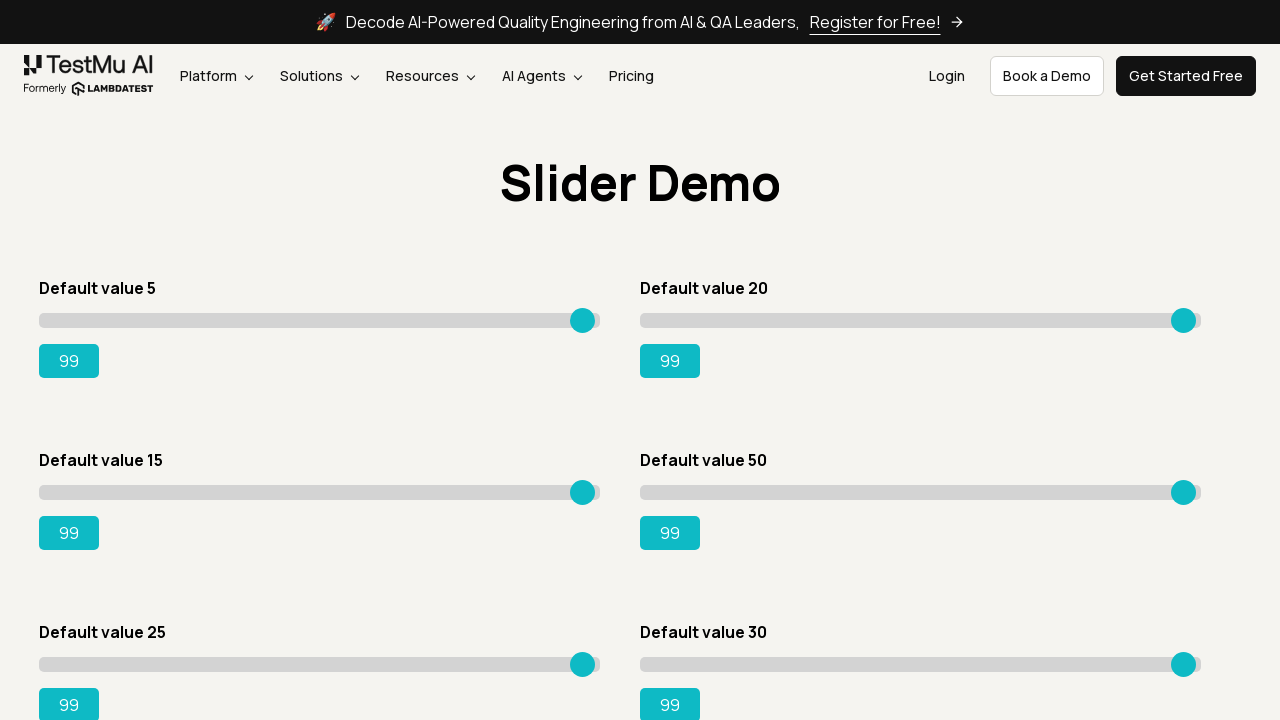

Slider 6 successfully moved to maximum value of 99
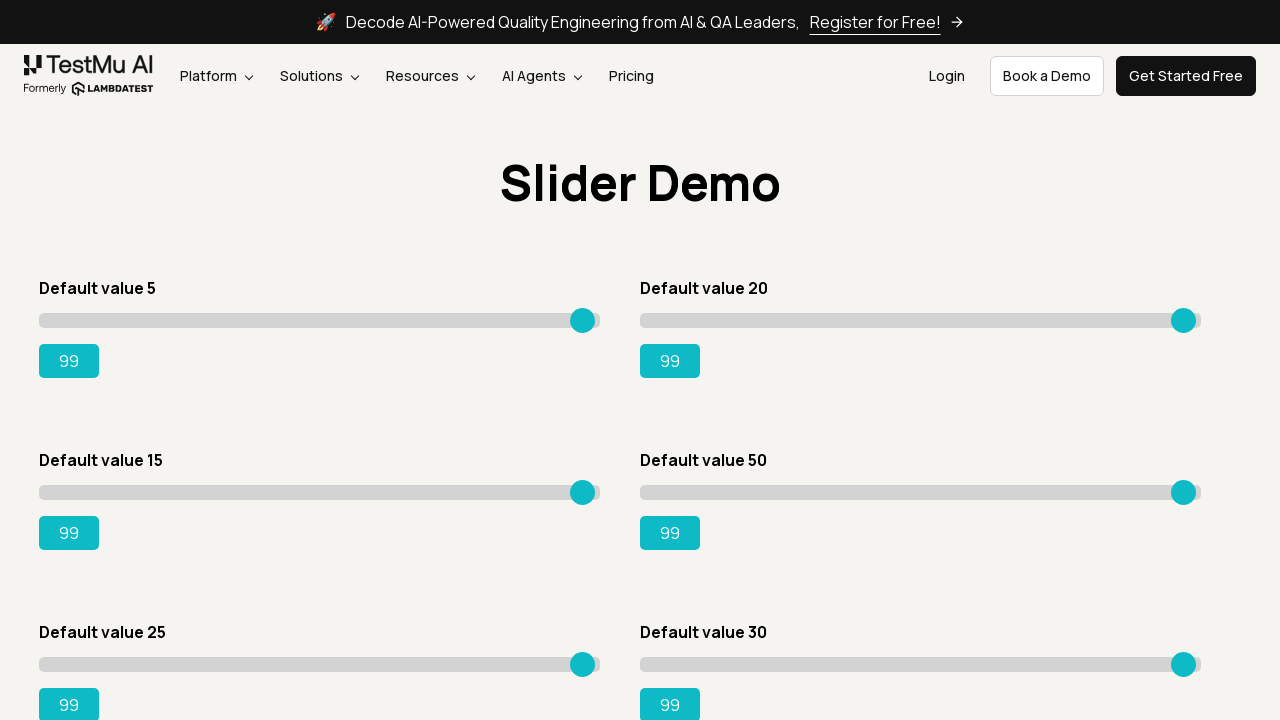

Pressed ArrowRight on slider 7, current value: 41 on xpath=//input[@class='sp__range'] >> nth=6
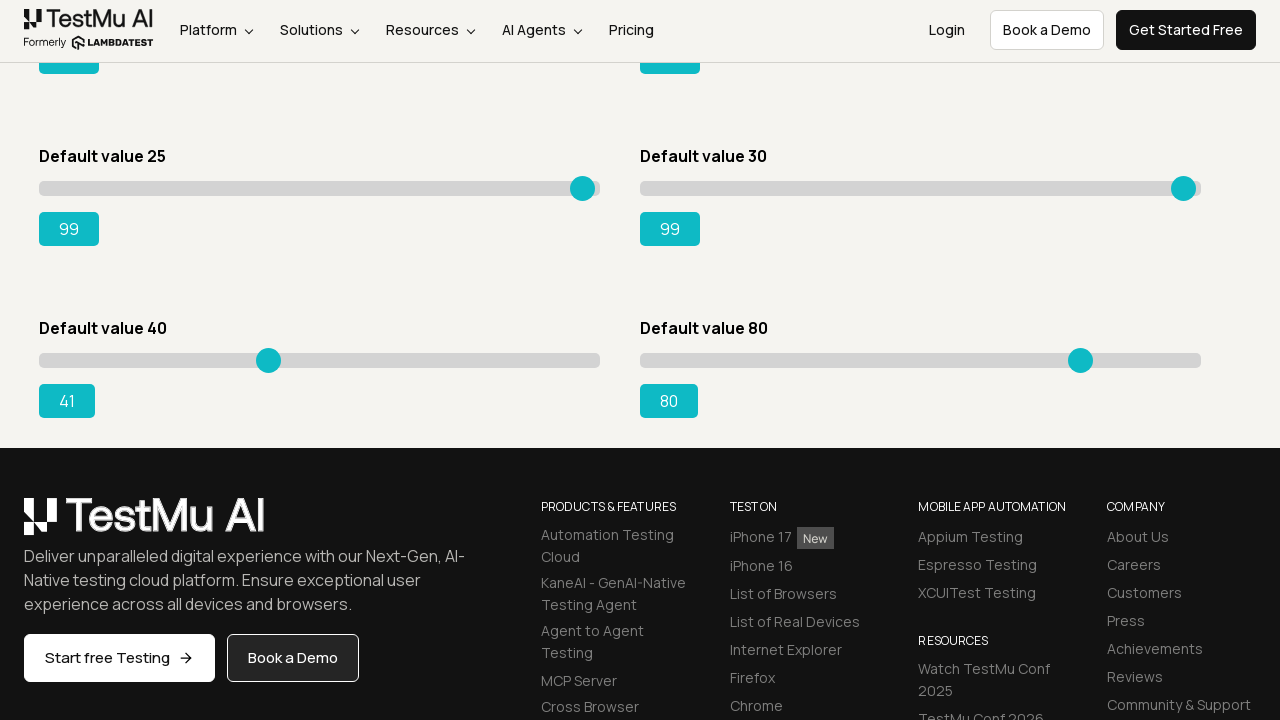

Pressed ArrowRight on slider 7, current value: 42 on xpath=//input[@class='sp__range'] >> nth=6
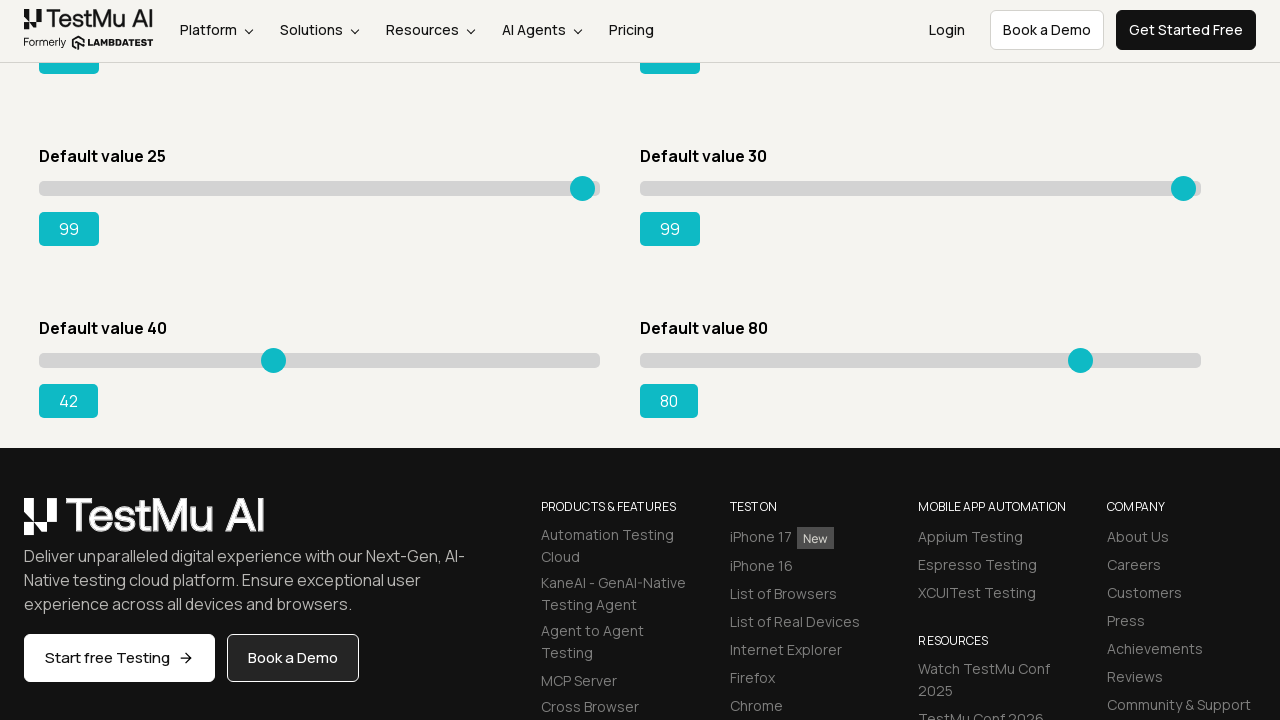

Pressed ArrowRight on slider 7, current value: 43 on xpath=//input[@class='sp__range'] >> nth=6
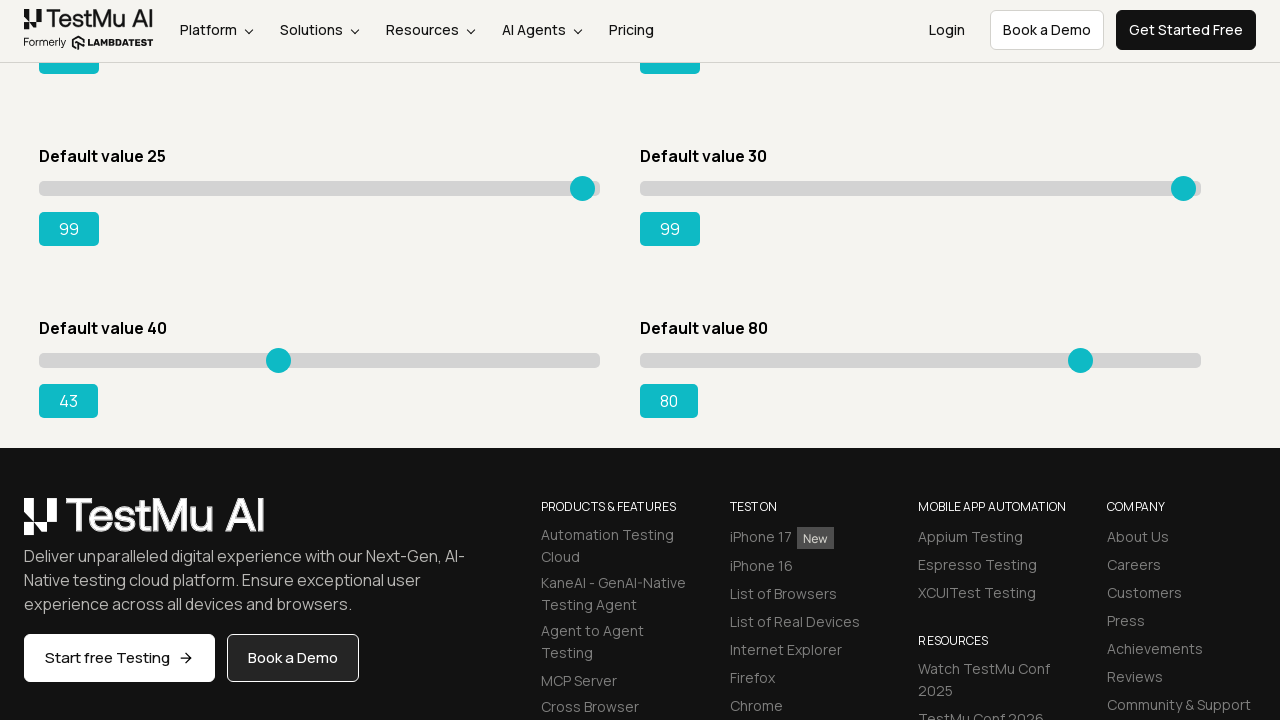

Pressed ArrowRight on slider 7, current value: 44 on xpath=//input[@class='sp__range'] >> nth=6
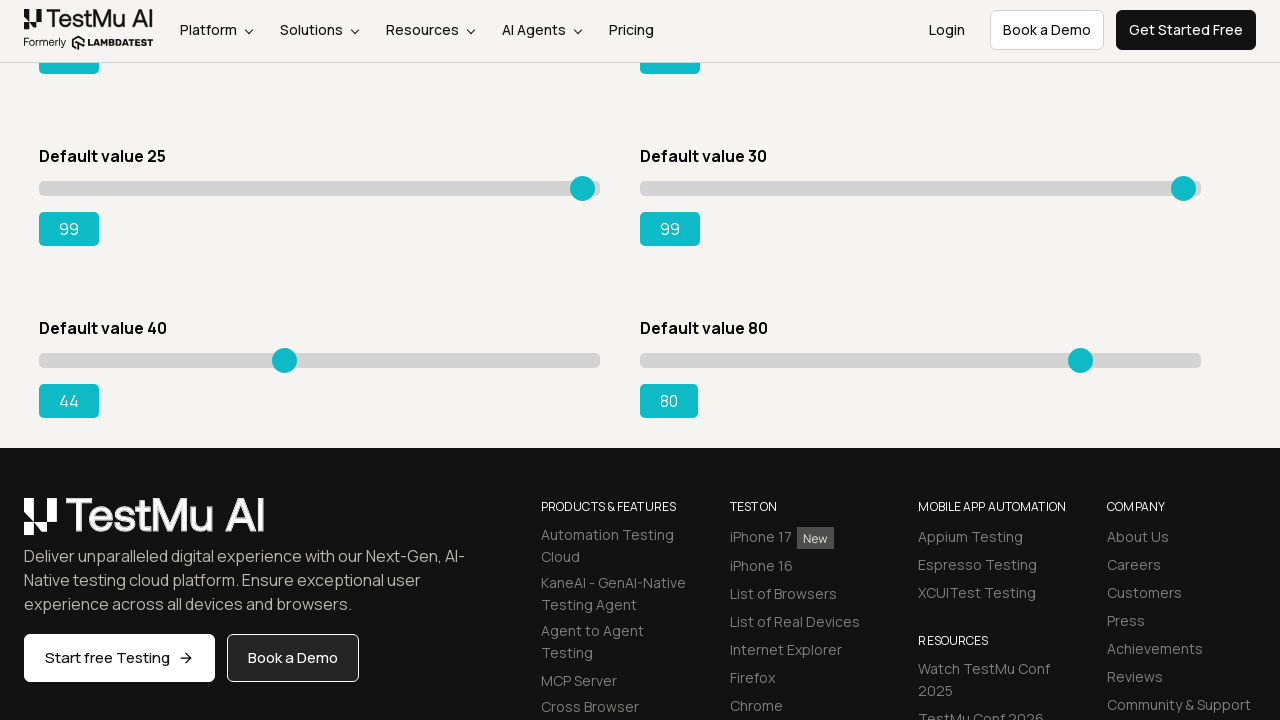

Pressed ArrowRight on slider 7, current value: 45 on xpath=//input[@class='sp__range'] >> nth=6
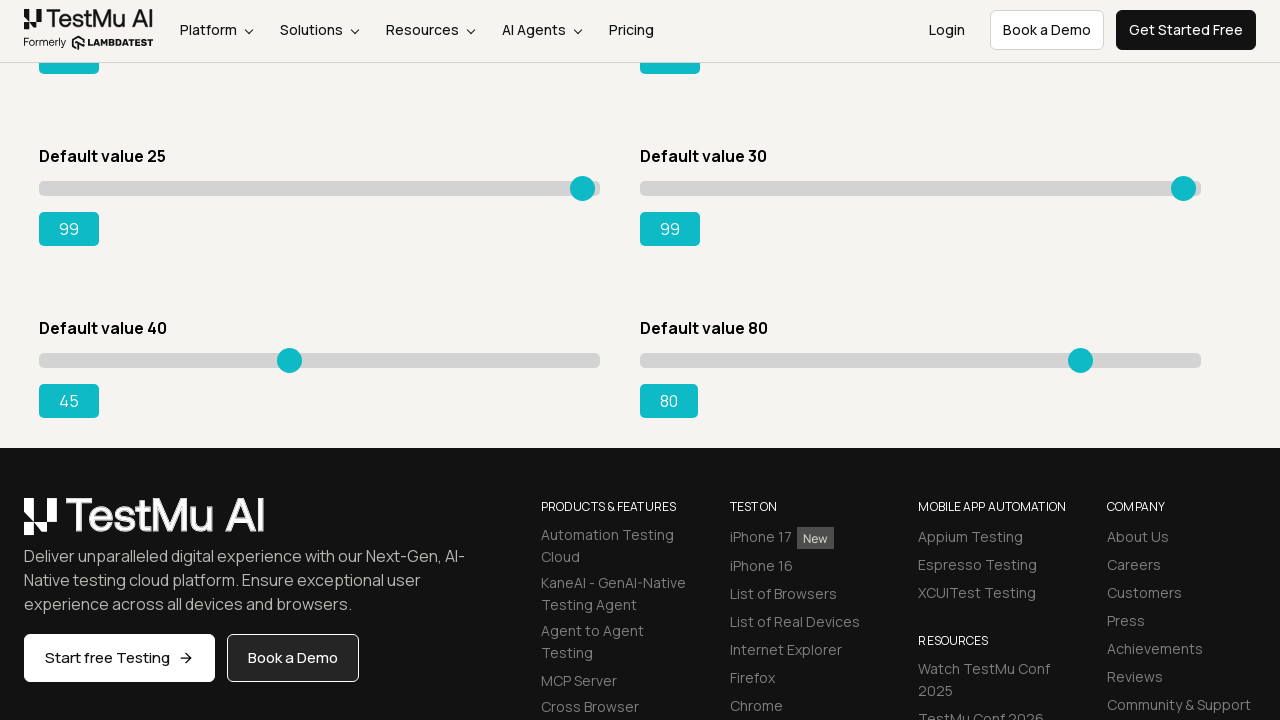

Pressed ArrowRight on slider 7, current value: 46 on xpath=//input[@class='sp__range'] >> nth=6
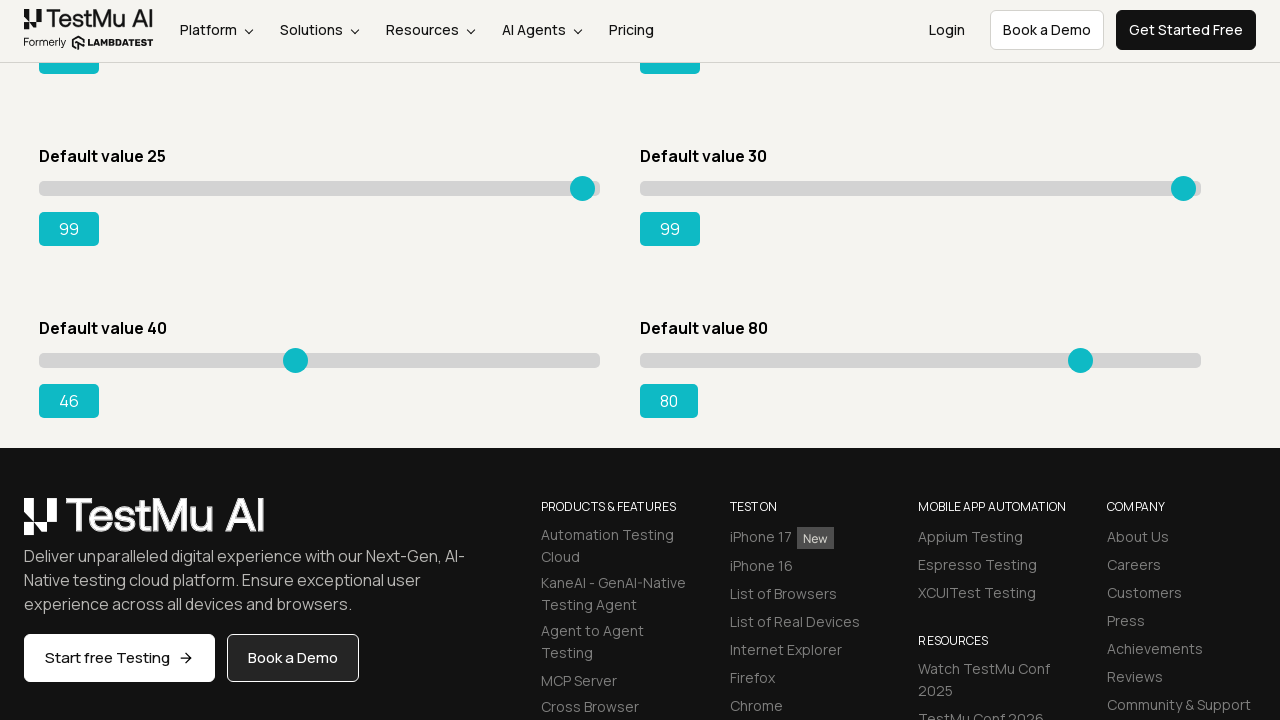

Pressed ArrowRight on slider 7, current value: 47 on xpath=//input[@class='sp__range'] >> nth=6
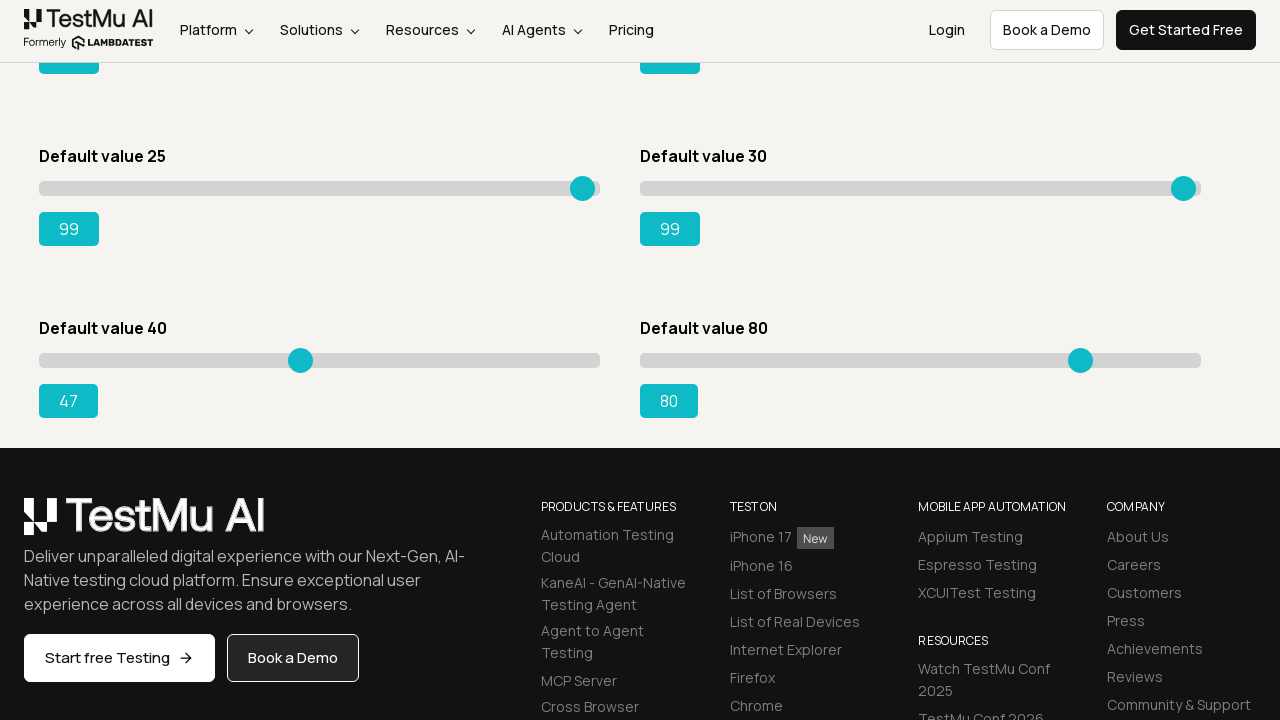

Pressed ArrowRight on slider 7, current value: 48 on xpath=//input[@class='sp__range'] >> nth=6
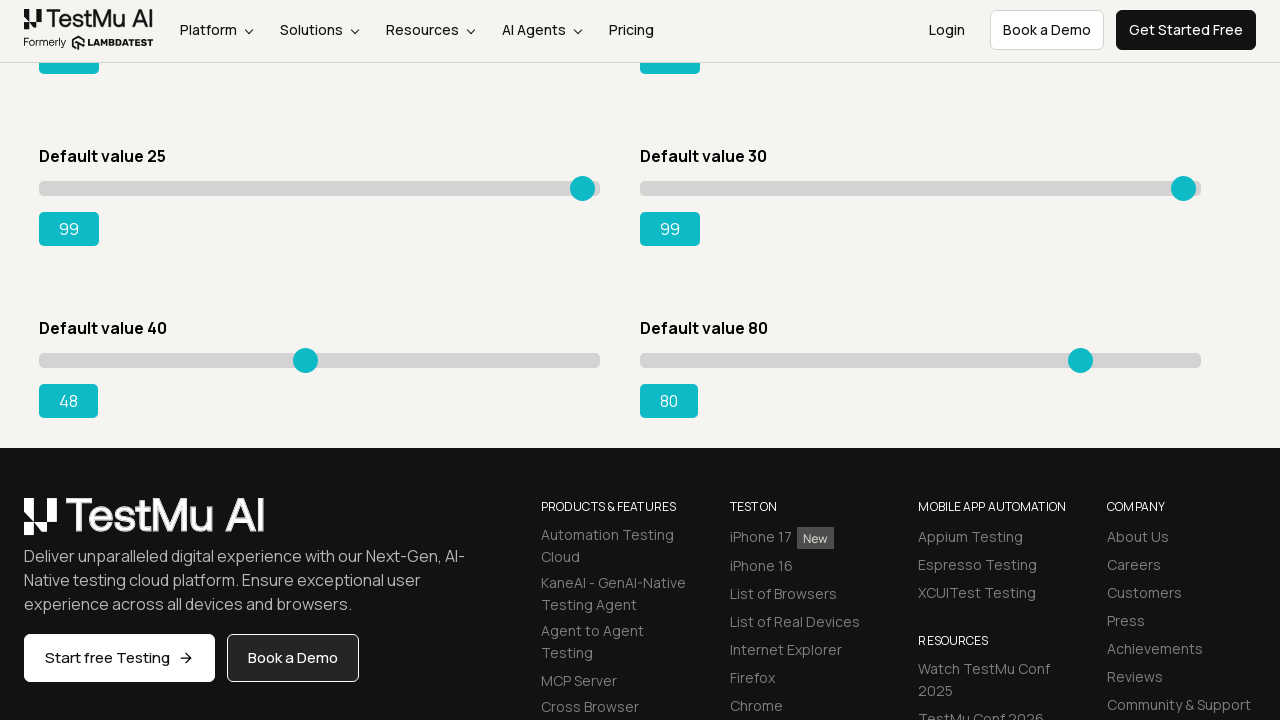

Pressed ArrowRight on slider 7, current value: 49 on xpath=//input[@class='sp__range'] >> nth=6
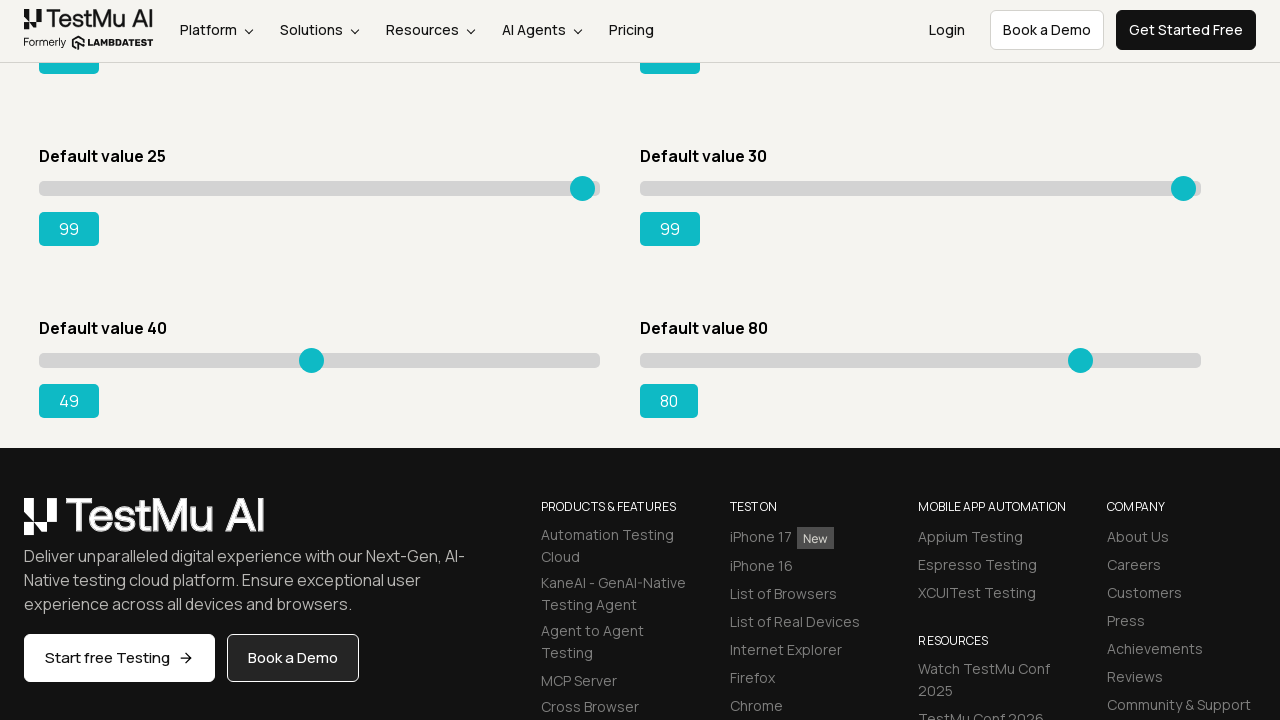

Pressed ArrowRight on slider 7, current value: 50 on xpath=//input[@class='sp__range'] >> nth=6
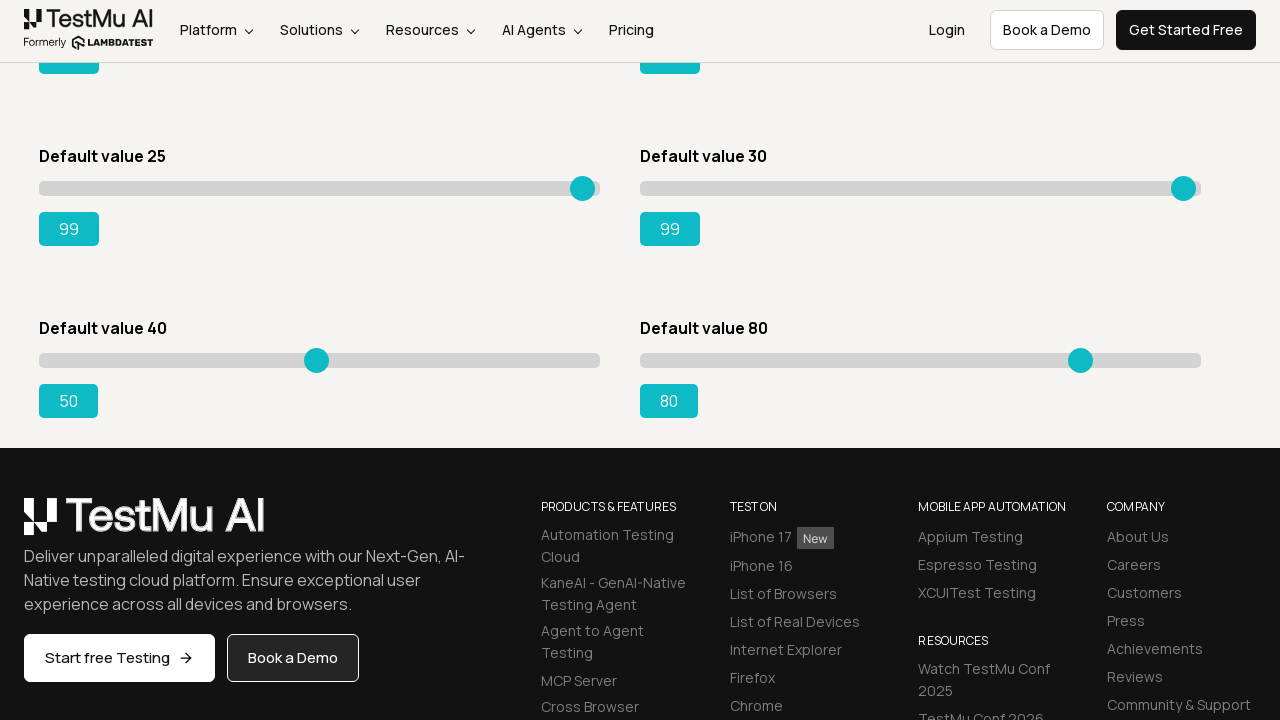

Pressed ArrowRight on slider 7, current value: 51 on xpath=//input[@class='sp__range'] >> nth=6
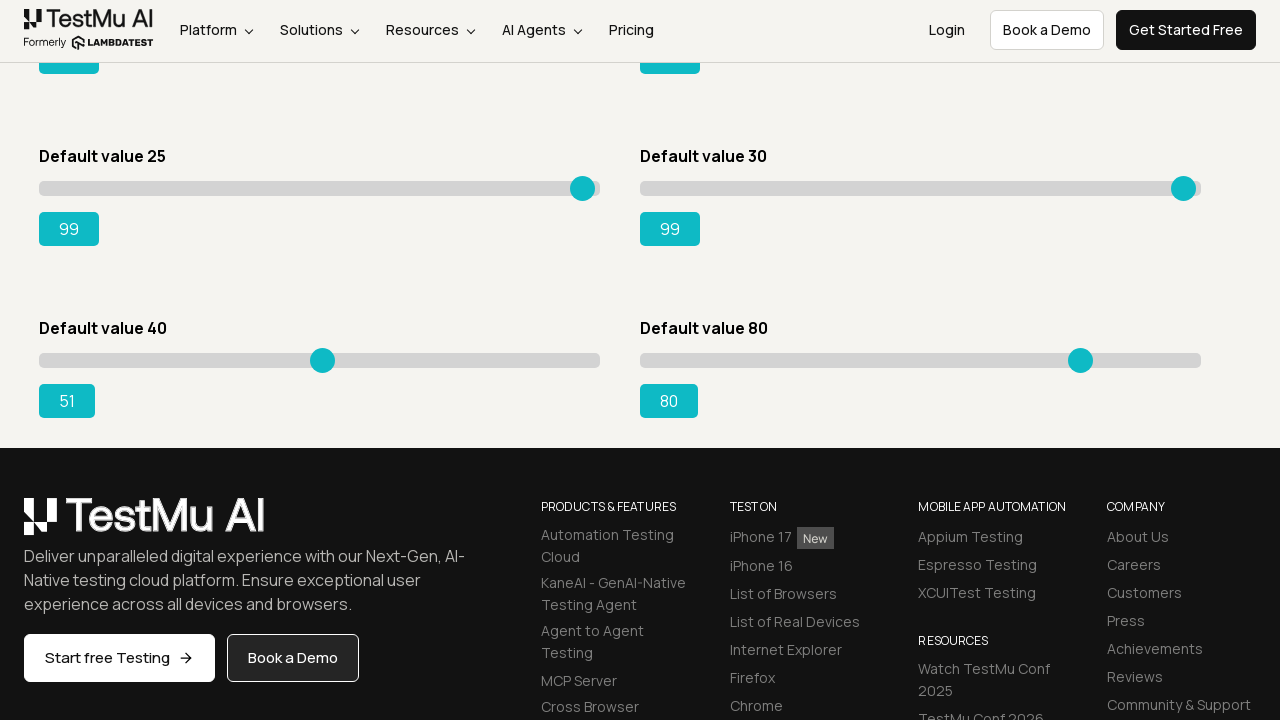

Pressed ArrowRight on slider 7, current value: 52 on xpath=//input[@class='sp__range'] >> nth=6
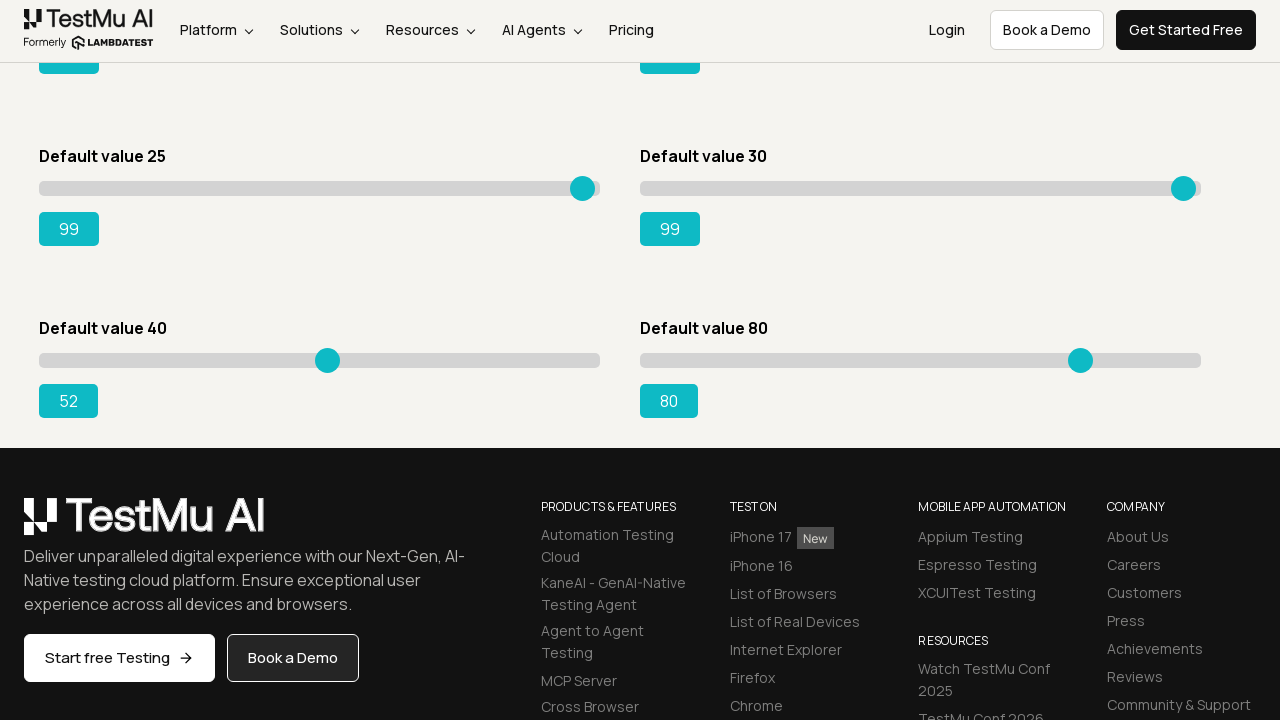

Pressed ArrowRight on slider 7, current value: 53 on xpath=//input[@class='sp__range'] >> nth=6
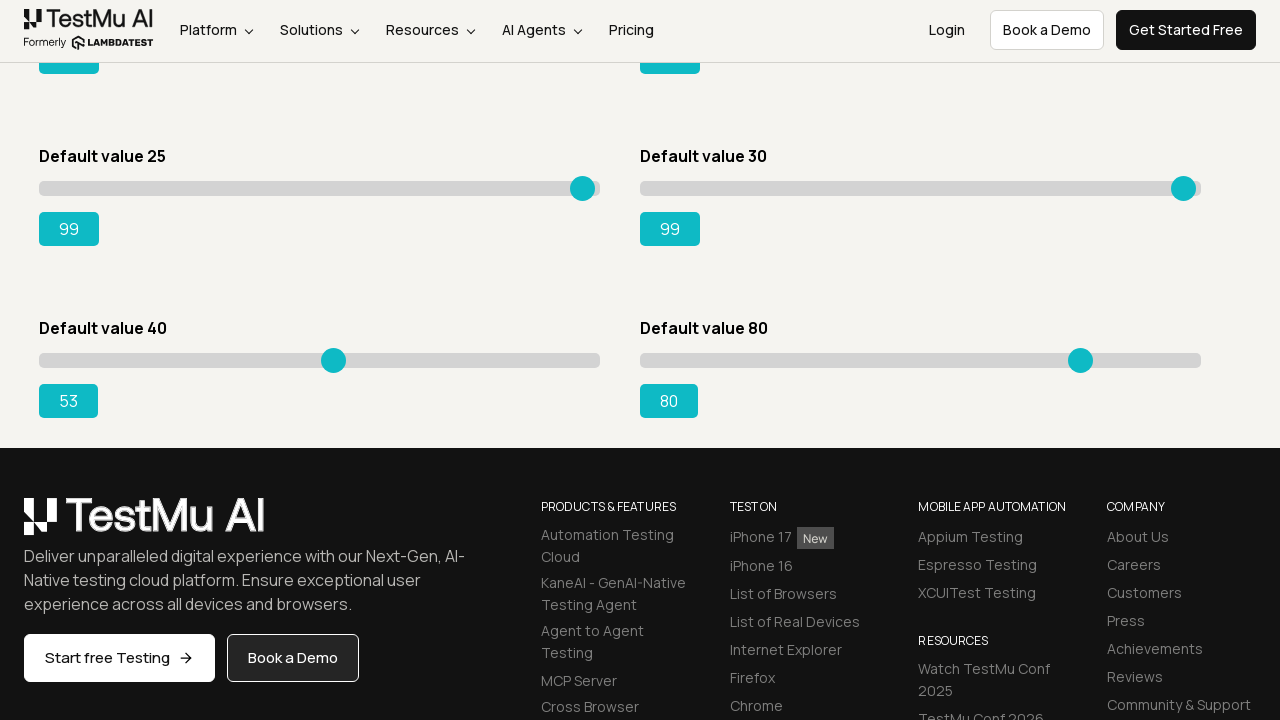

Pressed ArrowRight on slider 7, current value: 54 on xpath=//input[@class='sp__range'] >> nth=6
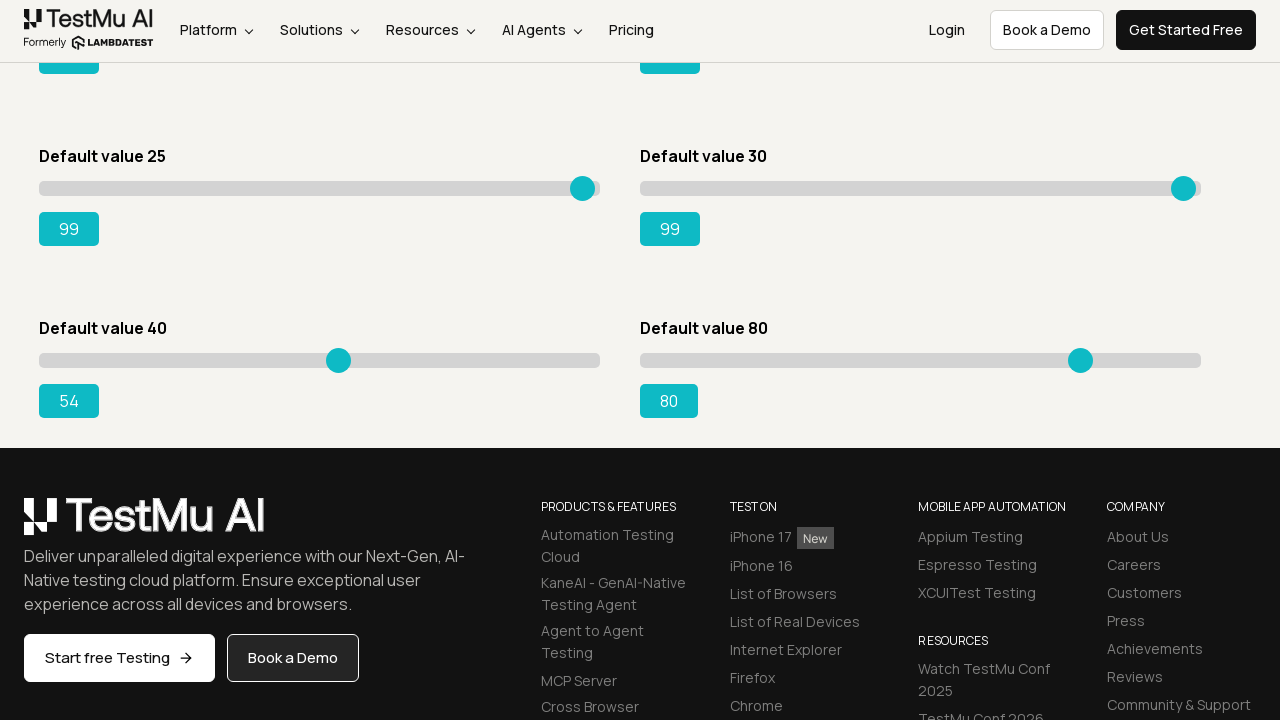

Pressed ArrowRight on slider 7, current value: 55 on xpath=//input[@class='sp__range'] >> nth=6
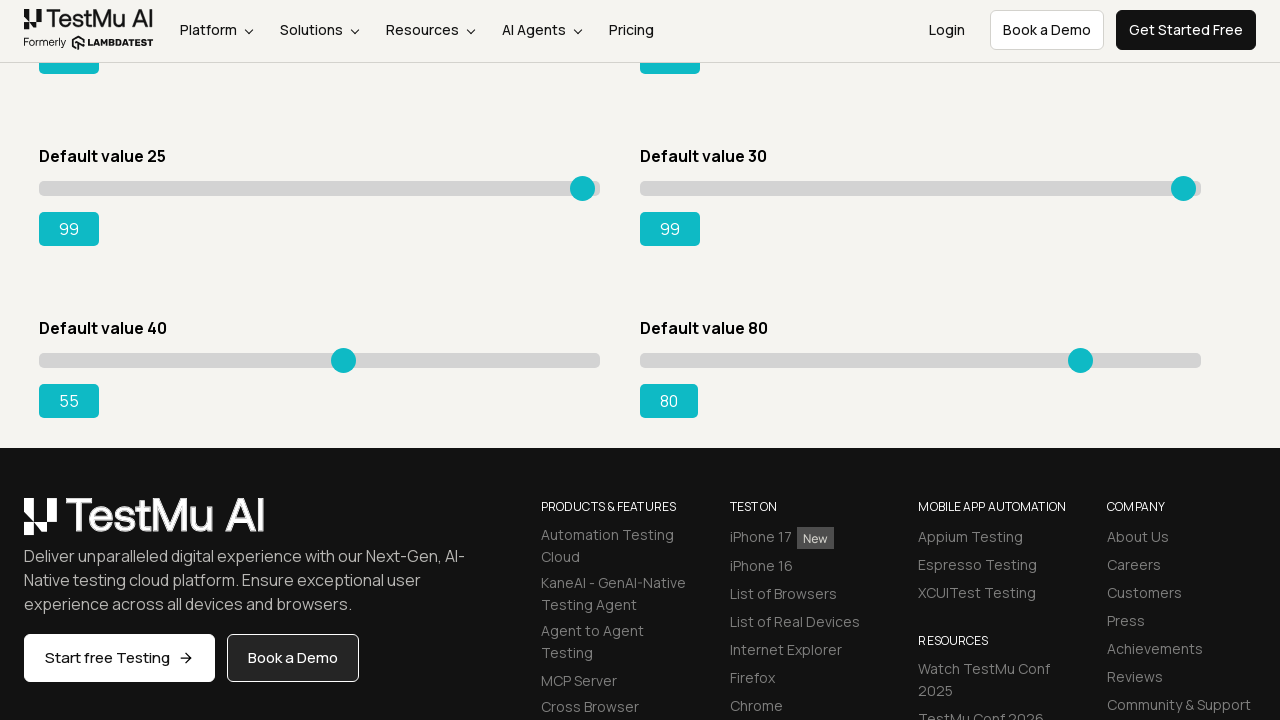

Pressed ArrowRight on slider 7, current value: 56 on xpath=//input[@class='sp__range'] >> nth=6
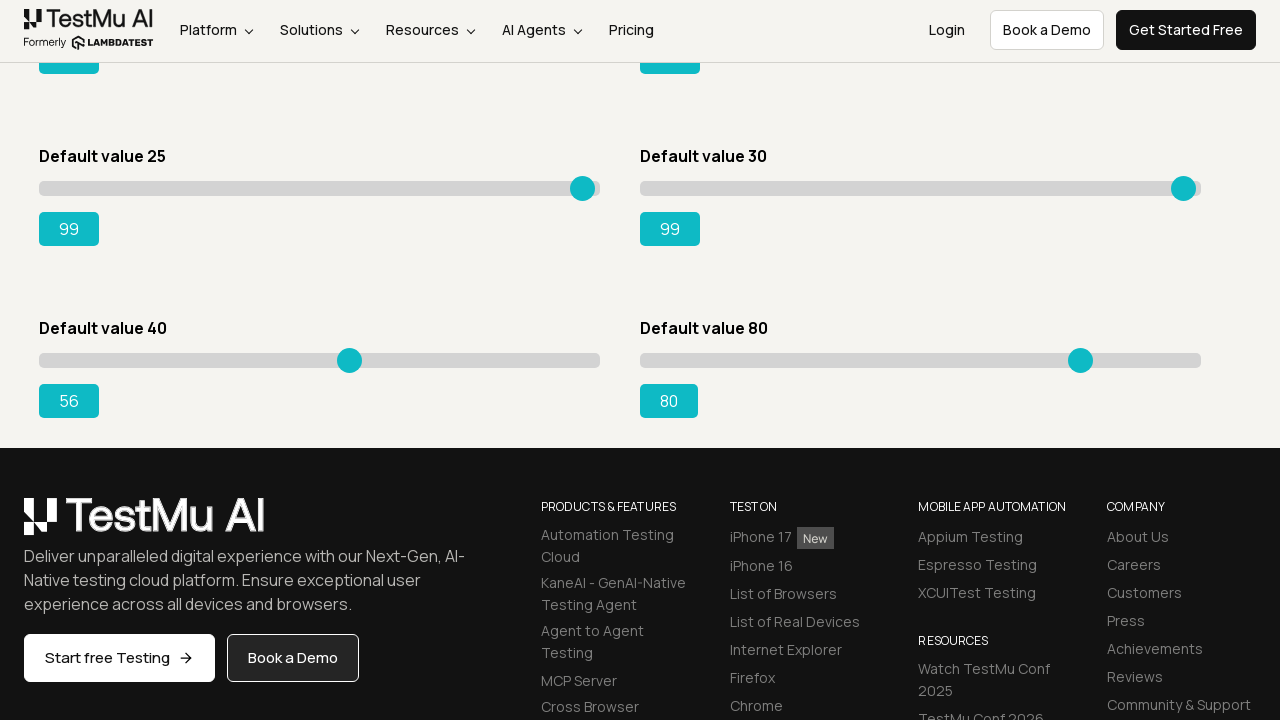

Pressed ArrowRight on slider 7, current value: 57 on xpath=//input[@class='sp__range'] >> nth=6
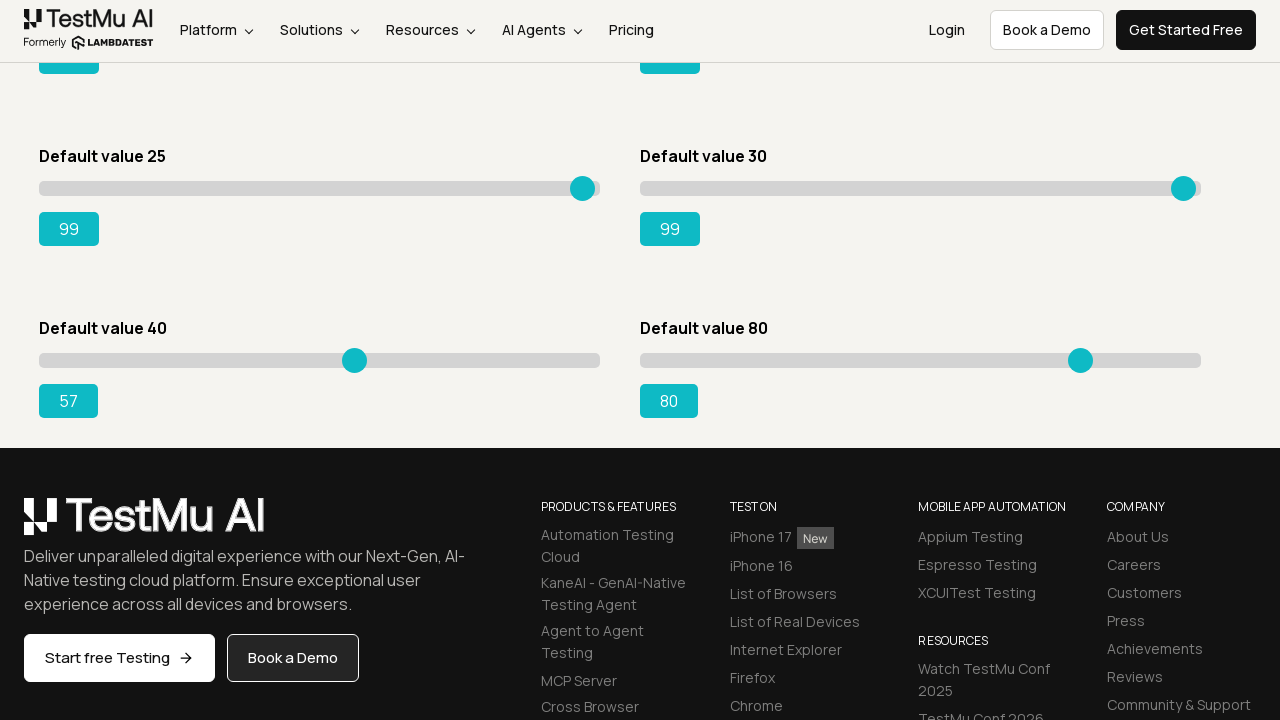

Pressed ArrowRight on slider 7, current value: 58 on xpath=//input[@class='sp__range'] >> nth=6
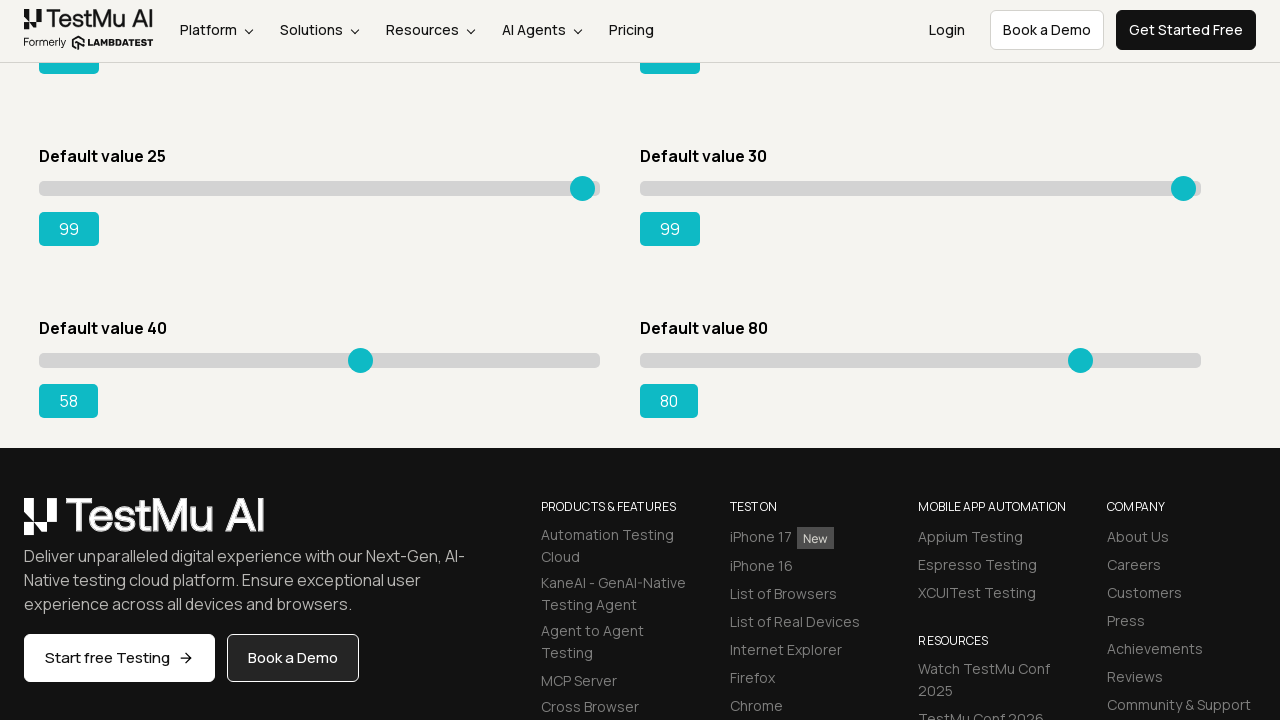

Pressed ArrowRight on slider 7, current value: 59 on xpath=//input[@class='sp__range'] >> nth=6
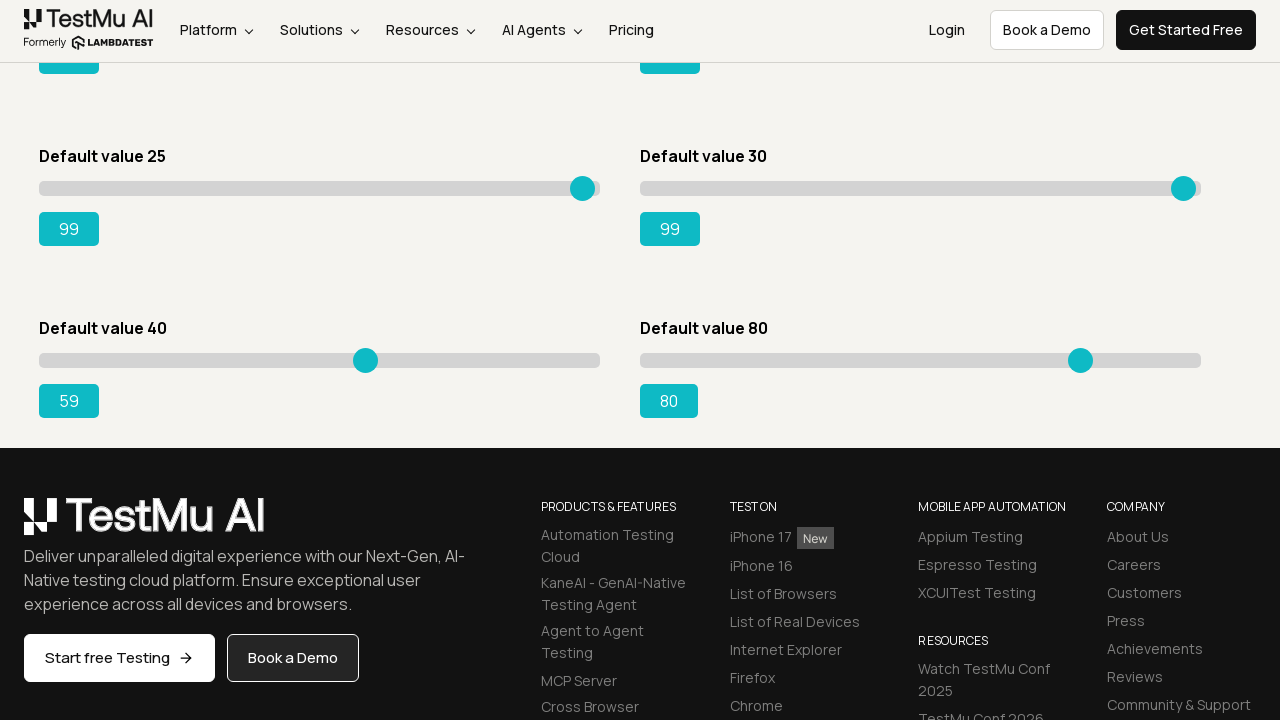

Pressed ArrowRight on slider 7, current value: 60 on xpath=//input[@class='sp__range'] >> nth=6
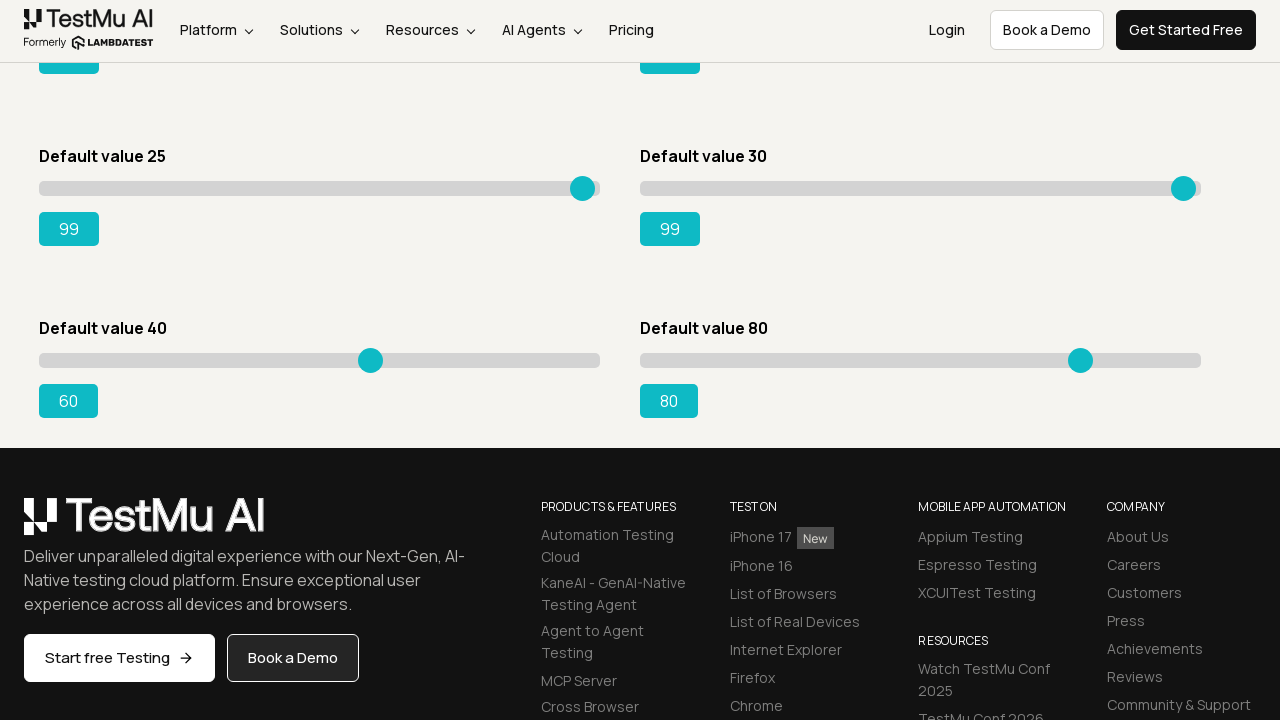

Pressed ArrowRight on slider 7, current value: 61 on xpath=//input[@class='sp__range'] >> nth=6
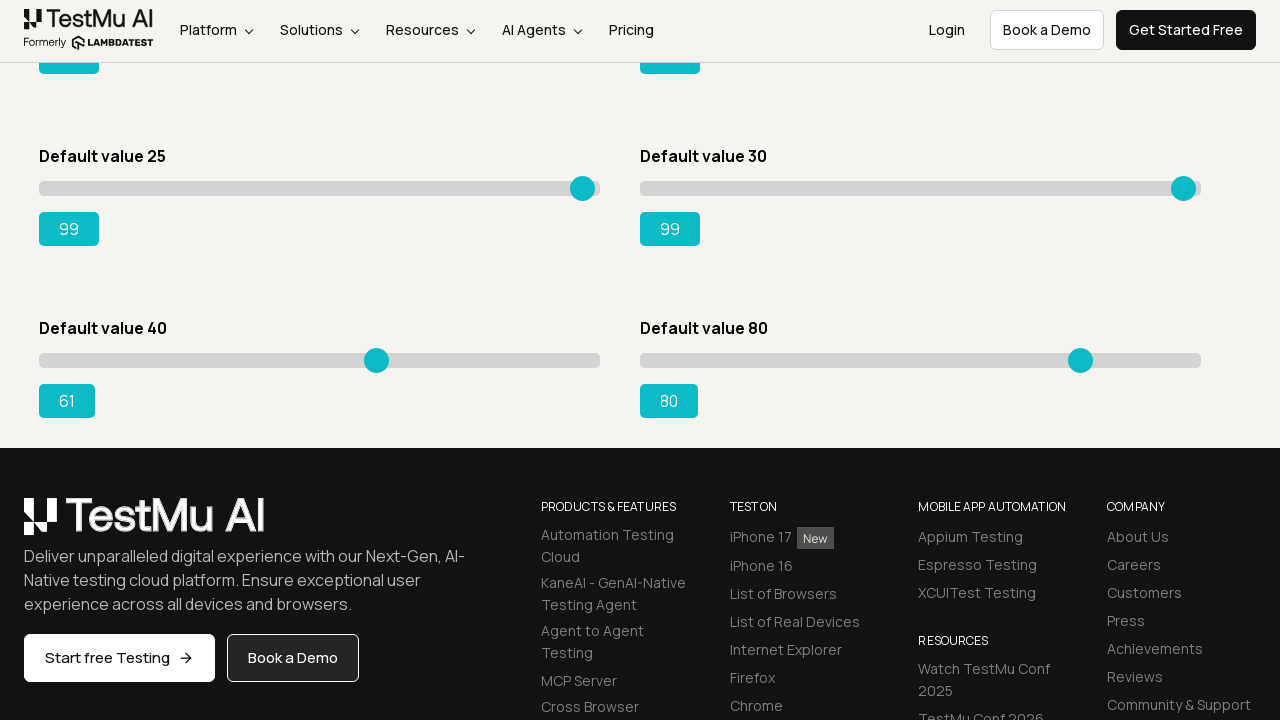

Pressed ArrowRight on slider 7, current value: 62 on xpath=//input[@class='sp__range'] >> nth=6
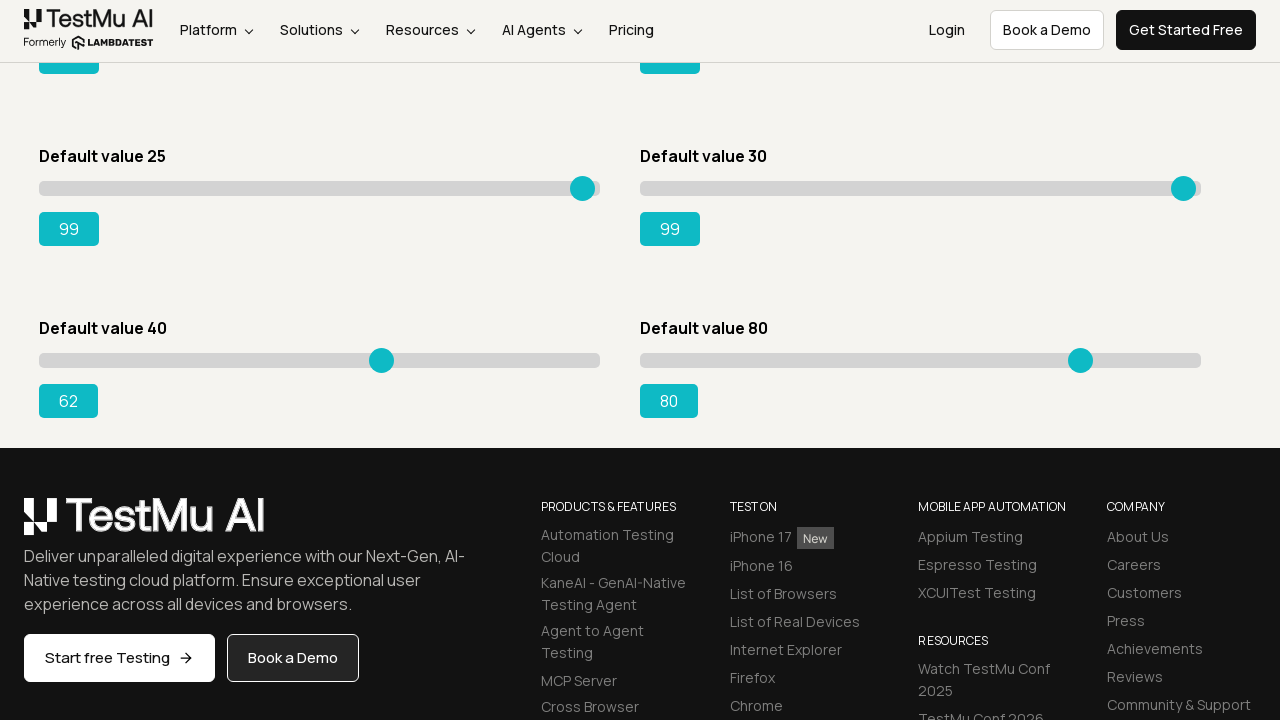

Pressed ArrowRight on slider 7, current value: 63 on xpath=//input[@class='sp__range'] >> nth=6
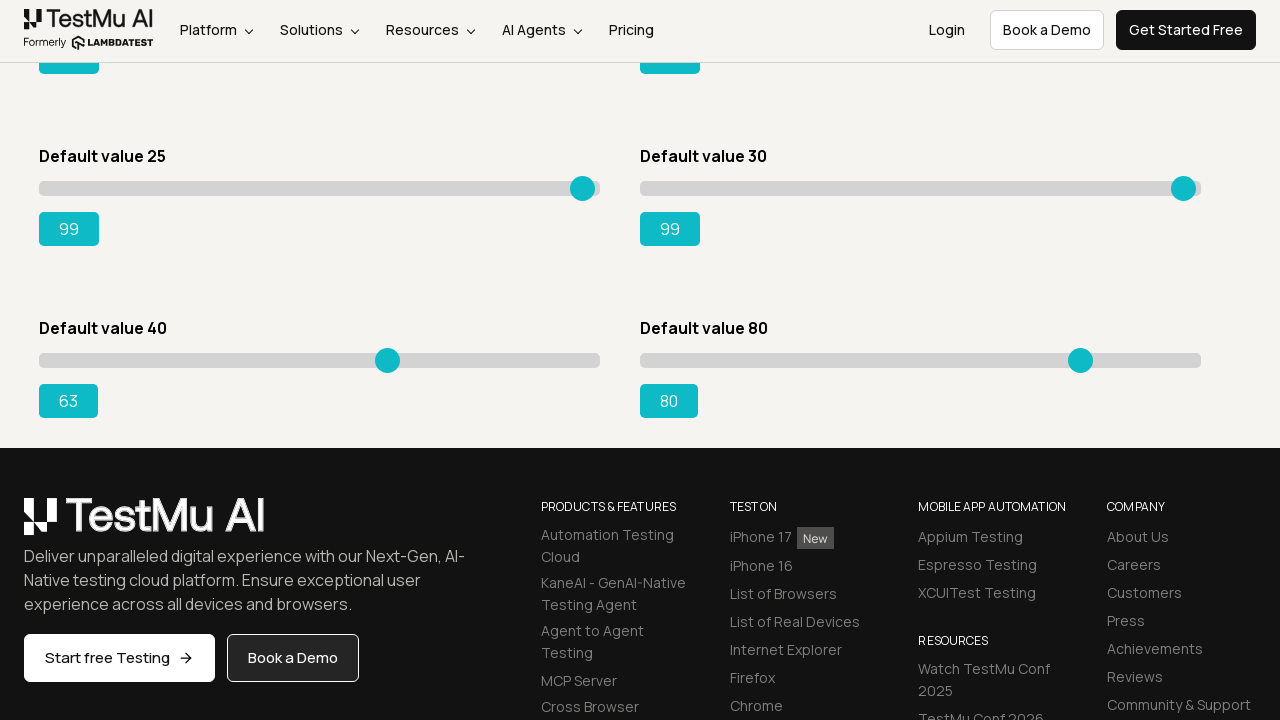

Pressed ArrowRight on slider 7, current value: 64 on xpath=//input[@class='sp__range'] >> nth=6
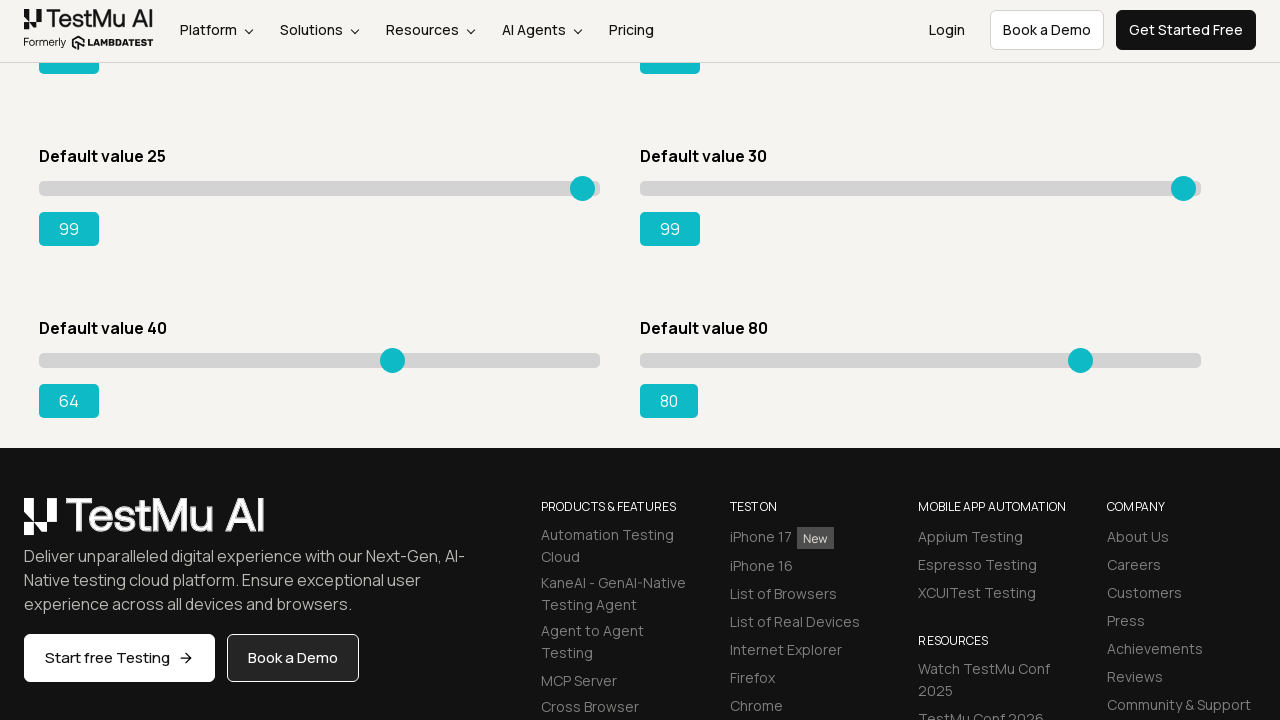

Pressed ArrowRight on slider 7, current value: 65 on xpath=//input[@class='sp__range'] >> nth=6
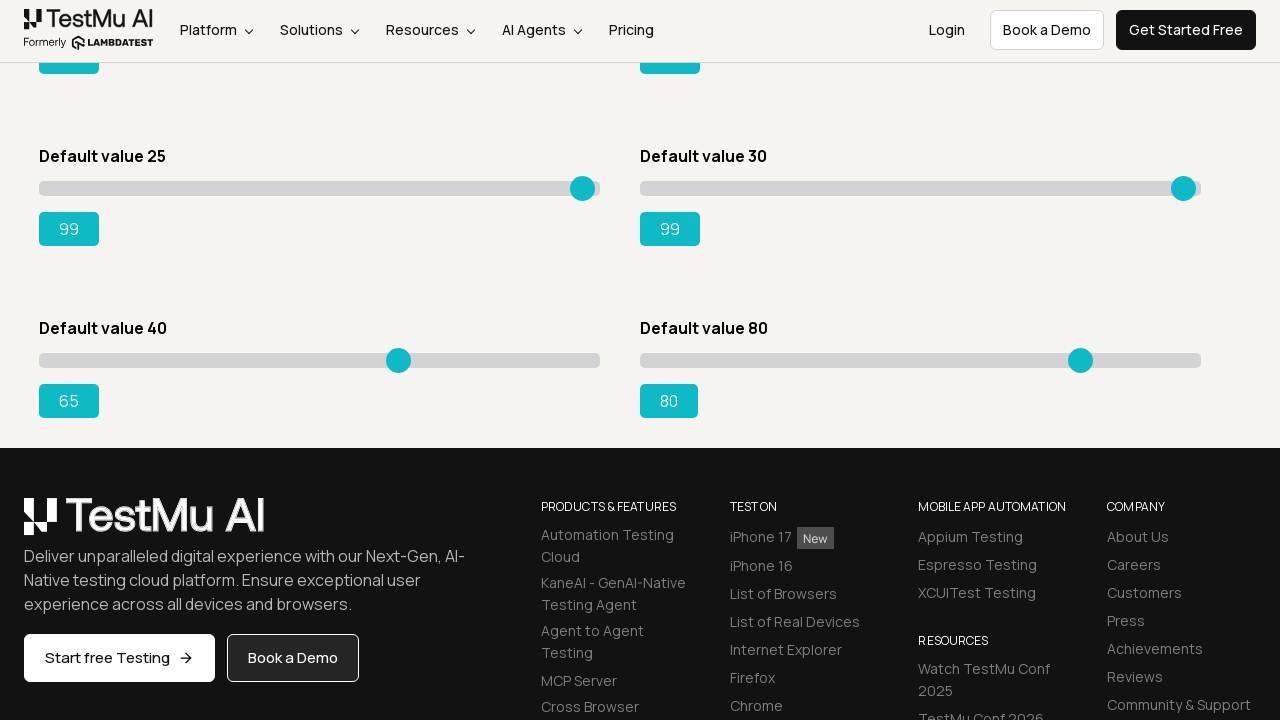

Pressed ArrowRight on slider 7, current value: 66 on xpath=//input[@class='sp__range'] >> nth=6
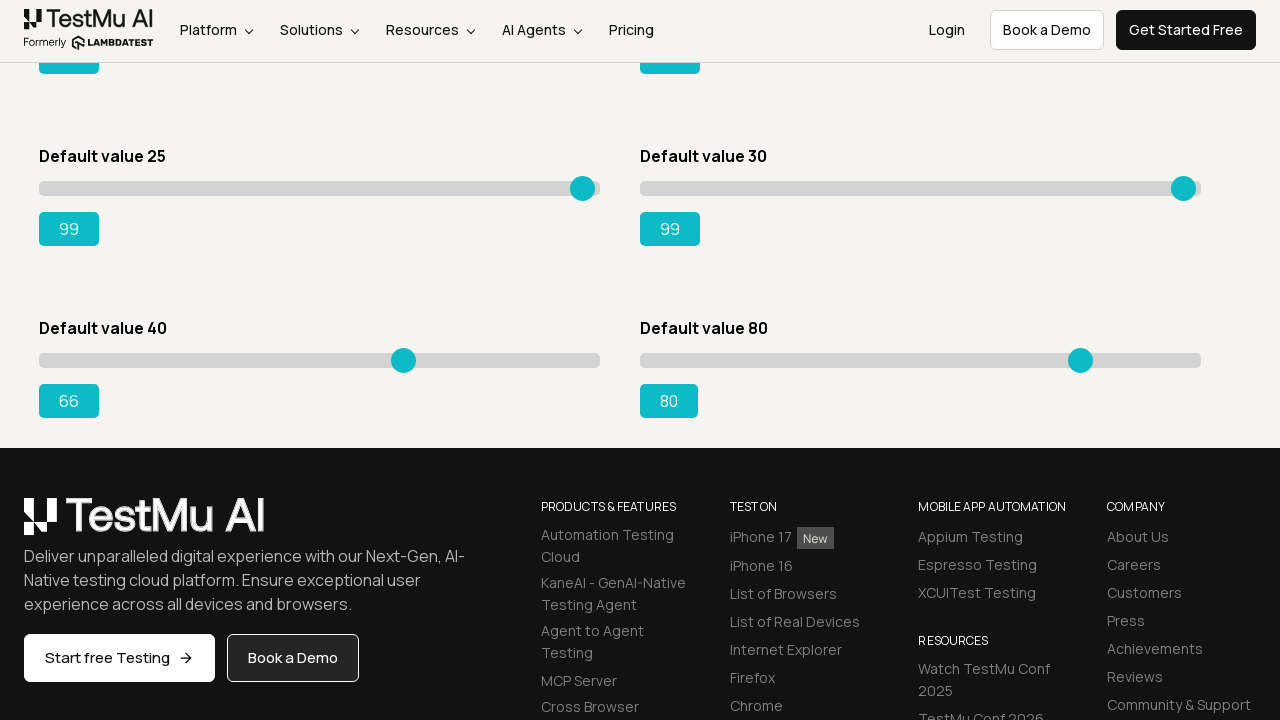

Pressed ArrowRight on slider 7, current value: 67 on xpath=//input[@class='sp__range'] >> nth=6
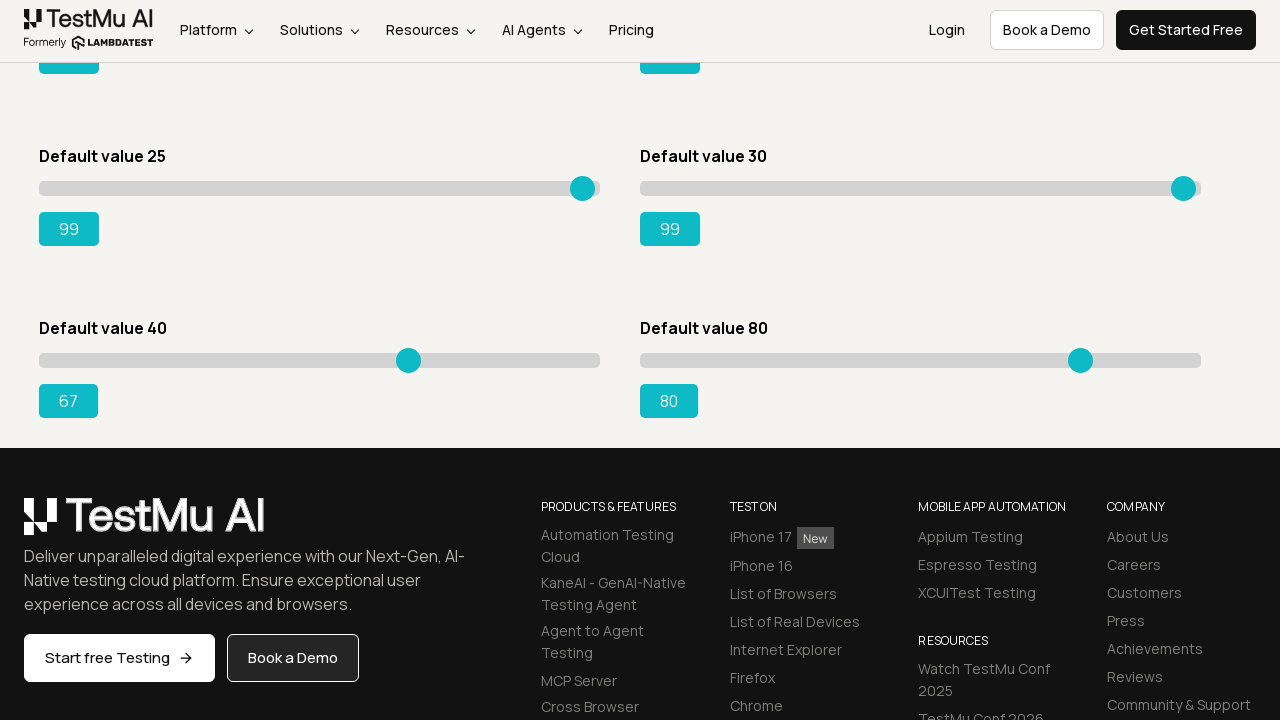

Pressed ArrowRight on slider 7, current value: 68 on xpath=//input[@class='sp__range'] >> nth=6
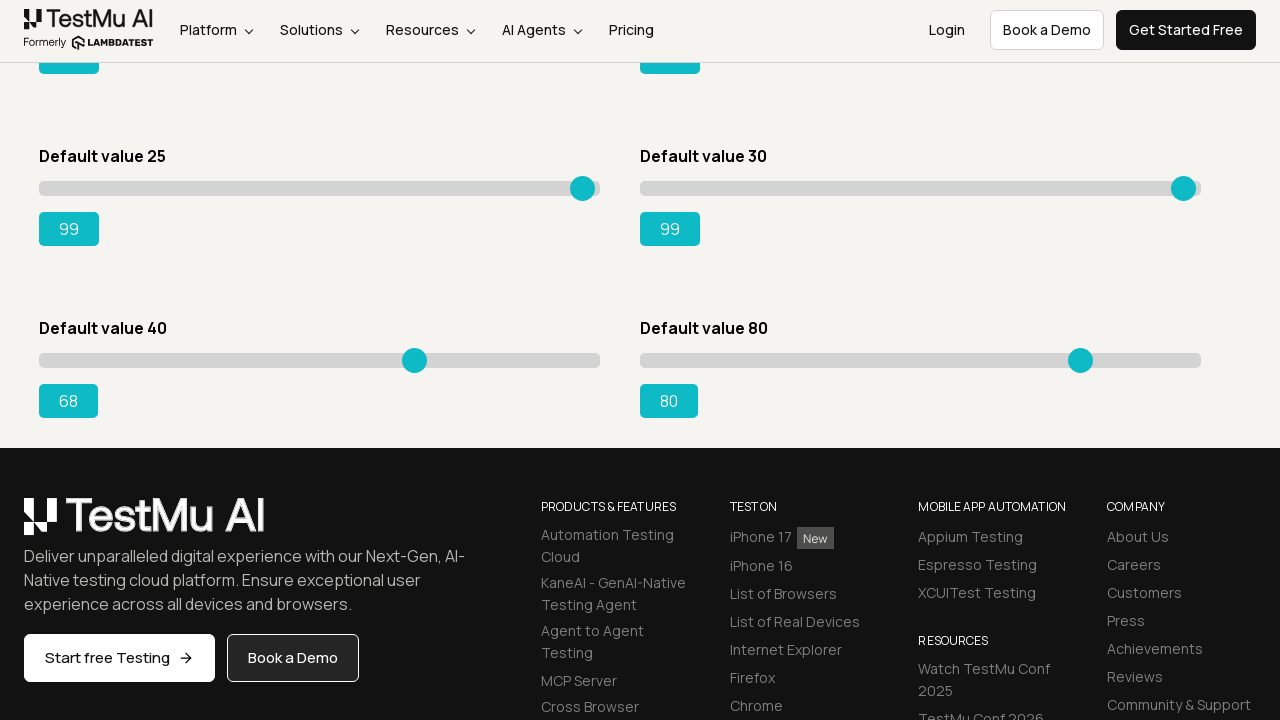

Pressed ArrowRight on slider 7, current value: 69 on xpath=//input[@class='sp__range'] >> nth=6
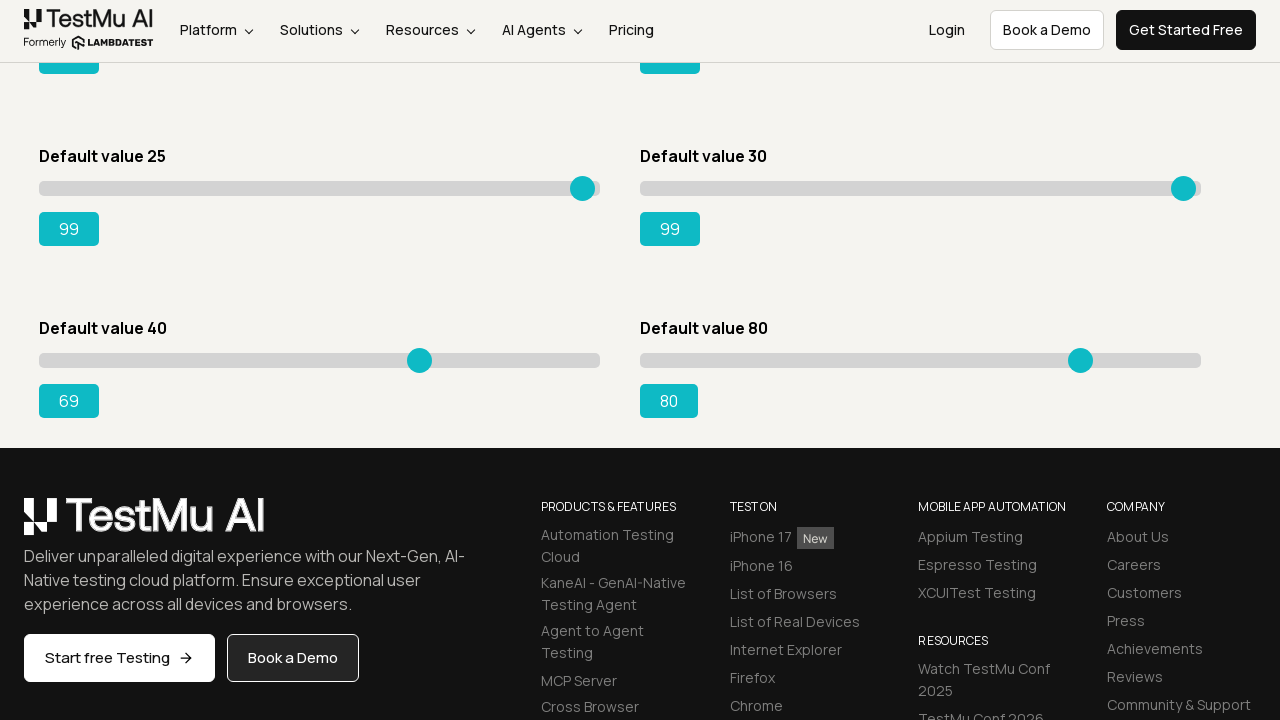

Pressed ArrowRight on slider 7, current value: 70 on xpath=//input[@class='sp__range'] >> nth=6
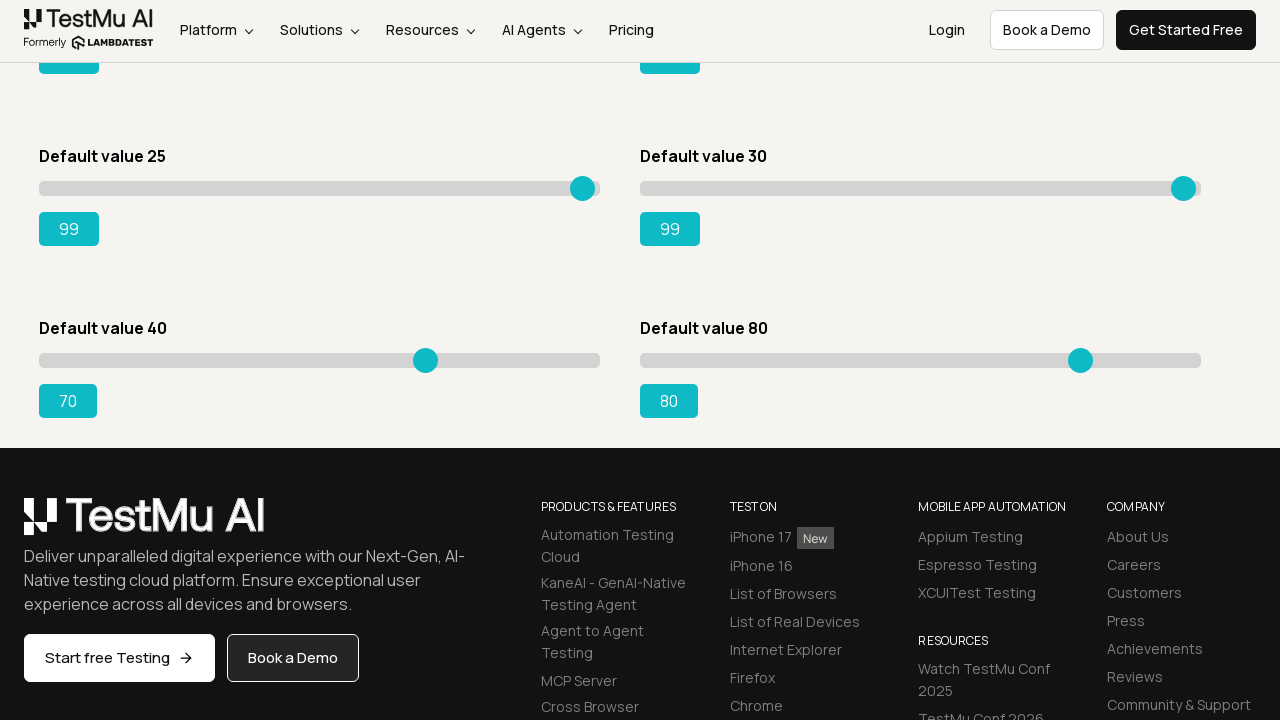

Pressed ArrowRight on slider 7, current value: 71 on xpath=//input[@class='sp__range'] >> nth=6
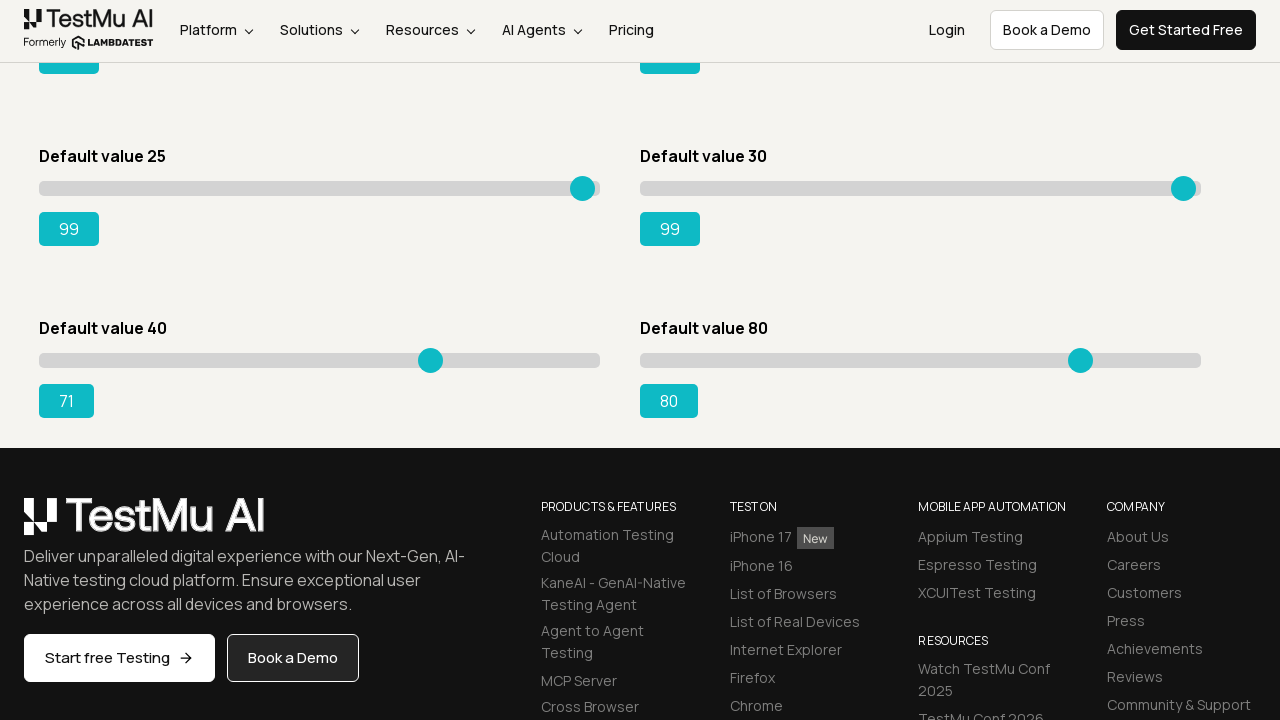

Pressed ArrowRight on slider 7, current value: 72 on xpath=//input[@class='sp__range'] >> nth=6
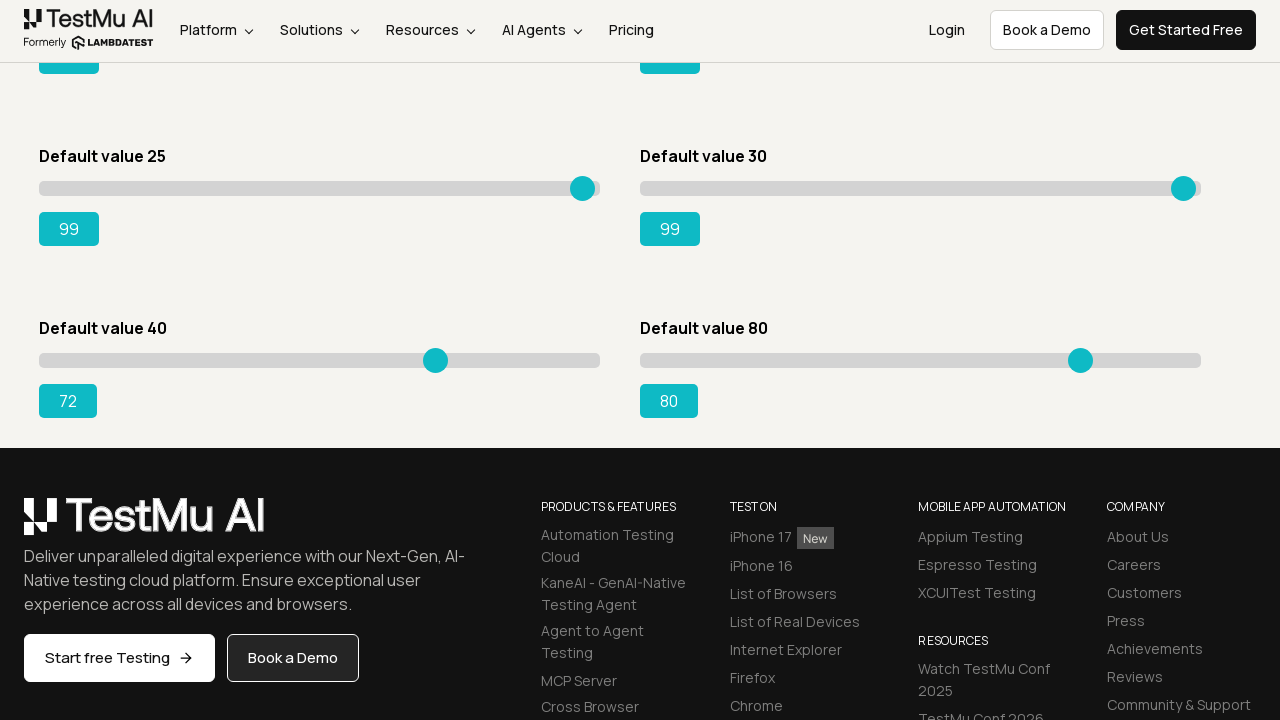

Pressed ArrowRight on slider 7, current value: 73 on xpath=//input[@class='sp__range'] >> nth=6
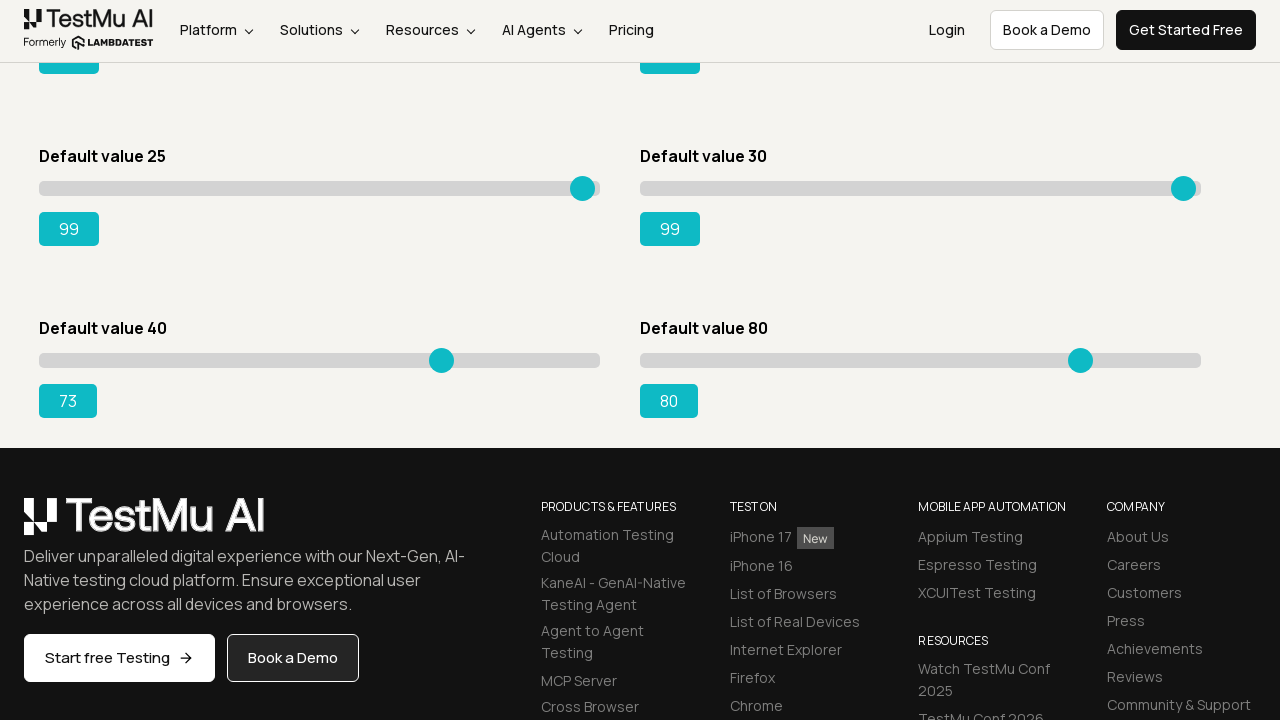

Pressed ArrowRight on slider 7, current value: 74 on xpath=//input[@class='sp__range'] >> nth=6
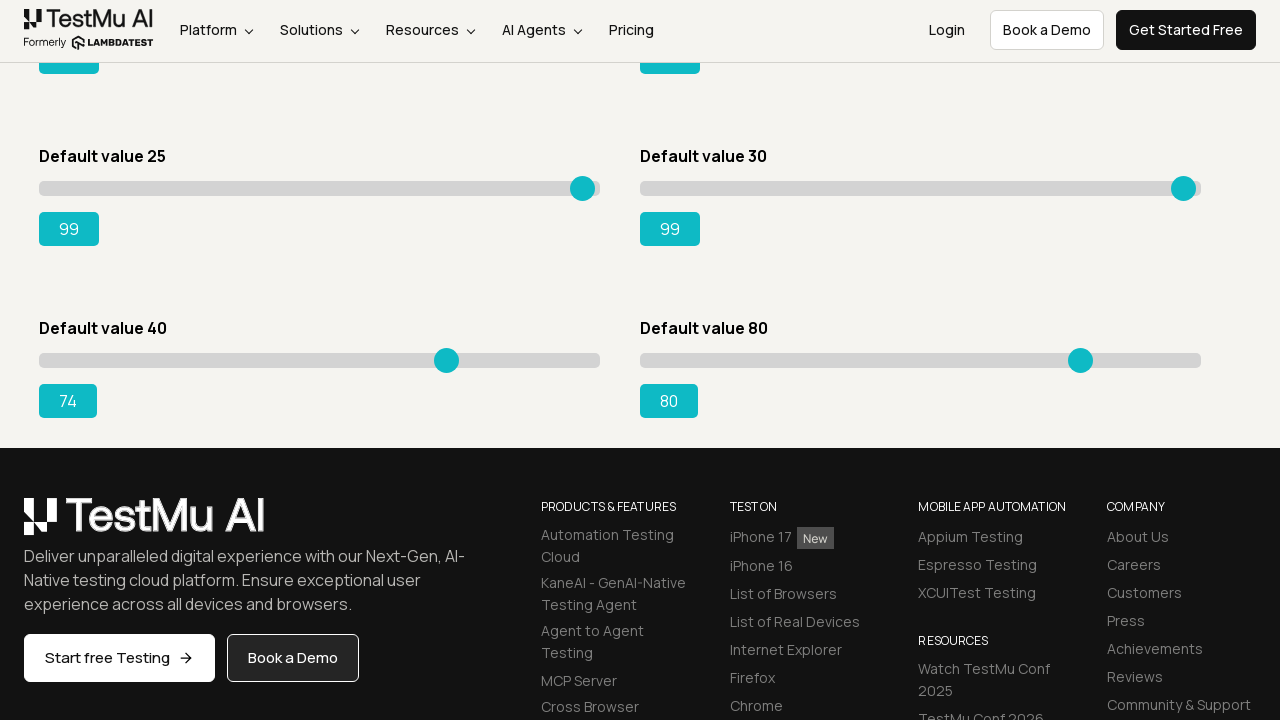

Pressed ArrowRight on slider 7, current value: 75 on xpath=//input[@class='sp__range'] >> nth=6
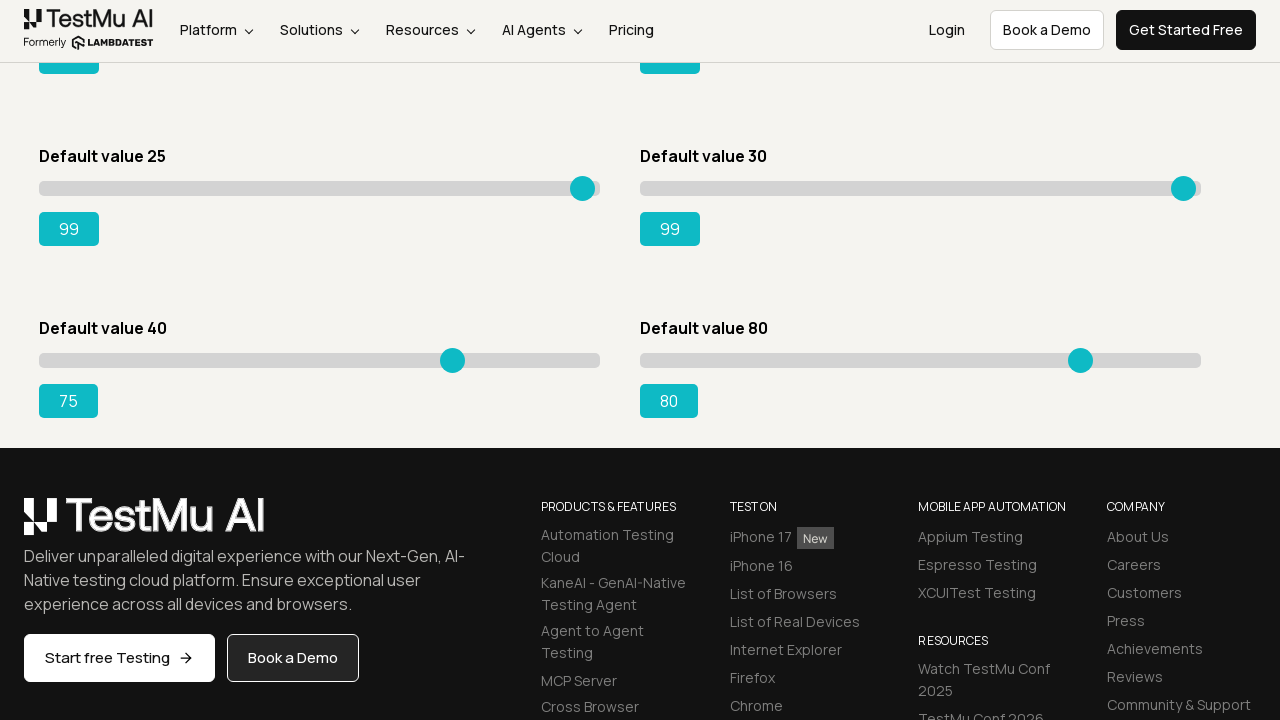

Pressed ArrowRight on slider 7, current value: 76 on xpath=//input[@class='sp__range'] >> nth=6
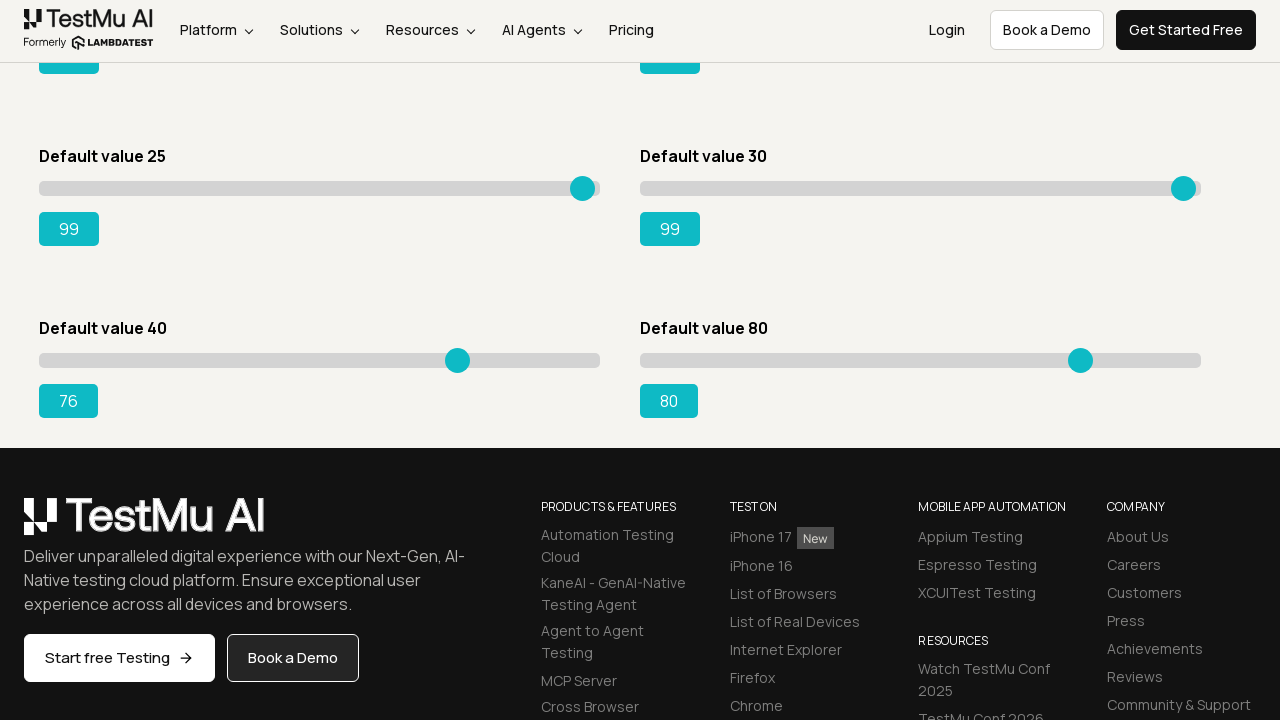

Pressed ArrowRight on slider 7, current value: 77 on xpath=//input[@class='sp__range'] >> nth=6
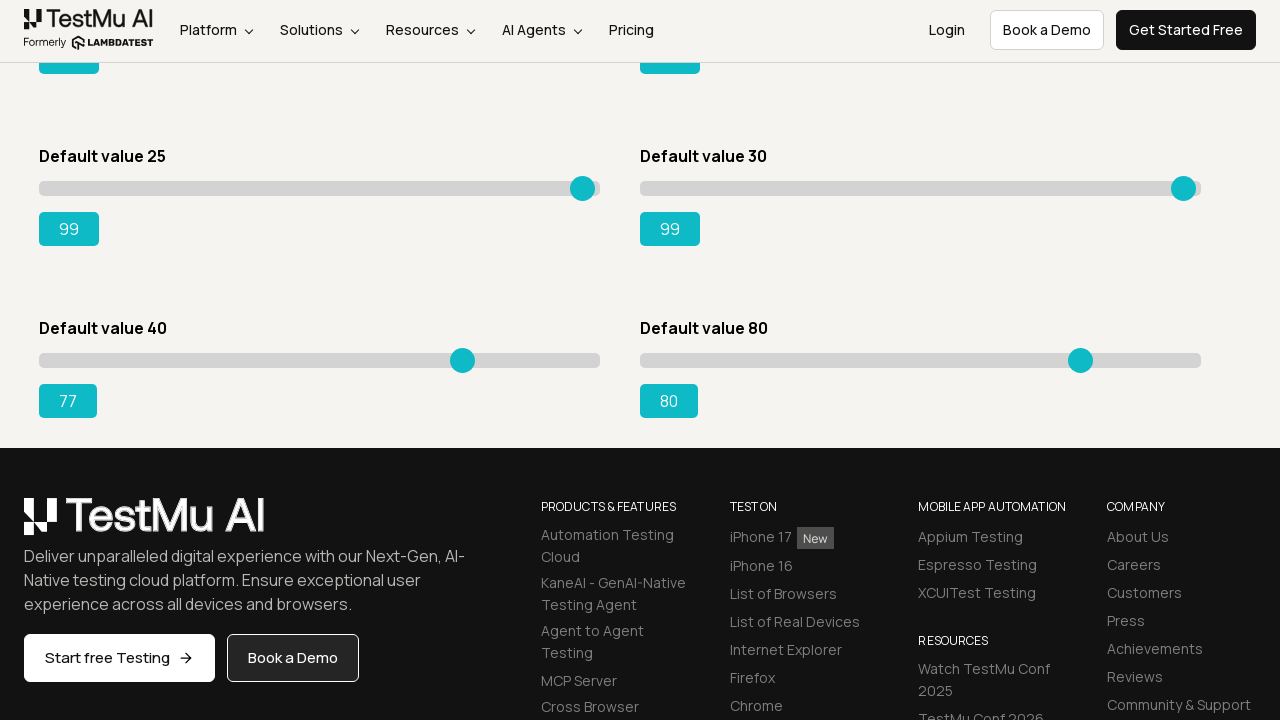

Pressed ArrowRight on slider 7, current value: 78 on xpath=//input[@class='sp__range'] >> nth=6
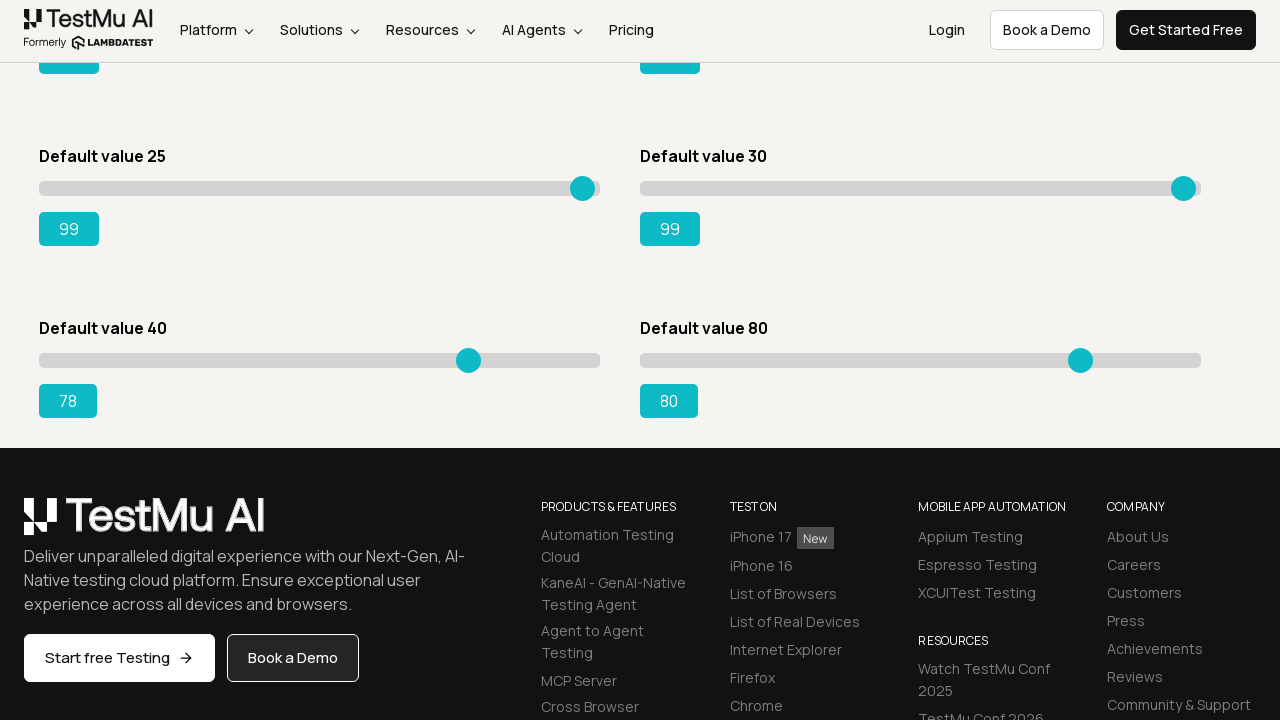

Pressed ArrowRight on slider 7, current value: 79 on xpath=//input[@class='sp__range'] >> nth=6
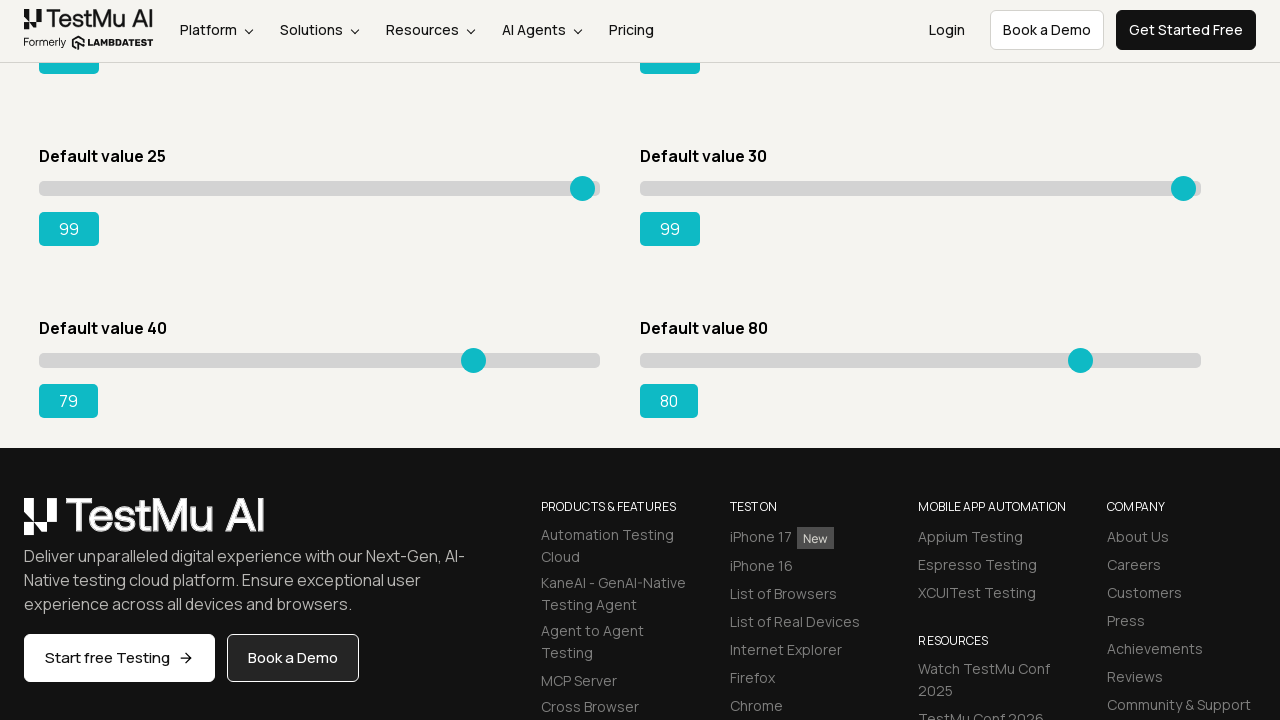

Pressed ArrowRight on slider 7, current value: 80 on xpath=//input[@class='sp__range'] >> nth=6
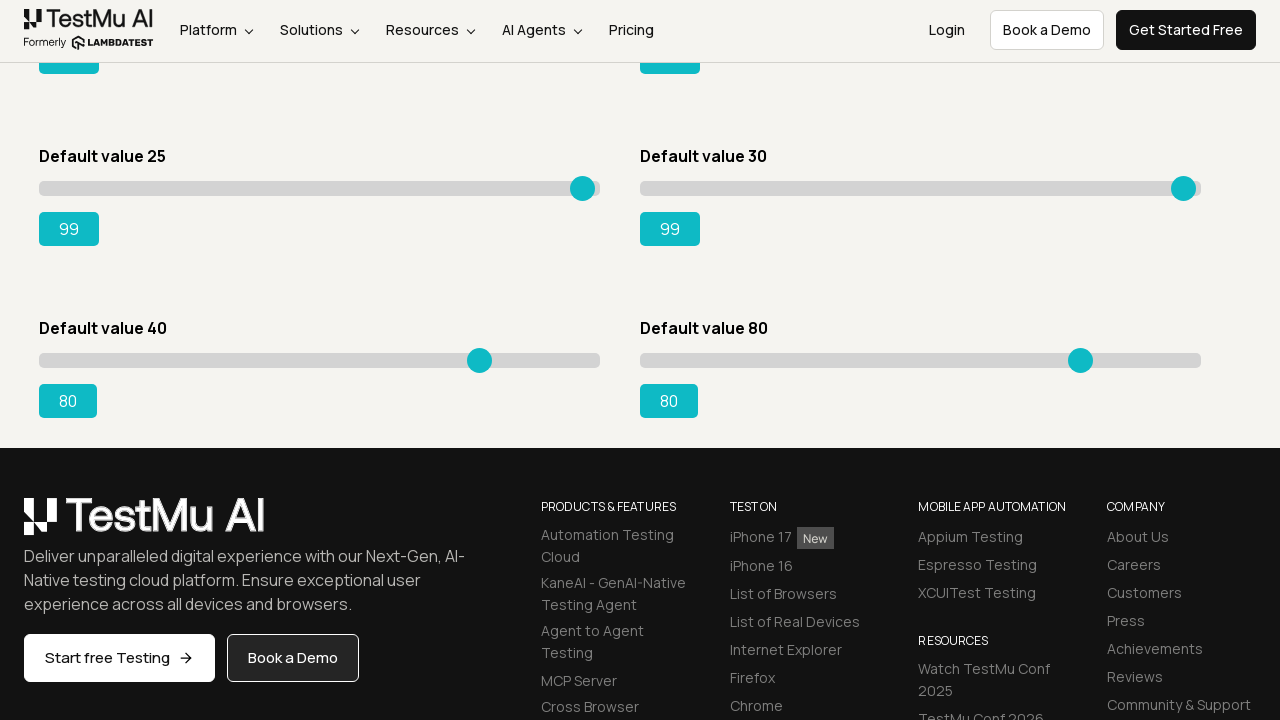

Pressed ArrowRight on slider 7, current value: 81 on xpath=//input[@class='sp__range'] >> nth=6
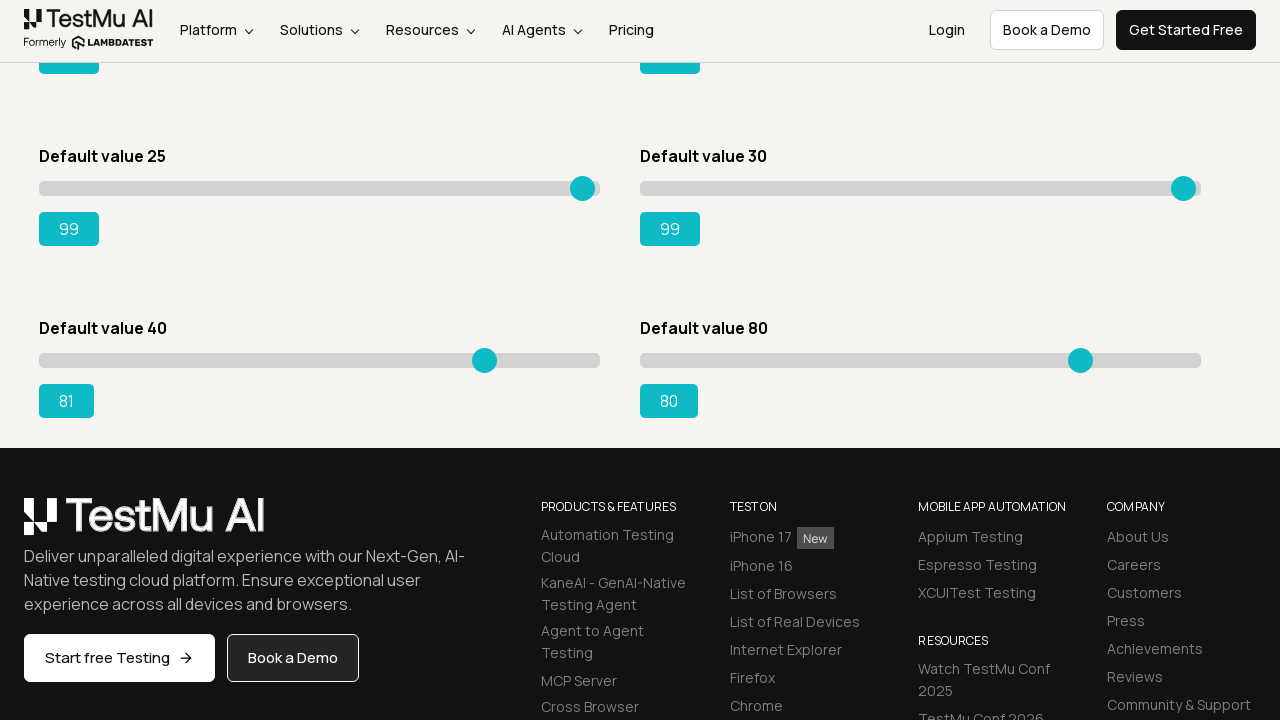

Pressed ArrowRight on slider 7, current value: 82 on xpath=//input[@class='sp__range'] >> nth=6
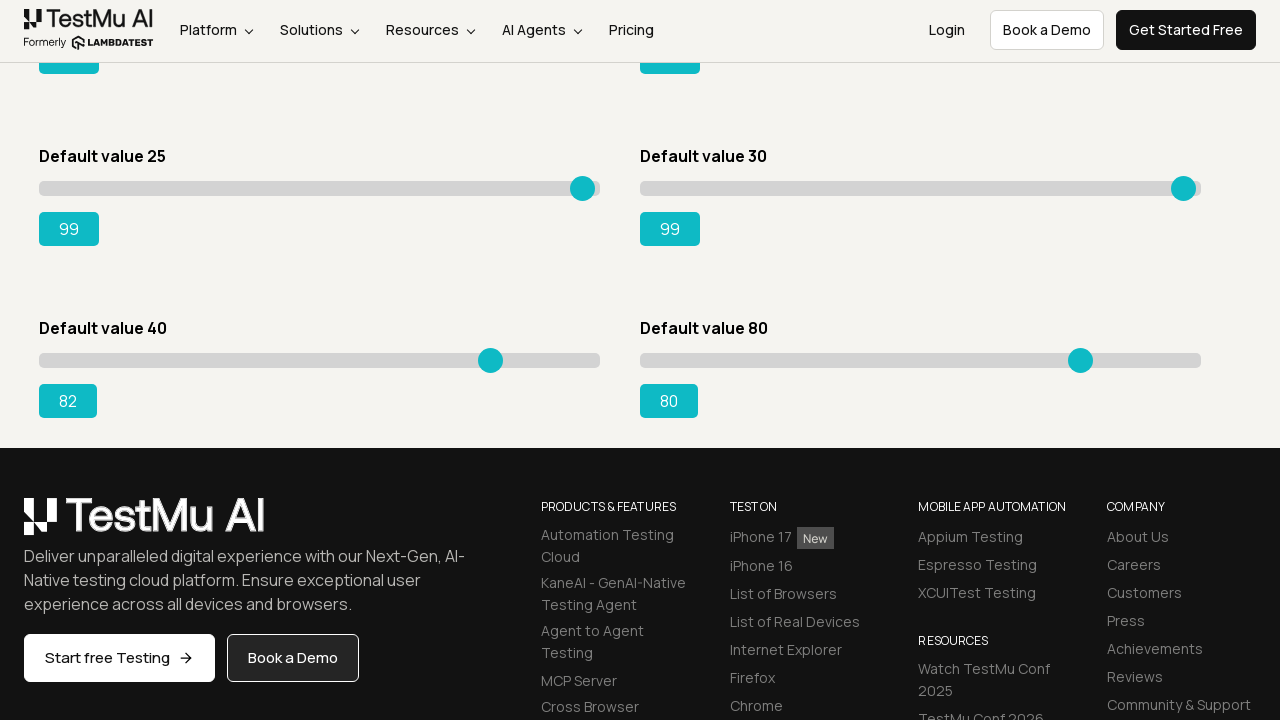

Pressed ArrowRight on slider 7, current value: 83 on xpath=//input[@class='sp__range'] >> nth=6
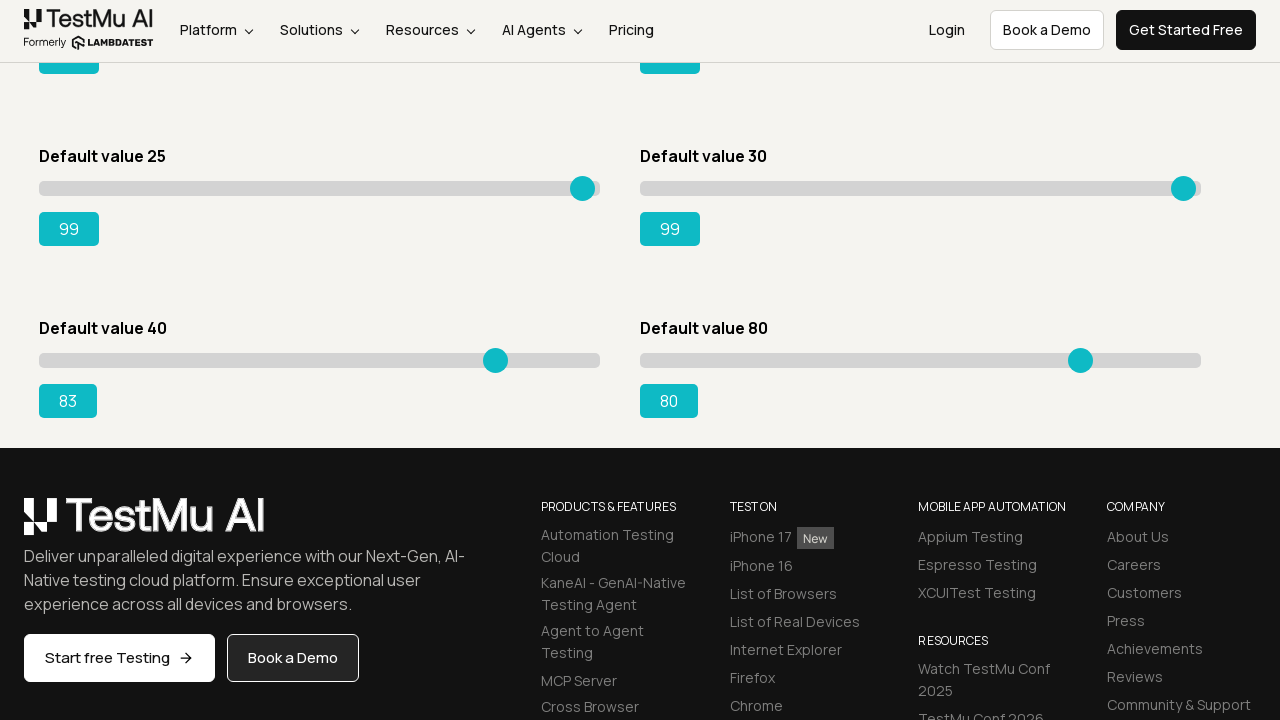

Pressed ArrowRight on slider 7, current value: 84 on xpath=//input[@class='sp__range'] >> nth=6
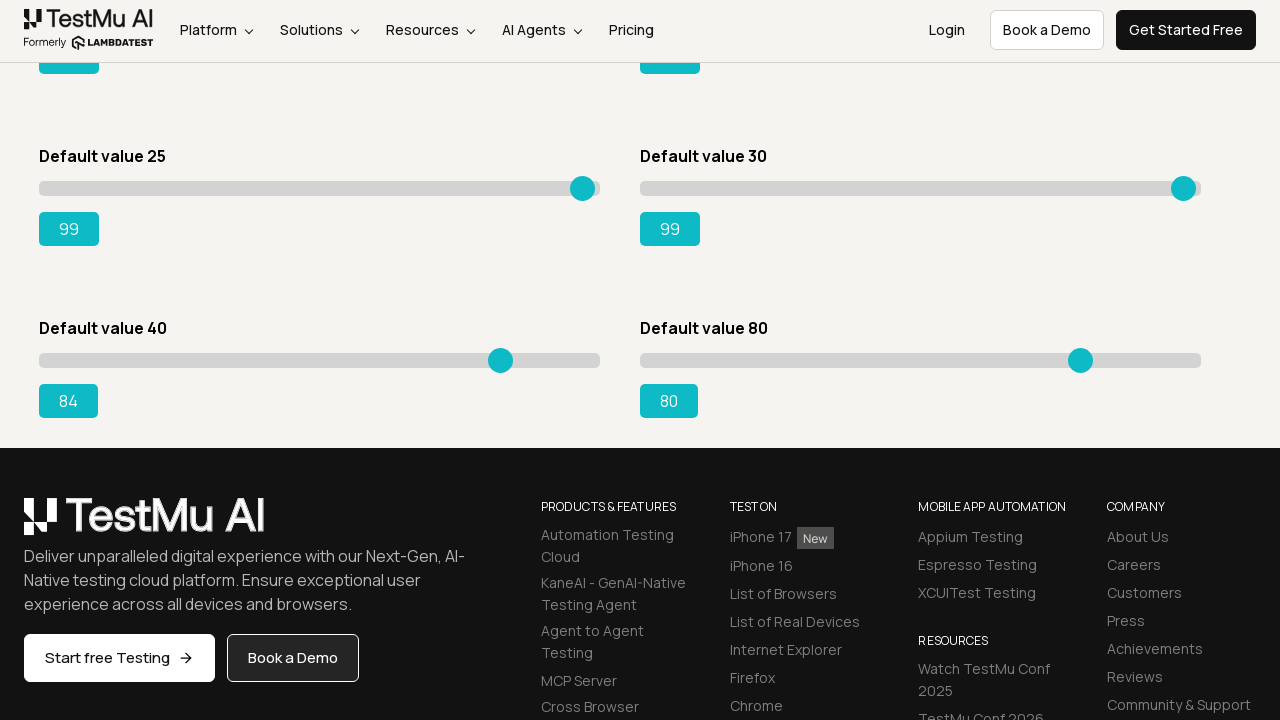

Pressed ArrowRight on slider 7, current value: 85 on xpath=//input[@class='sp__range'] >> nth=6
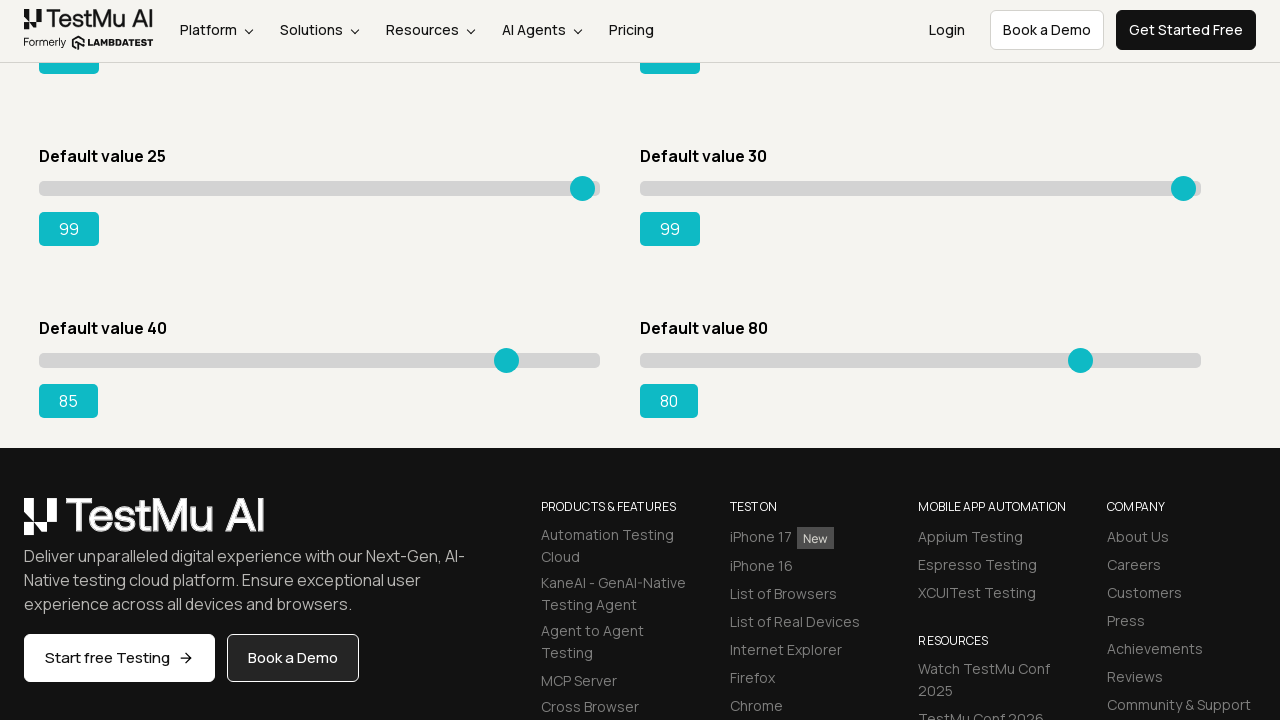

Pressed ArrowRight on slider 7, current value: 86 on xpath=//input[@class='sp__range'] >> nth=6
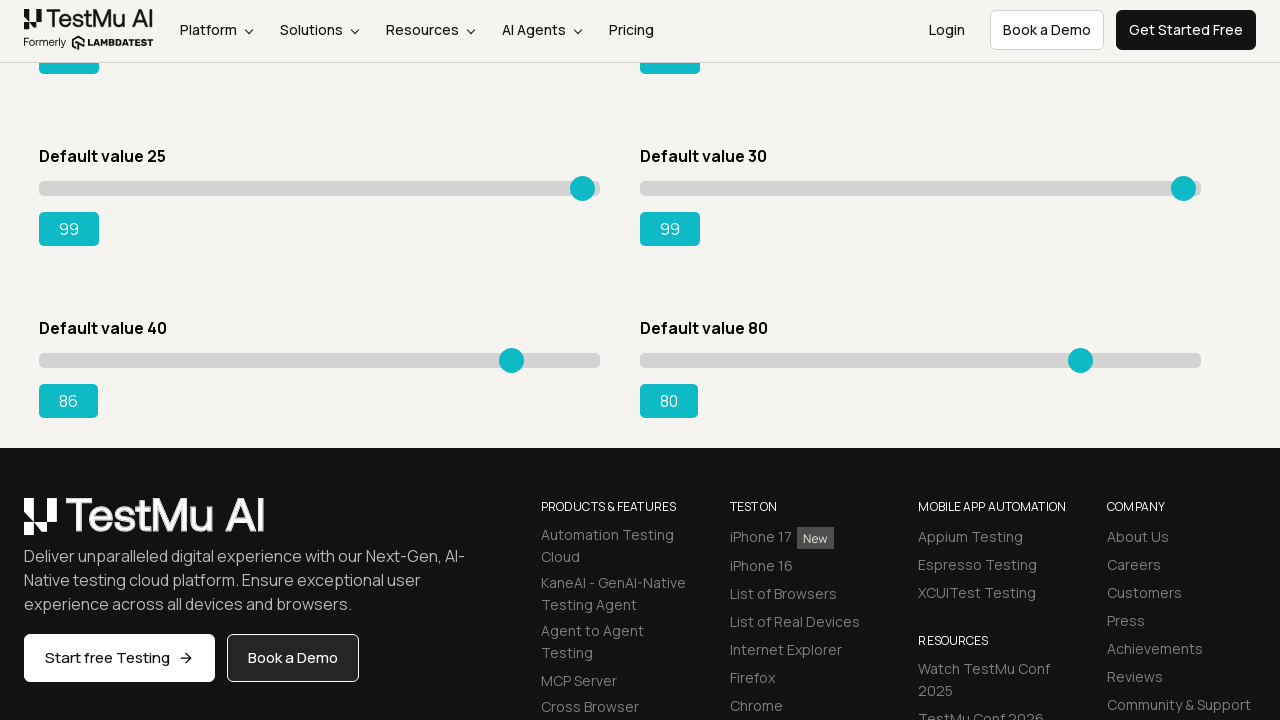

Pressed ArrowRight on slider 7, current value: 87 on xpath=//input[@class='sp__range'] >> nth=6
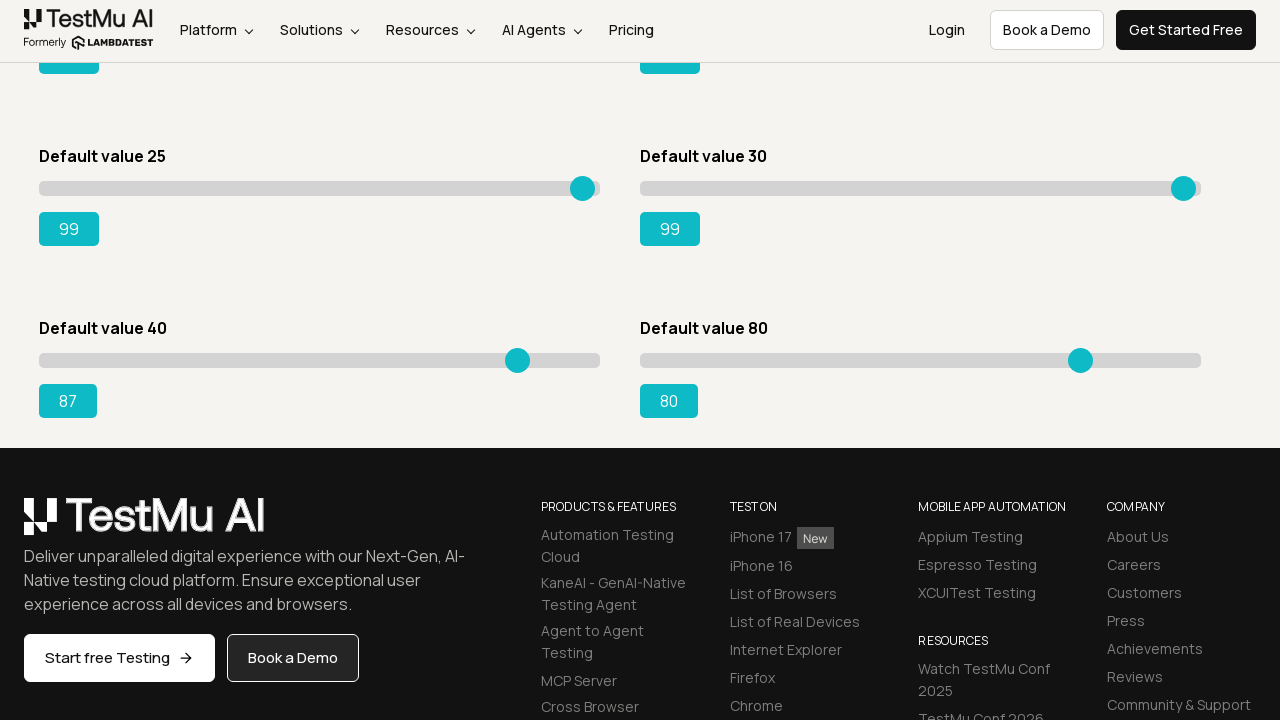

Pressed ArrowRight on slider 7, current value: 88 on xpath=//input[@class='sp__range'] >> nth=6
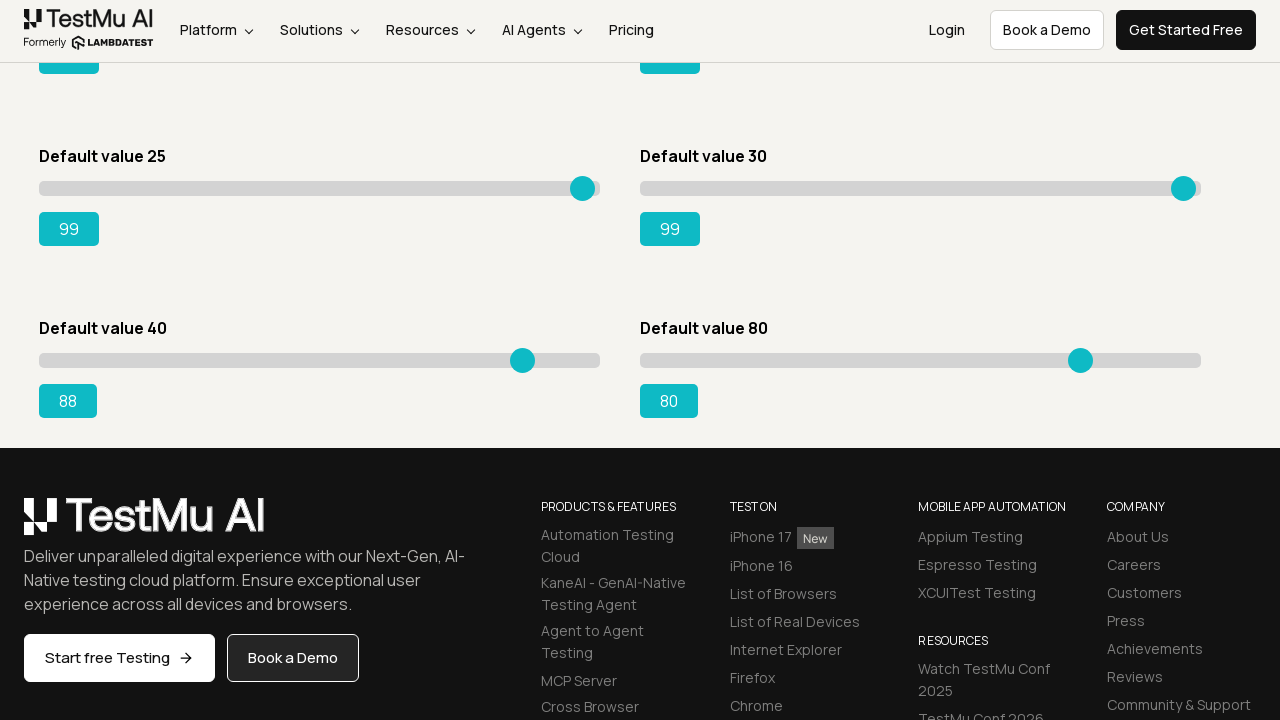

Pressed ArrowRight on slider 7, current value: 89 on xpath=//input[@class='sp__range'] >> nth=6
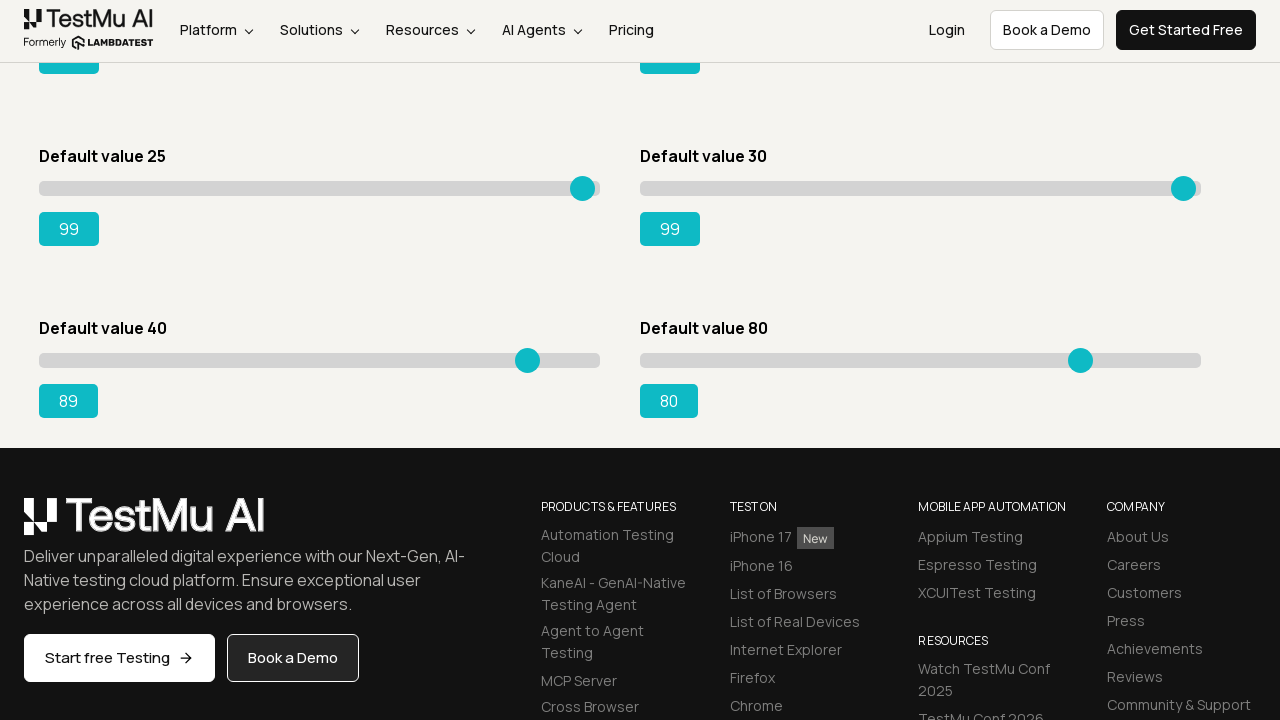

Pressed ArrowRight on slider 7, current value: 90 on xpath=//input[@class='sp__range'] >> nth=6
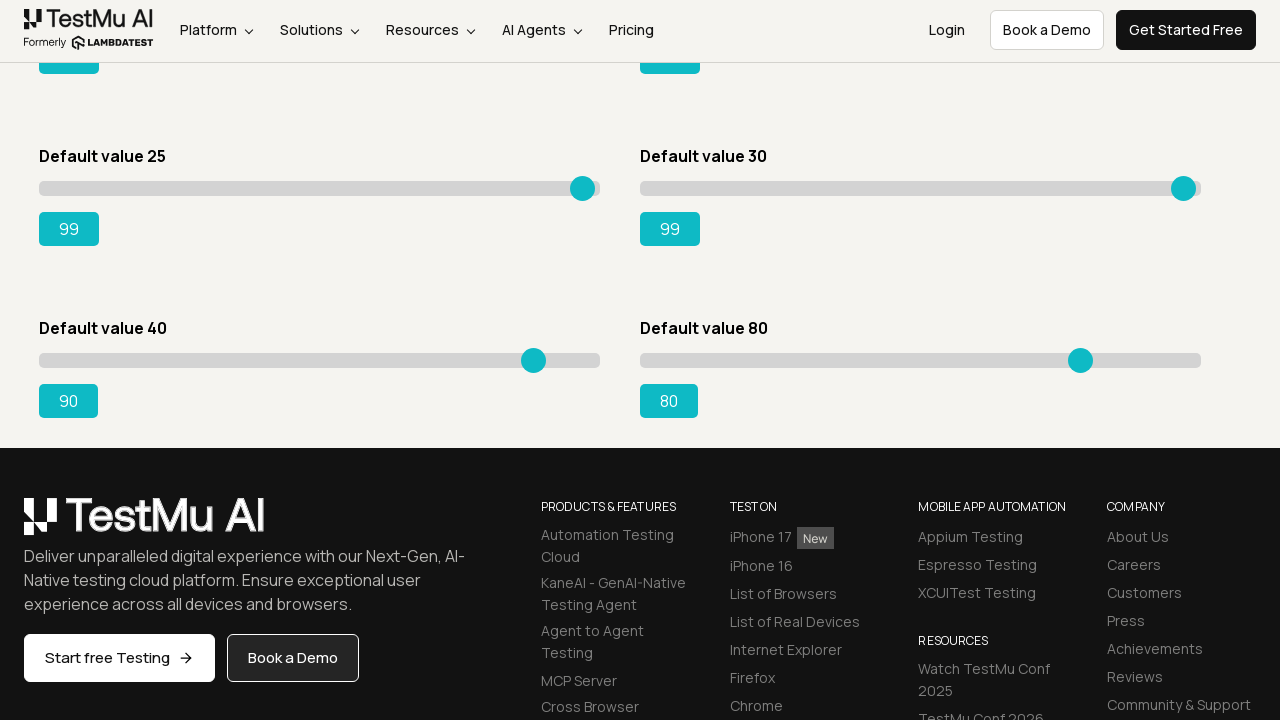

Pressed ArrowRight on slider 7, current value: 91 on xpath=//input[@class='sp__range'] >> nth=6
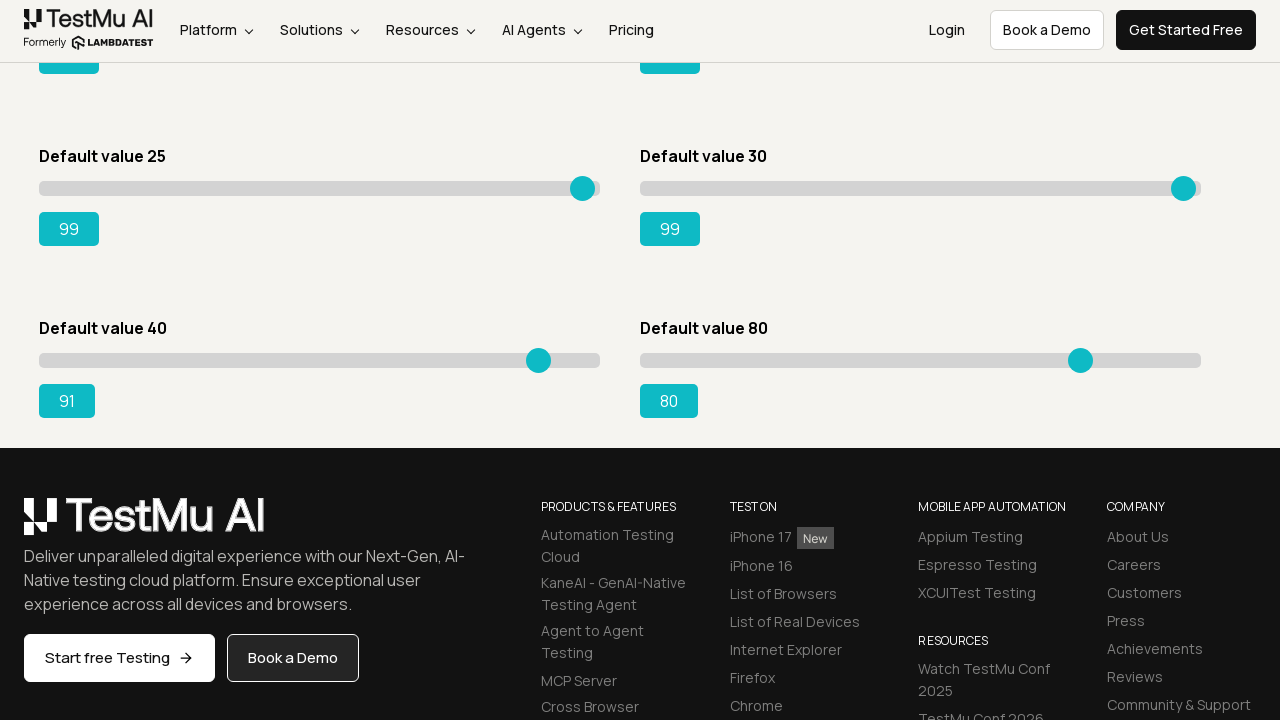

Pressed ArrowRight on slider 7, current value: 92 on xpath=//input[@class='sp__range'] >> nth=6
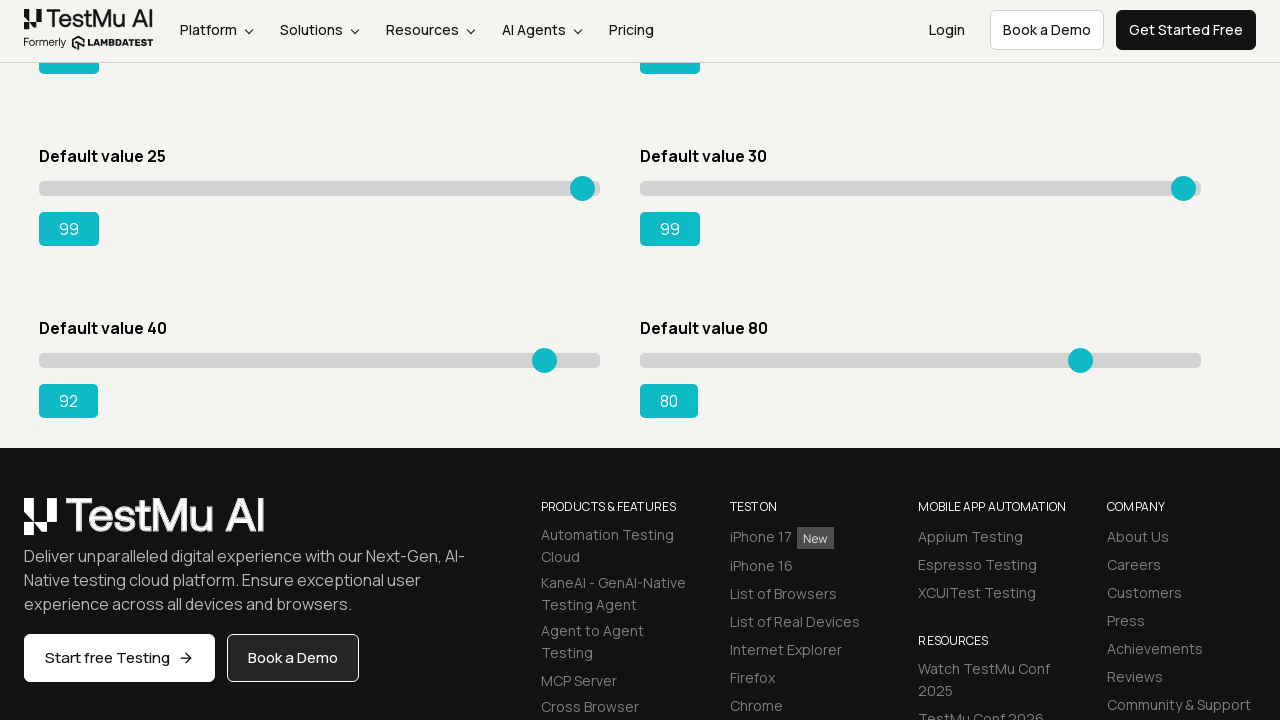

Pressed ArrowRight on slider 7, current value: 93 on xpath=//input[@class='sp__range'] >> nth=6
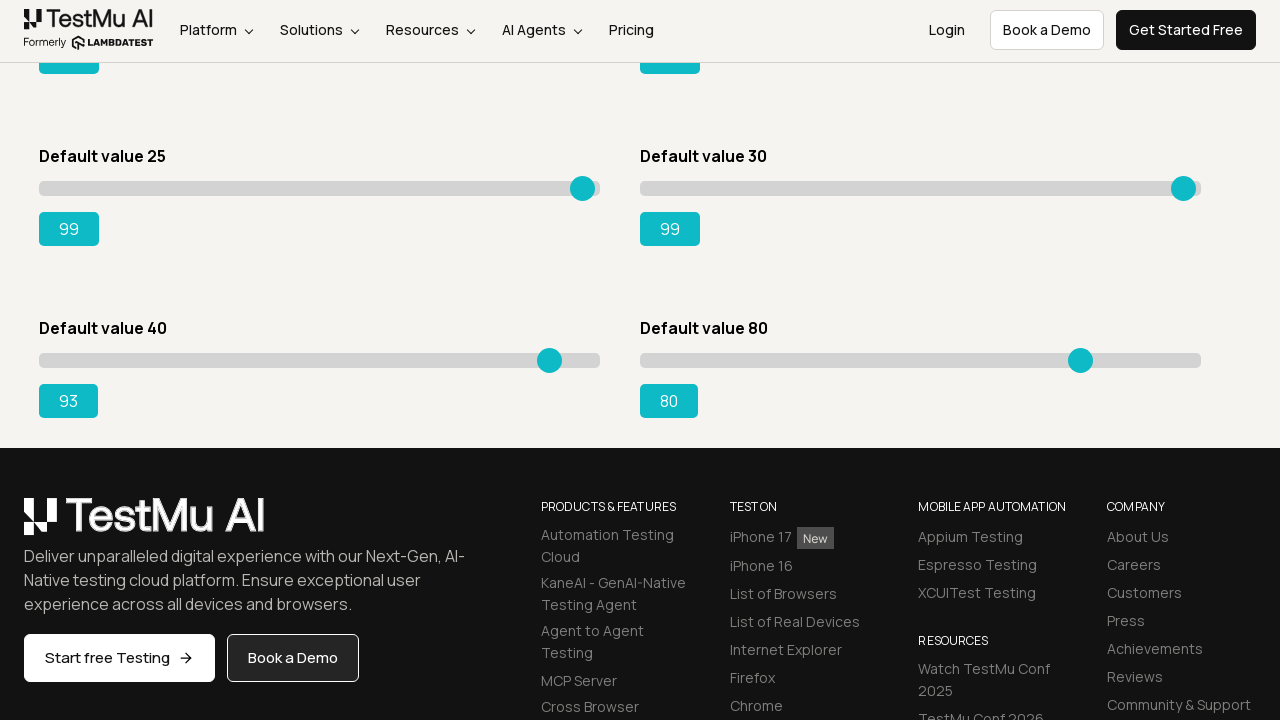

Pressed ArrowRight on slider 7, current value: 94 on xpath=//input[@class='sp__range'] >> nth=6
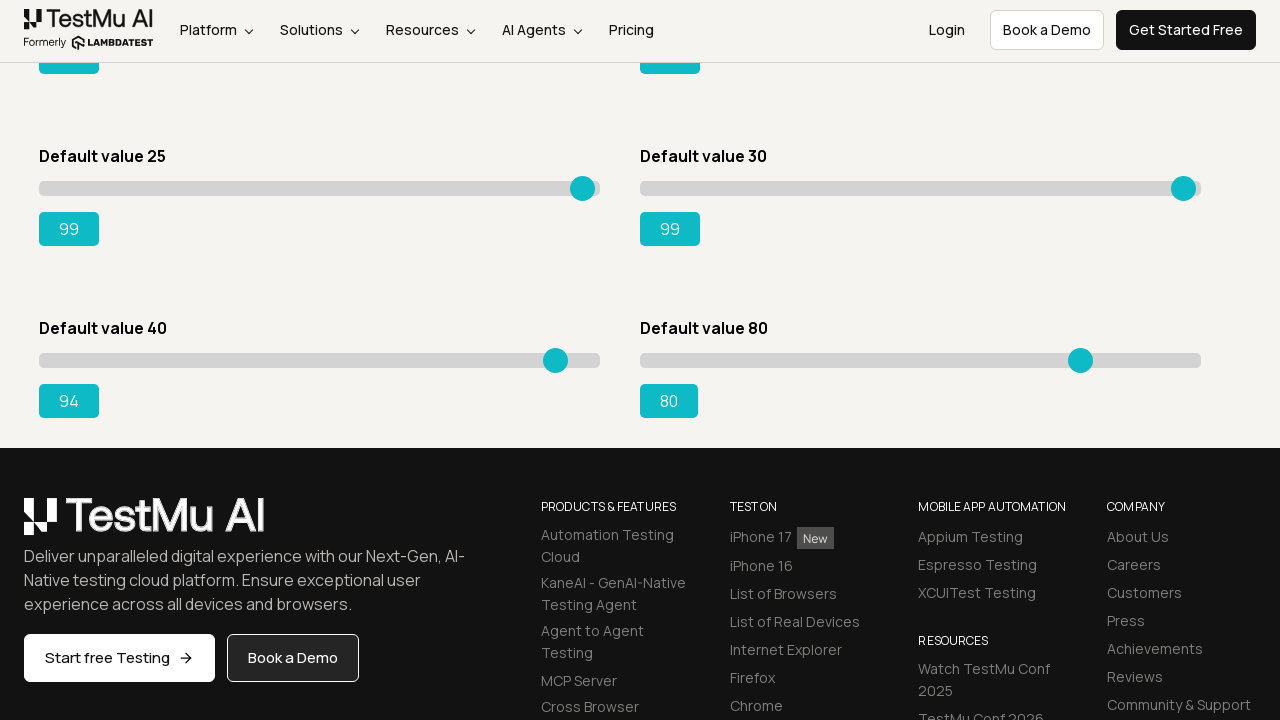

Pressed ArrowRight on slider 7, current value: 95 on xpath=//input[@class='sp__range'] >> nth=6
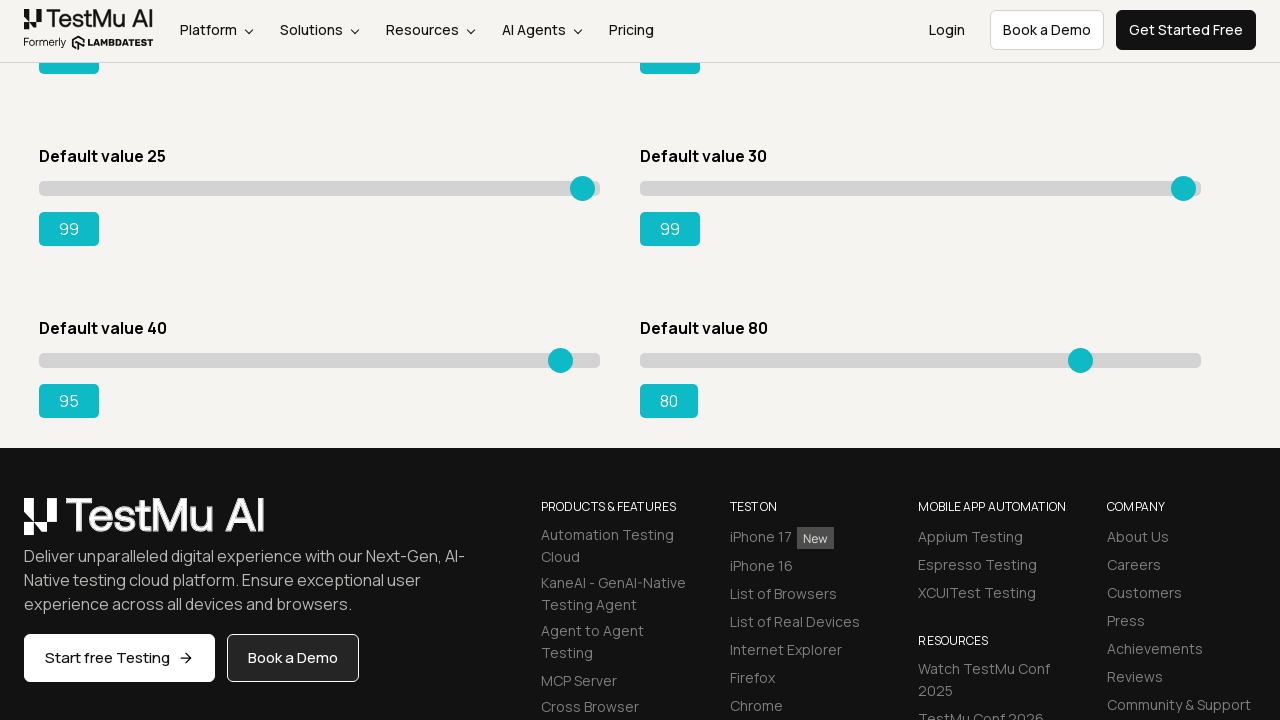

Pressed ArrowRight on slider 7, current value: 96 on xpath=//input[@class='sp__range'] >> nth=6
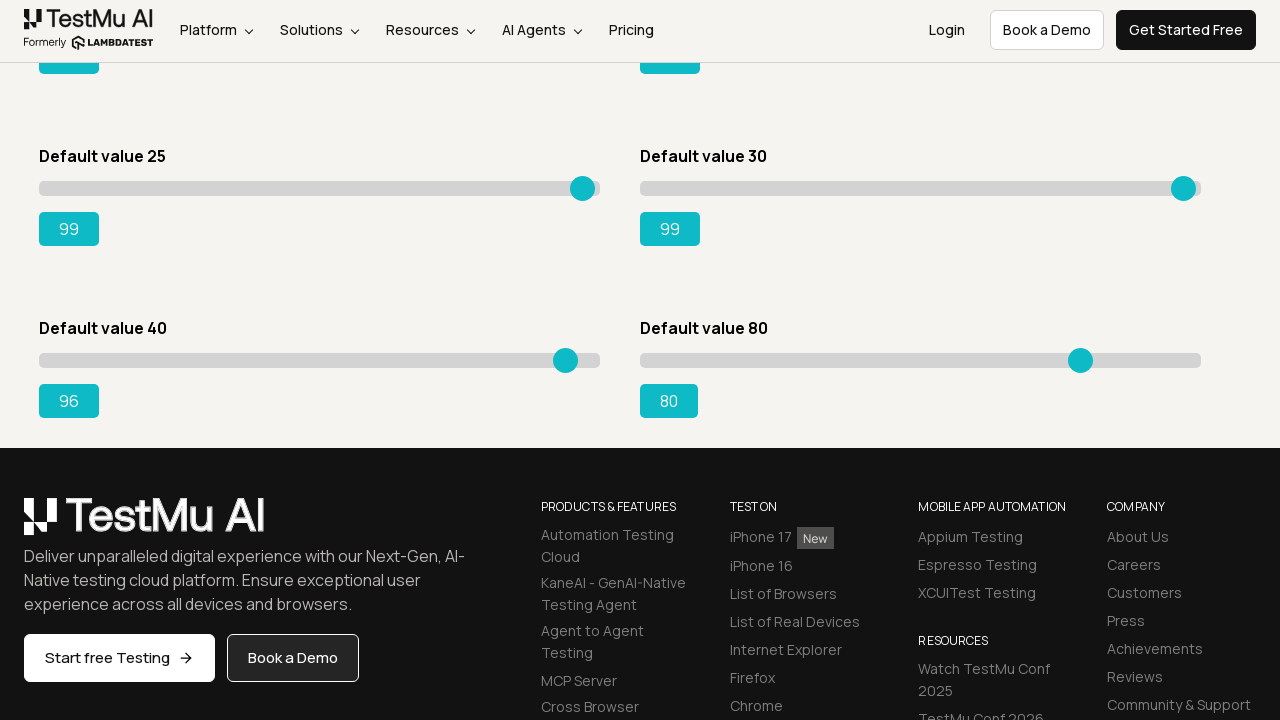

Pressed ArrowRight on slider 7, current value: 97 on xpath=//input[@class='sp__range'] >> nth=6
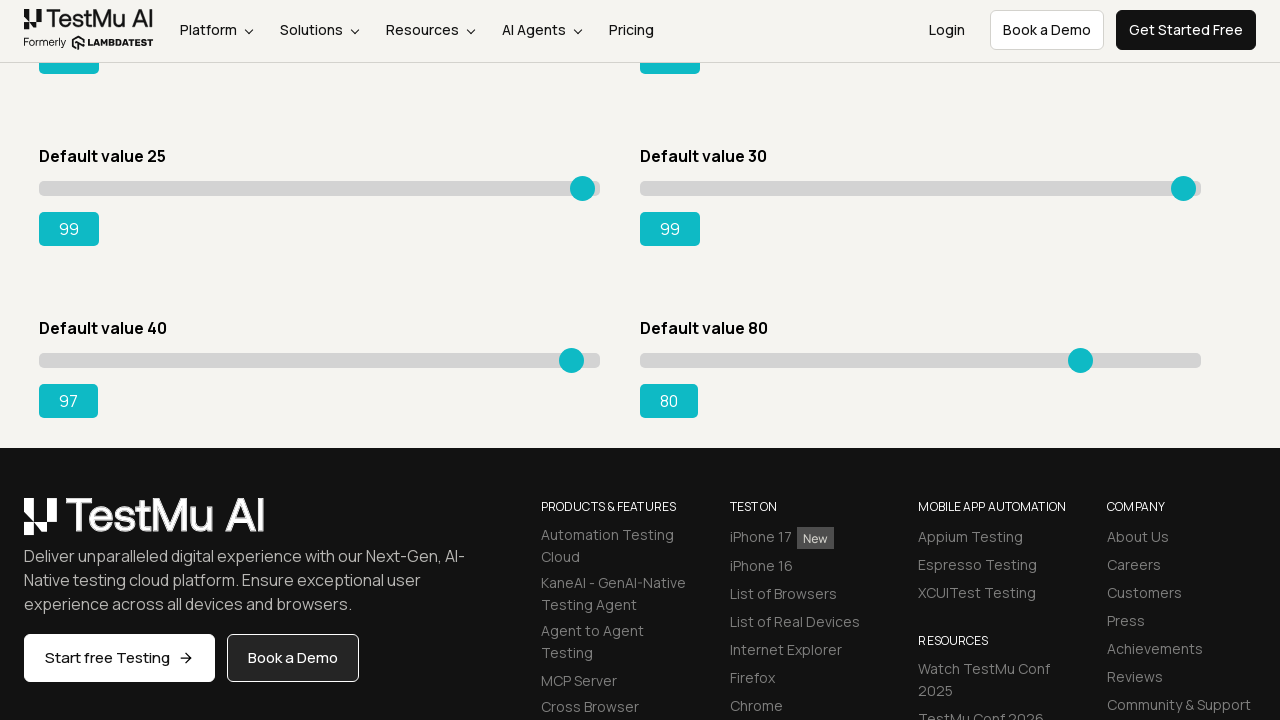

Pressed ArrowRight on slider 7, current value: 98 on xpath=//input[@class='sp__range'] >> nth=6
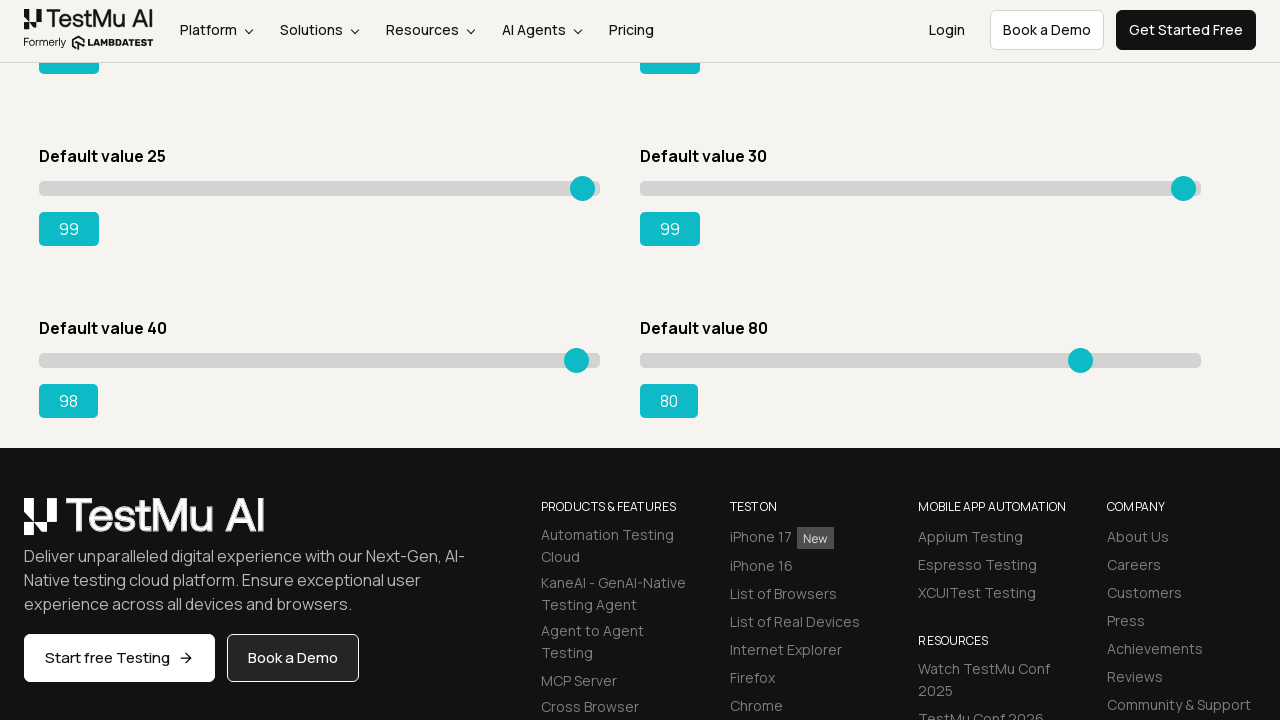

Pressed ArrowRight on slider 7, current value: 99 on xpath=//input[@class='sp__range'] >> nth=6
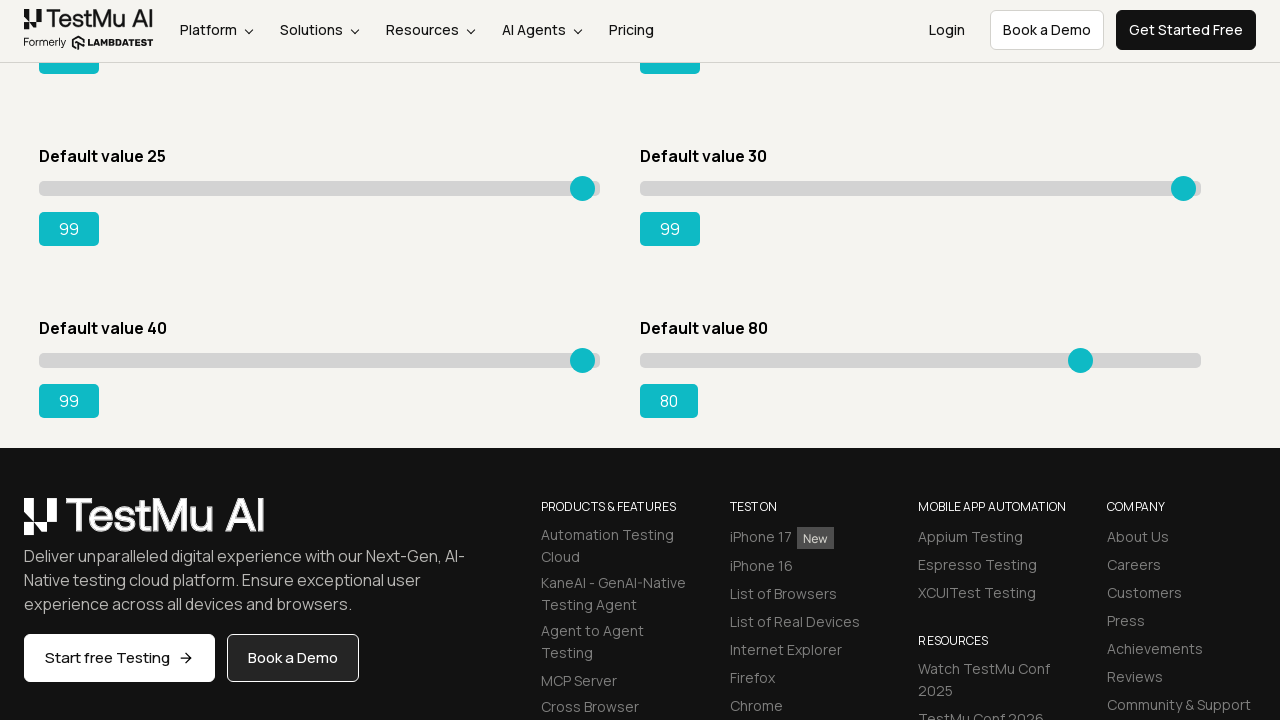

Slider 7 successfully moved to maximum value of 99
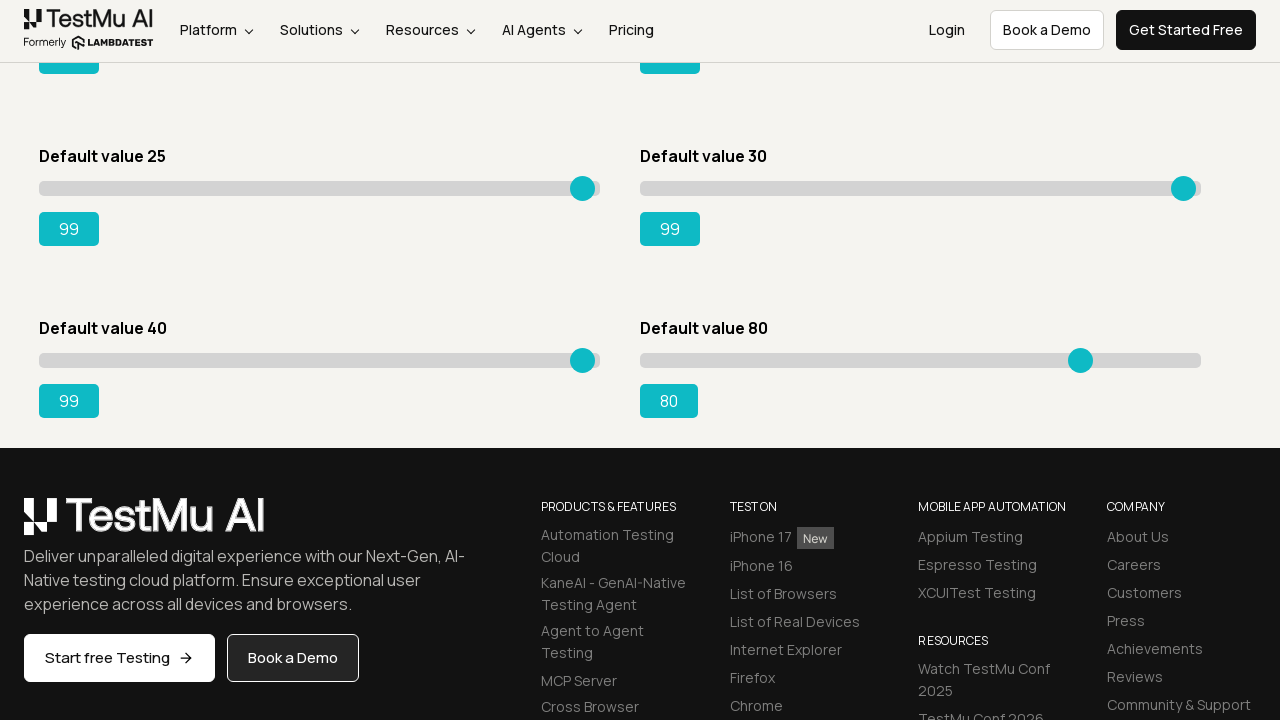

Pressed ArrowRight on slider 8, current value: 81 on xpath=//input[@class='sp__range'] >> nth=7
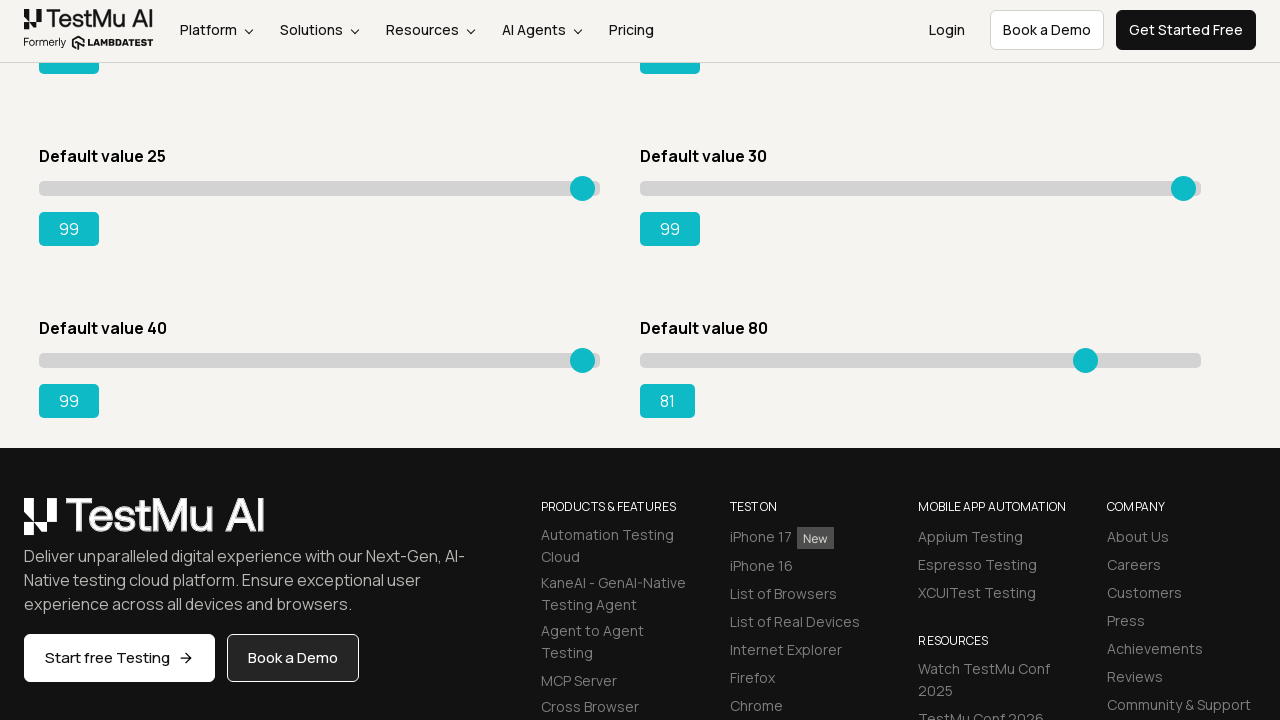

Pressed ArrowRight on slider 8, current value: 82 on xpath=//input[@class='sp__range'] >> nth=7
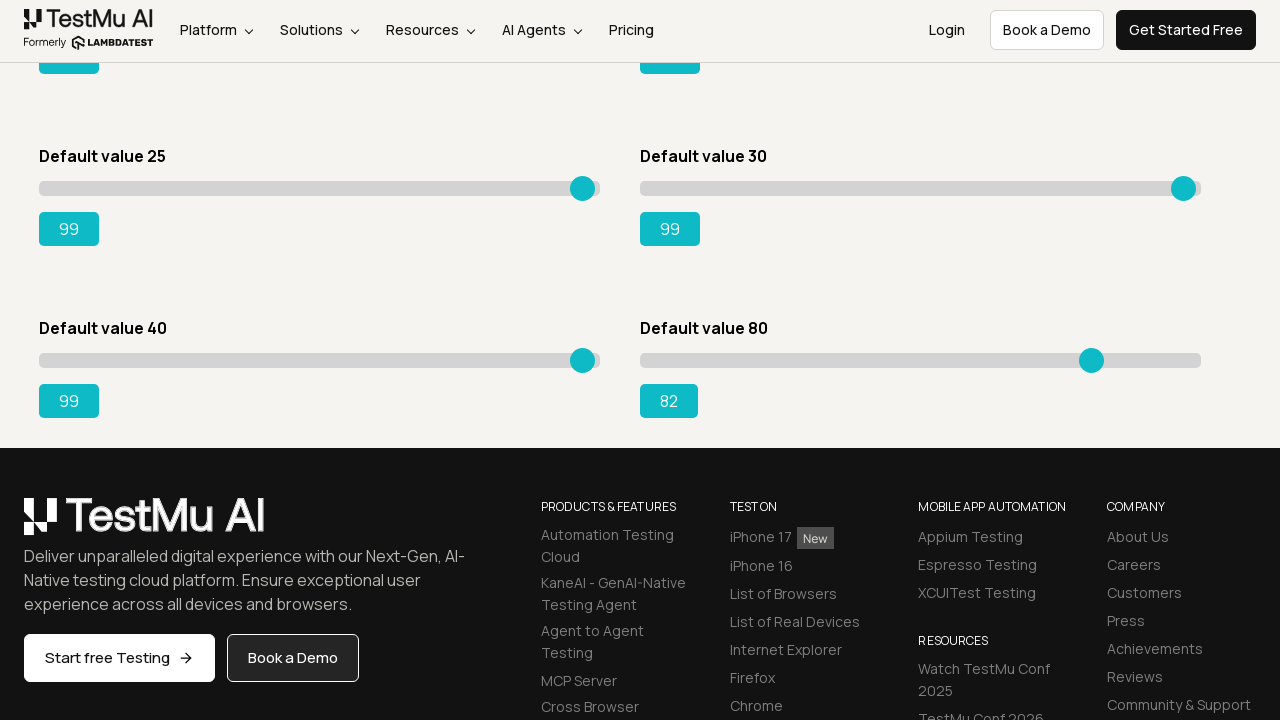

Pressed ArrowRight on slider 8, current value: 83 on xpath=//input[@class='sp__range'] >> nth=7
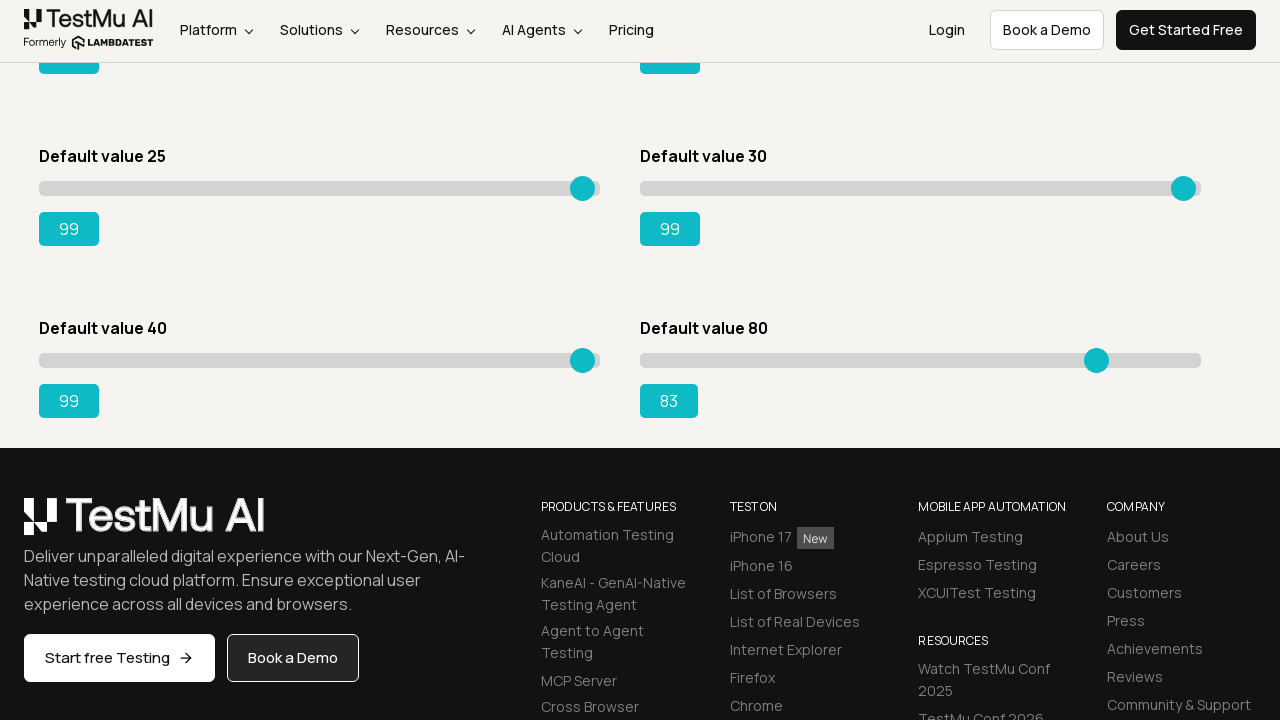

Pressed ArrowRight on slider 8, current value: 84 on xpath=//input[@class='sp__range'] >> nth=7
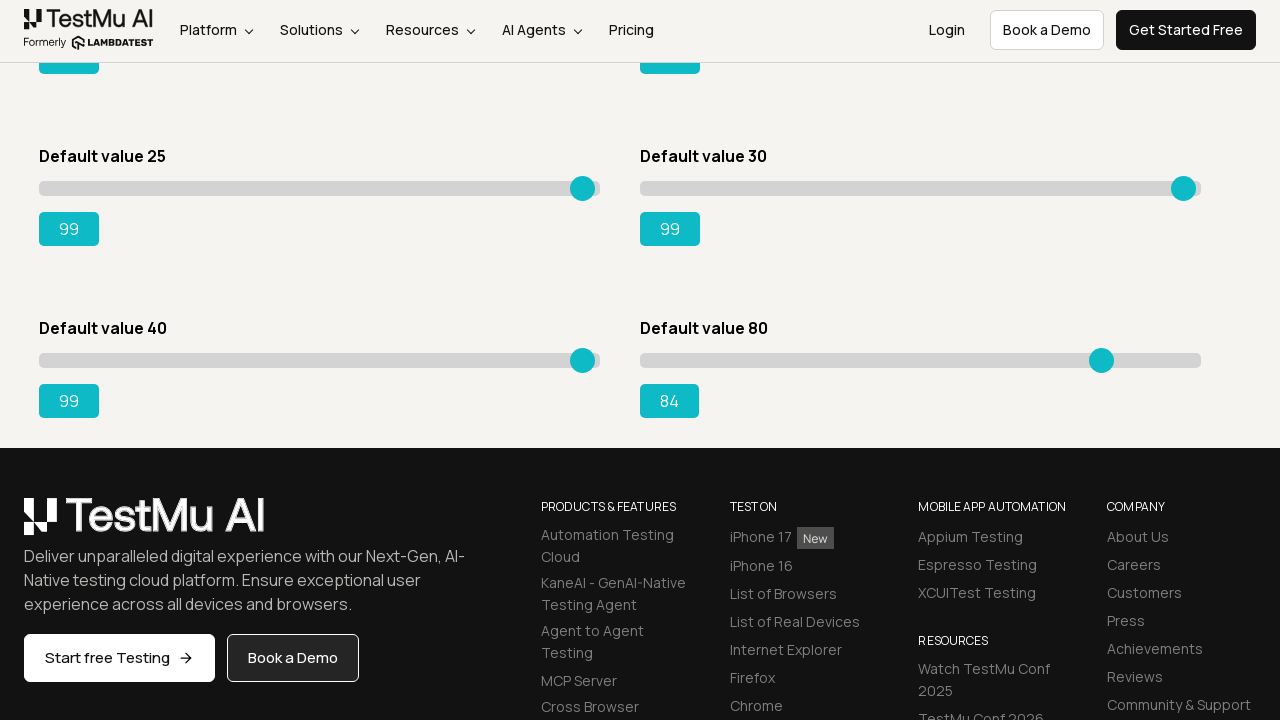

Pressed ArrowRight on slider 8, current value: 85 on xpath=//input[@class='sp__range'] >> nth=7
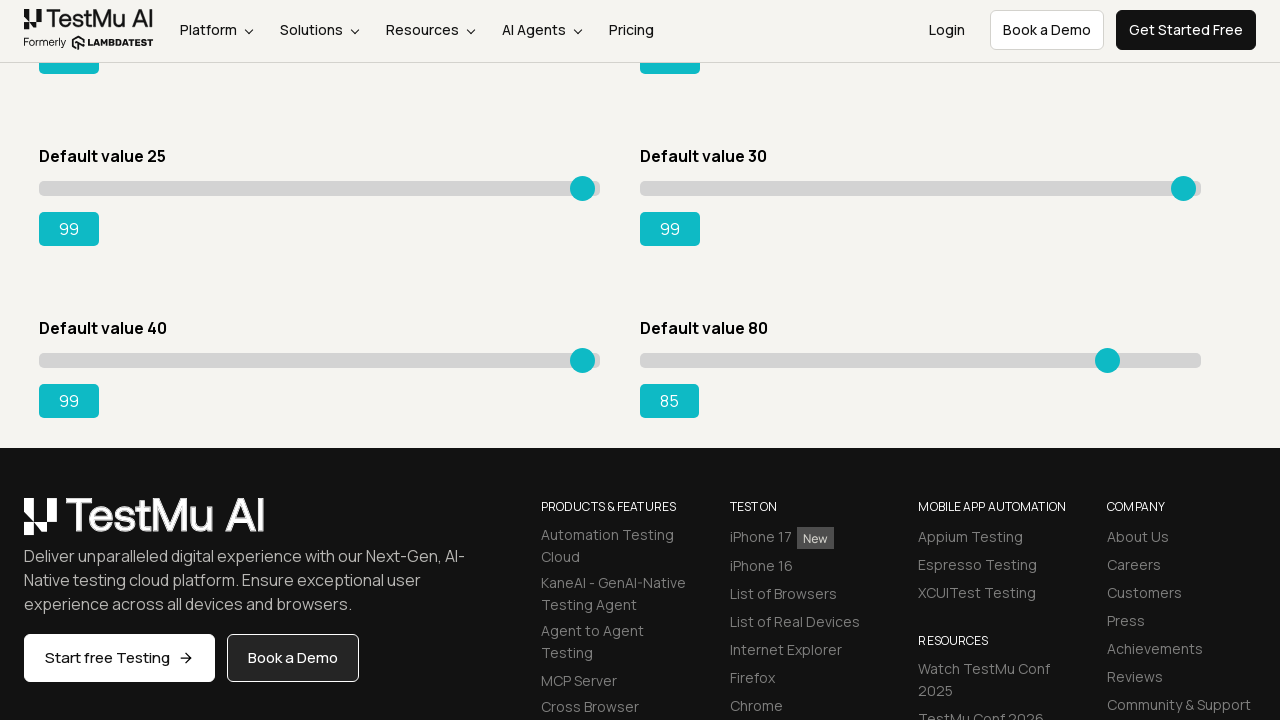

Pressed ArrowRight on slider 8, current value: 86 on xpath=//input[@class='sp__range'] >> nth=7
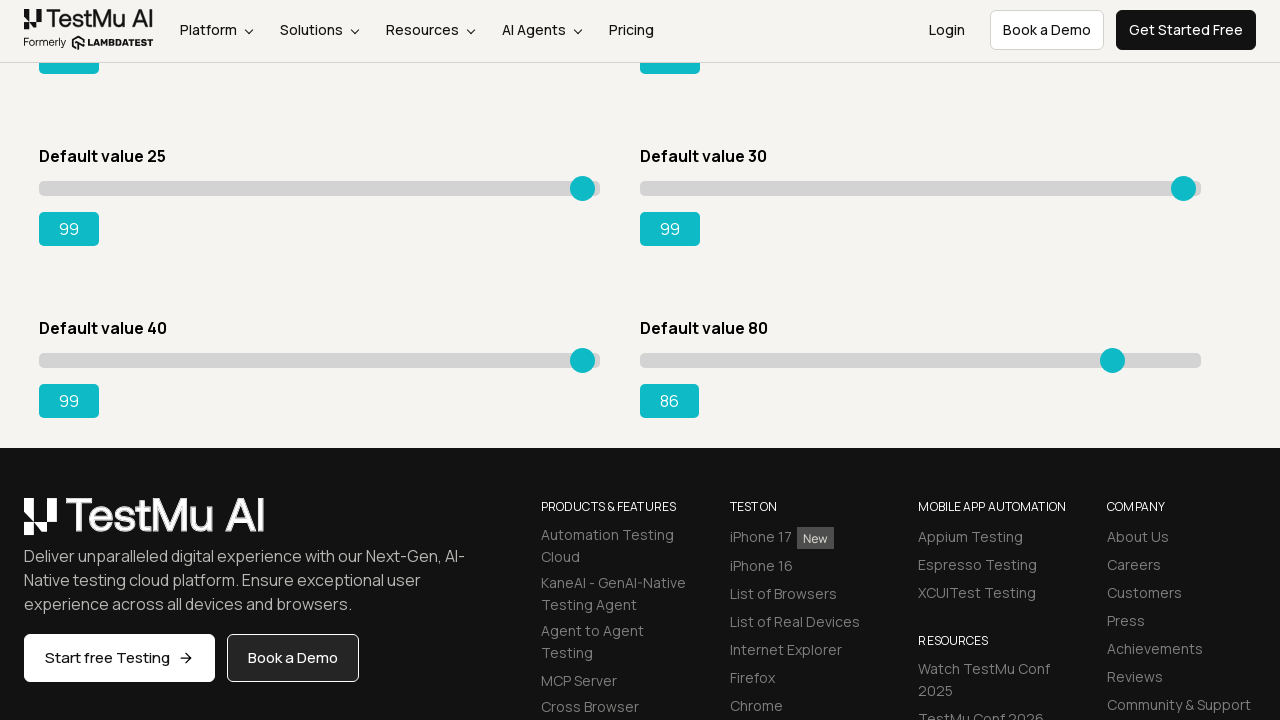

Pressed ArrowRight on slider 8, current value: 87 on xpath=//input[@class='sp__range'] >> nth=7
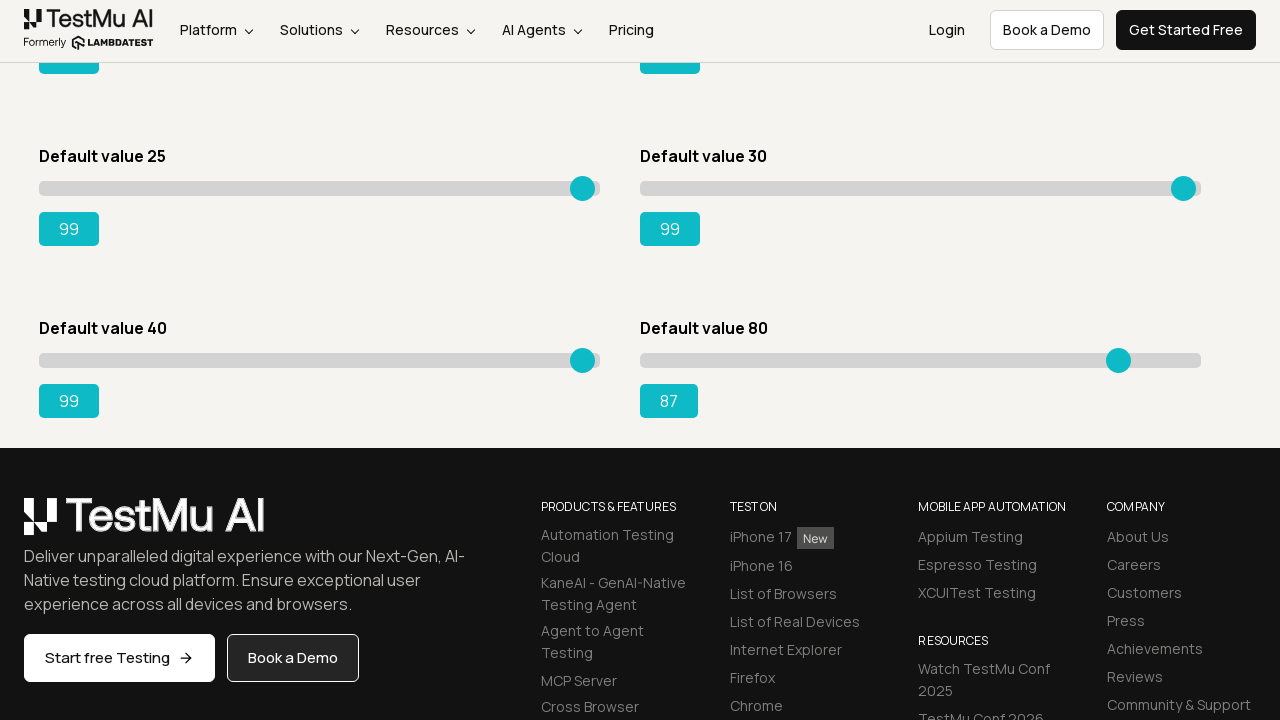

Pressed ArrowRight on slider 8, current value: 88 on xpath=//input[@class='sp__range'] >> nth=7
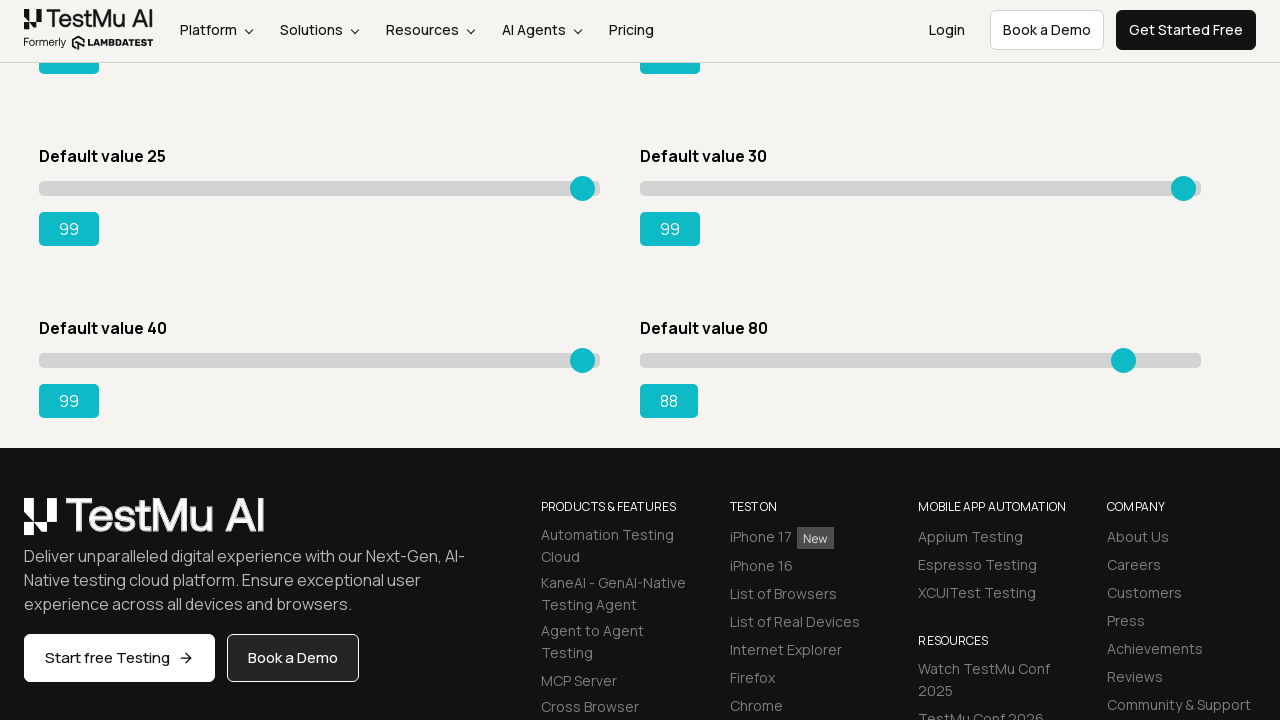

Pressed ArrowRight on slider 8, current value: 89 on xpath=//input[@class='sp__range'] >> nth=7
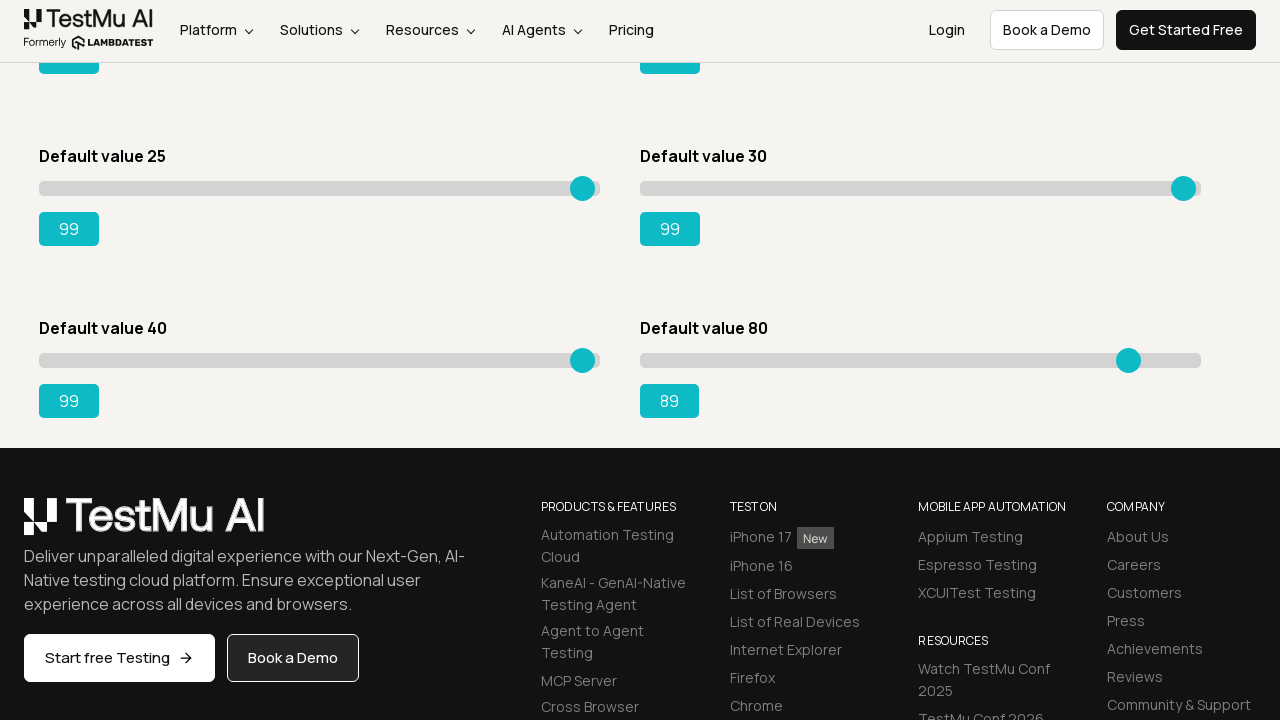

Pressed ArrowRight on slider 8, current value: 90 on xpath=//input[@class='sp__range'] >> nth=7
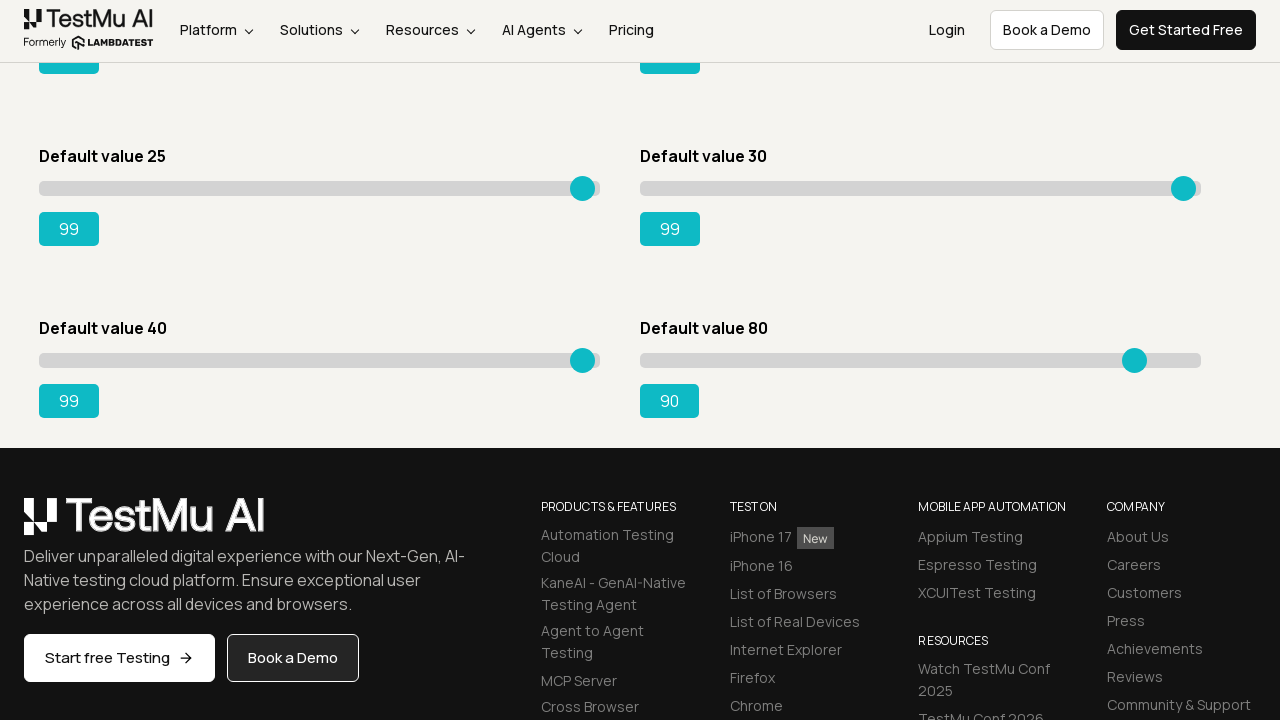

Pressed ArrowRight on slider 8, current value: 91 on xpath=//input[@class='sp__range'] >> nth=7
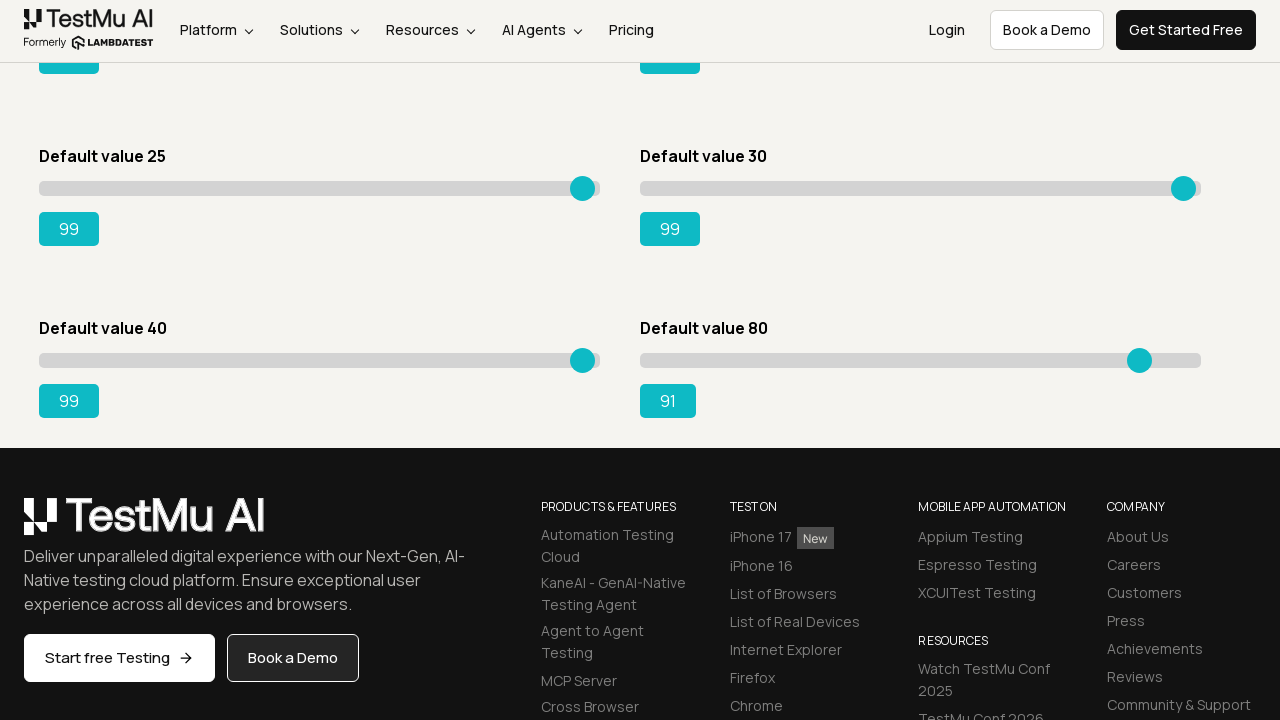

Pressed ArrowRight on slider 8, current value: 92 on xpath=//input[@class='sp__range'] >> nth=7
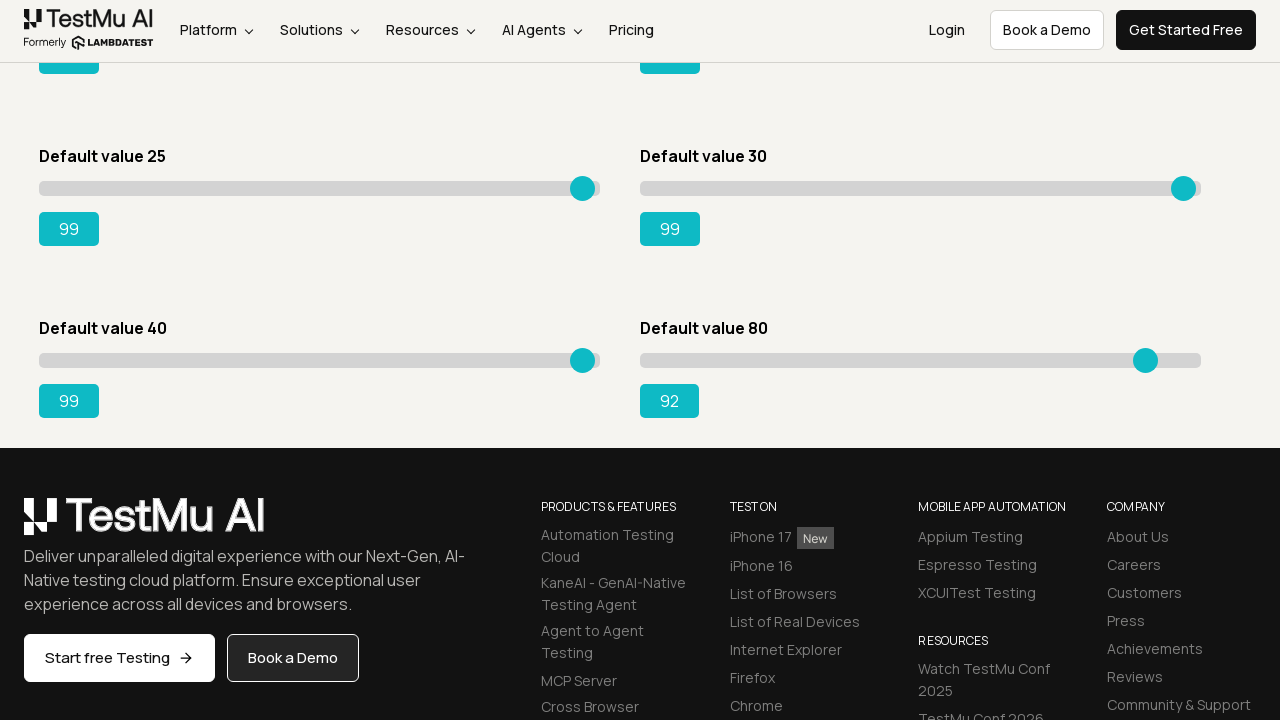

Pressed ArrowRight on slider 8, current value: 93 on xpath=//input[@class='sp__range'] >> nth=7
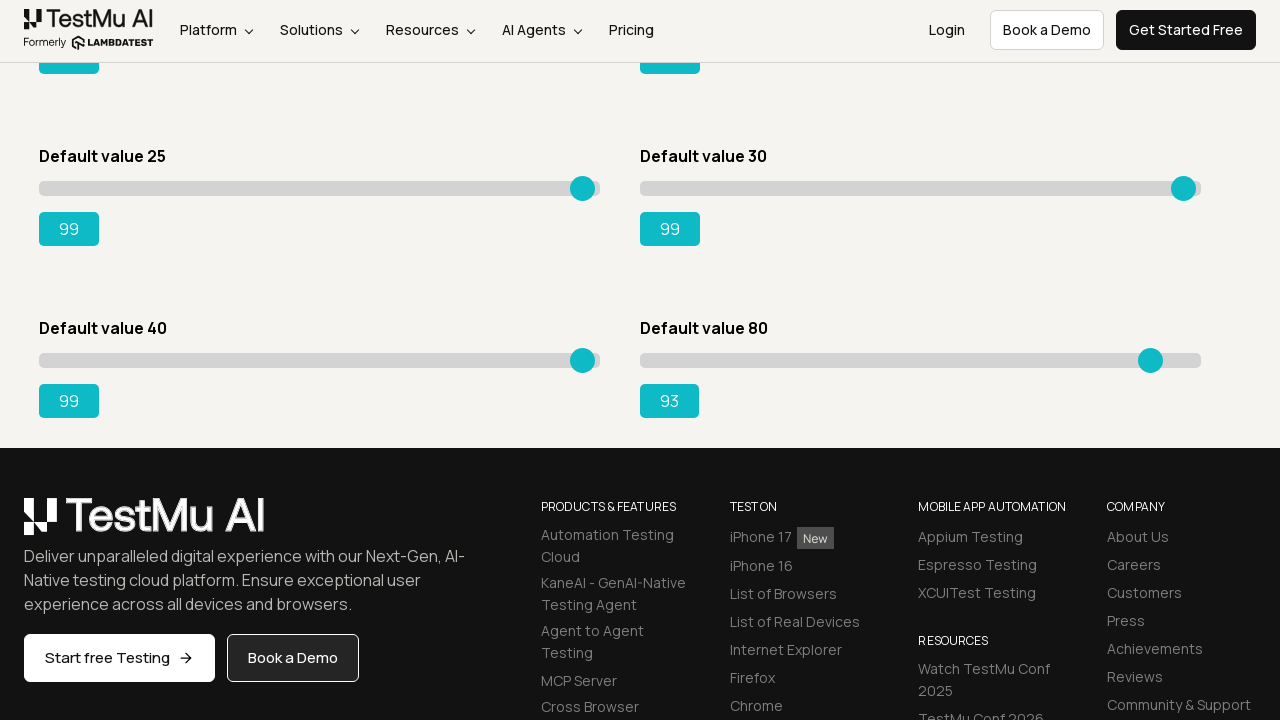

Pressed ArrowRight on slider 8, current value: 94 on xpath=//input[@class='sp__range'] >> nth=7
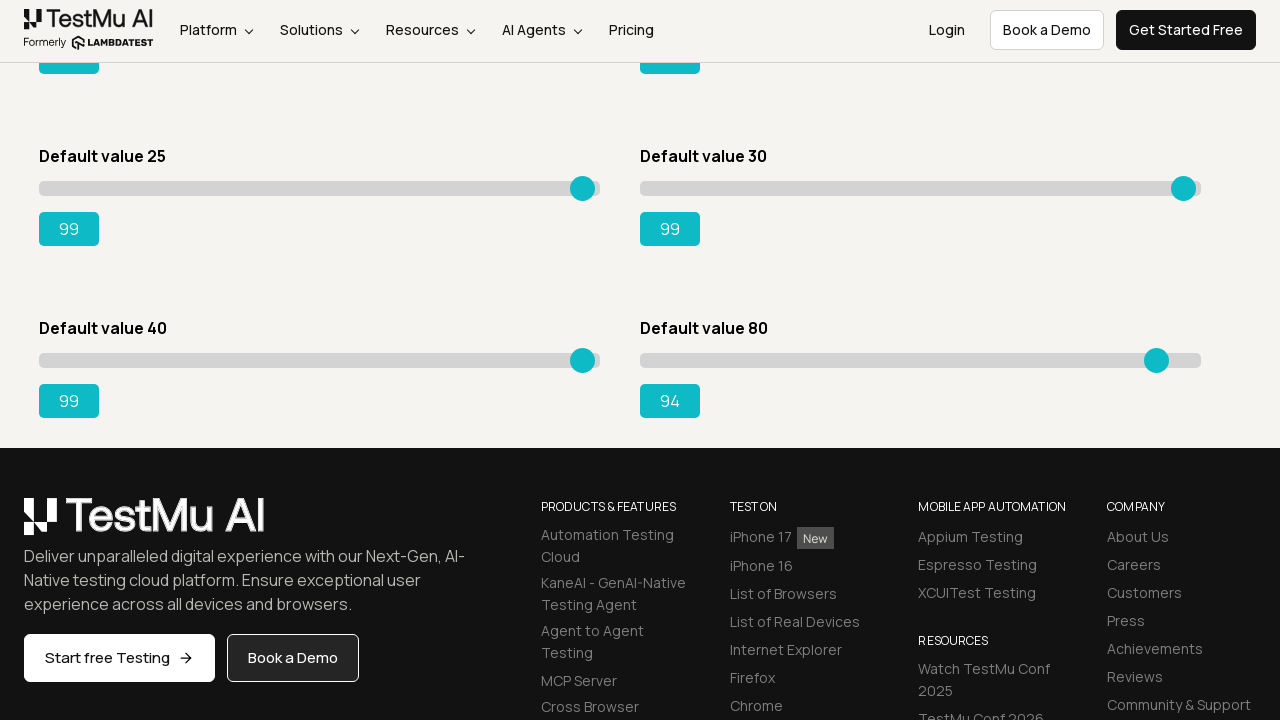

Pressed ArrowRight on slider 8, current value: 95 on xpath=//input[@class='sp__range'] >> nth=7
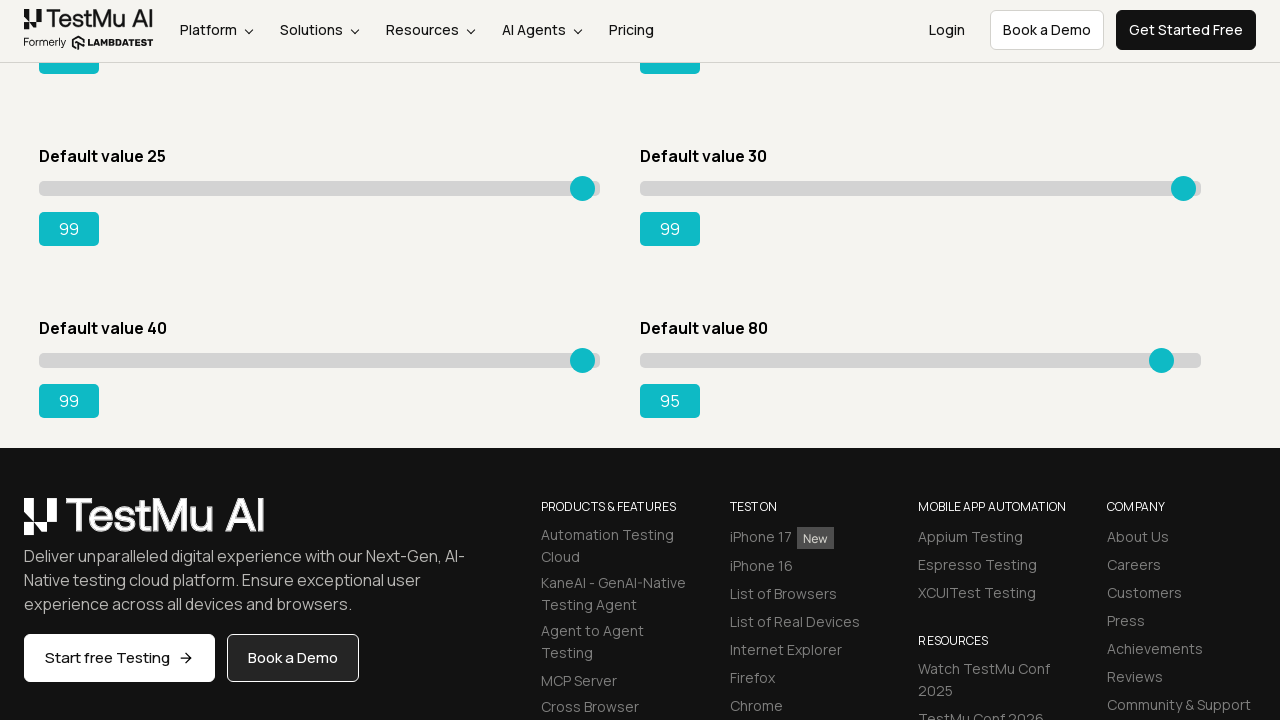

Pressed ArrowRight on slider 8, current value: 96 on xpath=//input[@class='sp__range'] >> nth=7
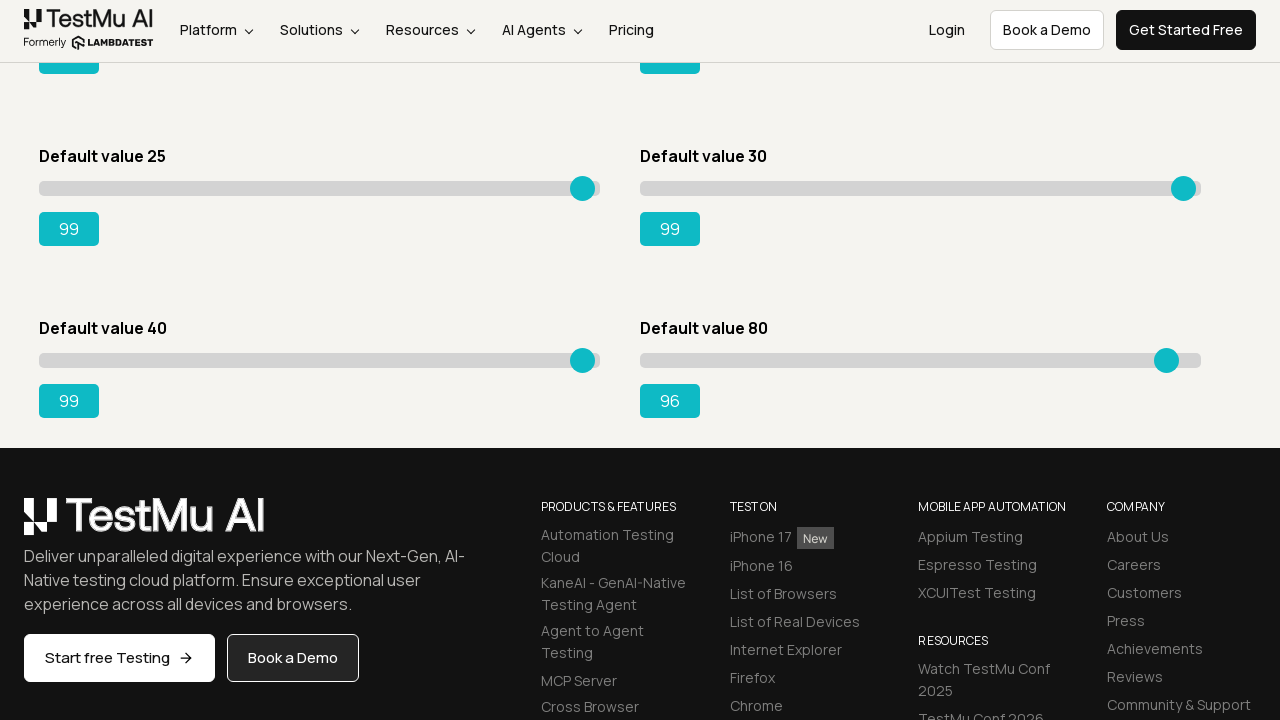

Pressed ArrowRight on slider 8, current value: 97 on xpath=//input[@class='sp__range'] >> nth=7
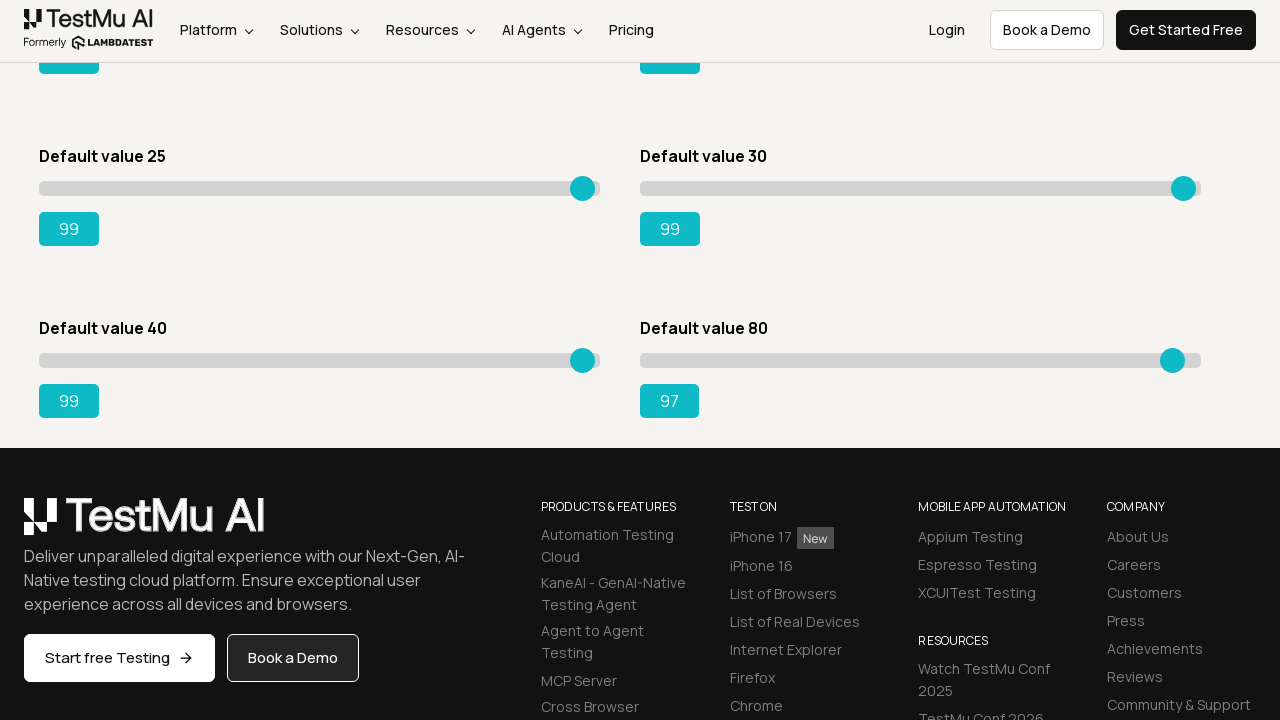

Pressed ArrowRight on slider 8, current value: 98 on xpath=//input[@class='sp__range'] >> nth=7
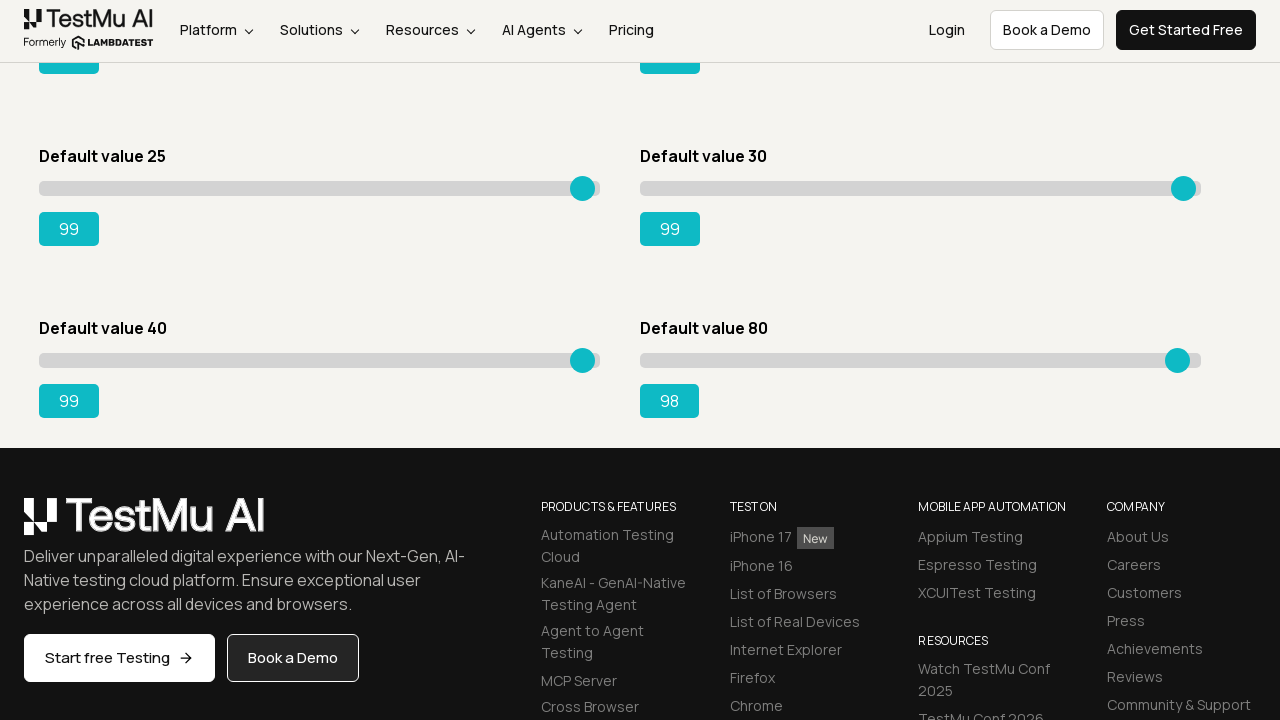

Pressed ArrowRight on slider 8, current value: 99 on xpath=//input[@class='sp__range'] >> nth=7
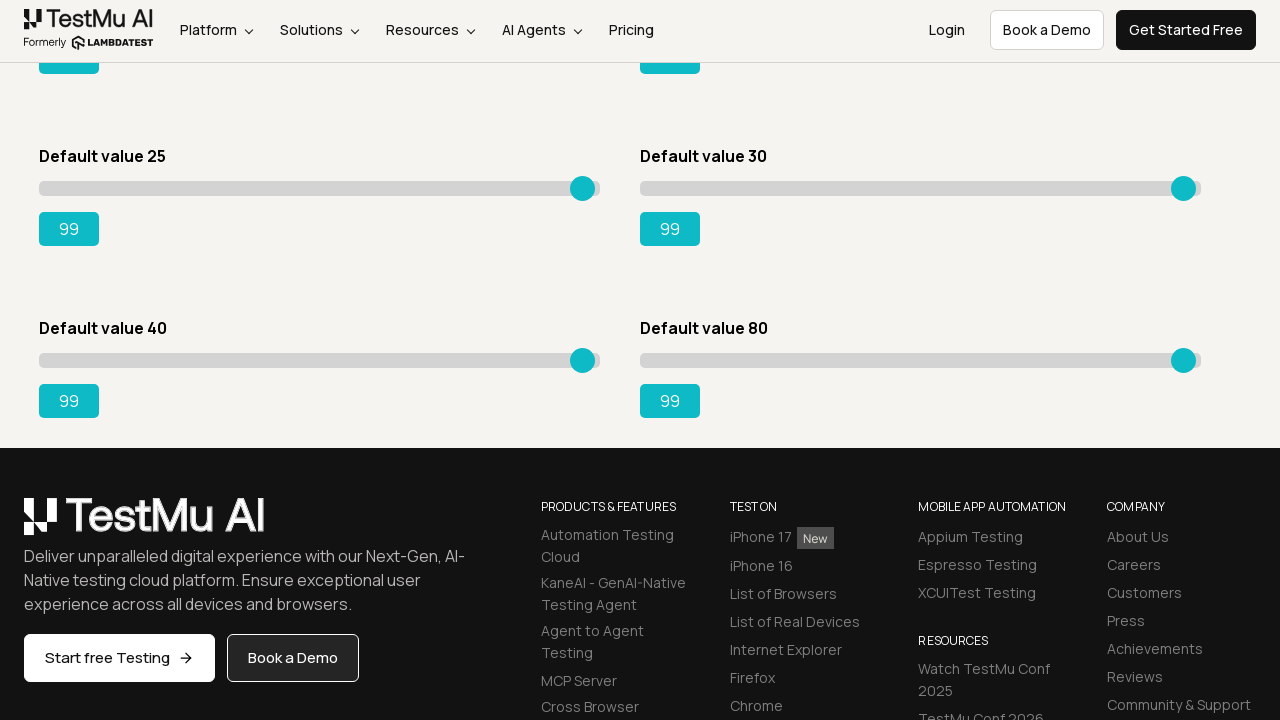

Slider 8 successfully moved to maximum value of 99
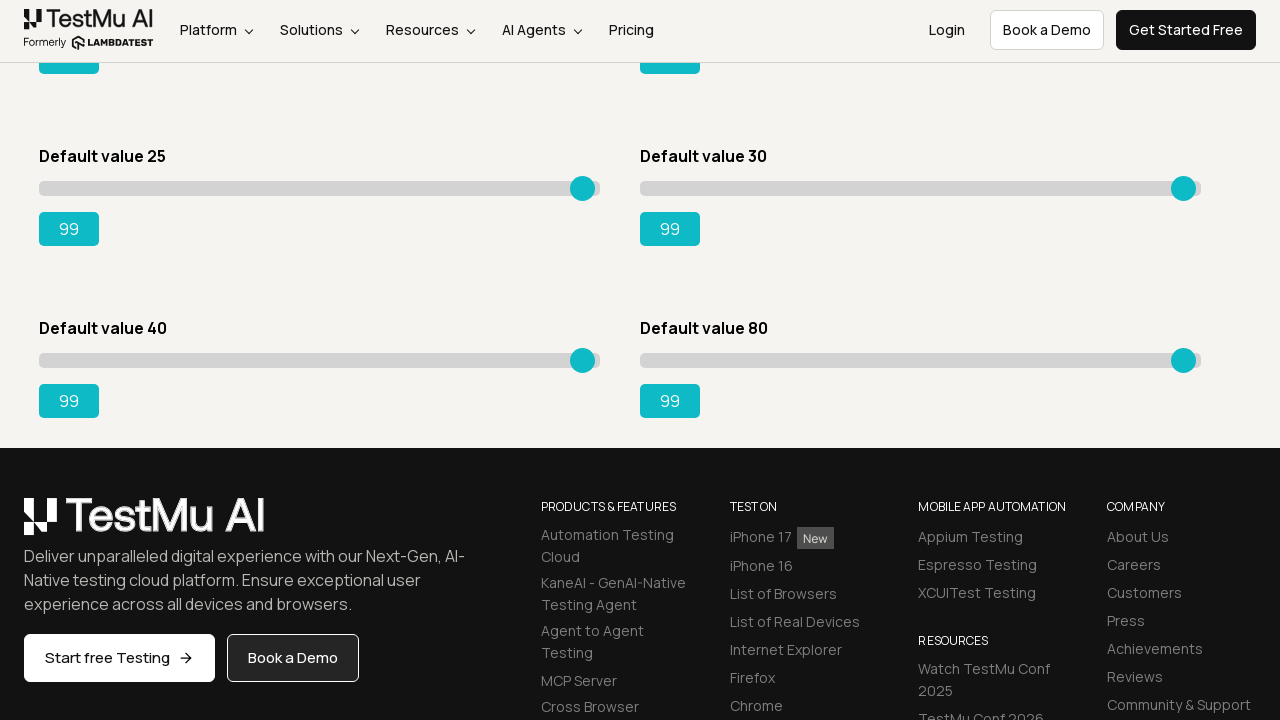

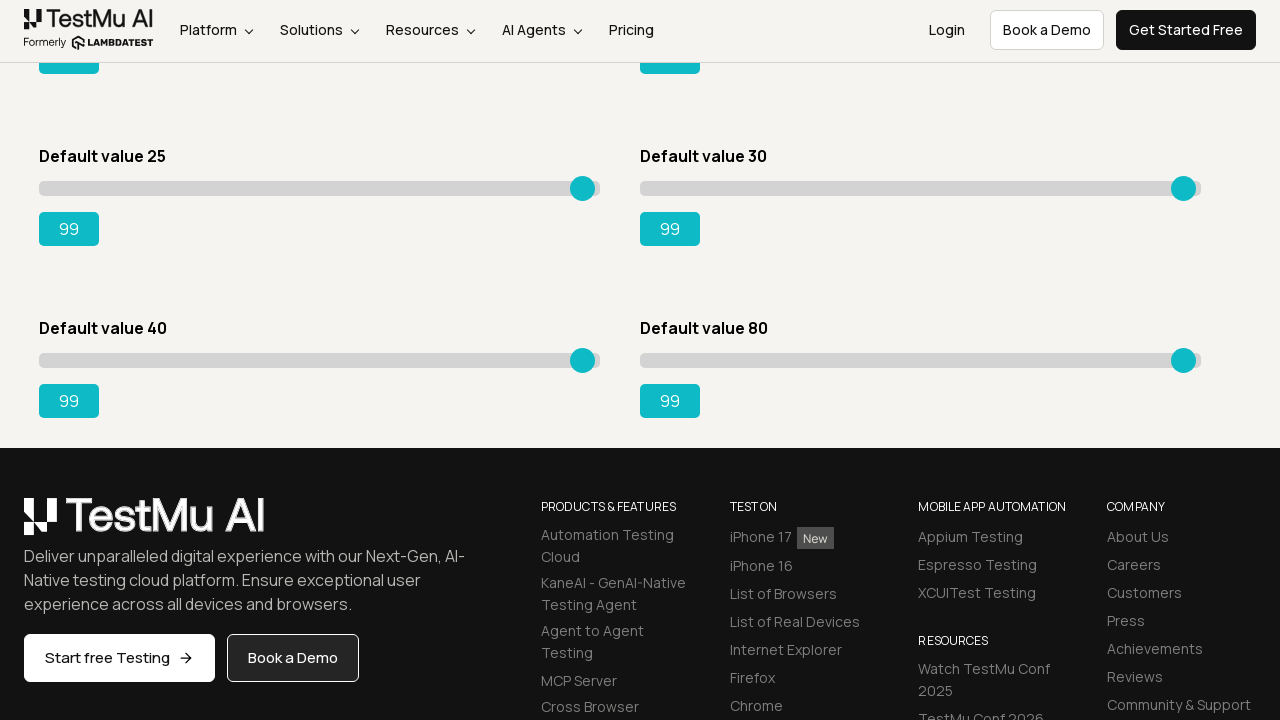